Fills out a web form with personal information including name, job title, education level, selecting options from dropdowns, picking a date, and submitting the form

Starting URL: https://formy-project.herokuapp.com/form

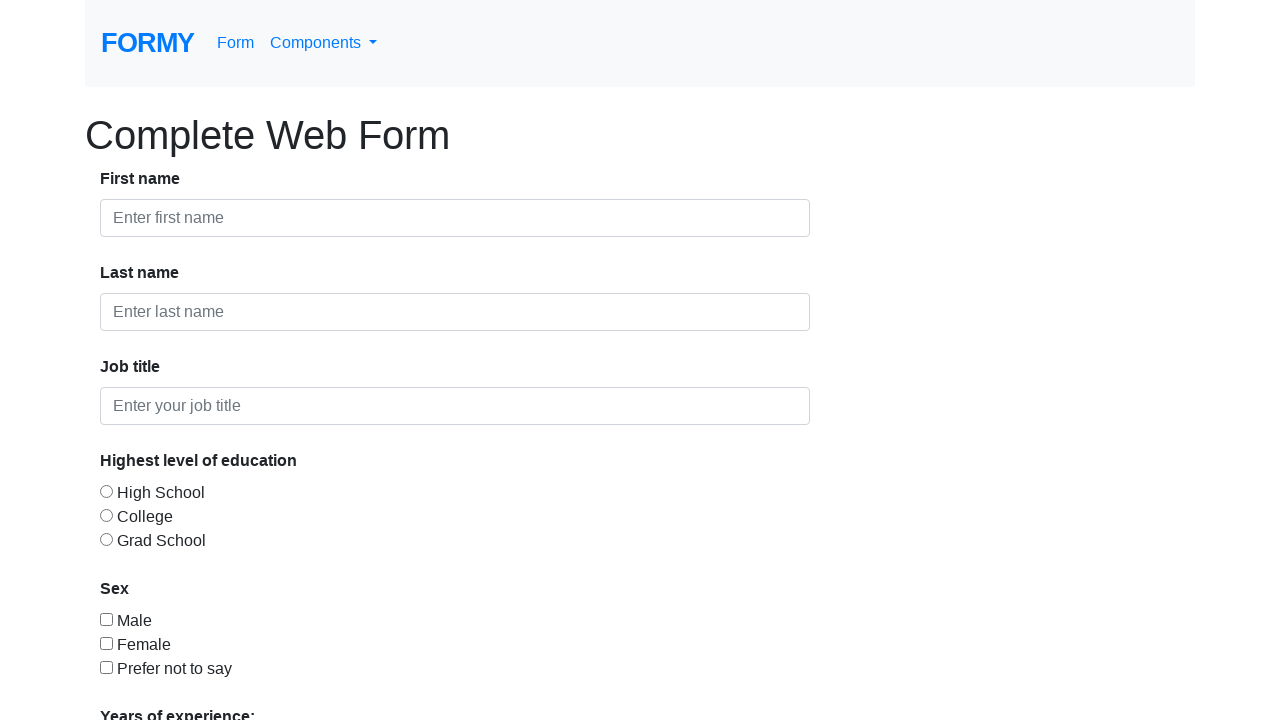

Filled first name field with 'Lijin' on #first-name
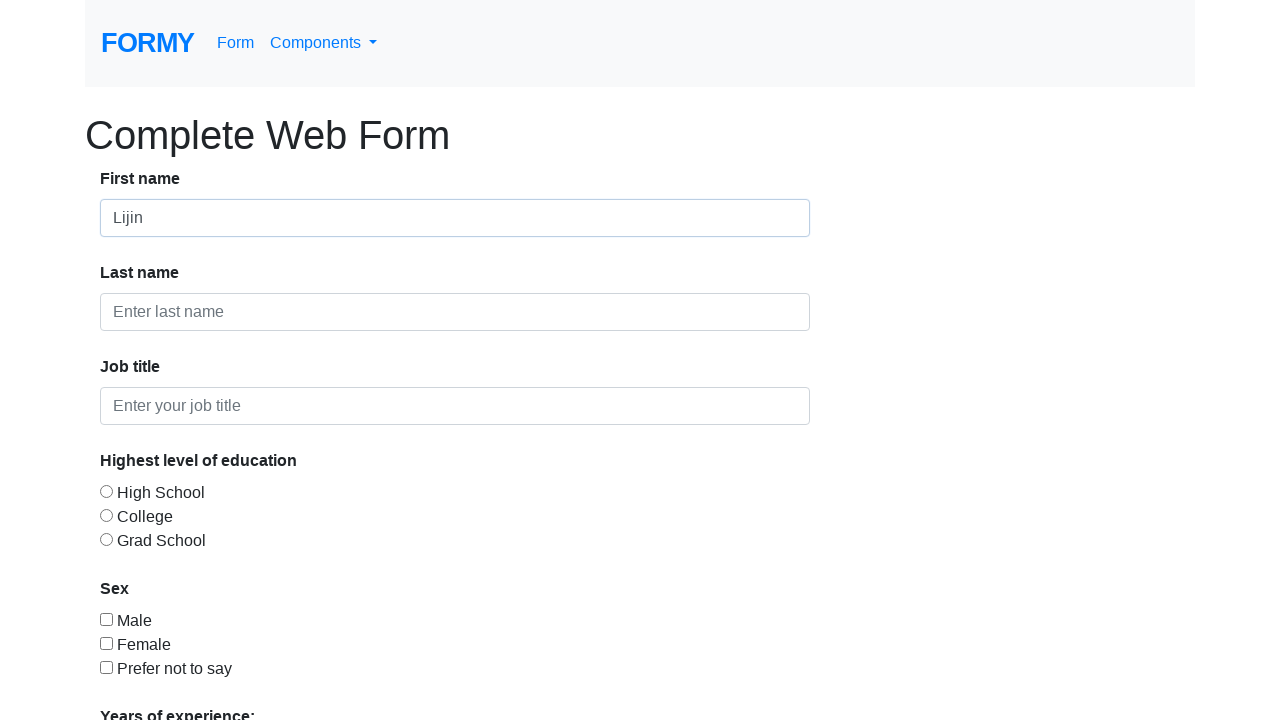

Filled last name field with 'S' on #last-name
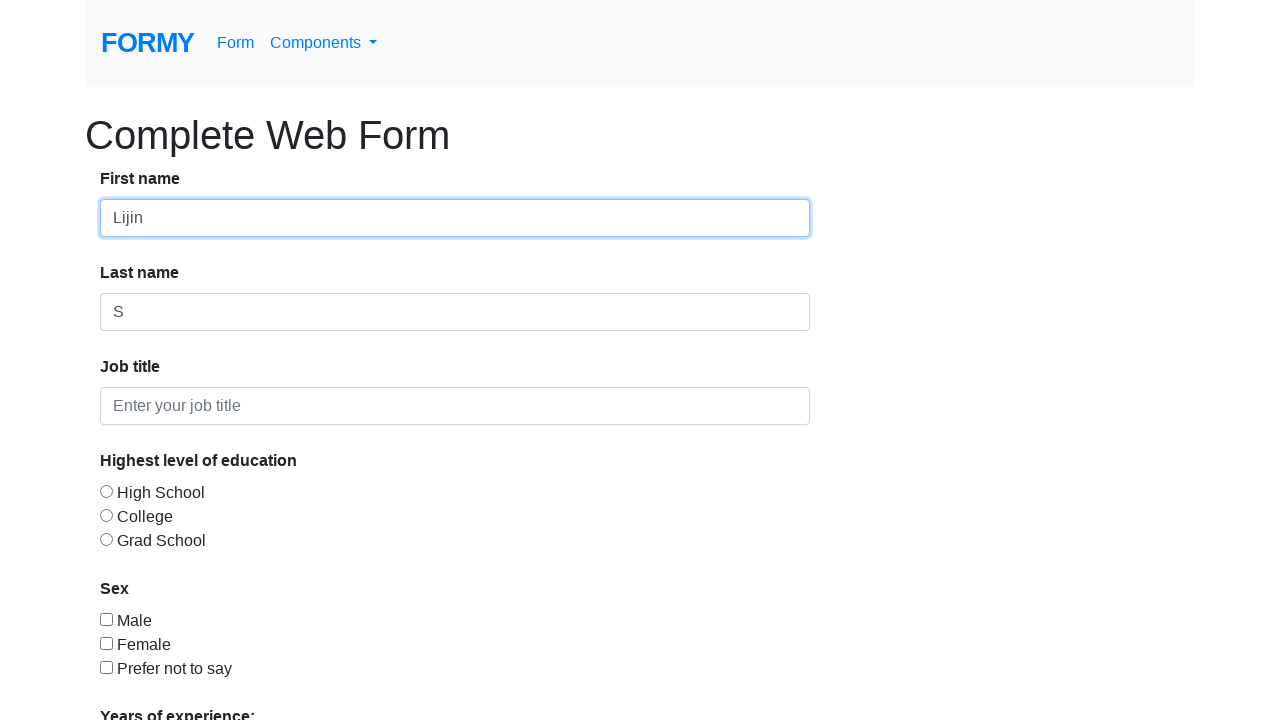

Filled job title field with 'Software tester' on #job-title
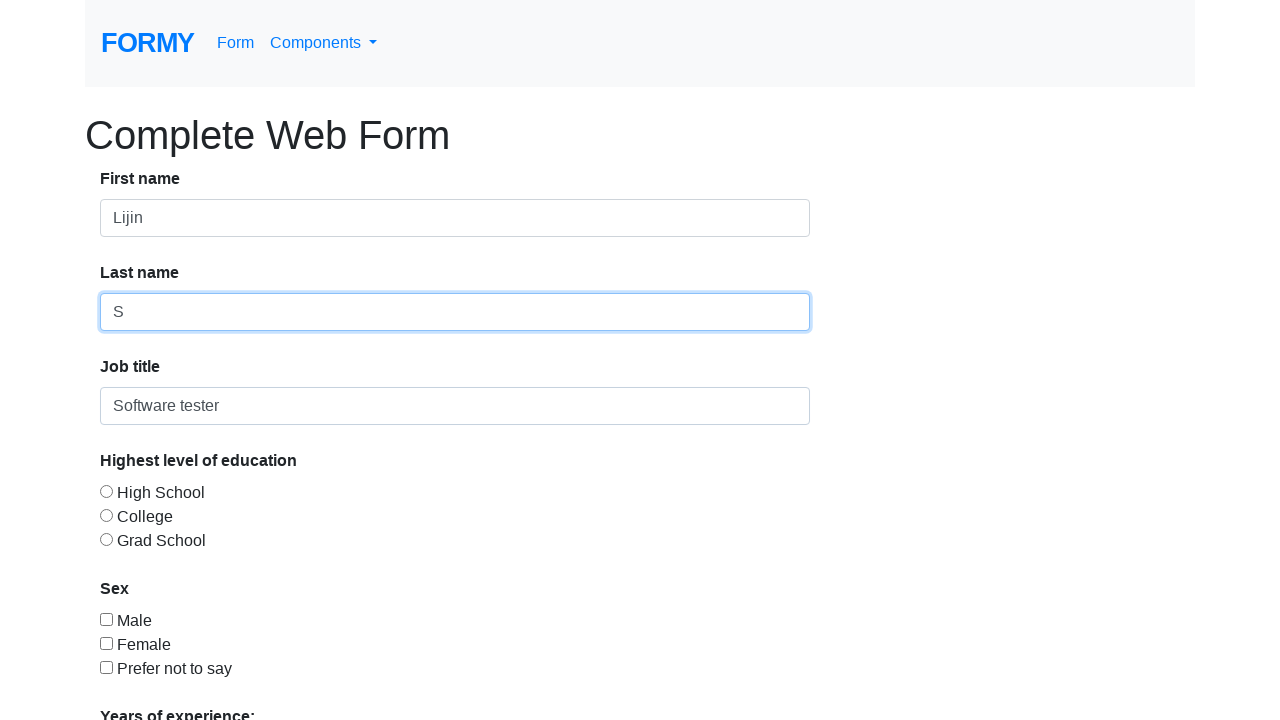

Selected High School education level at (106, 515) on #radio-button-2
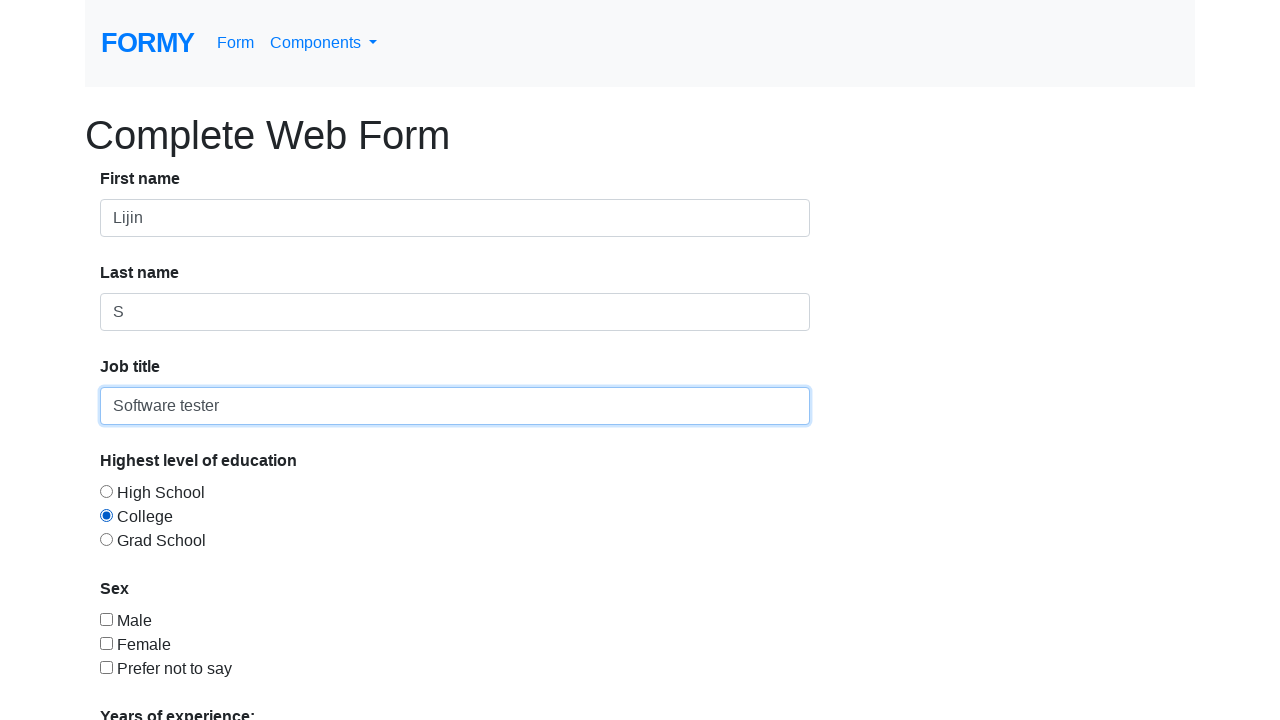

Selected Male checkbox at (106, 619) on #checkbox-1
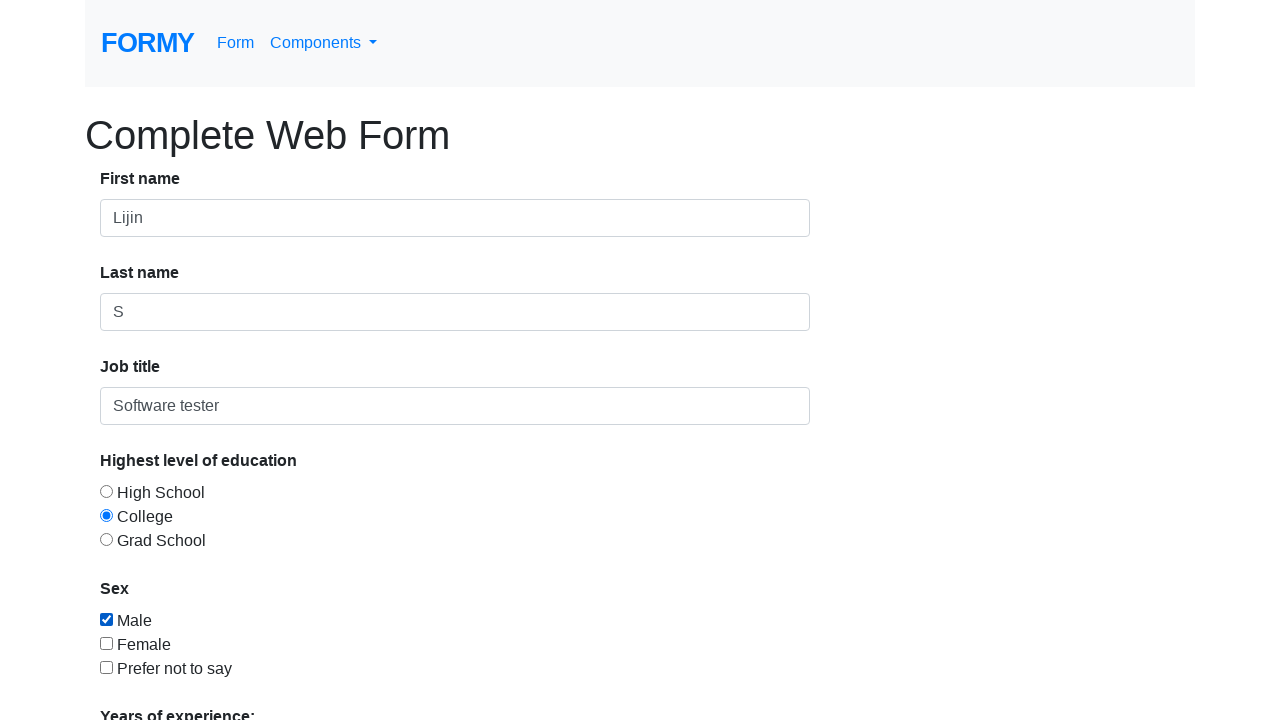

Selected '0-1' years of experience from dropdown on #select-menu
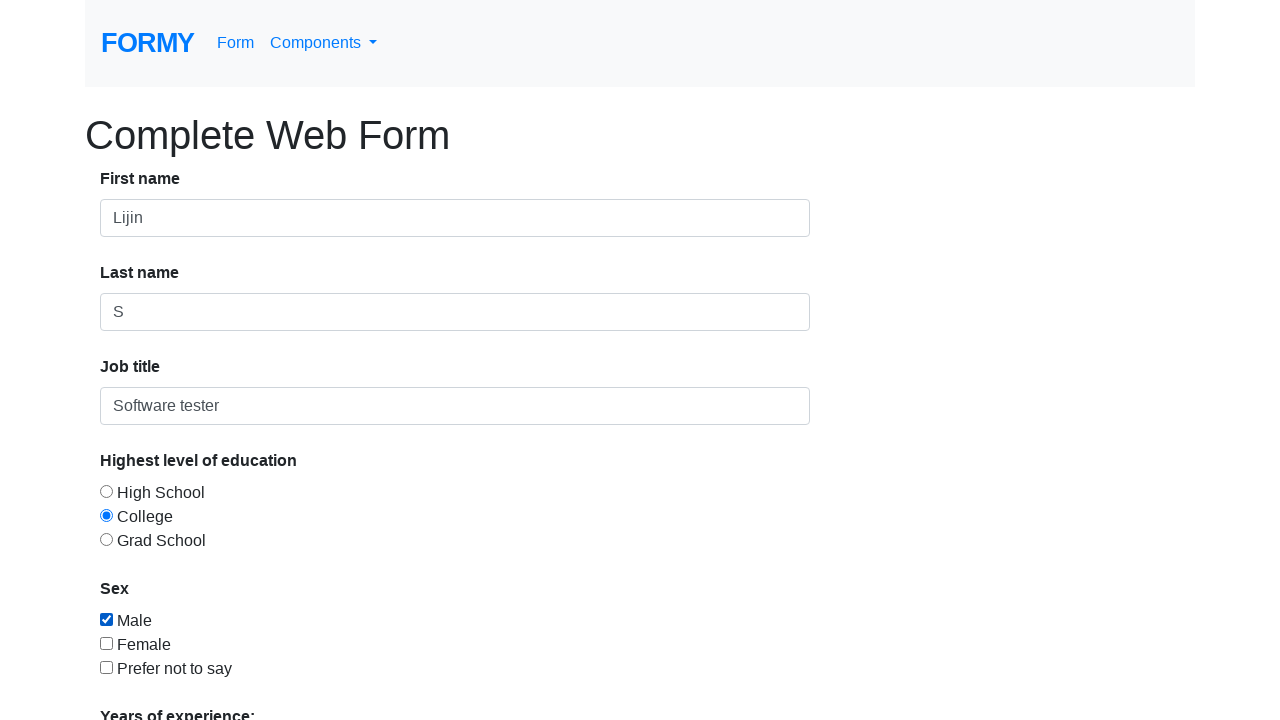

Opened date picker calendar at (270, 613) on #datepicker
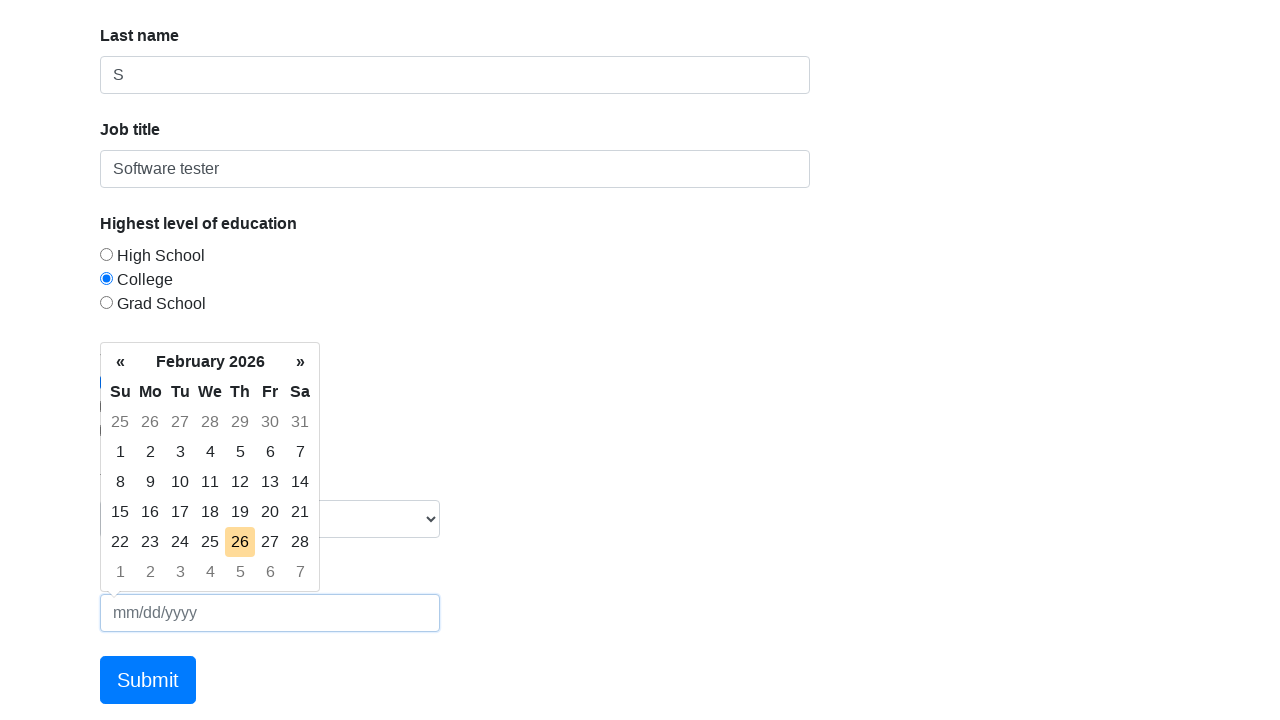

Clicked left arrow to navigate to previous month at (120, 362) on xpath=/html/body/div[2]/div[1]/table/thead/tr[2]/th[1]
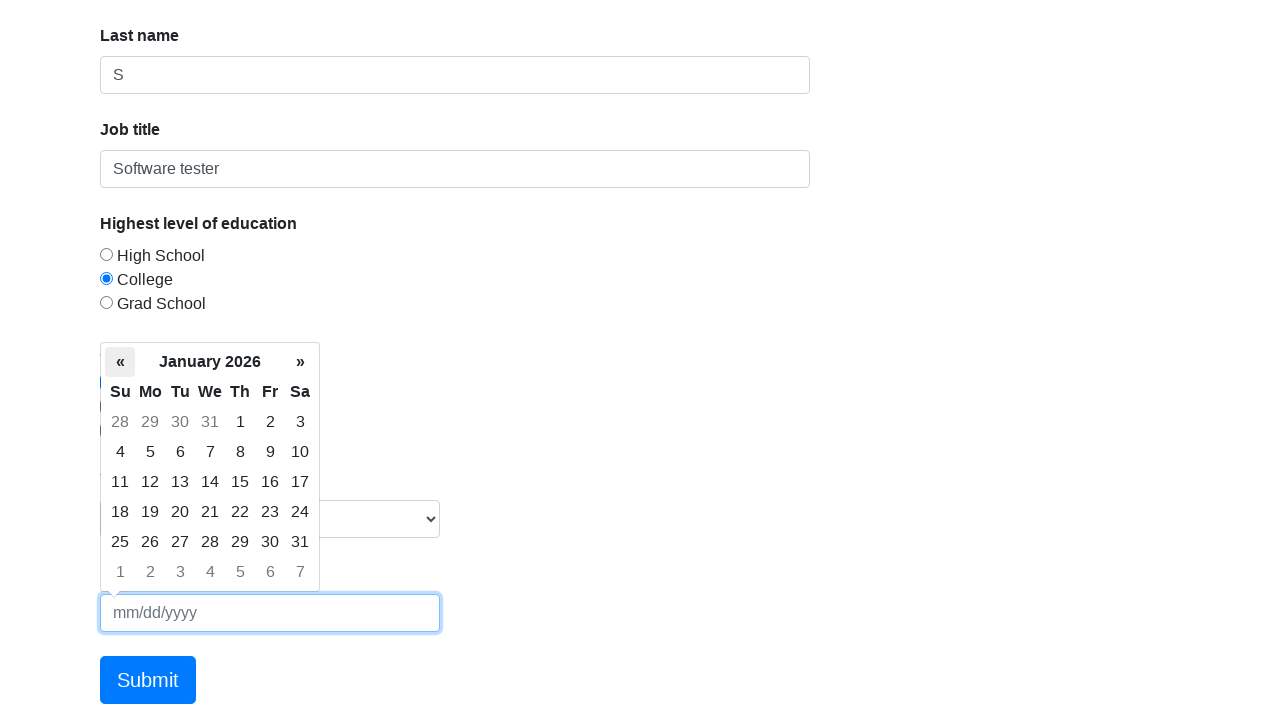

Clicked left arrow to navigate to previous month at (120, 362) on xpath=/html/body/div[2]/div[1]/table/thead/tr[2]/th[1]
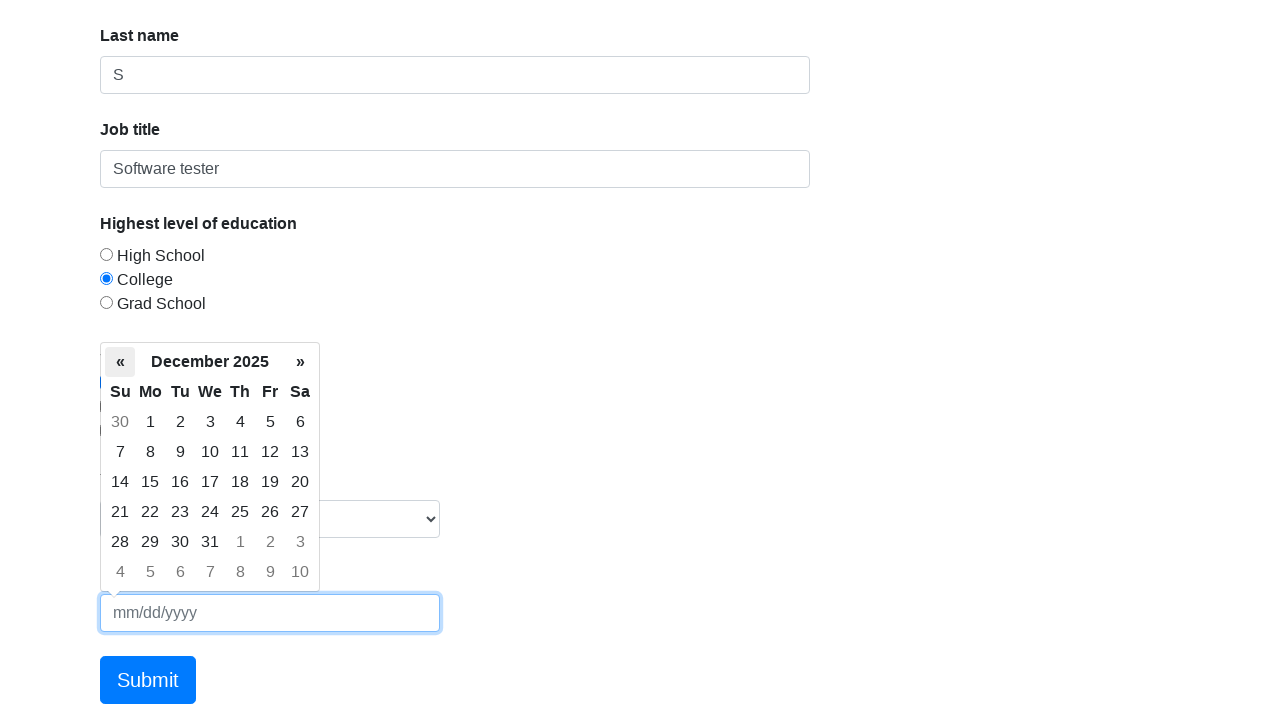

Clicked left arrow to navigate to previous month at (120, 362) on xpath=/html/body/div[2]/div[1]/table/thead/tr[2]/th[1]
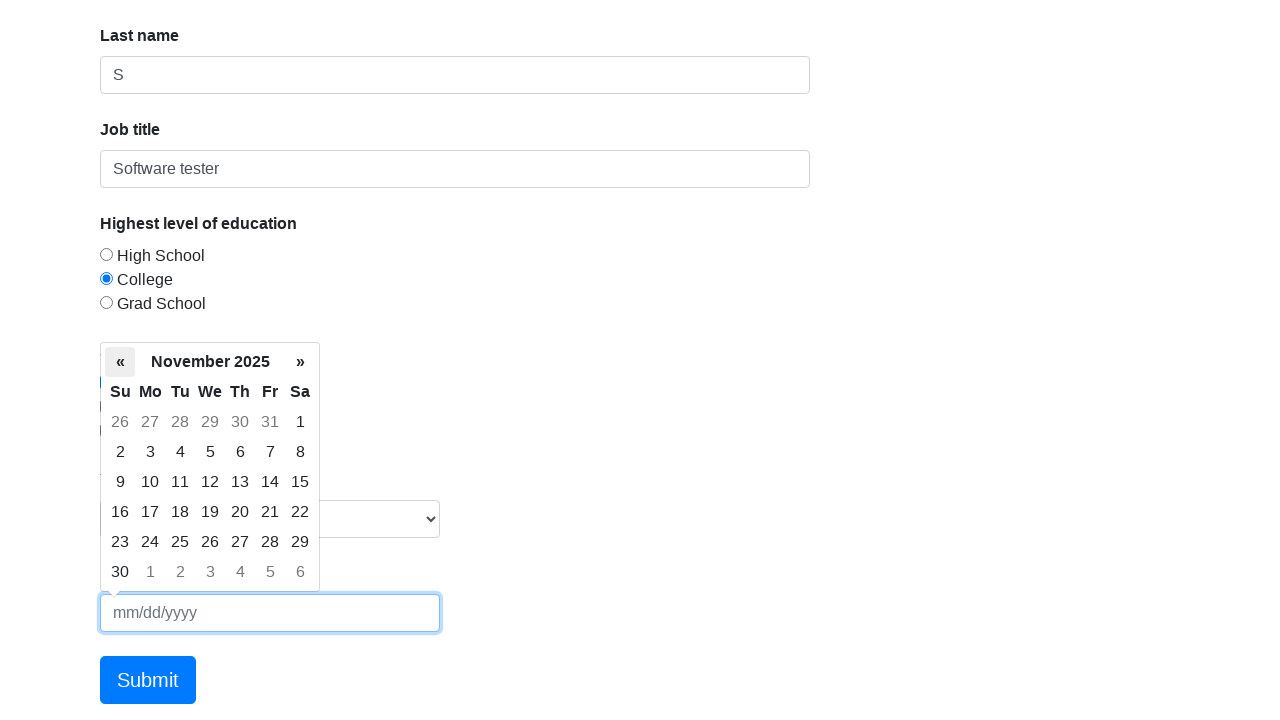

Clicked left arrow to navigate to previous month at (120, 362) on xpath=/html/body/div[2]/div[1]/table/thead/tr[2]/th[1]
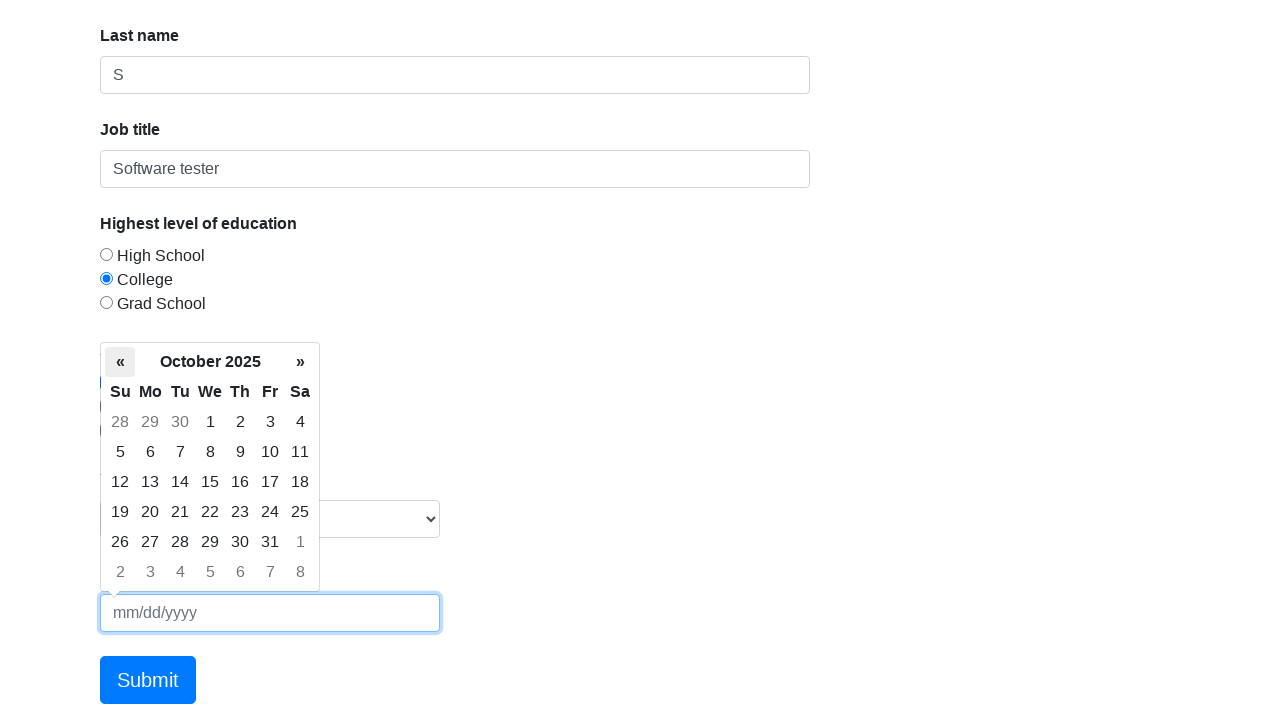

Clicked left arrow to navigate to previous month at (120, 362) on xpath=/html/body/div[2]/div[1]/table/thead/tr[2]/th[1]
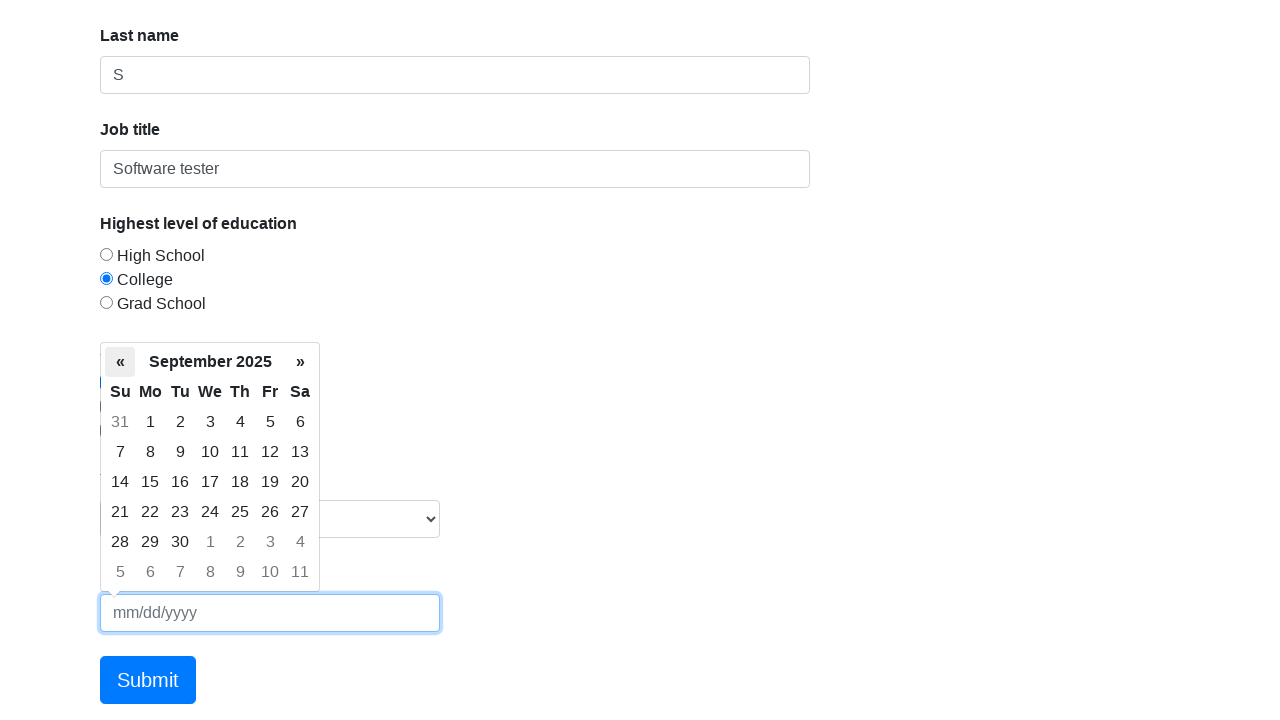

Clicked left arrow to navigate to previous month at (120, 362) on xpath=/html/body/div[2]/div[1]/table/thead/tr[2]/th[1]
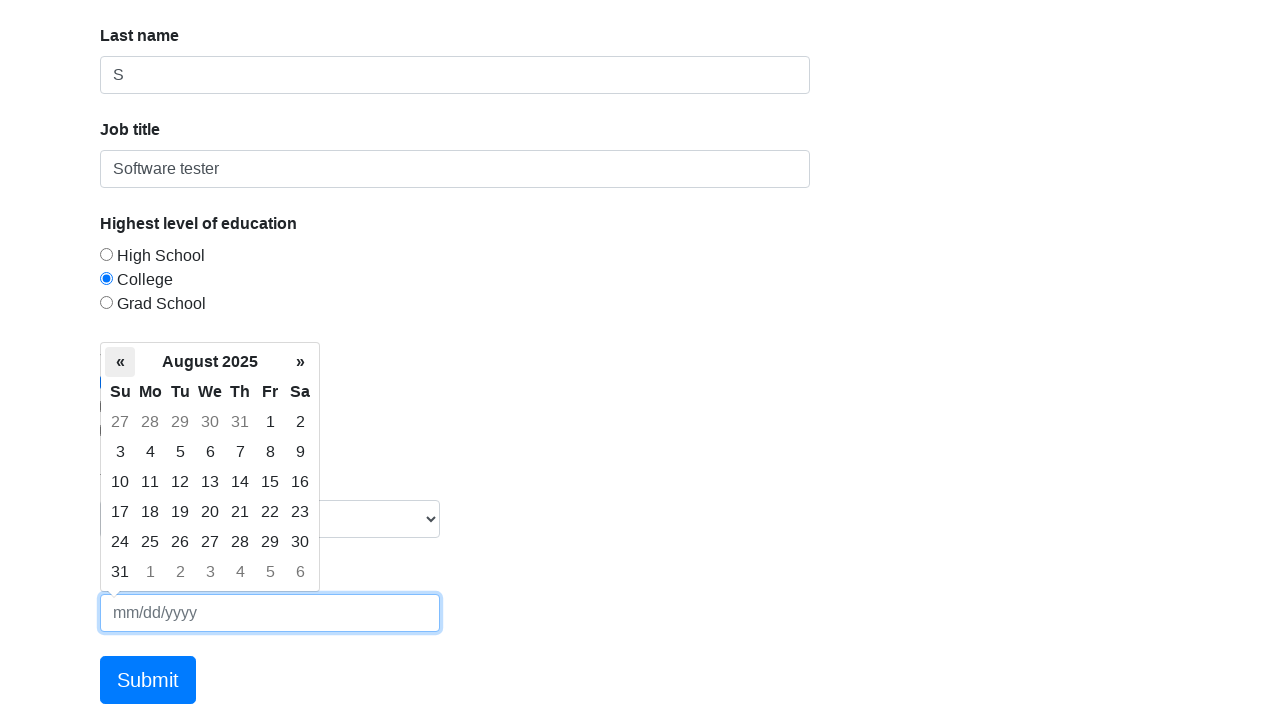

Clicked left arrow to navigate to previous month at (120, 362) on xpath=/html/body/div[2]/div[1]/table/thead/tr[2]/th[1]
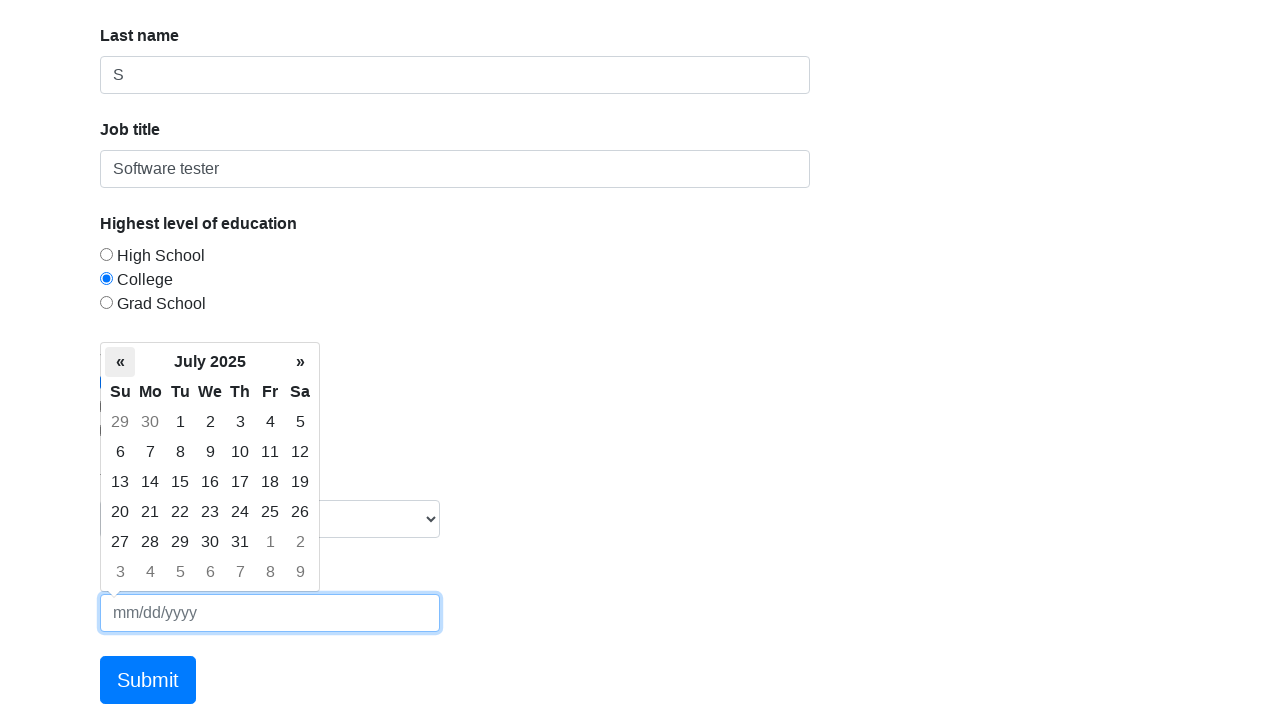

Clicked left arrow to navigate to previous month at (120, 362) on xpath=/html/body/div[2]/div[1]/table/thead/tr[2]/th[1]
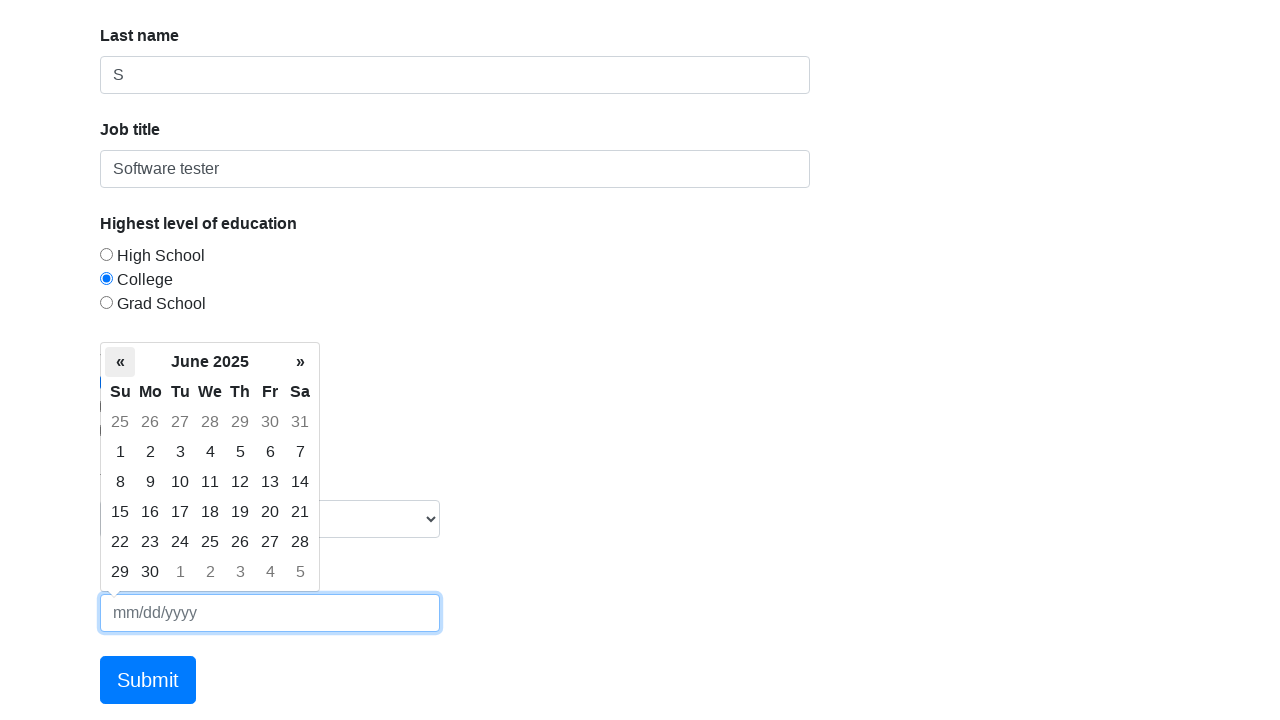

Clicked left arrow to navigate to previous month at (120, 362) on xpath=/html/body/div[2]/div[1]/table/thead/tr[2]/th[1]
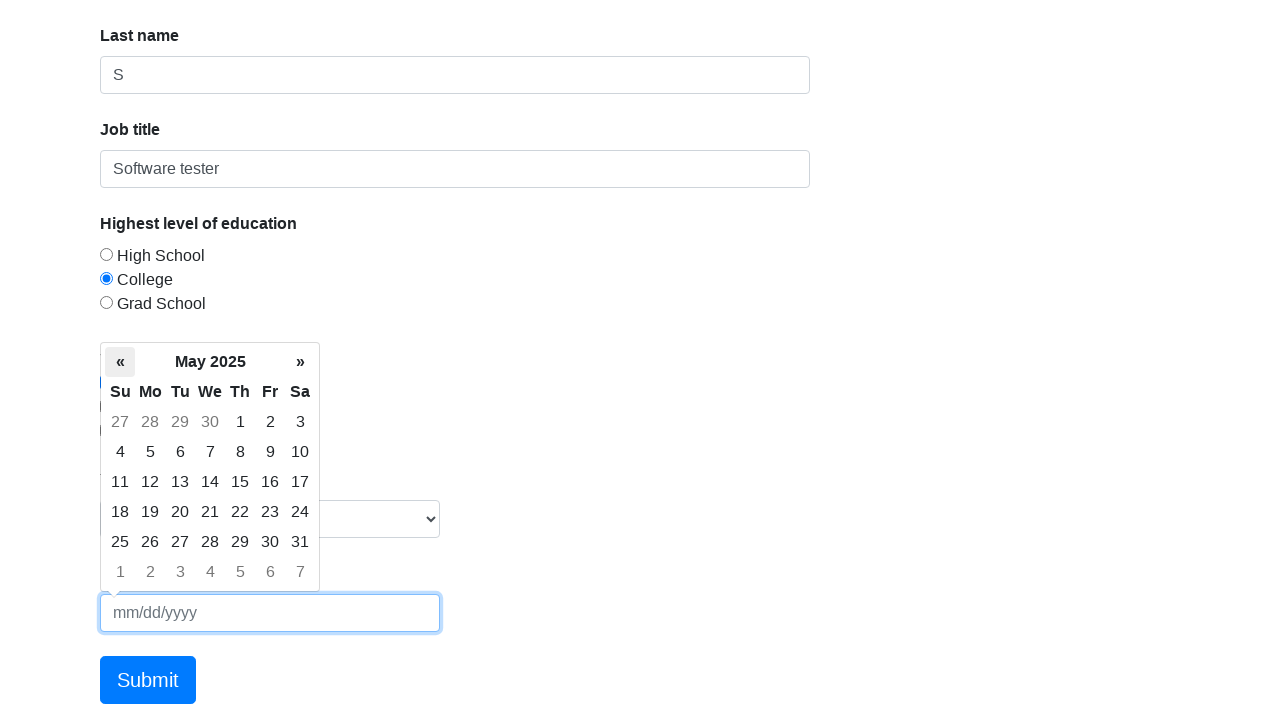

Clicked left arrow to navigate to previous month at (120, 362) on xpath=/html/body/div[2]/div[1]/table/thead/tr[2]/th[1]
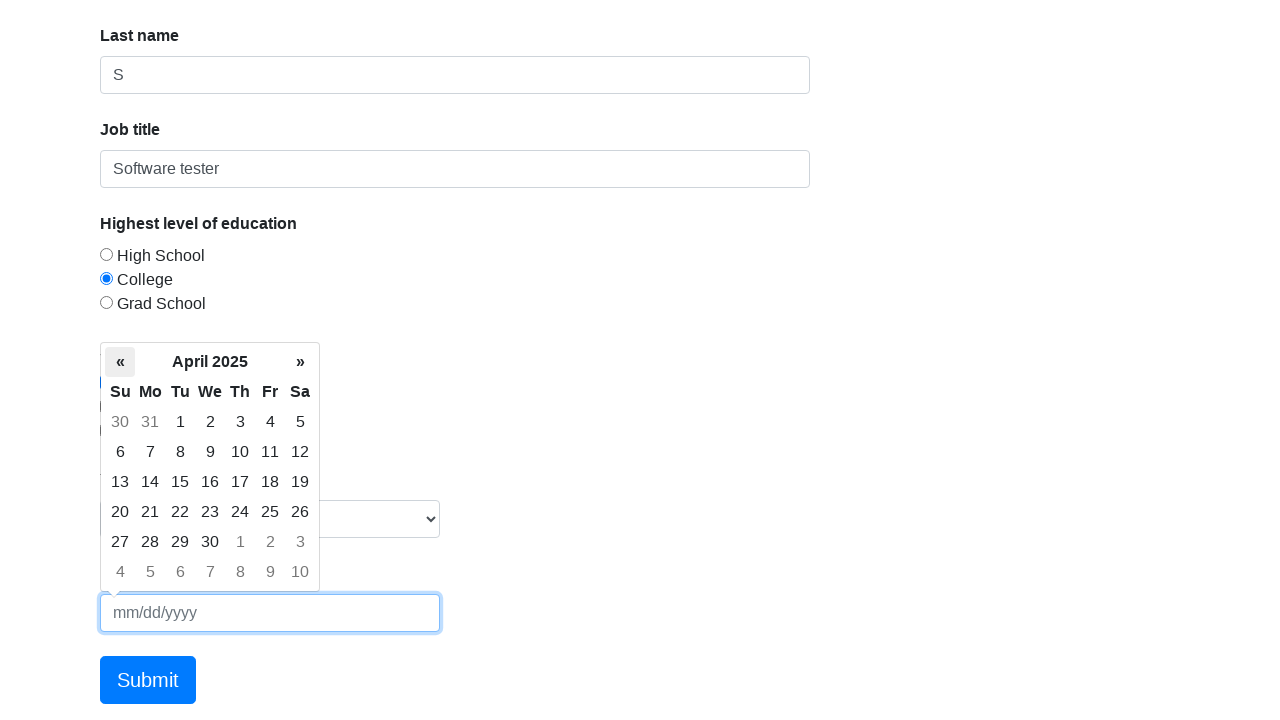

Clicked left arrow to navigate to previous month at (120, 362) on xpath=/html/body/div[2]/div[1]/table/thead/tr[2]/th[1]
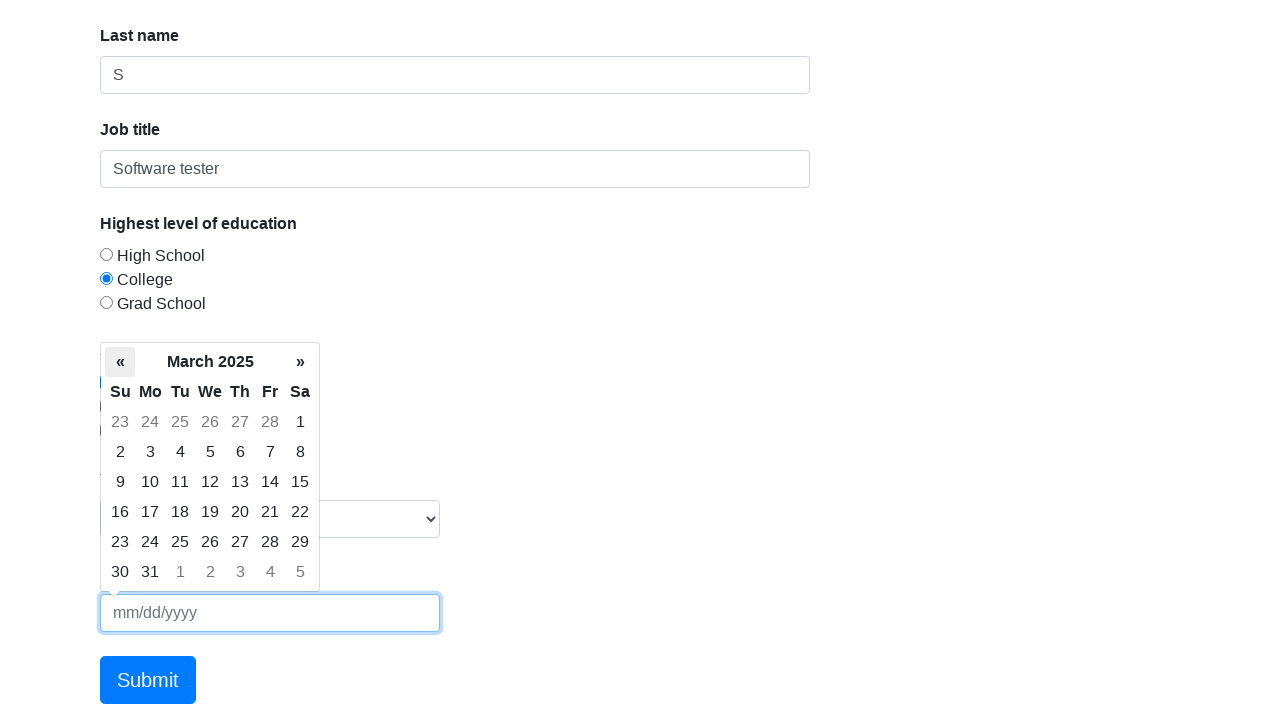

Clicked left arrow to navigate to previous month at (120, 362) on xpath=/html/body/div[2]/div[1]/table/thead/tr[2]/th[1]
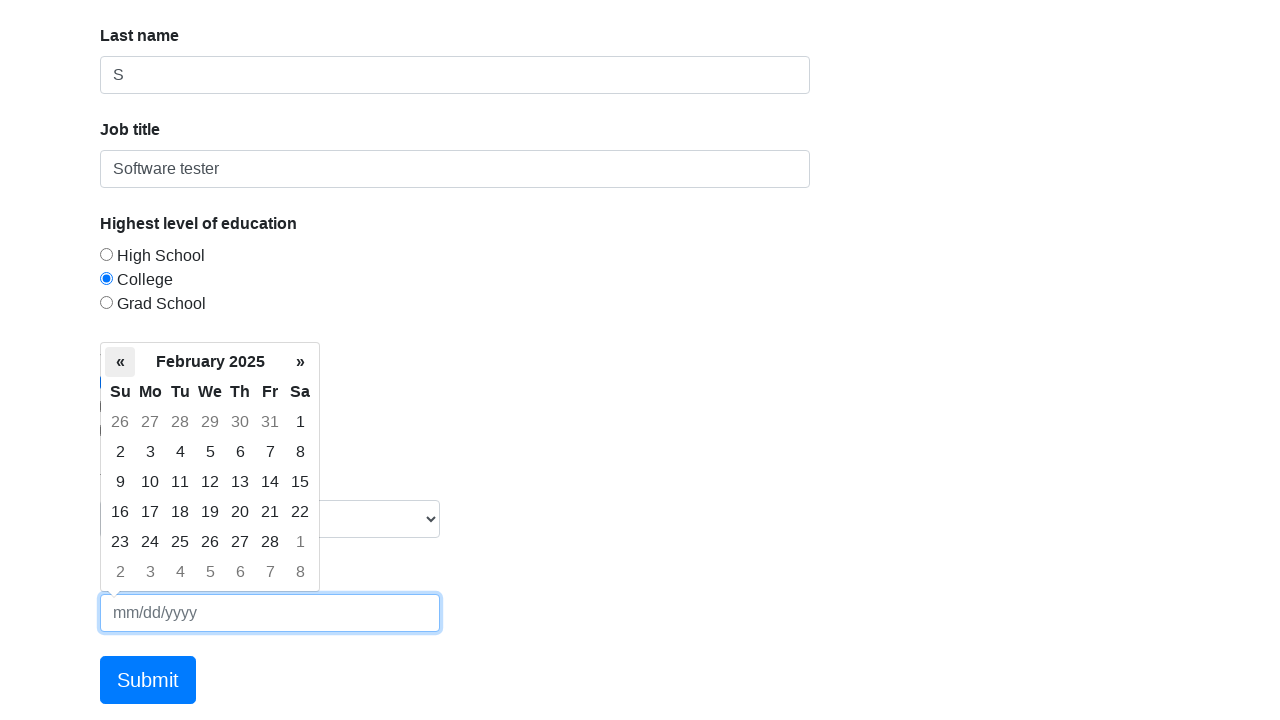

Clicked left arrow to navigate to previous month at (120, 362) on xpath=/html/body/div[2]/div[1]/table/thead/tr[2]/th[1]
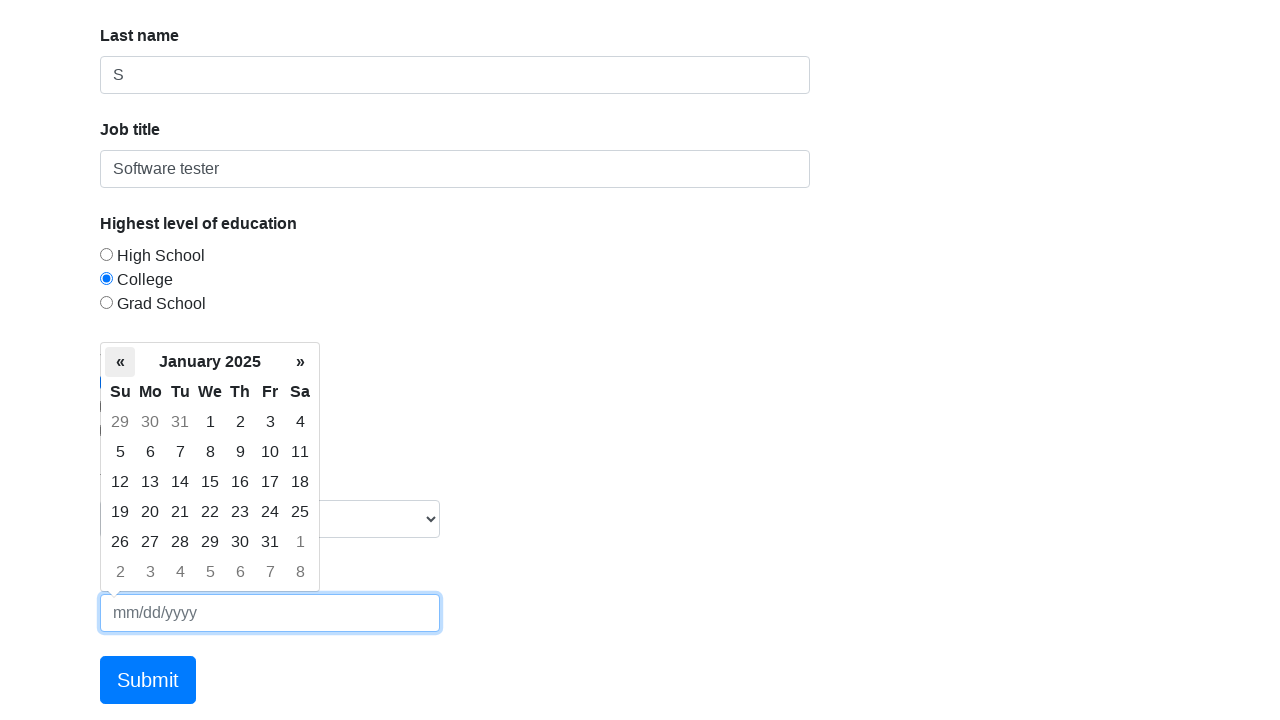

Clicked left arrow to navigate to previous month at (120, 362) on xpath=/html/body/div[2]/div[1]/table/thead/tr[2]/th[1]
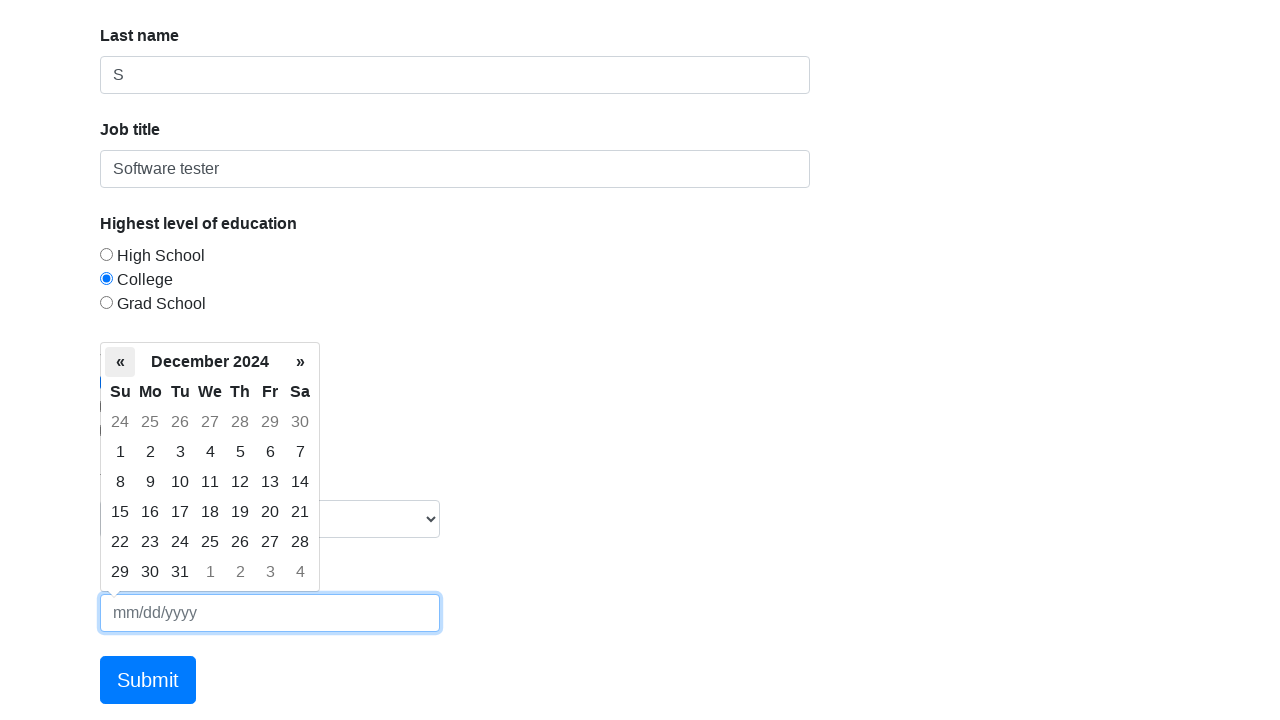

Clicked left arrow to navigate to previous month at (120, 362) on xpath=/html/body/div[2]/div[1]/table/thead/tr[2]/th[1]
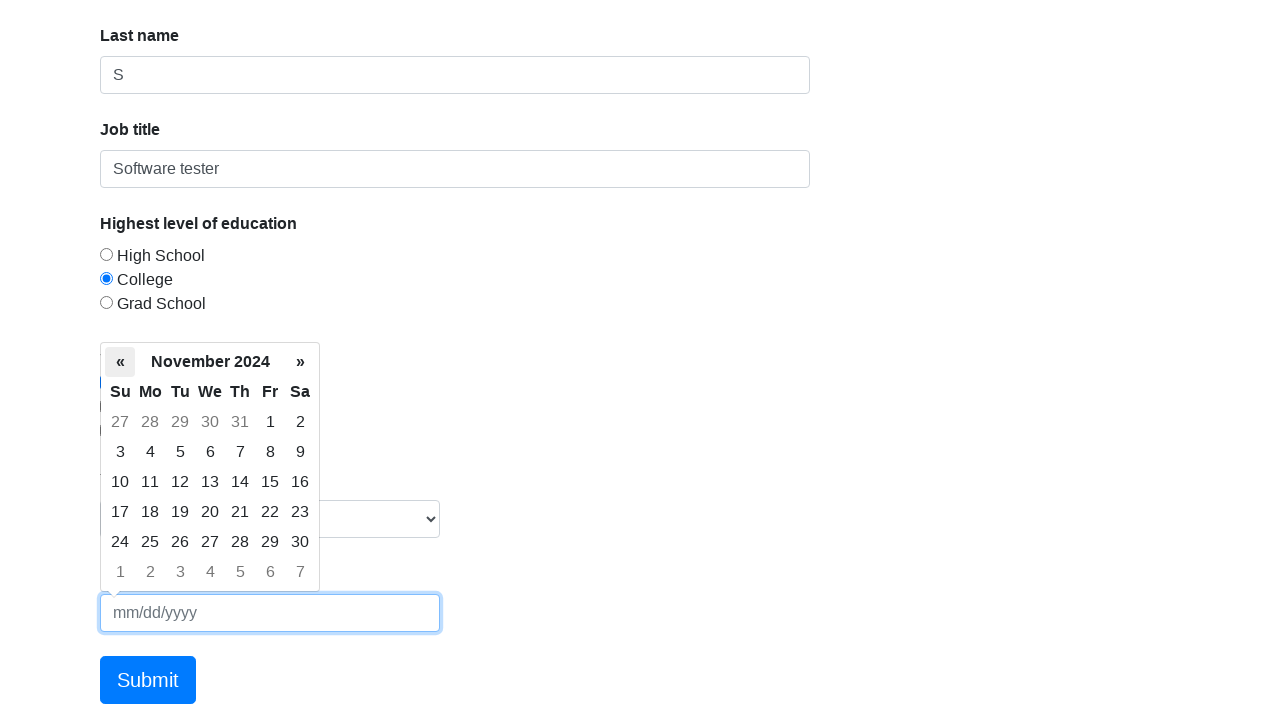

Clicked left arrow to navigate to previous month at (120, 362) on xpath=/html/body/div[2]/div[1]/table/thead/tr[2]/th[1]
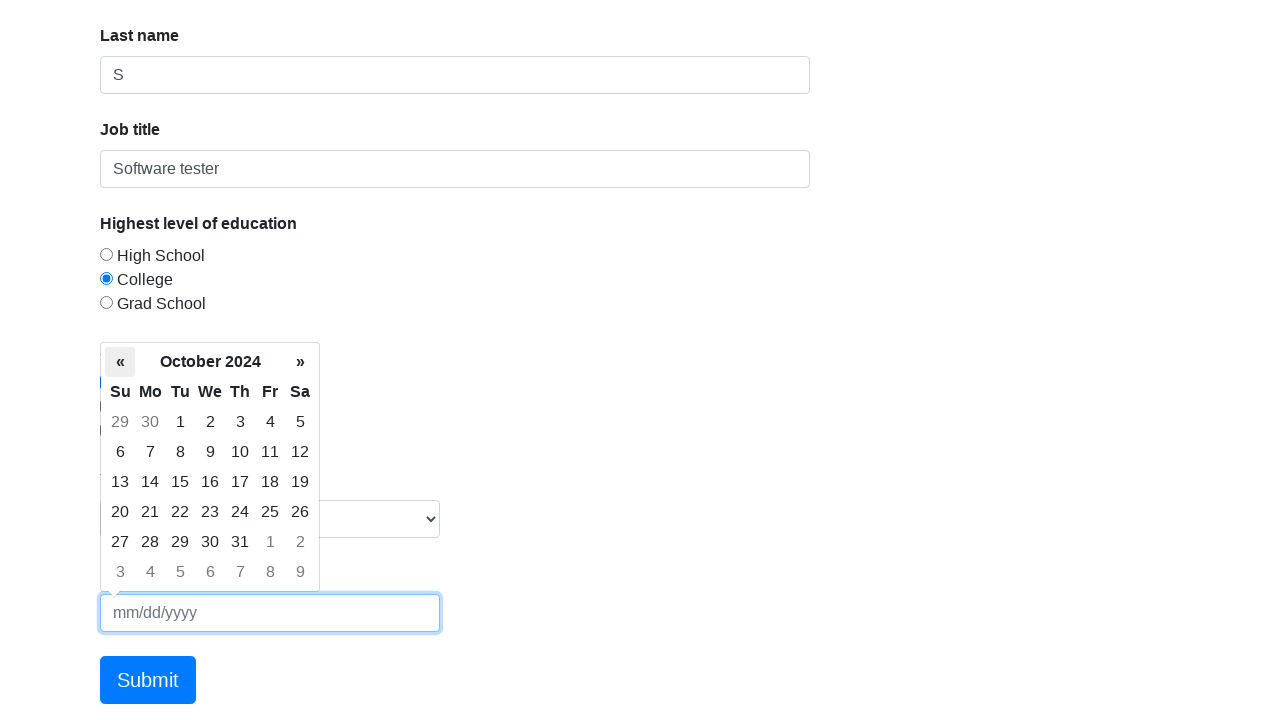

Clicked left arrow to navigate to previous month at (120, 362) on xpath=/html/body/div[2]/div[1]/table/thead/tr[2]/th[1]
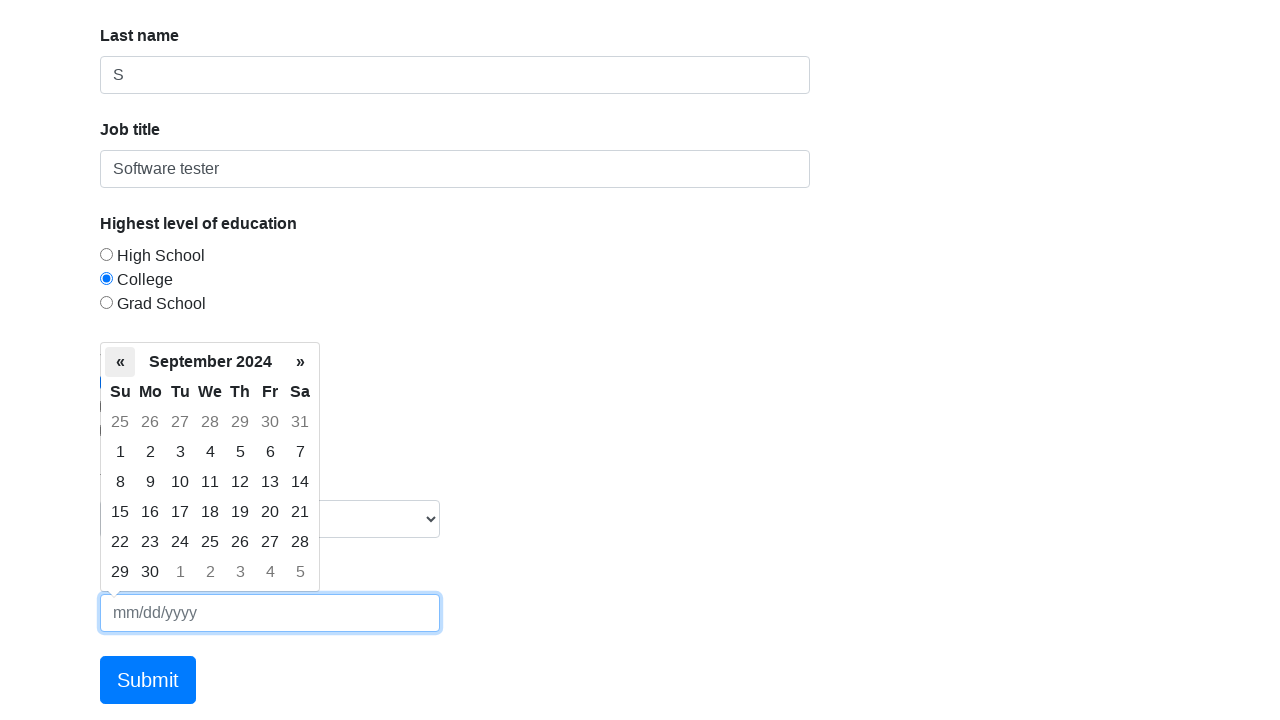

Clicked left arrow to navigate to previous month at (120, 362) on xpath=/html/body/div[2]/div[1]/table/thead/tr[2]/th[1]
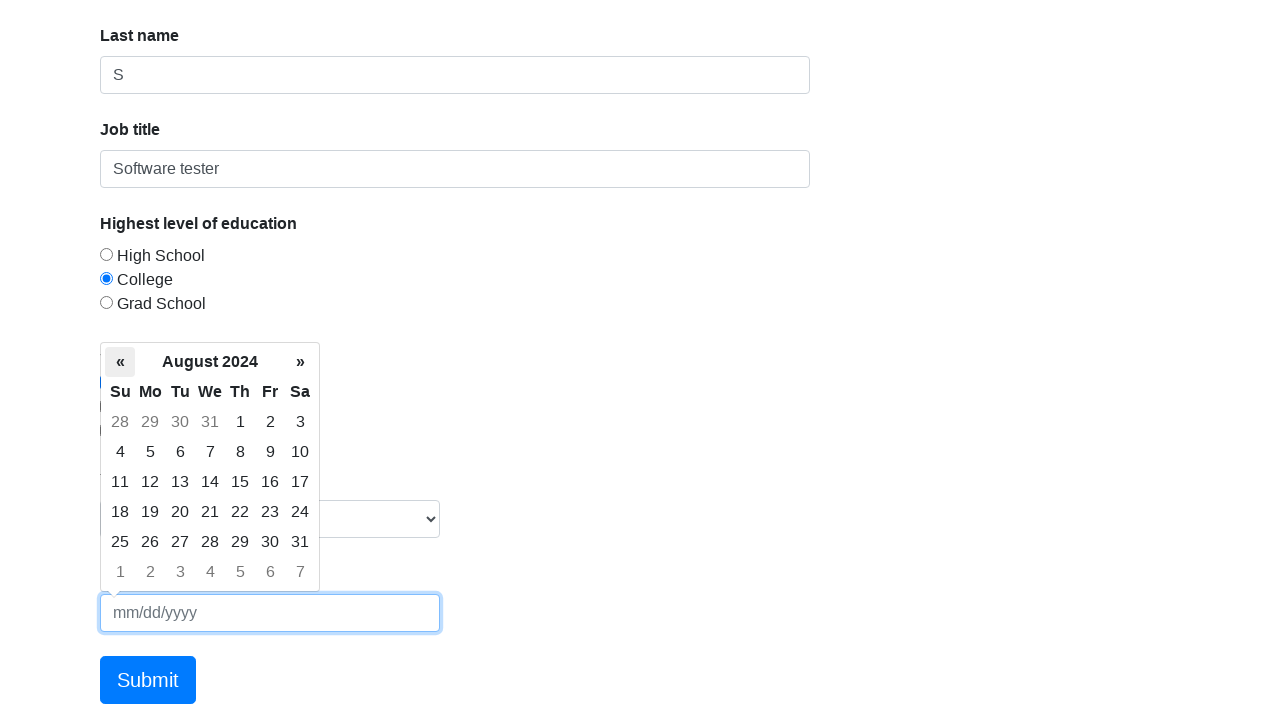

Clicked left arrow to navigate to previous month at (120, 362) on xpath=/html/body/div[2]/div[1]/table/thead/tr[2]/th[1]
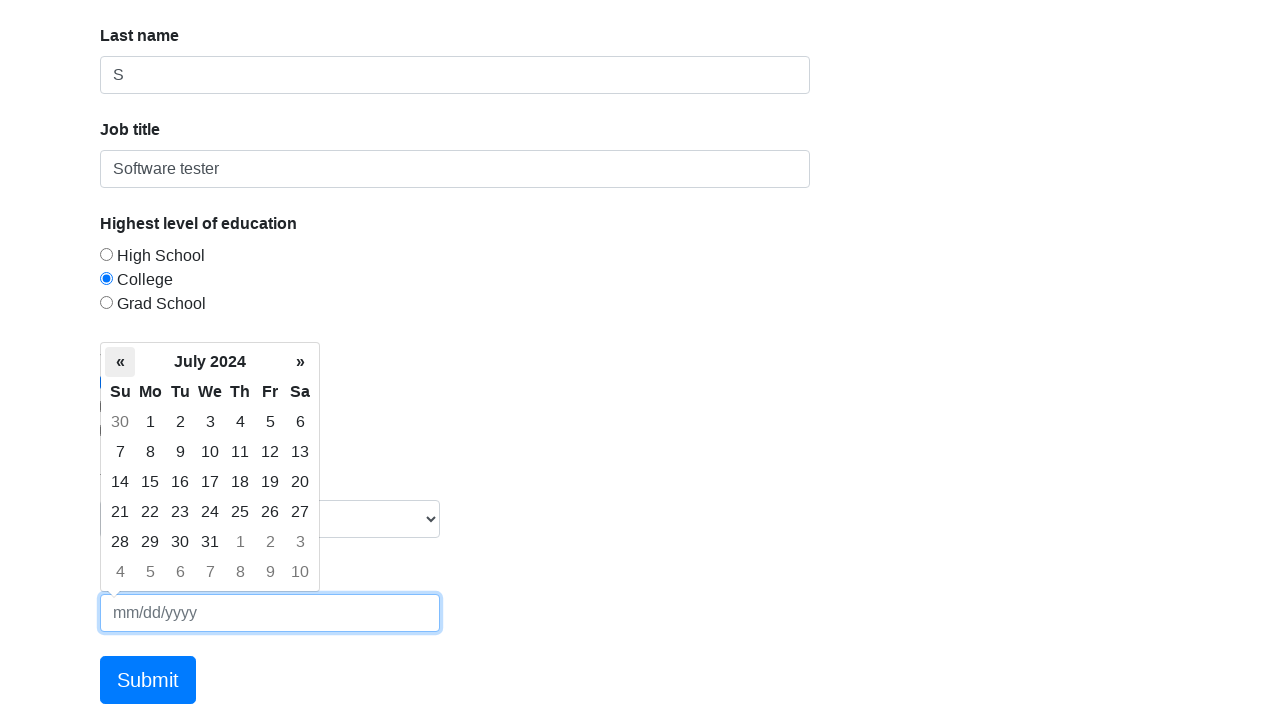

Clicked left arrow to navigate to previous month at (120, 362) on xpath=/html/body/div[2]/div[1]/table/thead/tr[2]/th[1]
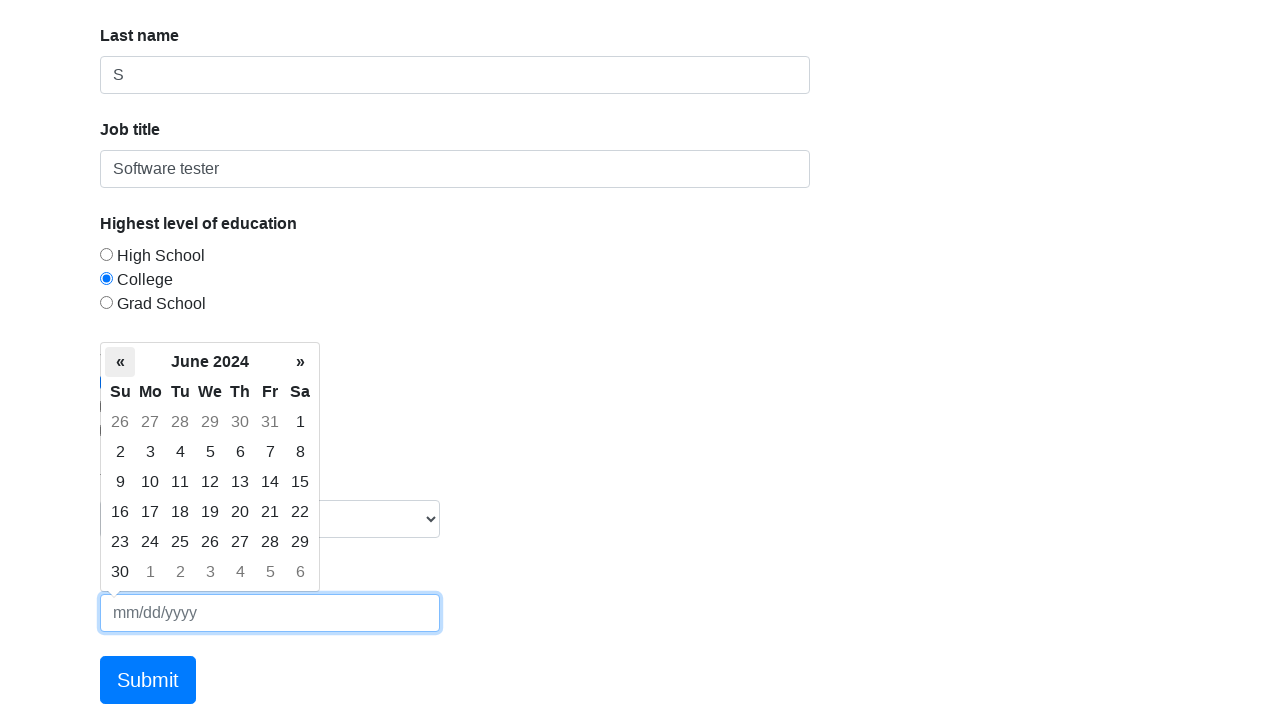

Clicked left arrow to navigate to previous month at (120, 362) on xpath=/html/body/div[2]/div[1]/table/thead/tr[2]/th[1]
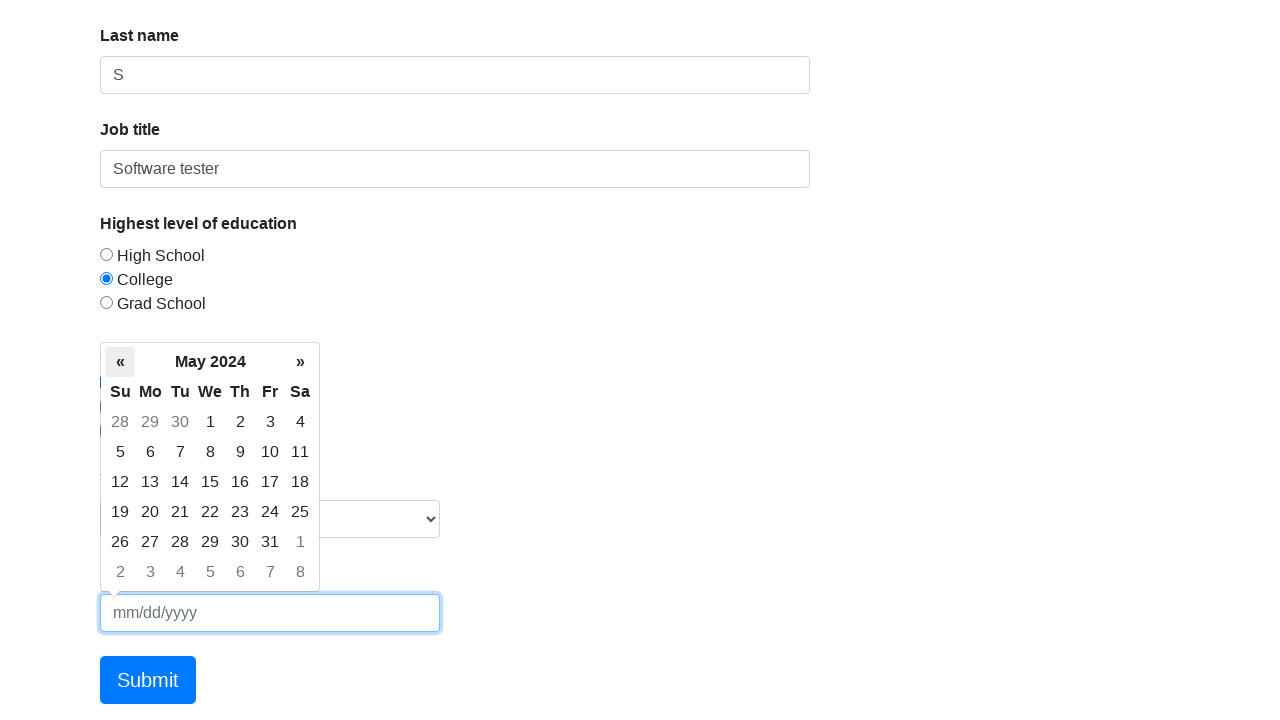

Clicked left arrow to navigate to previous month at (120, 362) on xpath=/html/body/div[2]/div[1]/table/thead/tr[2]/th[1]
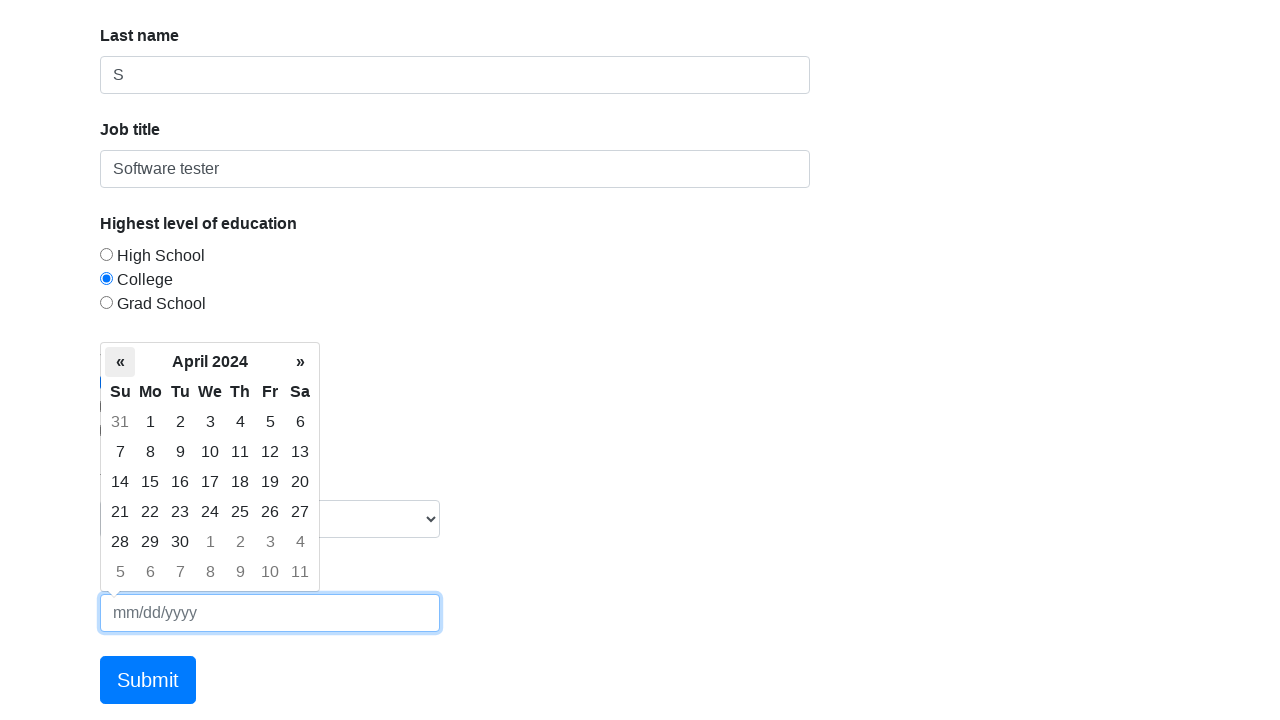

Clicked left arrow to navigate to previous month at (120, 362) on xpath=/html/body/div[2]/div[1]/table/thead/tr[2]/th[1]
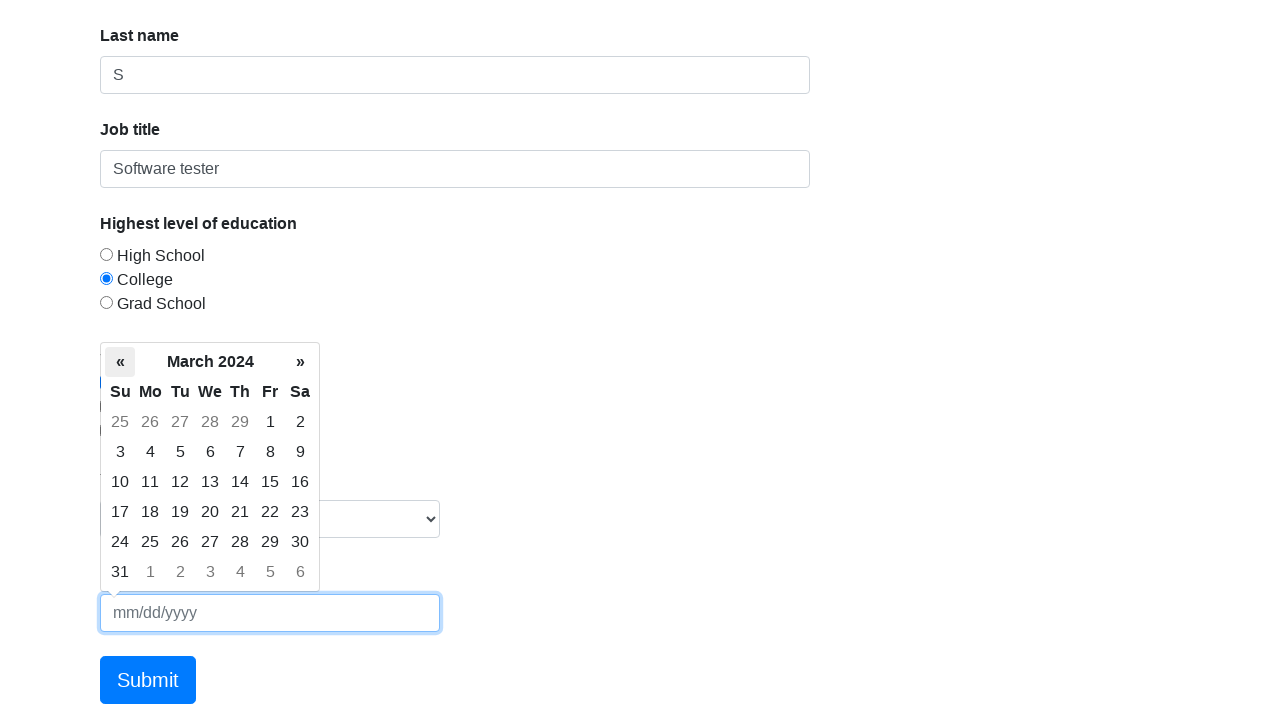

Clicked left arrow to navigate to previous month at (120, 362) on xpath=/html/body/div[2]/div[1]/table/thead/tr[2]/th[1]
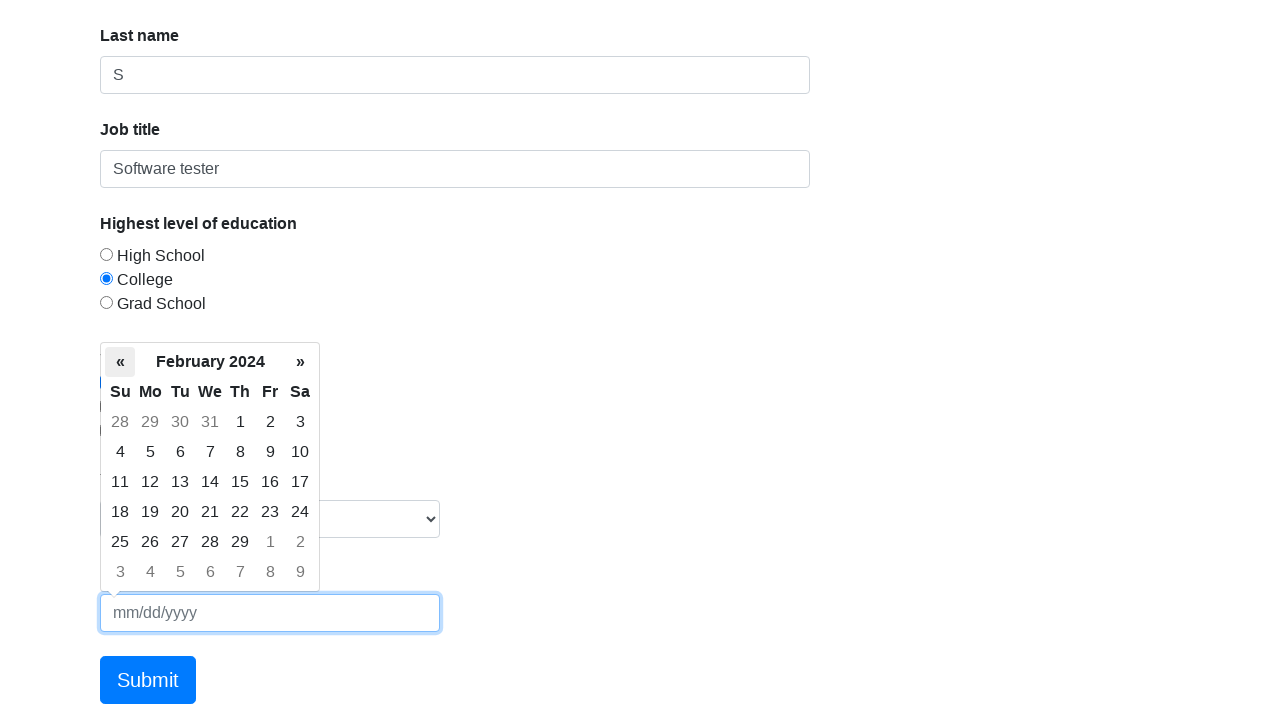

Clicked left arrow to navigate to previous month at (120, 362) on xpath=/html/body/div[2]/div[1]/table/thead/tr[2]/th[1]
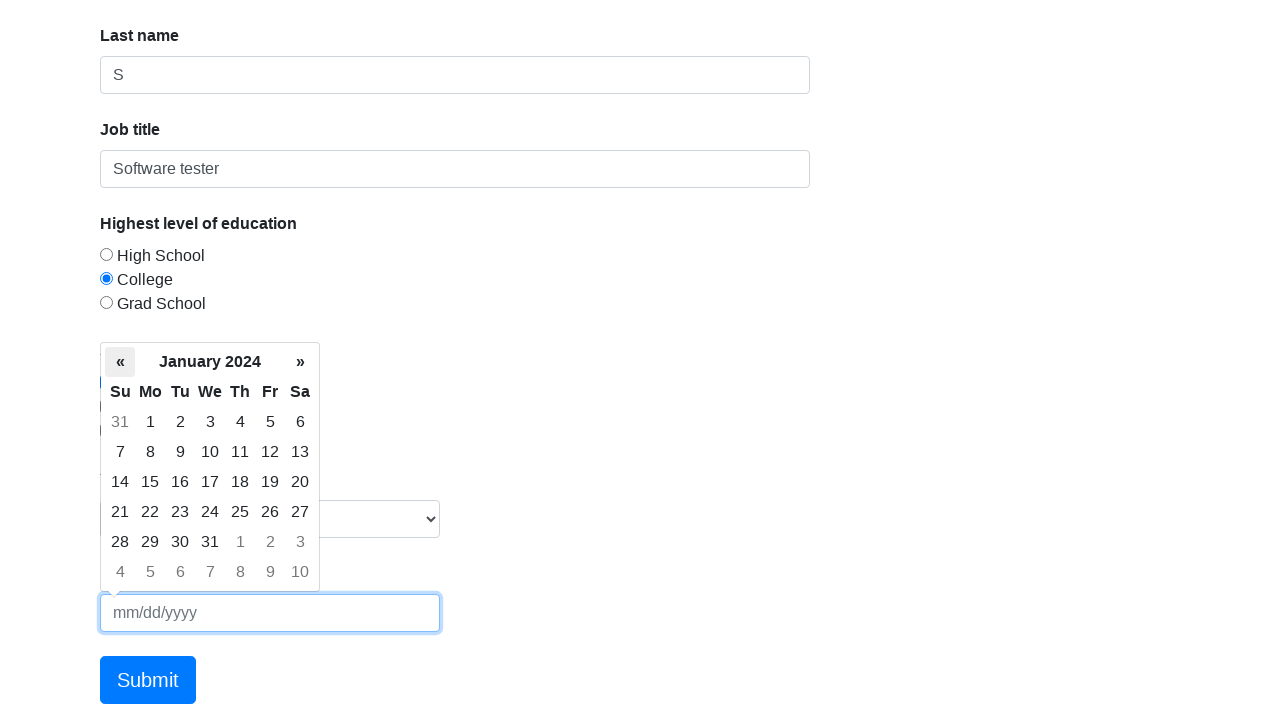

Clicked left arrow to navigate to previous month at (120, 362) on xpath=/html/body/div[2]/div[1]/table/thead/tr[2]/th[1]
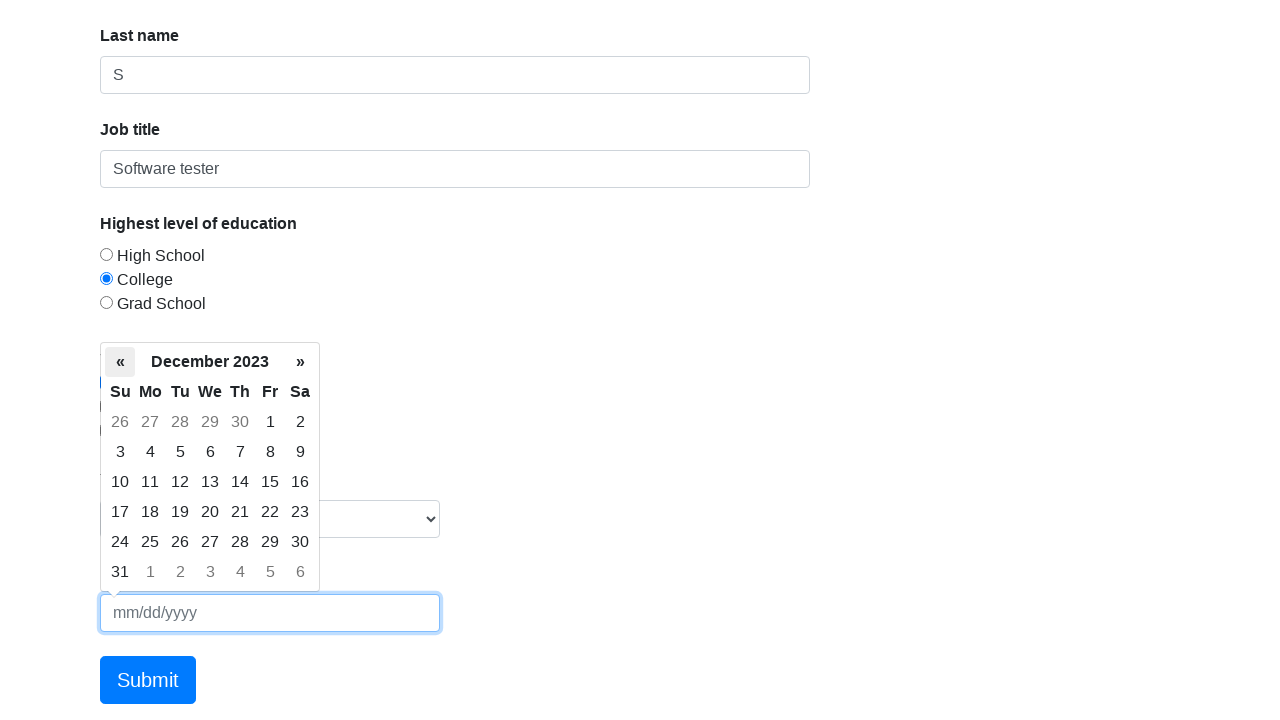

Clicked left arrow to navigate to previous month at (120, 362) on xpath=/html/body/div[2]/div[1]/table/thead/tr[2]/th[1]
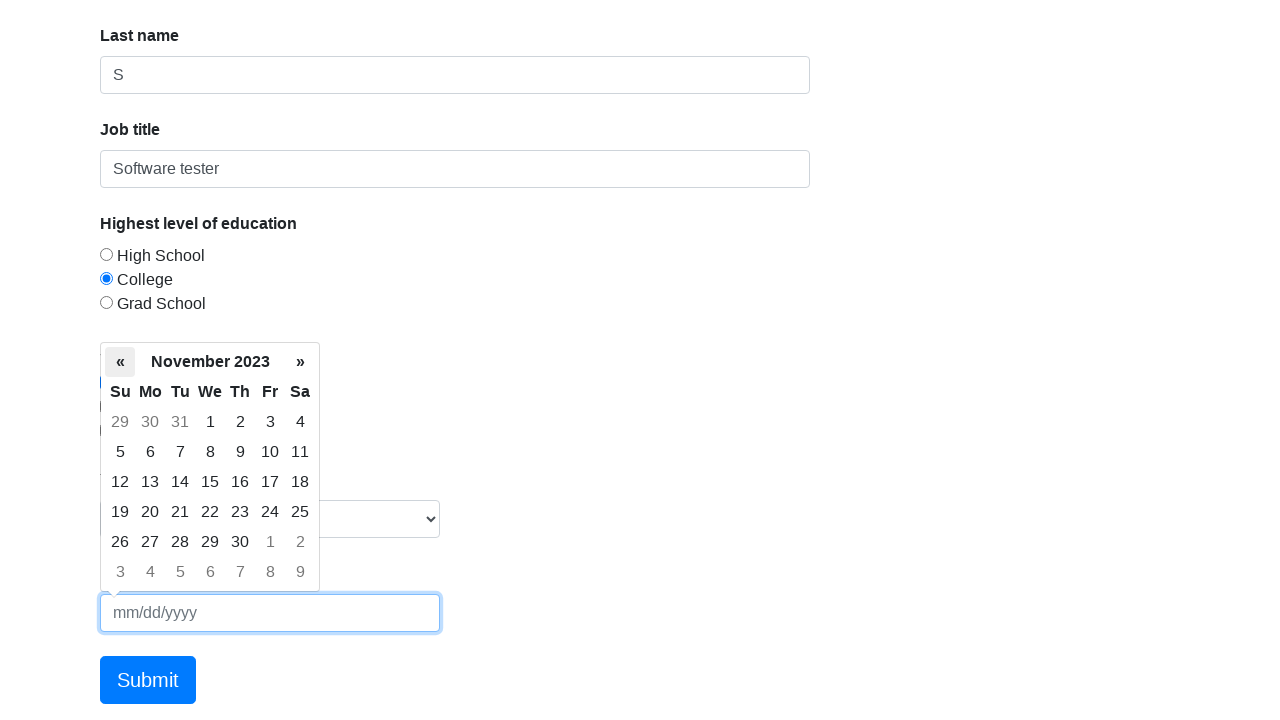

Clicked left arrow to navigate to previous month at (120, 362) on xpath=/html/body/div[2]/div[1]/table/thead/tr[2]/th[1]
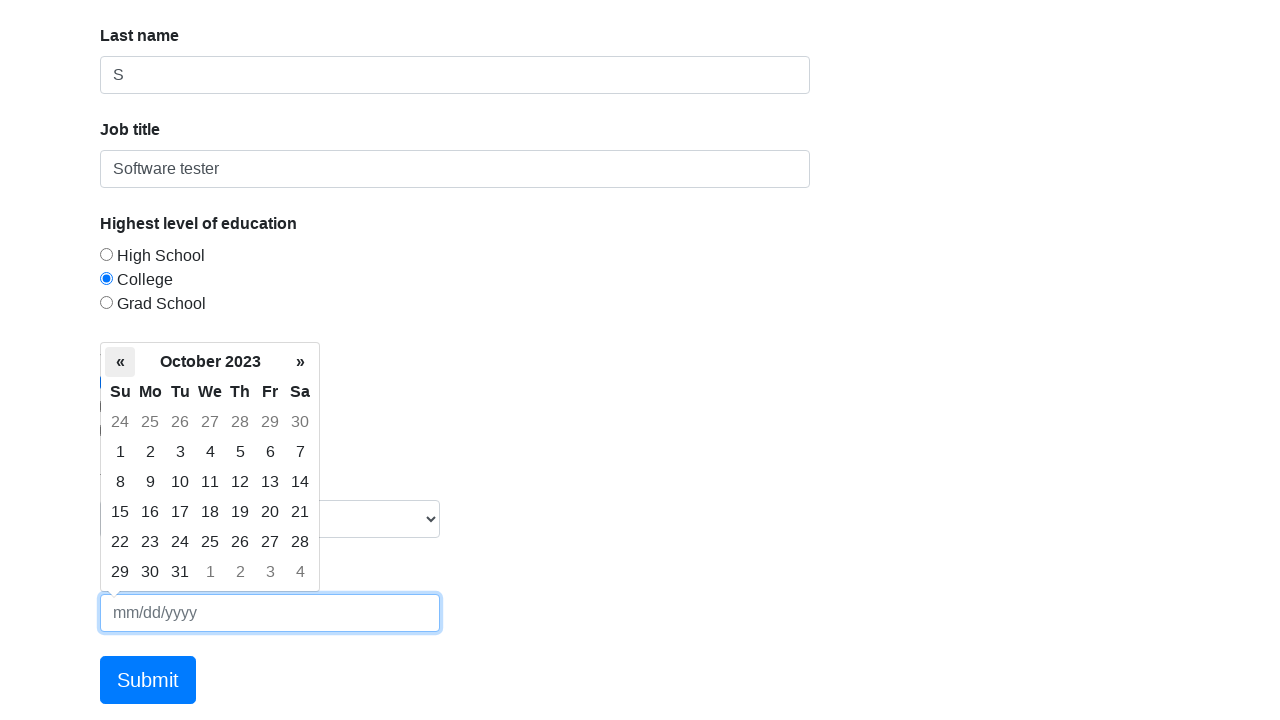

Clicked left arrow to navigate to previous month at (120, 362) on xpath=/html/body/div[2]/div[1]/table/thead/tr[2]/th[1]
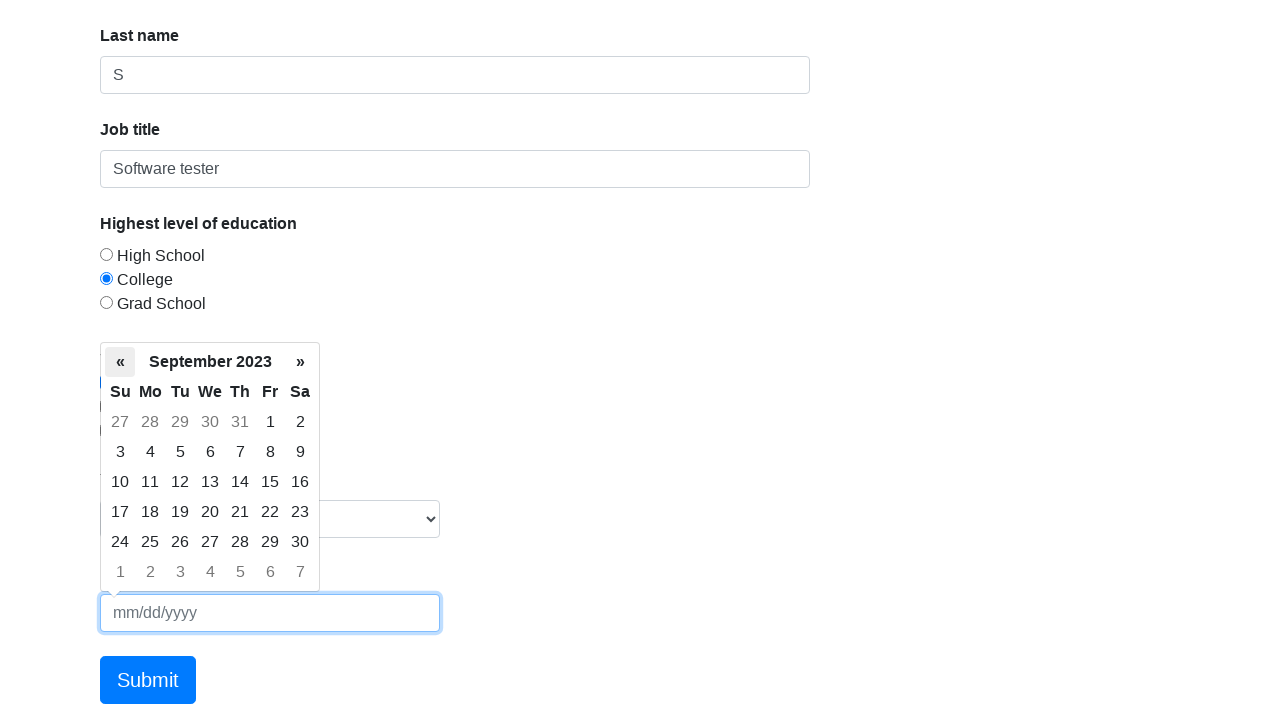

Clicked left arrow to navigate to previous month at (120, 362) on xpath=/html/body/div[2]/div[1]/table/thead/tr[2]/th[1]
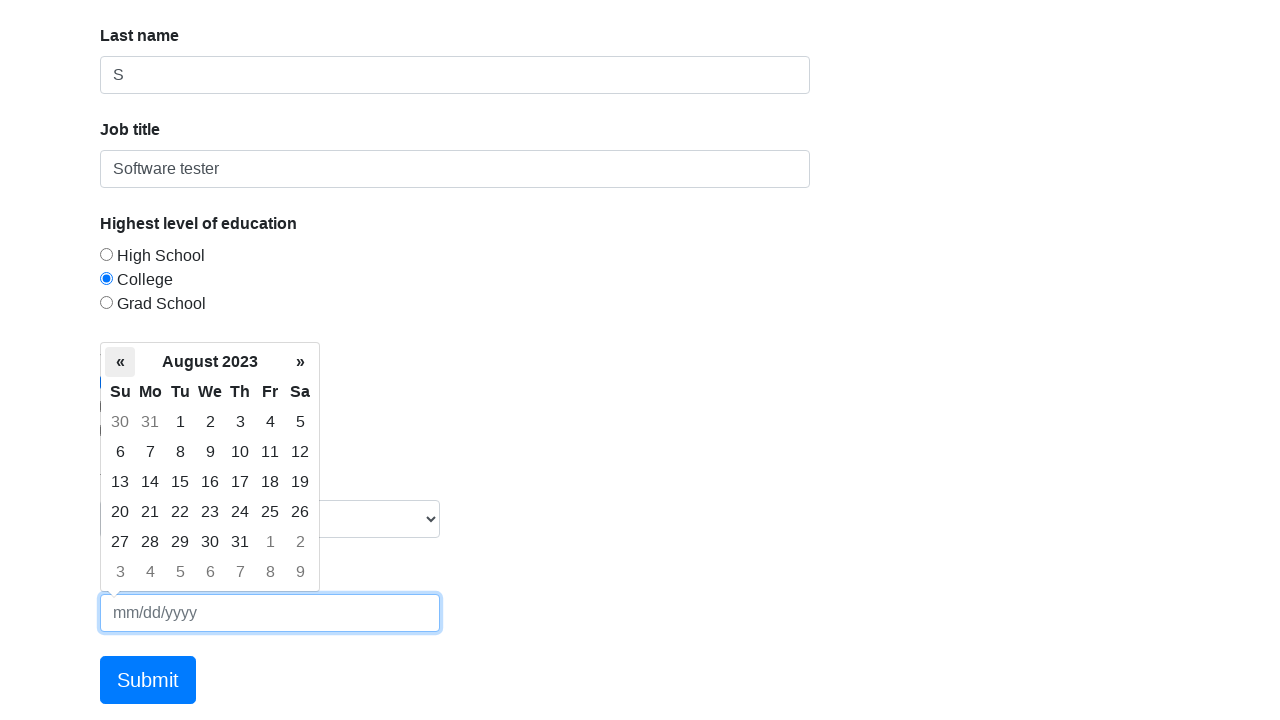

Clicked left arrow to navigate to previous month at (120, 362) on xpath=/html/body/div[2]/div[1]/table/thead/tr[2]/th[1]
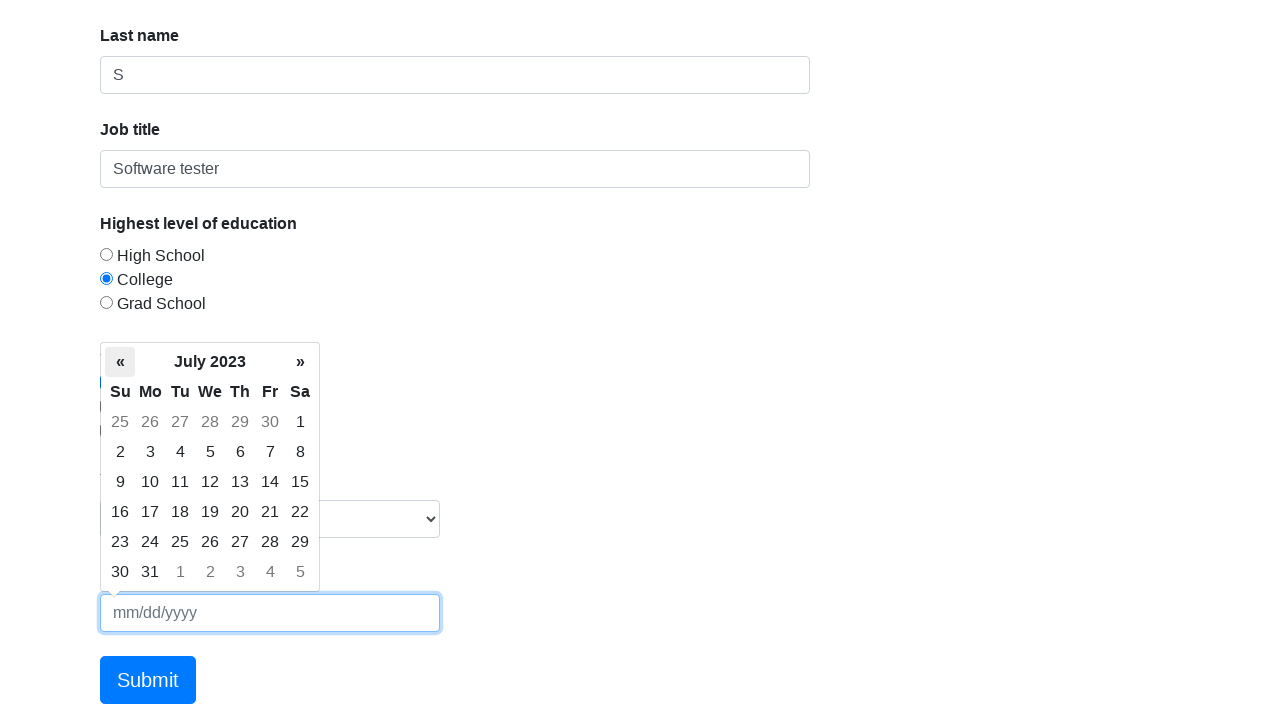

Clicked left arrow to navigate to previous month at (120, 362) on xpath=/html/body/div[2]/div[1]/table/thead/tr[2]/th[1]
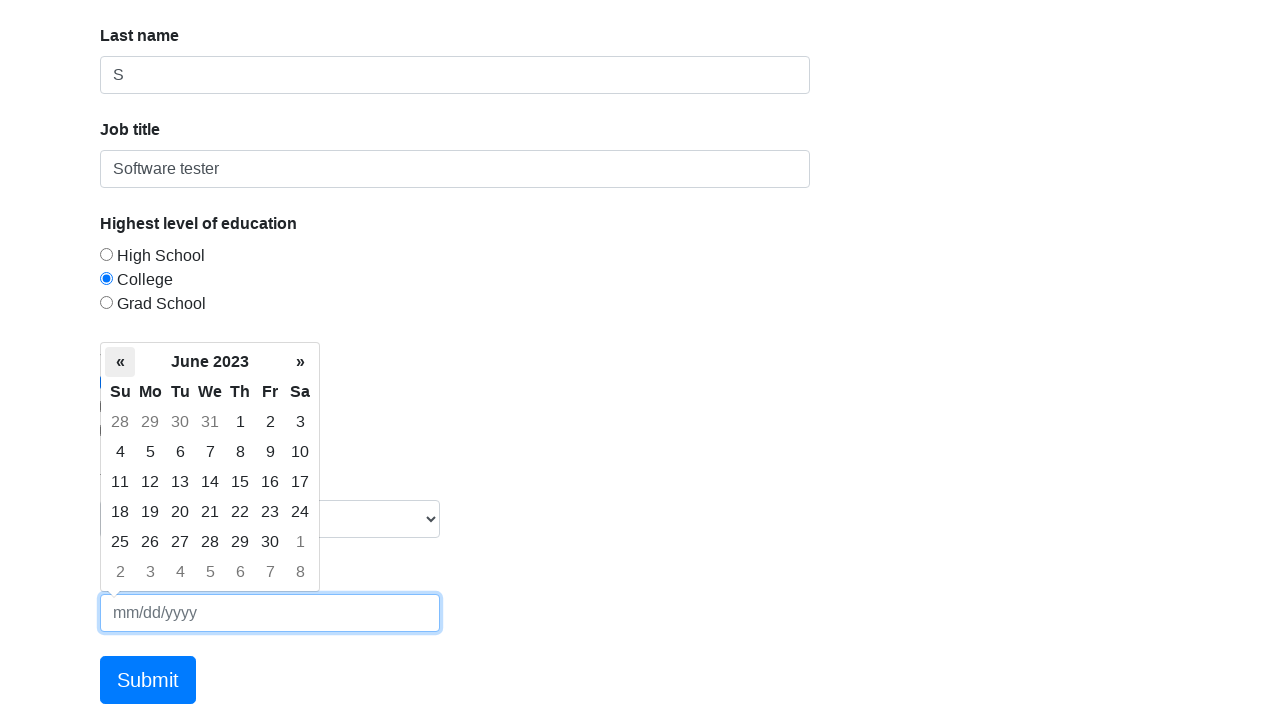

Clicked left arrow to navigate to previous month at (120, 362) on xpath=/html/body/div[2]/div[1]/table/thead/tr[2]/th[1]
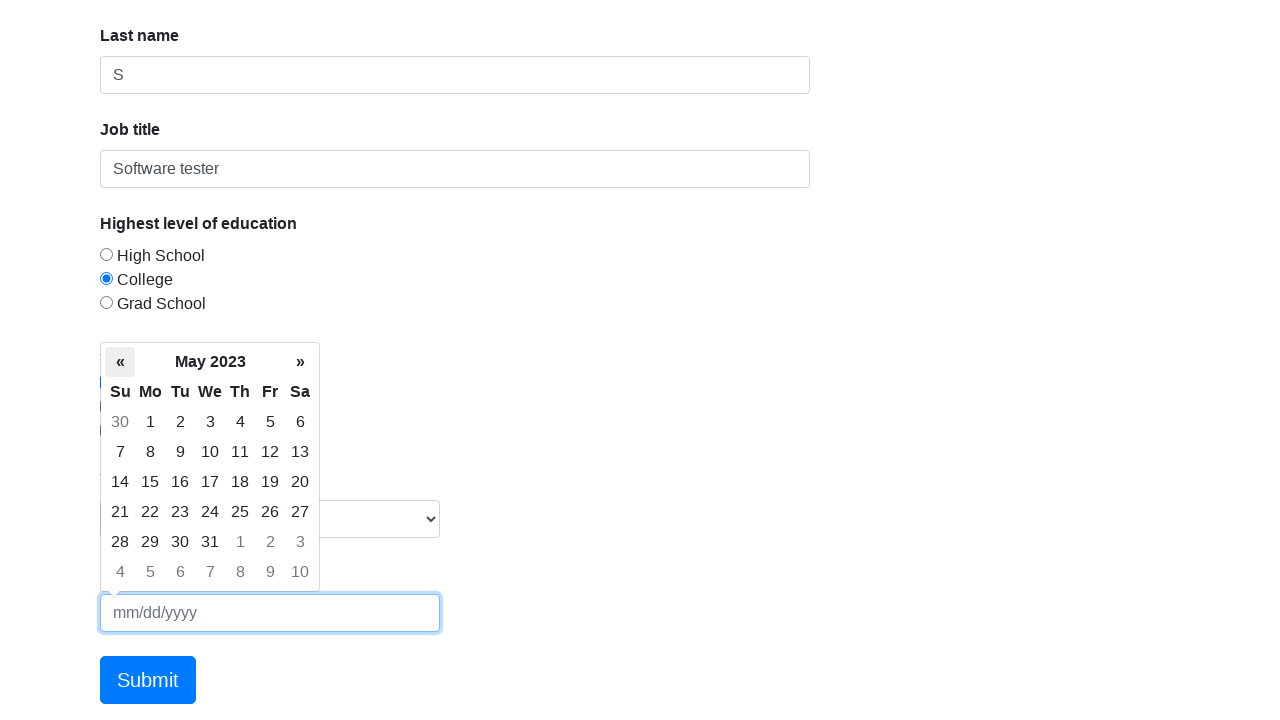

Clicked left arrow to navigate to previous month at (120, 362) on xpath=/html/body/div[2]/div[1]/table/thead/tr[2]/th[1]
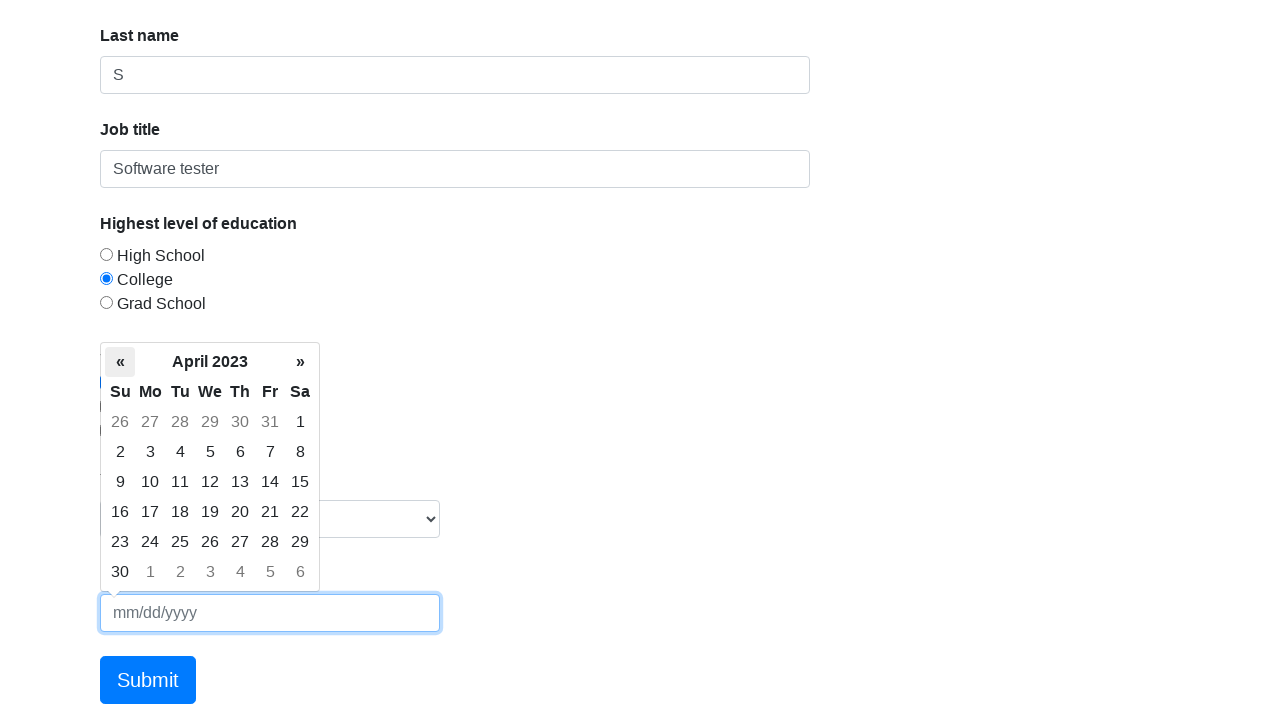

Clicked left arrow to navigate to previous month at (120, 362) on xpath=/html/body/div[2]/div[1]/table/thead/tr[2]/th[1]
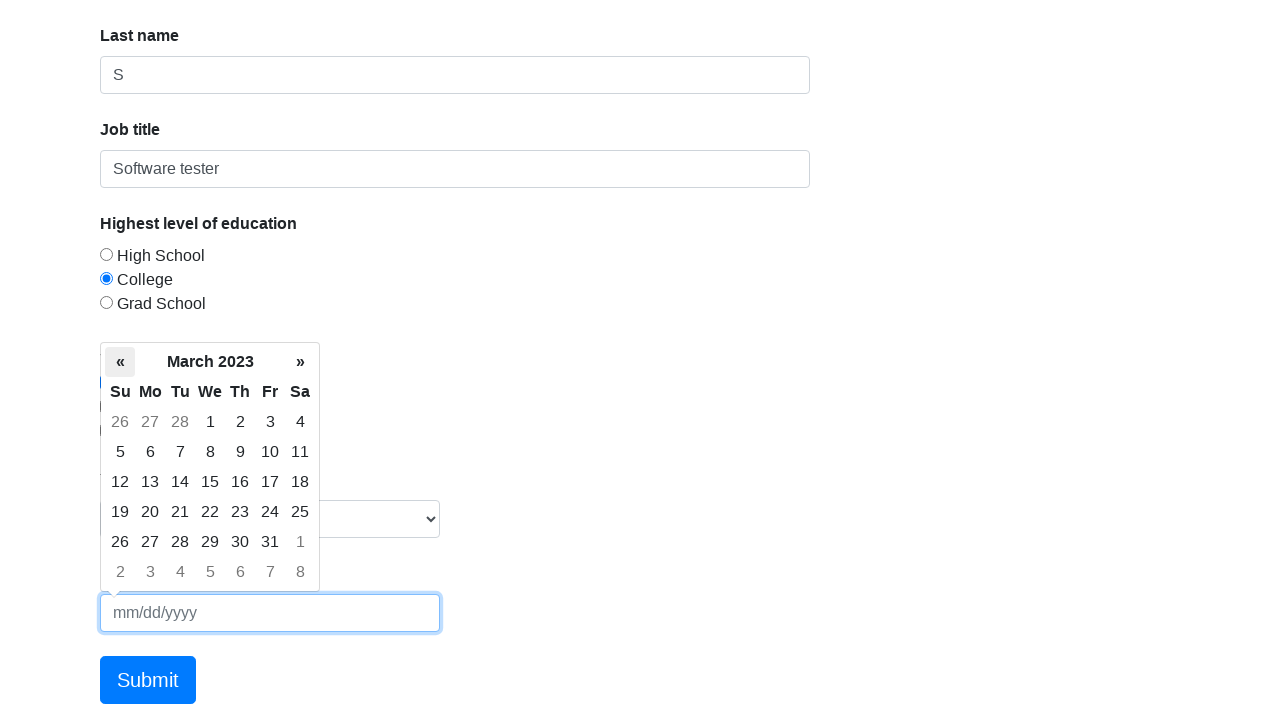

Clicked left arrow to navigate to previous month at (120, 362) on xpath=/html/body/div[2]/div[1]/table/thead/tr[2]/th[1]
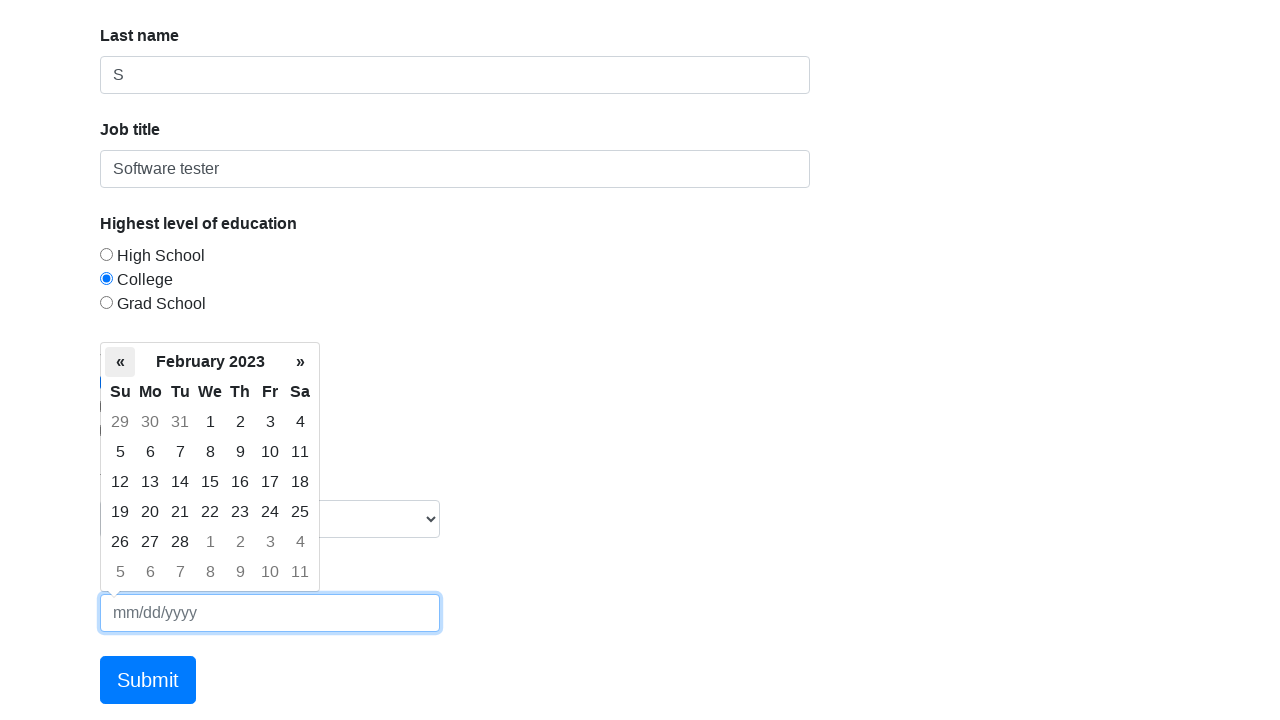

Clicked left arrow to navigate to previous month at (120, 362) on xpath=/html/body/div[2]/div[1]/table/thead/tr[2]/th[1]
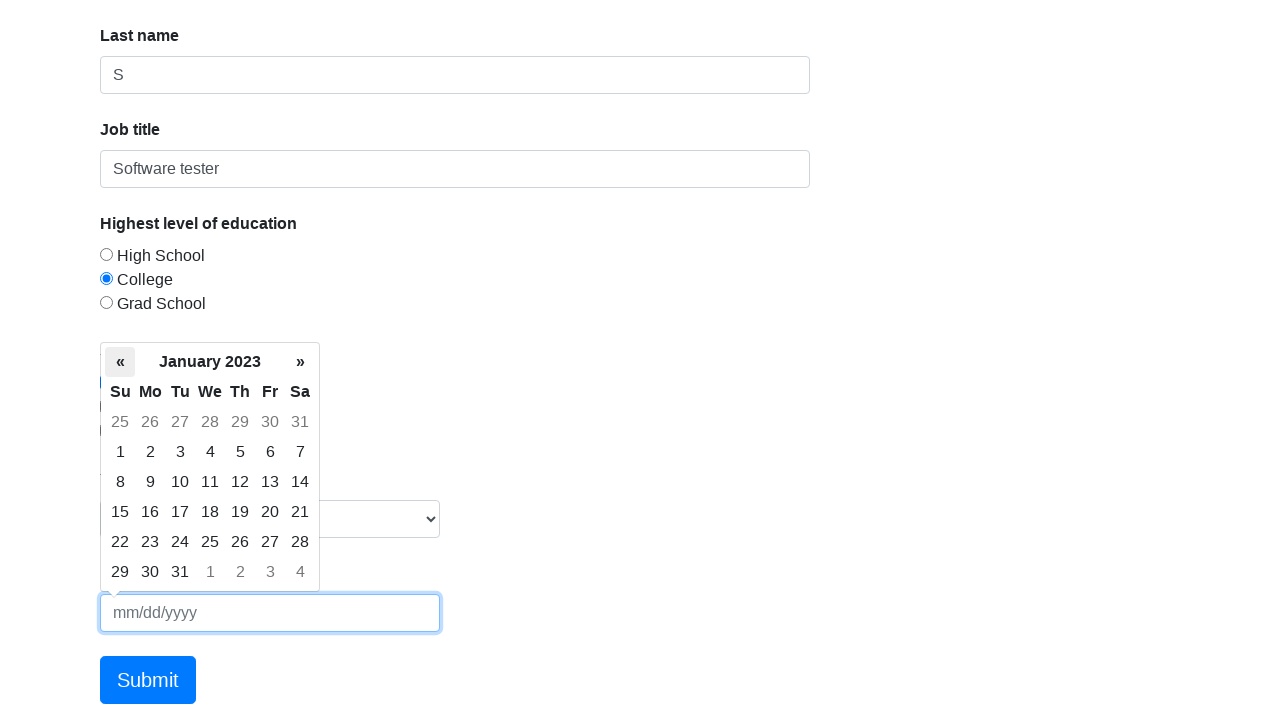

Clicked left arrow to navigate to previous month at (120, 362) on xpath=/html/body/div[2]/div[1]/table/thead/tr[2]/th[1]
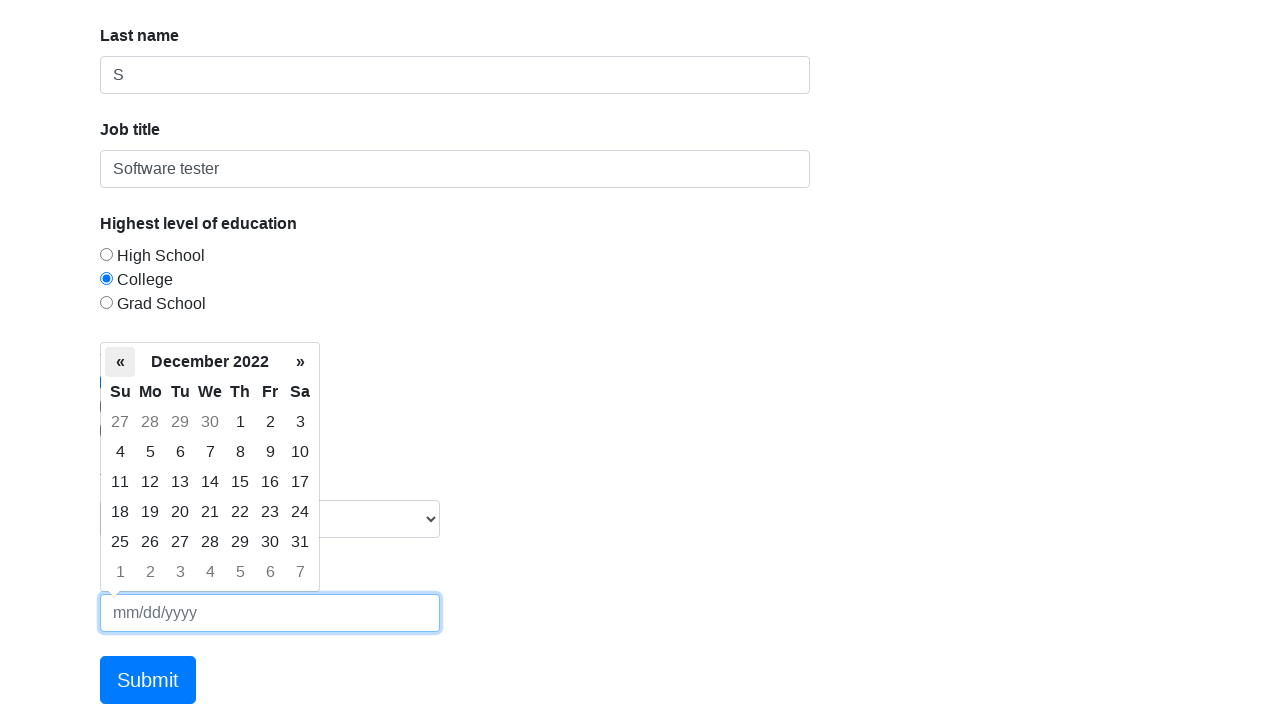

Clicked left arrow to navigate to previous month at (120, 362) on xpath=/html/body/div[2]/div[1]/table/thead/tr[2]/th[1]
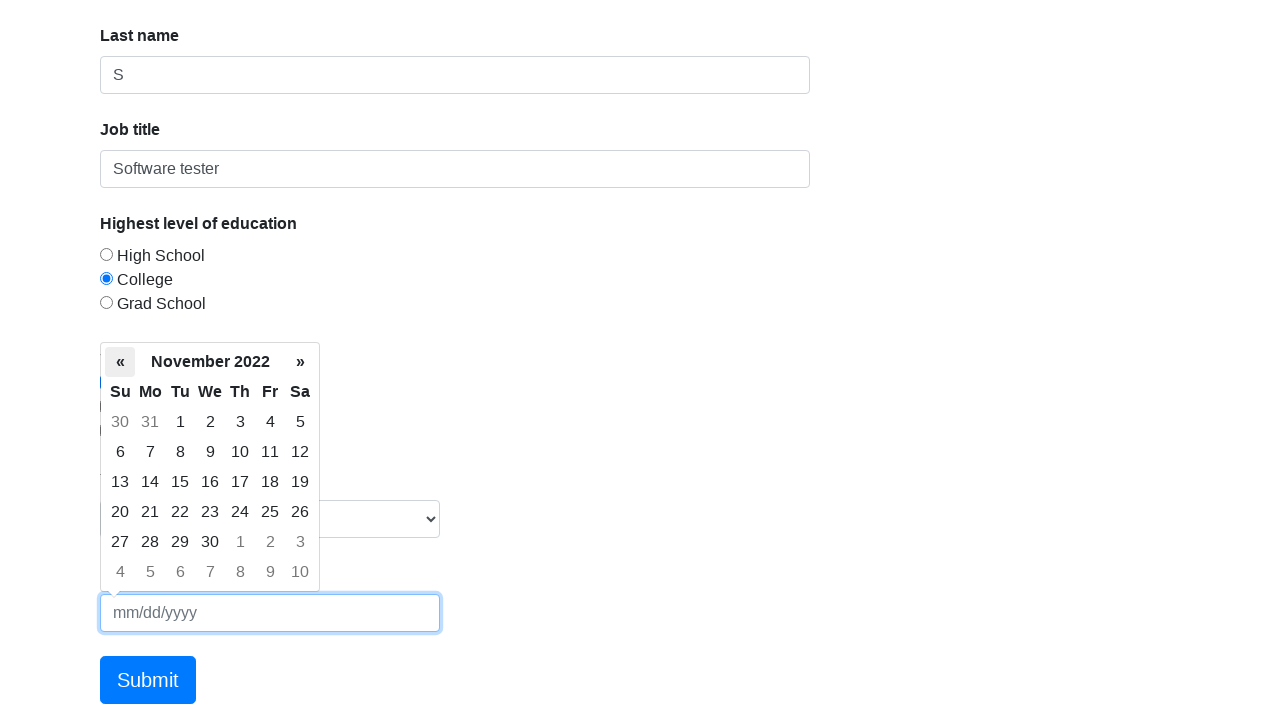

Clicked left arrow to navigate to previous month at (120, 362) on xpath=/html/body/div[2]/div[1]/table/thead/tr[2]/th[1]
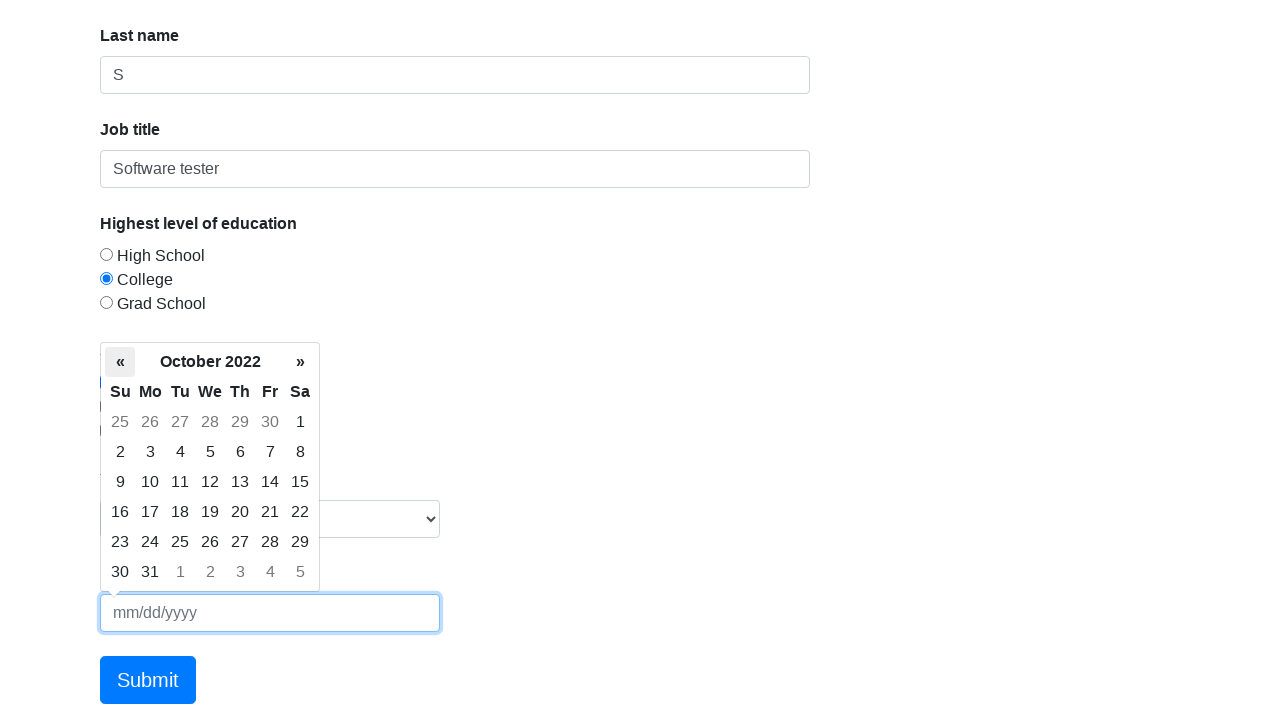

Clicked left arrow to navigate to previous month at (120, 362) on xpath=/html/body/div[2]/div[1]/table/thead/tr[2]/th[1]
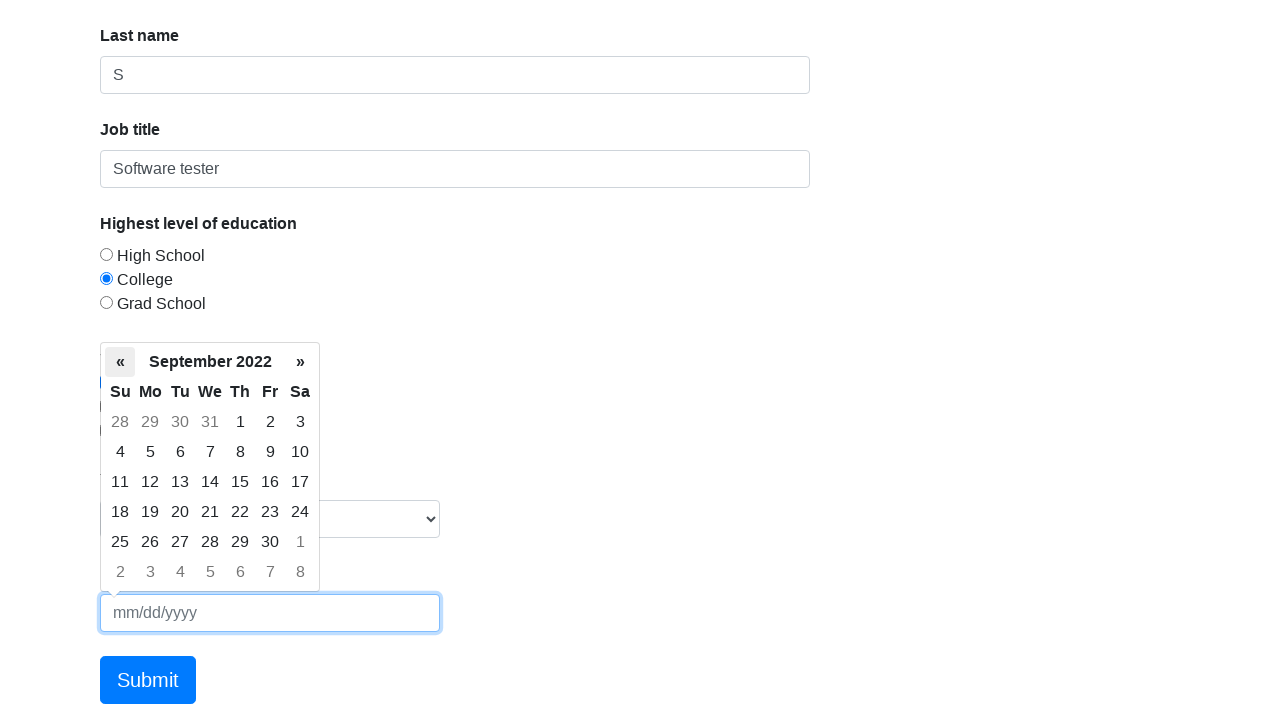

Clicked left arrow to navigate to previous month at (120, 362) on xpath=/html/body/div[2]/div[1]/table/thead/tr[2]/th[1]
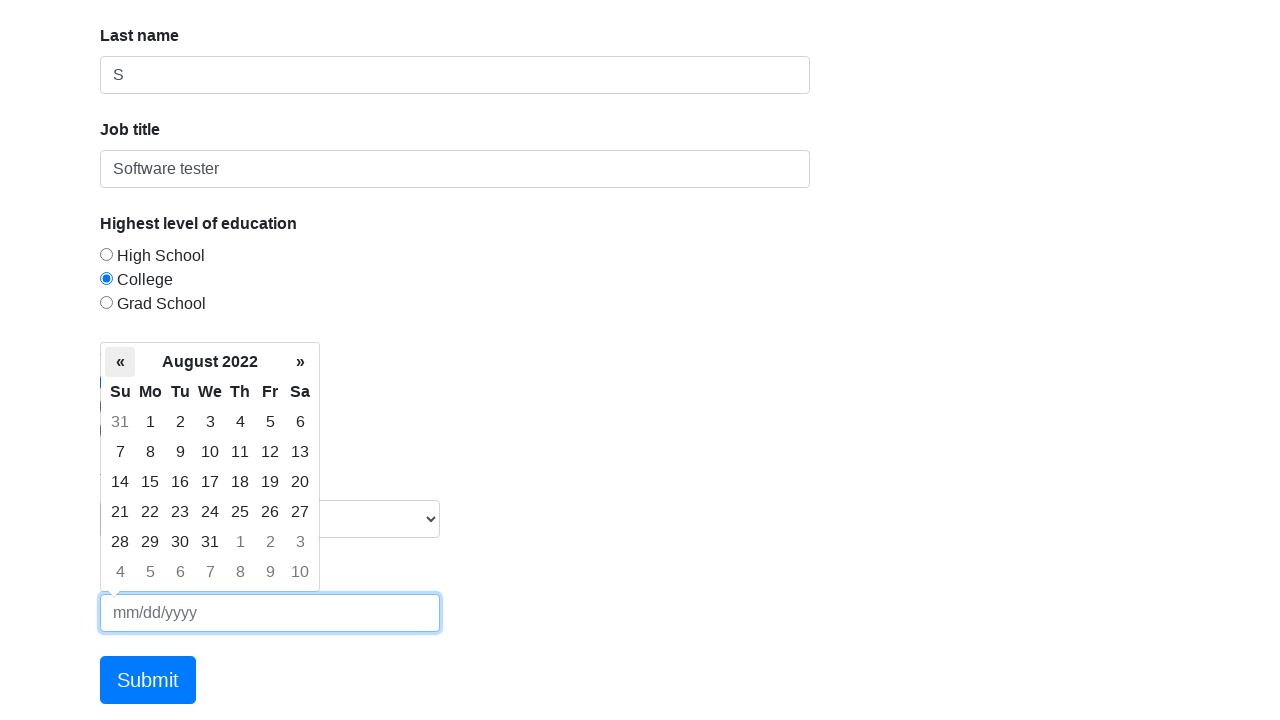

Clicked left arrow to navigate to previous month at (120, 362) on xpath=/html/body/div[2]/div[1]/table/thead/tr[2]/th[1]
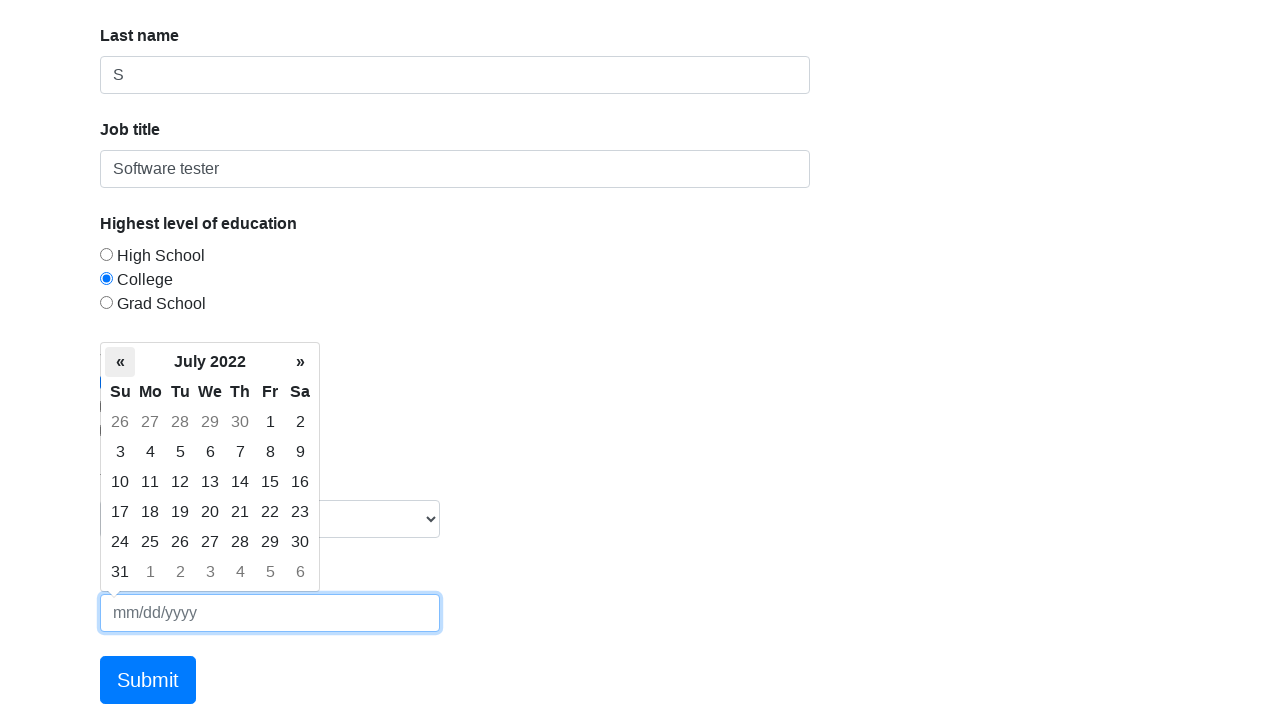

Clicked left arrow to navigate to previous month at (120, 362) on xpath=/html/body/div[2]/div[1]/table/thead/tr[2]/th[1]
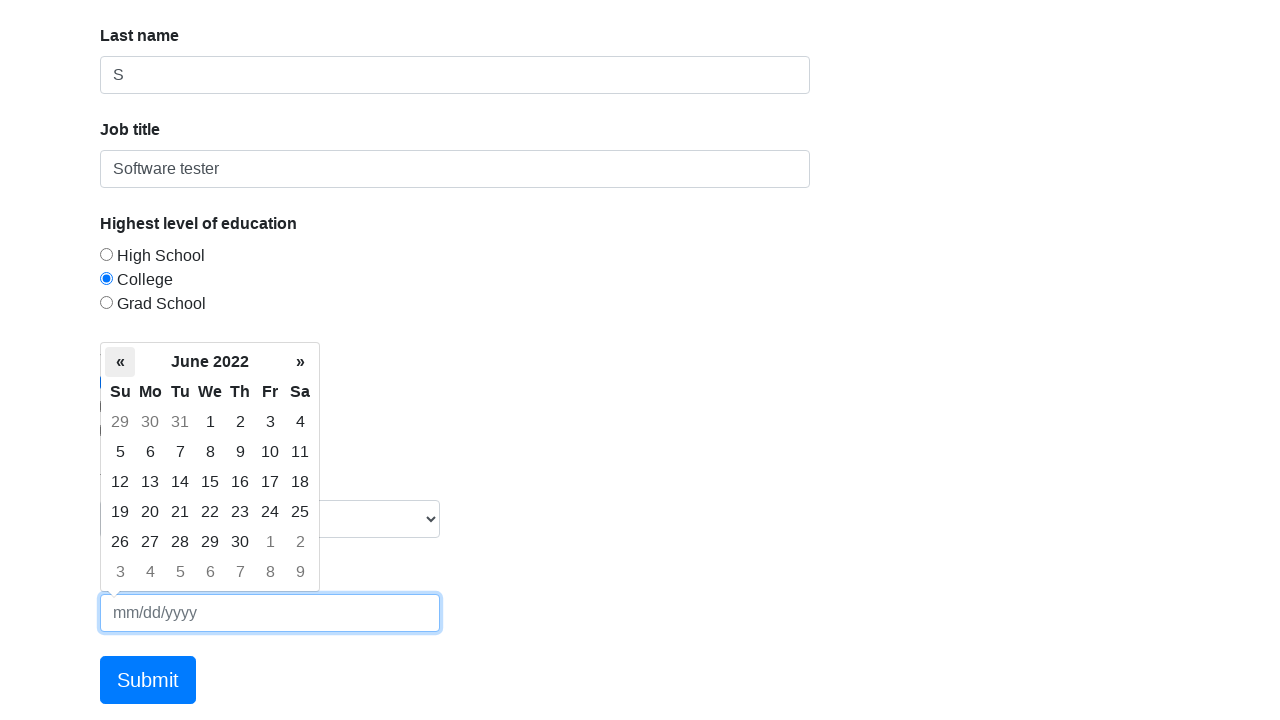

Clicked left arrow to navigate to previous month at (120, 362) on xpath=/html/body/div[2]/div[1]/table/thead/tr[2]/th[1]
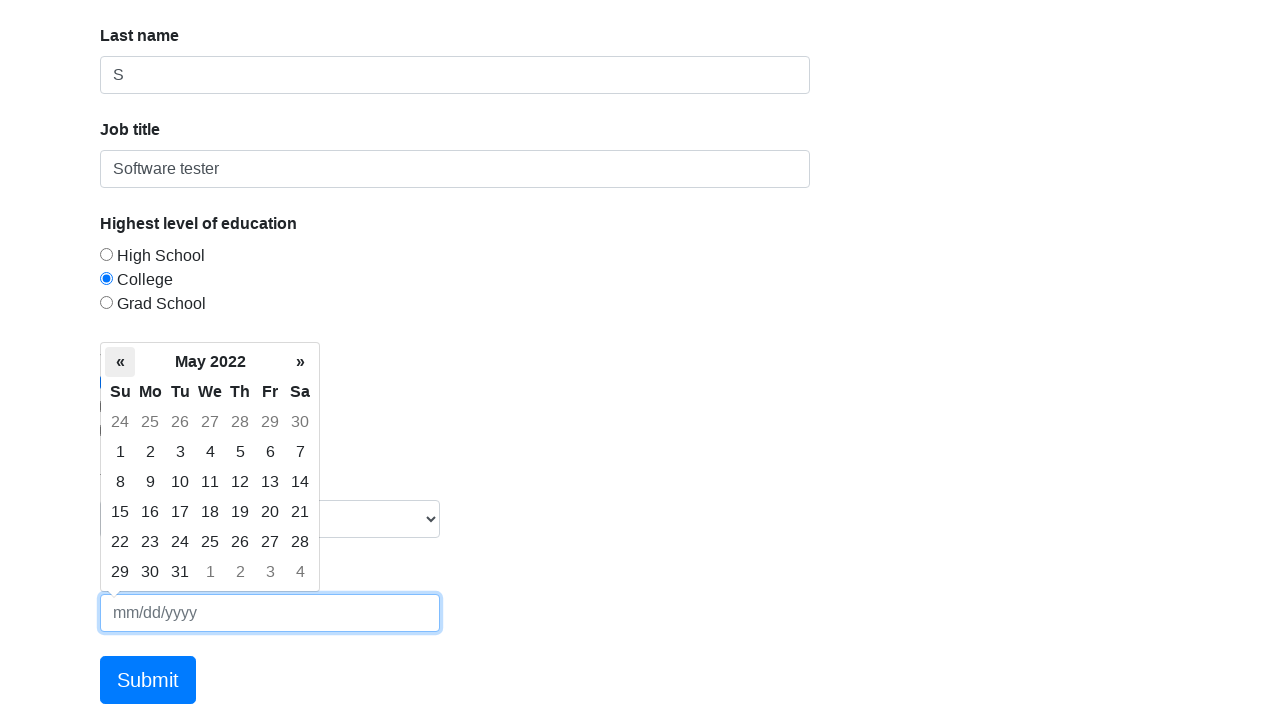

Clicked left arrow to navigate to previous month at (120, 362) on xpath=/html/body/div[2]/div[1]/table/thead/tr[2]/th[1]
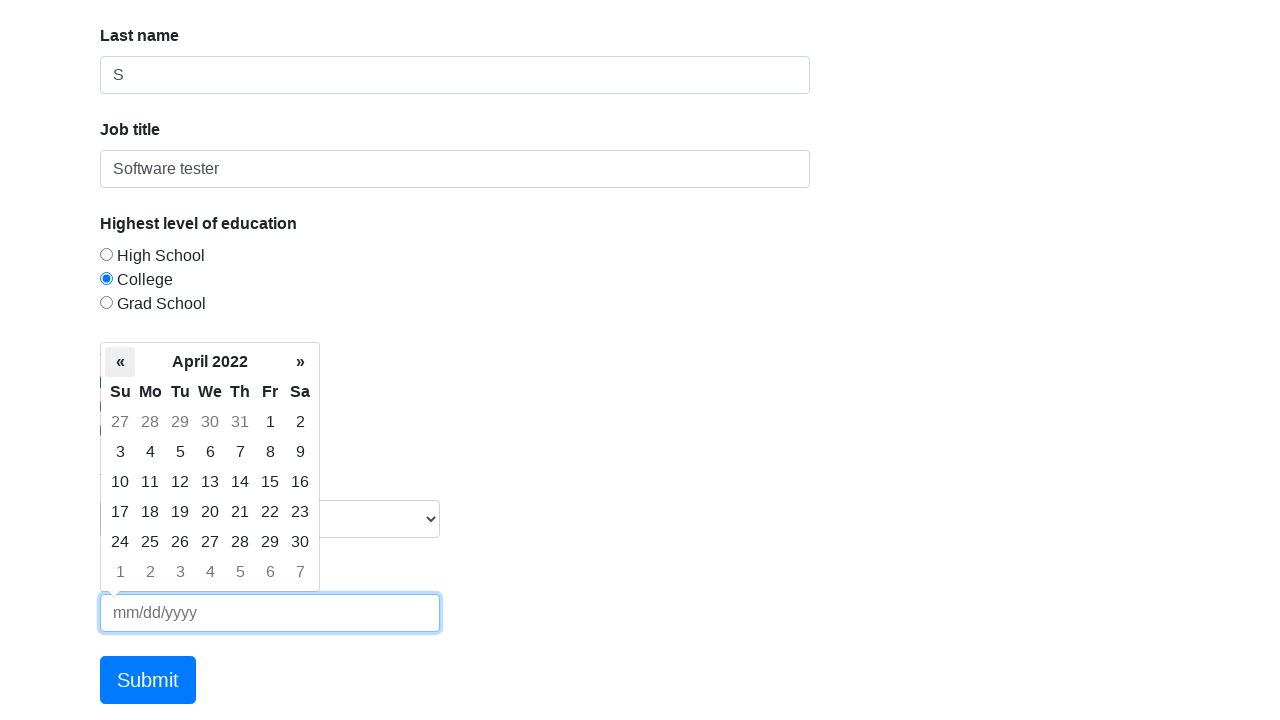

Clicked left arrow to navigate to previous month at (120, 362) on xpath=/html/body/div[2]/div[1]/table/thead/tr[2]/th[1]
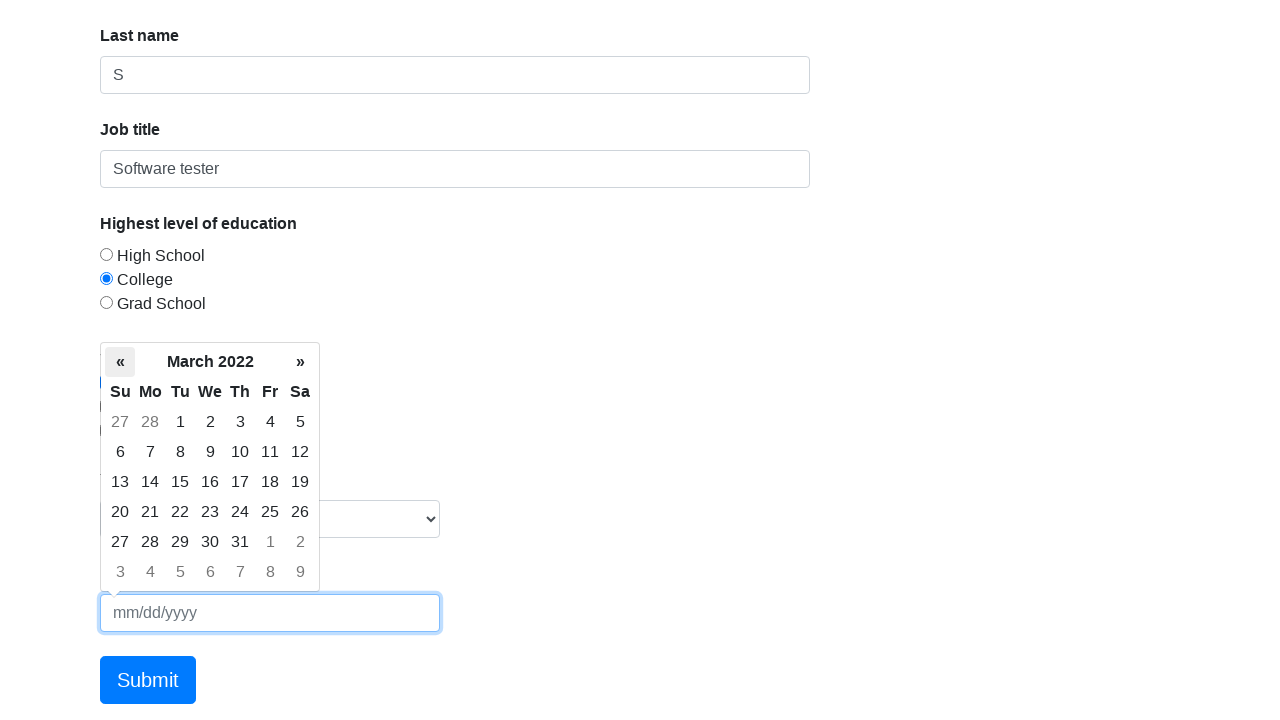

Clicked left arrow to navigate to previous month at (120, 362) on xpath=/html/body/div[2]/div[1]/table/thead/tr[2]/th[1]
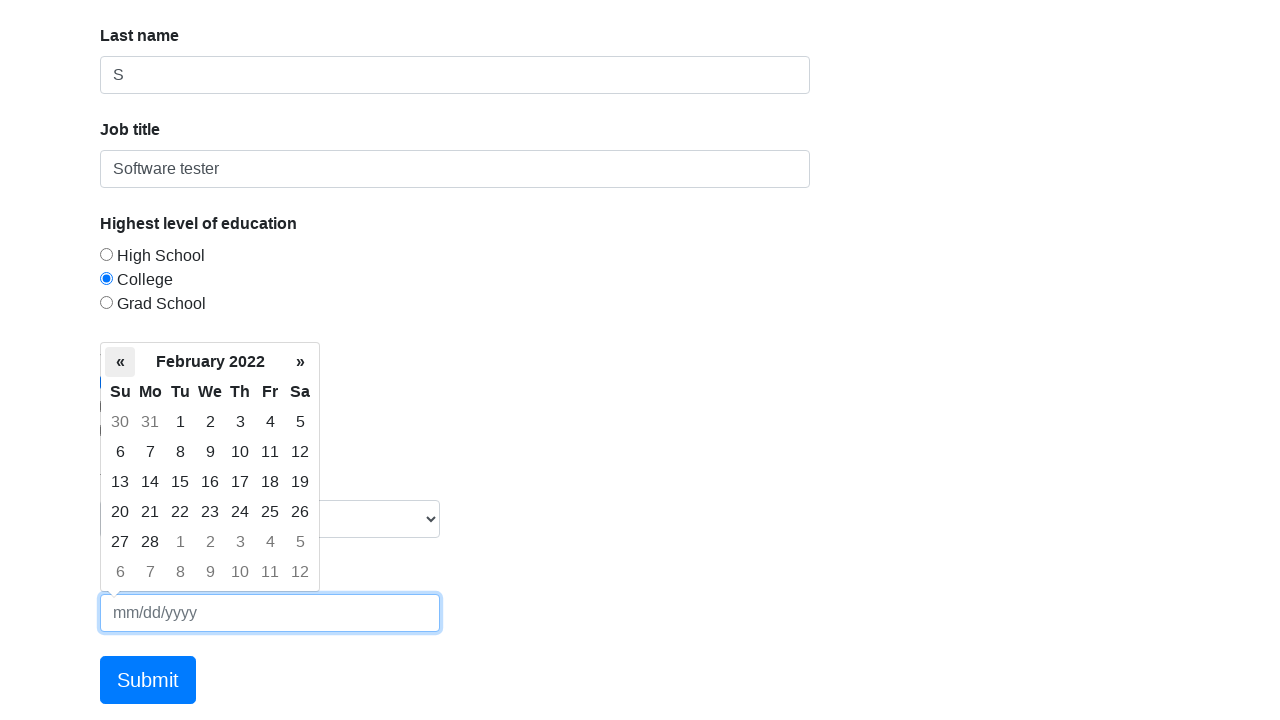

Clicked left arrow to navigate to previous month at (120, 362) on xpath=/html/body/div[2]/div[1]/table/thead/tr[2]/th[1]
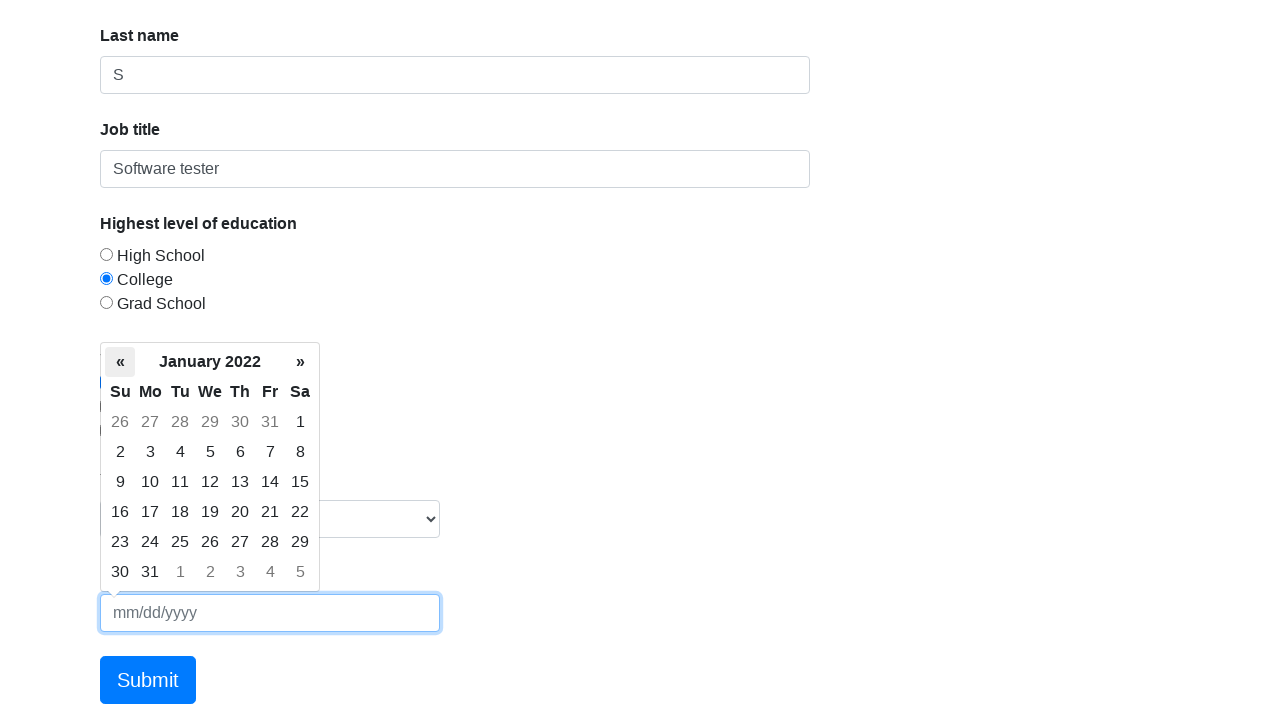

Clicked left arrow to navigate to previous month at (120, 362) on xpath=/html/body/div[2]/div[1]/table/thead/tr[2]/th[1]
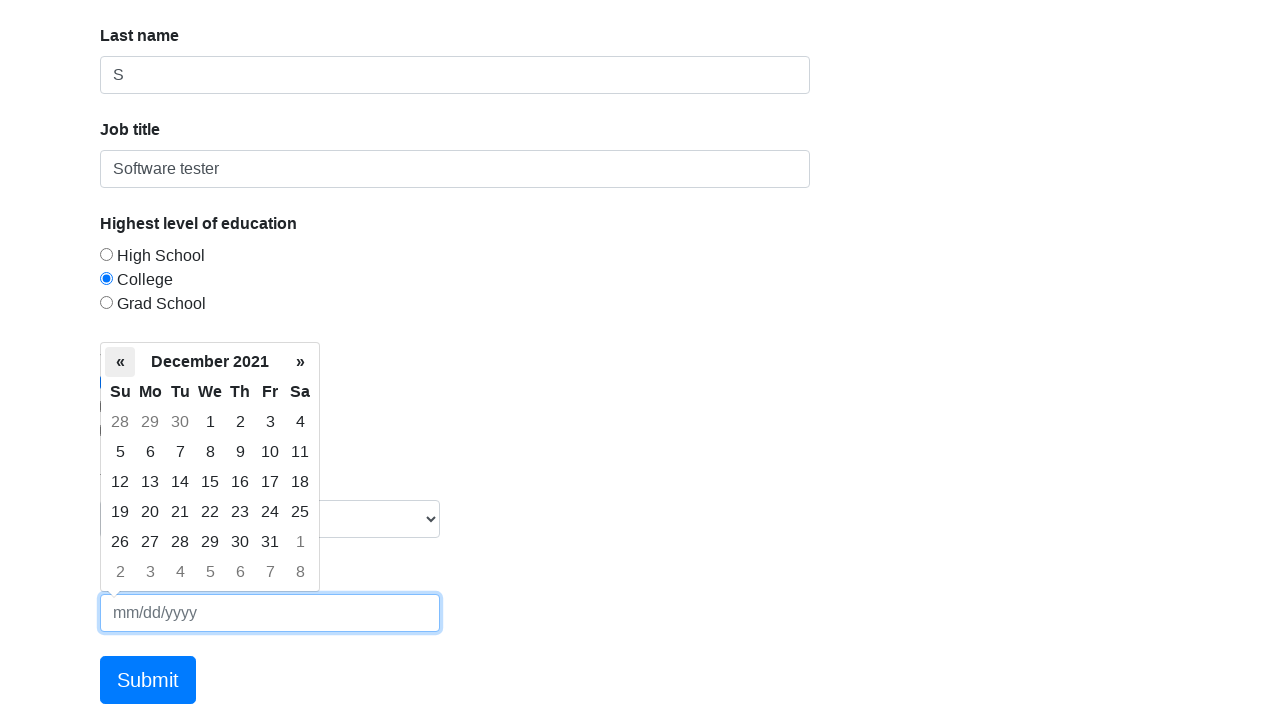

Clicked left arrow to navigate to previous month at (120, 362) on xpath=/html/body/div[2]/div[1]/table/thead/tr[2]/th[1]
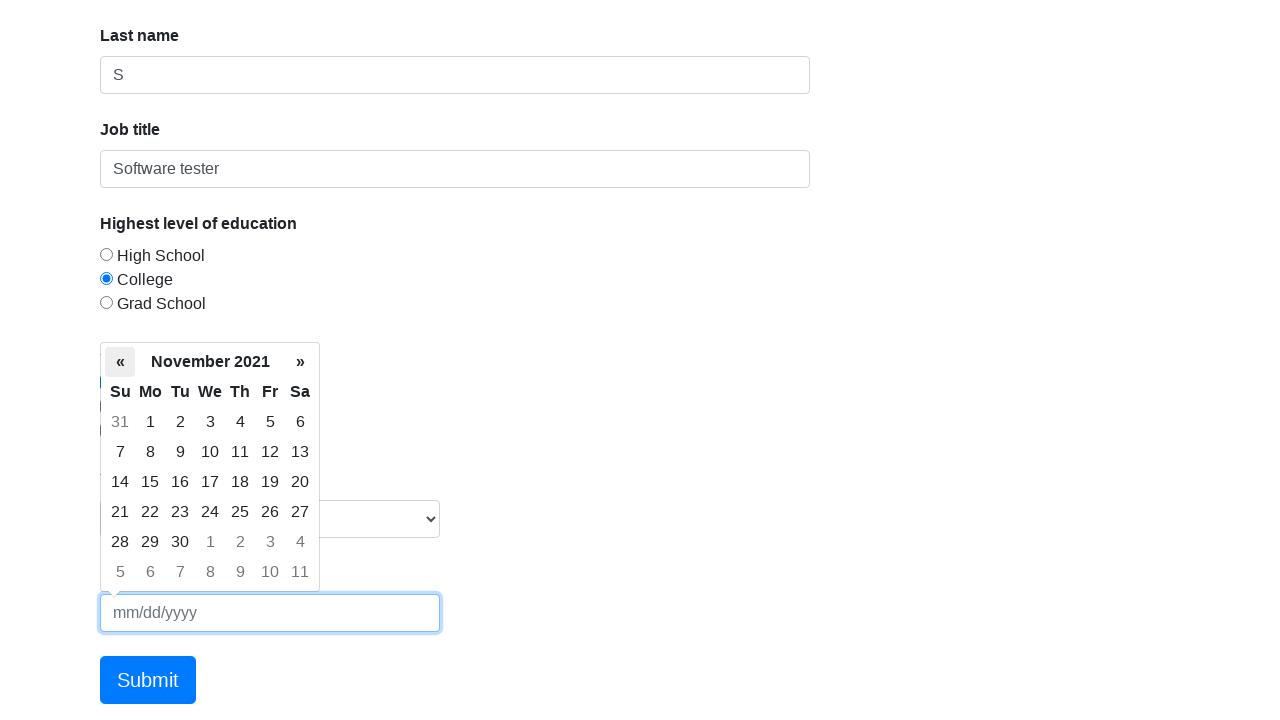

Clicked left arrow to navigate to previous month at (120, 362) on xpath=/html/body/div[2]/div[1]/table/thead/tr[2]/th[1]
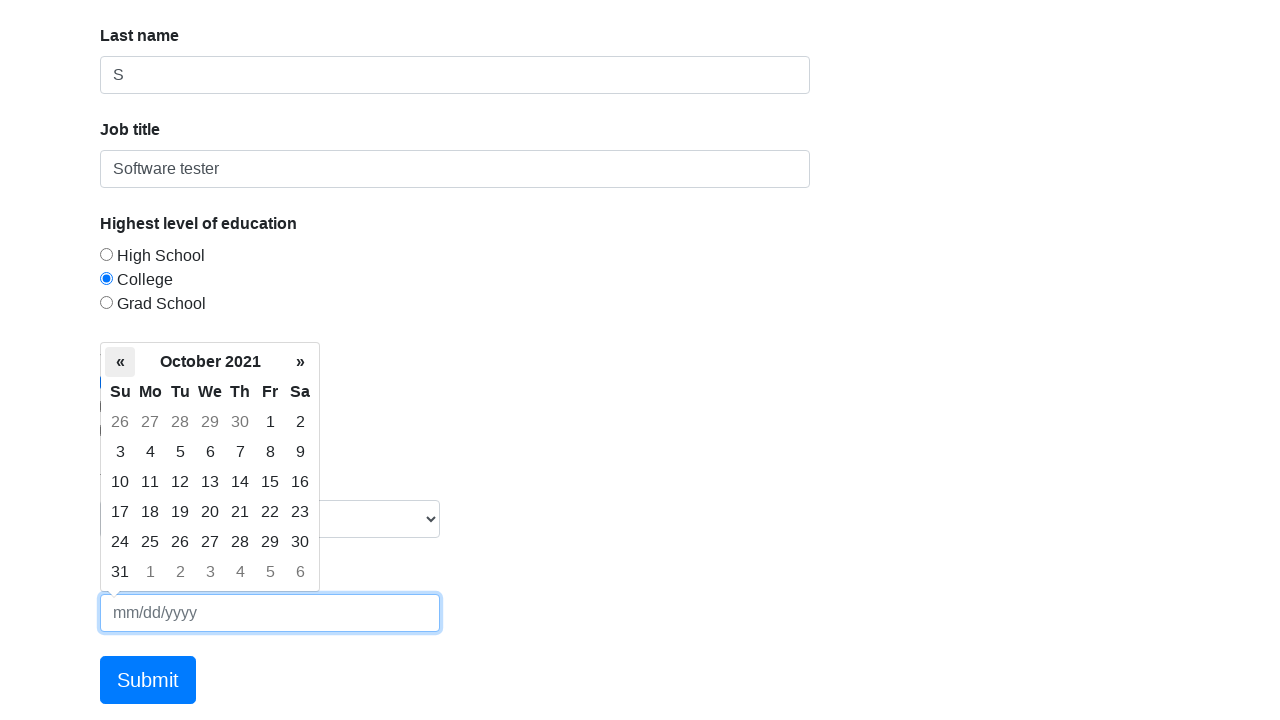

Clicked left arrow to navigate to previous month at (120, 362) on xpath=/html/body/div[2]/div[1]/table/thead/tr[2]/th[1]
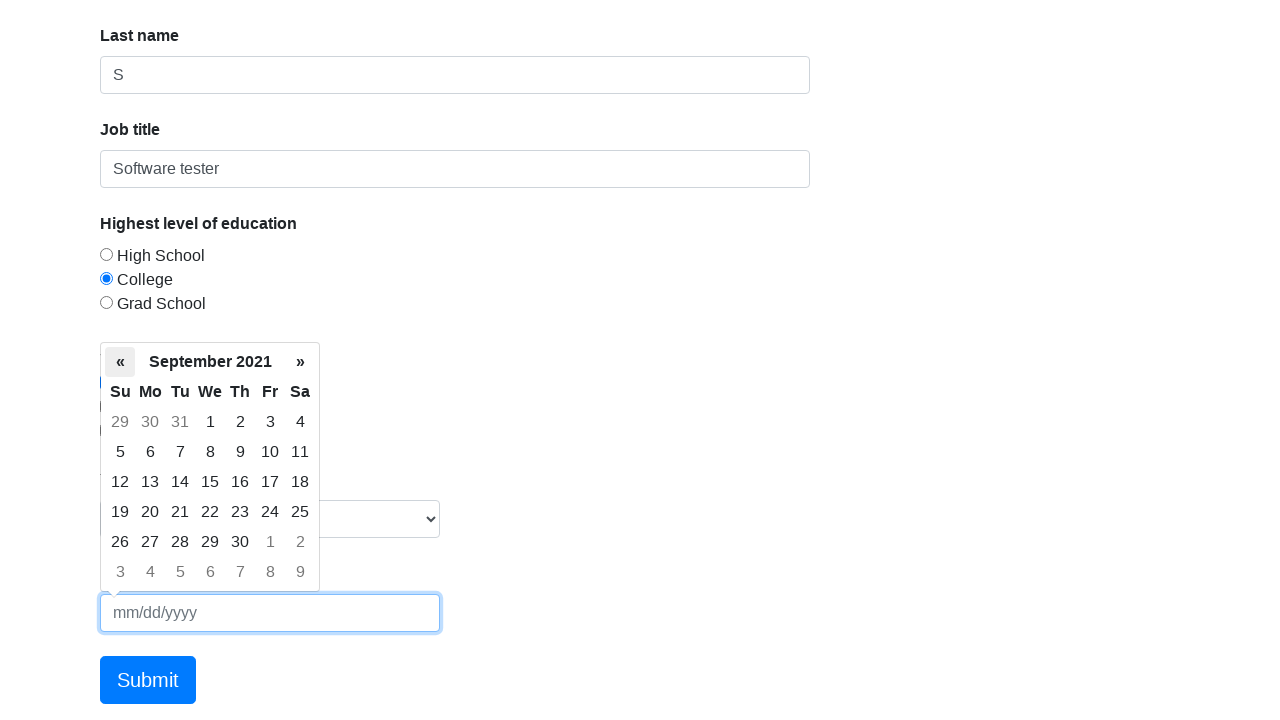

Clicked left arrow to navigate to previous month at (120, 362) on xpath=/html/body/div[2]/div[1]/table/thead/tr[2]/th[1]
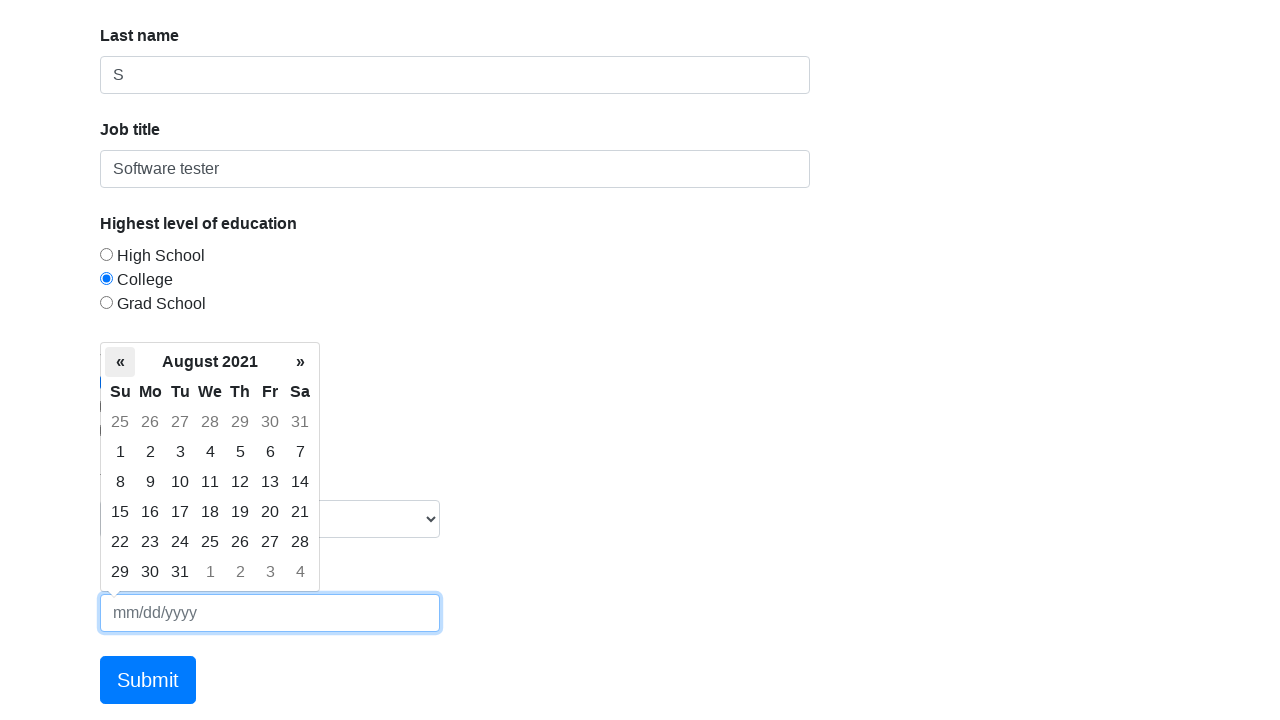

Clicked left arrow to navigate to previous month at (120, 362) on xpath=/html/body/div[2]/div[1]/table/thead/tr[2]/th[1]
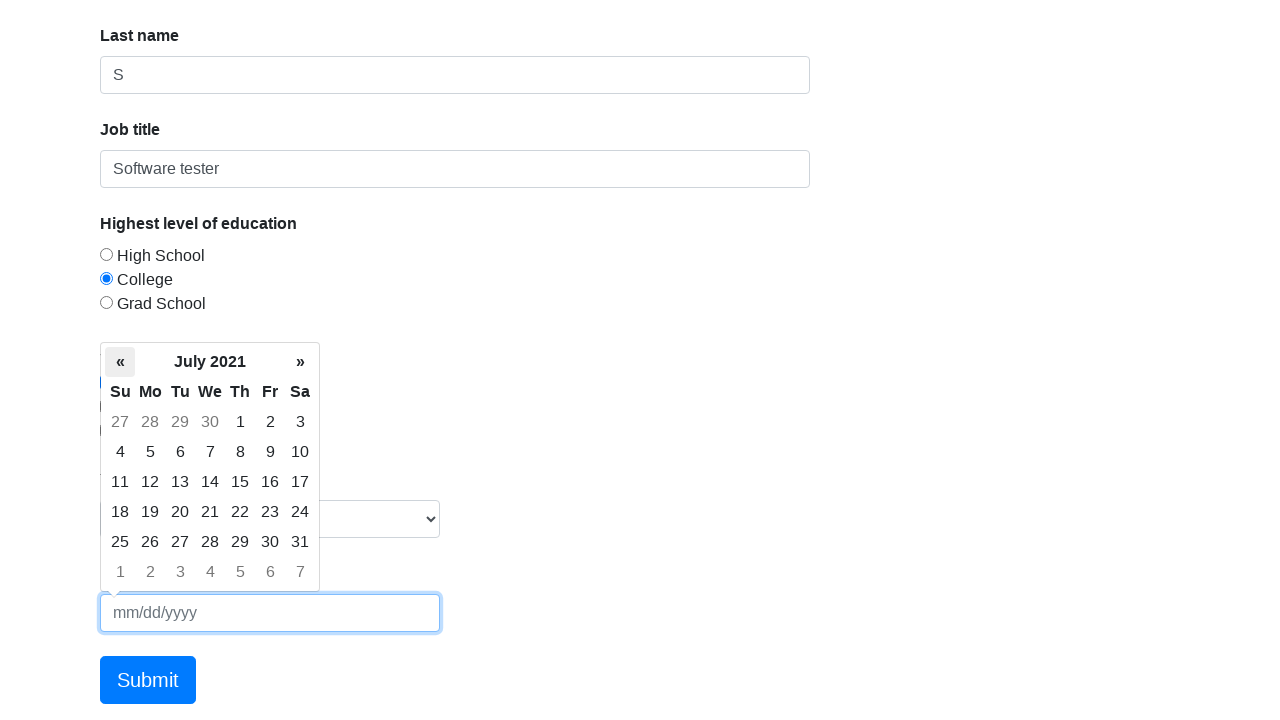

Clicked left arrow to navigate to previous month at (120, 362) on xpath=/html/body/div[2]/div[1]/table/thead/tr[2]/th[1]
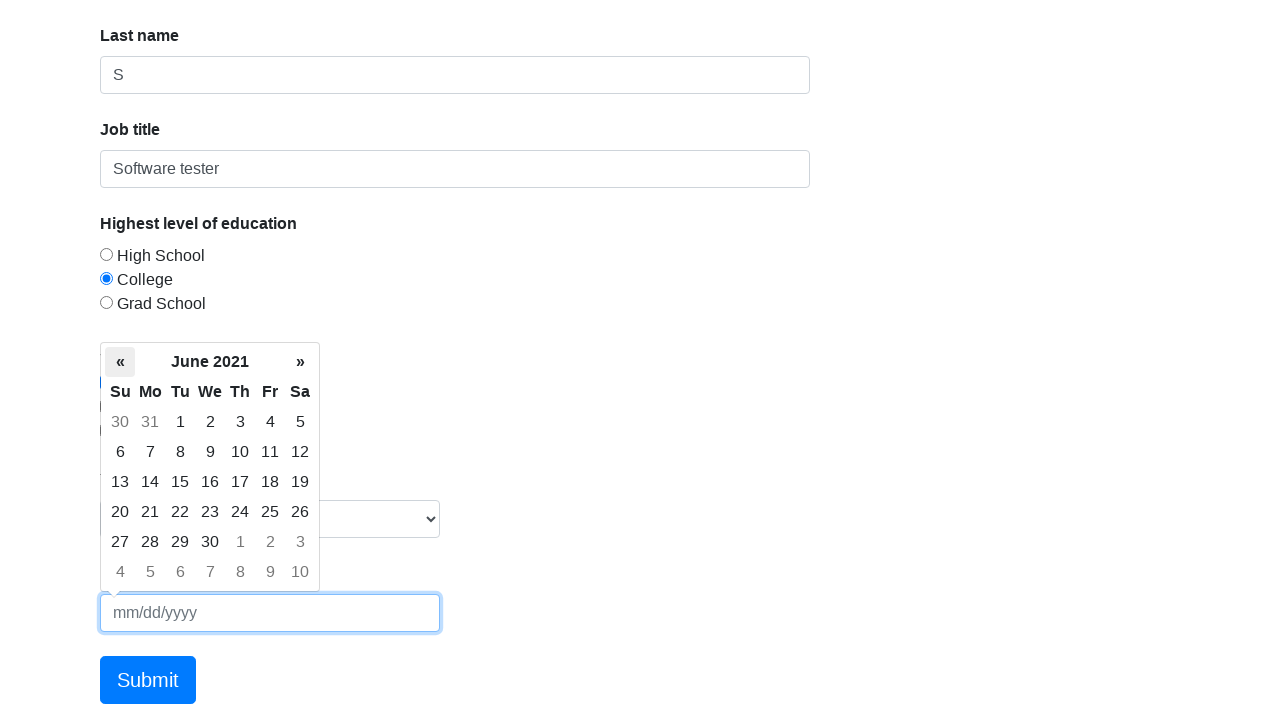

Clicked left arrow to navigate to previous month at (120, 362) on xpath=/html/body/div[2]/div[1]/table/thead/tr[2]/th[1]
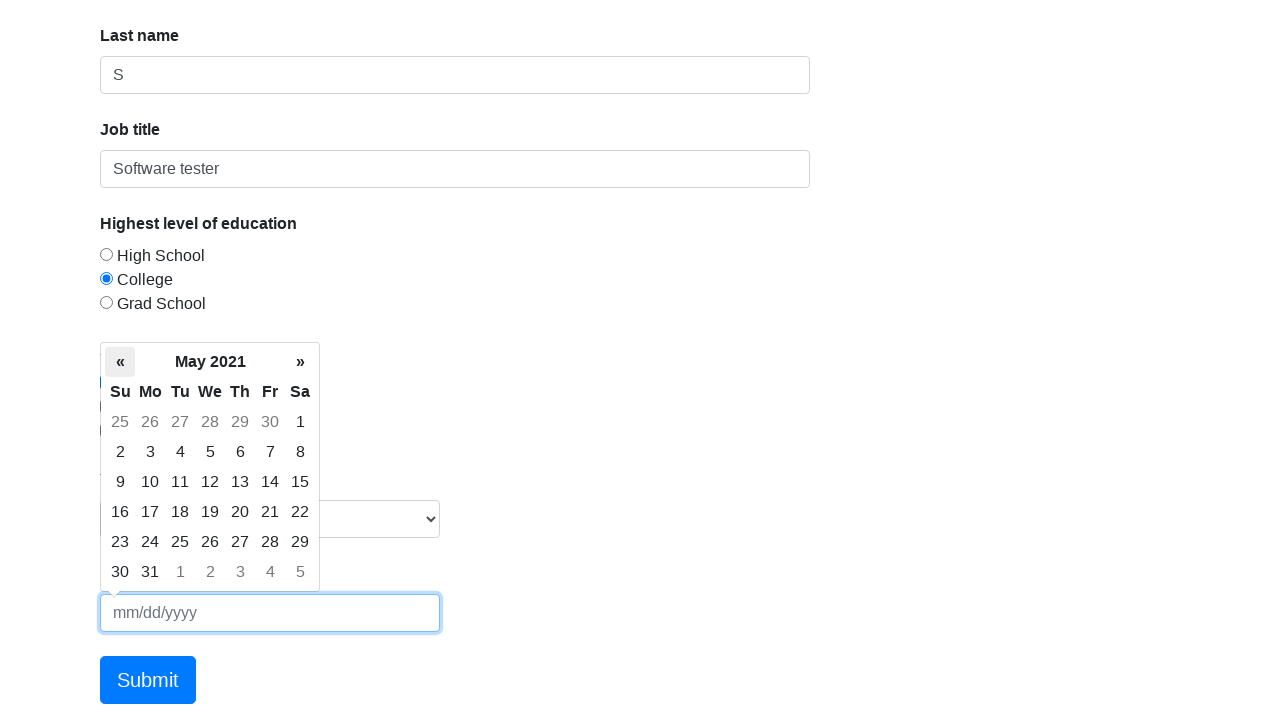

Clicked left arrow to navigate to previous month at (120, 362) on xpath=/html/body/div[2]/div[1]/table/thead/tr[2]/th[1]
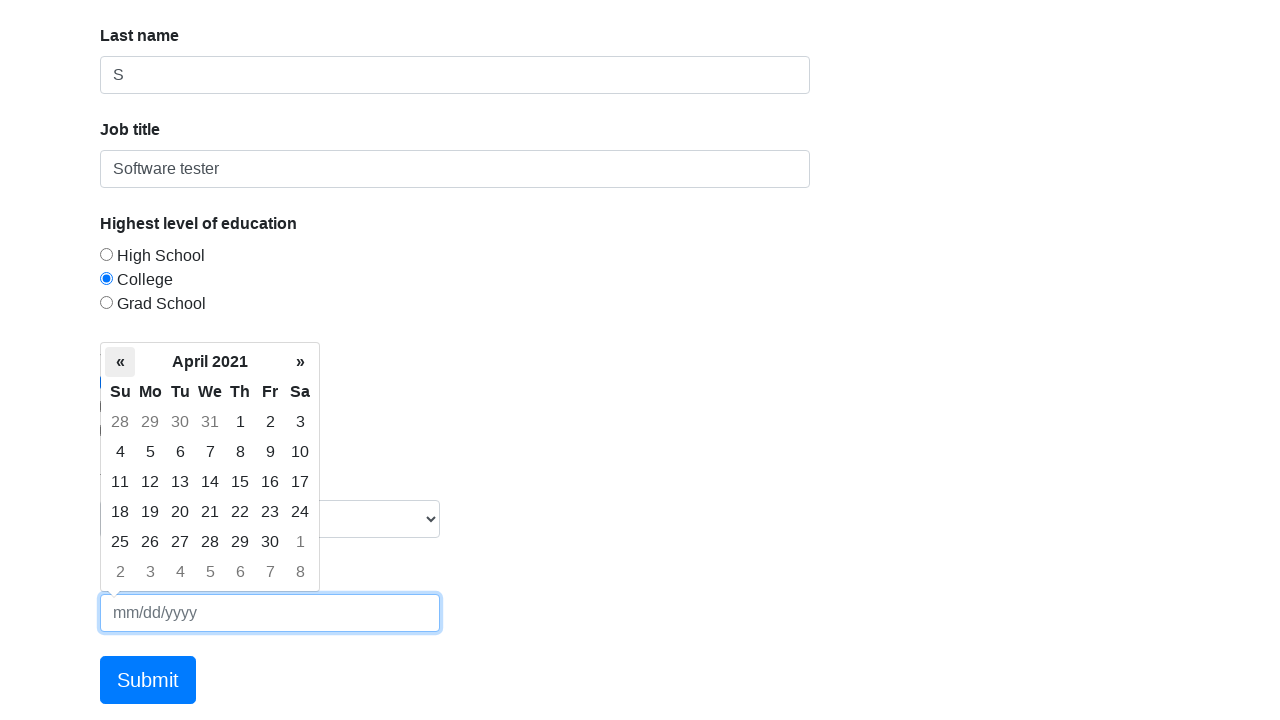

Clicked left arrow to navigate to previous month at (120, 362) on xpath=/html/body/div[2]/div[1]/table/thead/tr[2]/th[1]
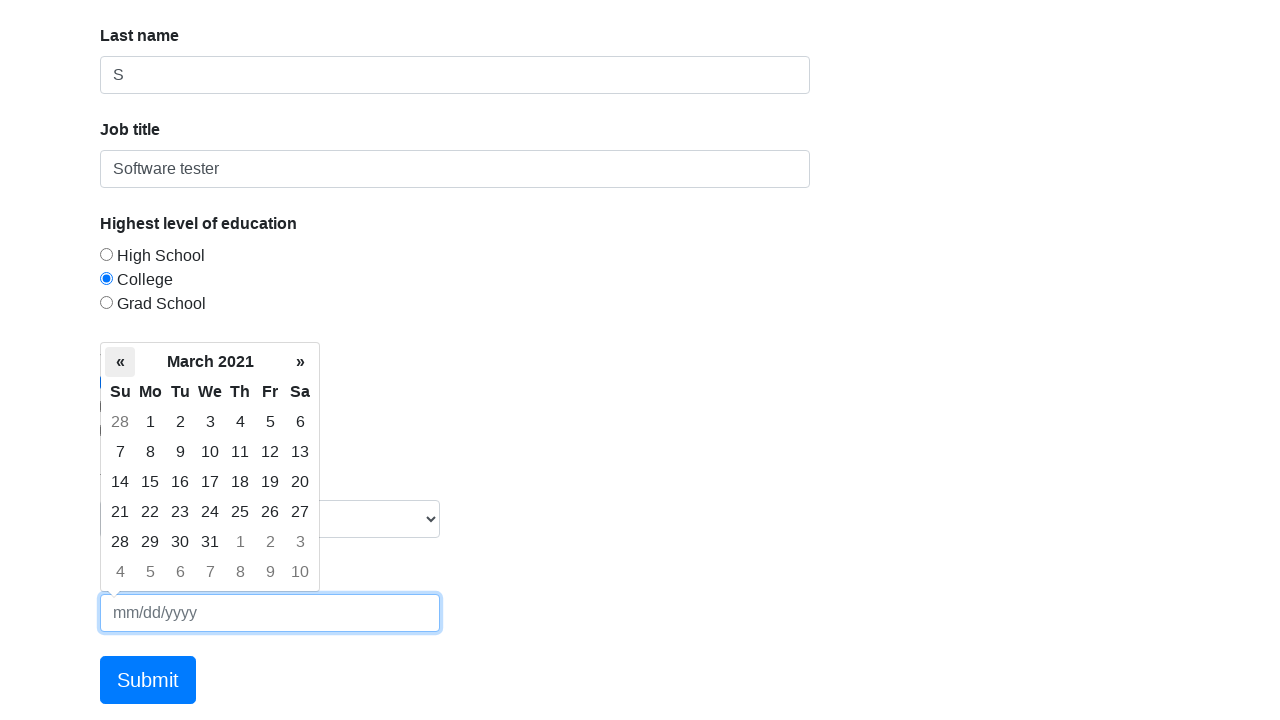

Clicked left arrow to navigate to previous month at (120, 362) on xpath=/html/body/div[2]/div[1]/table/thead/tr[2]/th[1]
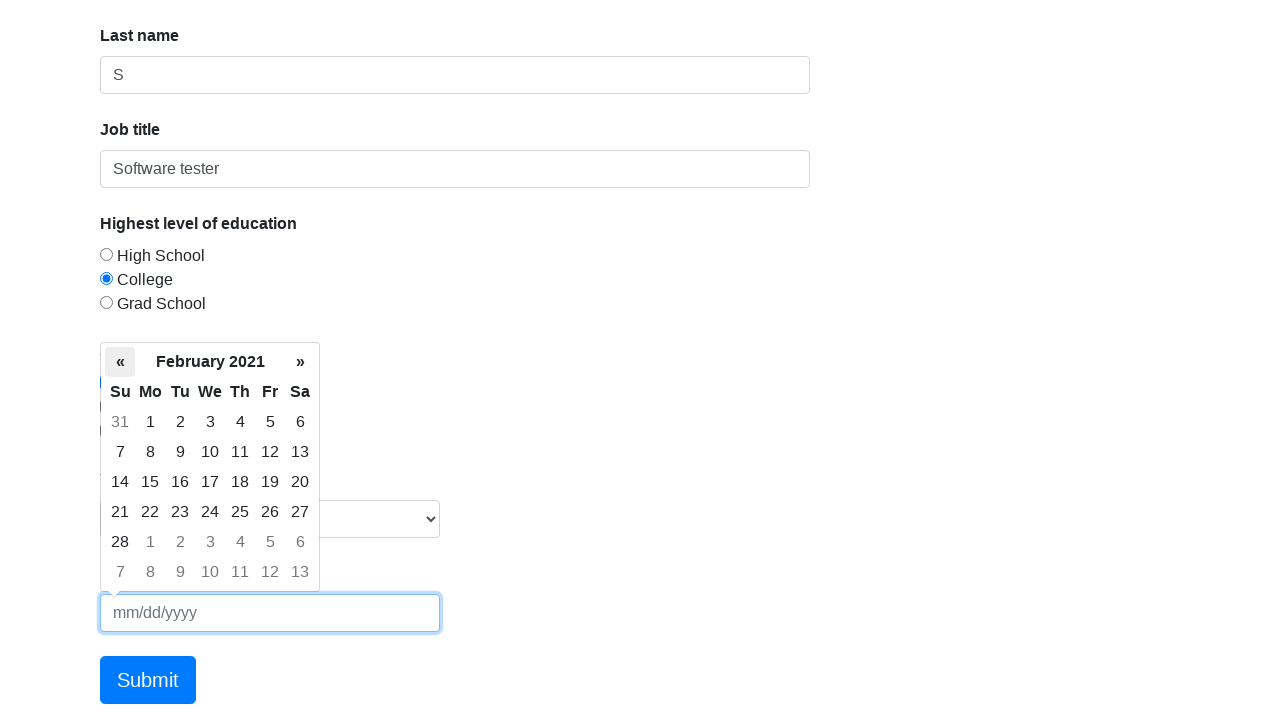

Clicked left arrow to navigate to previous month at (120, 362) on xpath=/html/body/div[2]/div[1]/table/thead/tr[2]/th[1]
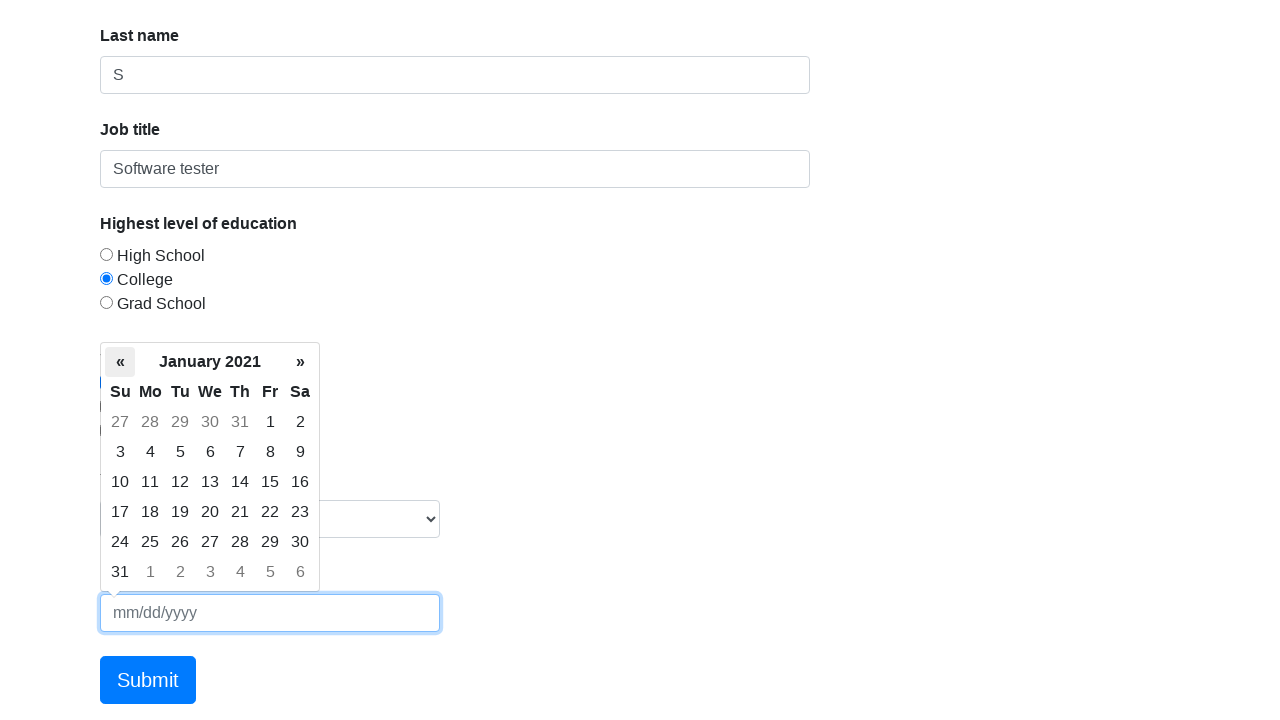

Clicked left arrow to navigate to previous month at (120, 362) on xpath=/html/body/div[2]/div[1]/table/thead/tr[2]/th[1]
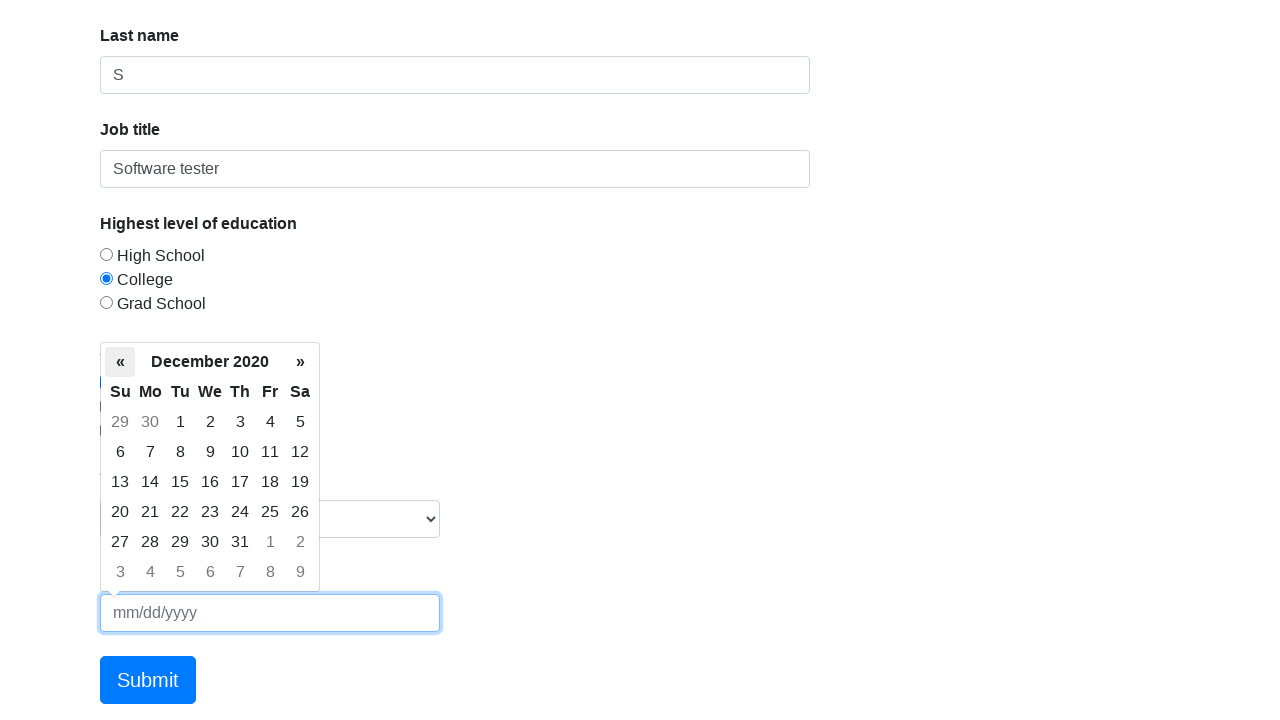

Clicked left arrow to navigate to previous month at (120, 362) on xpath=/html/body/div[2]/div[1]/table/thead/tr[2]/th[1]
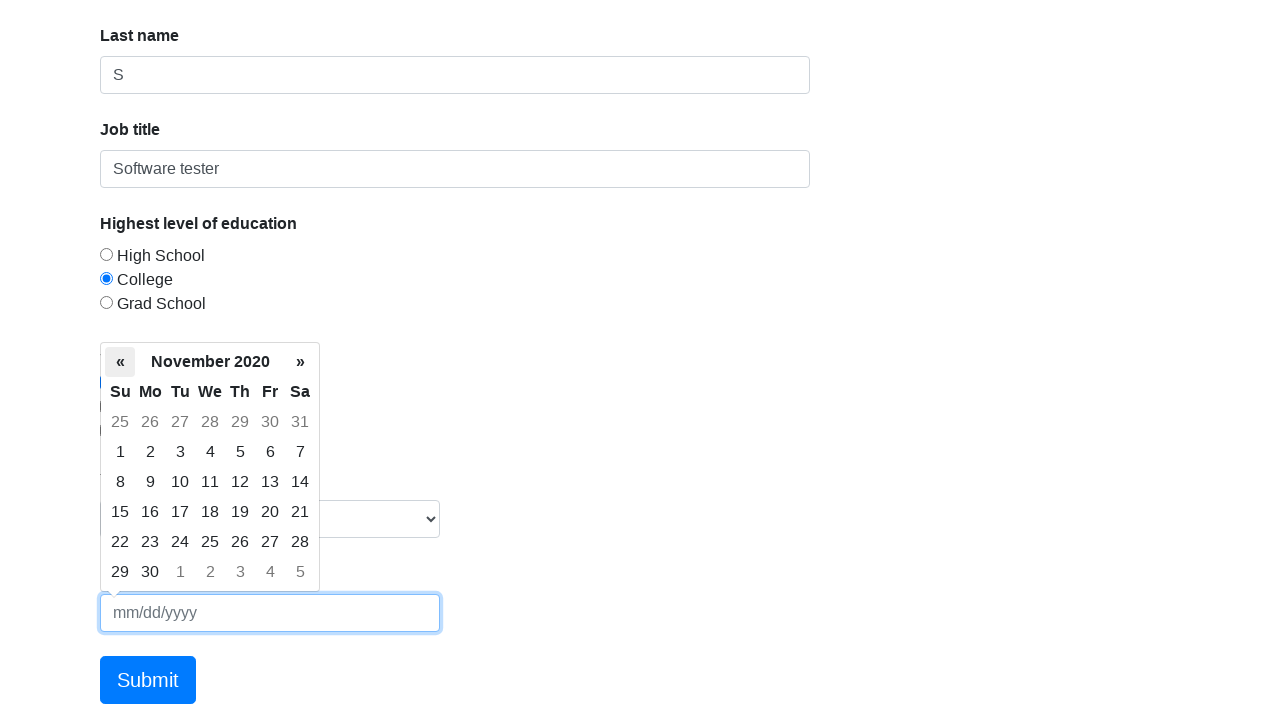

Clicked left arrow to navigate to previous month at (120, 362) on xpath=/html/body/div[2]/div[1]/table/thead/tr[2]/th[1]
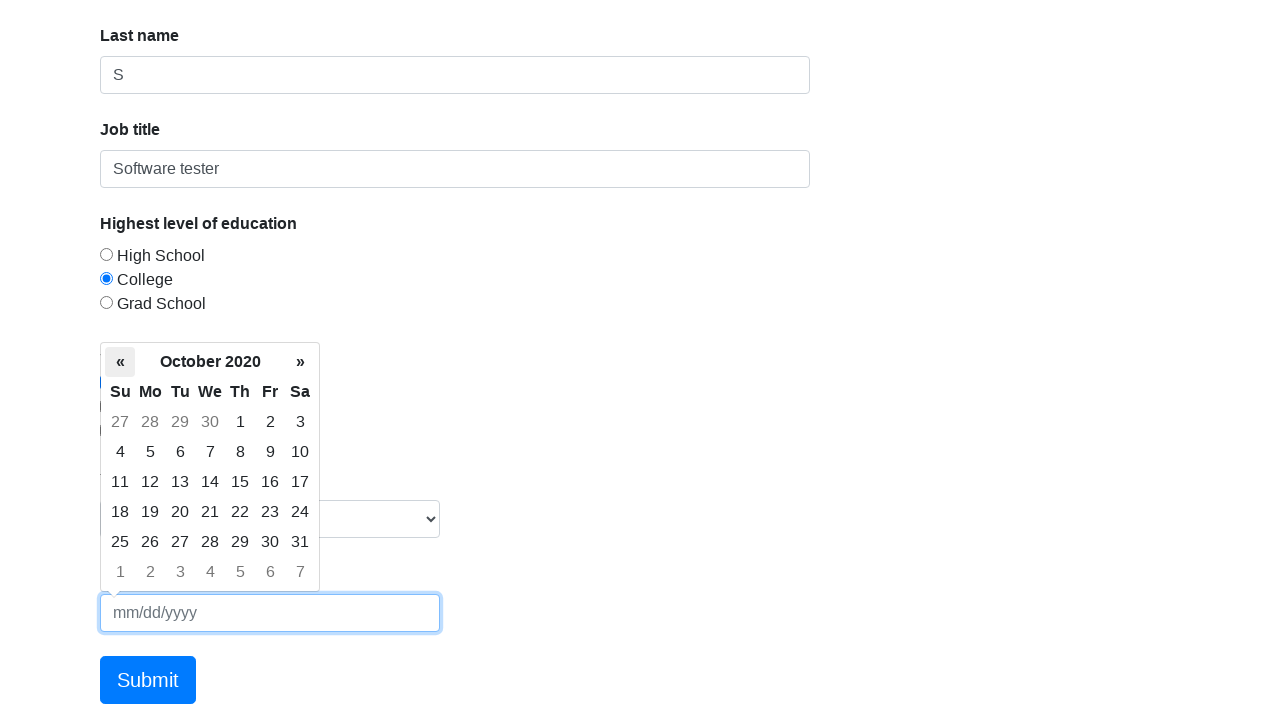

Clicked left arrow to navigate to previous month at (120, 362) on xpath=/html/body/div[2]/div[1]/table/thead/tr[2]/th[1]
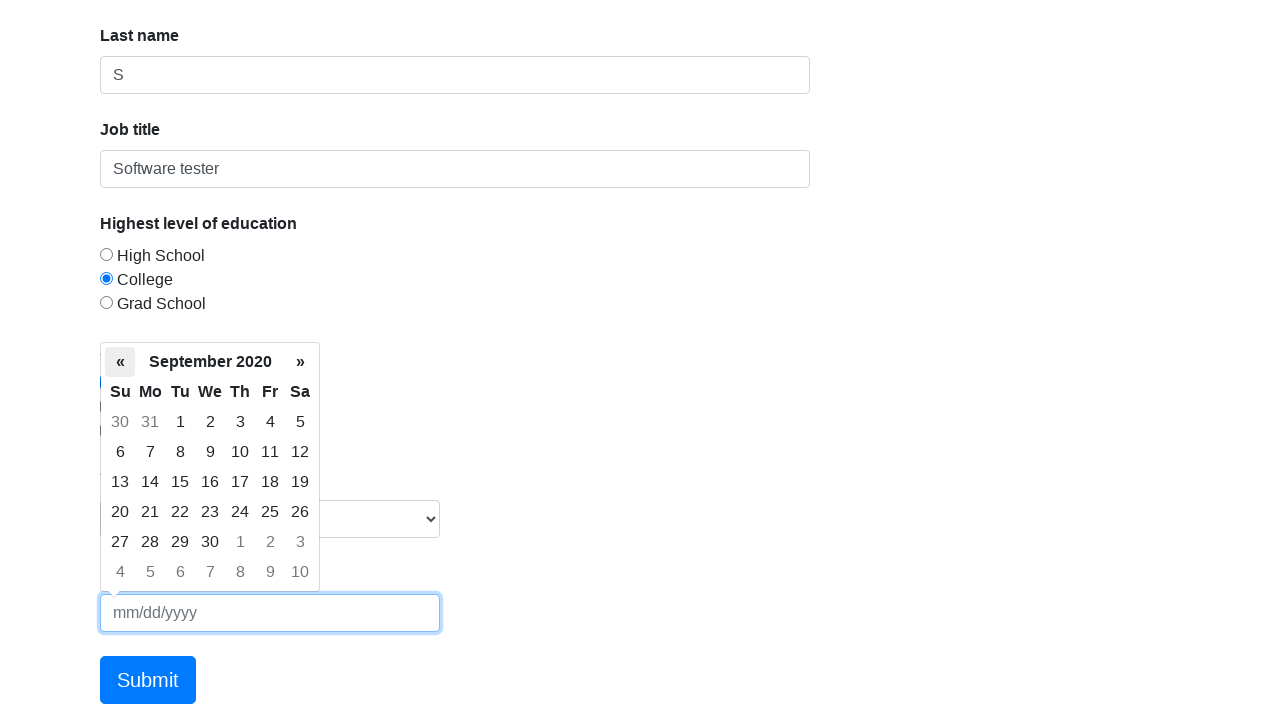

Clicked left arrow to navigate to previous month at (120, 362) on xpath=/html/body/div[2]/div[1]/table/thead/tr[2]/th[1]
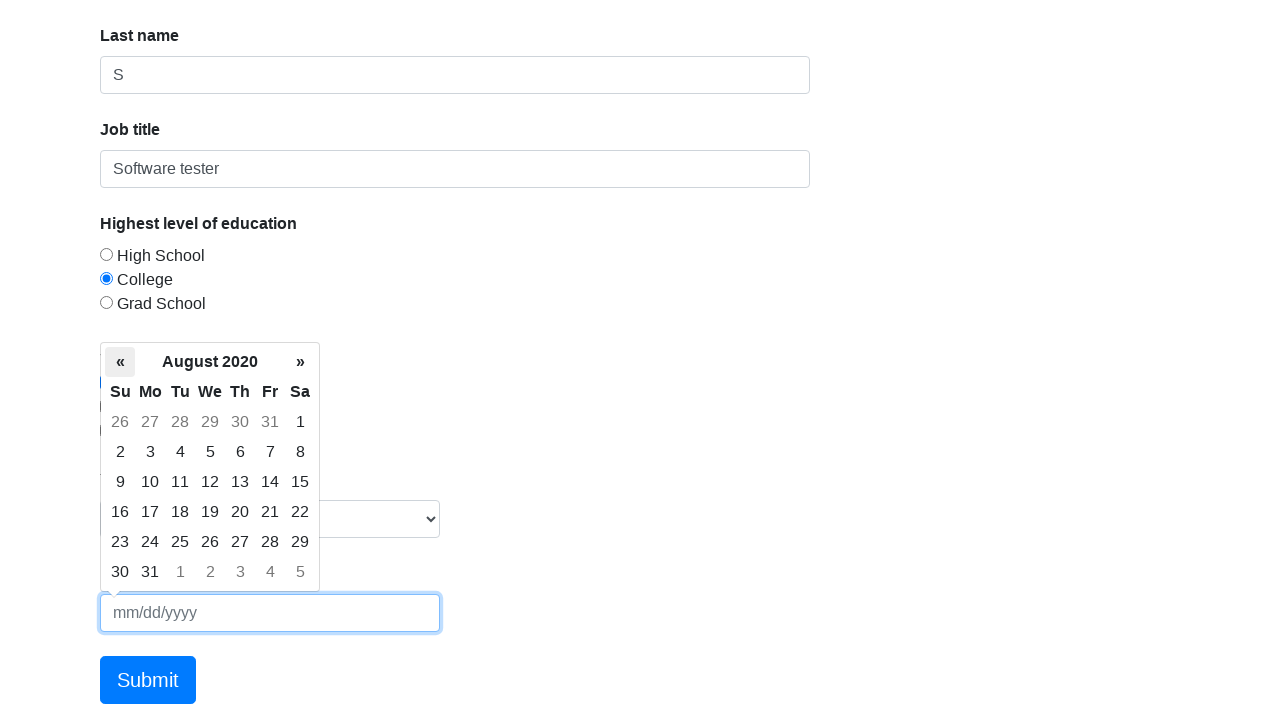

Clicked left arrow to navigate to previous month at (120, 362) on xpath=/html/body/div[2]/div[1]/table/thead/tr[2]/th[1]
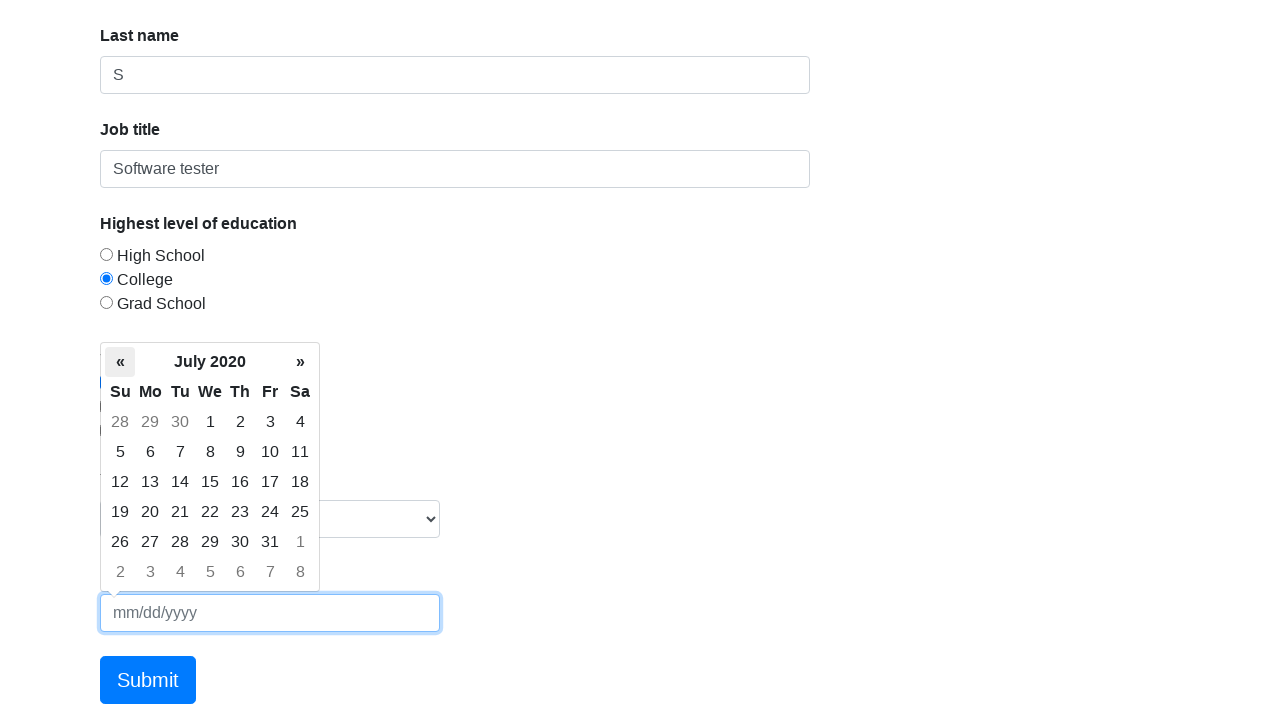

Clicked left arrow to navigate to previous month at (120, 362) on xpath=/html/body/div[2]/div[1]/table/thead/tr[2]/th[1]
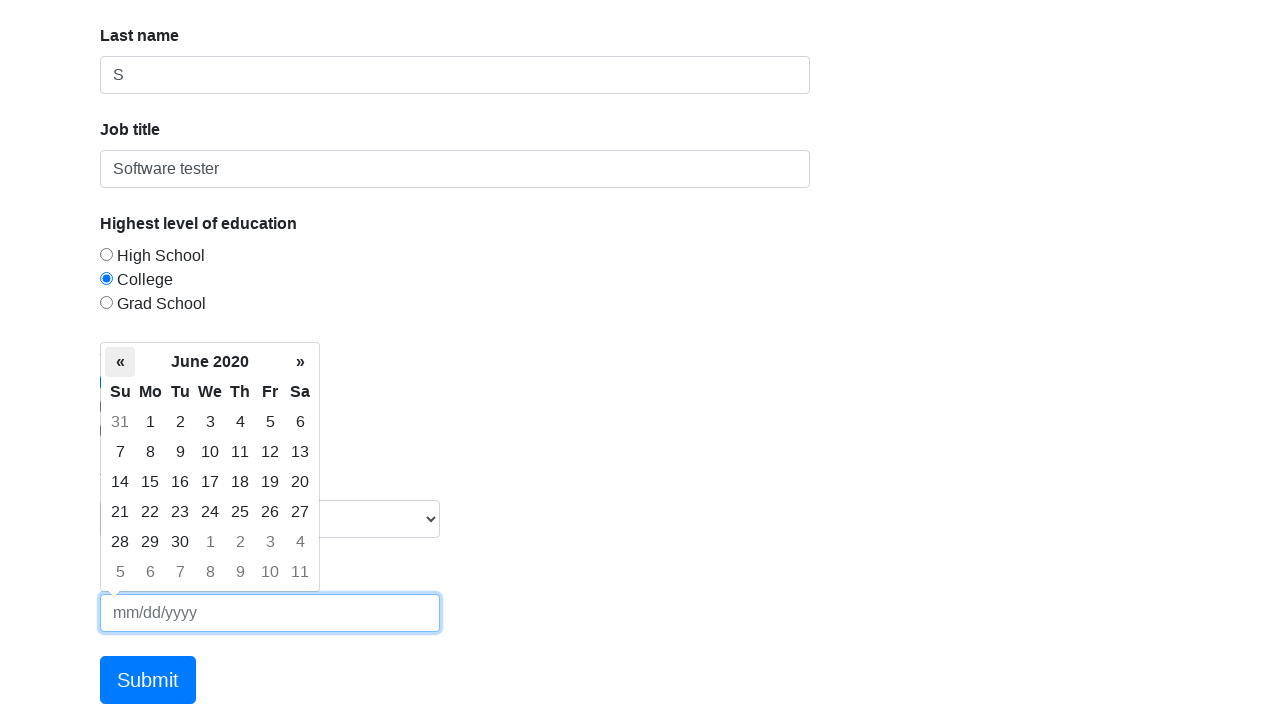

Clicked left arrow to navigate to previous month at (120, 362) on xpath=/html/body/div[2]/div[1]/table/thead/tr[2]/th[1]
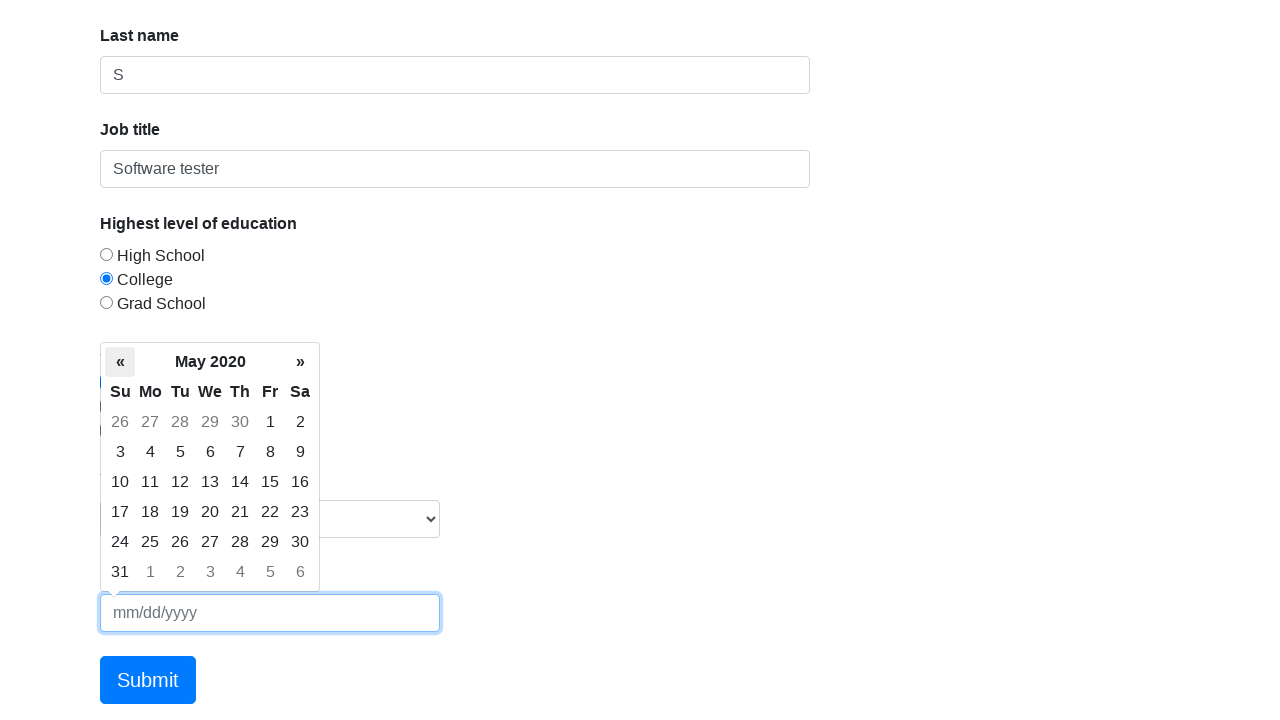

Clicked left arrow to navigate to previous month at (120, 362) on xpath=/html/body/div[2]/div[1]/table/thead/tr[2]/th[1]
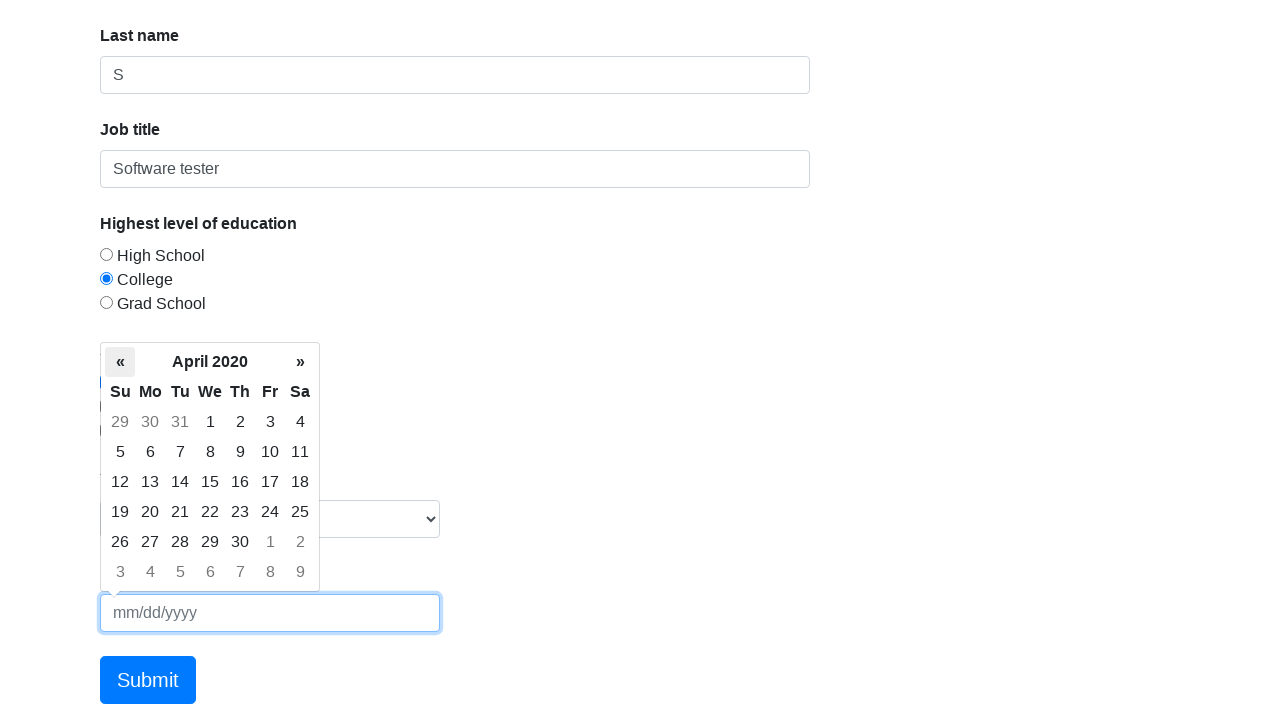

Clicked left arrow to navigate to previous month at (120, 362) on xpath=/html/body/div[2]/div[1]/table/thead/tr[2]/th[1]
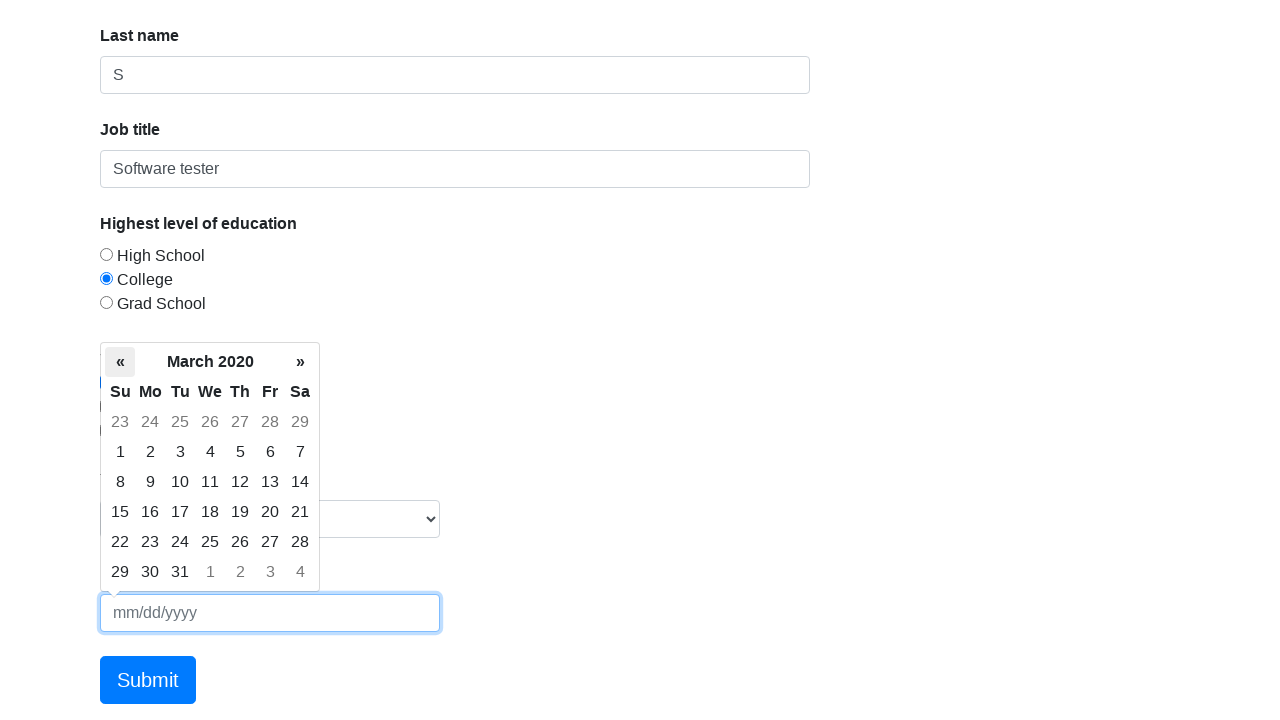

Clicked left arrow to navigate to previous month at (120, 362) on xpath=/html/body/div[2]/div[1]/table/thead/tr[2]/th[1]
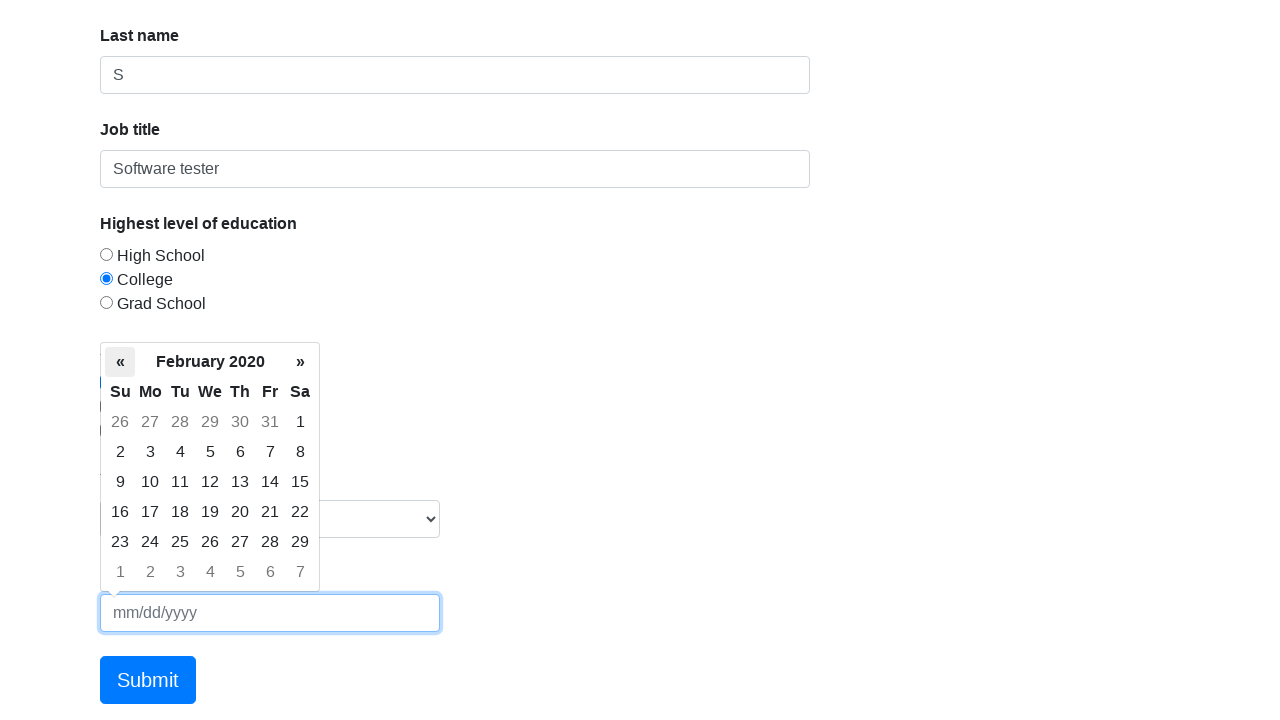

Clicked left arrow to navigate to previous month at (120, 362) on xpath=/html/body/div[2]/div[1]/table/thead/tr[2]/th[1]
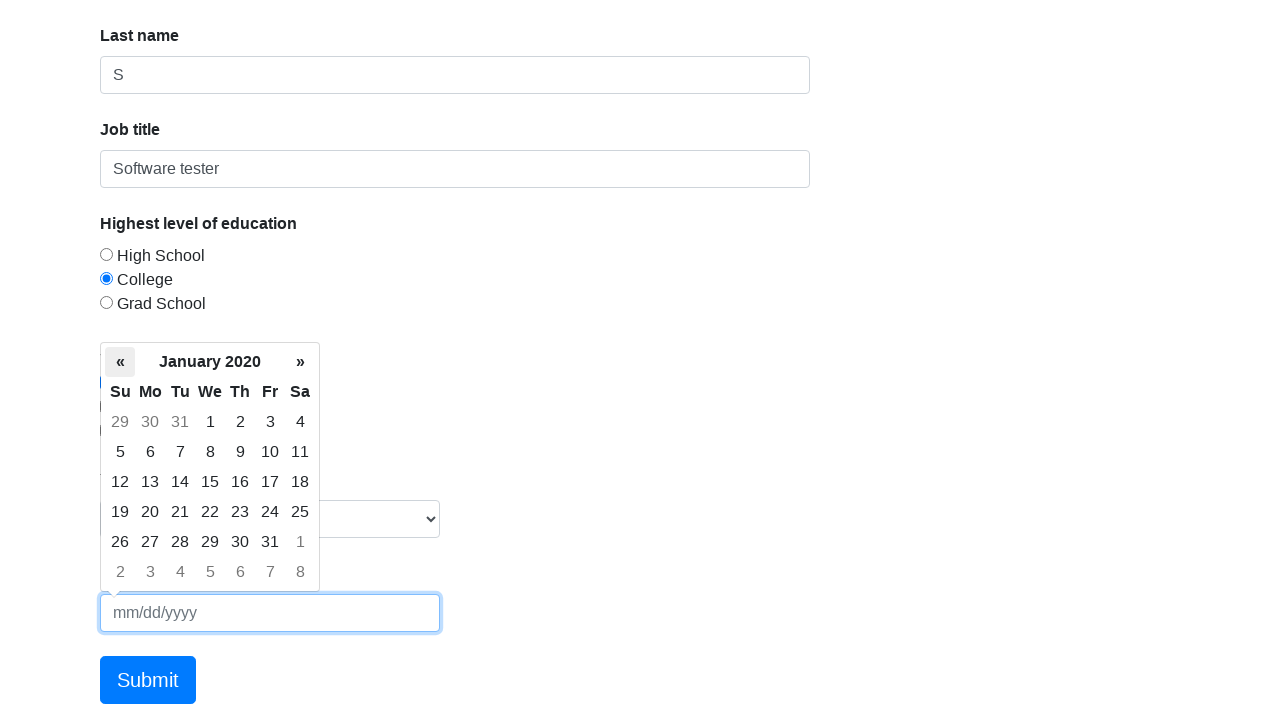

Clicked left arrow to navigate to previous month at (120, 362) on xpath=/html/body/div[2]/div[1]/table/thead/tr[2]/th[1]
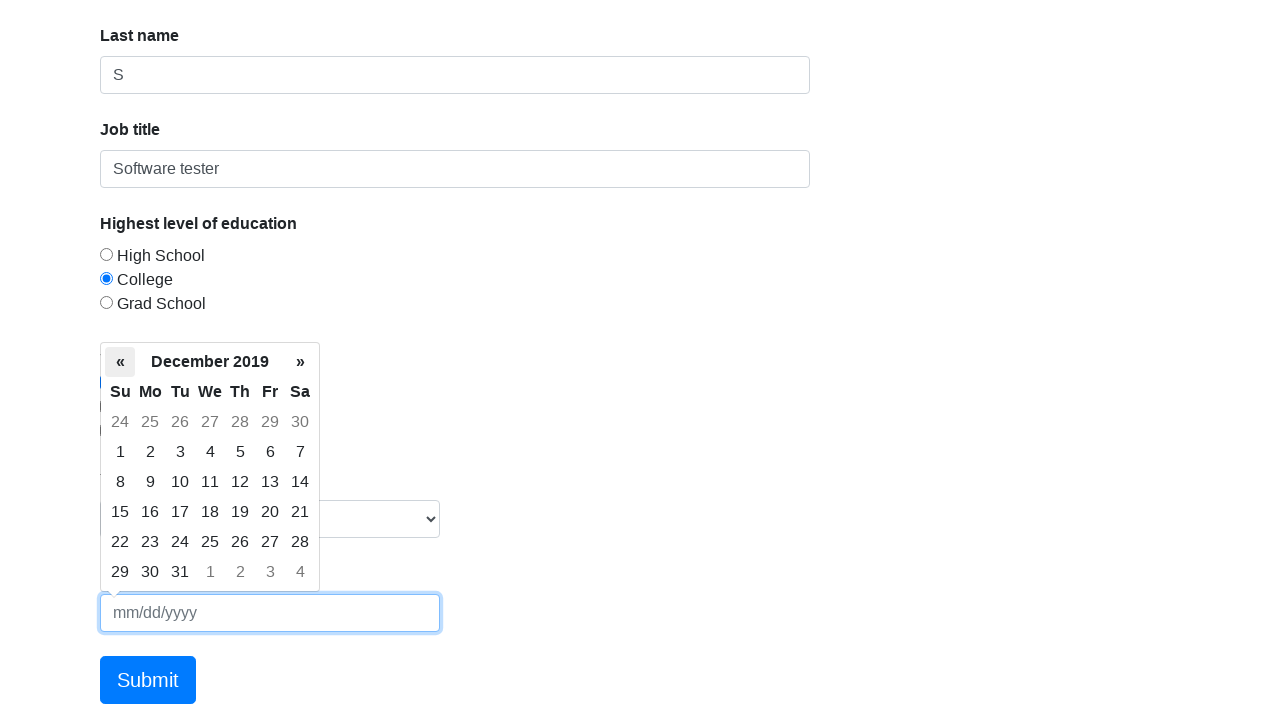

Clicked left arrow to navigate to previous month at (120, 362) on xpath=/html/body/div[2]/div[1]/table/thead/tr[2]/th[1]
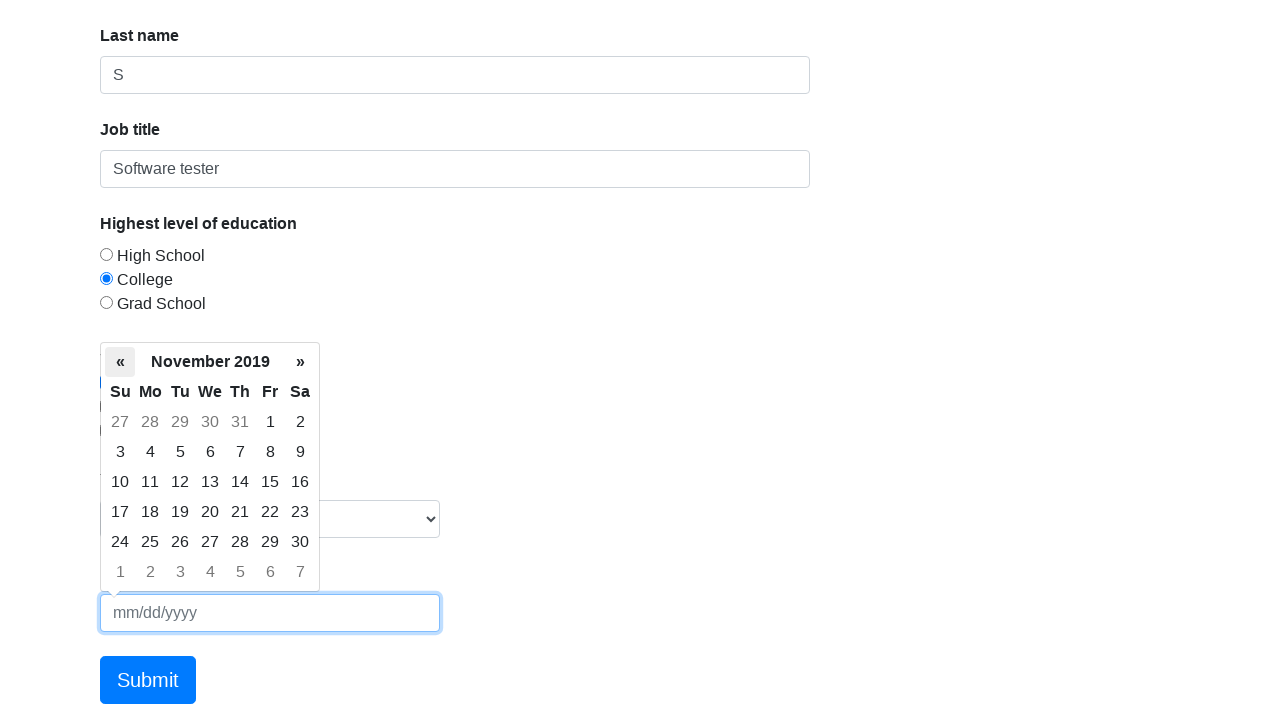

Clicked left arrow to navigate to previous month at (120, 362) on xpath=/html/body/div[2]/div[1]/table/thead/tr[2]/th[1]
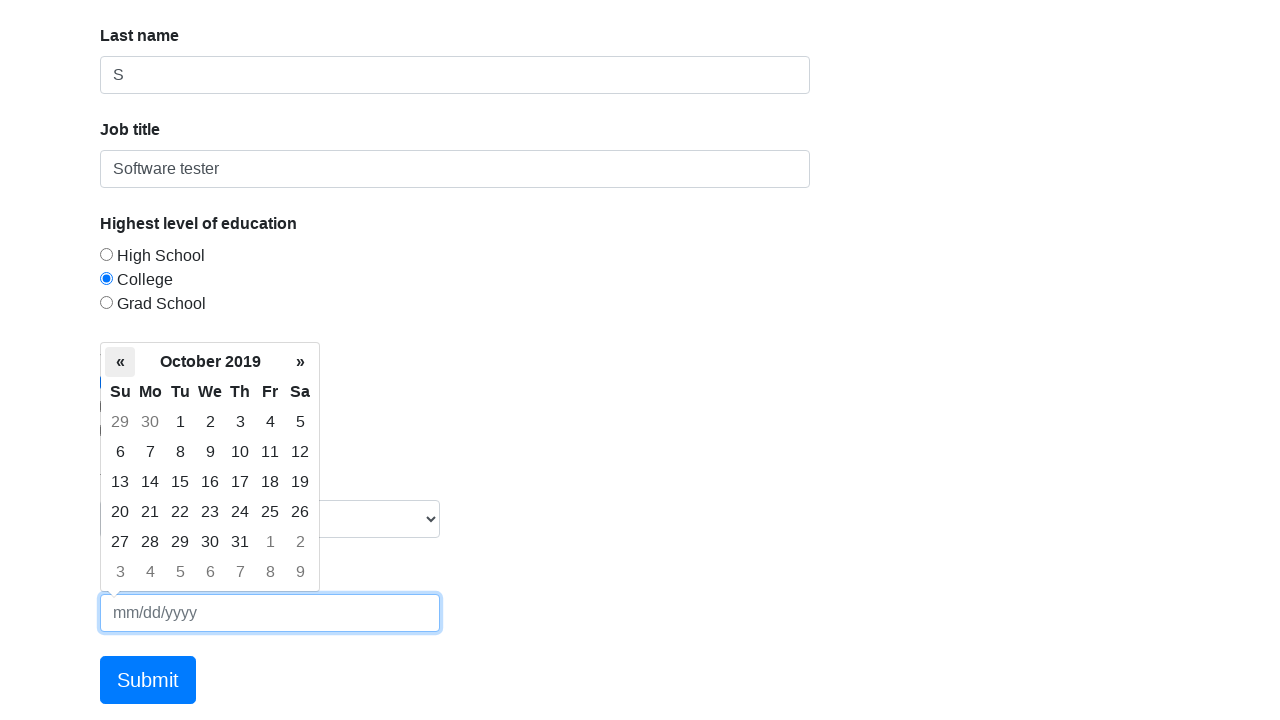

Clicked left arrow to navigate to previous month at (120, 362) on xpath=/html/body/div[2]/div[1]/table/thead/tr[2]/th[1]
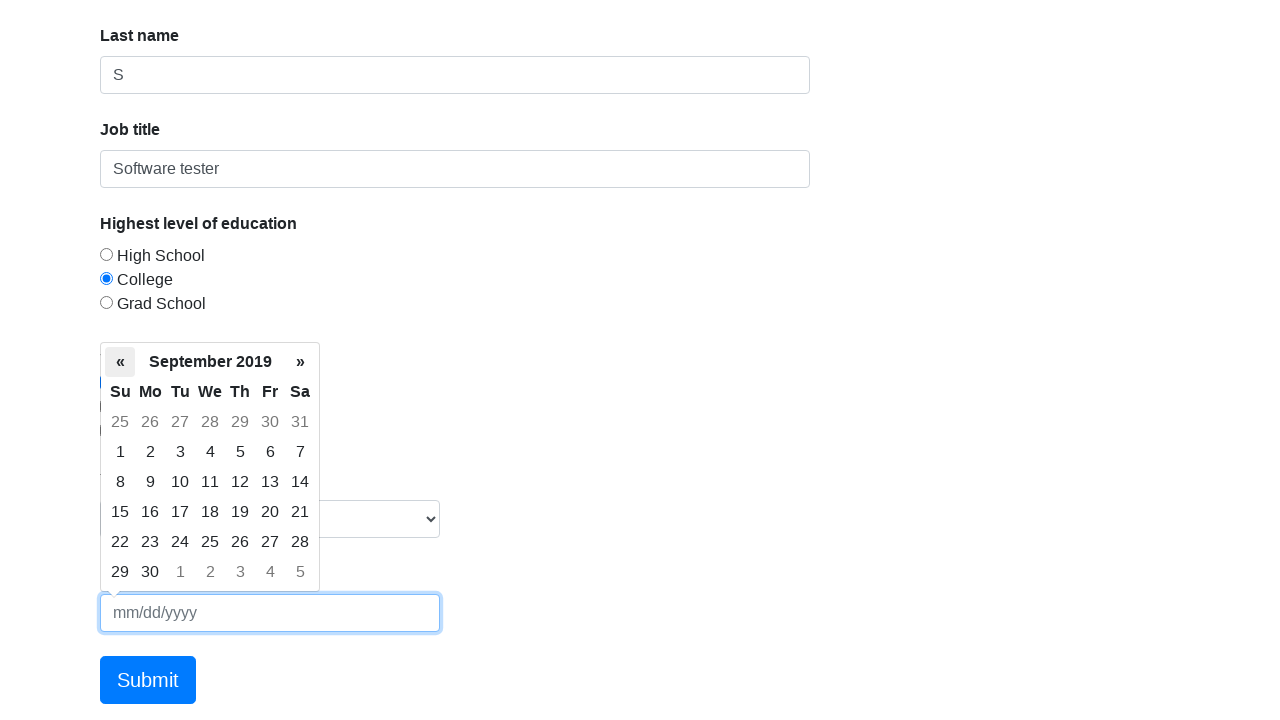

Clicked left arrow to navigate to previous month at (120, 362) on xpath=/html/body/div[2]/div[1]/table/thead/tr[2]/th[1]
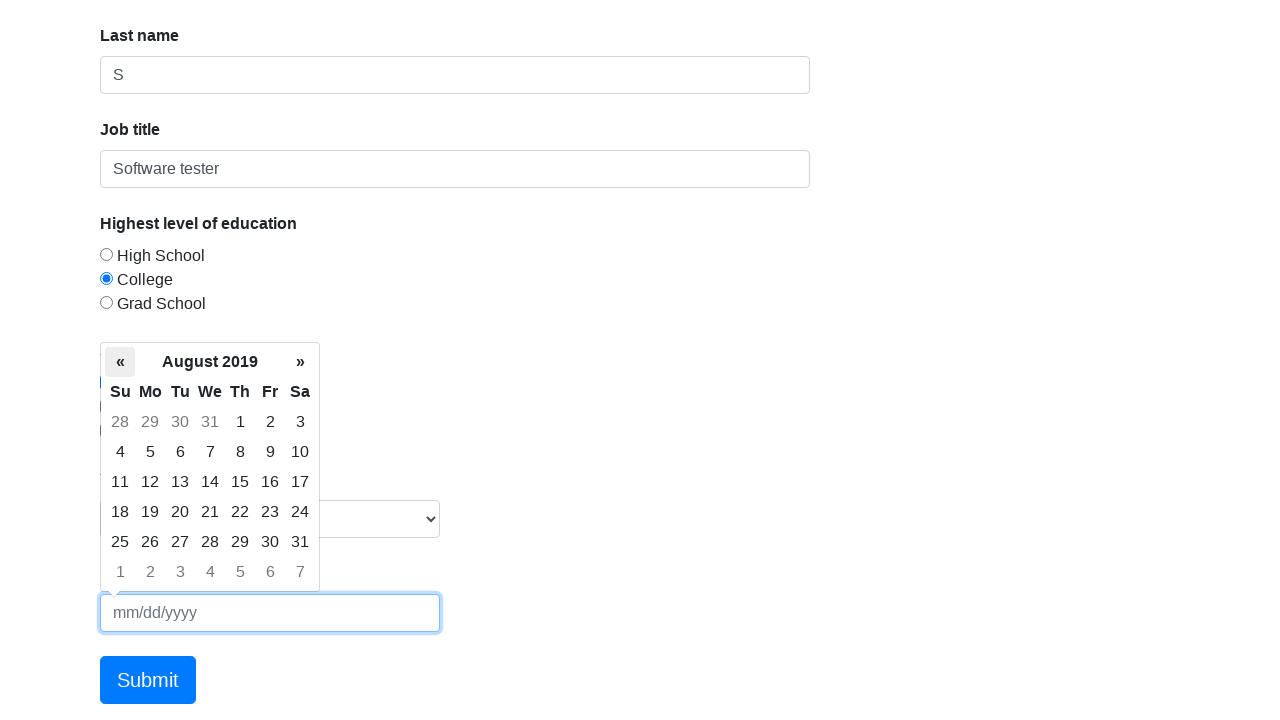

Clicked left arrow to navigate to previous month at (120, 362) on xpath=/html/body/div[2]/div[1]/table/thead/tr[2]/th[1]
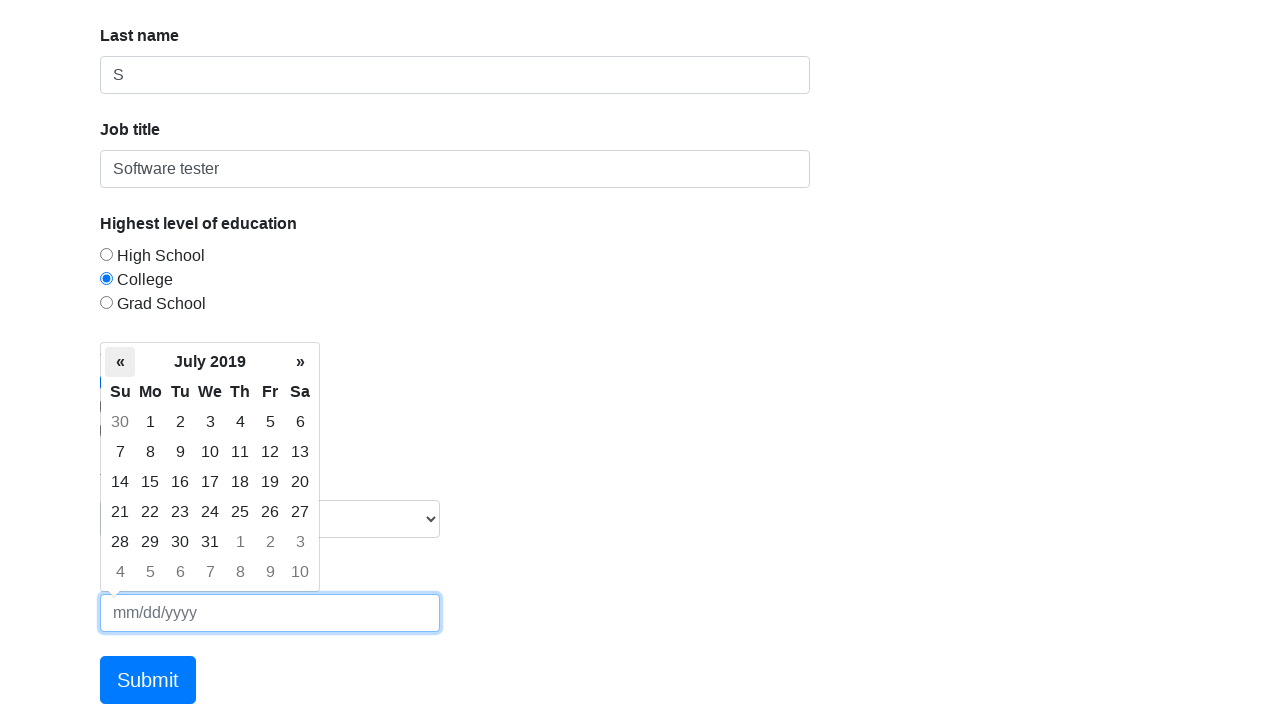

Clicked left arrow to navigate to previous month at (120, 362) on xpath=/html/body/div[2]/div[1]/table/thead/tr[2]/th[1]
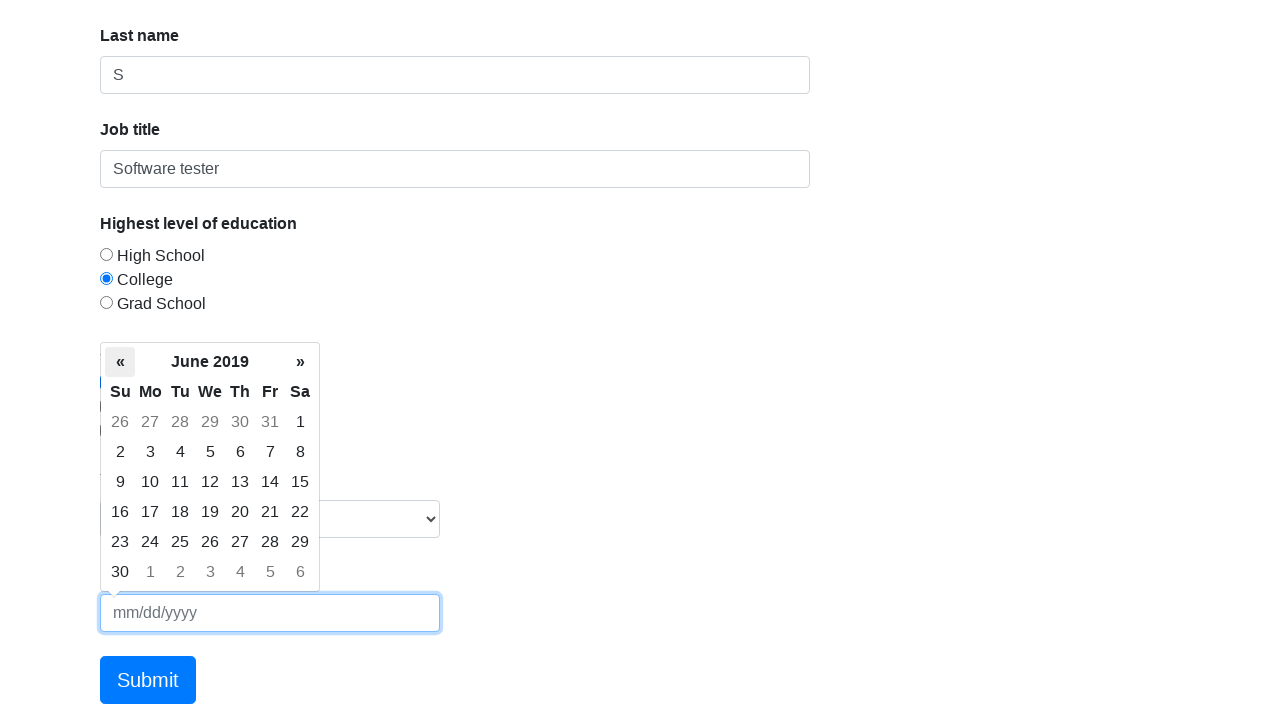

Clicked left arrow to navigate to previous month at (120, 362) on xpath=/html/body/div[2]/div[1]/table/thead/tr[2]/th[1]
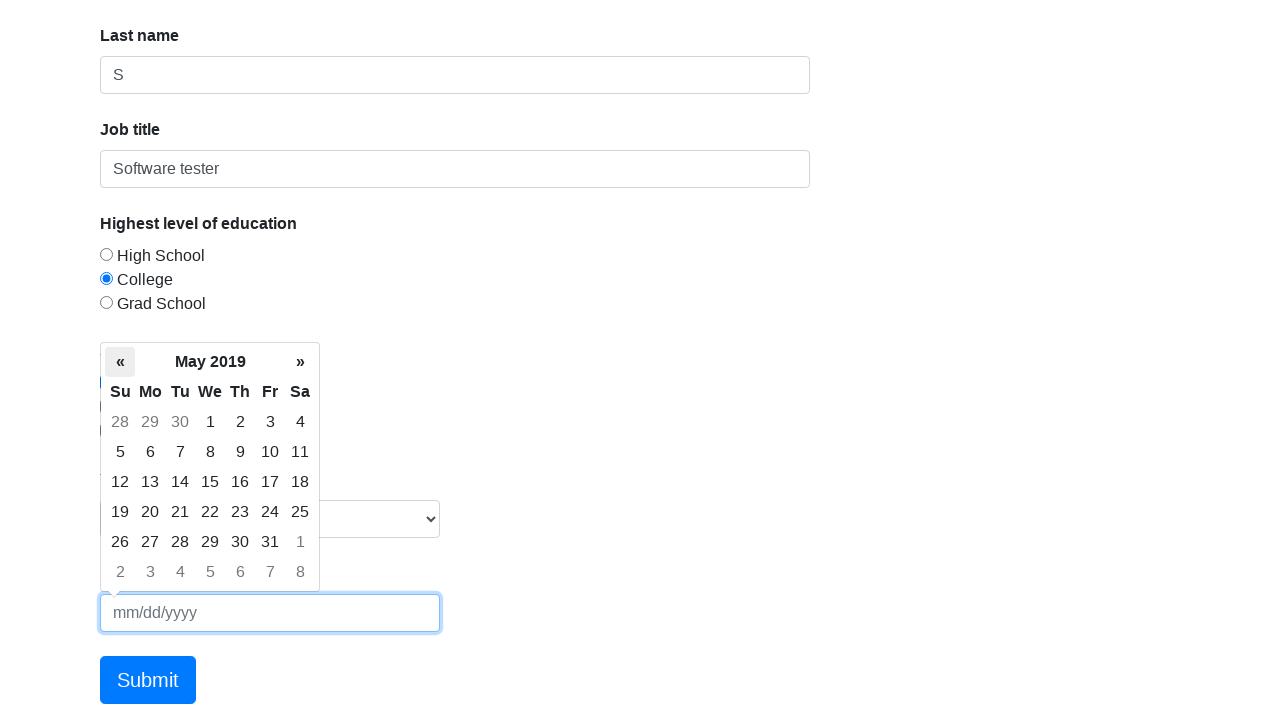

Clicked left arrow to navigate to previous month at (120, 362) on xpath=/html/body/div[2]/div[1]/table/thead/tr[2]/th[1]
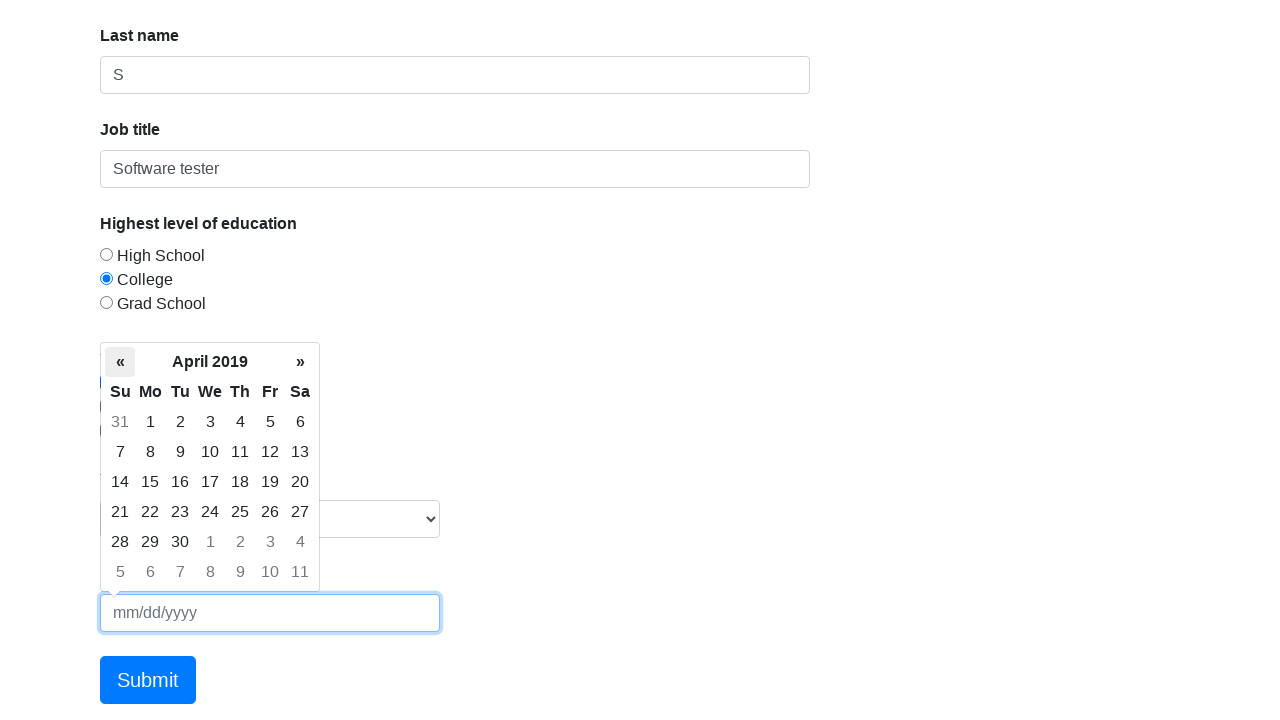

Clicked left arrow to navigate to previous month at (120, 362) on xpath=/html/body/div[2]/div[1]/table/thead/tr[2]/th[1]
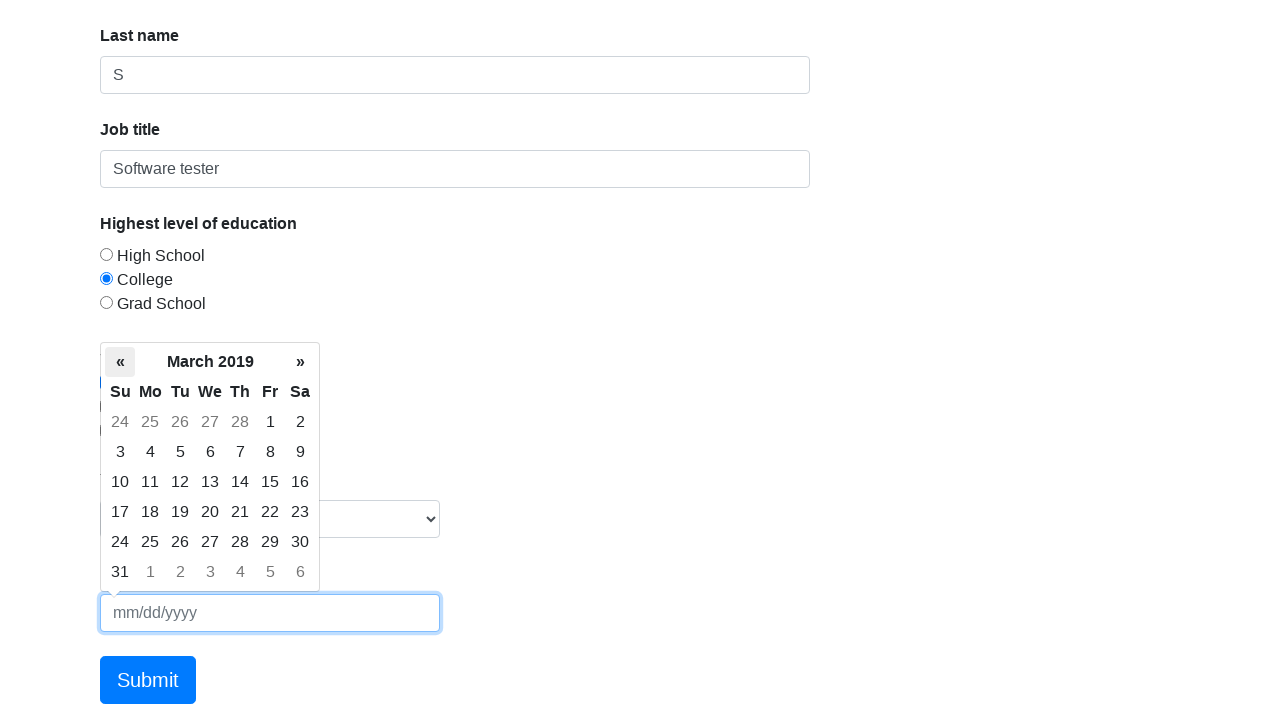

Clicked left arrow to navigate to previous month at (120, 362) on xpath=/html/body/div[2]/div[1]/table/thead/tr[2]/th[1]
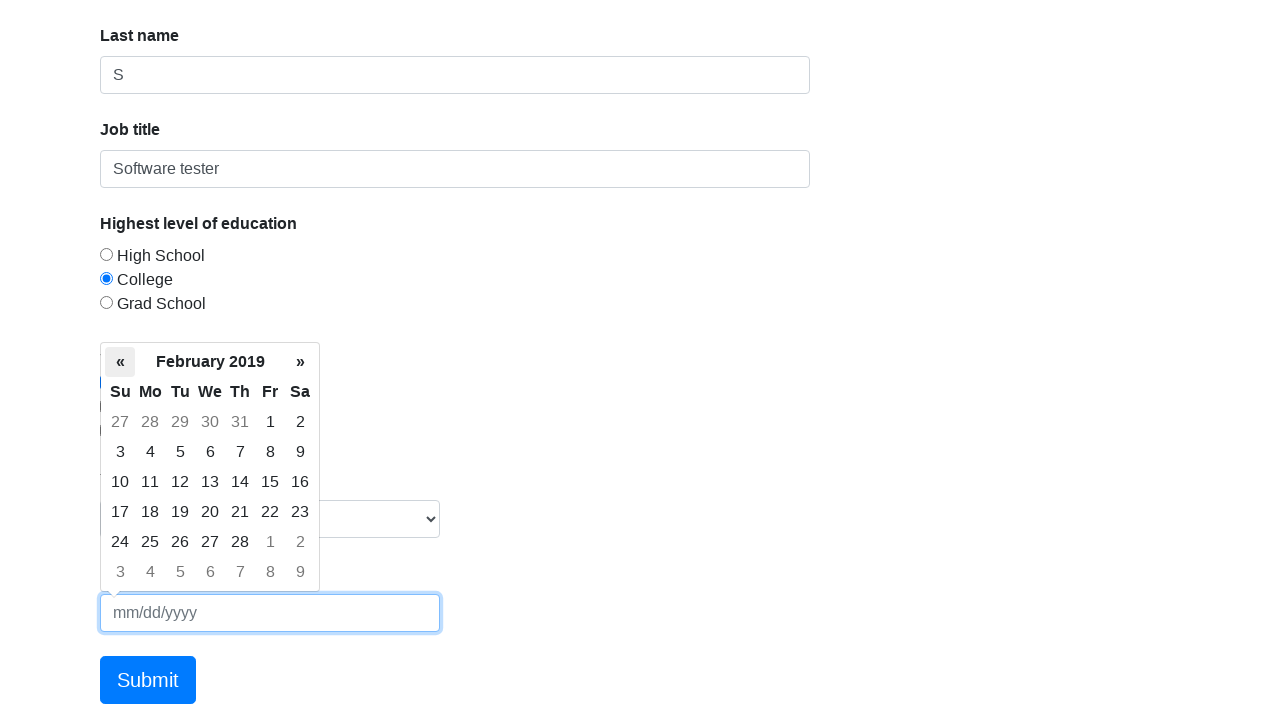

Clicked left arrow to navigate to previous month at (120, 362) on xpath=/html/body/div[2]/div[1]/table/thead/tr[2]/th[1]
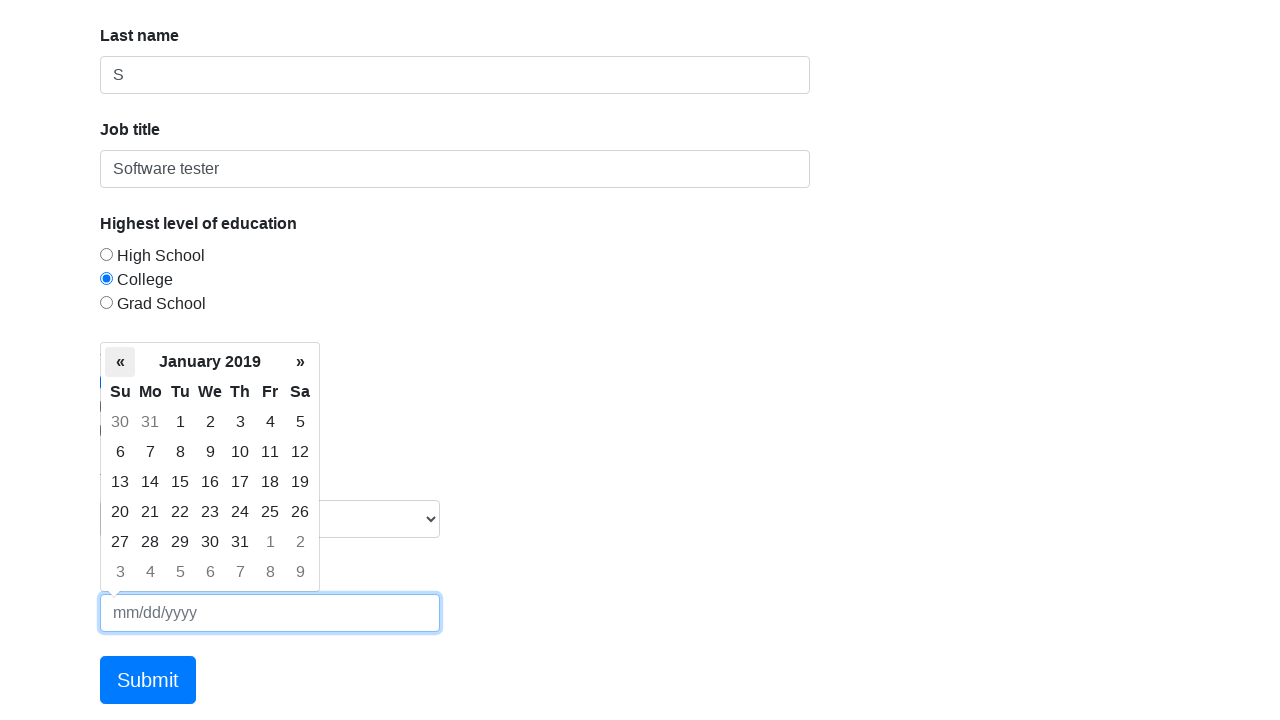

Clicked left arrow to navigate to previous month at (120, 362) on xpath=/html/body/div[2]/div[1]/table/thead/tr[2]/th[1]
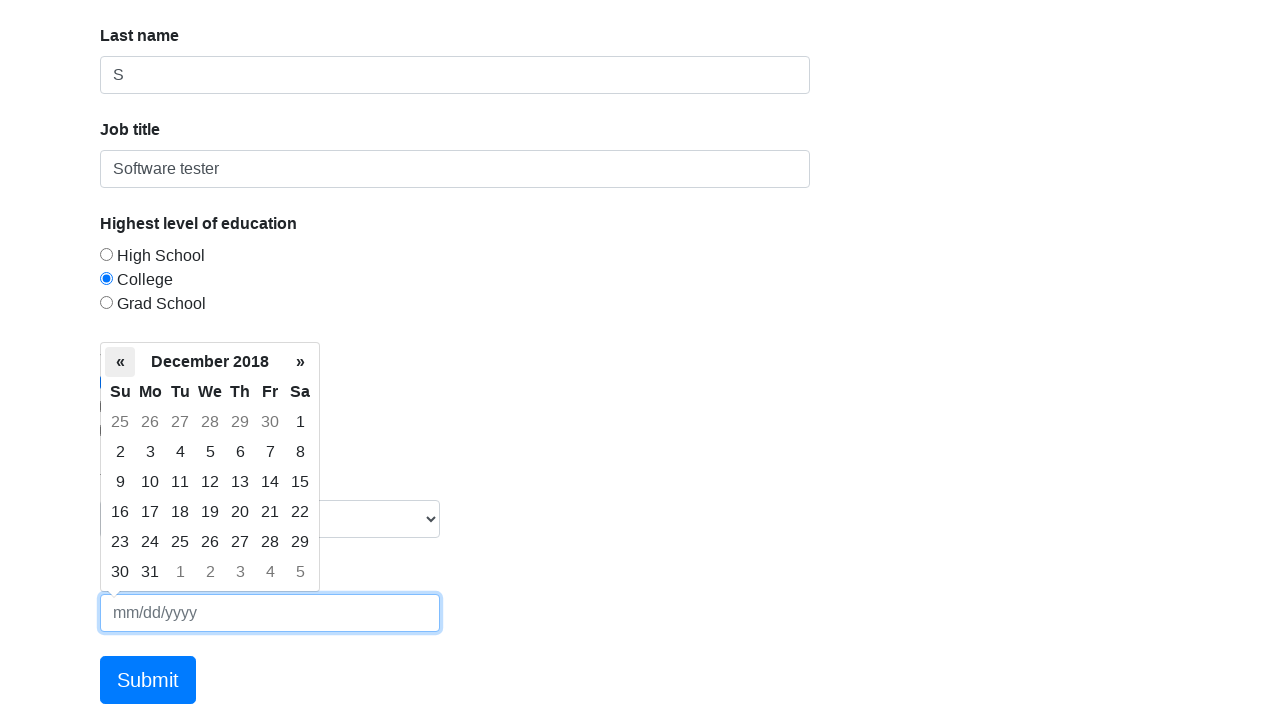

Clicked left arrow to navigate to previous month at (120, 362) on xpath=/html/body/div[2]/div[1]/table/thead/tr[2]/th[1]
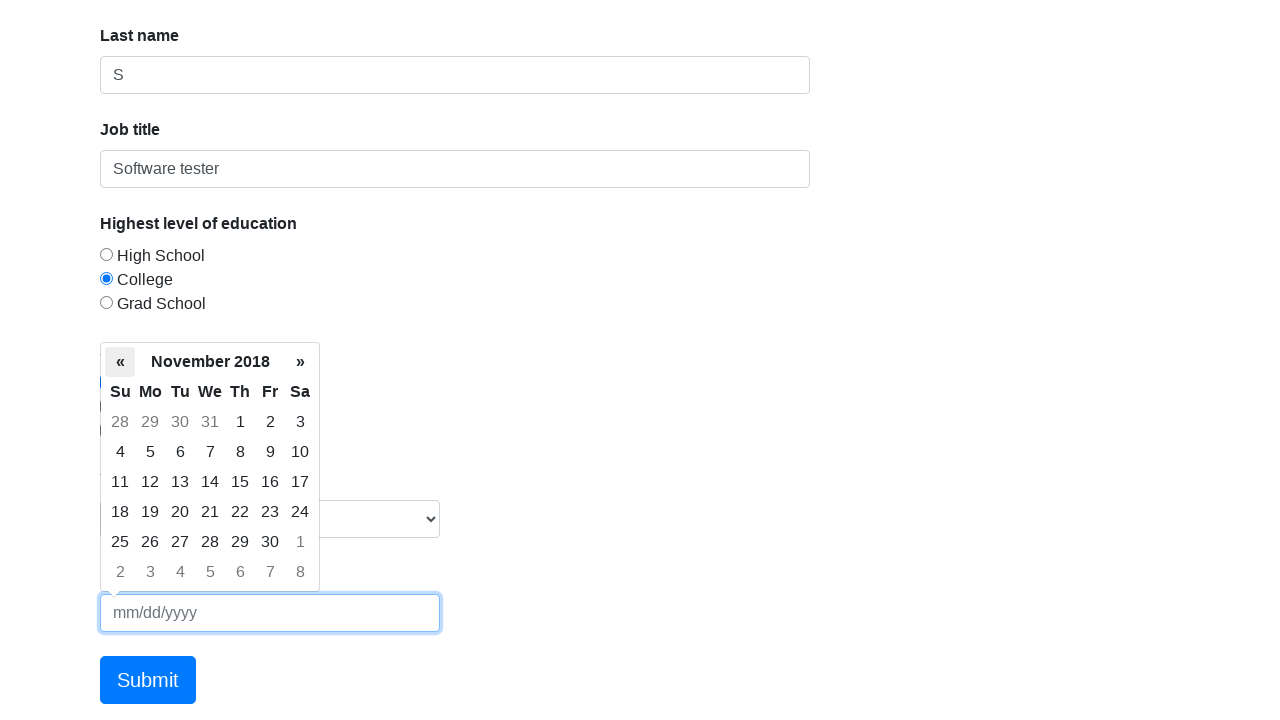

Clicked left arrow to navigate to previous month at (120, 362) on xpath=/html/body/div[2]/div[1]/table/thead/tr[2]/th[1]
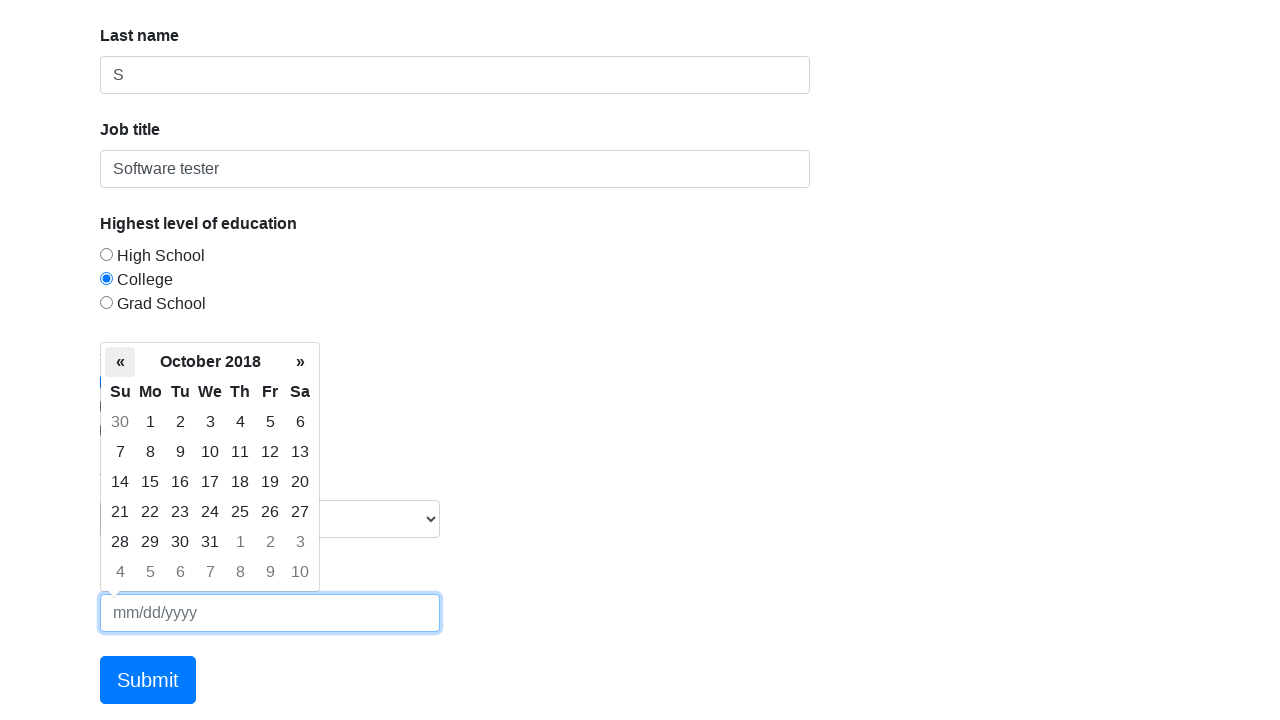

Clicked left arrow to navigate to previous month at (120, 362) on xpath=/html/body/div[2]/div[1]/table/thead/tr[2]/th[1]
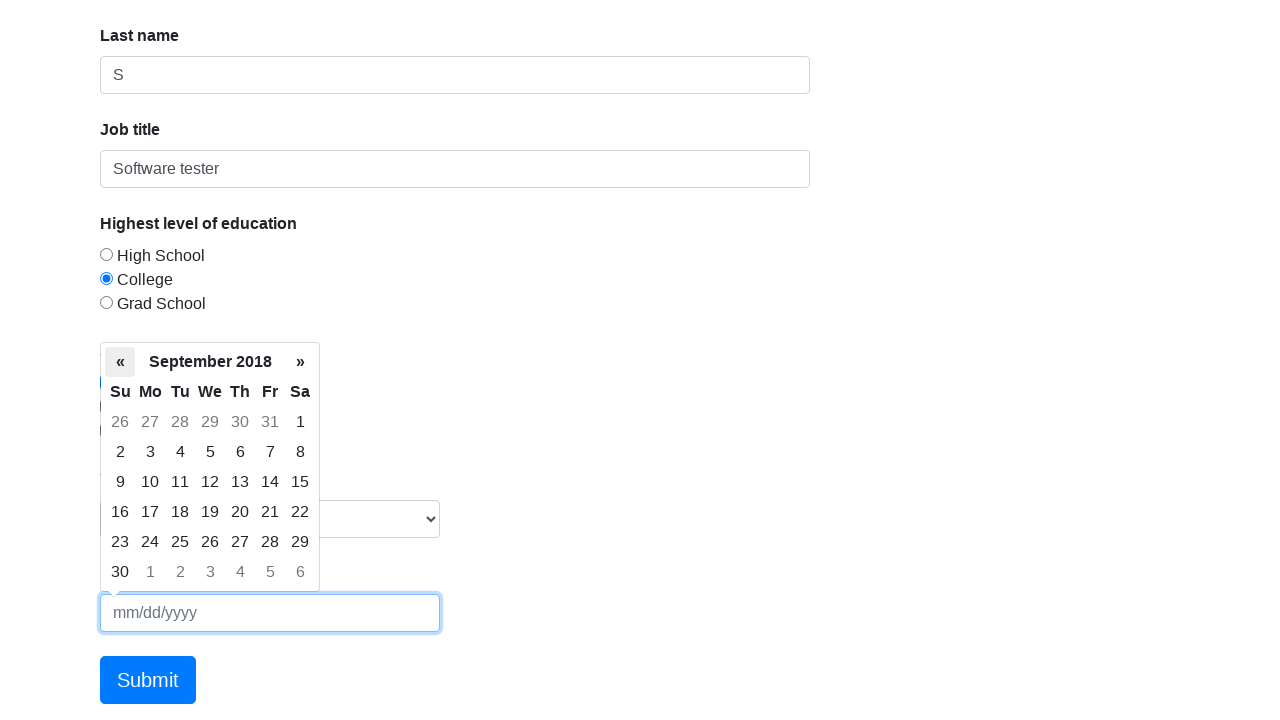

Clicked left arrow to navigate to previous month at (120, 362) on xpath=/html/body/div[2]/div[1]/table/thead/tr[2]/th[1]
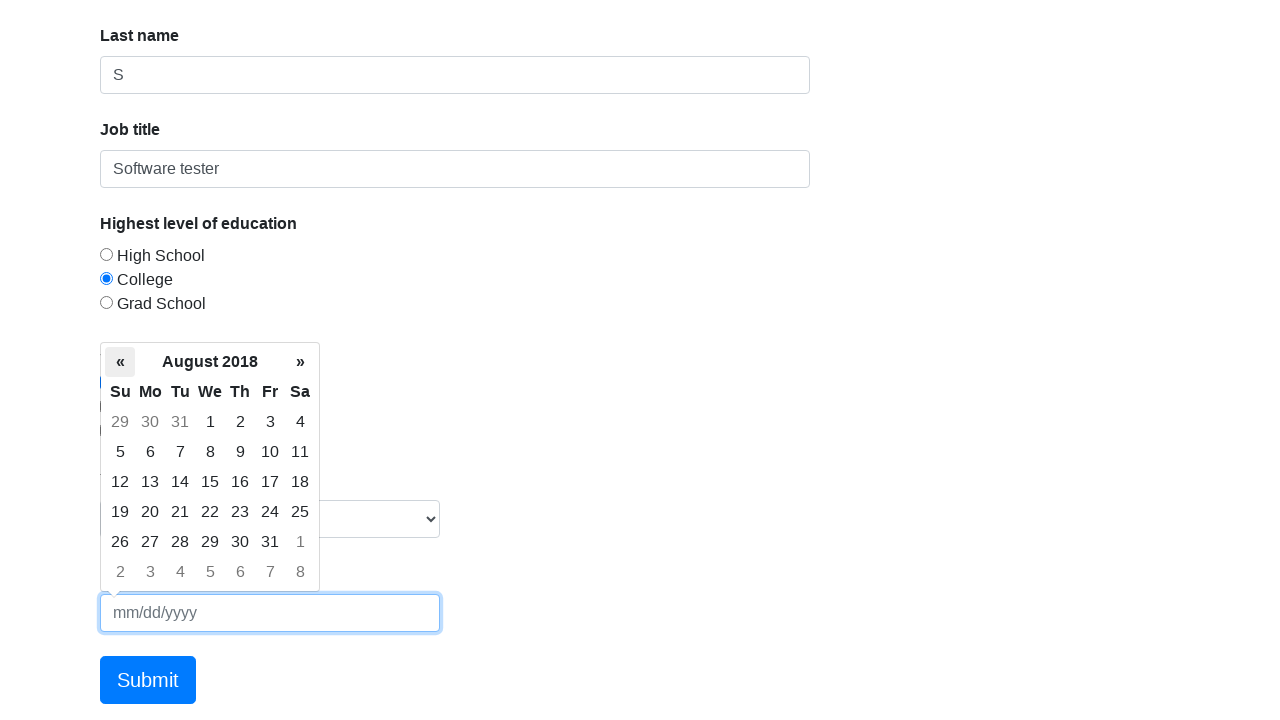

Clicked left arrow to navigate to previous month at (120, 362) on xpath=/html/body/div[2]/div[1]/table/thead/tr[2]/th[1]
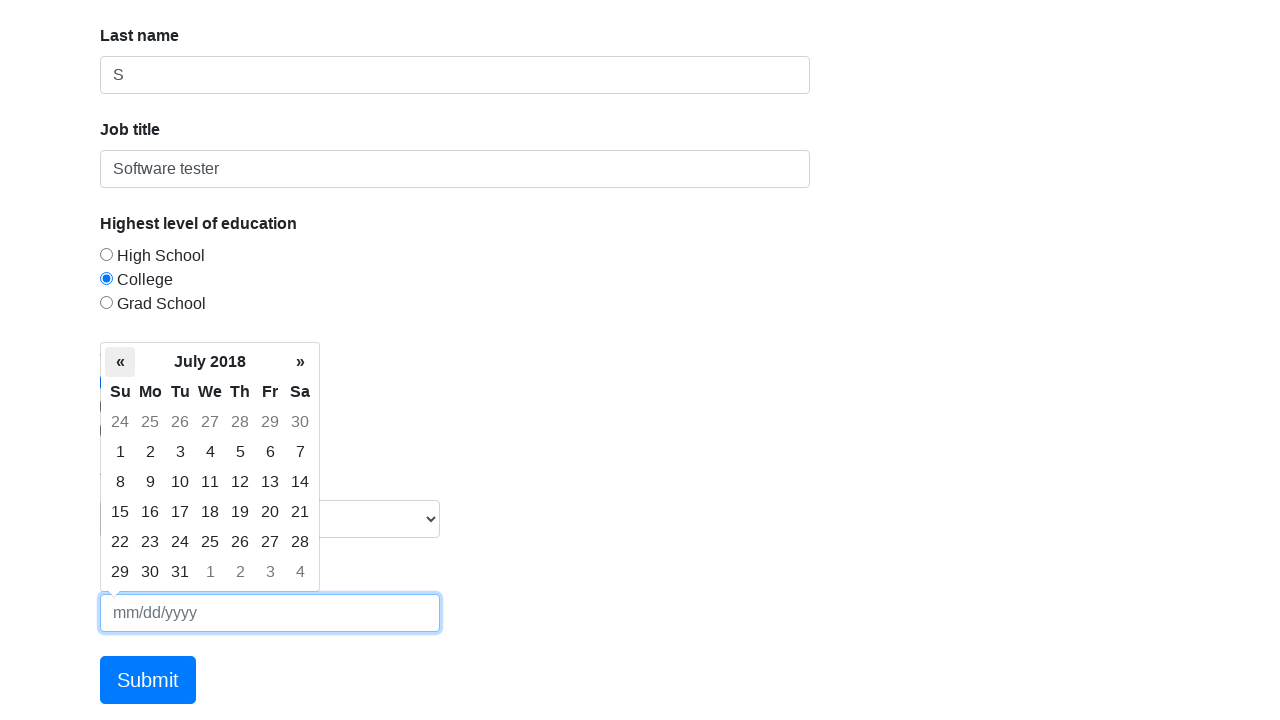

Clicked left arrow to navigate to previous month at (120, 362) on xpath=/html/body/div[2]/div[1]/table/thead/tr[2]/th[1]
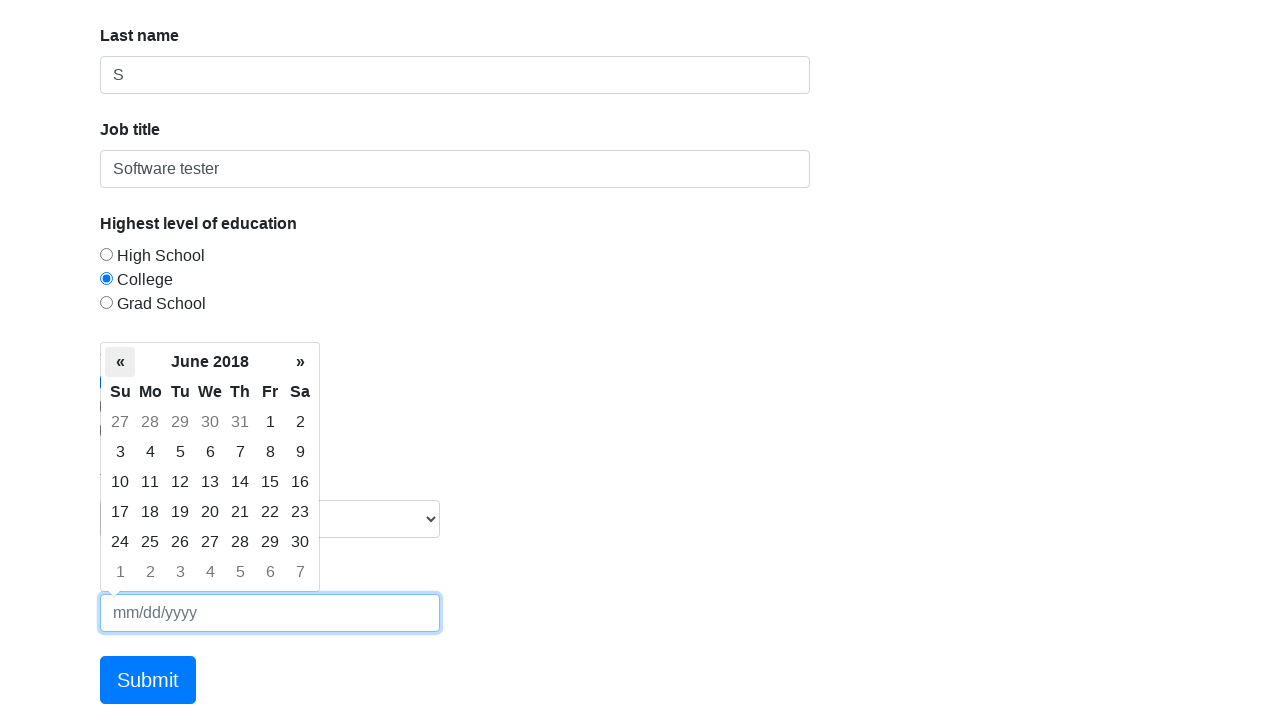

Clicked left arrow to navigate to previous month at (120, 362) on xpath=/html/body/div[2]/div[1]/table/thead/tr[2]/th[1]
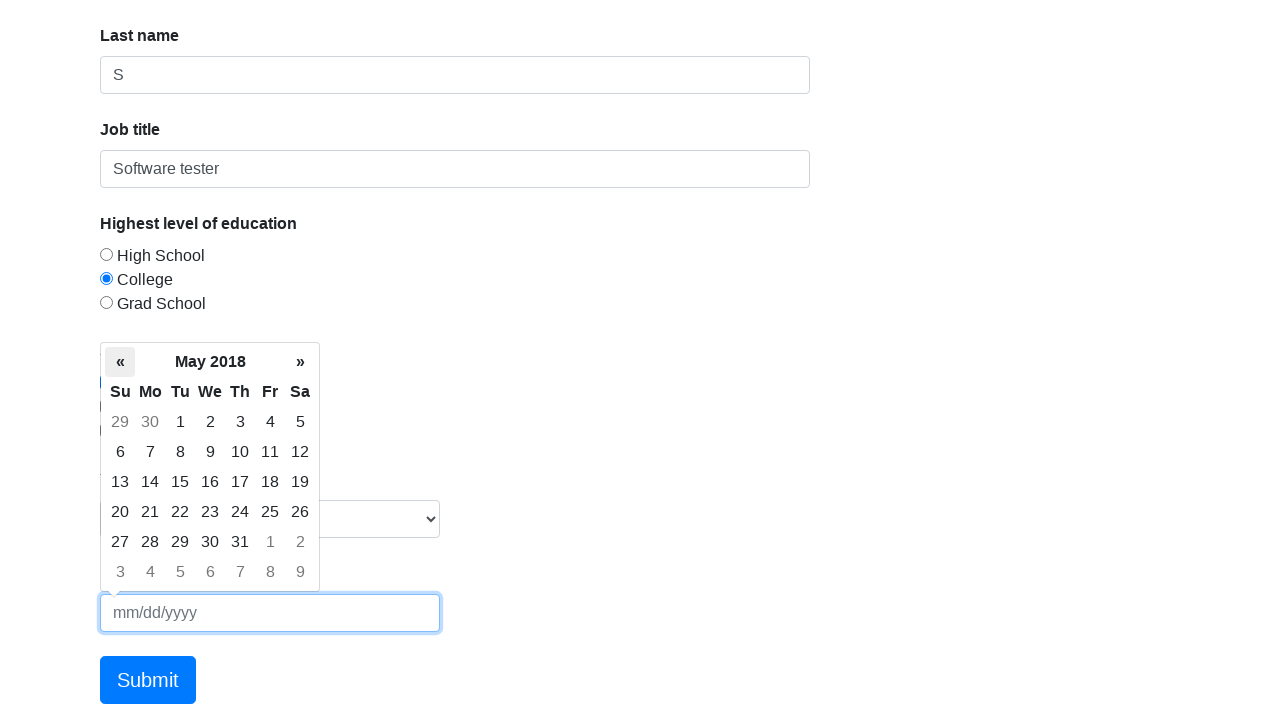

Clicked left arrow to navigate to previous month at (120, 362) on xpath=/html/body/div[2]/div[1]/table/thead/tr[2]/th[1]
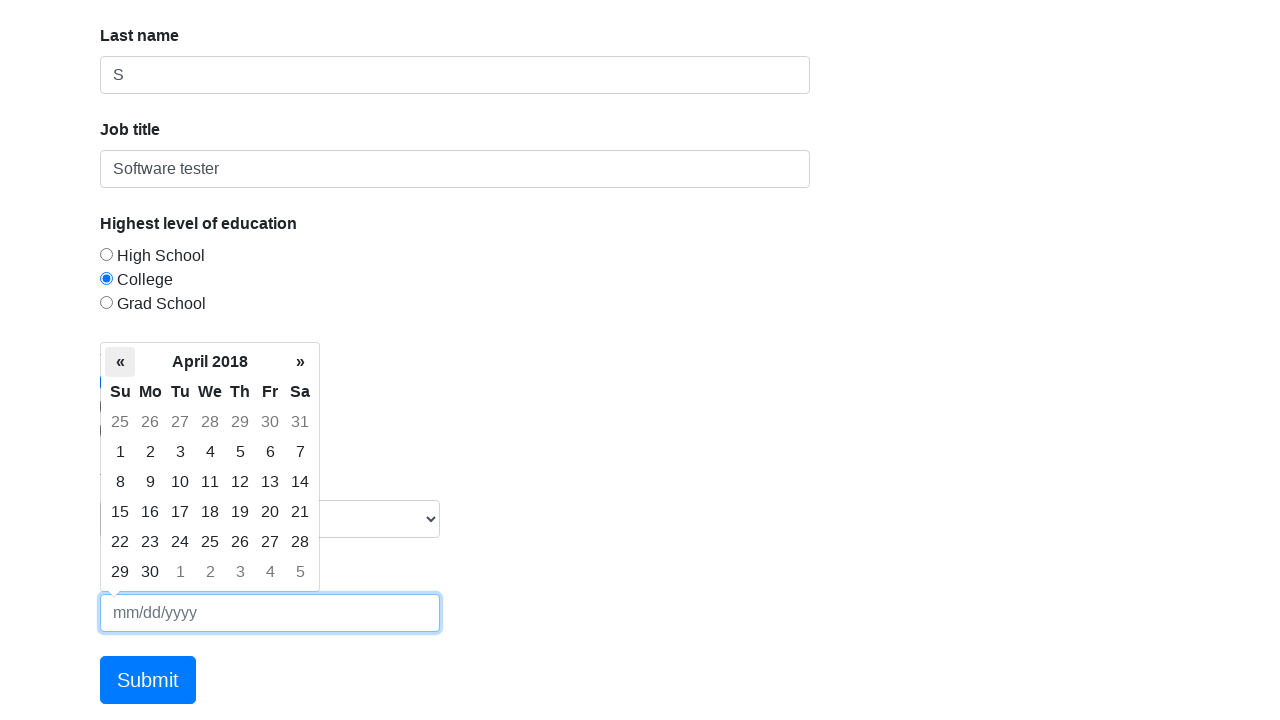

Clicked left arrow to navigate to previous month at (120, 362) on xpath=/html/body/div[2]/div[1]/table/thead/tr[2]/th[1]
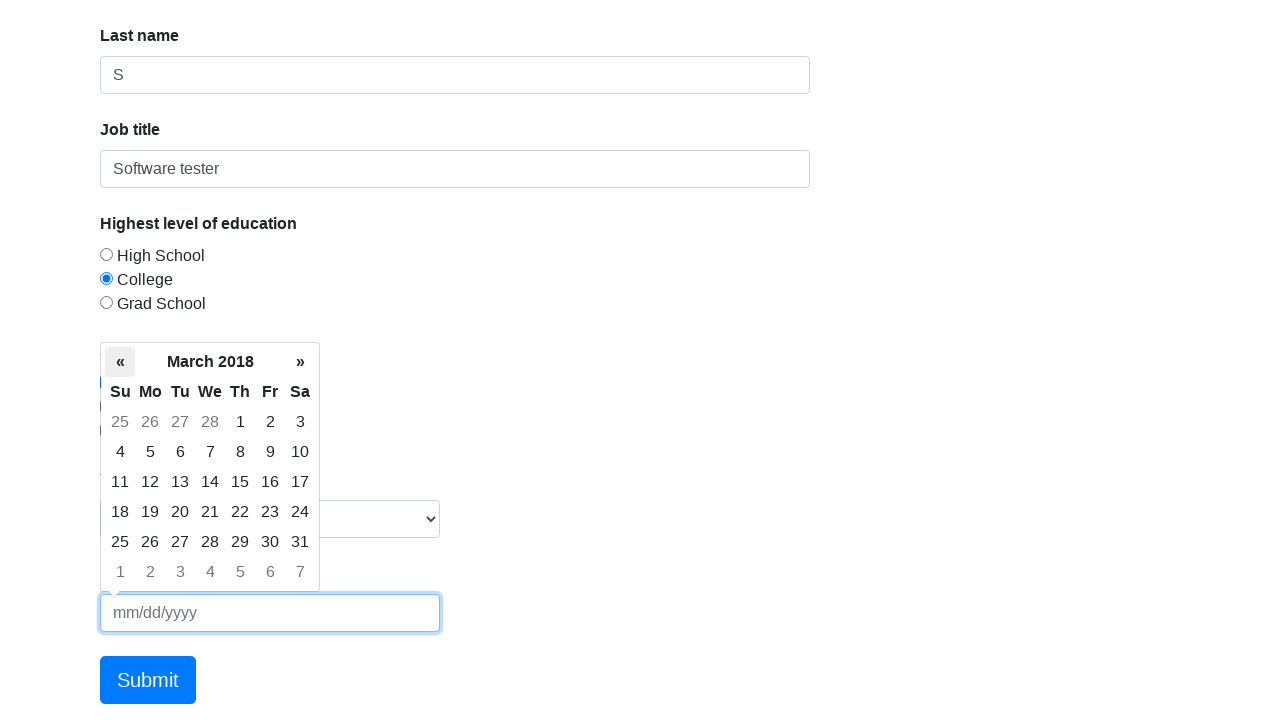

Clicked left arrow to navigate to previous month at (120, 362) on xpath=/html/body/div[2]/div[1]/table/thead/tr[2]/th[1]
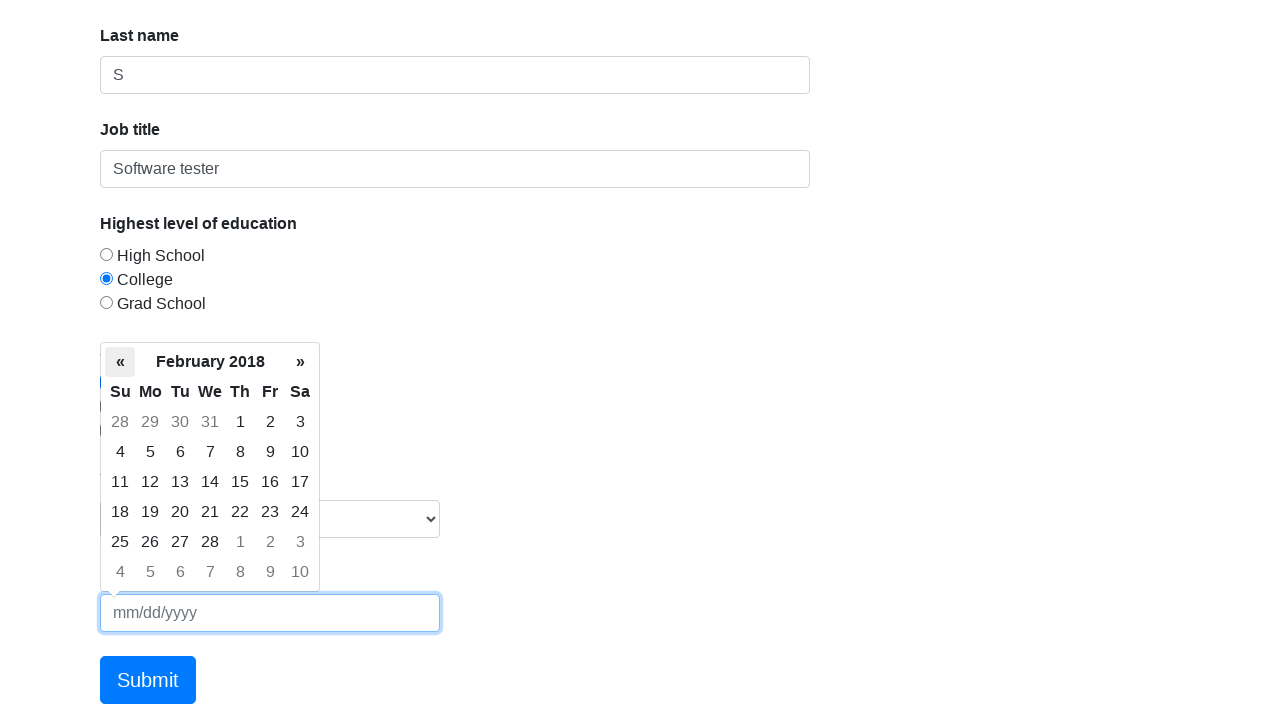

Clicked left arrow to navigate to previous month at (120, 362) on xpath=/html/body/div[2]/div[1]/table/thead/tr[2]/th[1]
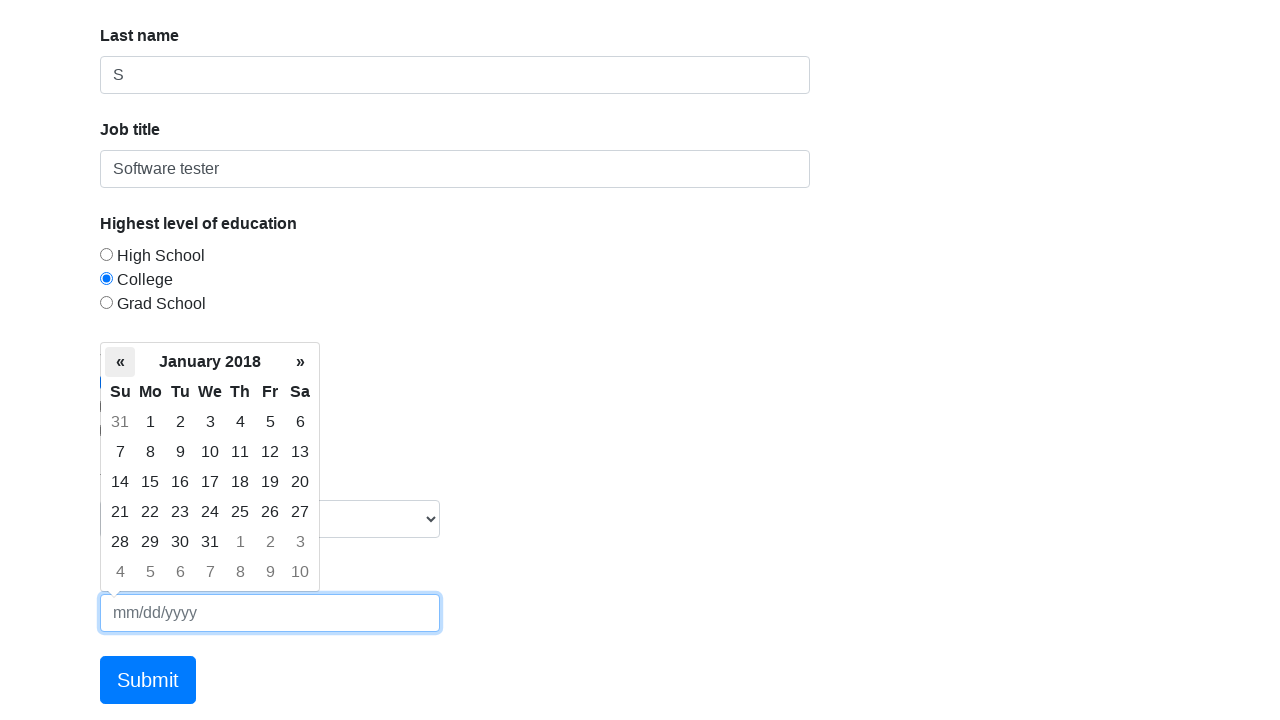

Clicked left arrow to navigate to previous month at (120, 362) on xpath=/html/body/div[2]/div[1]/table/thead/tr[2]/th[1]
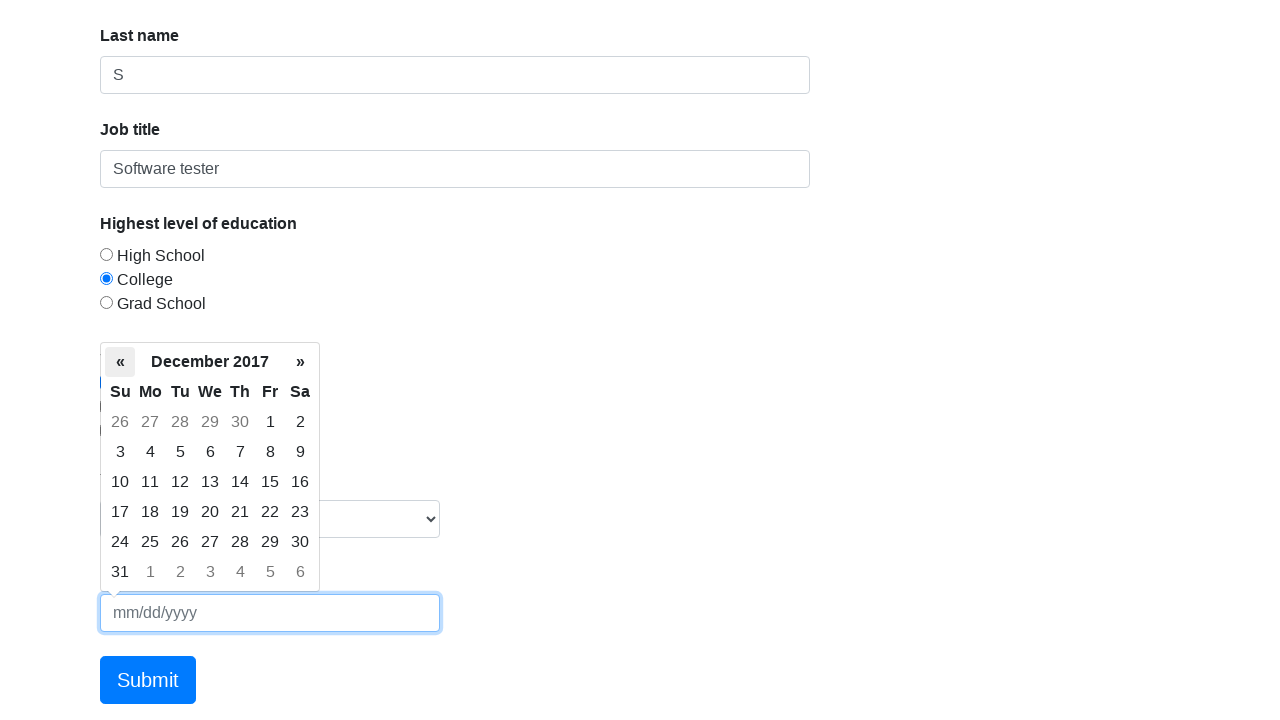

Clicked left arrow to navigate to previous month at (120, 362) on xpath=/html/body/div[2]/div[1]/table/thead/tr[2]/th[1]
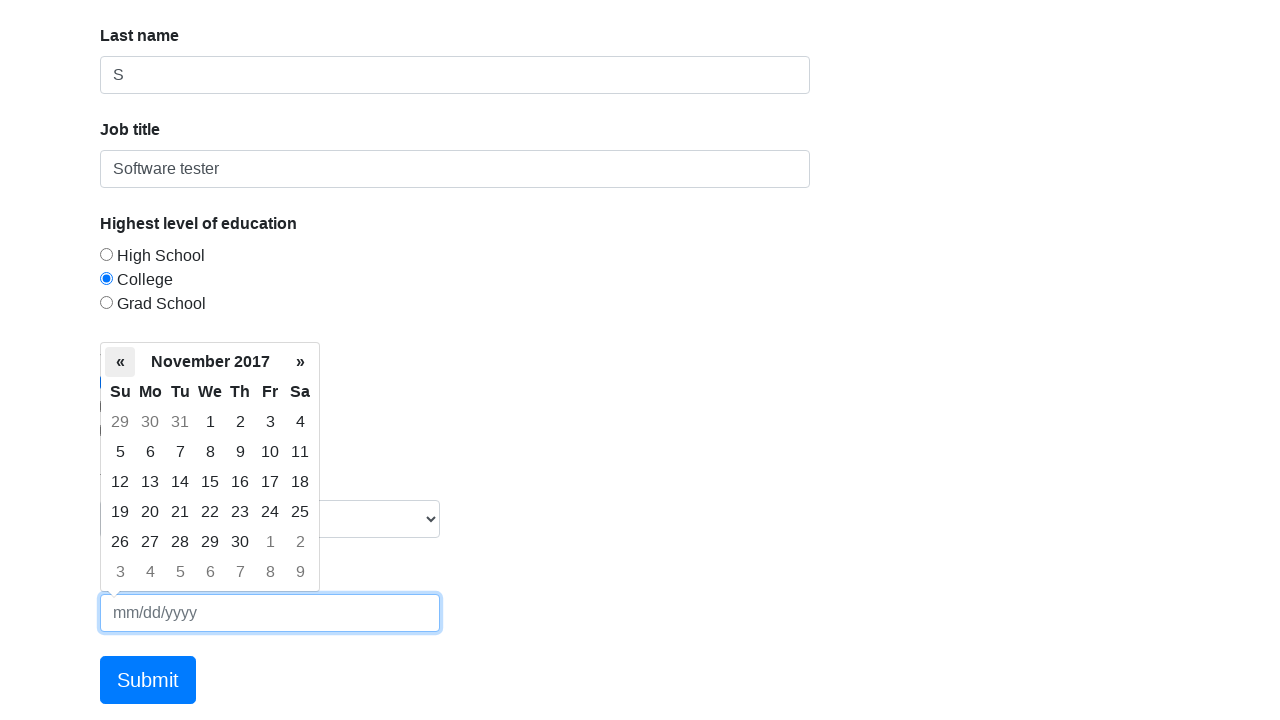

Clicked left arrow to navigate to previous month at (120, 362) on xpath=/html/body/div[2]/div[1]/table/thead/tr[2]/th[1]
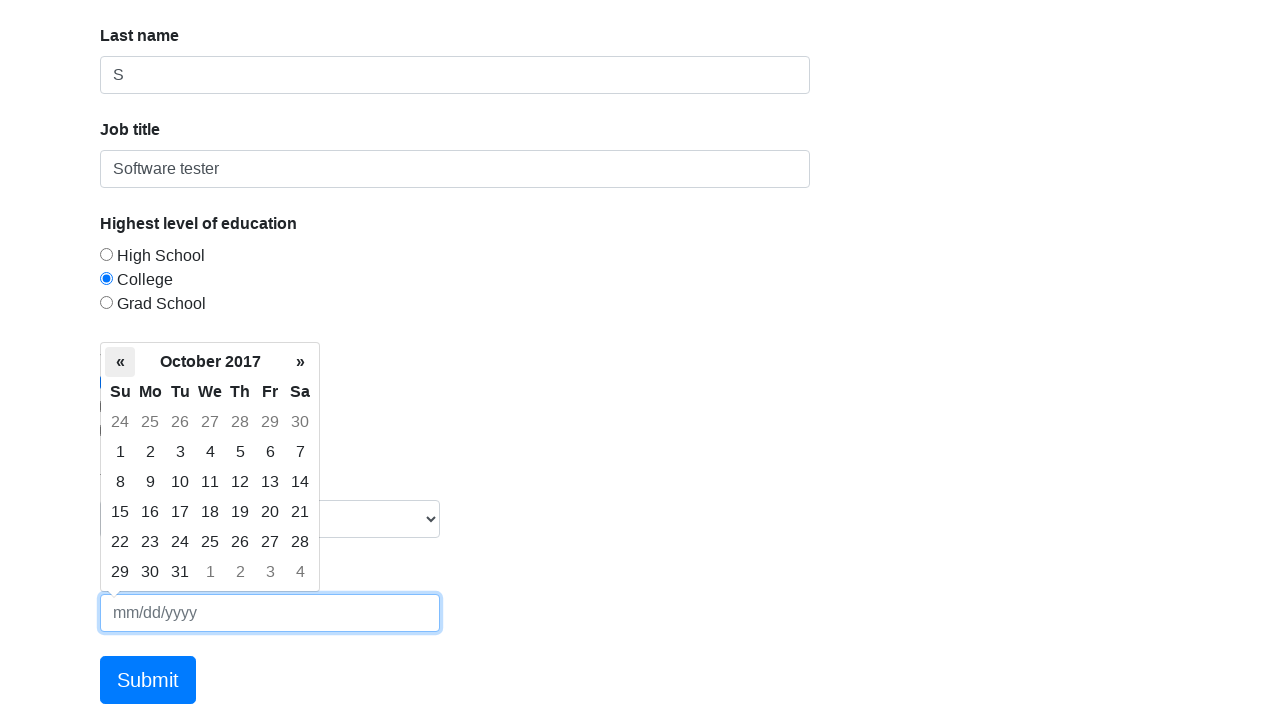

Clicked left arrow to navigate to previous month at (120, 362) on xpath=/html/body/div[2]/div[1]/table/thead/tr[2]/th[1]
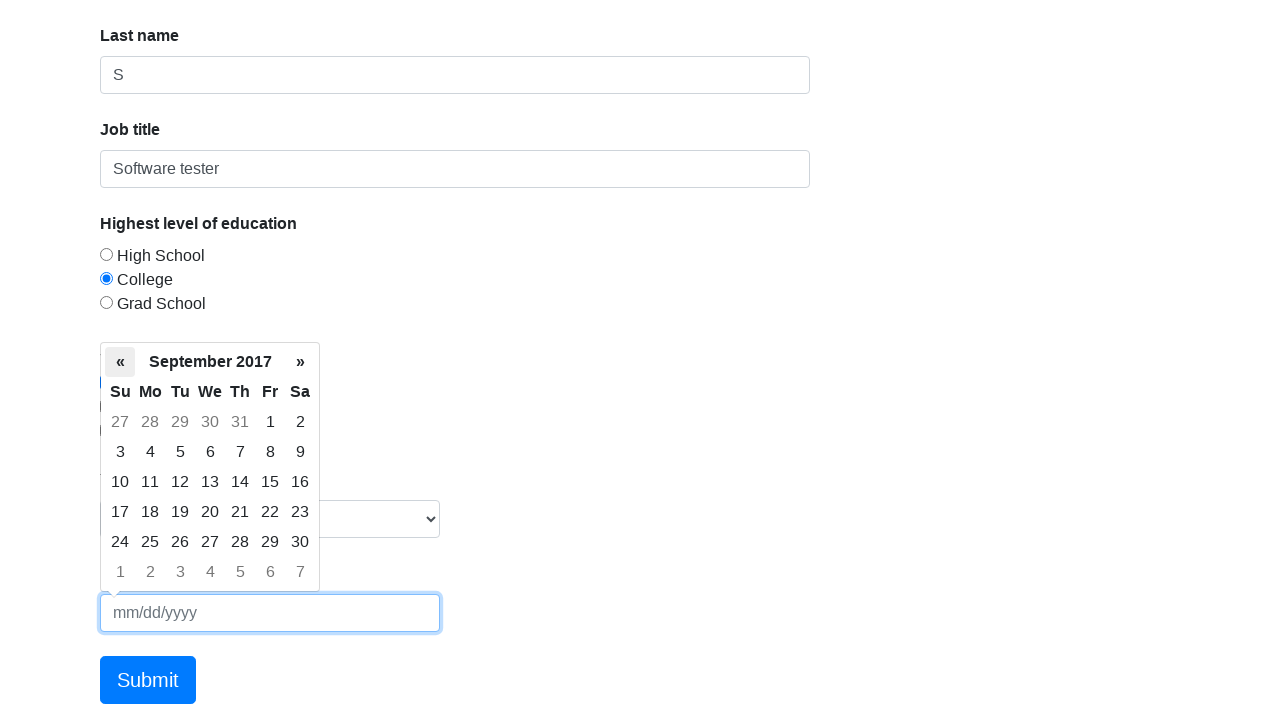

Clicked left arrow to navigate to previous month at (120, 362) on xpath=/html/body/div[2]/div[1]/table/thead/tr[2]/th[1]
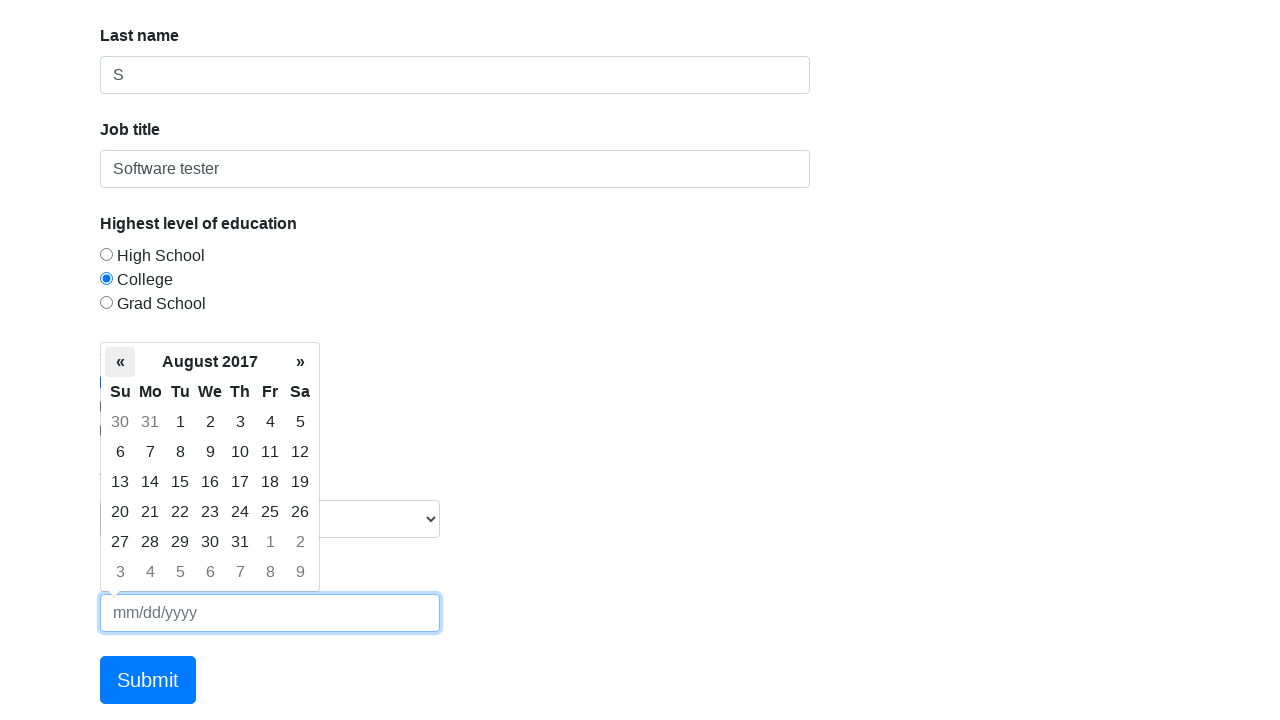

Clicked left arrow to navigate to previous month at (120, 362) on xpath=/html/body/div[2]/div[1]/table/thead/tr[2]/th[1]
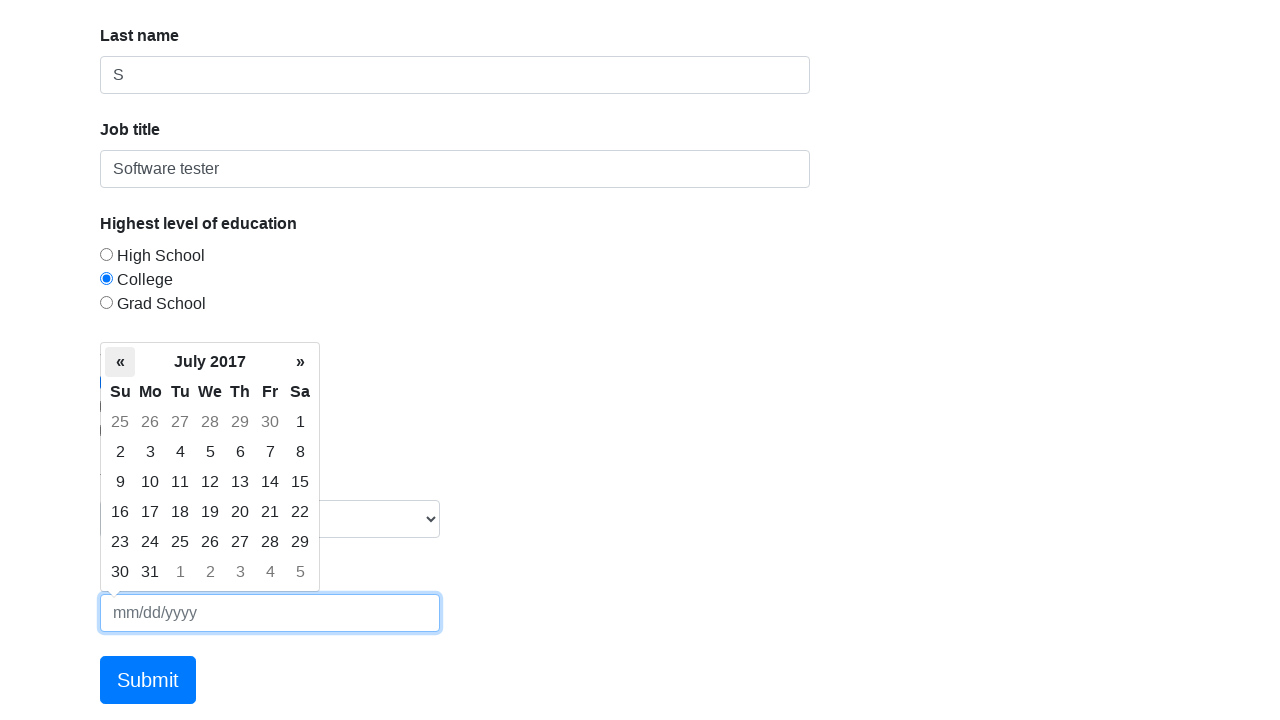

Clicked left arrow to navigate to previous month at (120, 362) on xpath=/html/body/div[2]/div[1]/table/thead/tr[2]/th[1]
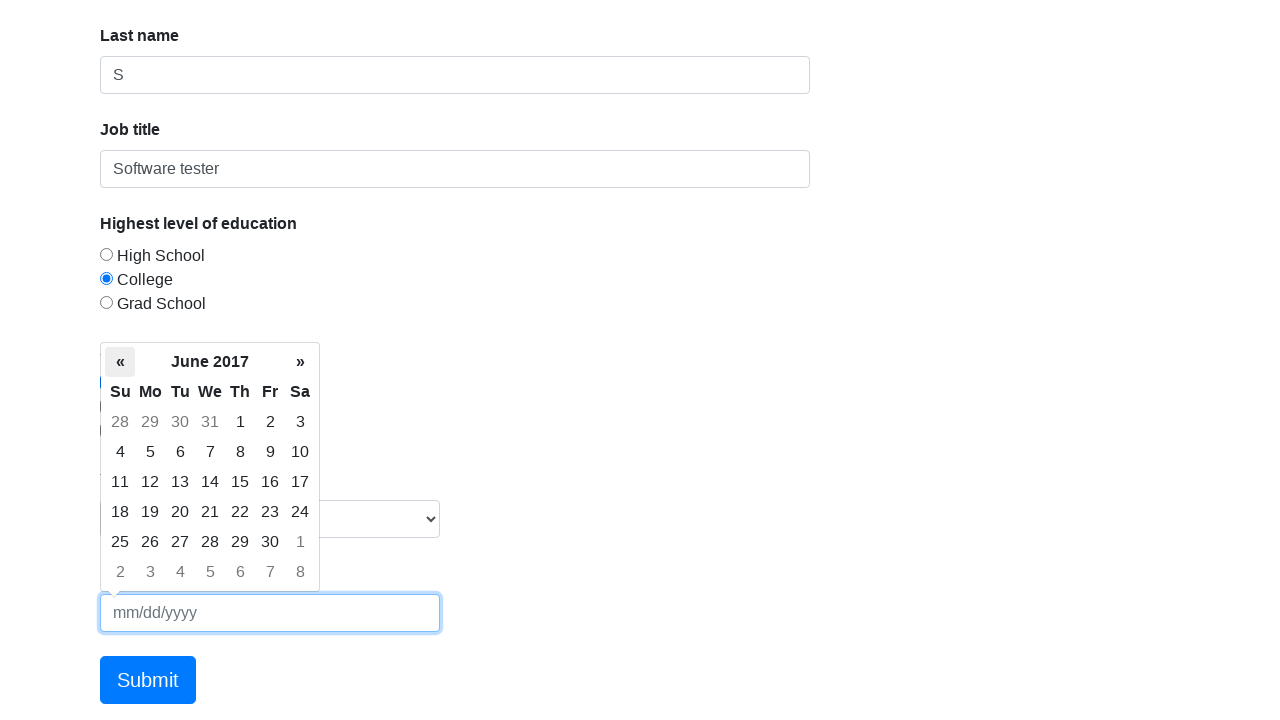

Clicked left arrow to navigate to previous month at (120, 362) on xpath=/html/body/div[2]/div[1]/table/thead/tr[2]/th[1]
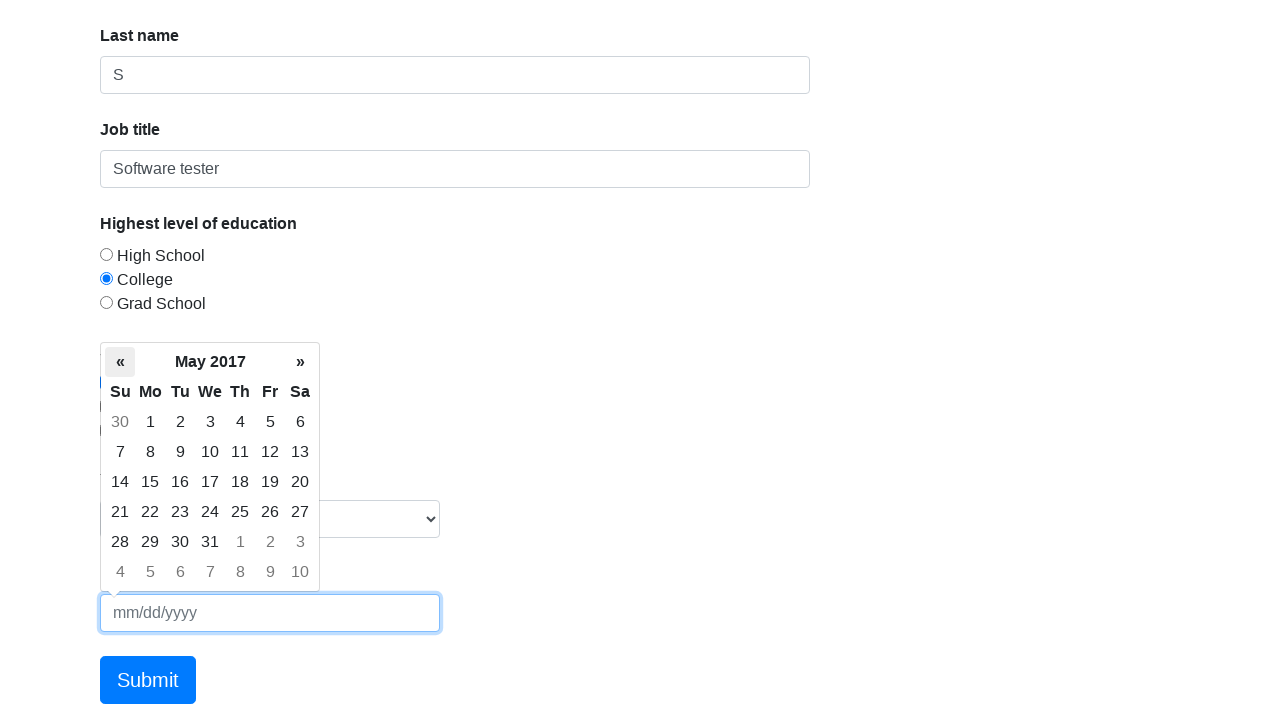

Clicked left arrow to navigate to previous month at (120, 362) on xpath=/html/body/div[2]/div[1]/table/thead/tr[2]/th[1]
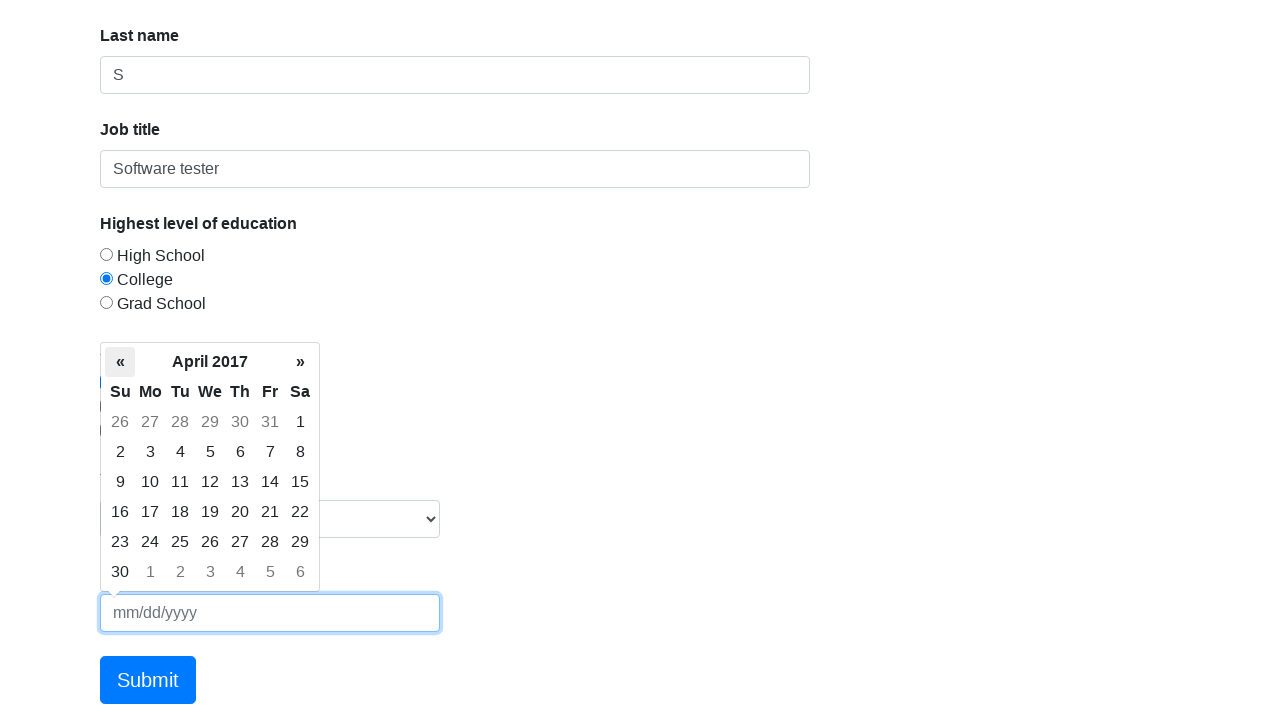

Clicked left arrow to navigate to previous month at (120, 362) on xpath=/html/body/div[2]/div[1]/table/thead/tr[2]/th[1]
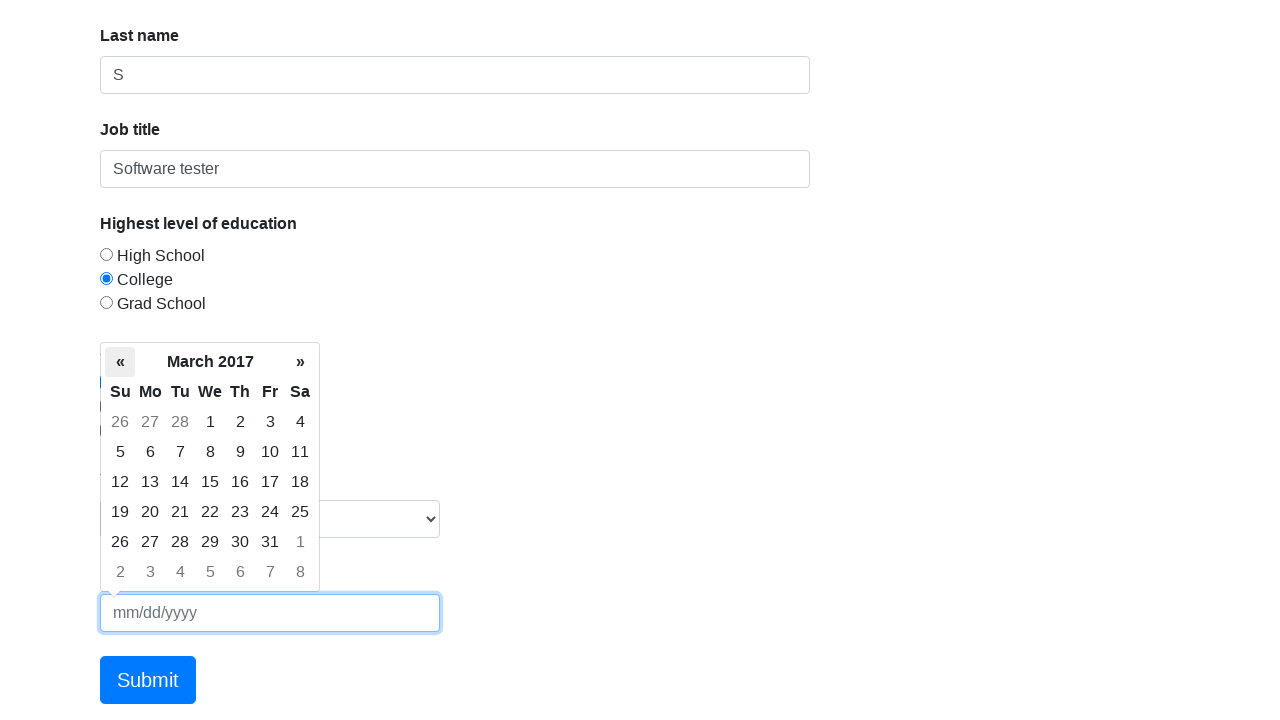

Clicked left arrow to navigate to previous month at (120, 362) on xpath=/html/body/div[2]/div[1]/table/thead/tr[2]/th[1]
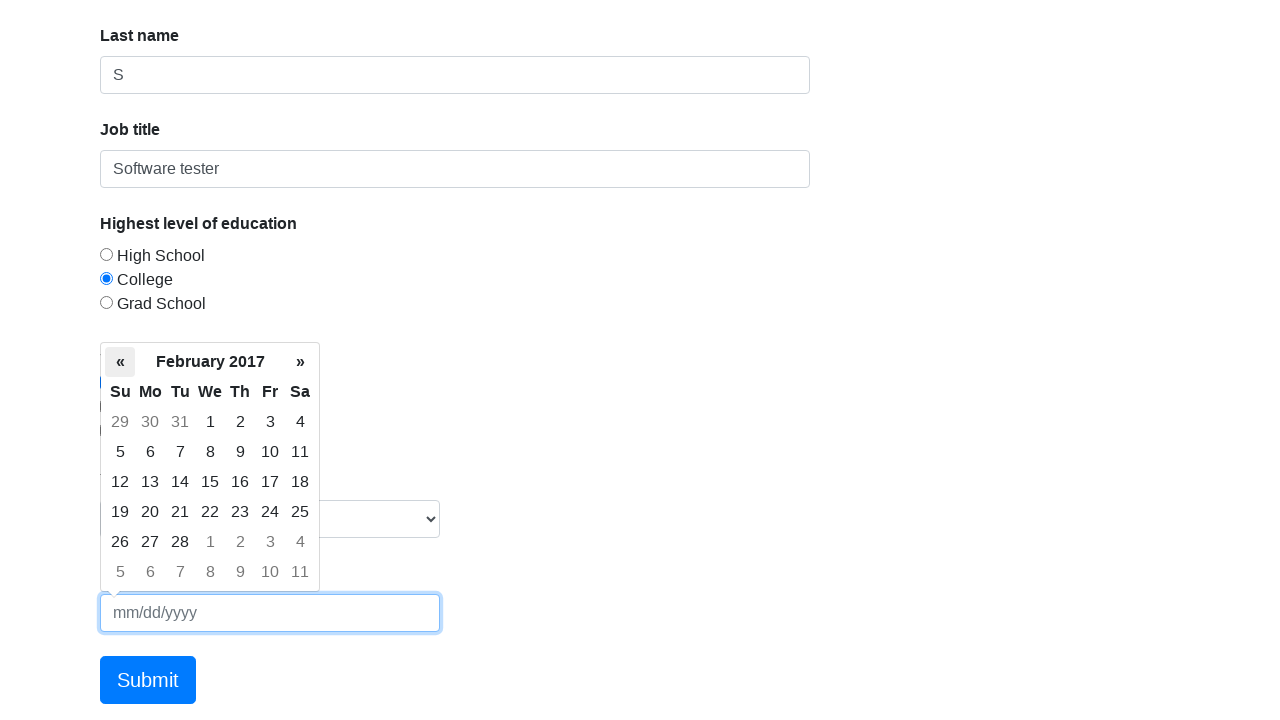

Clicked left arrow to navigate to previous month at (120, 362) on xpath=/html/body/div[2]/div[1]/table/thead/tr[2]/th[1]
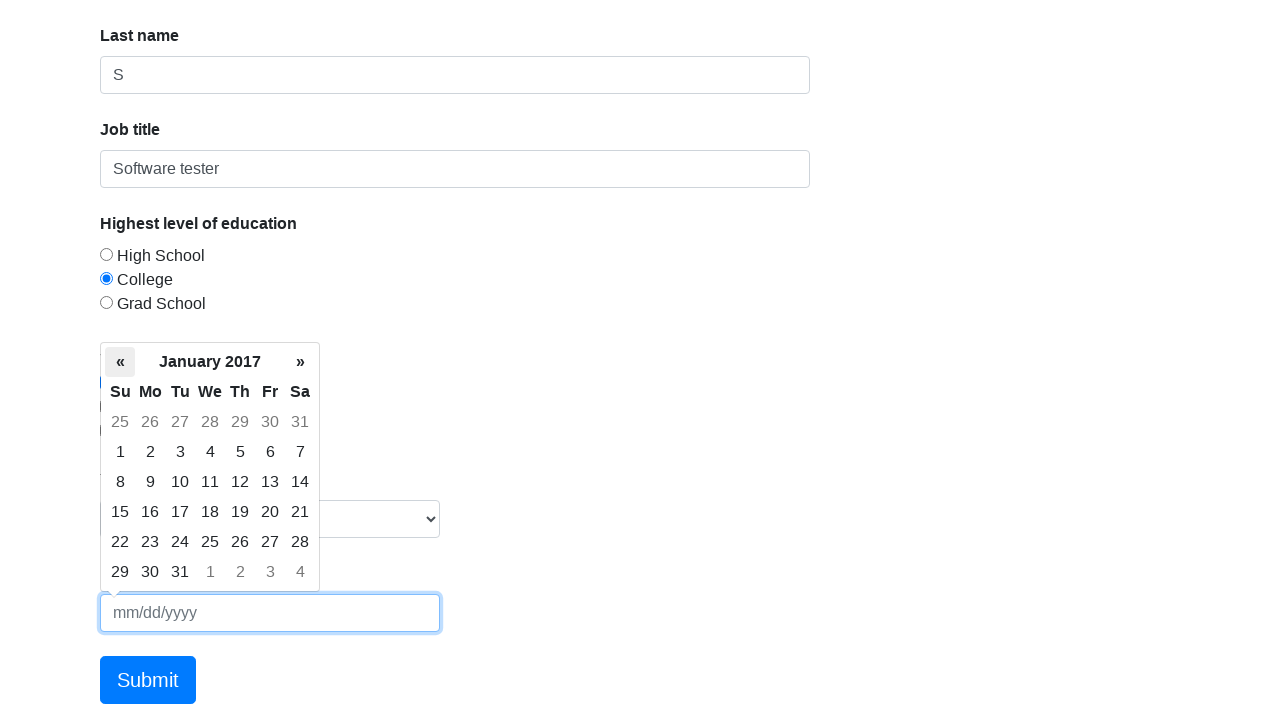

Clicked left arrow to navigate to previous month at (120, 362) on xpath=/html/body/div[2]/div[1]/table/thead/tr[2]/th[1]
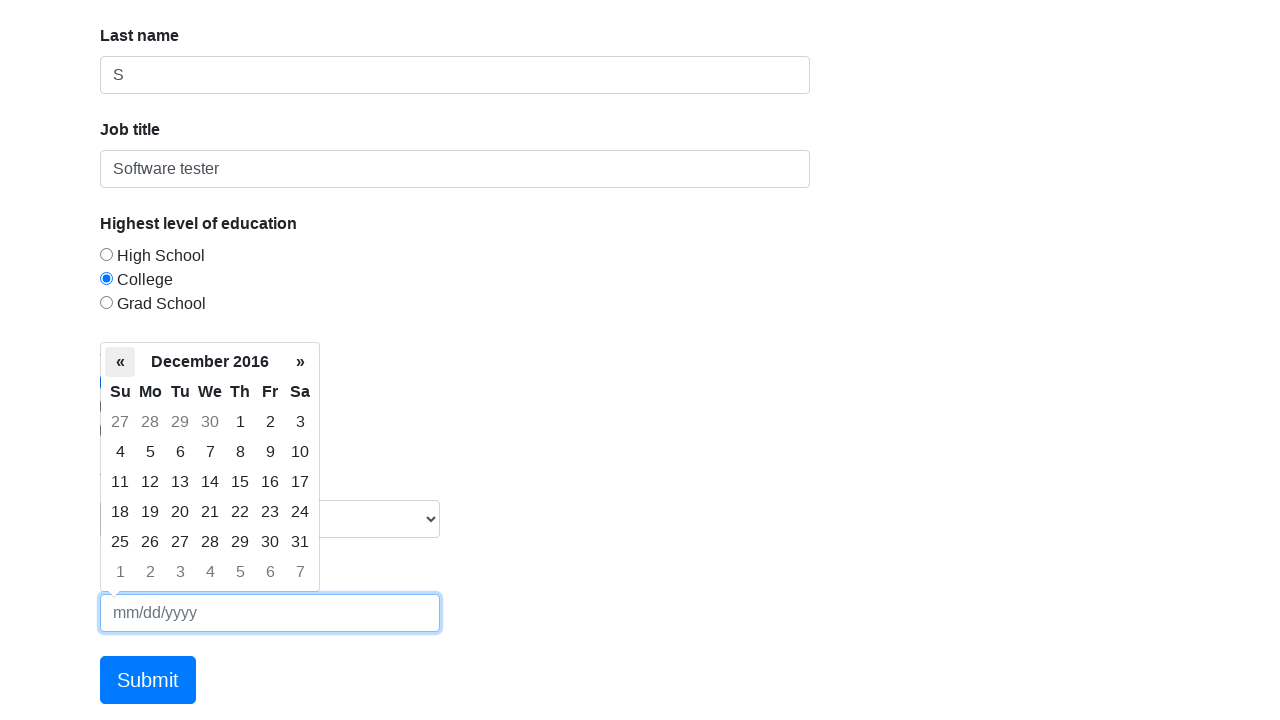

Clicked left arrow to navigate to previous month at (120, 362) on xpath=/html/body/div[2]/div[1]/table/thead/tr[2]/th[1]
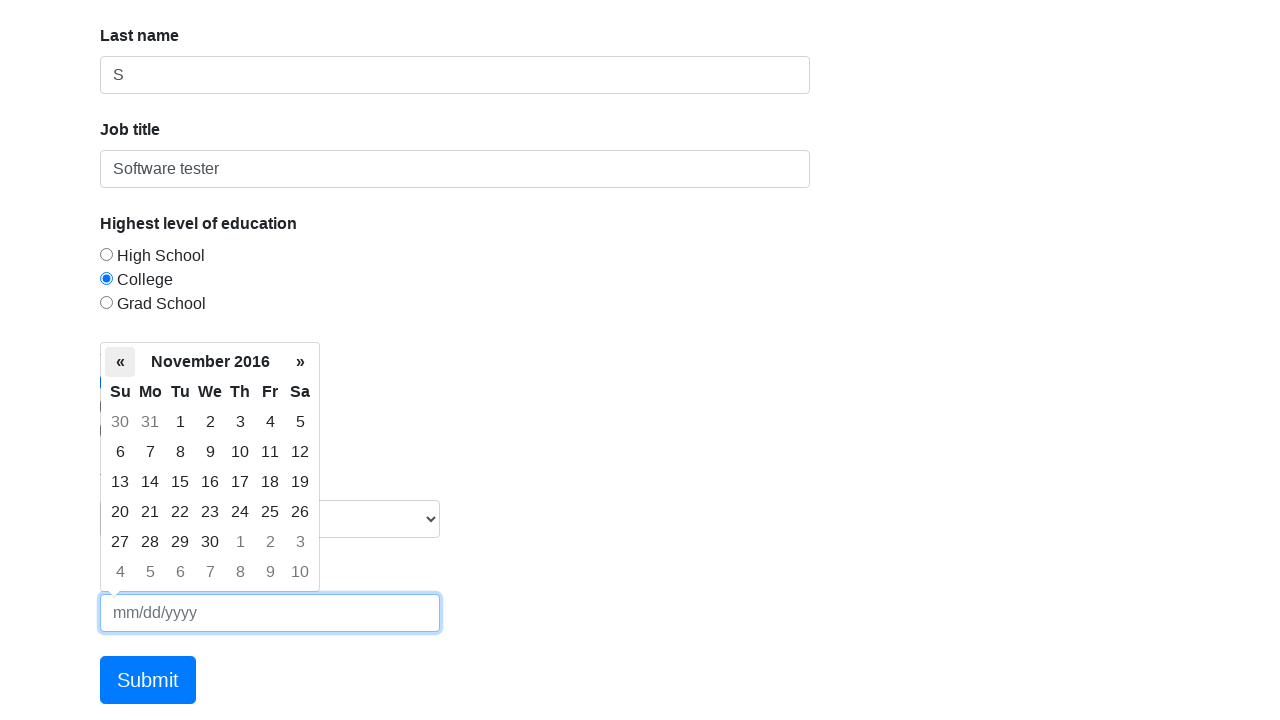

Clicked left arrow to navigate to previous month at (120, 362) on xpath=/html/body/div[2]/div[1]/table/thead/tr[2]/th[1]
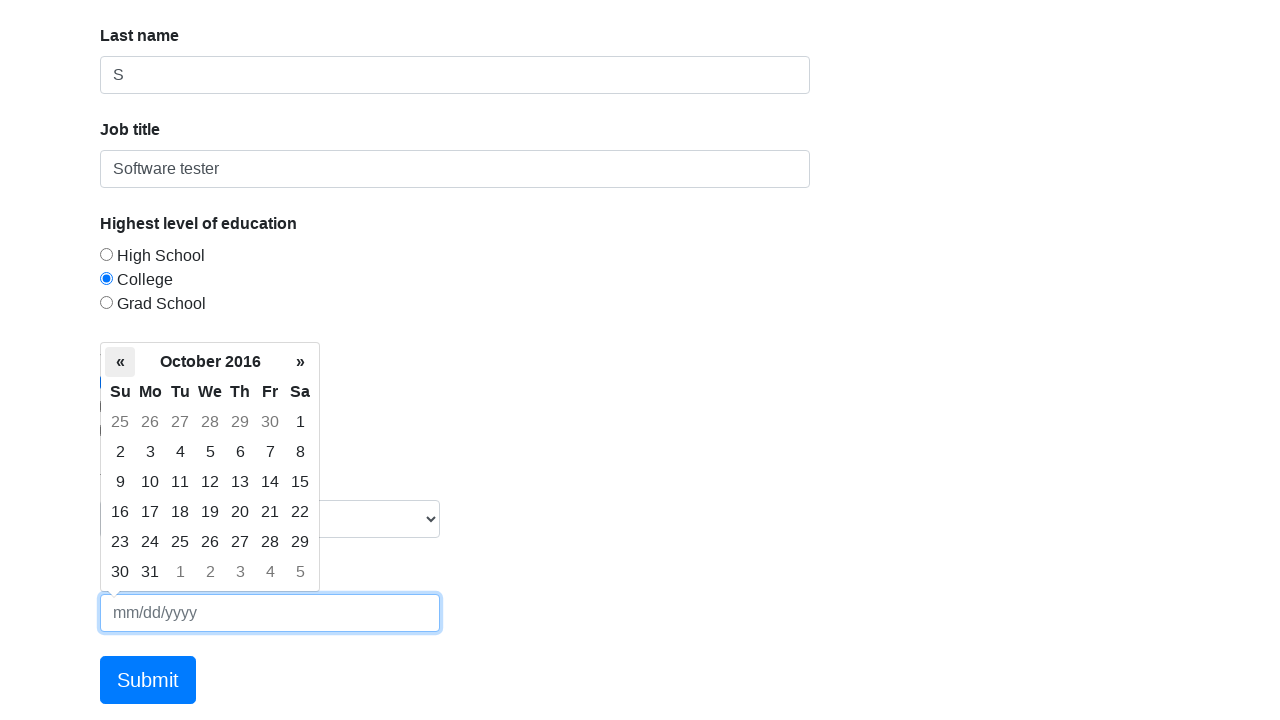

Clicked left arrow to navigate to previous month at (120, 362) on xpath=/html/body/div[2]/div[1]/table/thead/tr[2]/th[1]
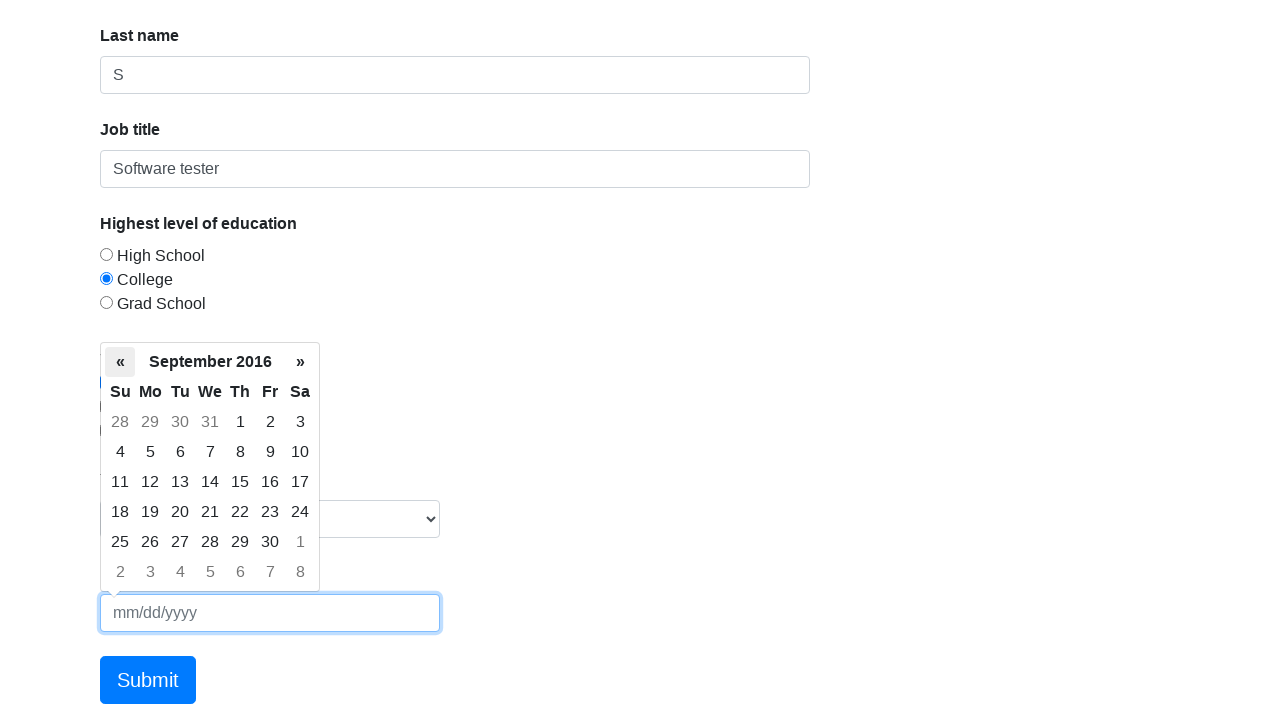

Clicked left arrow to navigate to previous month at (120, 362) on xpath=/html/body/div[2]/div[1]/table/thead/tr[2]/th[1]
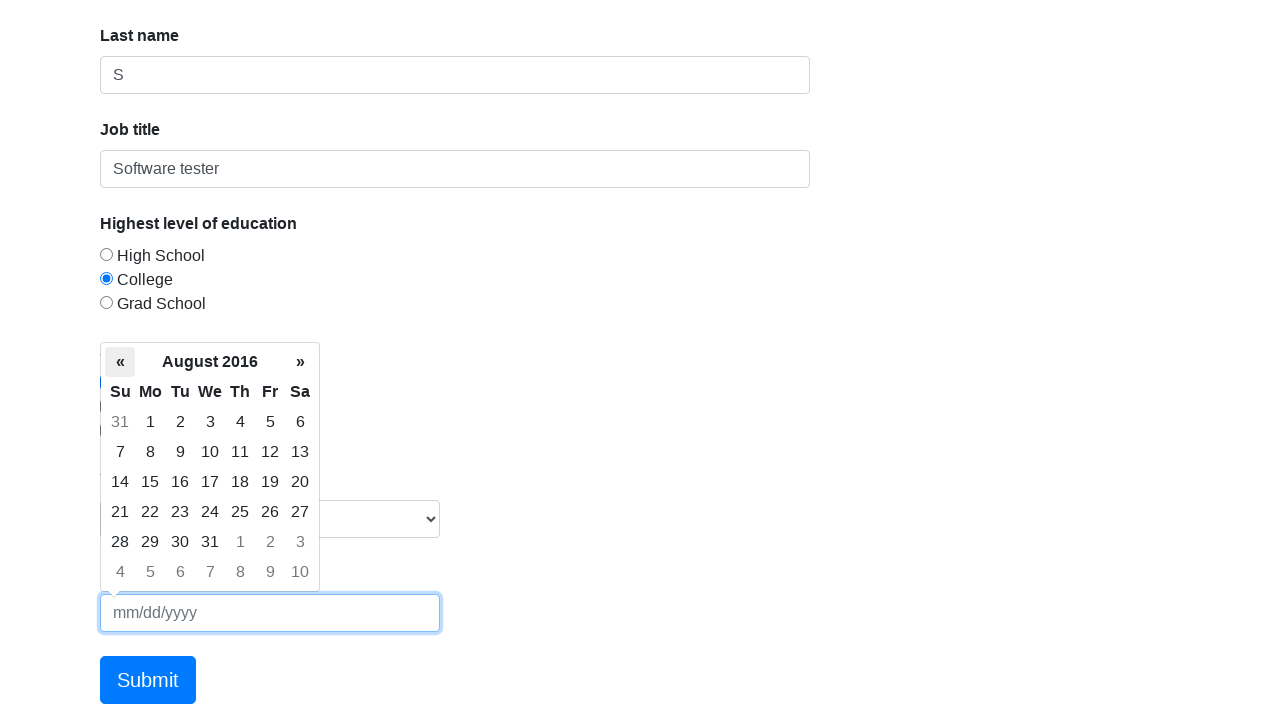

Clicked left arrow to navigate to previous month at (120, 362) on xpath=/html/body/div[2]/div[1]/table/thead/tr[2]/th[1]
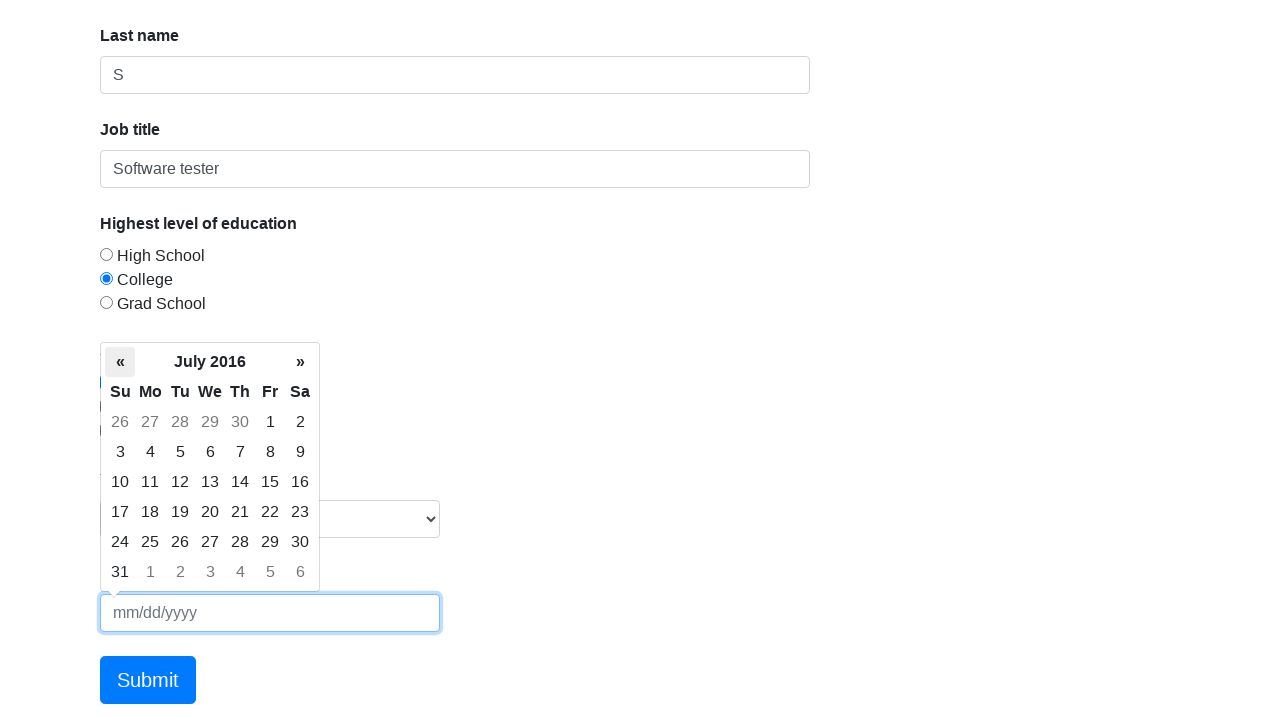

Clicked left arrow to navigate to previous month at (120, 362) on xpath=/html/body/div[2]/div[1]/table/thead/tr[2]/th[1]
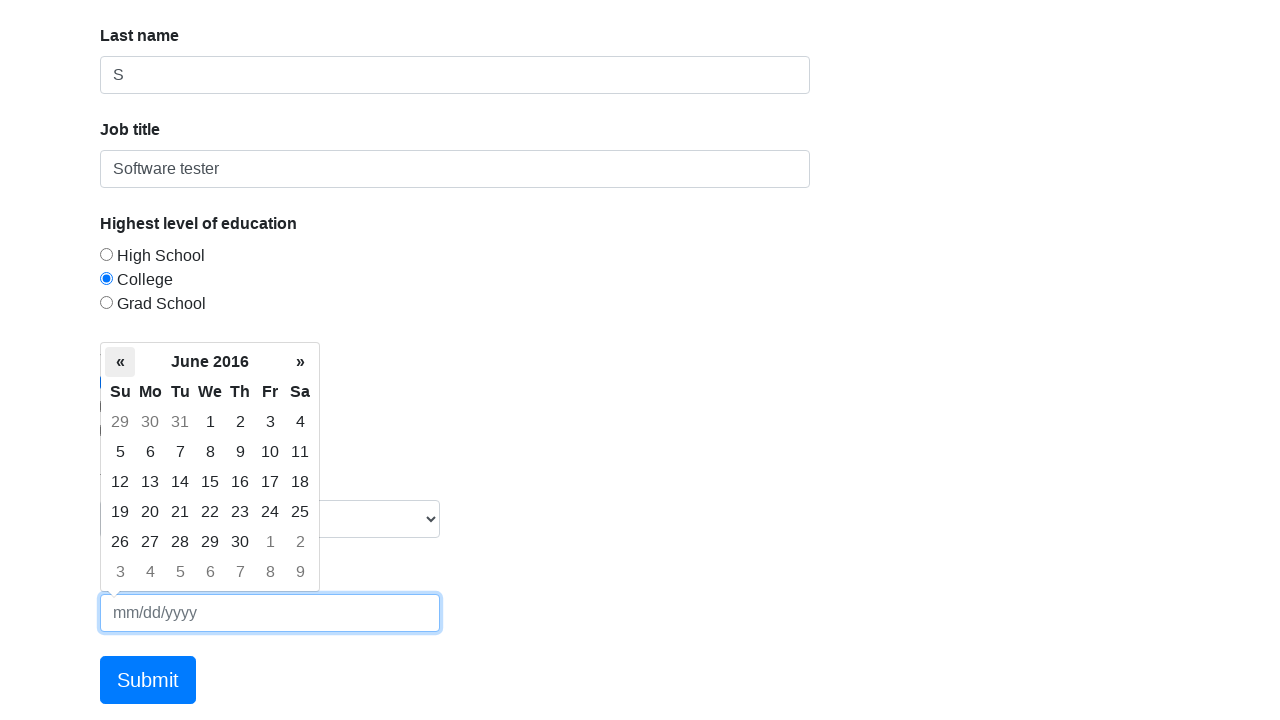

Clicked left arrow to navigate to previous month at (120, 362) on xpath=/html/body/div[2]/div[1]/table/thead/tr[2]/th[1]
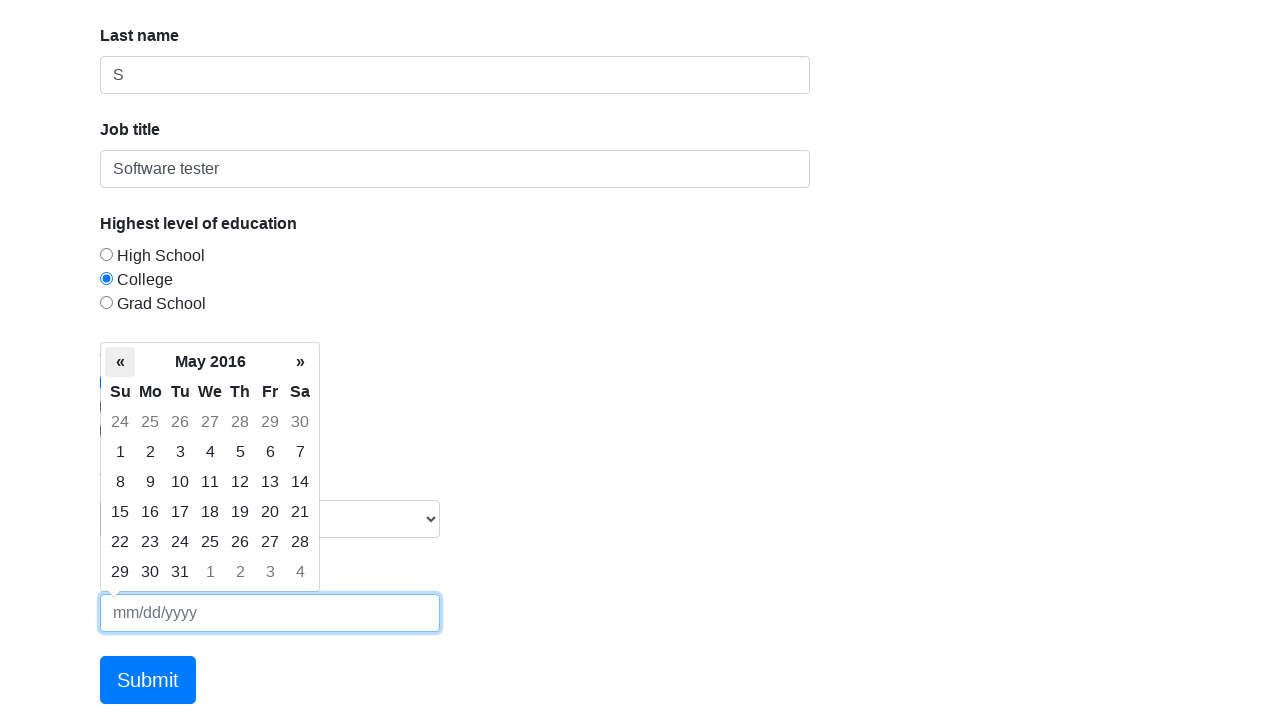

Clicked left arrow to navigate to previous month at (120, 362) on xpath=/html/body/div[2]/div[1]/table/thead/tr[2]/th[1]
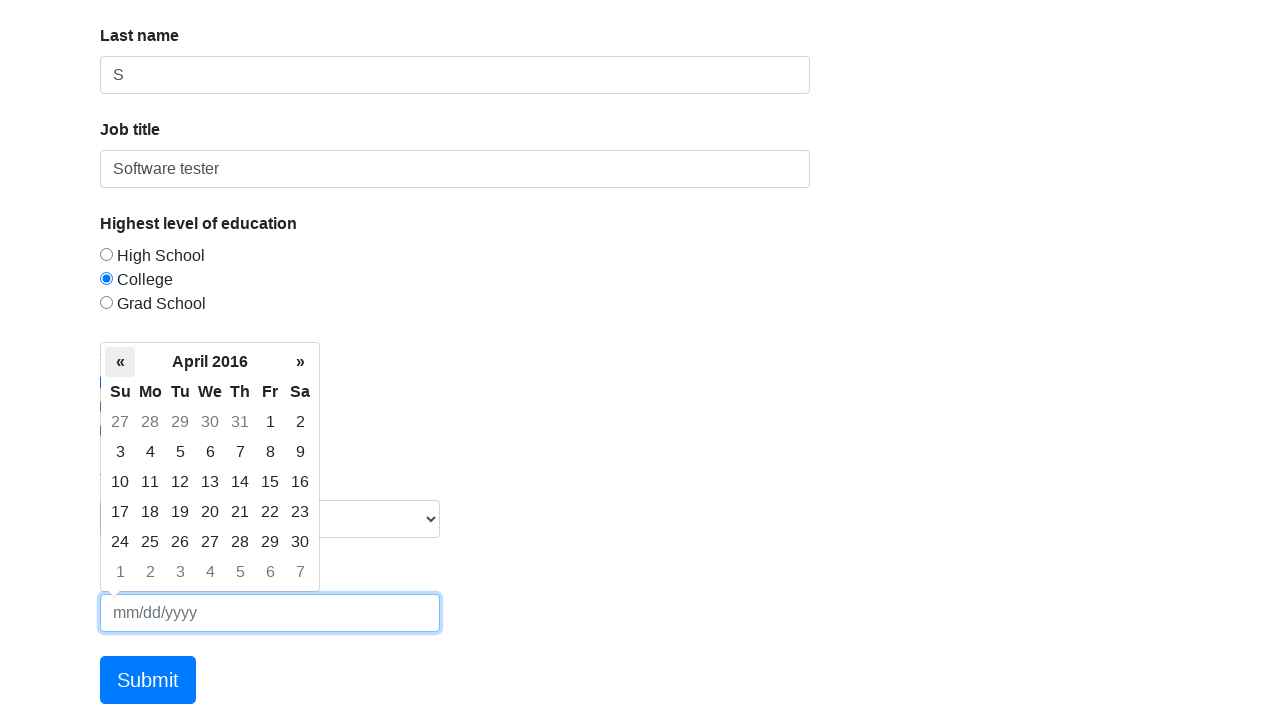

Clicked left arrow to navigate to previous month at (120, 362) on xpath=/html/body/div[2]/div[1]/table/thead/tr[2]/th[1]
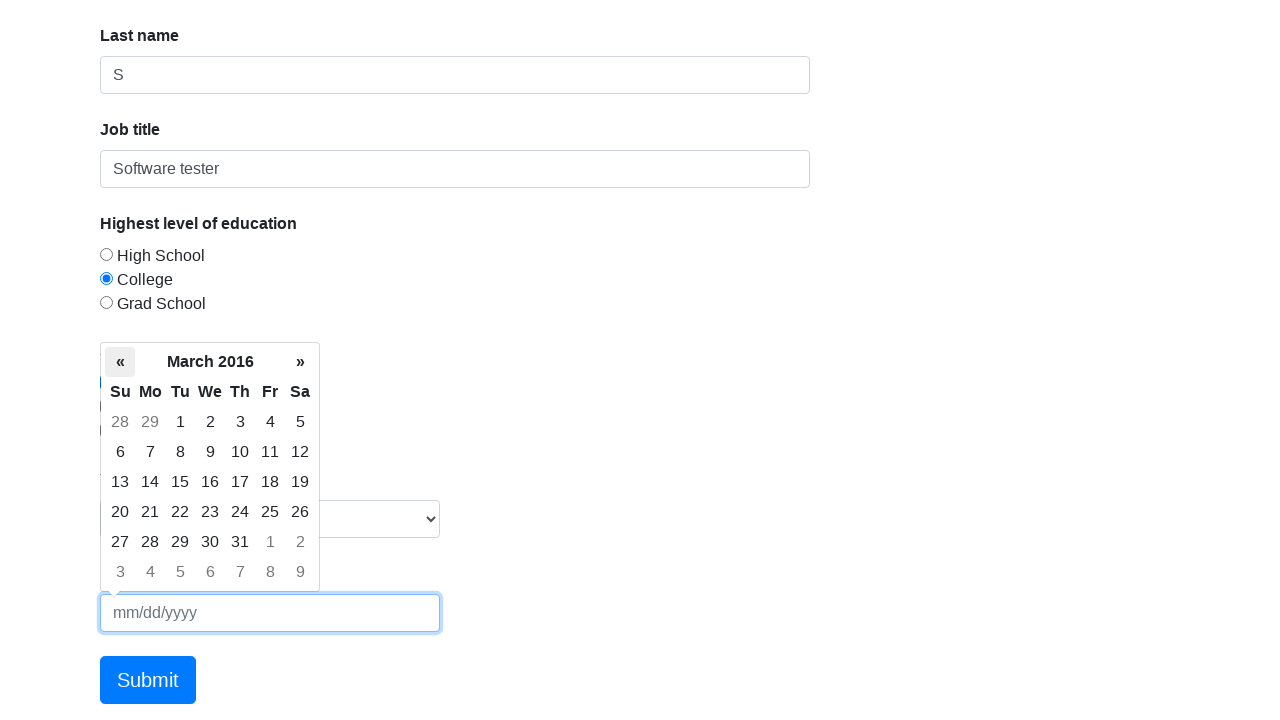

Clicked left arrow to navigate to previous month at (120, 362) on xpath=/html/body/div[2]/div[1]/table/thead/tr[2]/th[1]
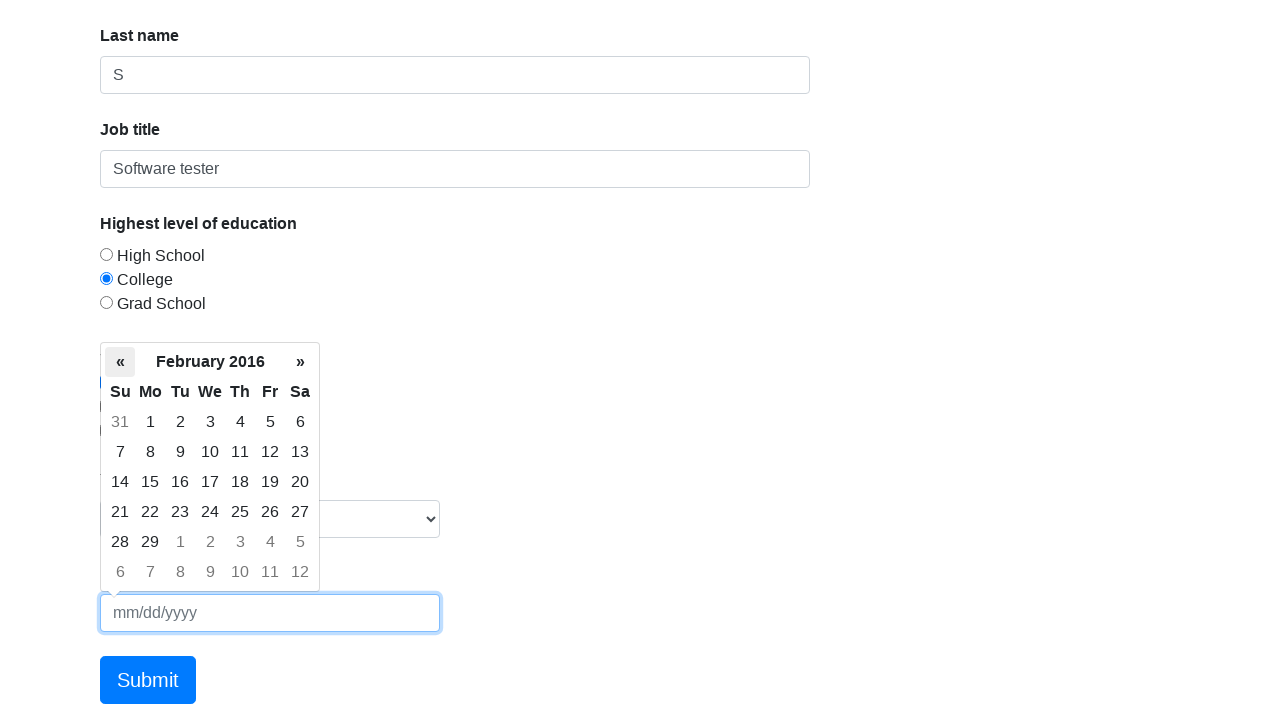

Clicked left arrow to navigate to previous month at (120, 362) on xpath=/html/body/div[2]/div[1]/table/thead/tr[2]/th[1]
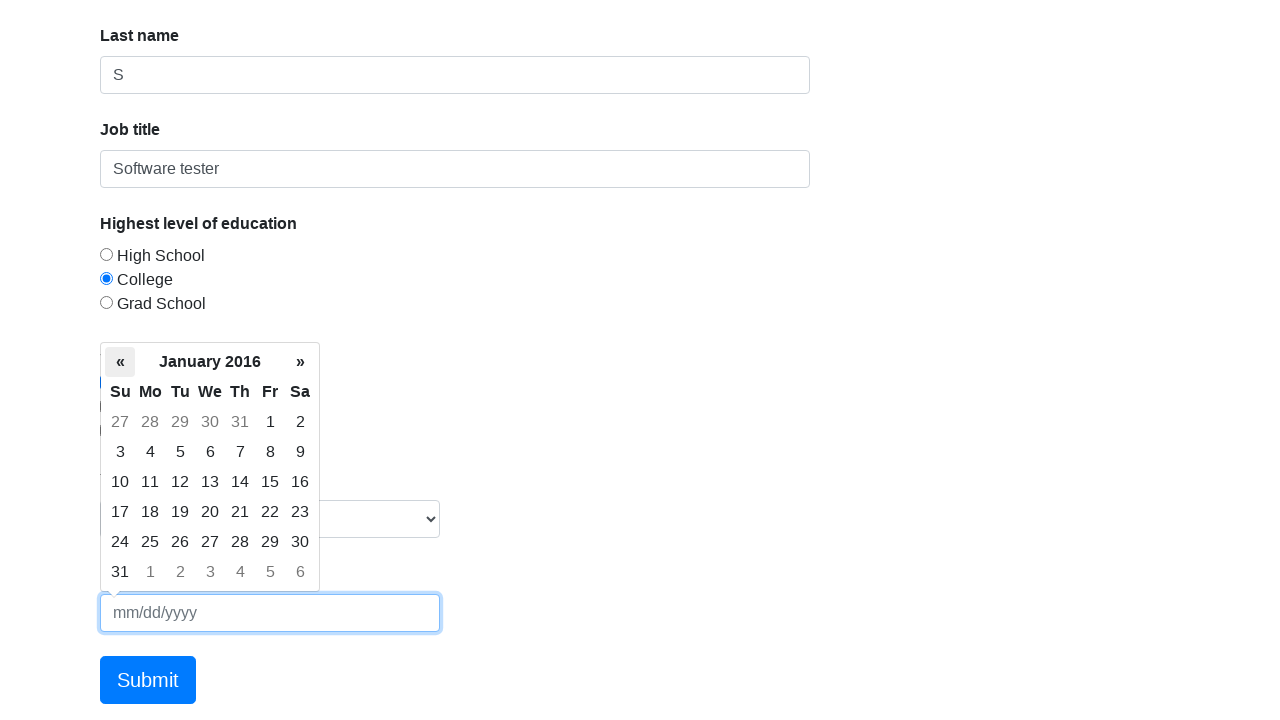

Clicked left arrow to navigate to previous month at (120, 362) on xpath=/html/body/div[2]/div[1]/table/thead/tr[2]/th[1]
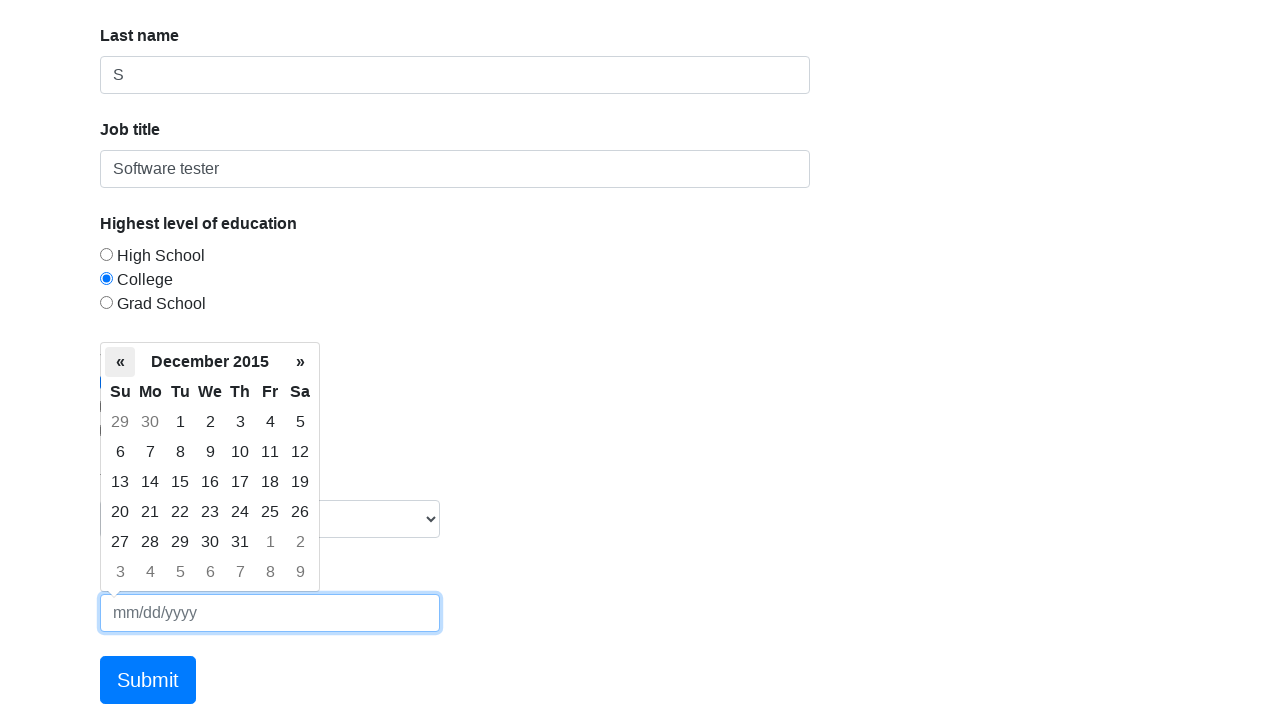

Clicked left arrow to navigate to previous month at (120, 362) on xpath=/html/body/div[2]/div[1]/table/thead/tr[2]/th[1]
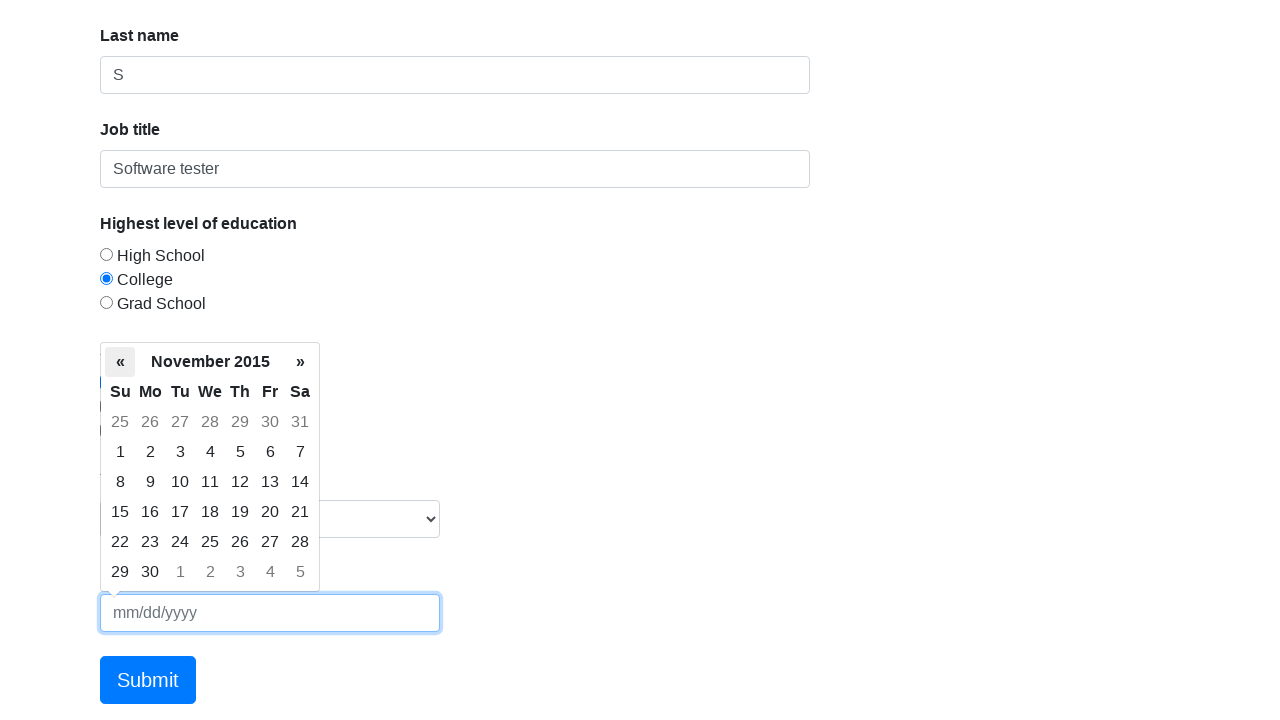

Clicked left arrow to navigate to previous month at (120, 362) on xpath=/html/body/div[2]/div[1]/table/thead/tr[2]/th[1]
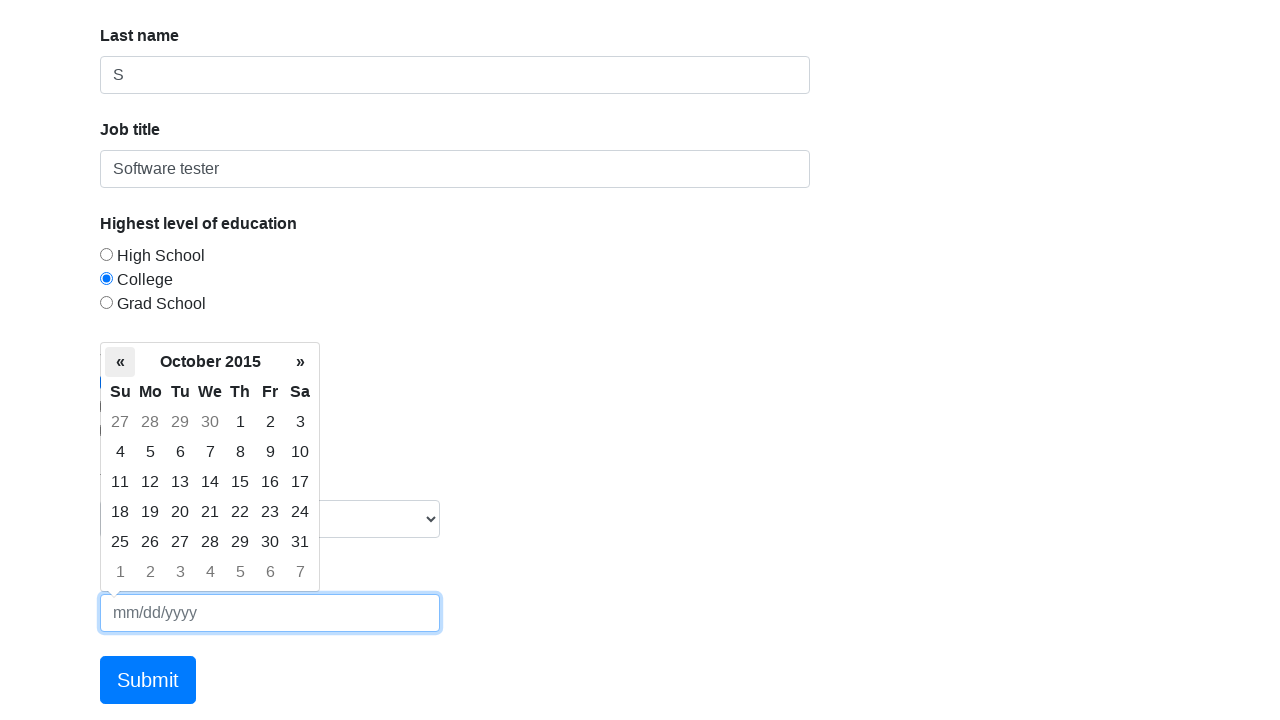

Clicked left arrow to navigate to previous month at (120, 362) on xpath=/html/body/div[2]/div[1]/table/thead/tr[2]/th[1]
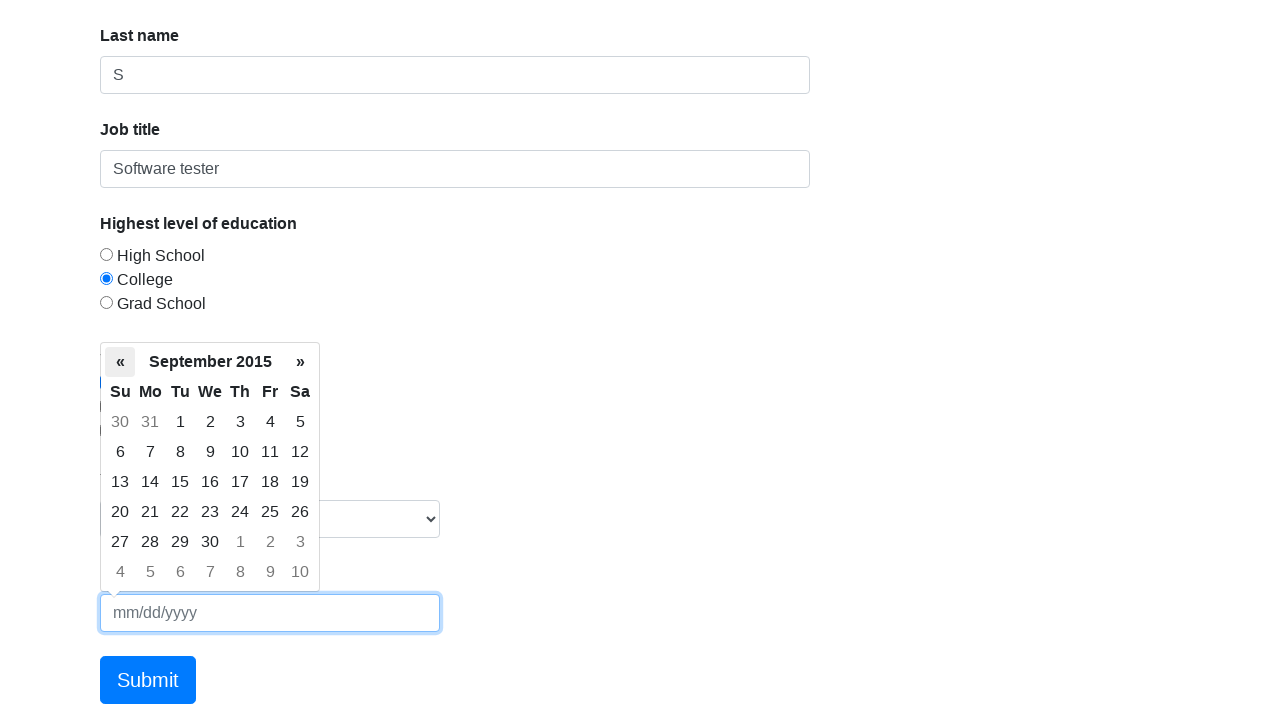

Clicked left arrow to navigate to previous month at (120, 362) on xpath=/html/body/div[2]/div[1]/table/thead/tr[2]/th[1]
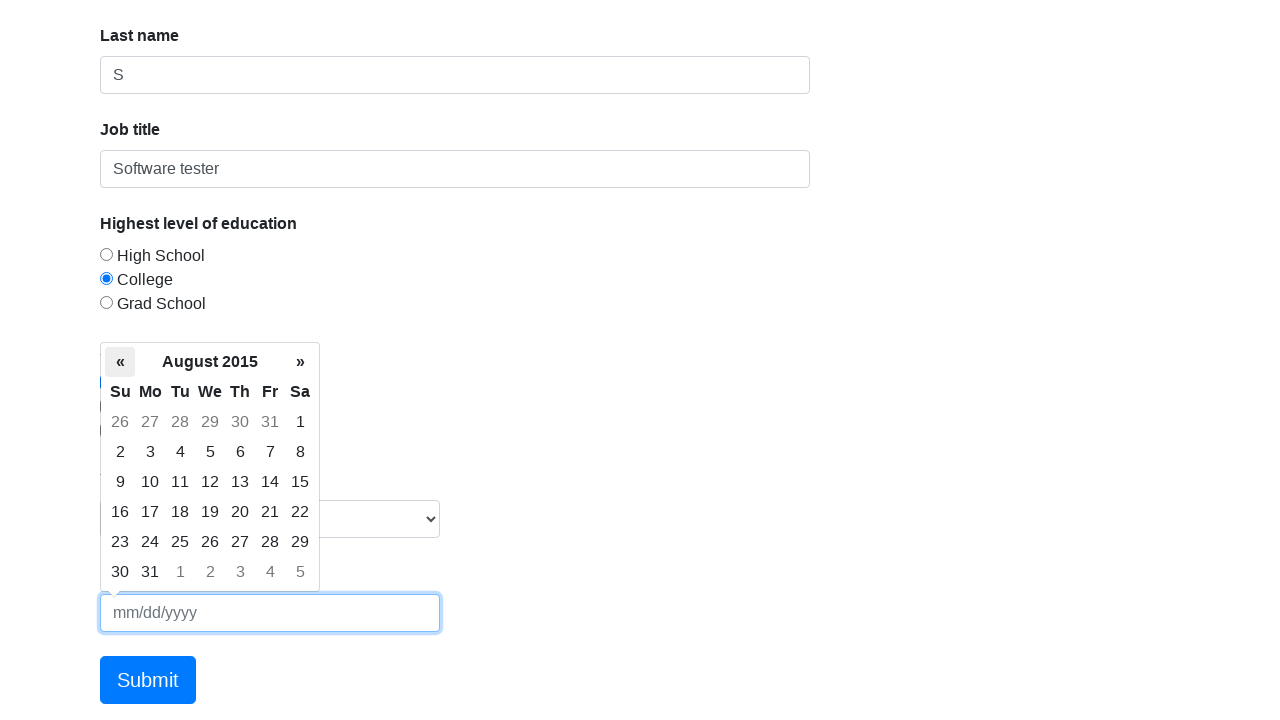

Clicked left arrow to navigate to previous month at (120, 362) on xpath=/html/body/div[2]/div[1]/table/thead/tr[2]/th[1]
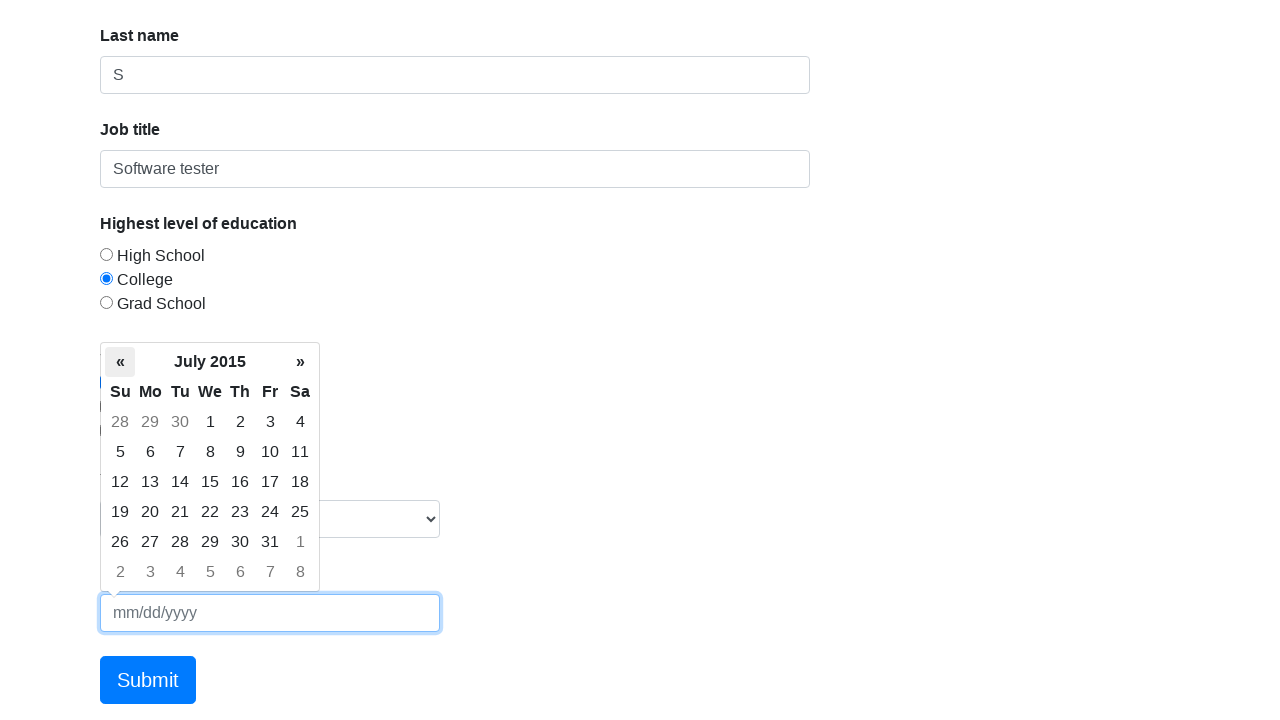

Clicked left arrow to navigate to previous month at (120, 362) on xpath=/html/body/div[2]/div[1]/table/thead/tr[2]/th[1]
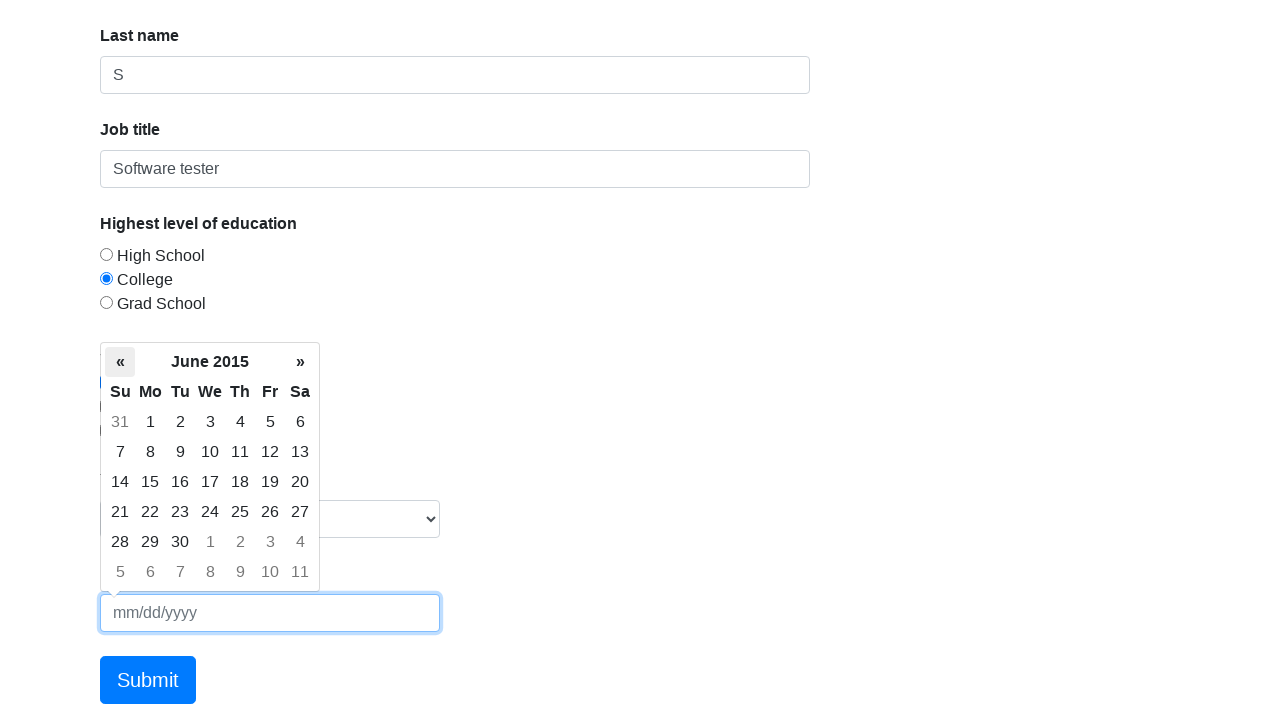

Clicked left arrow to navigate to previous month at (120, 362) on xpath=/html/body/div[2]/div[1]/table/thead/tr[2]/th[1]
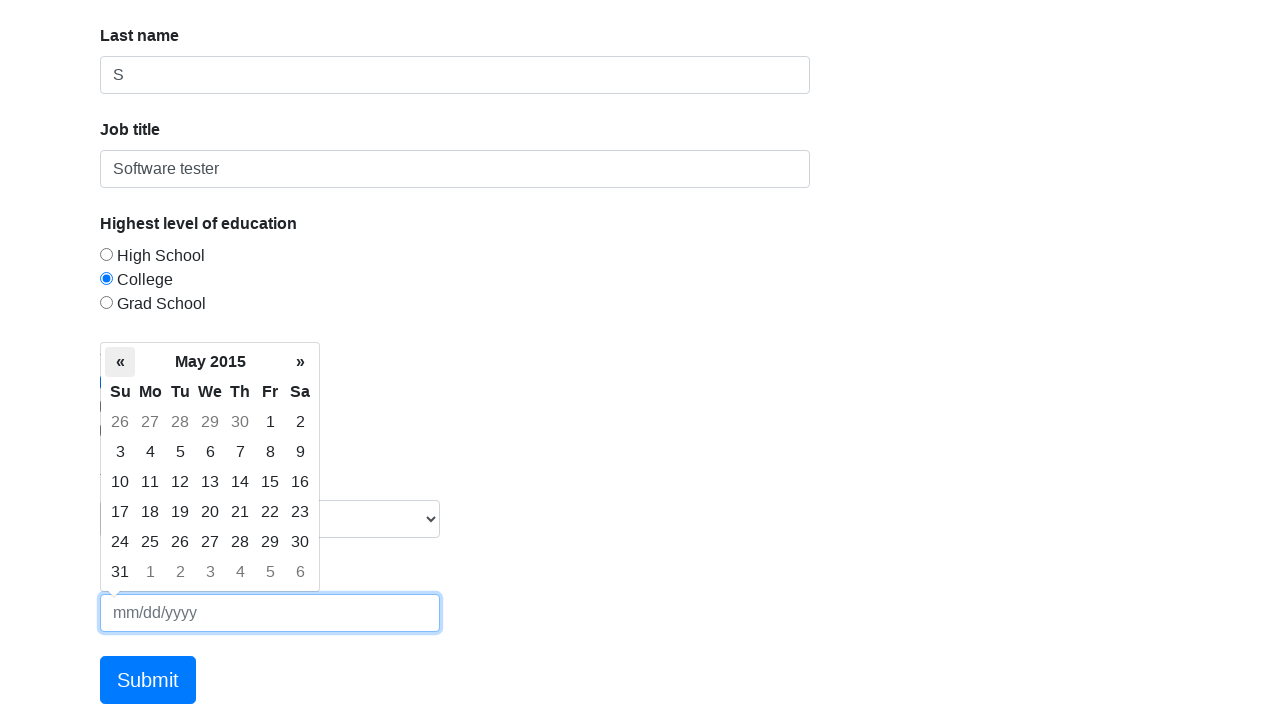

Clicked left arrow to navigate to previous month at (120, 362) on xpath=/html/body/div[2]/div[1]/table/thead/tr[2]/th[1]
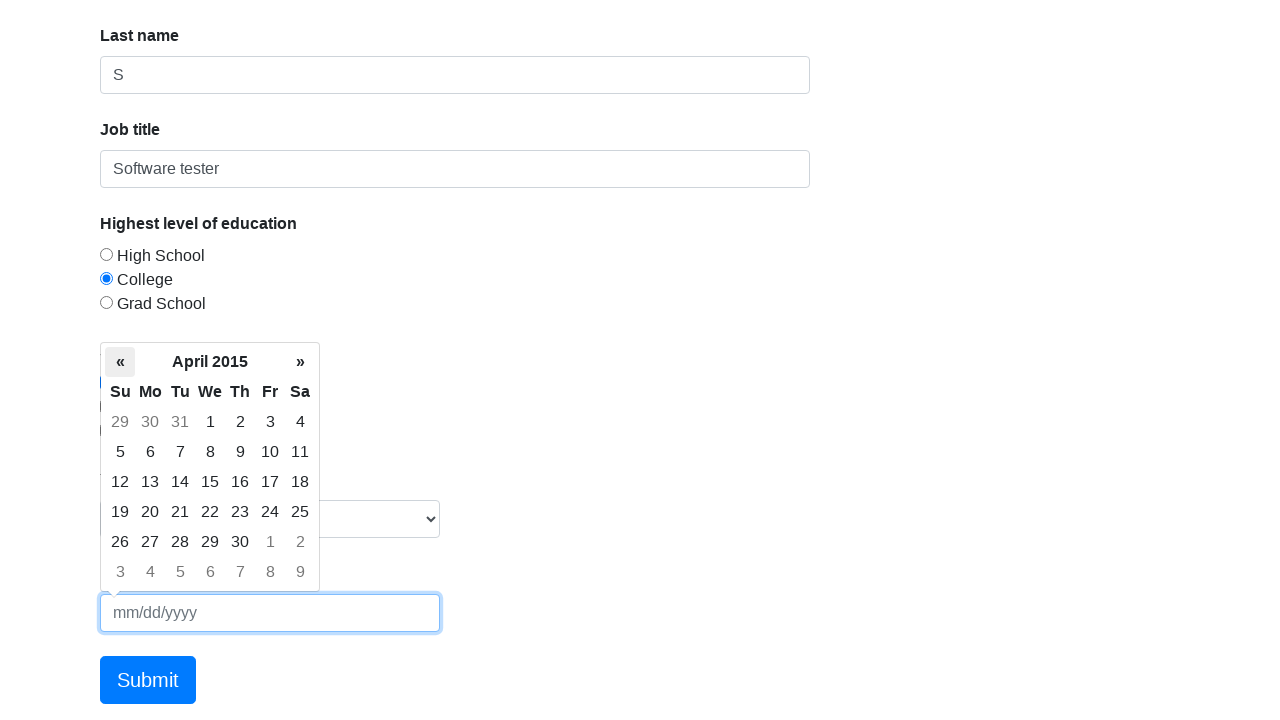

Clicked left arrow to navigate to previous month at (120, 362) on xpath=/html/body/div[2]/div[1]/table/thead/tr[2]/th[1]
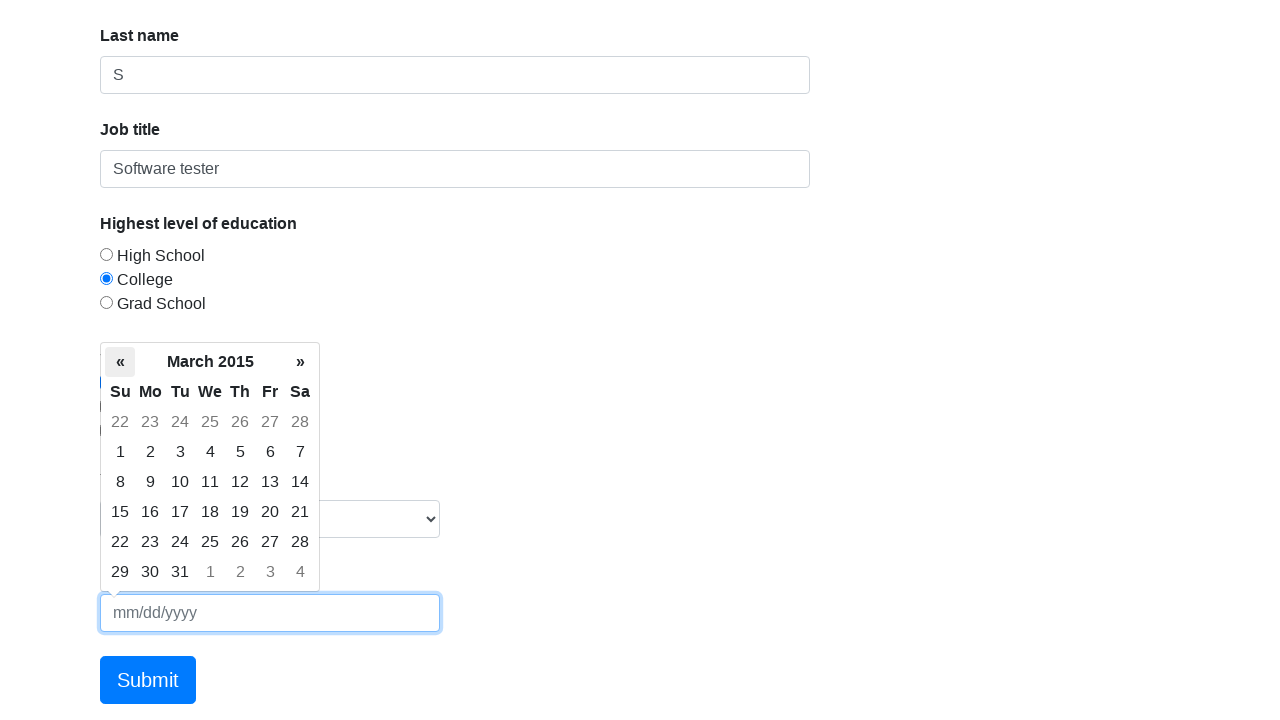

Clicked left arrow to navigate to previous month at (120, 362) on xpath=/html/body/div[2]/div[1]/table/thead/tr[2]/th[1]
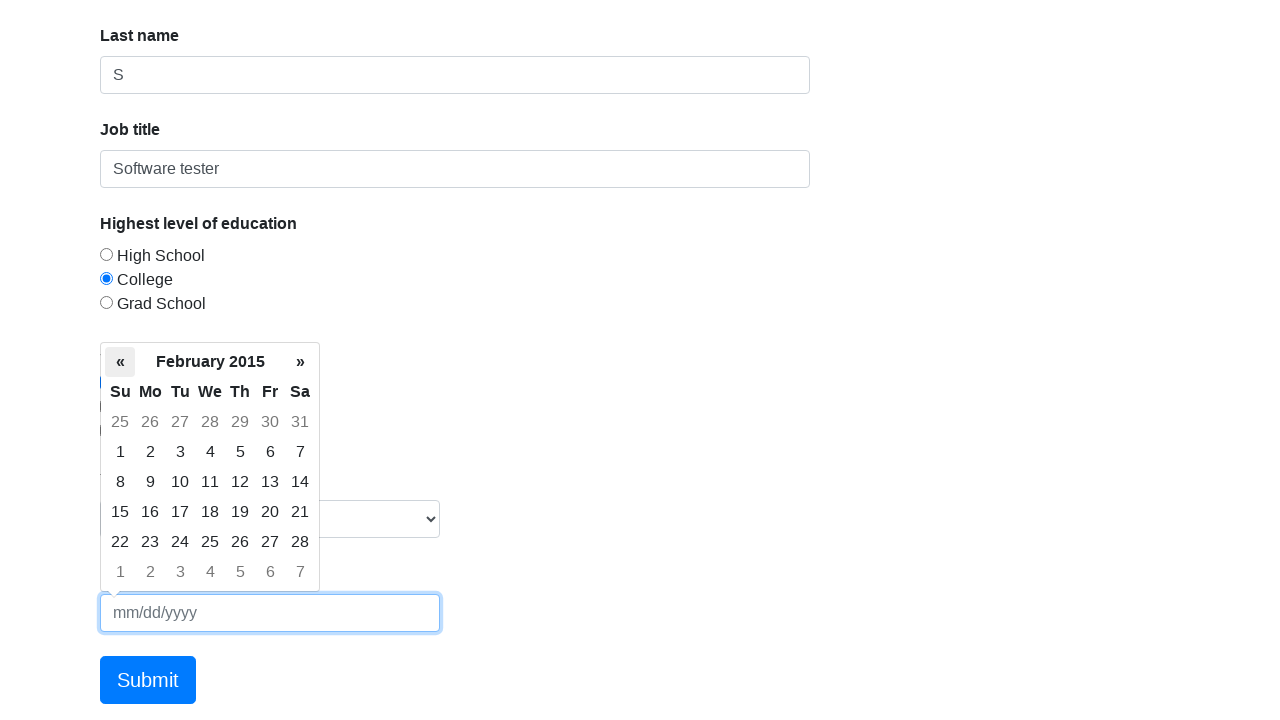

Clicked left arrow to navigate to previous month at (120, 362) on xpath=/html/body/div[2]/div[1]/table/thead/tr[2]/th[1]
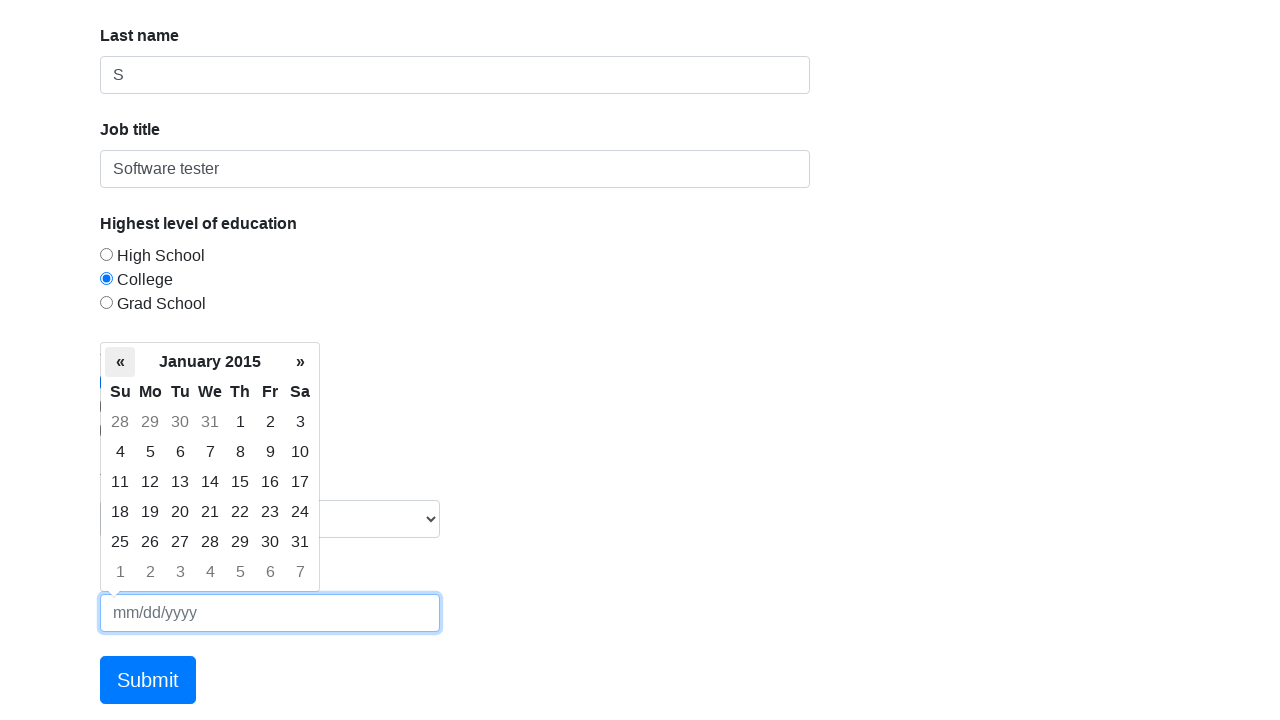

Clicked left arrow to navigate to previous month at (120, 362) on xpath=/html/body/div[2]/div[1]/table/thead/tr[2]/th[1]
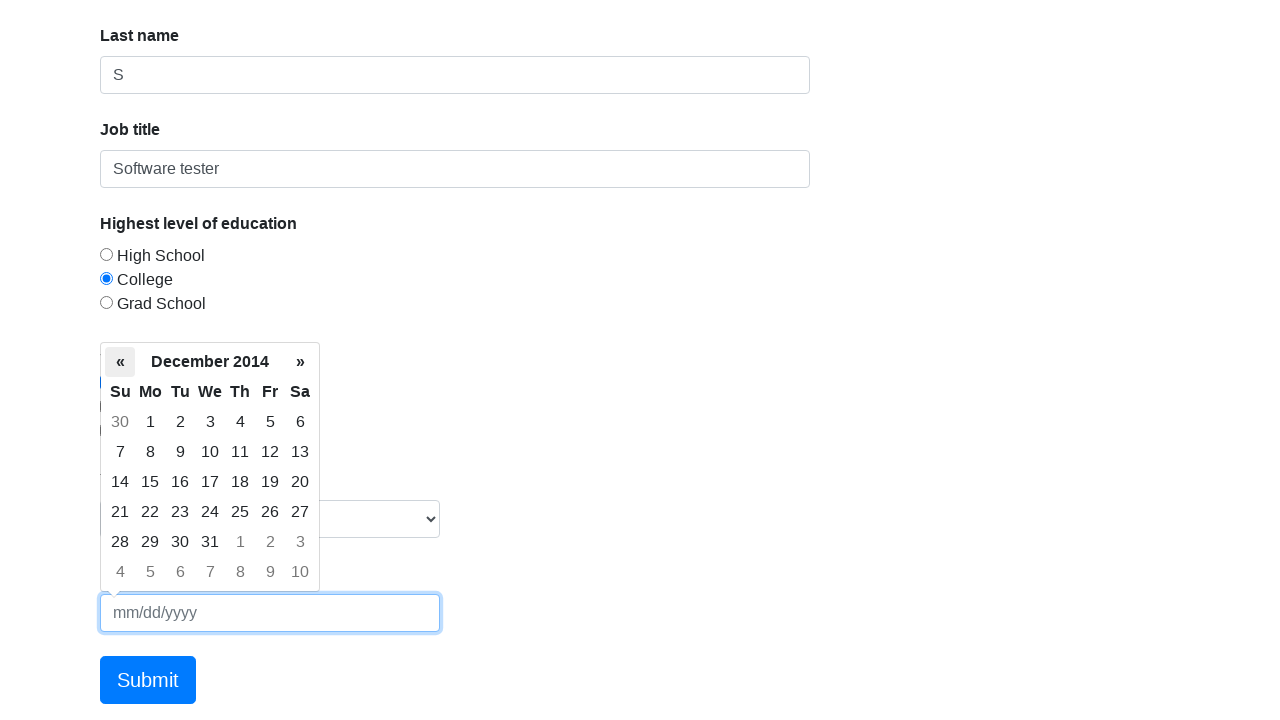

Clicked left arrow to navigate to previous month at (120, 362) on xpath=/html/body/div[2]/div[1]/table/thead/tr[2]/th[1]
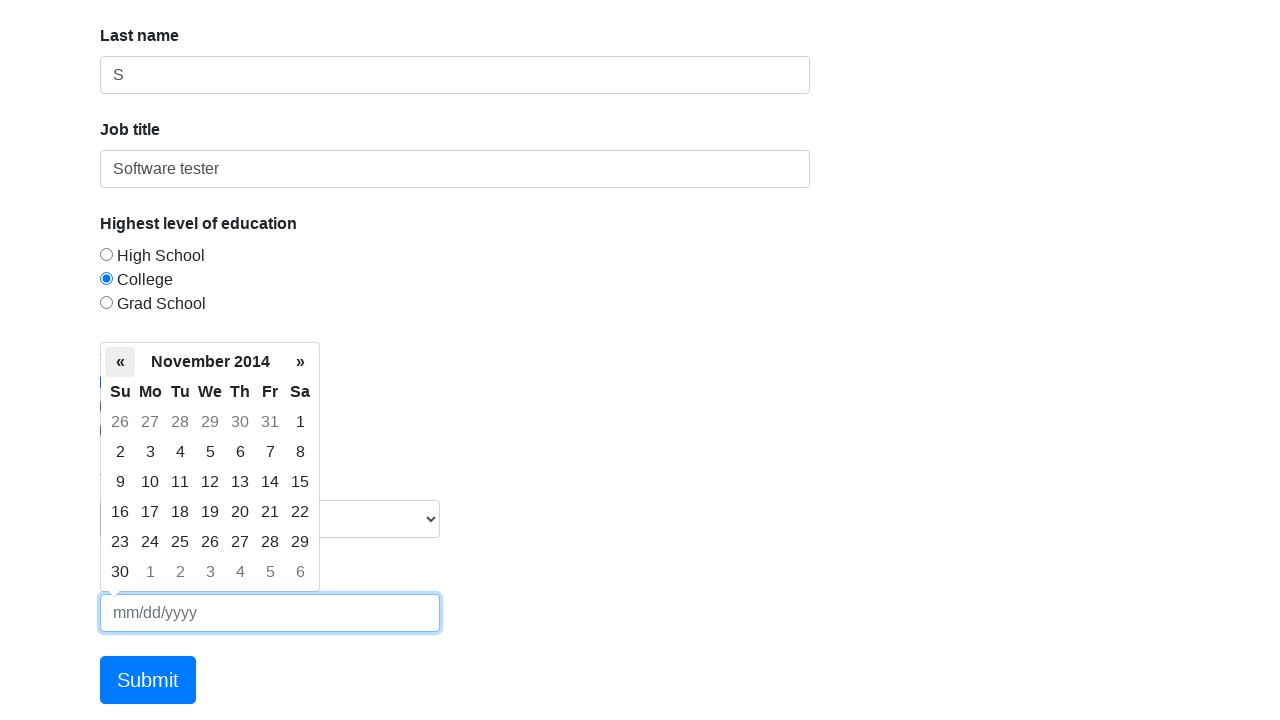

Clicked left arrow to navigate to previous month at (120, 362) on xpath=/html/body/div[2]/div[1]/table/thead/tr[2]/th[1]
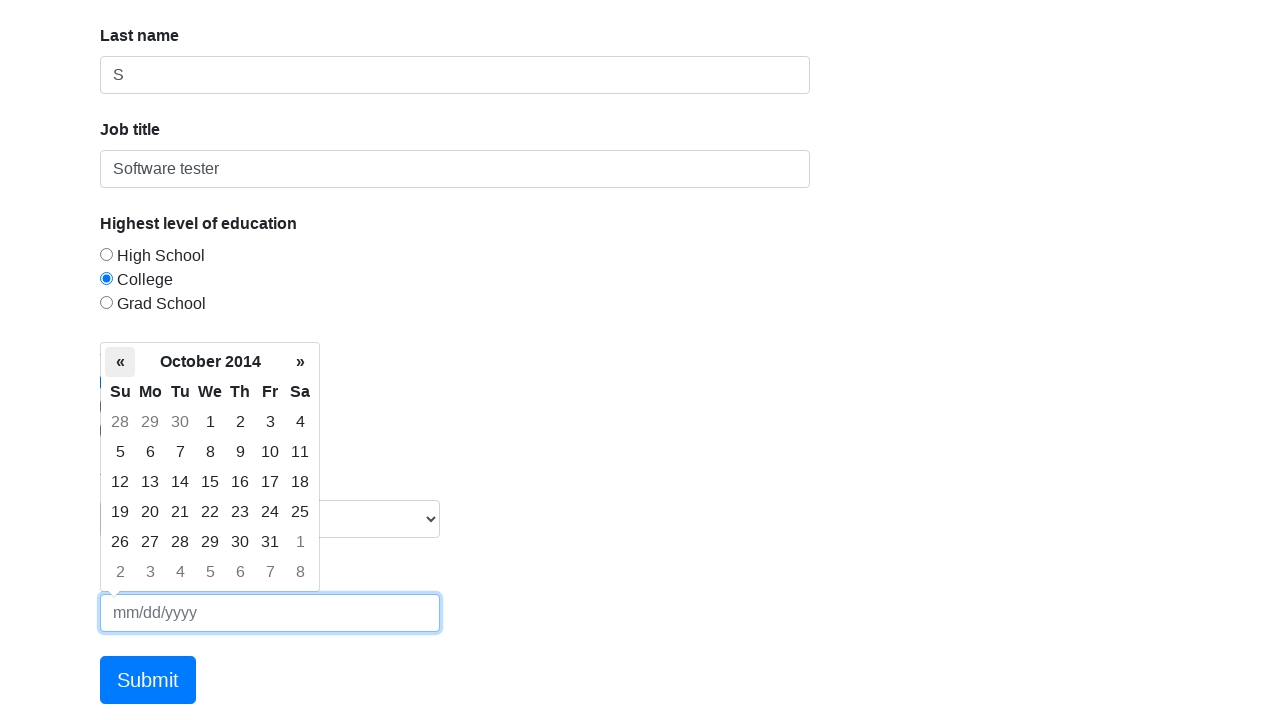

Clicked left arrow to navigate to previous month at (120, 362) on xpath=/html/body/div[2]/div[1]/table/thead/tr[2]/th[1]
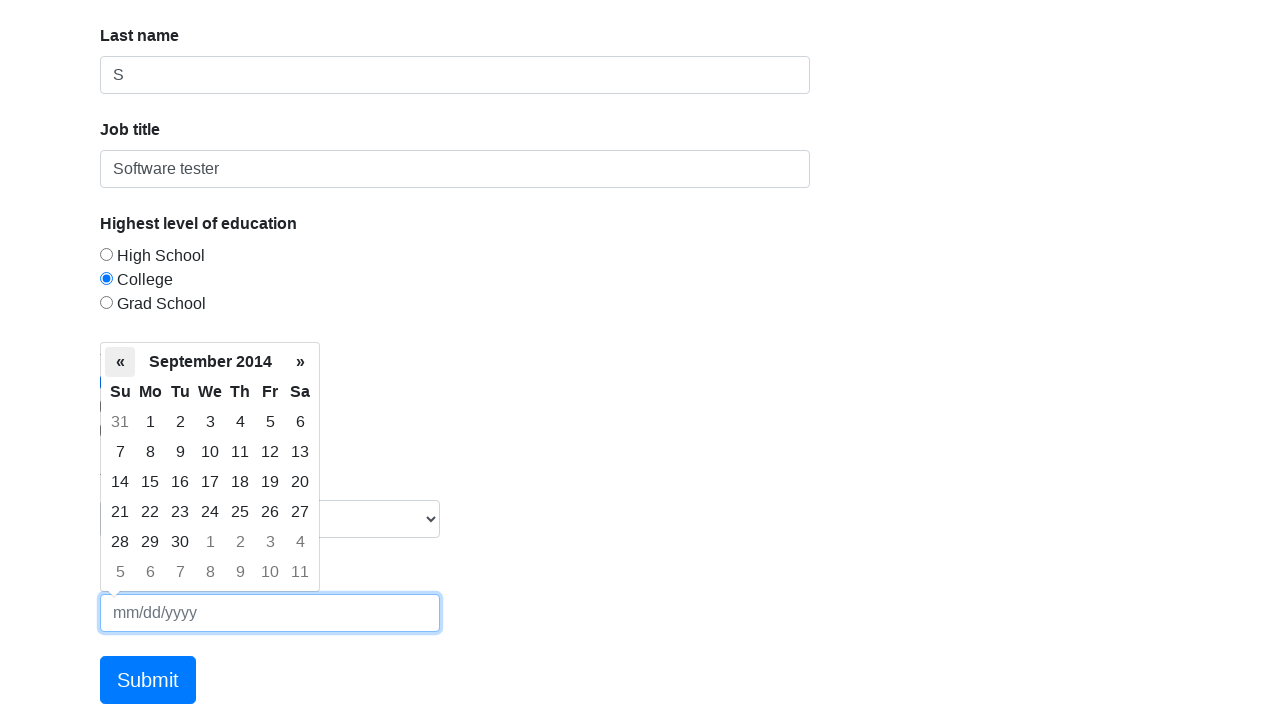

Clicked left arrow to navigate to previous month at (120, 362) on xpath=/html/body/div[2]/div[1]/table/thead/tr[2]/th[1]
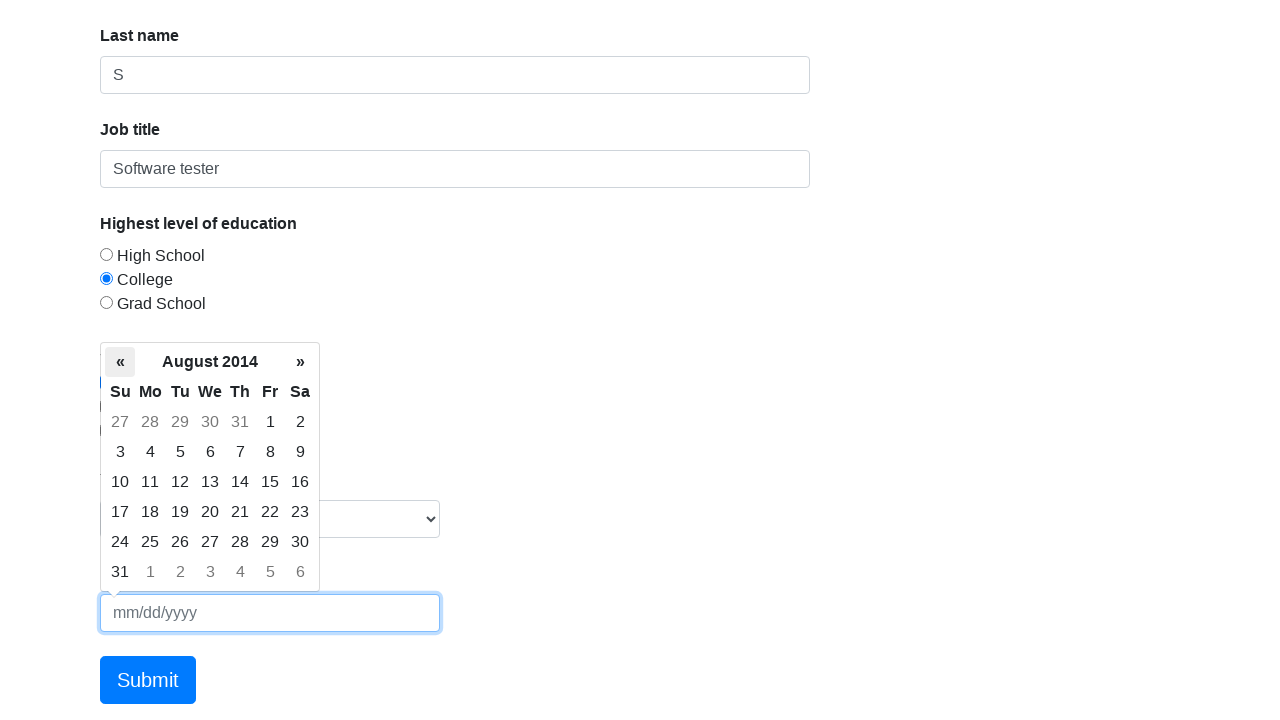

Clicked left arrow to navigate to previous month at (120, 362) on xpath=/html/body/div[2]/div[1]/table/thead/tr[2]/th[1]
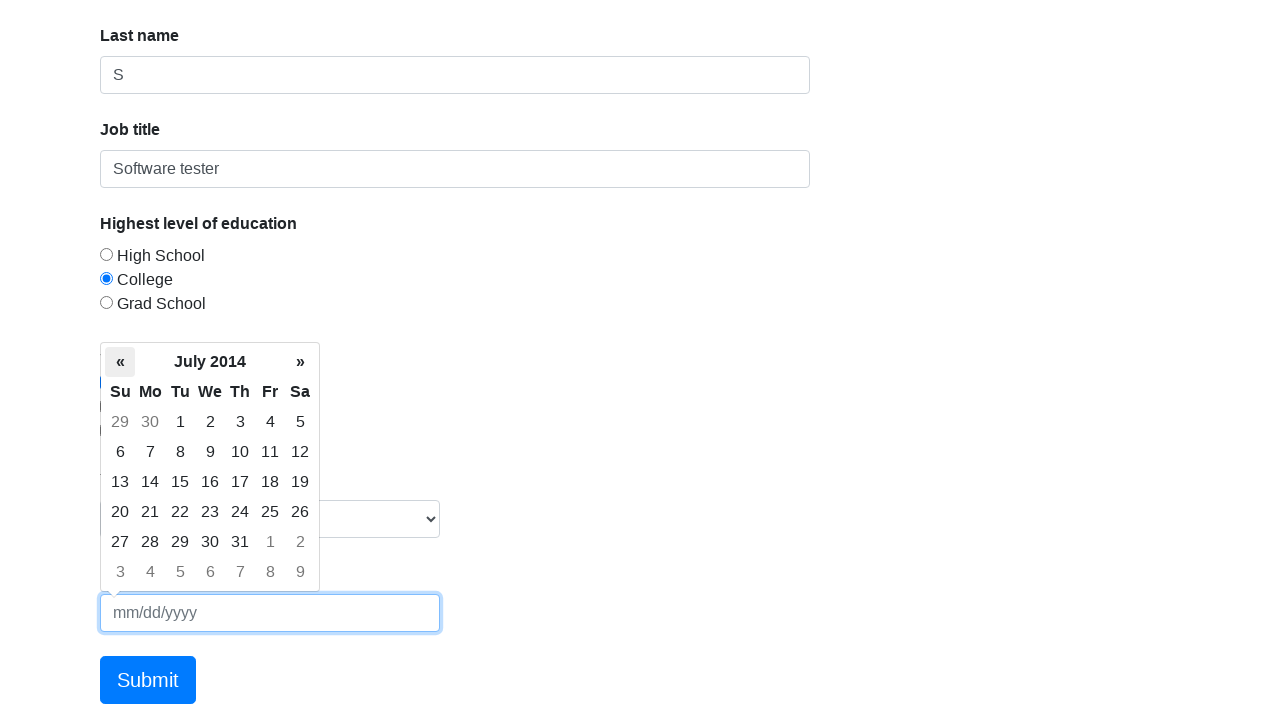

Clicked left arrow to navigate to previous month at (120, 362) on xpath=/html/body/div[2]/div[1]/table/thead/tr[2]/th[1]
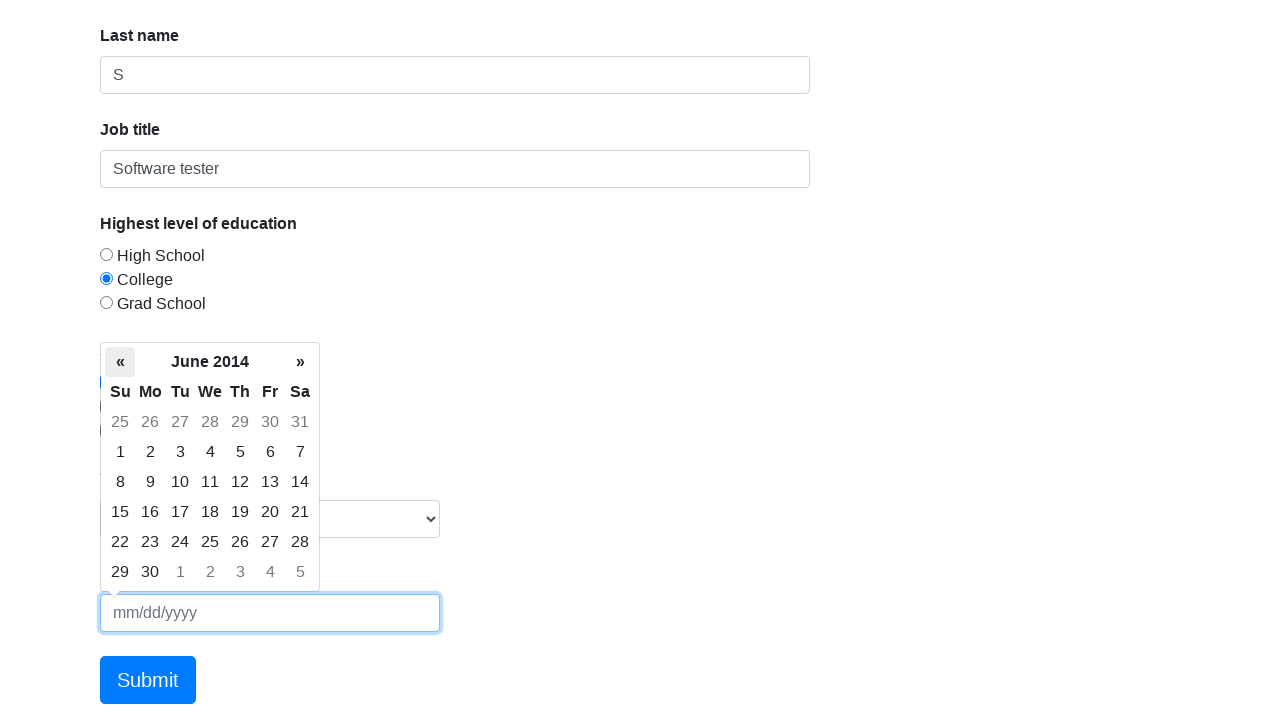

Clicked left arrow to navigate to previous month at (120, 362) on xpath=/html/body/div[2]/div[1]/table/thead/tr[2]/th[1]
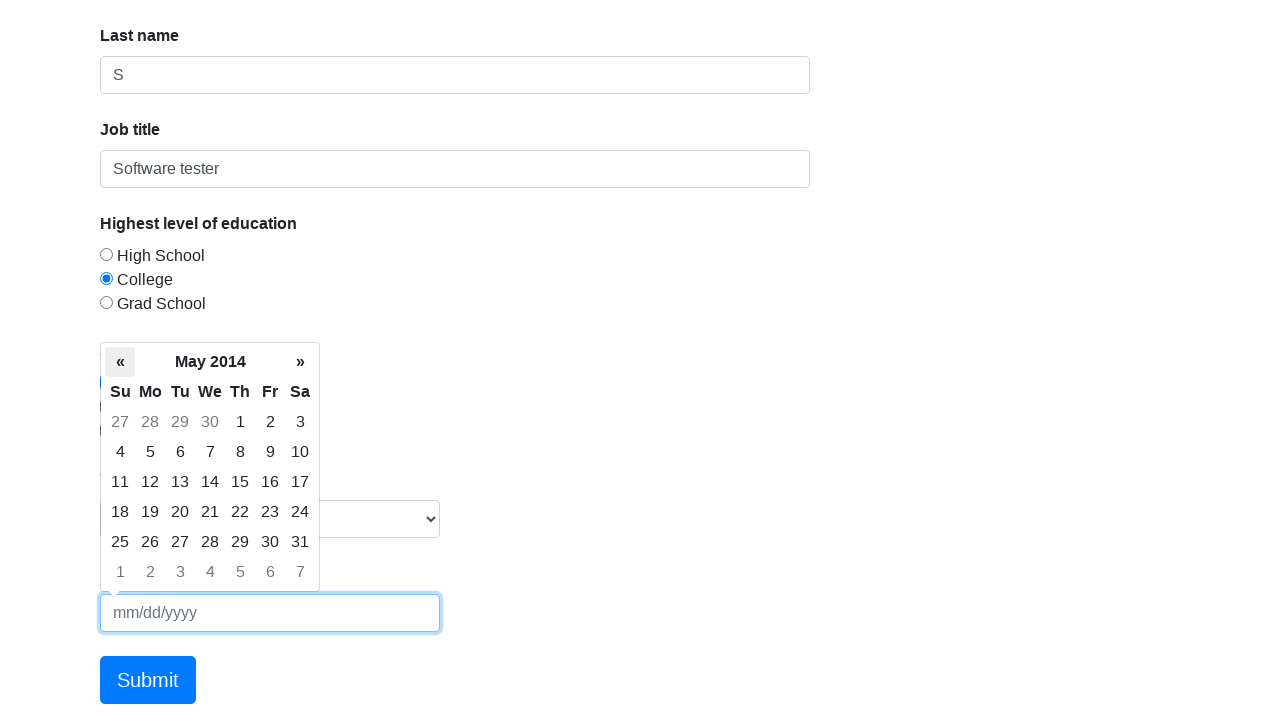

Clicked left arrow to navigate to previous month at (120, 362) on xpath=/html/body/div[2]/div[1]/table/thead/tr[2]/th[1]
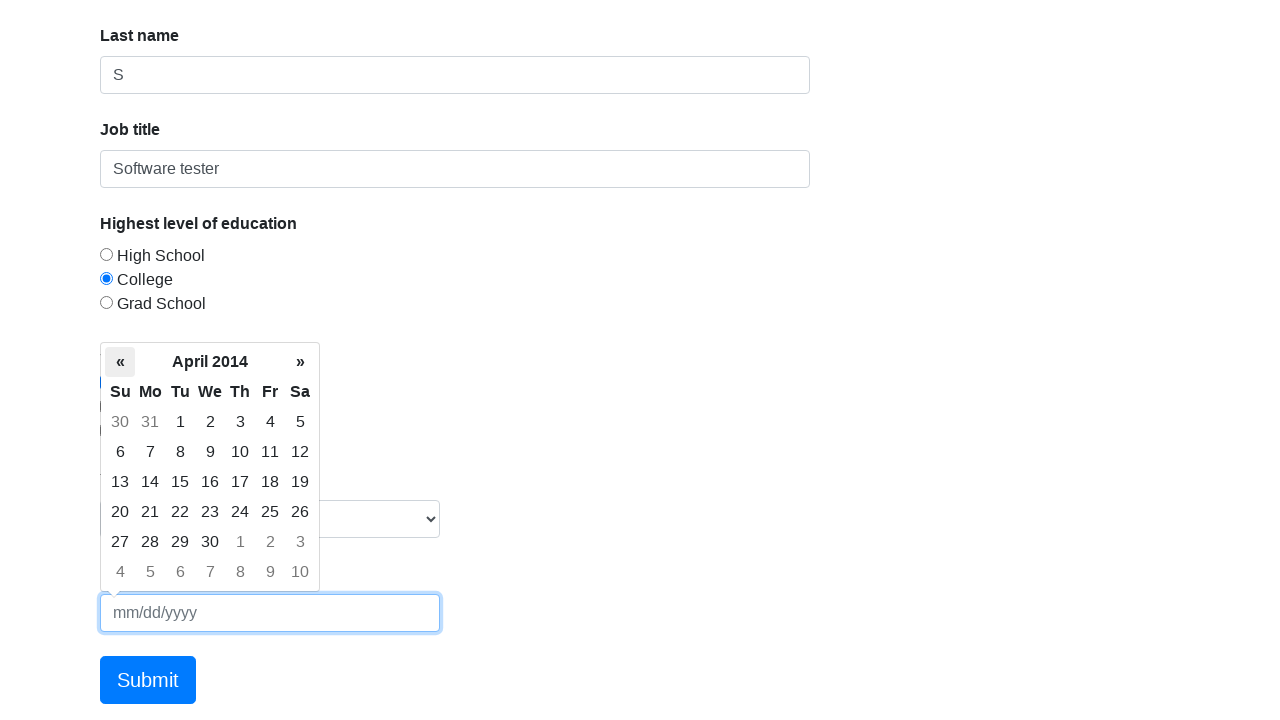

Clicked left arrow to navigate to previous month at (120, 362) on xpath=/html/body/div[2]/div[1]/table/thead/tr[2]/th[1]
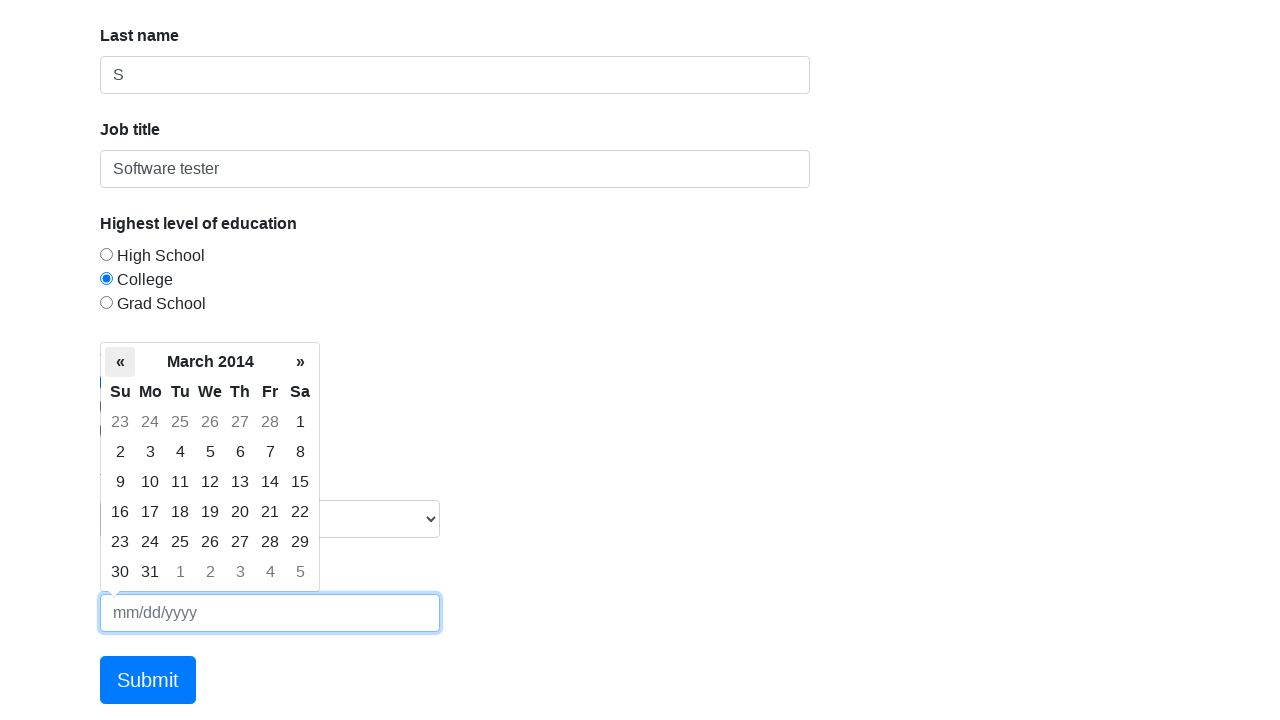

Clicked left arrow to navigate to previous month at (120, 362) on xpath=/html/body/div[2]/div[1]/table/thead/tr[2]/th[1]
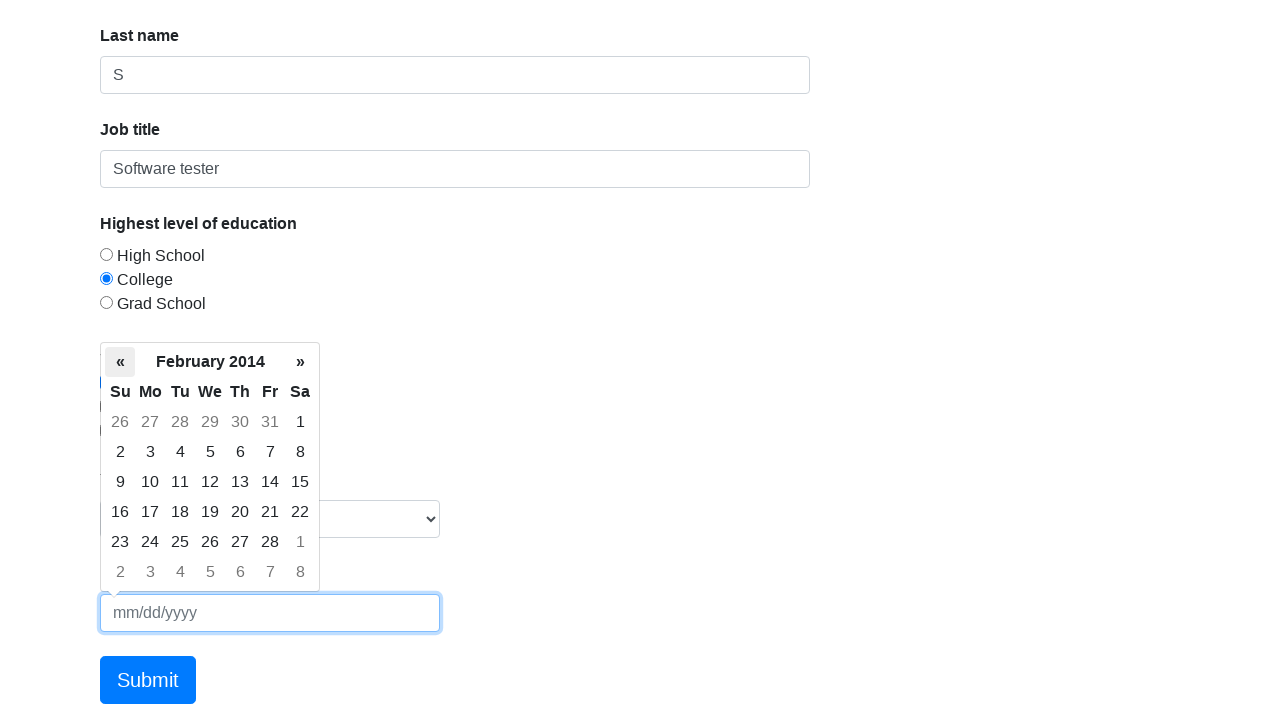

Clicked left arrow to navigate to previous month at (120, 362) on xpath=/html/body/div[2]/div[1]/table/thead/tr[2]/th[1]
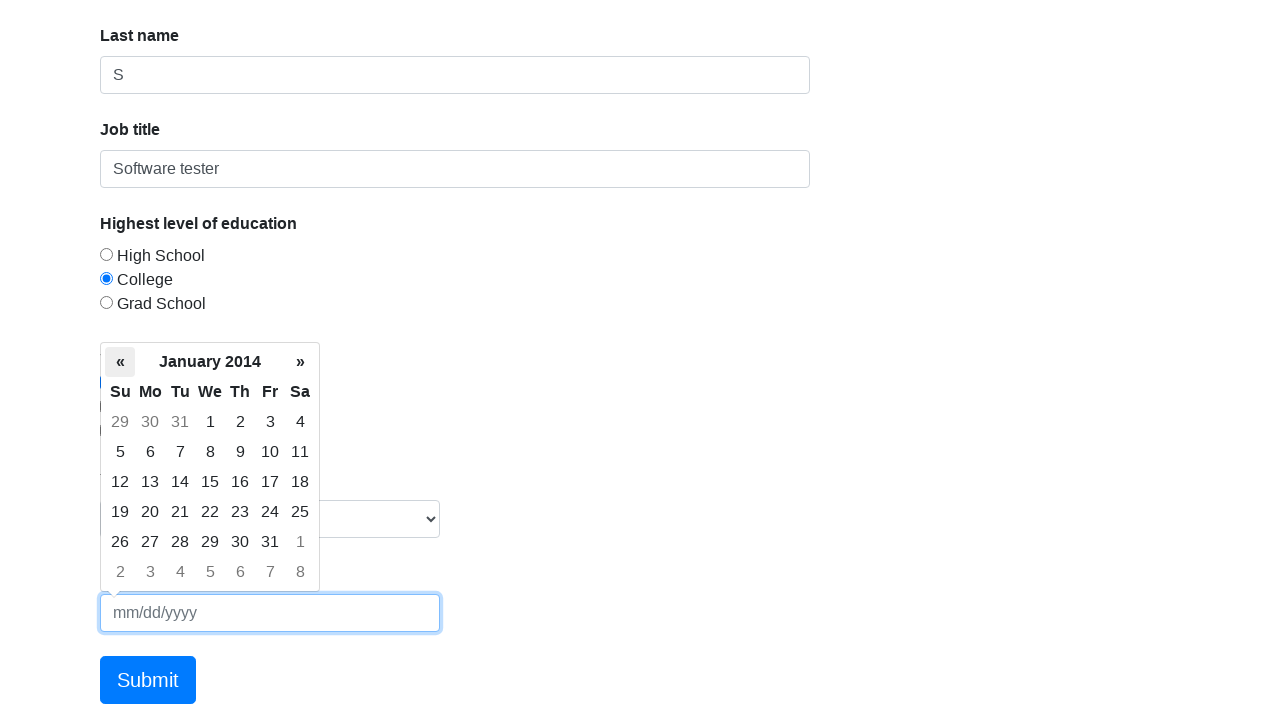

Clicked left arrow to navigate to previous month at (120, 362) on xpath=/html/body/div[2]/div[1]/table/thead/tr[2]/th[1]
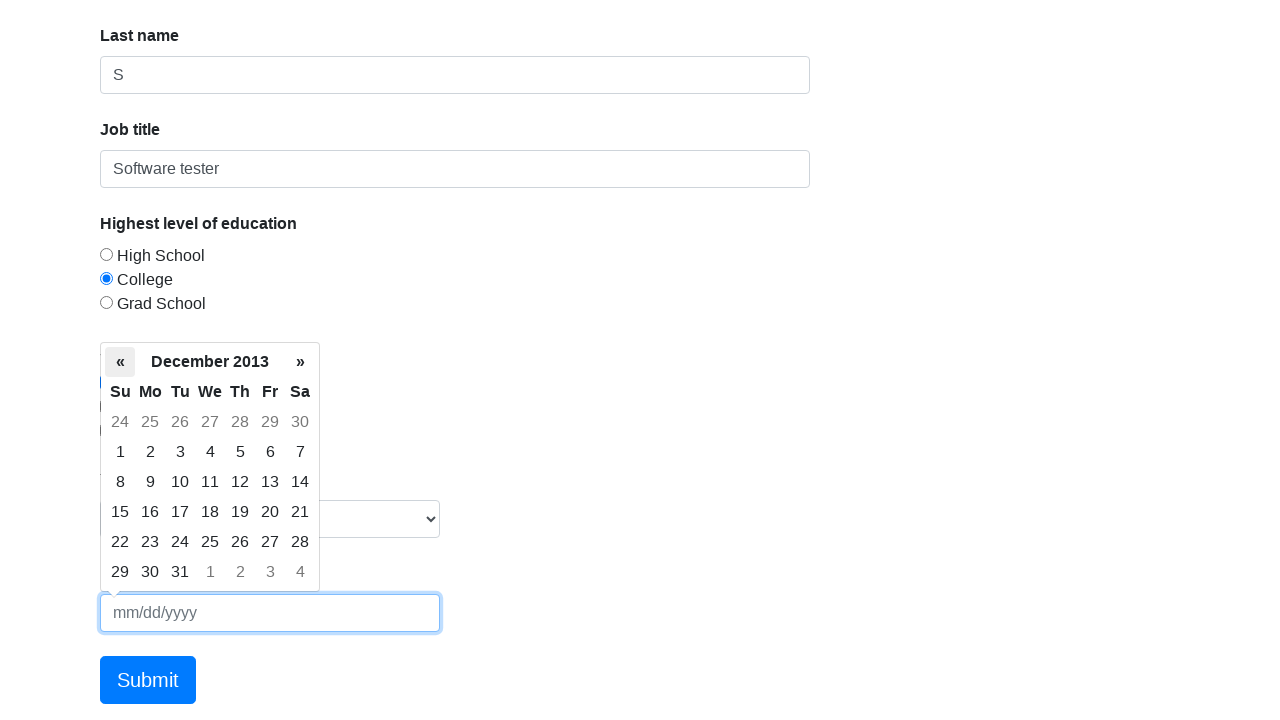

Clicked left arrow to navigate to previous month at (120, 362) on xpath=/html/body/div[2]/div[1]/table/thead/tr[2]/th[1]
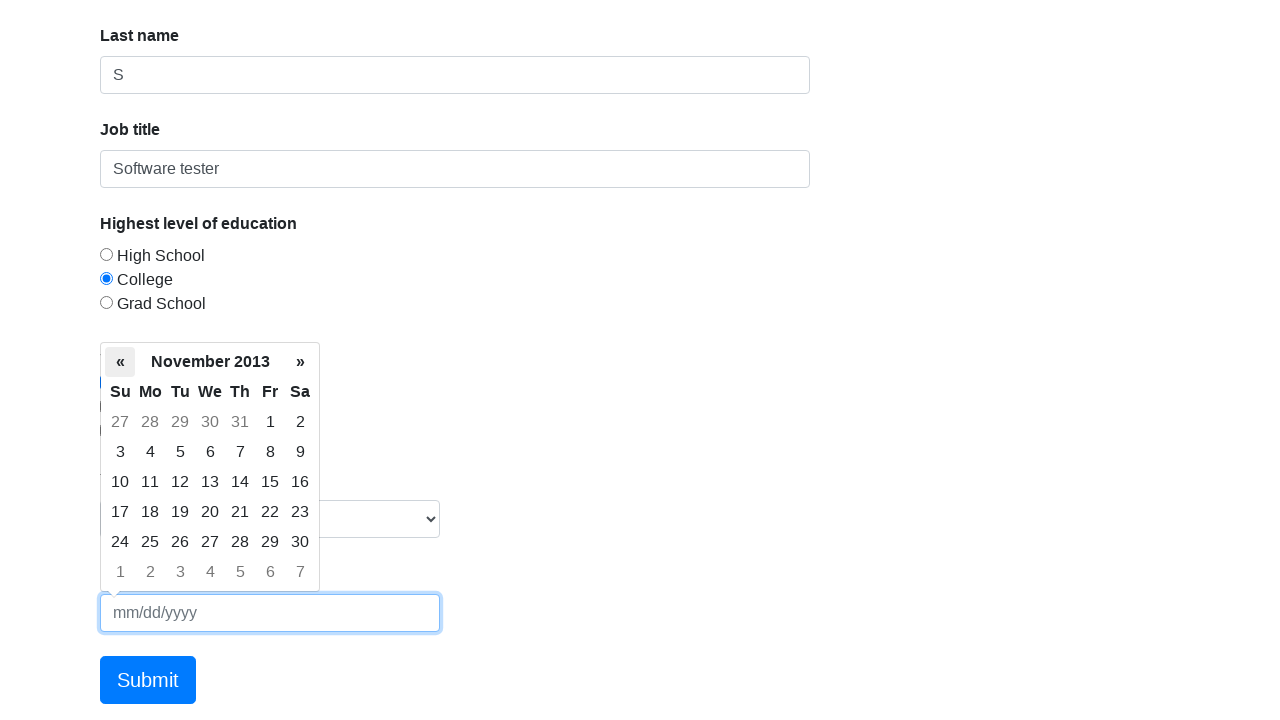

Clicked left arrow to navigate to previous month at (120, 362) on xpath=/html/body/div[2]/div[1]/table/thead/tr[2]/th[1]
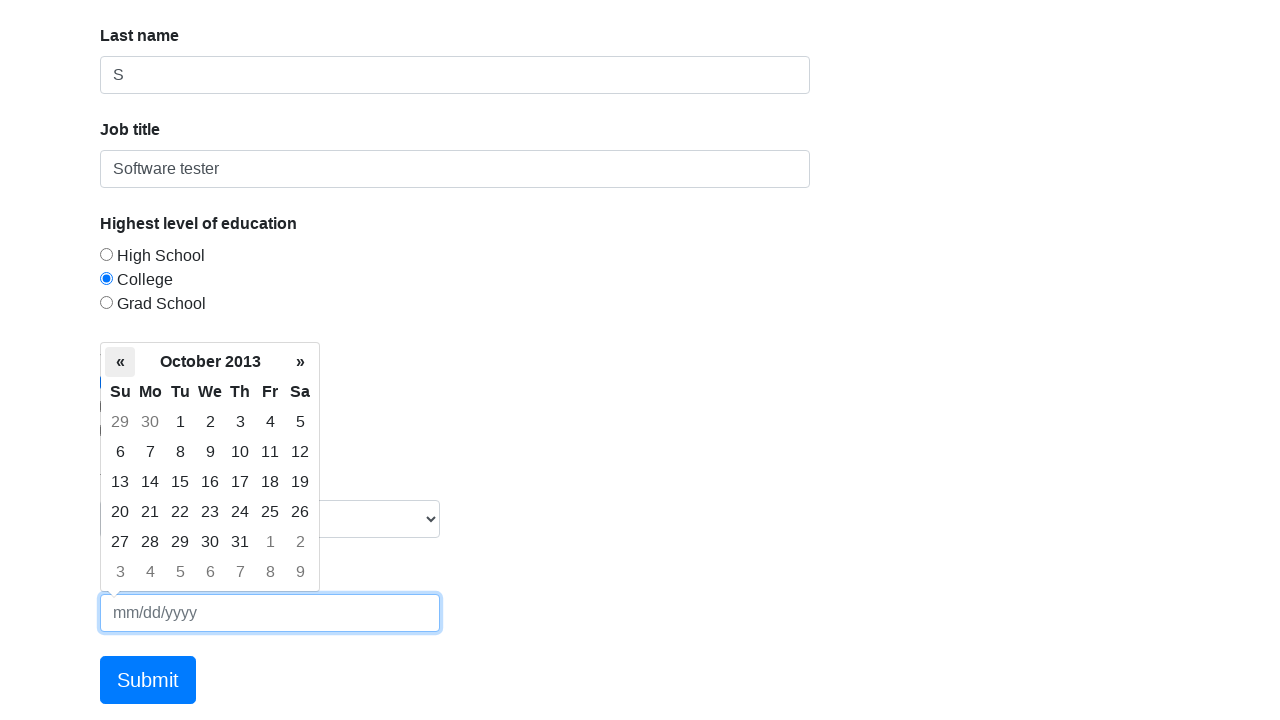

Clicked left arrow to navigate to previous month at (120, 362) on xpath=/html/body/div[2]/div[1]/table/thead/tr[2]/th[1]
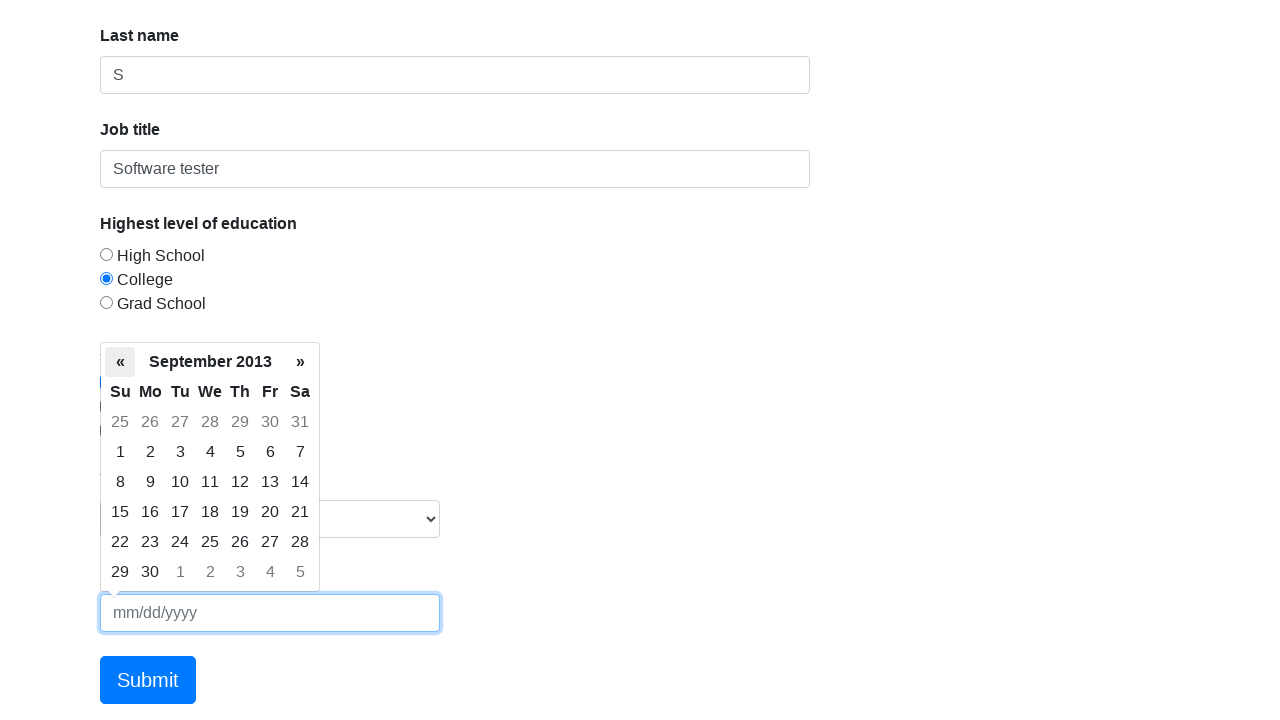

Clicked left arrow to navigate to previous month at (120, 362) on xpath=/html/body/div[2]/div[1]/table/thead/tr[2]/th[1]
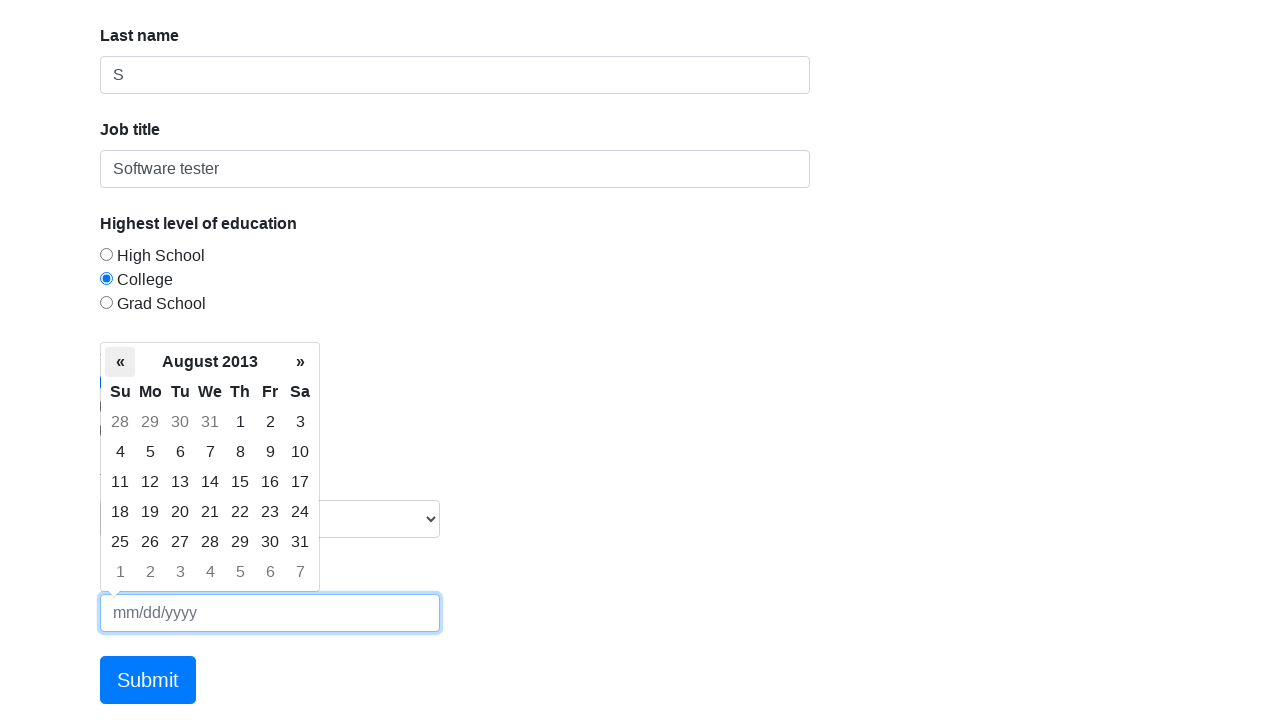

Clicked left arrow to navigate to previous month at (120, 362) on xpath=/html/body/div[2]/div[1]/table/thead/tr[2]/th[1]
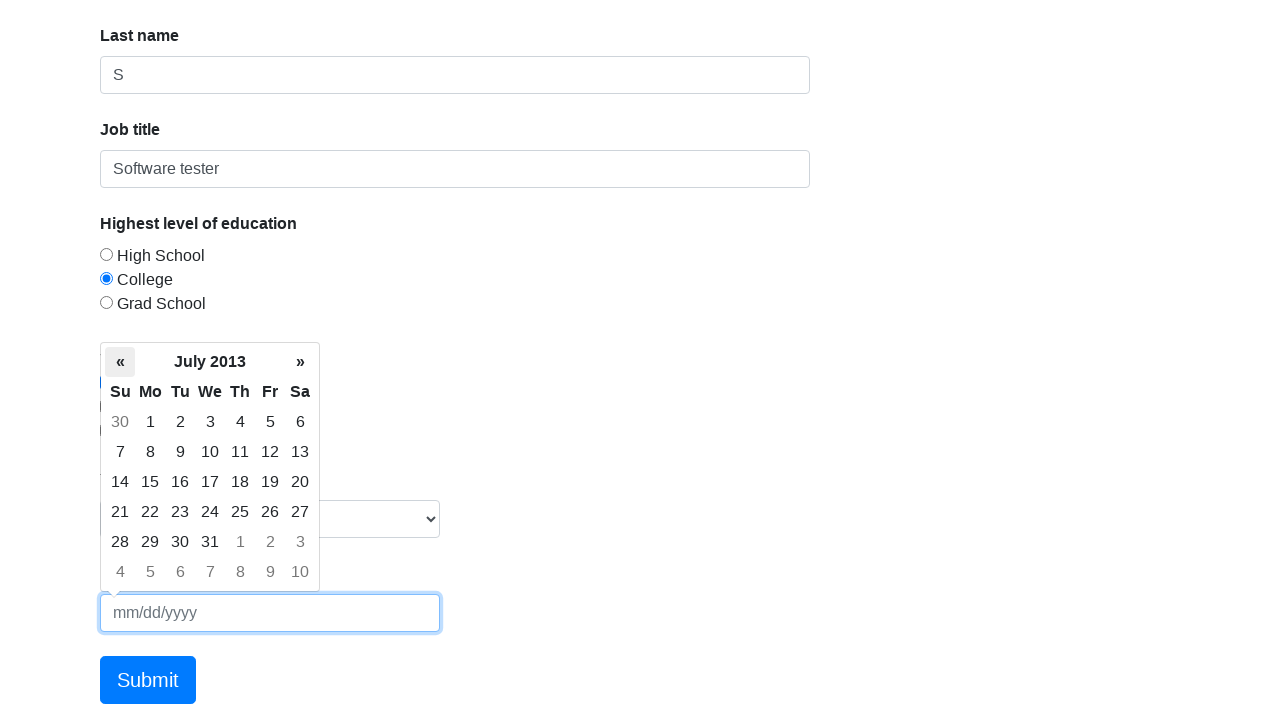

Clicked left arrow to navigate to previous month at (120, 362) on xpath=/html/body/div[2]/div[1]/table/thead/tr[2]/th[1]
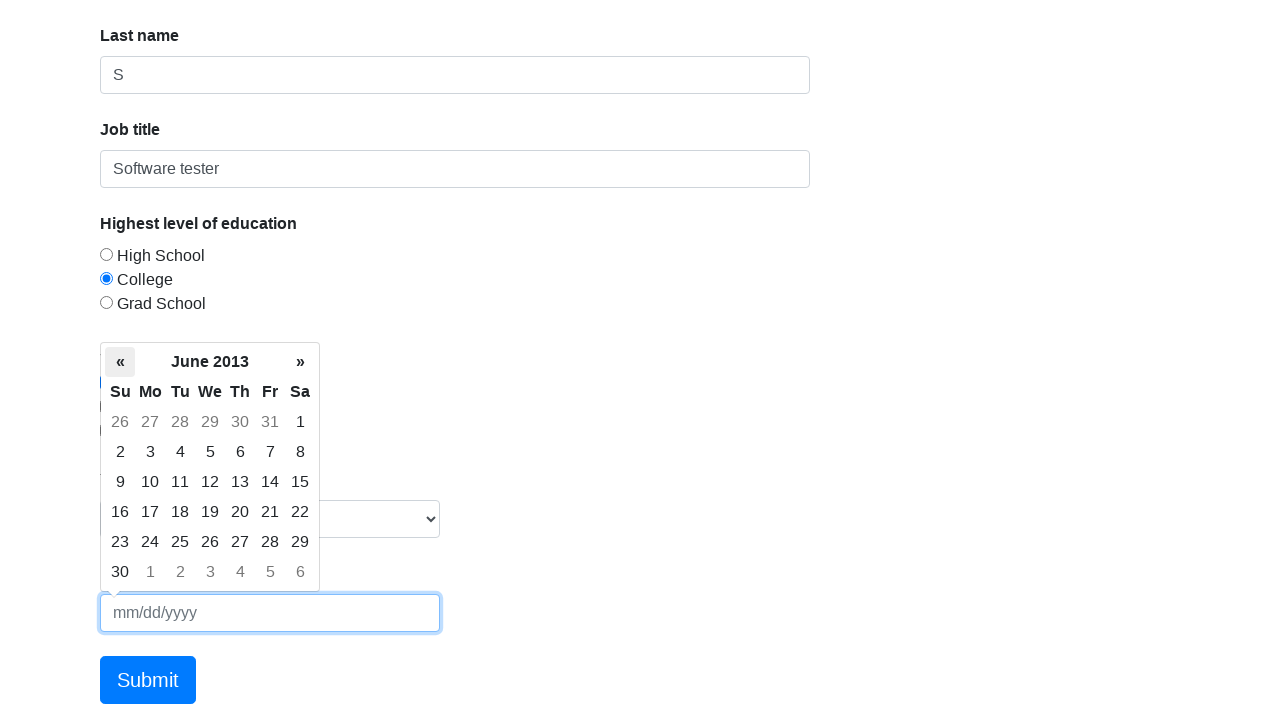

Clicked left arrow to navigate to previous month at (120, 362) on xpath=/html/body/div[2]/div[1]/table/thead/tr[2]/th[1]
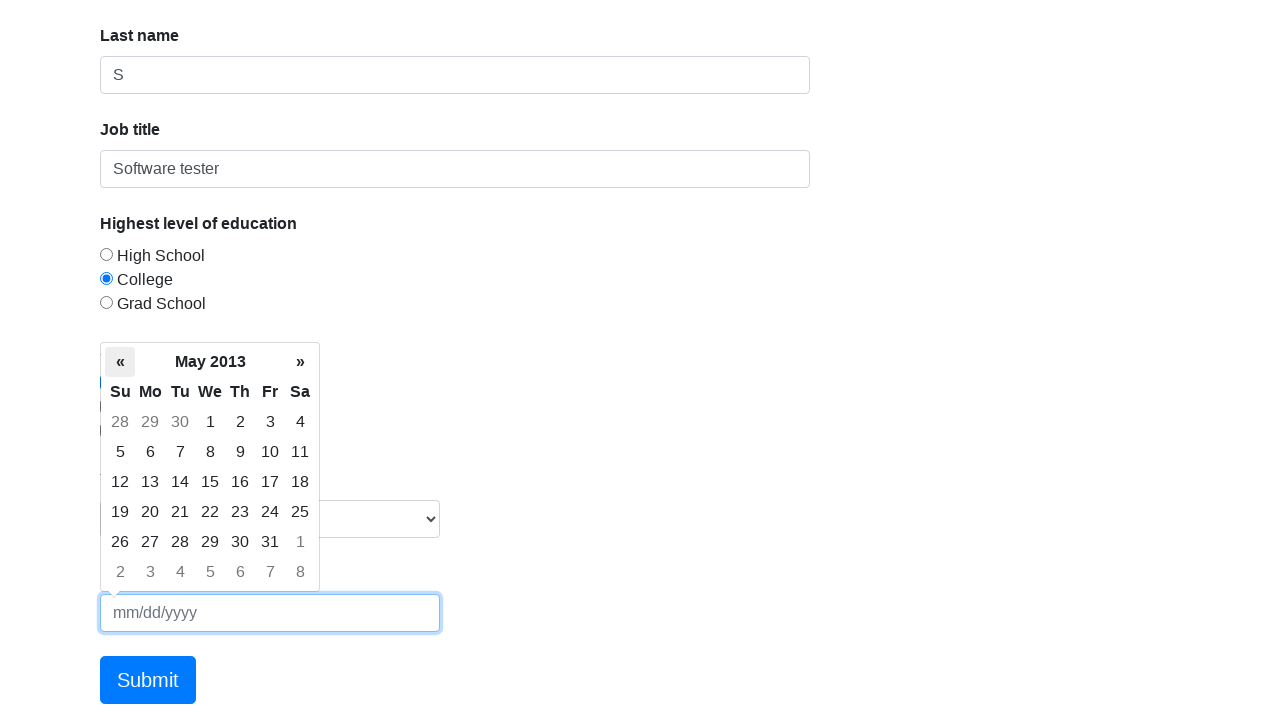

Clicked left arrow to navigate to previous month at (120, 362) on xpath=/html/body/div[2]/div[1]/table/thead/tr[2]/th[1]
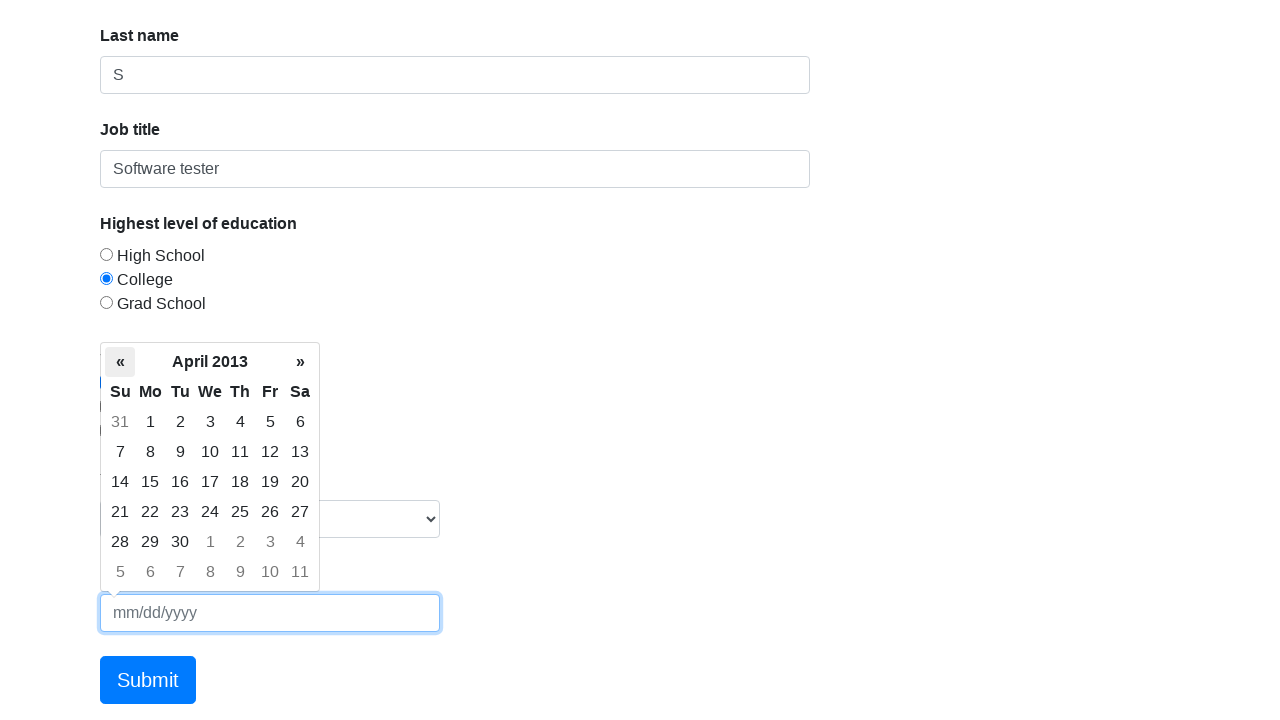

Clicked left arrow to navigate to previous month at (120, 362) on xpath=/html/body/div[2]/div[1]/table/thead/tr[2]/th[1]
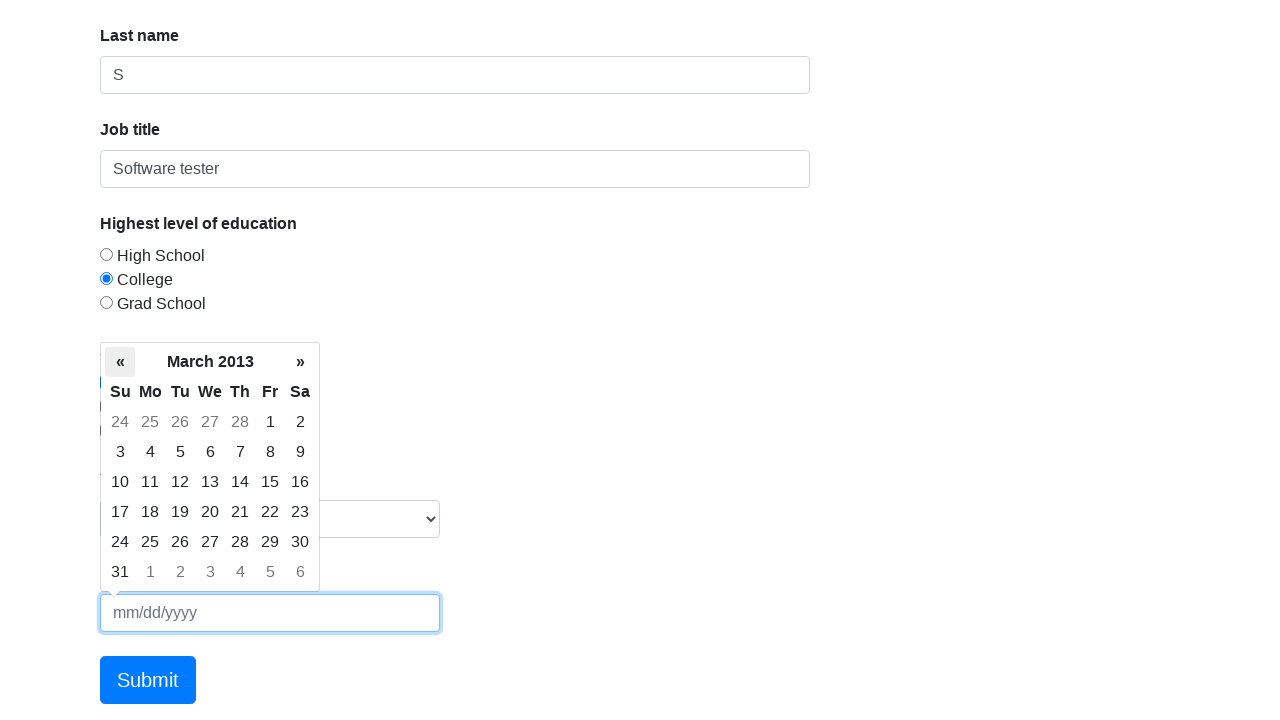

Clicked left arrow to navigate to previous month at (120, 362) on xpath=/html/body/div[2]/div[1]/table/thead/tr[2]/th[1]
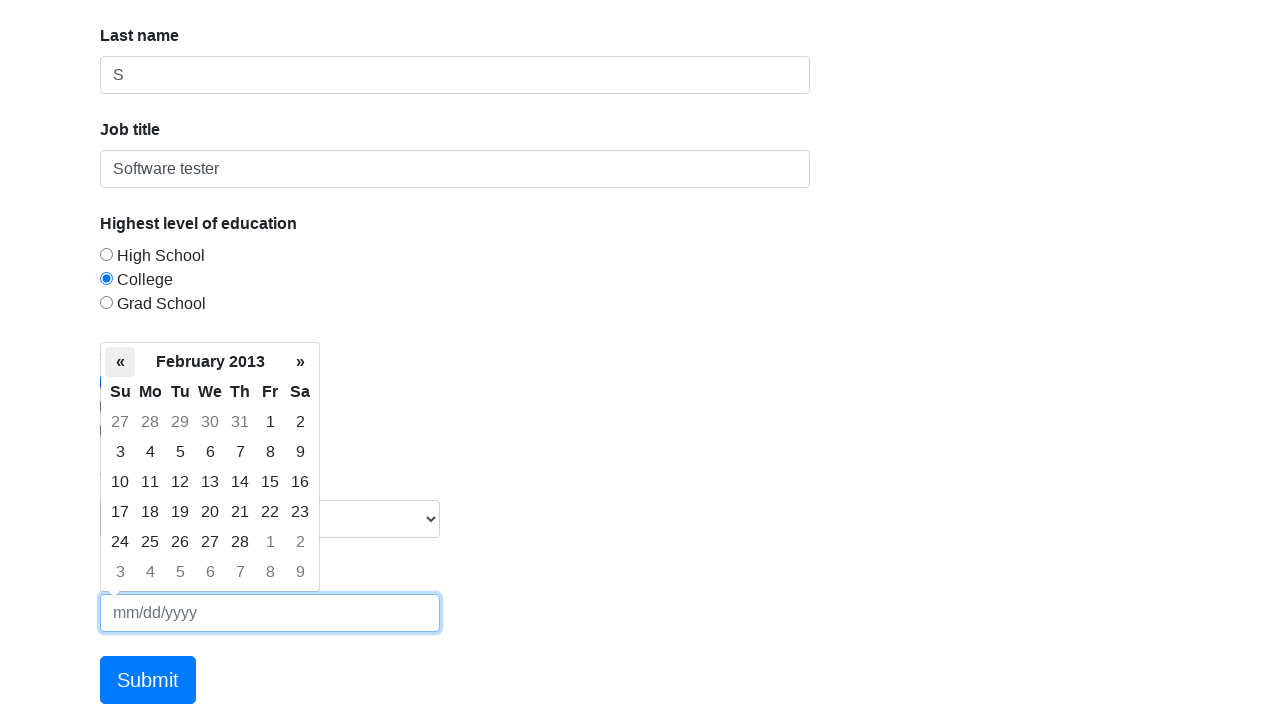

Clicked left arrow to navigate to previous month at (120, 362) on xpath=/html/body/div[2]/div[1]/table/thead/tr[2]/th[1]
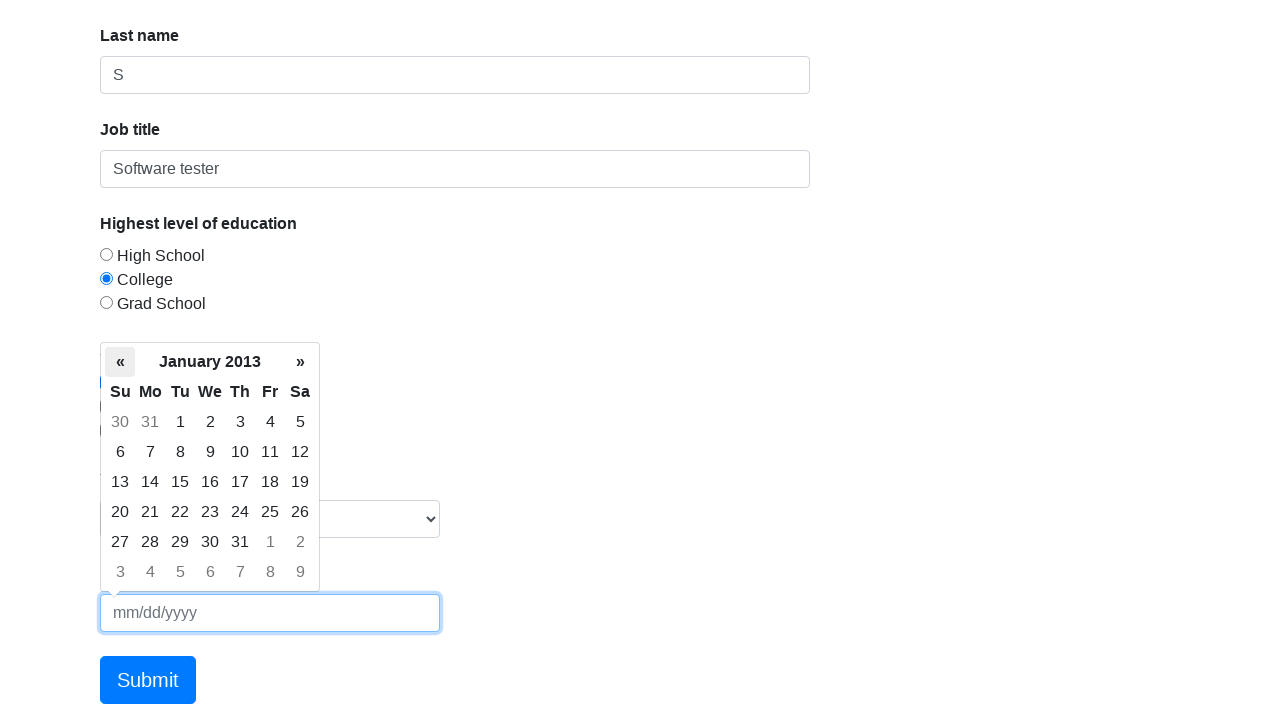

Clicked left arrow to navigate to previous month at (120, 362) on xpath=/html/body/div[2]/div[1]/table/thead/tr[2]/th[1]
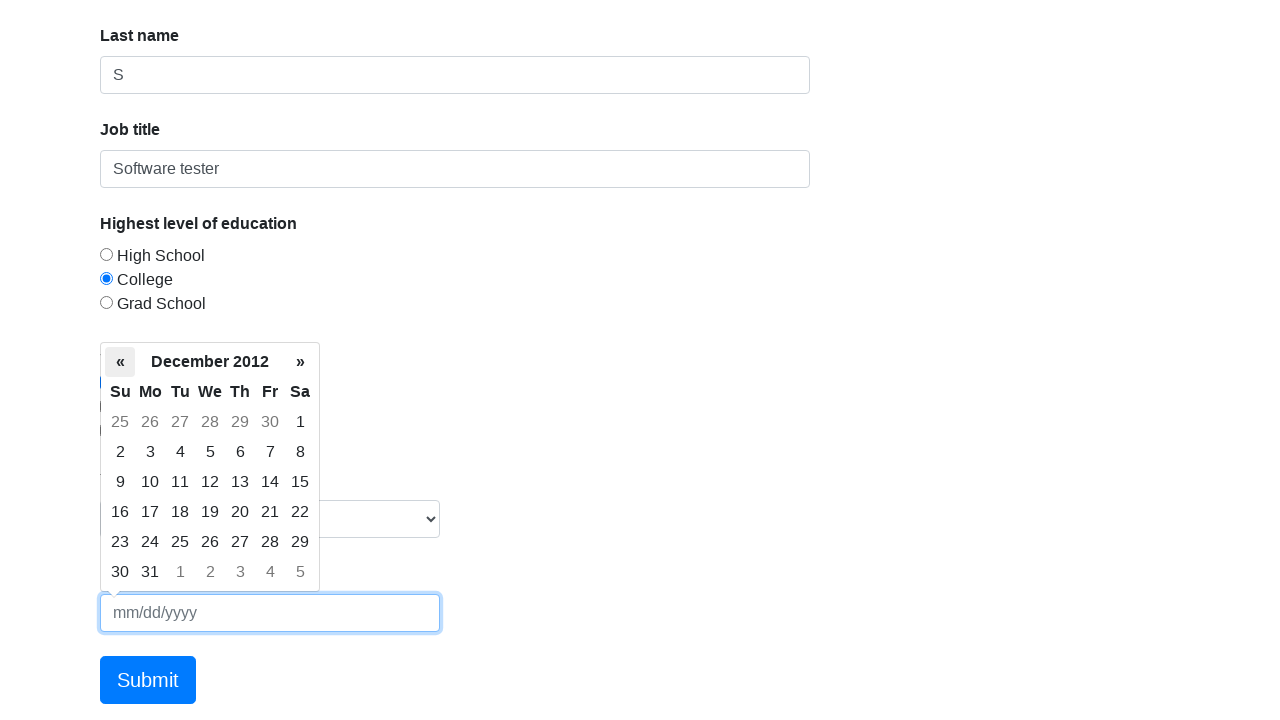

Clicked left arrow to navigate to previous month at (120, 362) on xpath=/html/body/div[2]/div[1]/table/thead/tr[2]/th[1]
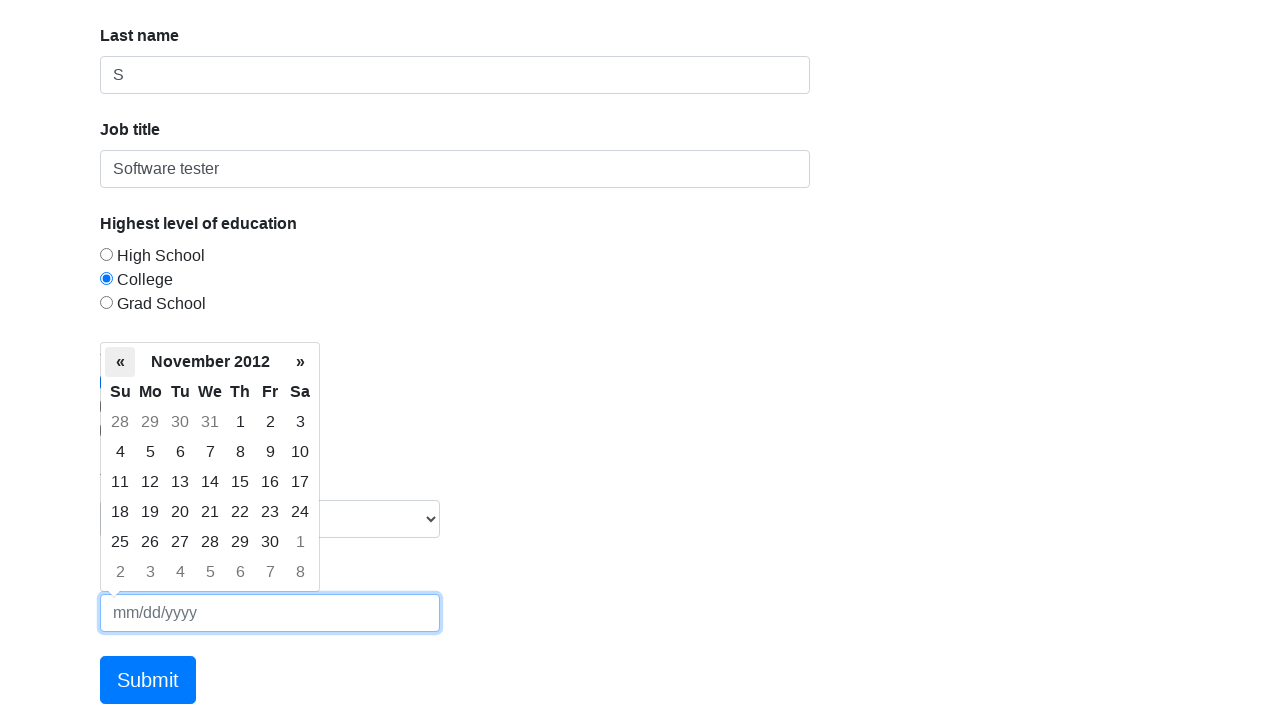

Clicked left arrow to navigate to previous month at (120, 362) on xpath=/html/body/div[2]/div[1]/table/thead/tr[2]/th[1]
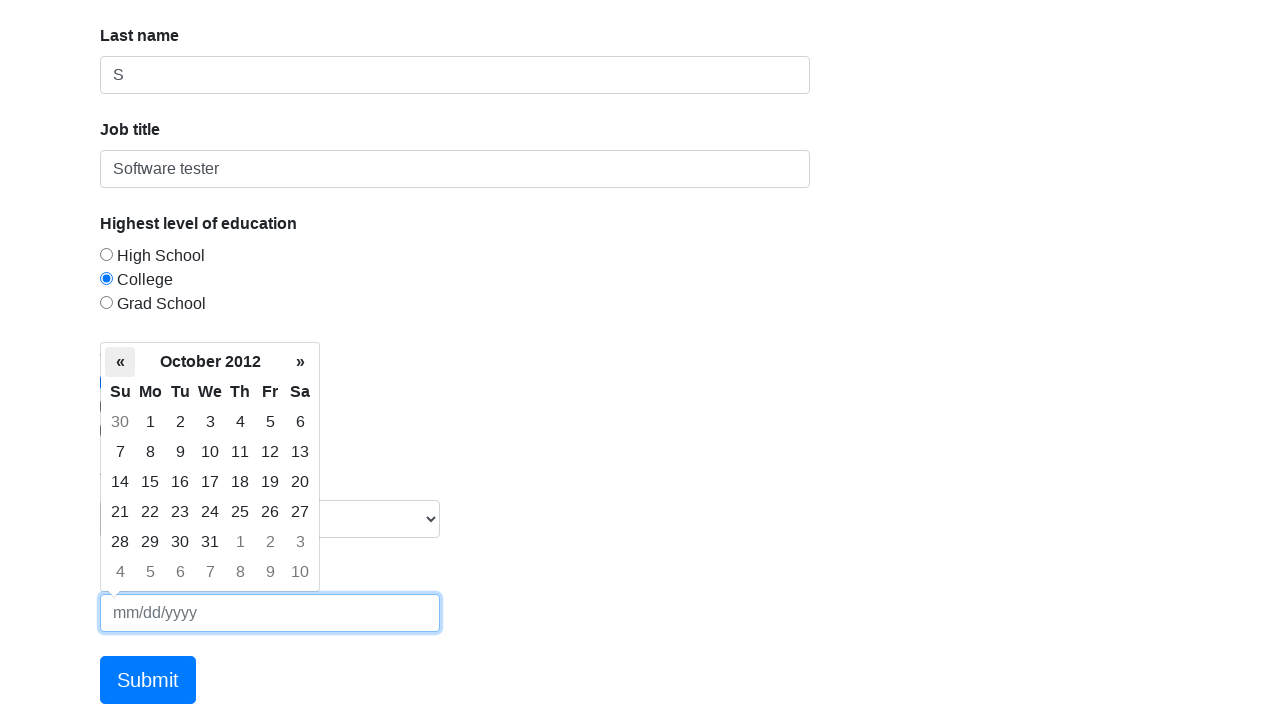

Clicked left arrow to navigate to previous month at (120, 362) on xpath=/html/body/div[2]/div[1]/table/thead/tr[2]/th[1]
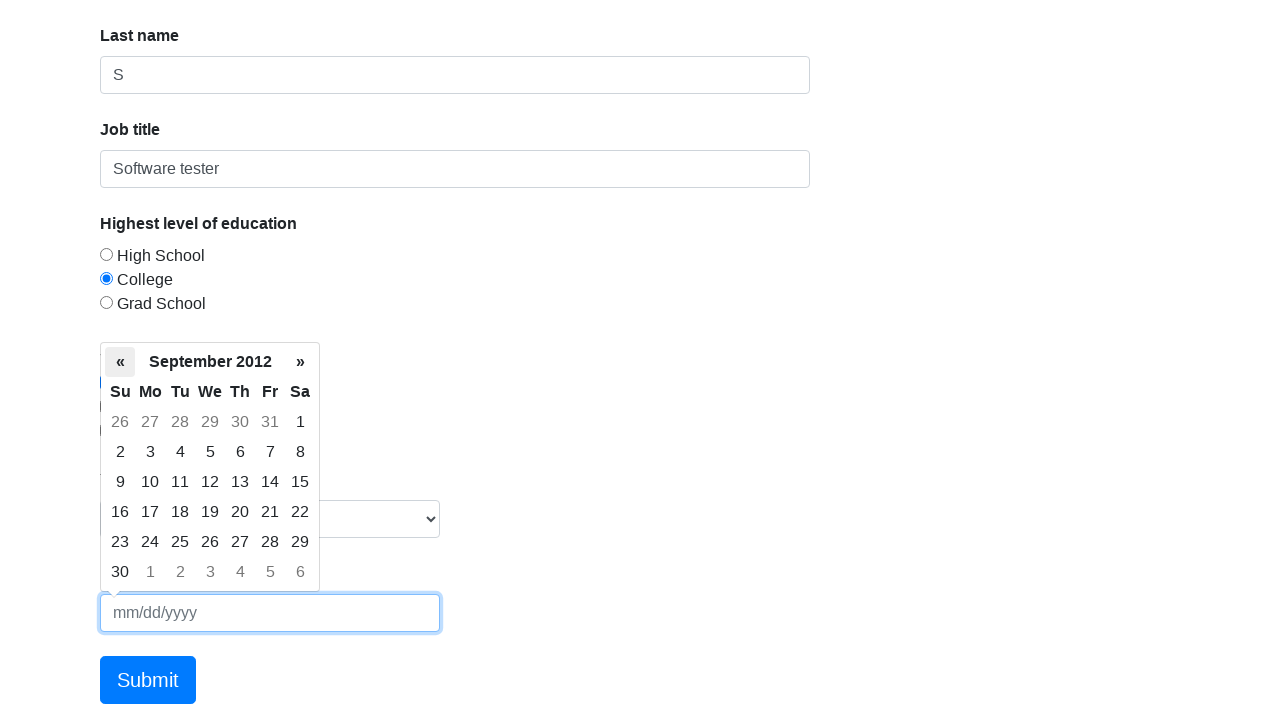

Clicked left arrow to navigate to previous month at (120, 362) on xpath=/html/body/div[2]/div[1]/table/thead/tr[2]/th[1]
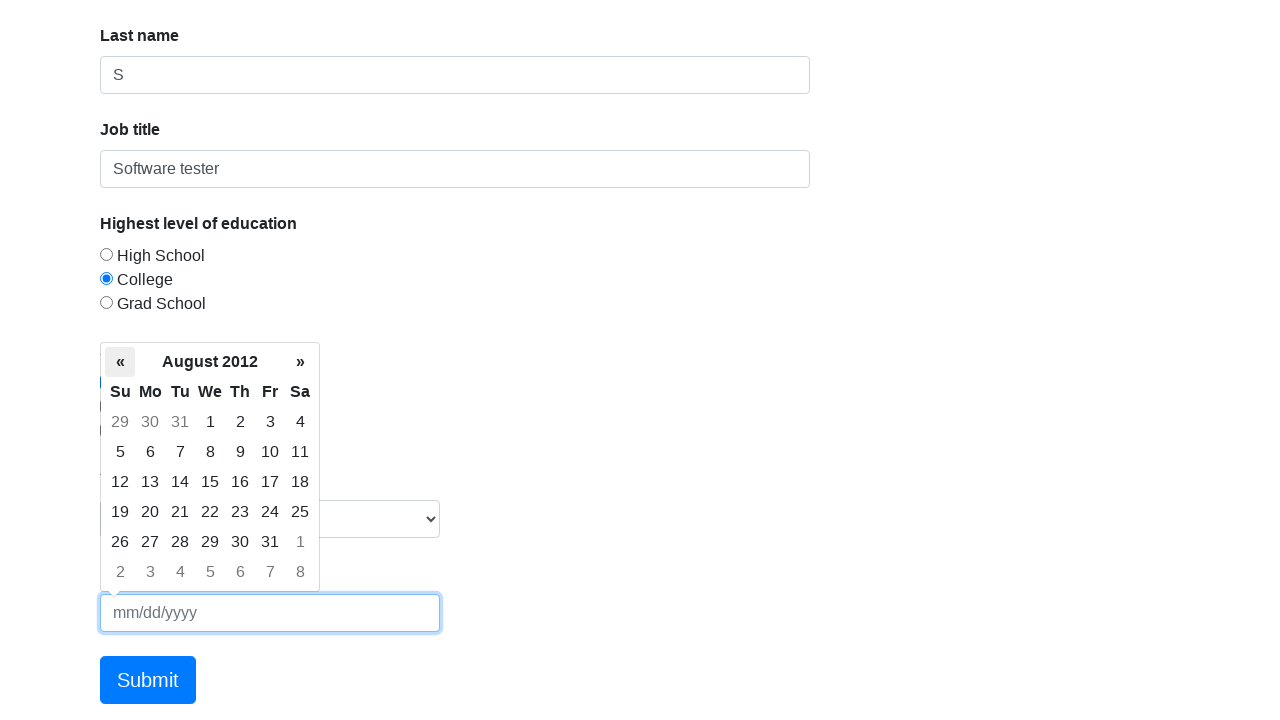

Clicked left arrow to navigate to previous month at (120, 362) on xpath=/html/body/div[2]/div[1]/table/thead/tr[2]/th[1]
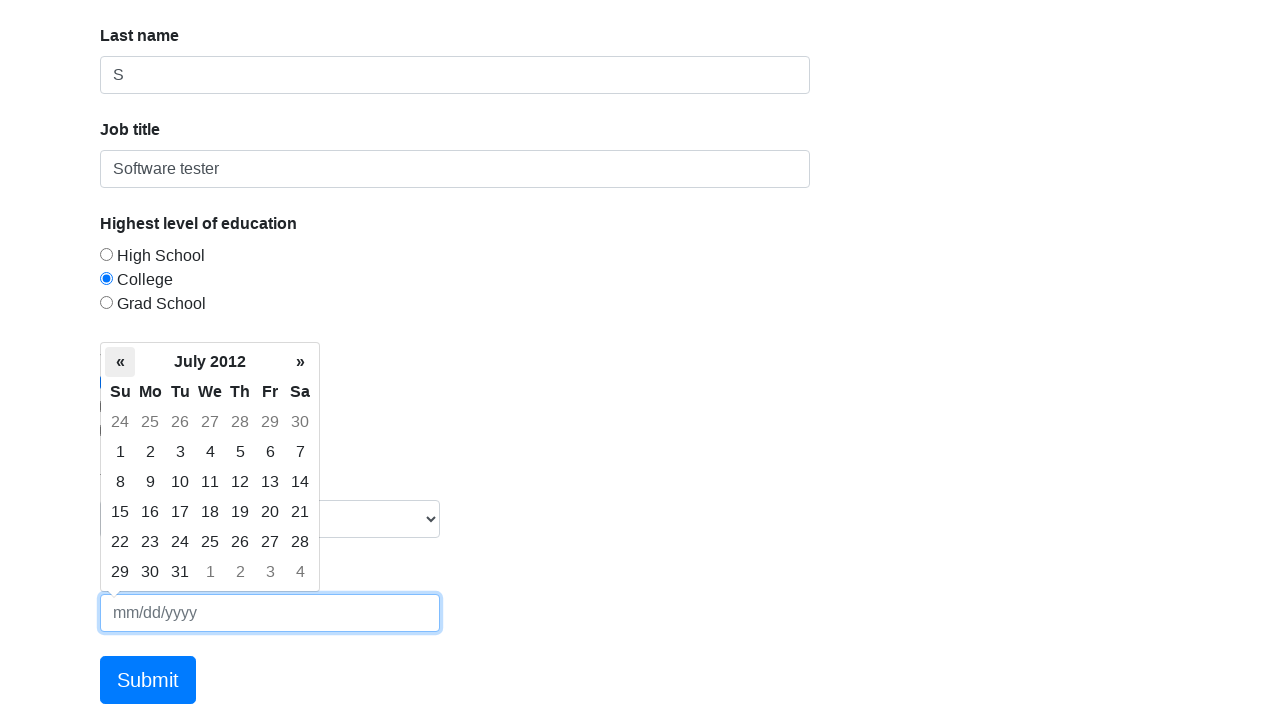

Clicked left arrow to navigate to previous month at (120, 362) on xpath=/html/body/div[2]/div[1]/table/thead/tr[2]/th[1]
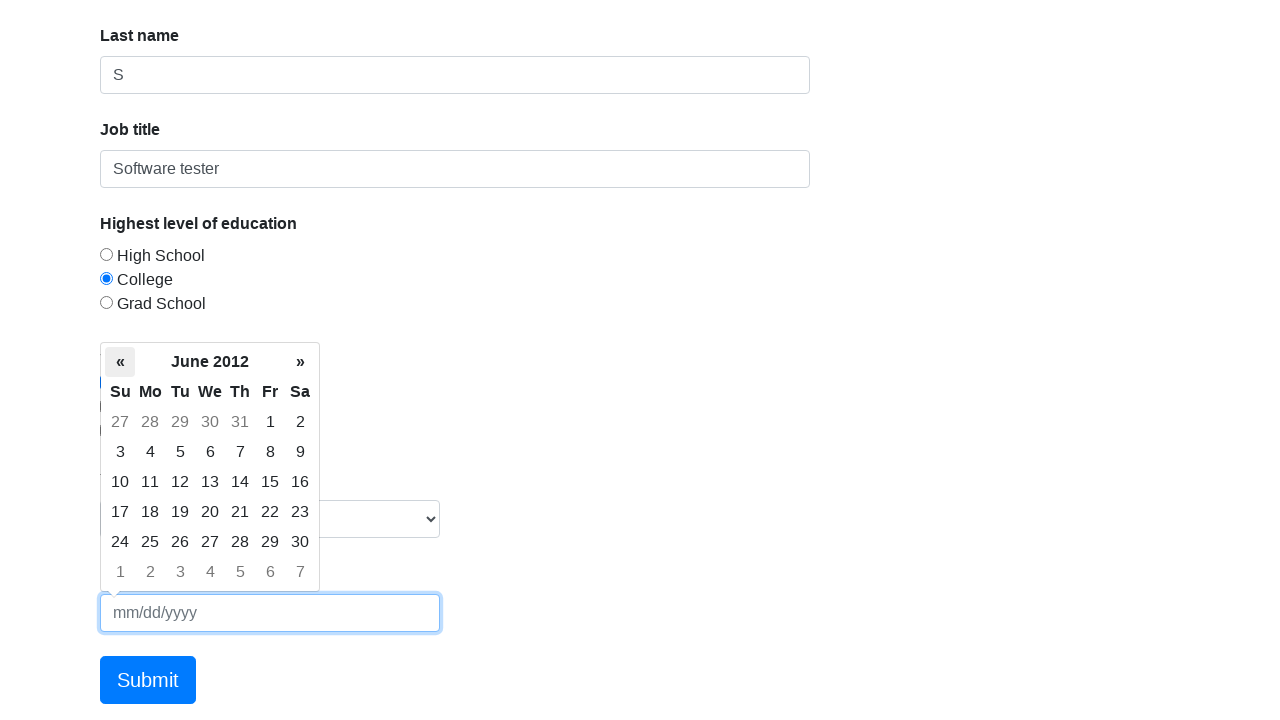

Clicked left arrow to navigate to previous month at (120, 362) on xpath=/html/body/div[2]/div[1]/table/thead/tr[2]/th[1]
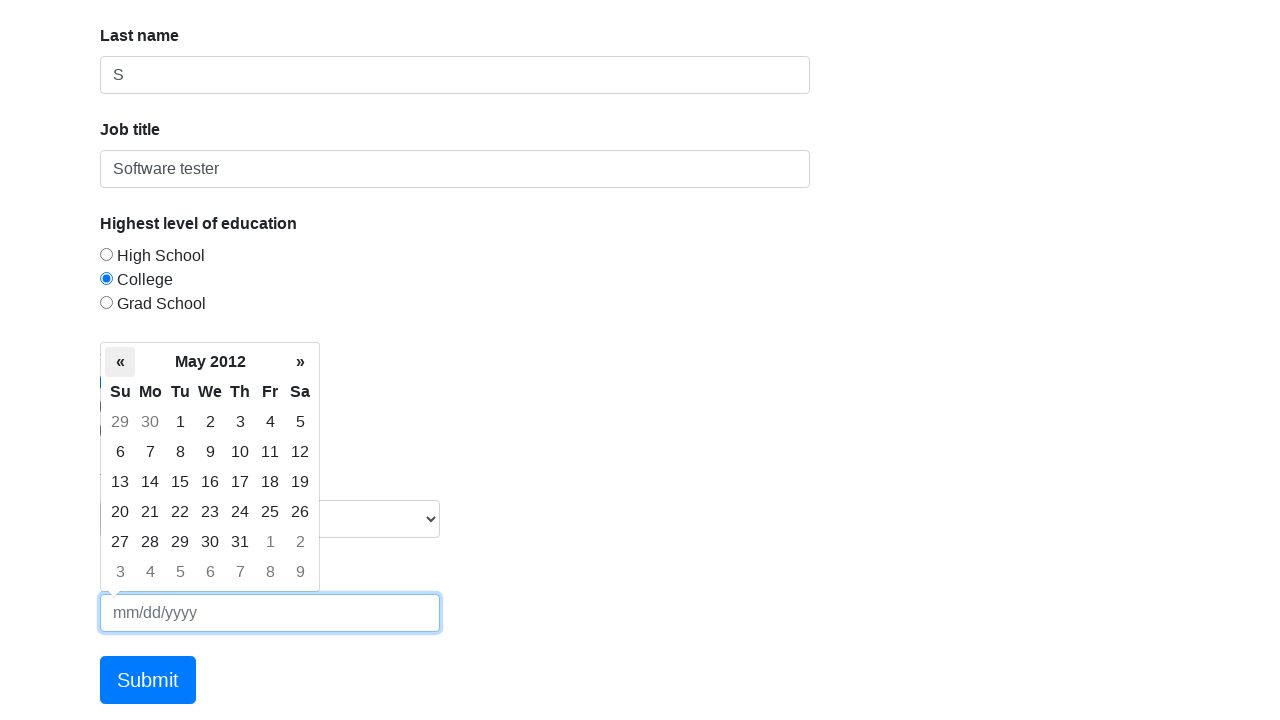

Clicked left arrow to navigate to previous month at (120, 362) on xpath=/html/body/div[2]/div[1]/table/thead/tr[2]/th[1]
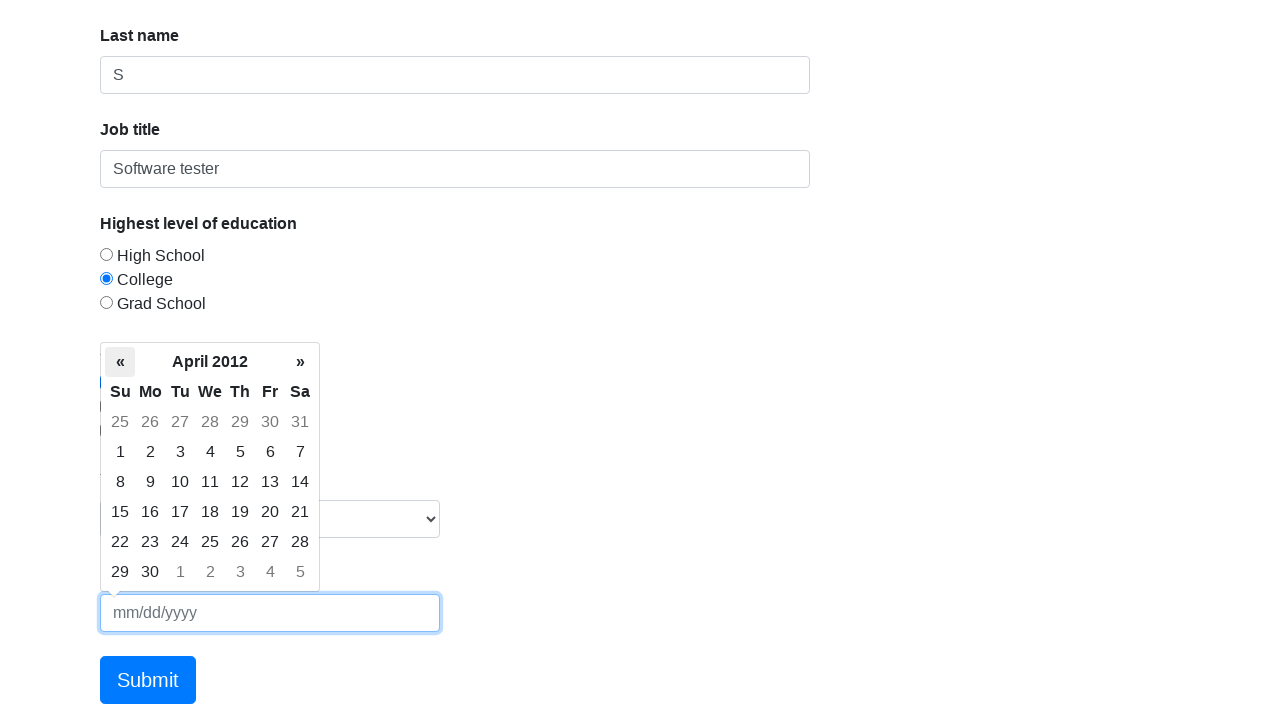

Clicked left arrow to navigate to previous month at (120, 362) on xpath=/html/body/div[2]/div[1]/table/thead/tr[2]/th[1]
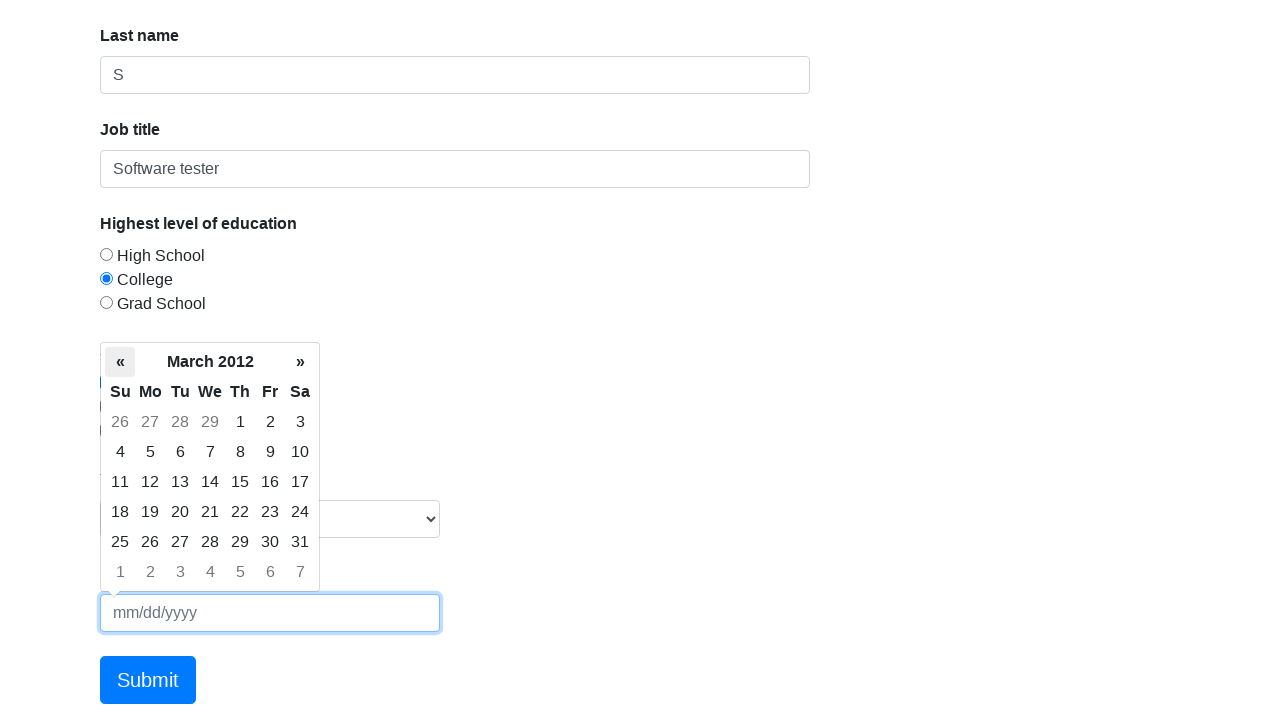

Clicked left arrow to navigate to previous month at (120, 362) on xpath=/html/body/div[2]/div[1]/table/thead/tr[2]/th[1]
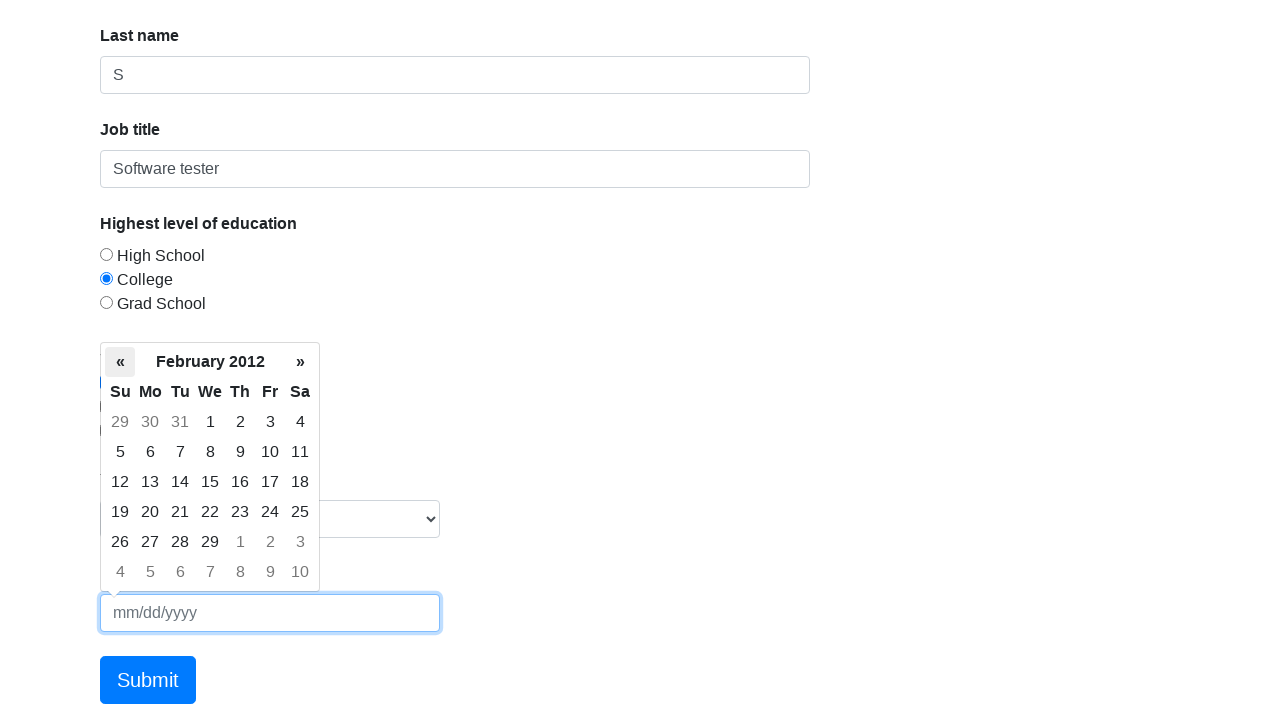

Clicked left arrow to navigate to previous month at (120, 362) on xpath=/html/body/div[2]/div[1]/table/thead/tr[2]/th[1]
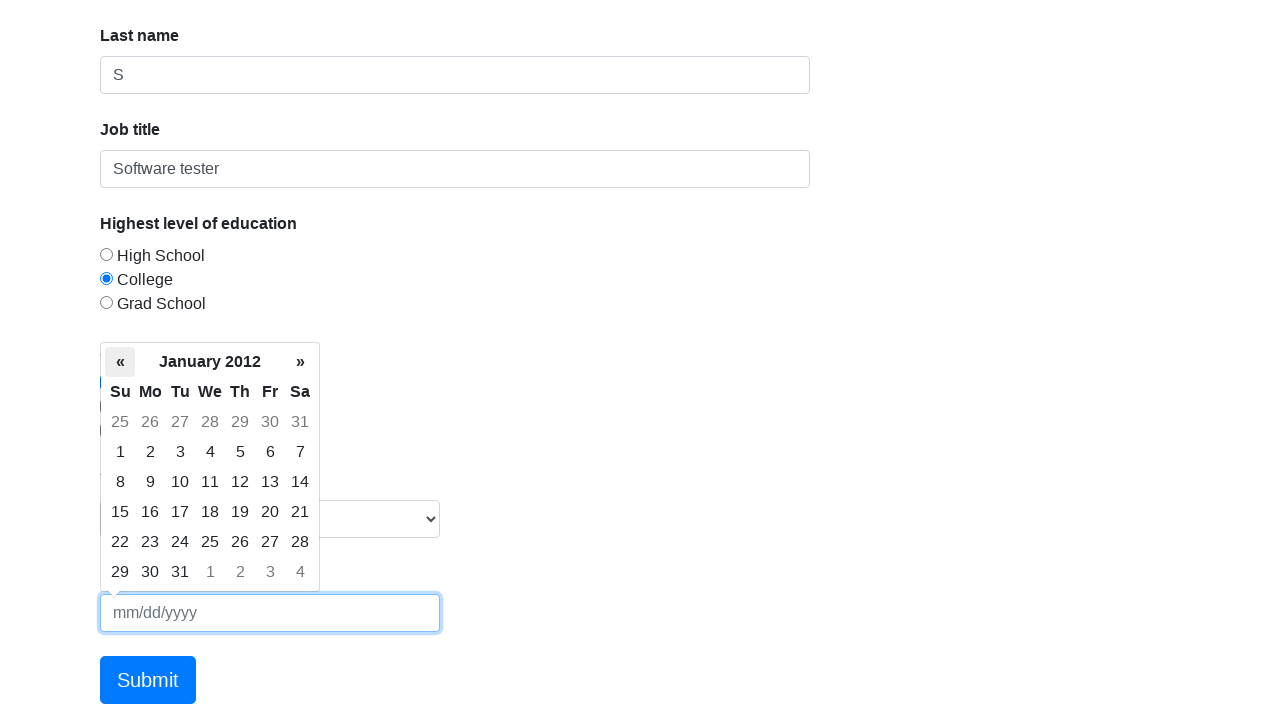

Clicked left arrow to navigate to previous month at (120, 362) on xpath=/html/body/div[2]/div[1]/table/thead/tr[2]/th[1]
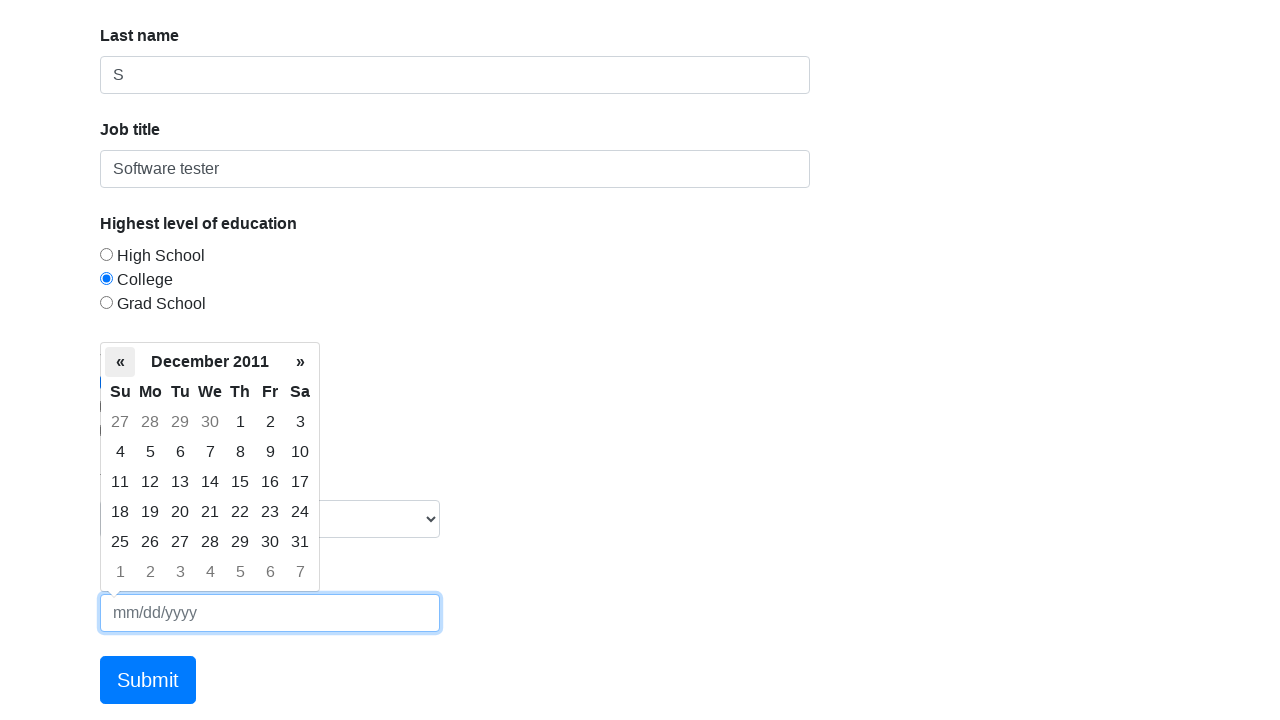

Clicked left arrow to navigate to previous month at (120, 362) on xpath=/html/body/div[2]/div[1]/table/thead/tr[2]/th[1]
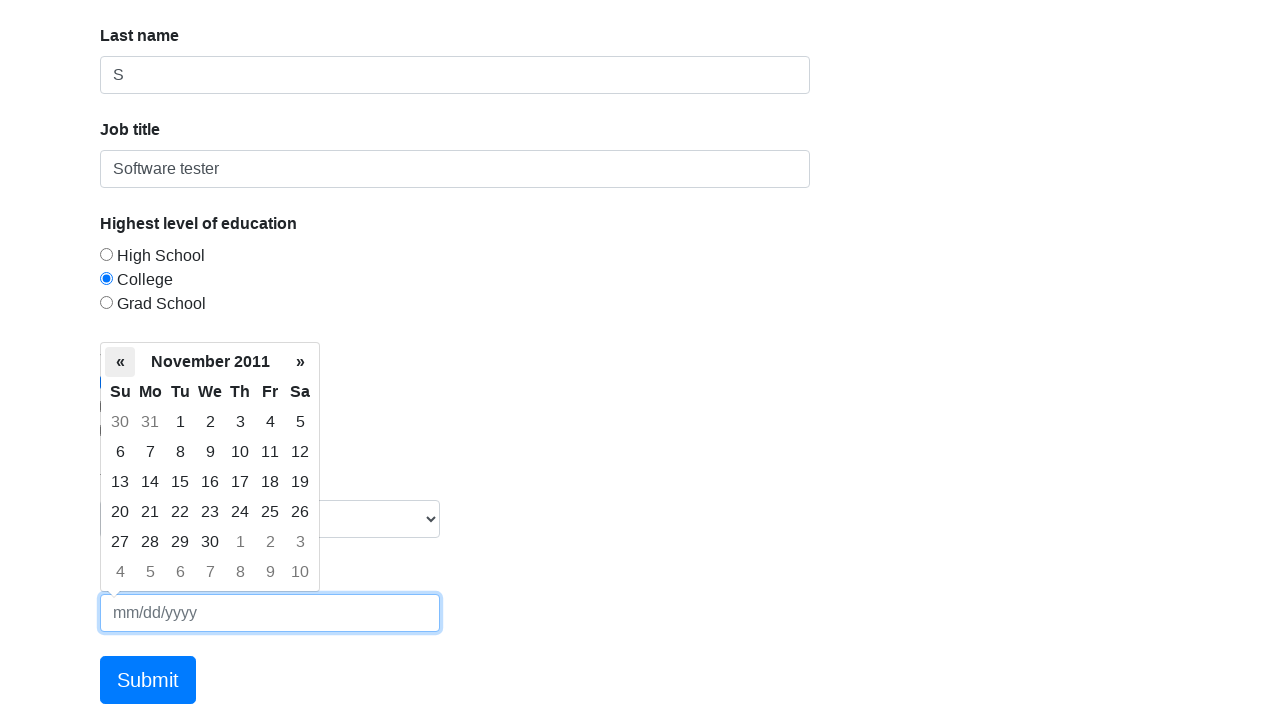

Clicked left arrow to navigate to previous month at (120, 362) on xpath=/html/body/div[2]/div[1]/table/thead/tr[2]/th[1]
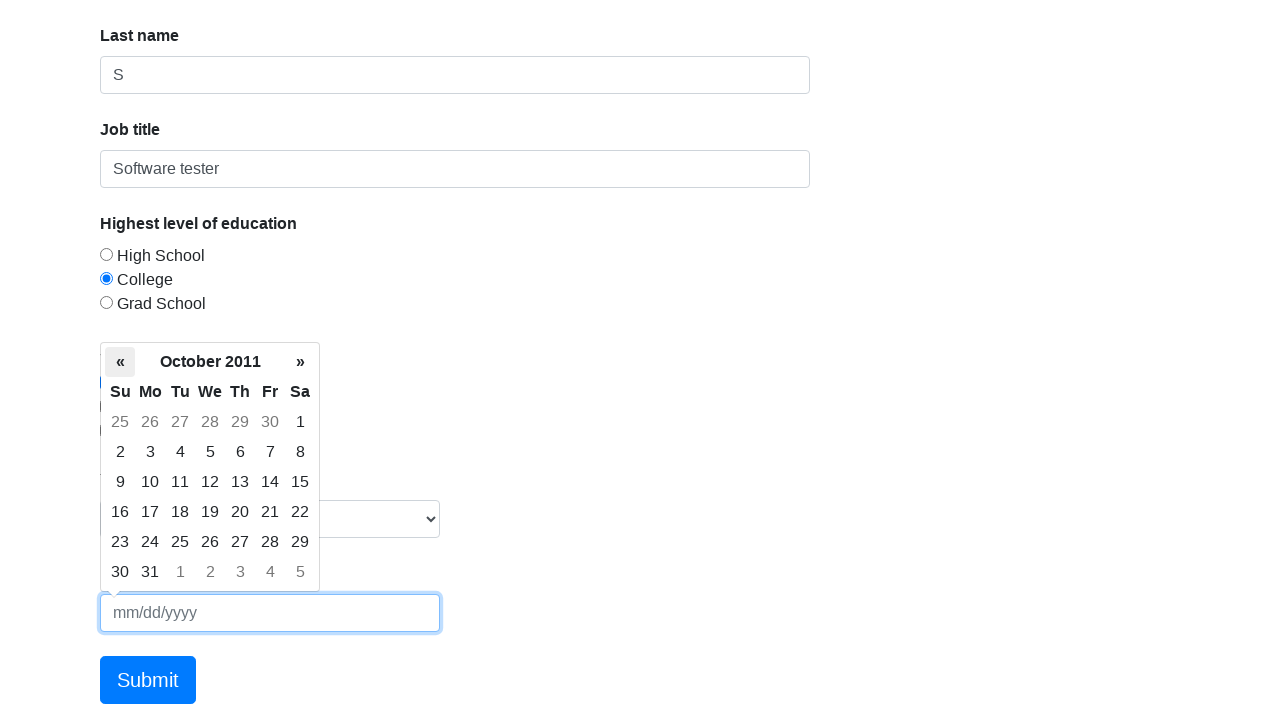

Clicked left arrow to navigate to previous month at (120, 362) on xpath=/html/body/div[2]/div[1]/table/thead/tr[2]/th[1]
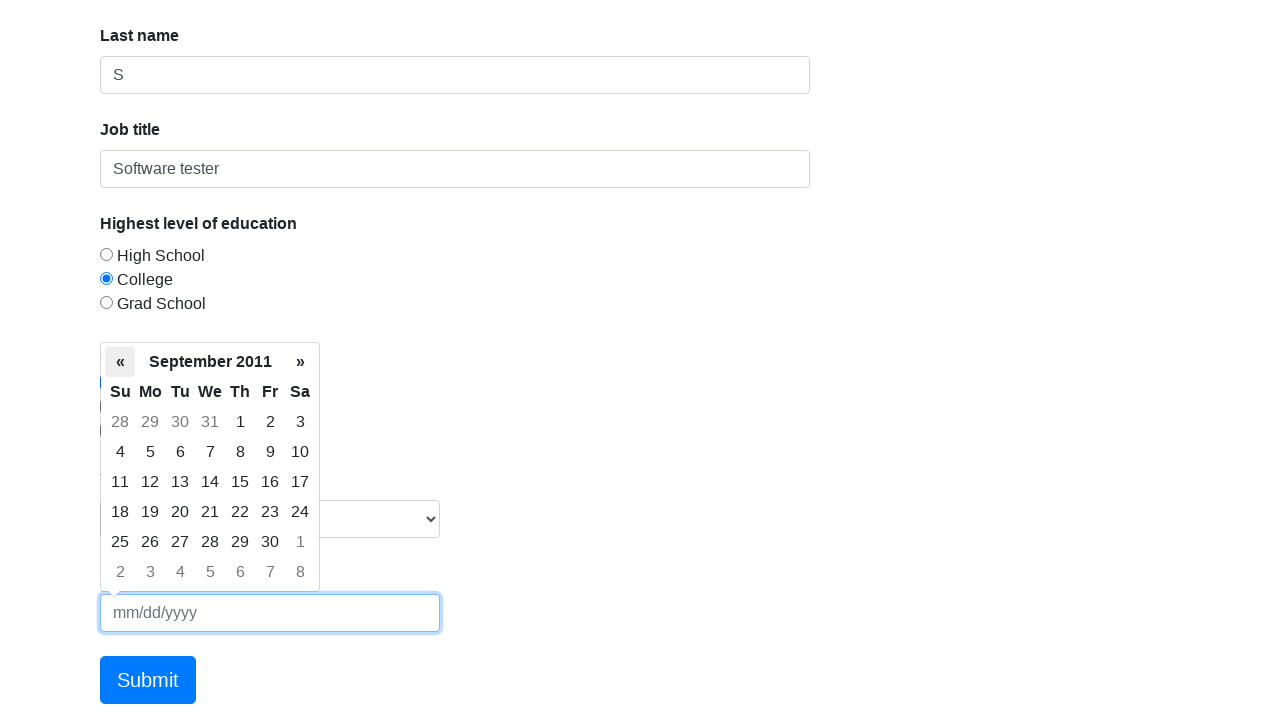

Clicked left arrow to navigate to previous month at (120, 362) on xpath=/html/body/div[2]/div[1]/table/thead/tr[2]/th[1]
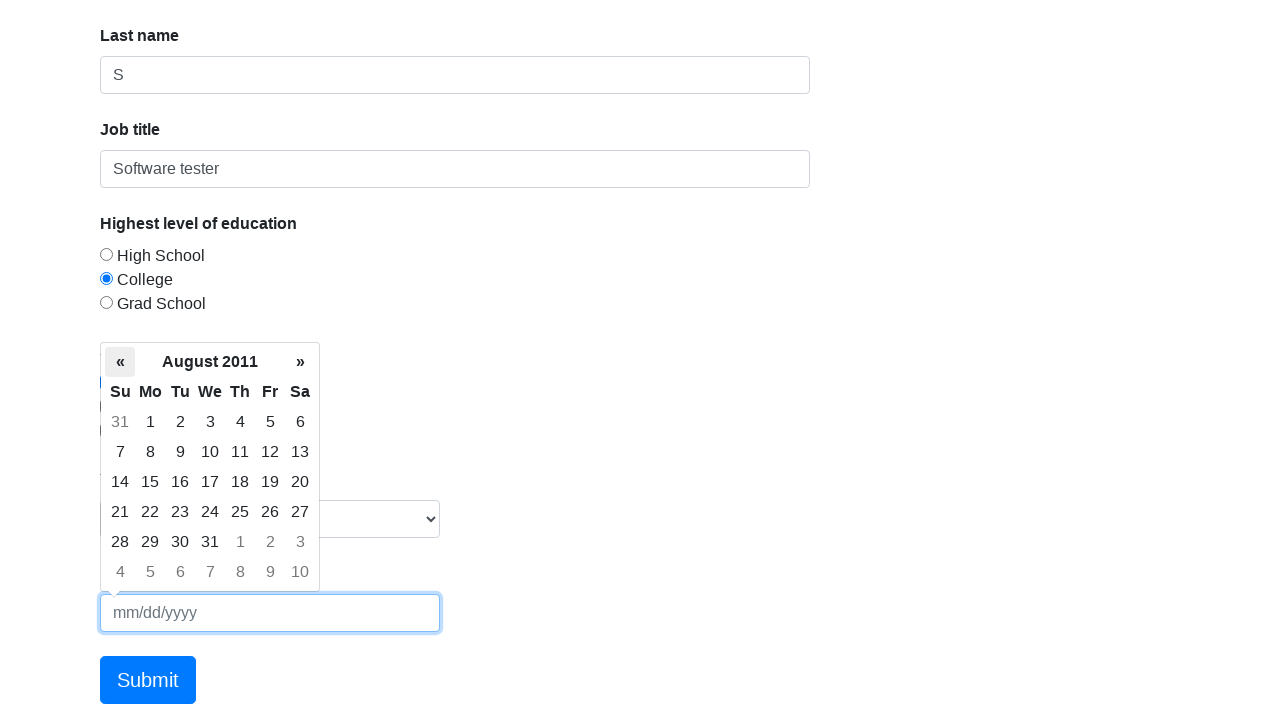

Clicked left arrow to navigate to previous month at (120, 362) on xpath=/html/body/div[2]/div[1]/table/thead/tr[2]/th[1]
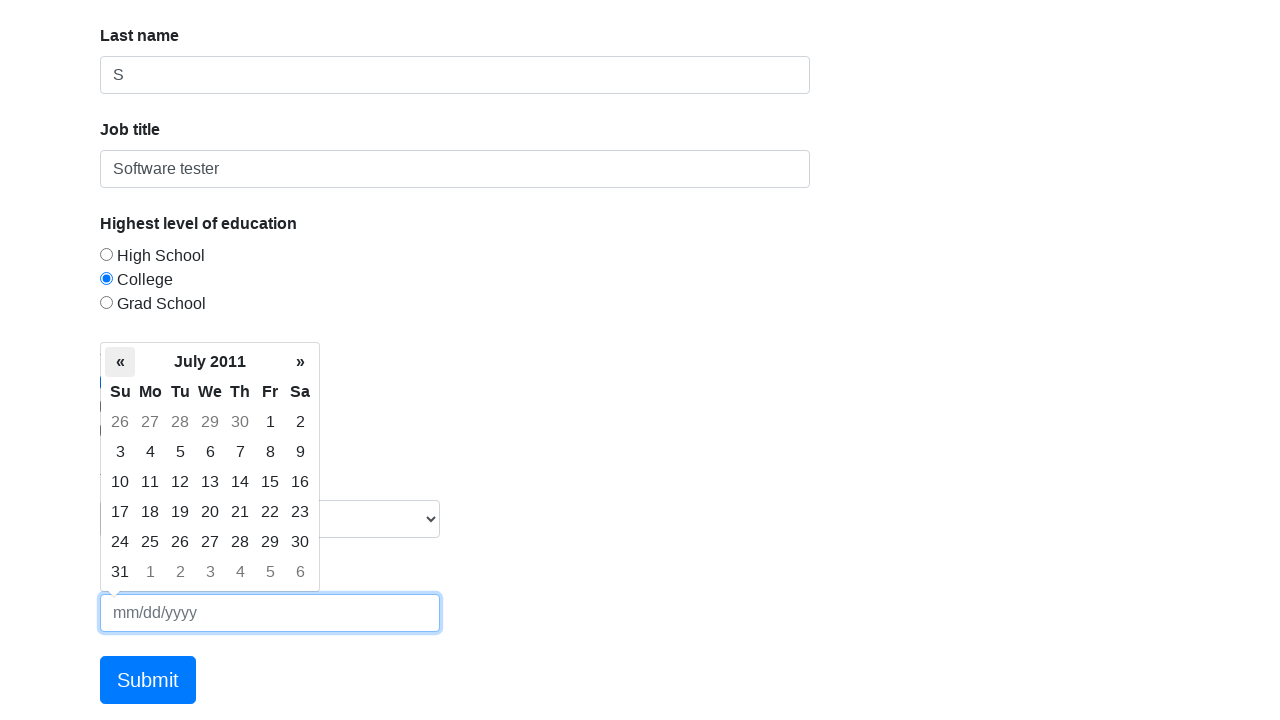

Clicked left arrow to navigate to previous month at (120, 362) on xpath=/html/body/div[2]/div[1]/table/thead/tr[2]/th[1]
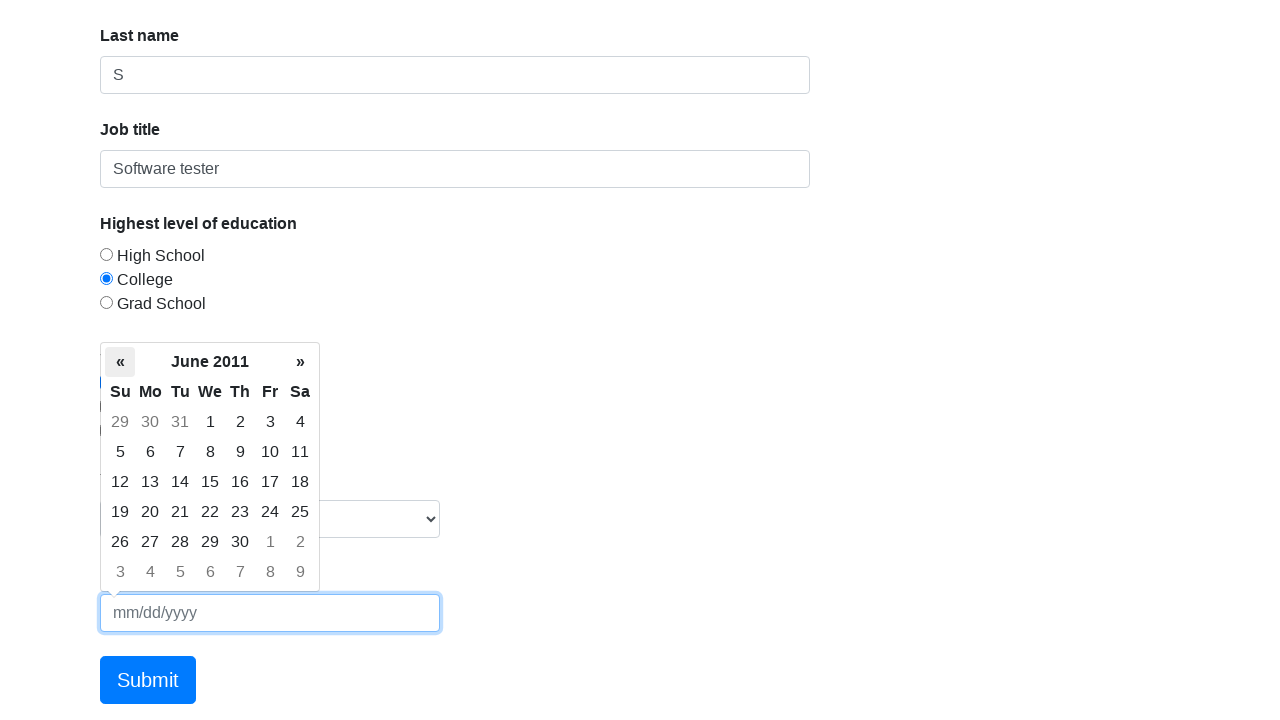

Clicked left arrow to navigate to previous month at (120, 362) on xpath=/html/body/div[2]/div[1]/table/thead/tr[2]/th[1]
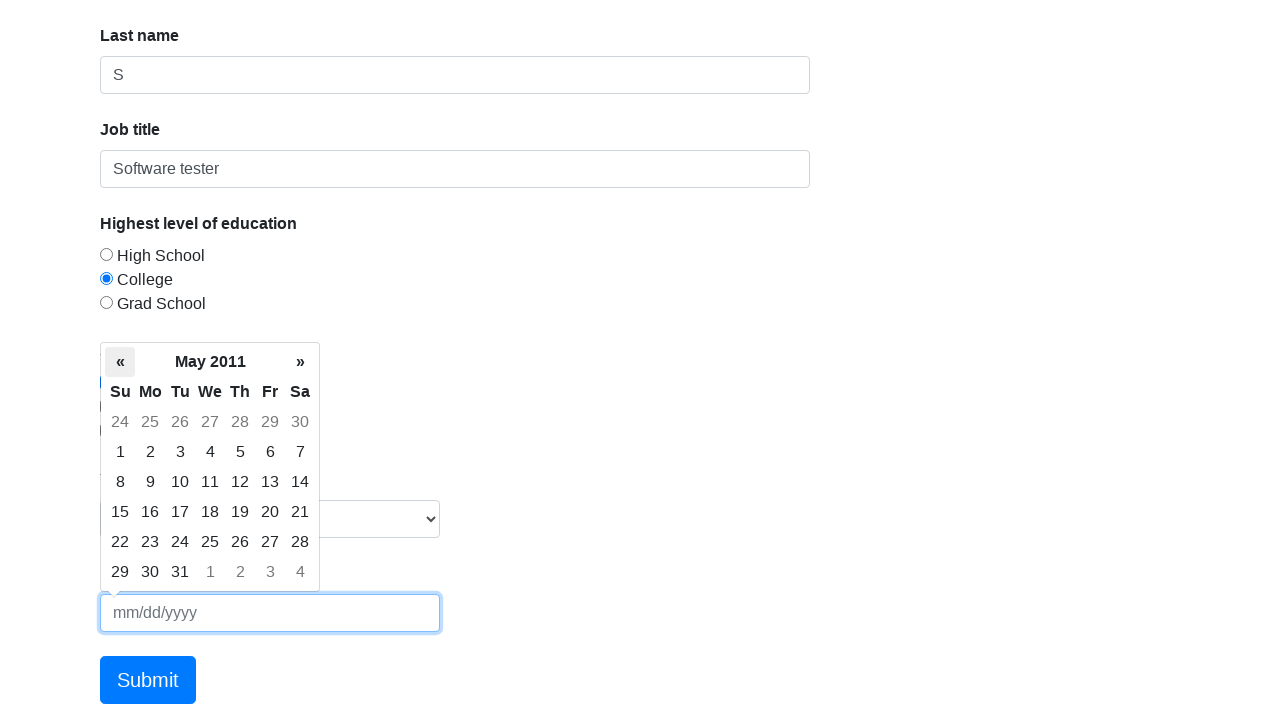

Clicked left arrow to navigate to previous month at (120, 362) on xpath=/html/body/div[2]/div[1]/table/thead/tr[2]/th[1]
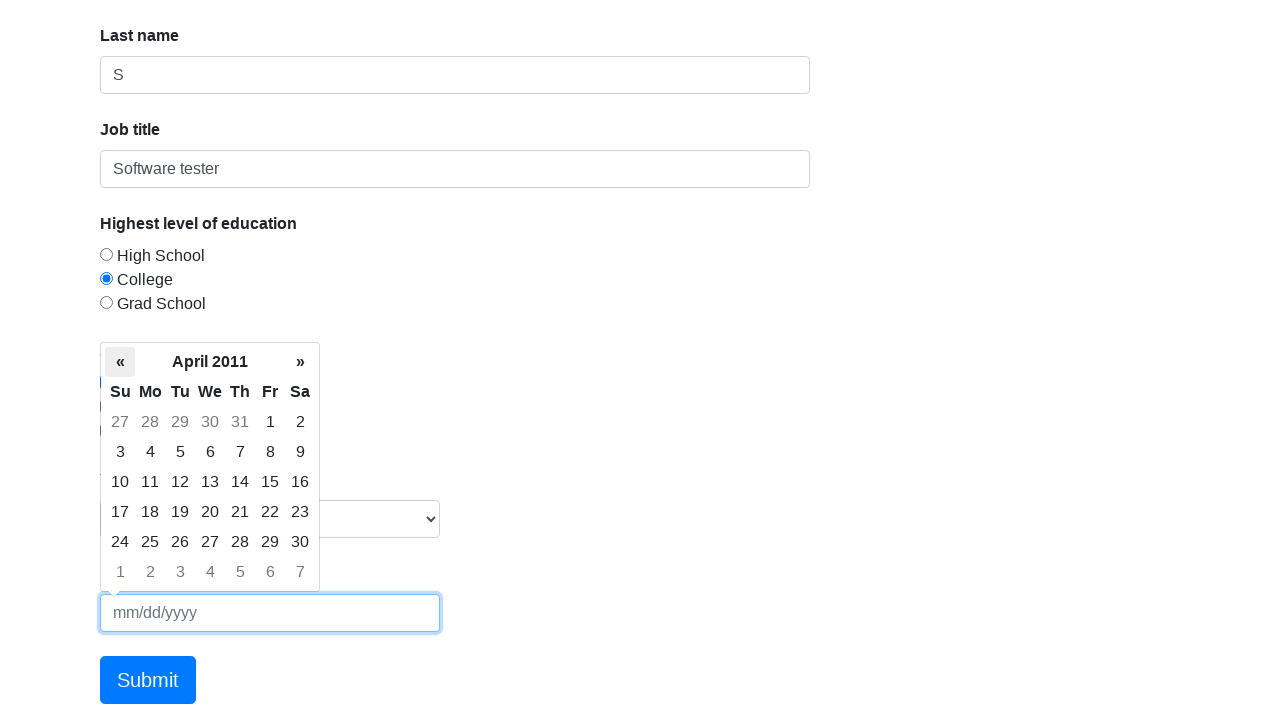

Clicked left arrow to navigate to previous month at (120, 362) on xpath=/html/body/div[2]/div[1]/table/thead/tr[2]/th[1]
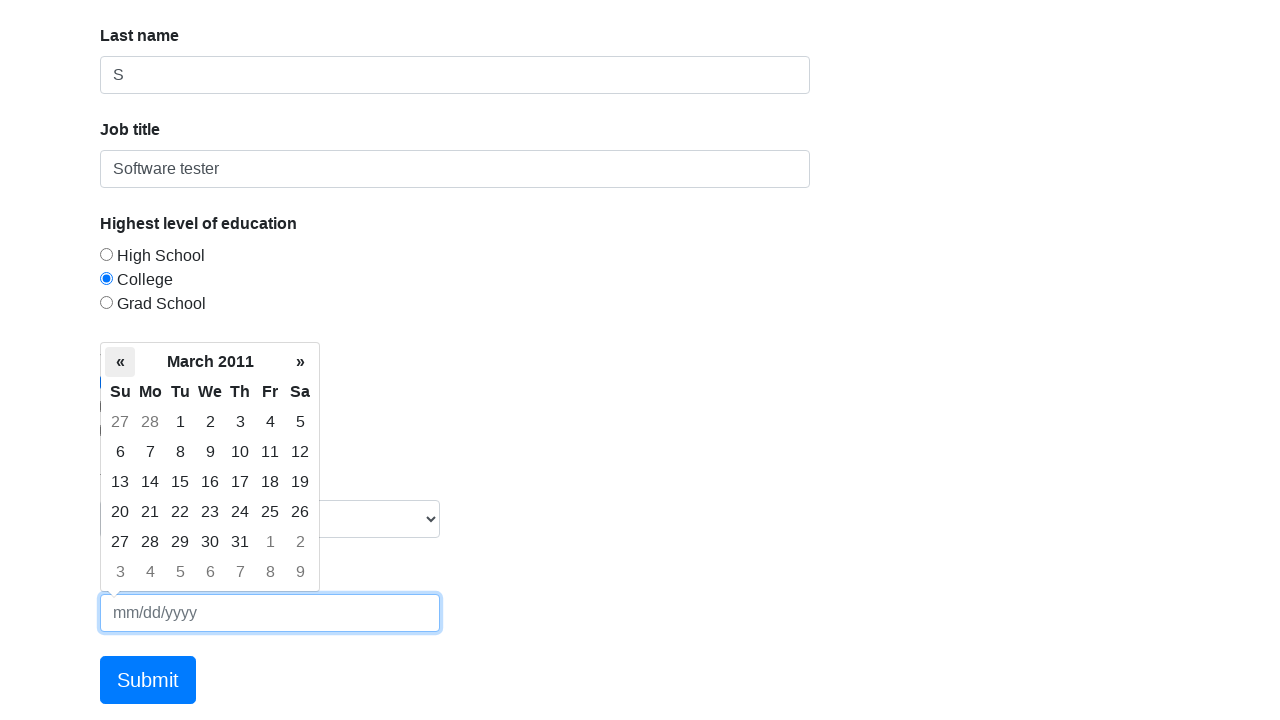

Clicked left arrow to navigate to previous month at (120, 362) on xpath=/html/body/div[2]/div[1]/table/thead/tr[2]/th[1]
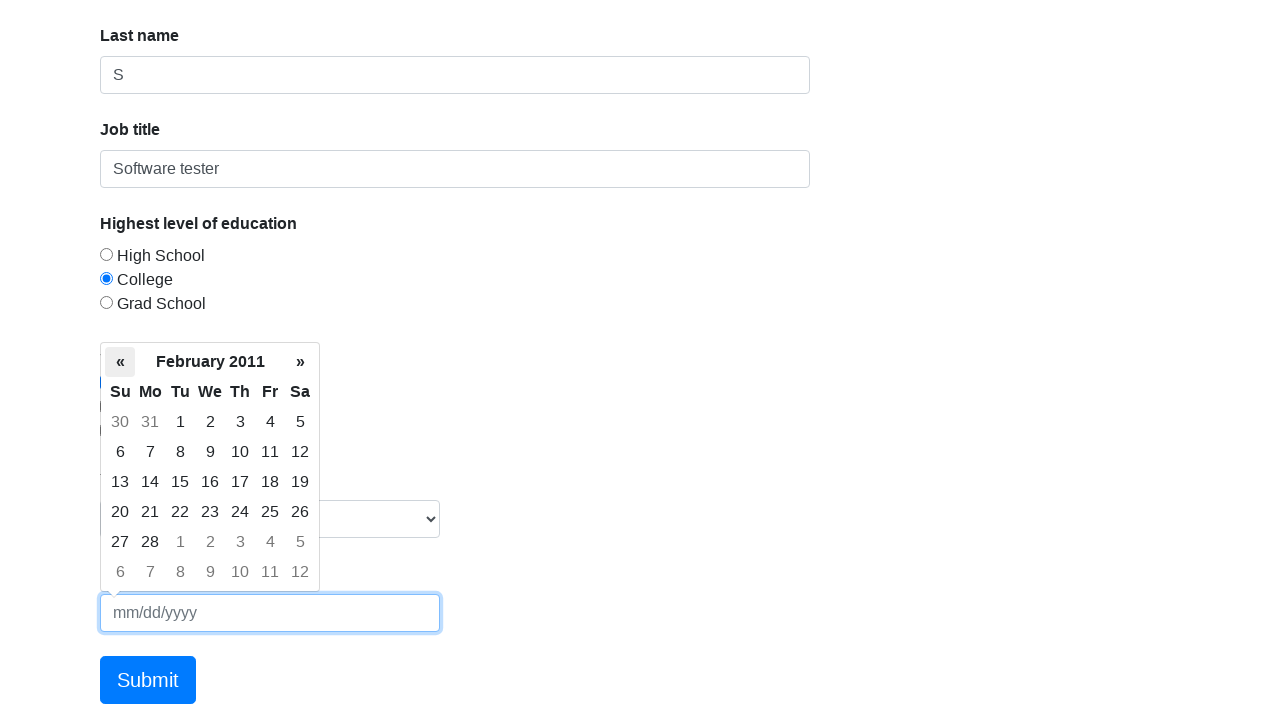

Clicked left arrow to navigate to previous month at (120, 362) on xpath=/html/body/div[2]/div[1]/table/thead/tr[2]/th[1]
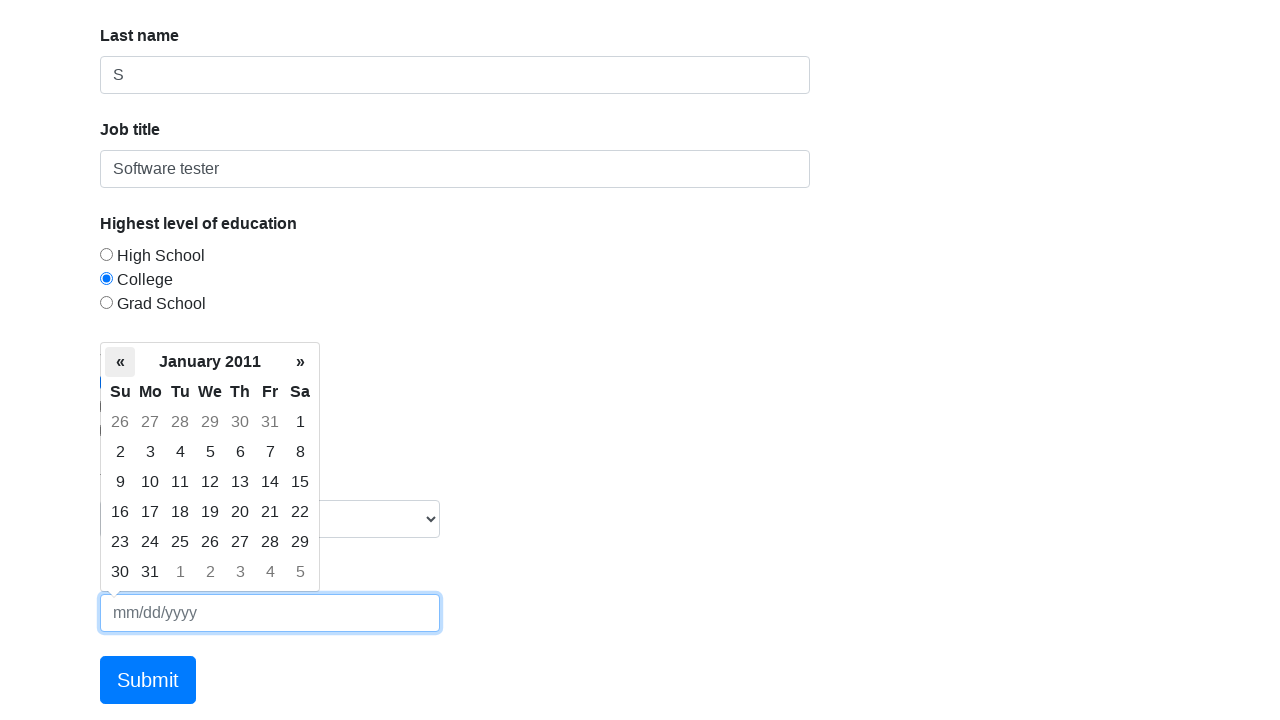

Clicked left arrow to navigate to previous month at (120, 362) on xpath=/html/body/div[2]/div[1]/table/thead/tr[2]/th[1]
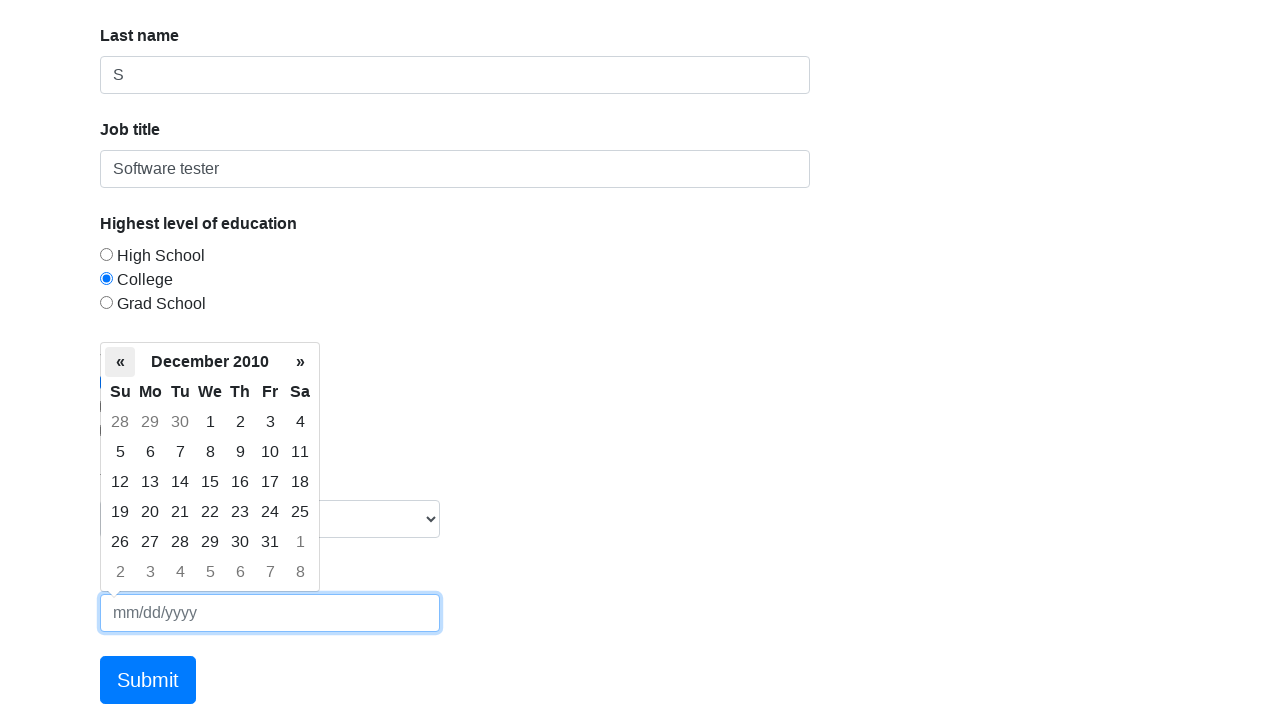

Clicked left arrow to navigate to previous month at (120, 362) on xpath=/html/body/div[2]/div[1]/table/thead/tr[2]/th[1]
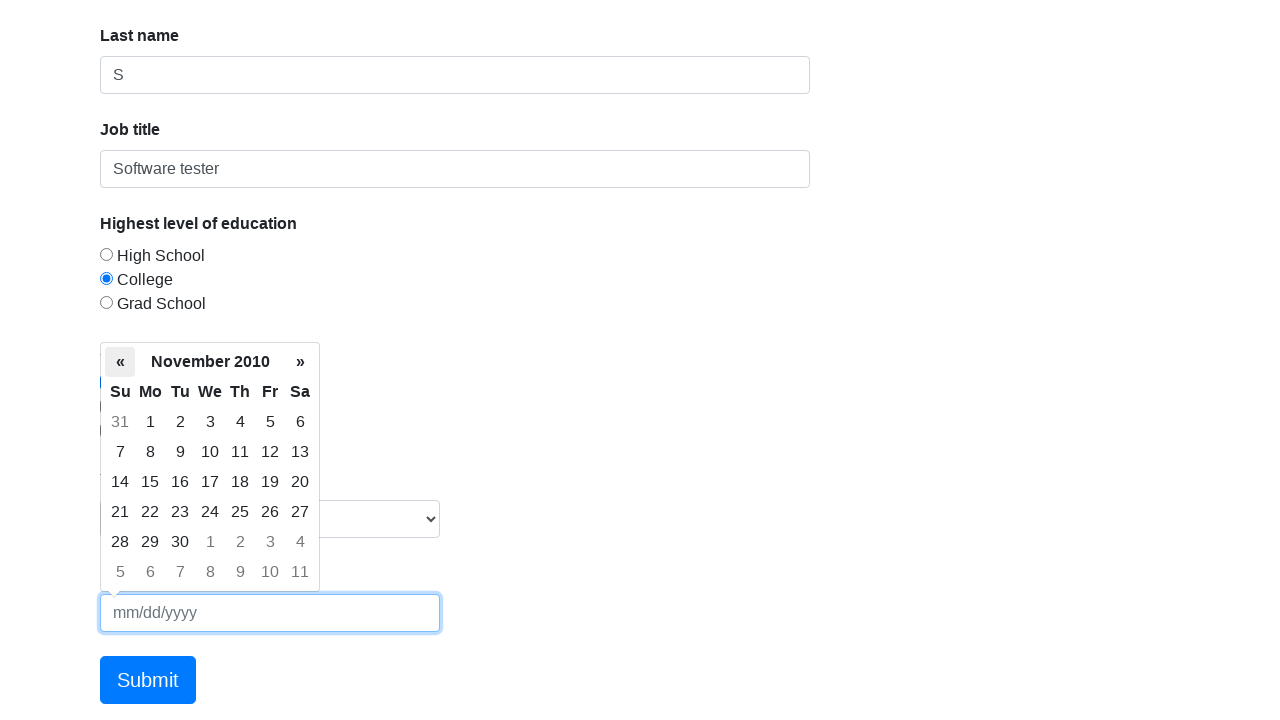

Clicked left arrow to navigate to previous month at (120, 362) on xpath=/html/body/div[2]/div[1]/table/thead/tr[2]/th[1]
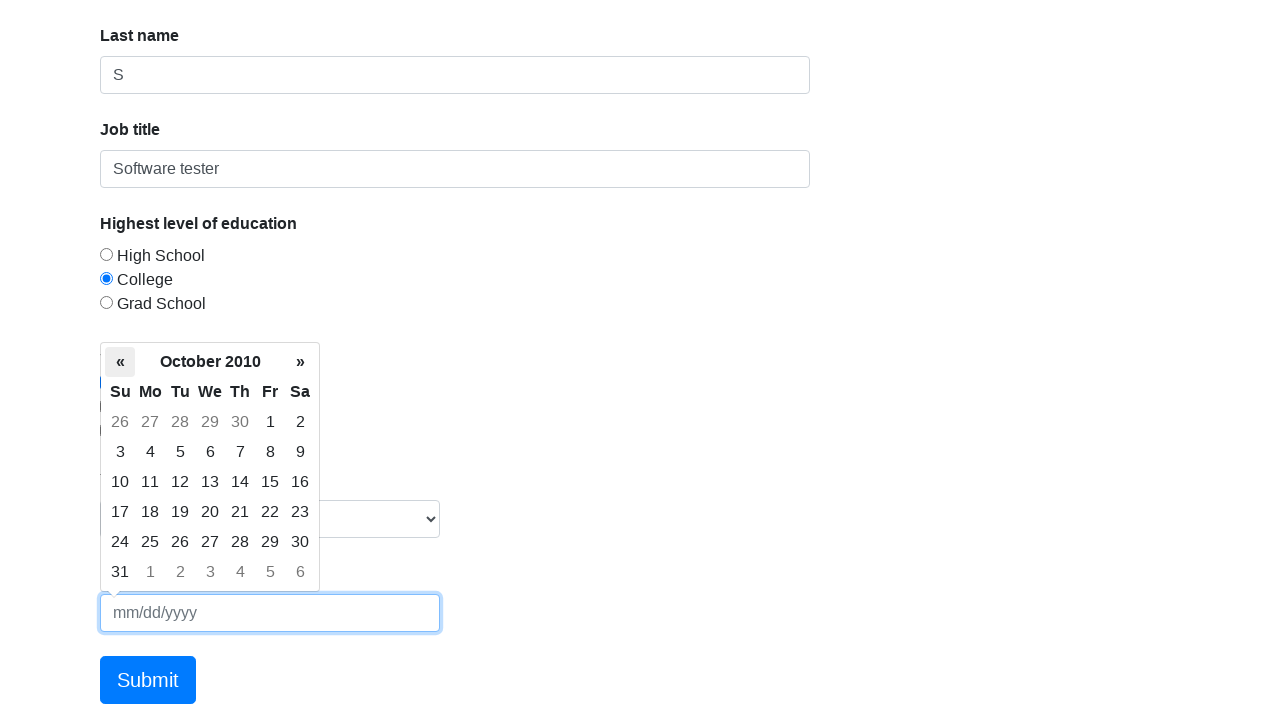

Clicked left arrow to navigate to previous month at (120, 362) on xpath=/html/body/div[2]/div[1]/table/thead/tr[2]/th[1]
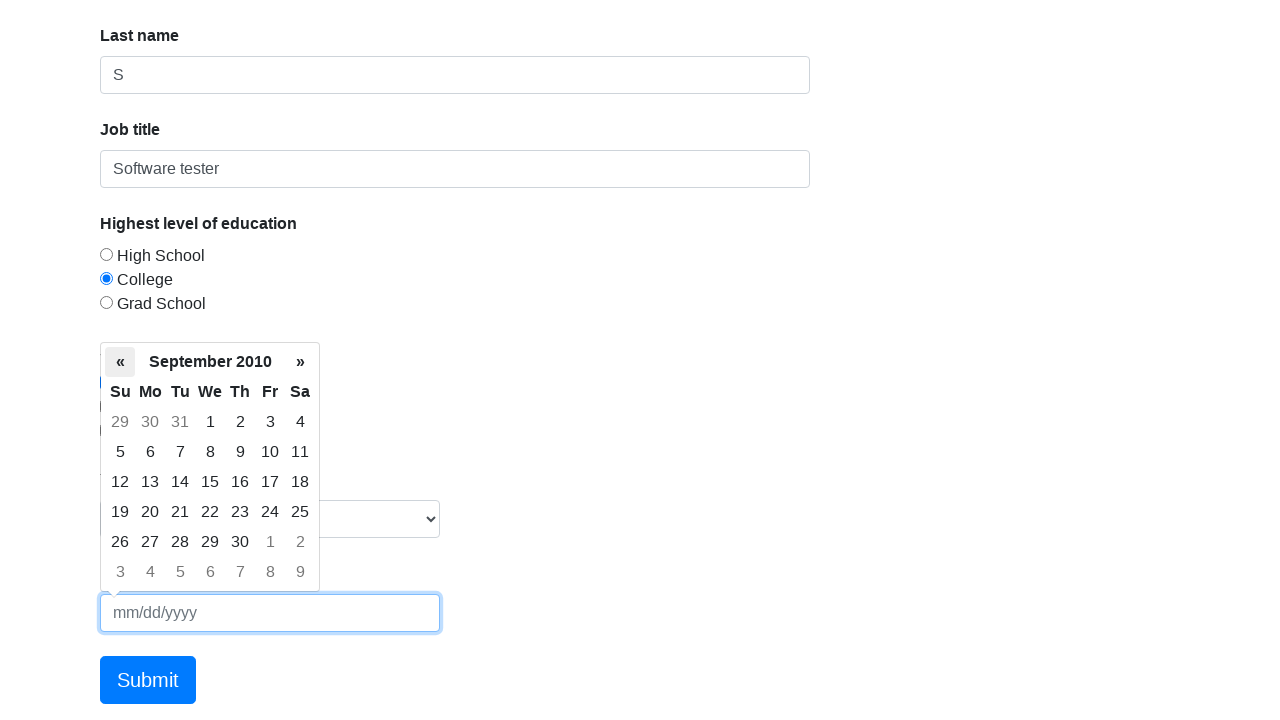

Clicked left arrow to navigate to previous month at (120, 362) on xpath=/html/body/div[2]/div[1]/table/thead/tr[2]/th[1]
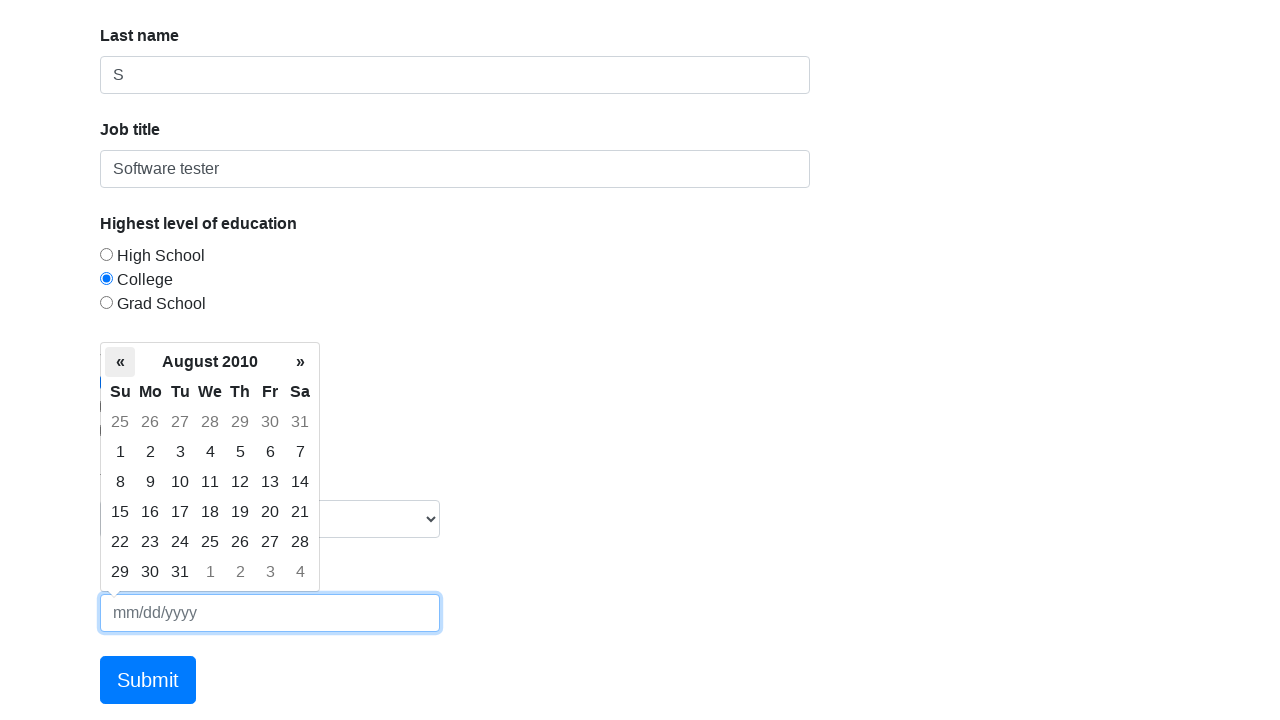

Clicked left arrow to navigate to previous month at (120, 362) on xpath=/html/body/div[2]/div[1]/table/thead/tr[2]/th[1]
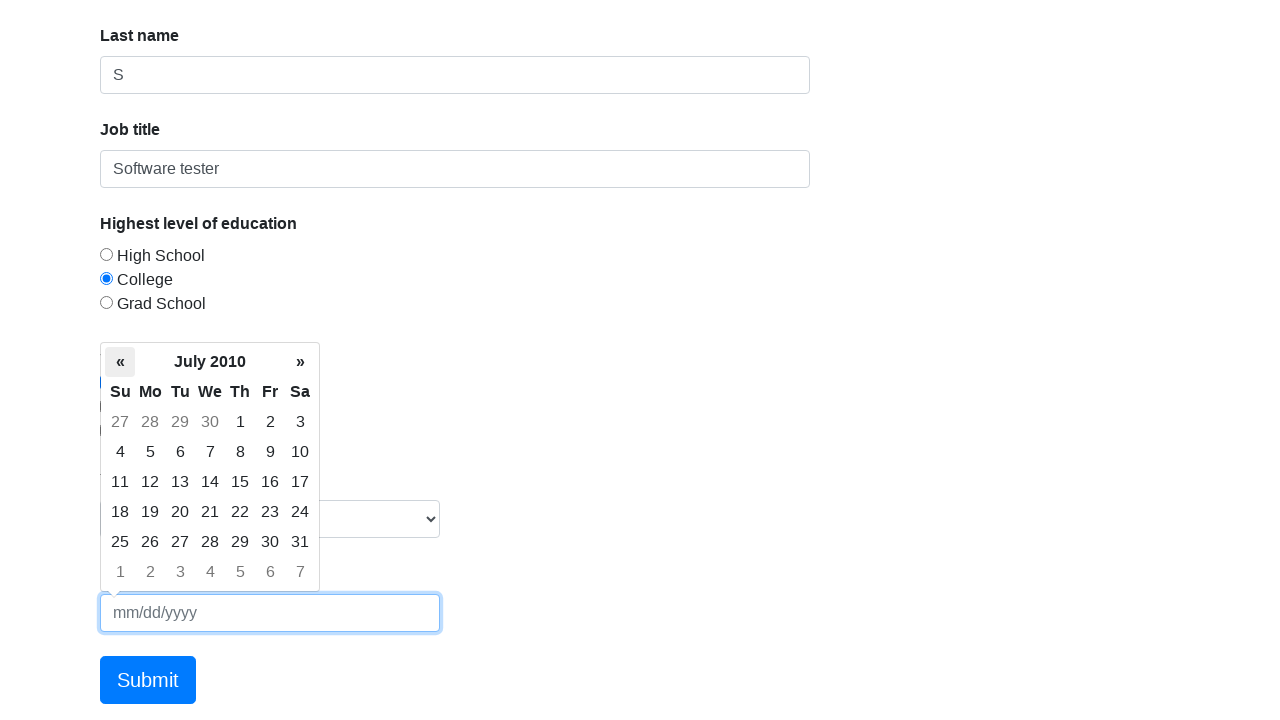

Clicked left arrow to navigate to previous month at (120, 362) on xpath=/html/body/div[2]/div[1]/table/thead/tr[2]/th[1]
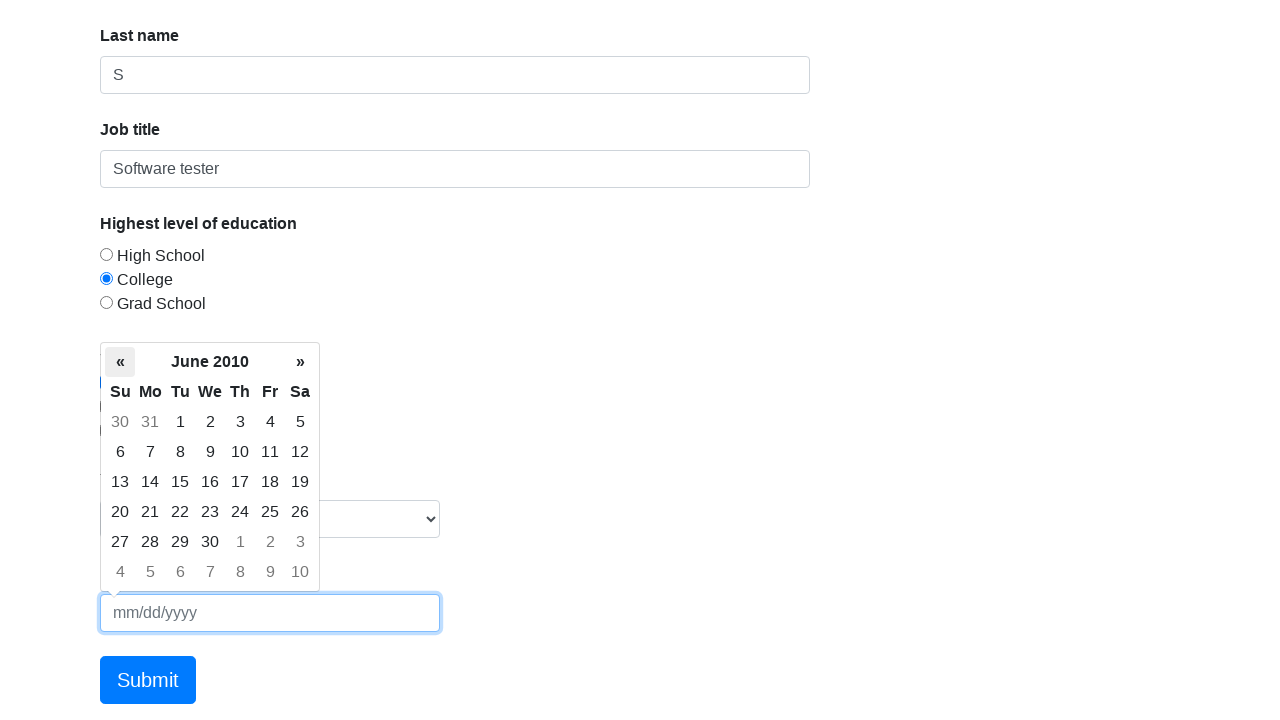

Clicked left arrow to navigate to previous month at (120, 362) on xpath=/html/body/div[2]/div[1]/table/thead/tr[2]/th[1]
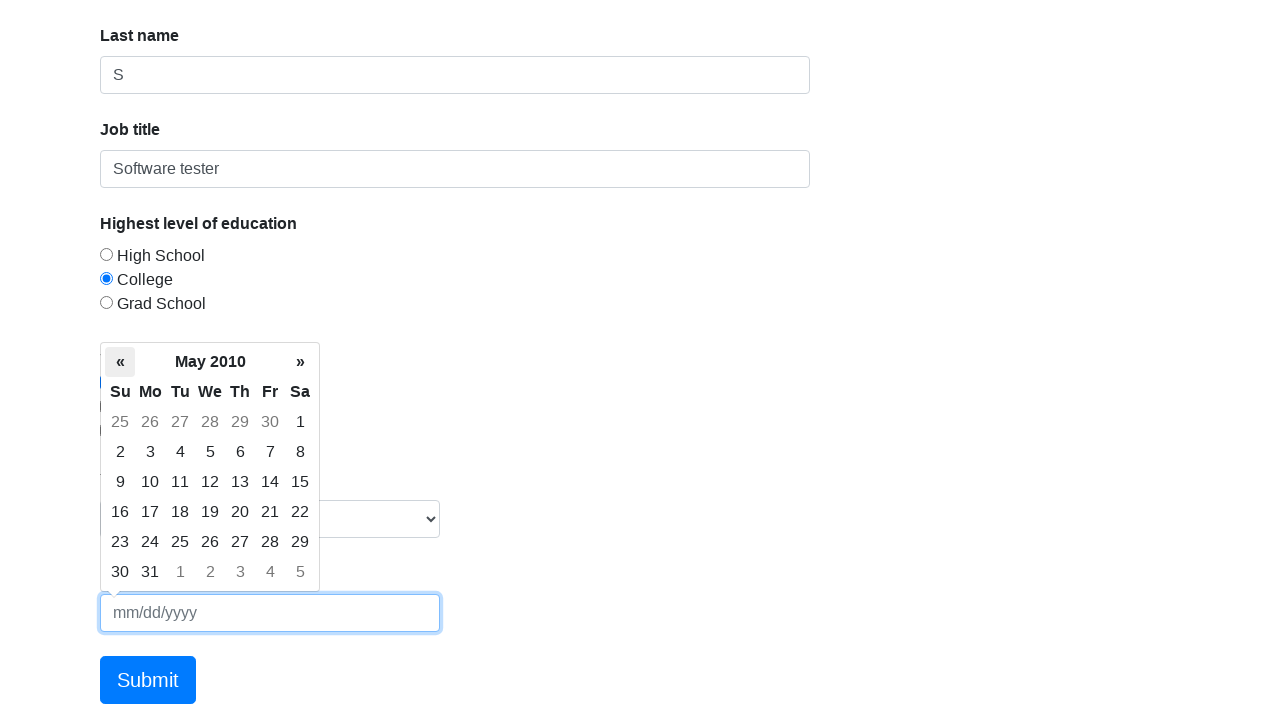

Clicked left arrow to navigate to previous month at (120, 362) on xpath=/html/body/div[2]/div[1]/table/thead/tr[2]/th[1]
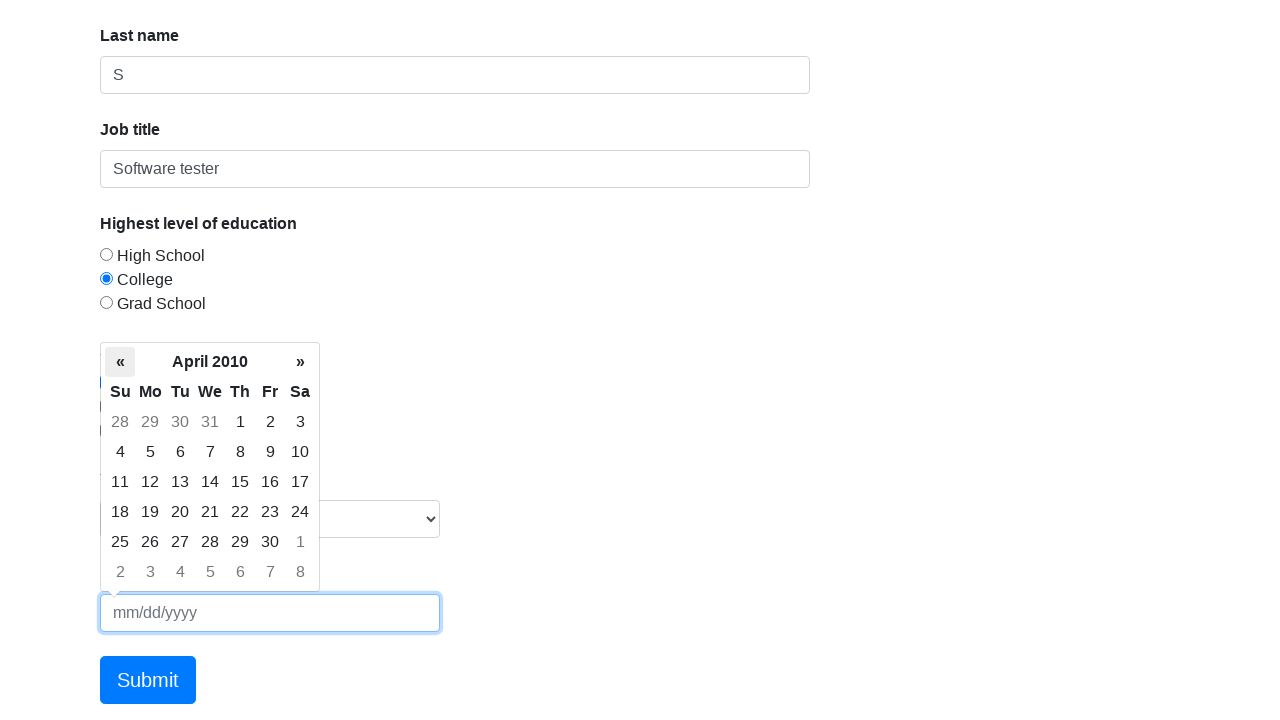

Clicked left arrow to navigate to previous month at (120, 362) on xpath=/html/body/div[2]/div[1]/table/thead/tr[2]/th[1]
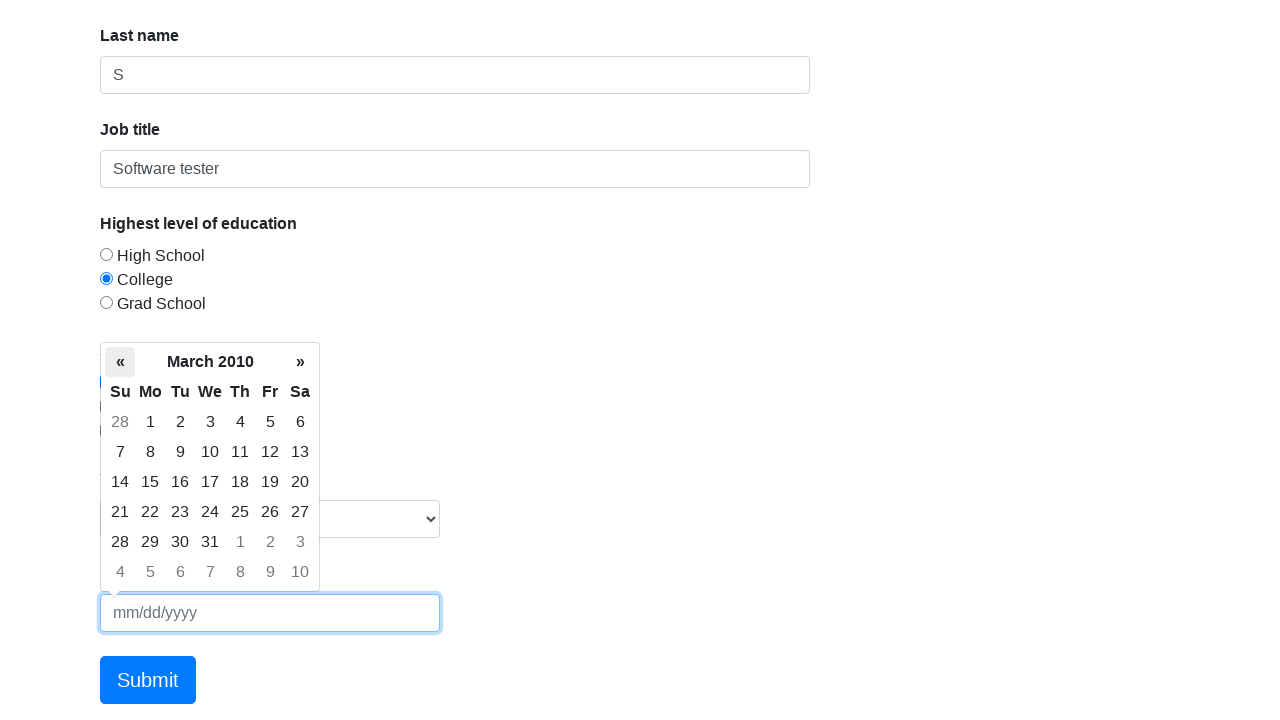

Clicked left arrow to navigate to previous month at (120, 362) on xpath=/html/body/div[2]/div[1]/table/thead/tr[2]/th[1]
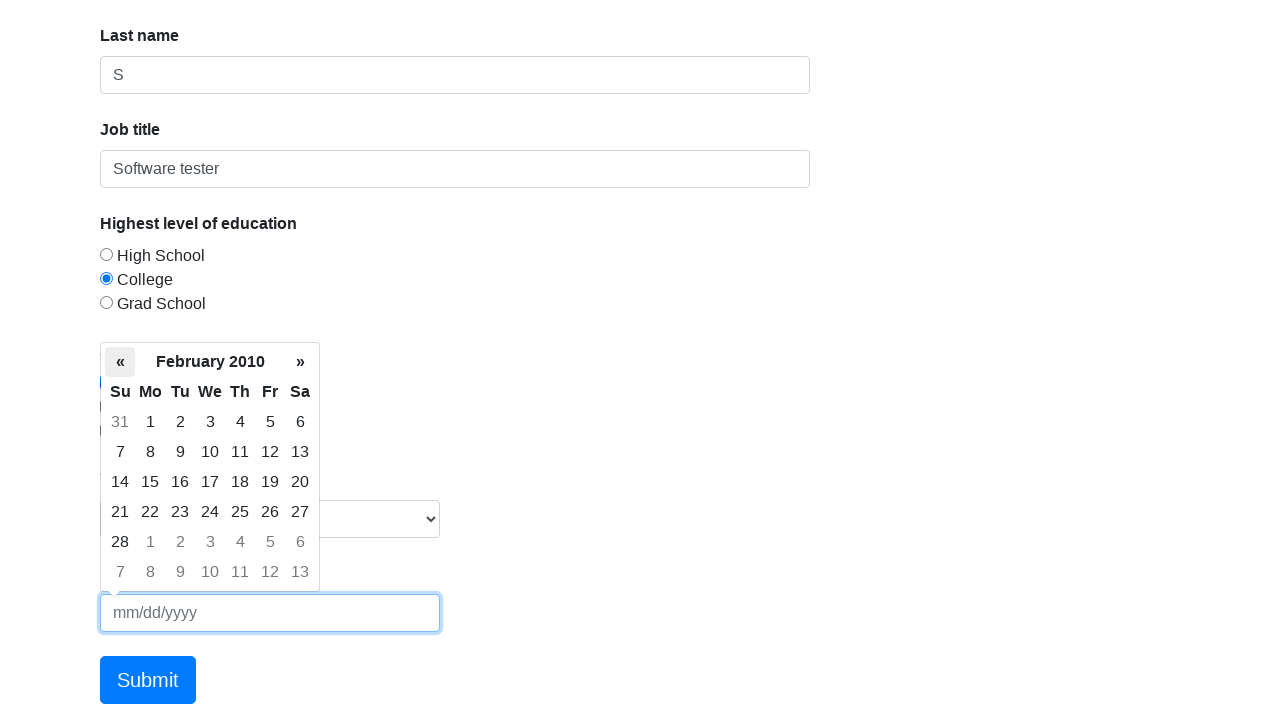

Clicked left arrow to navigate to previous month at (120, 362) on xpath=/html/body/div[2]/div[1]/table/thead/tr[2]/th[1]
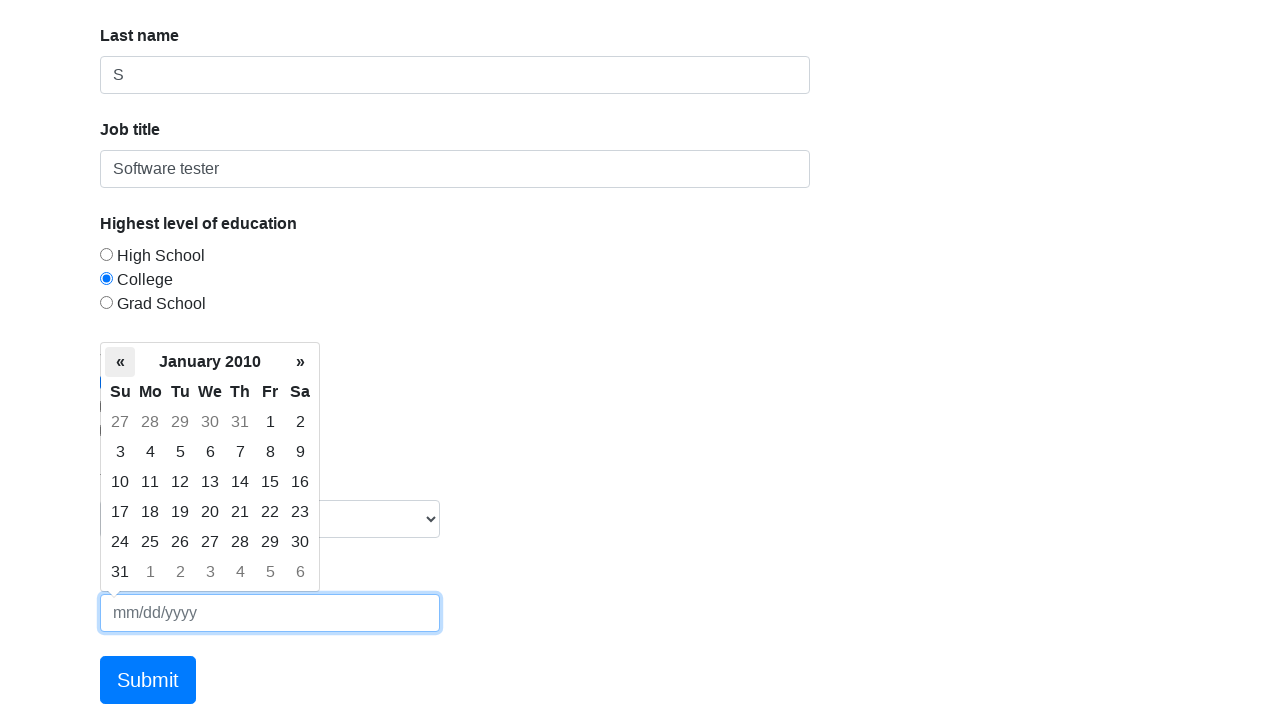

Clicked left arrow to navigate to previous month at (120, 362) on xpath=/html/body/div[2]/div[1]/table/thead/tr[2]/th[1]
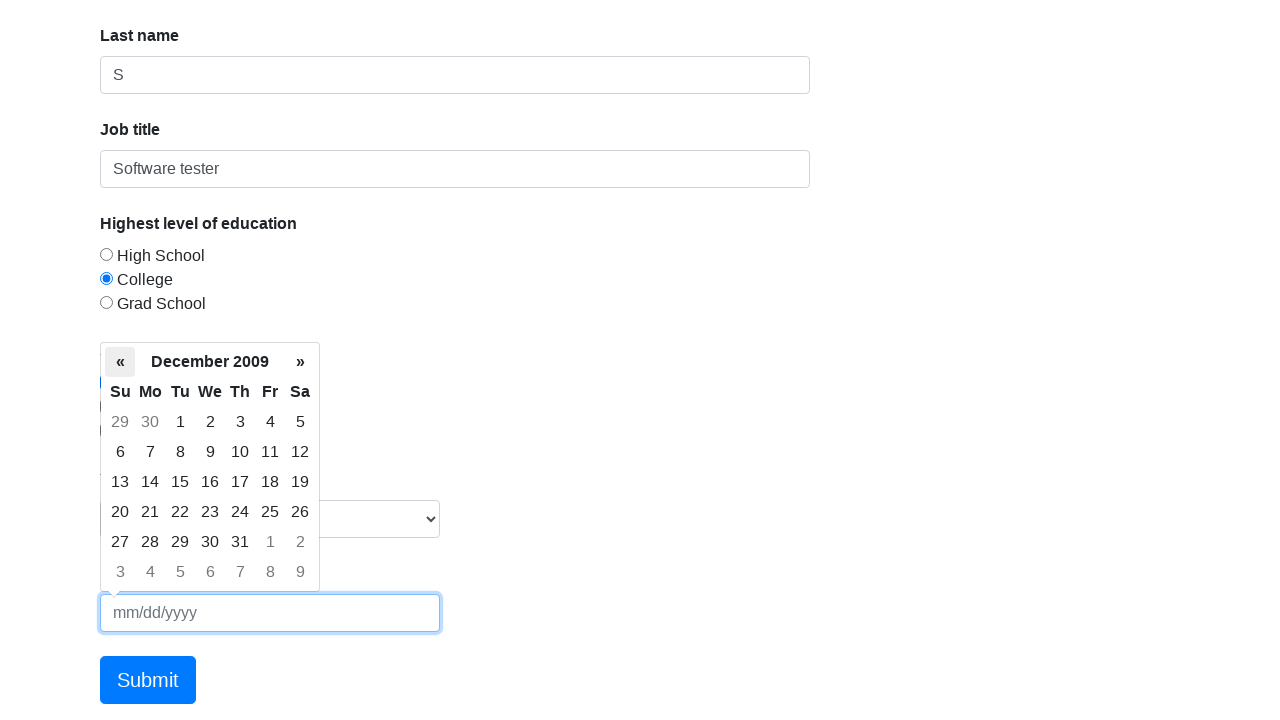

Clicked left arrow to navigate to previous month at (120, 362) on xpath=/html/body/div[2]/div[1]/table/thead/tr[2]/th[1]
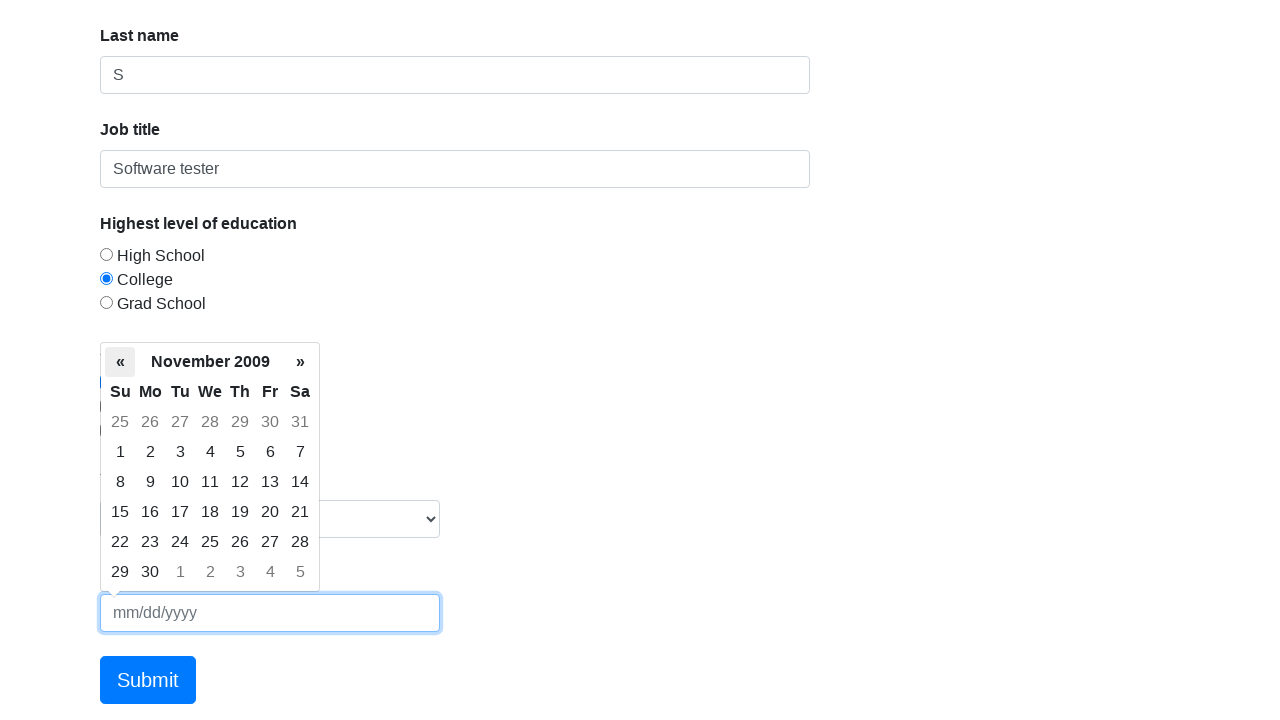

Clicked left arrow to navigate to previous month at (120, 362) on xpath=/html/body/div[2]/div[1]/table/thead/tr[2]/th[1]
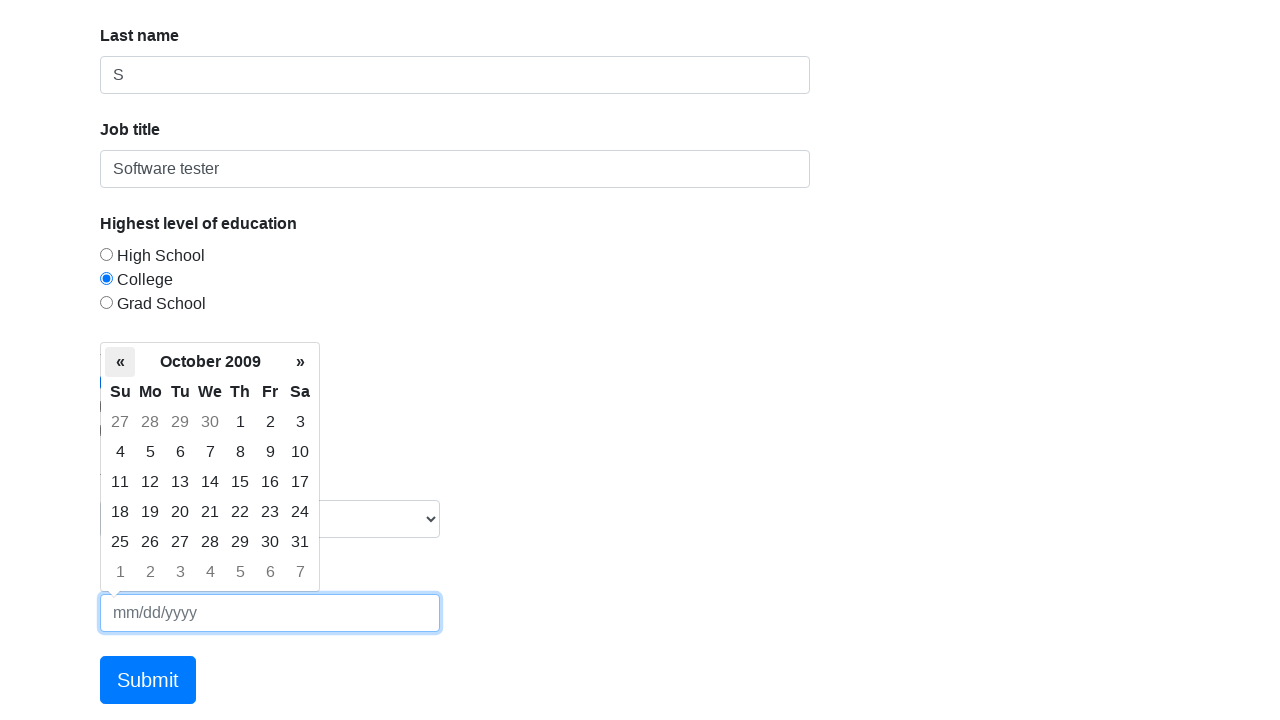

Clicked left arrow to navigate to previous month at (120, 362) on xpath=/html/body/div[2]/div[1]/table/thead/tr[2]/th[1]
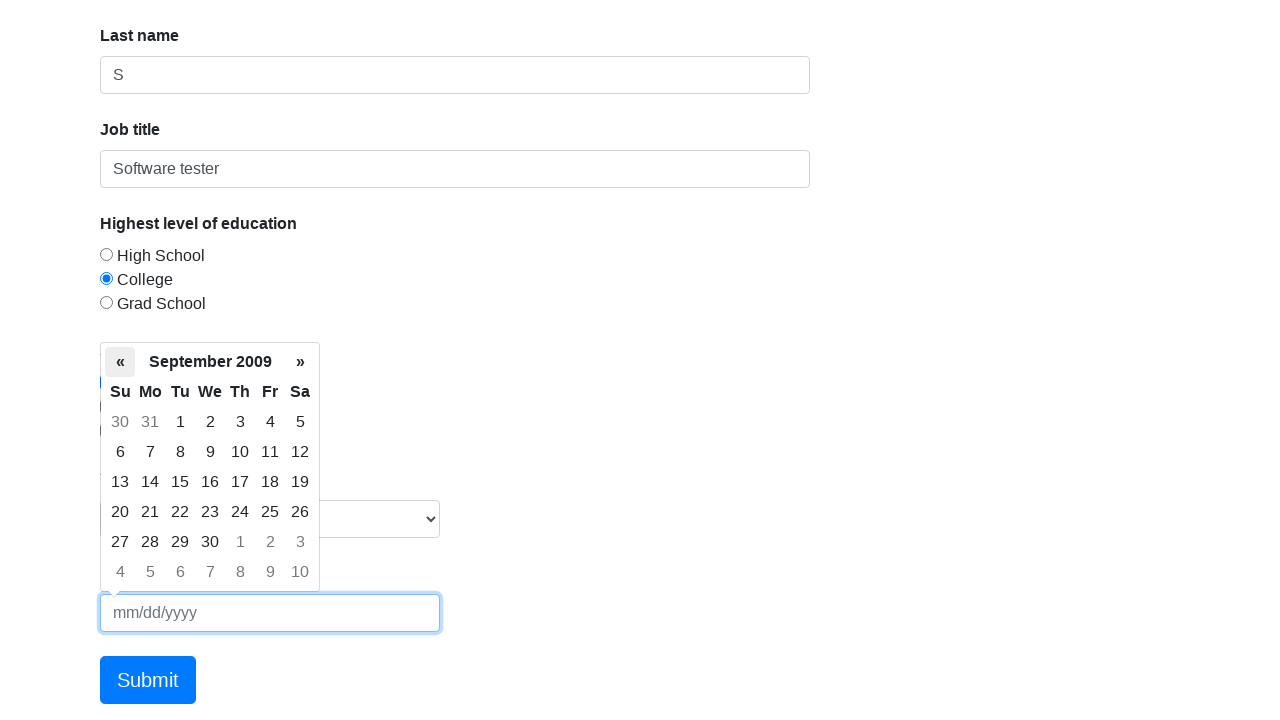

Clicked left arrow to navigate to previous month at (120, 362) on xpath=/html/body/div[2]/div[1]/table/thead/tr[2]/th[1]
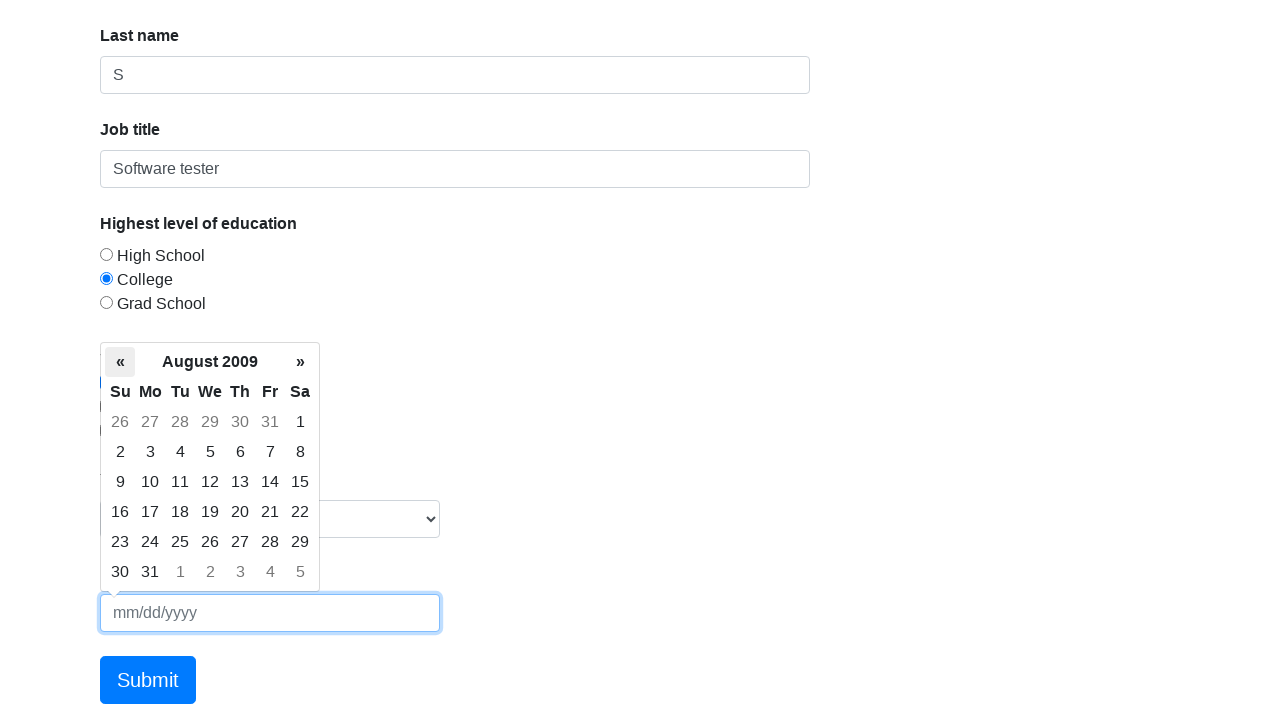

Clicked left arrow to navigate to previous month at (120, 362) on xpath=/html/body/div[2]/div[1]/table/thead/tr[2]/th[1]
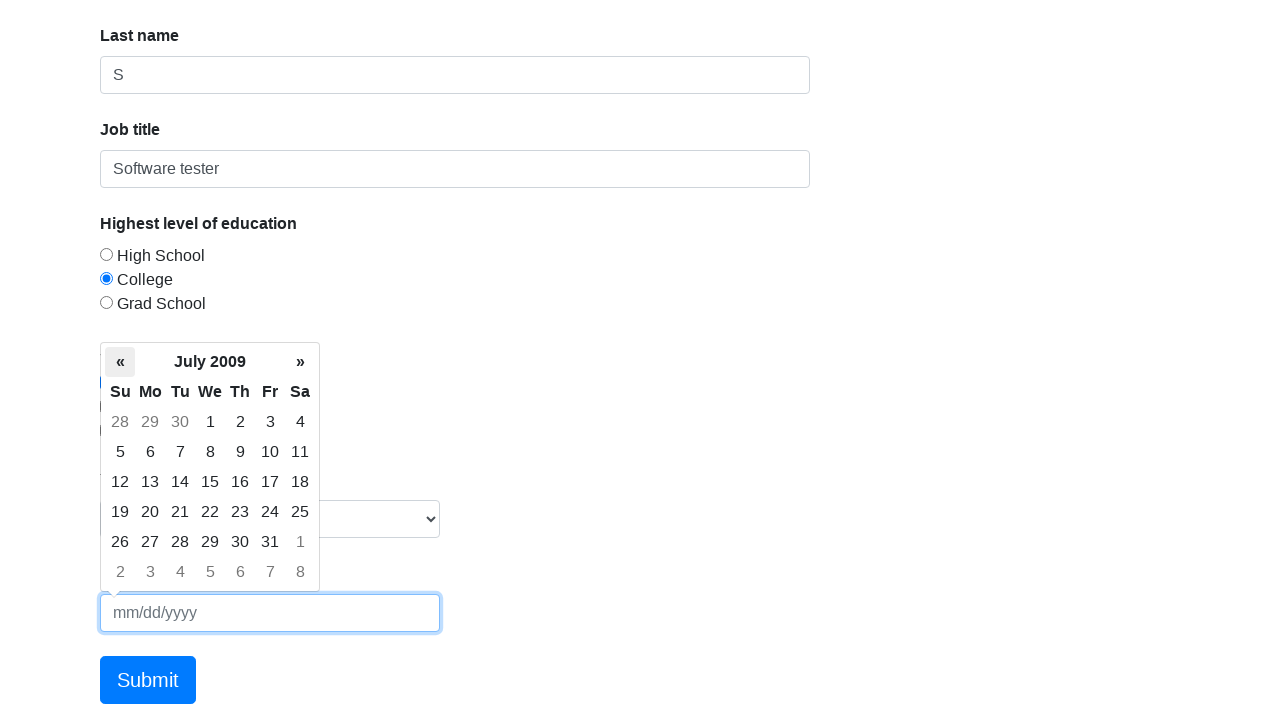

Clicked left arrow to navigate to previous month at (120, 362) on xpath=/html/body/div[2]/div[1]/table/thead/tr[2]/th[1]
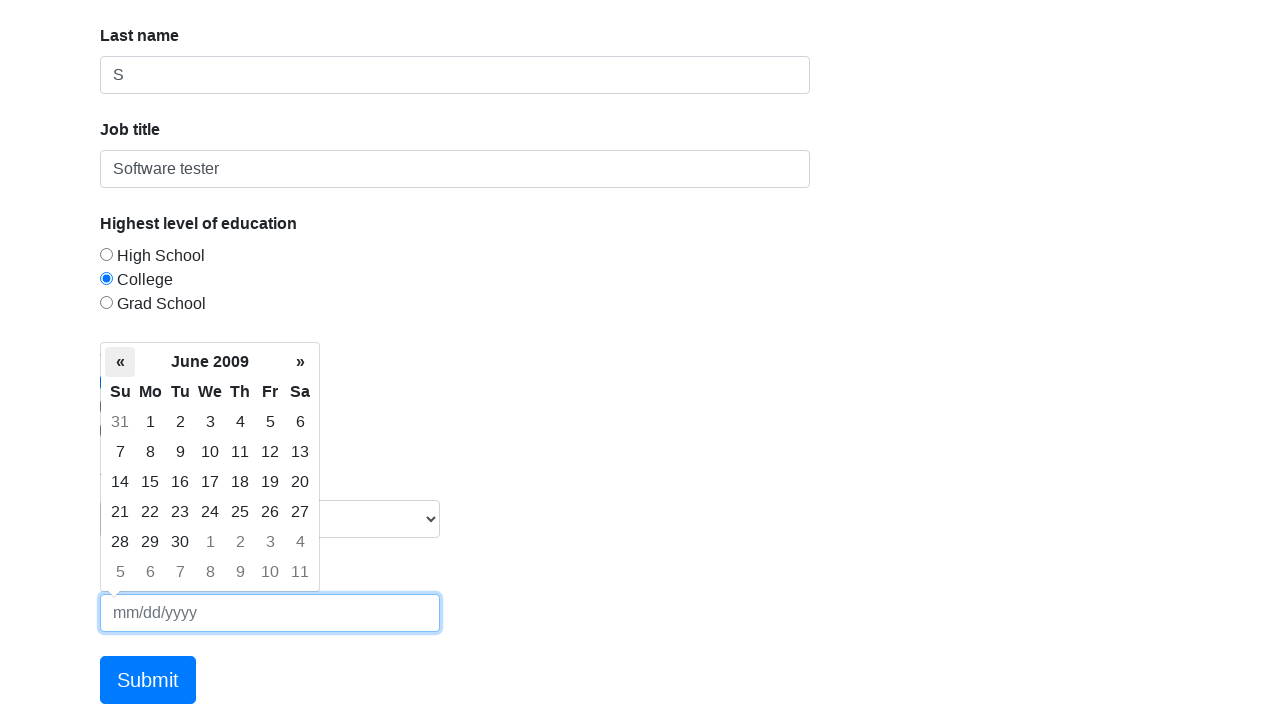

Clicked left arrow to navigate to previous month at (120, 362) on xpath=/html/body/div[2]/div[1]/table/thead/tr[2]/th[1]
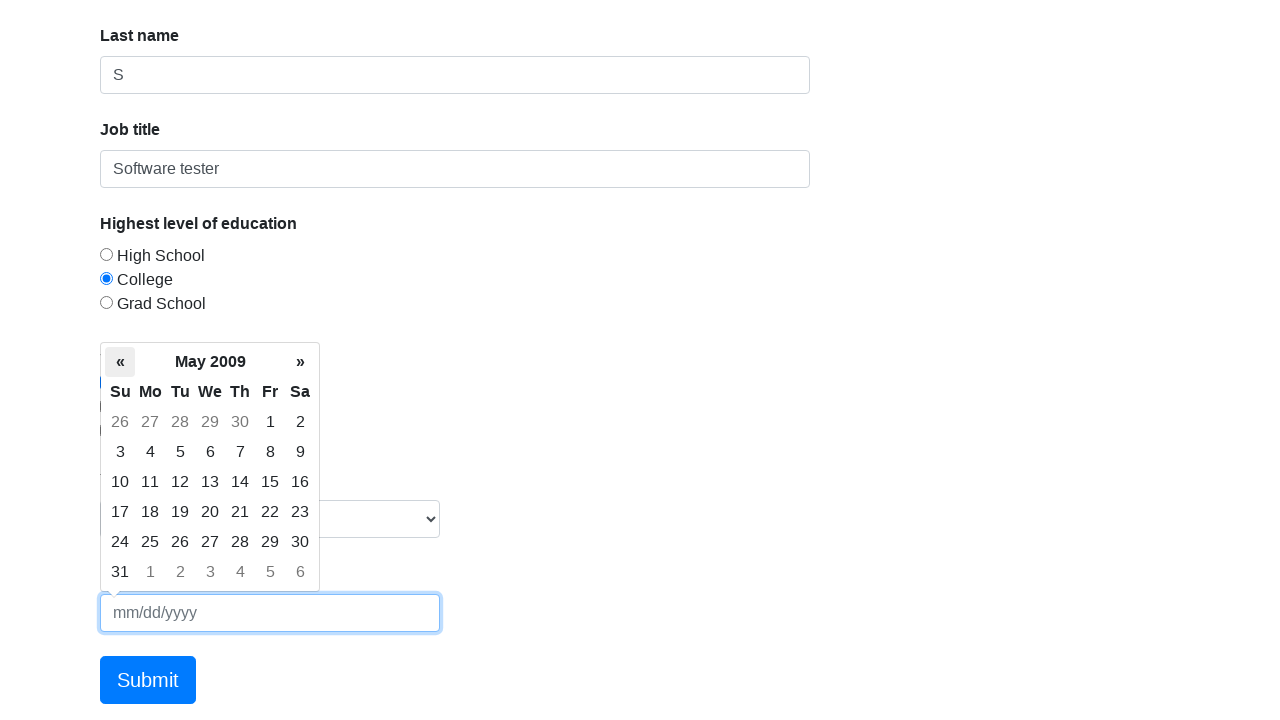

Clicked left arrow to navigate to previous month at (120, 362) on xpath=/html/body/div[2]/div[1]/table/thead/tr[2]/th[1]
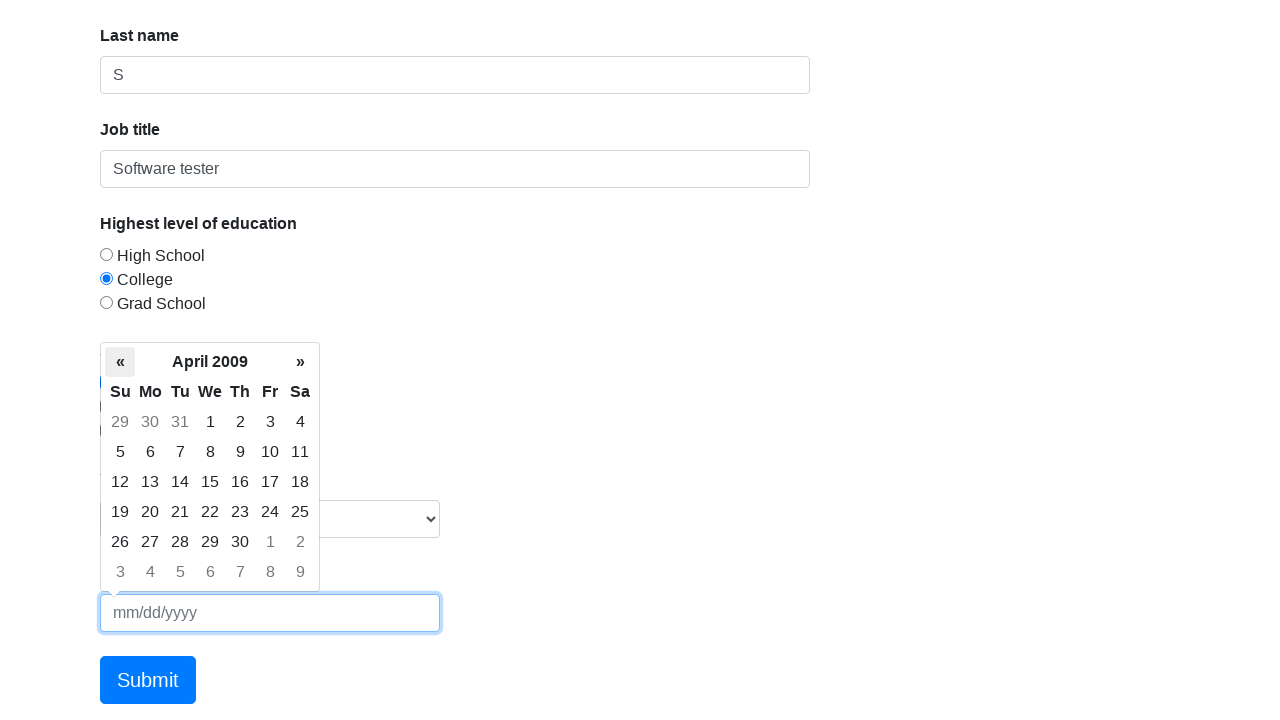

Clicked left arrow to navigate to previous month at (120, 362) on xpath=/html/body/div[2]/div[1]/table/thead/tr[2]/th[1]
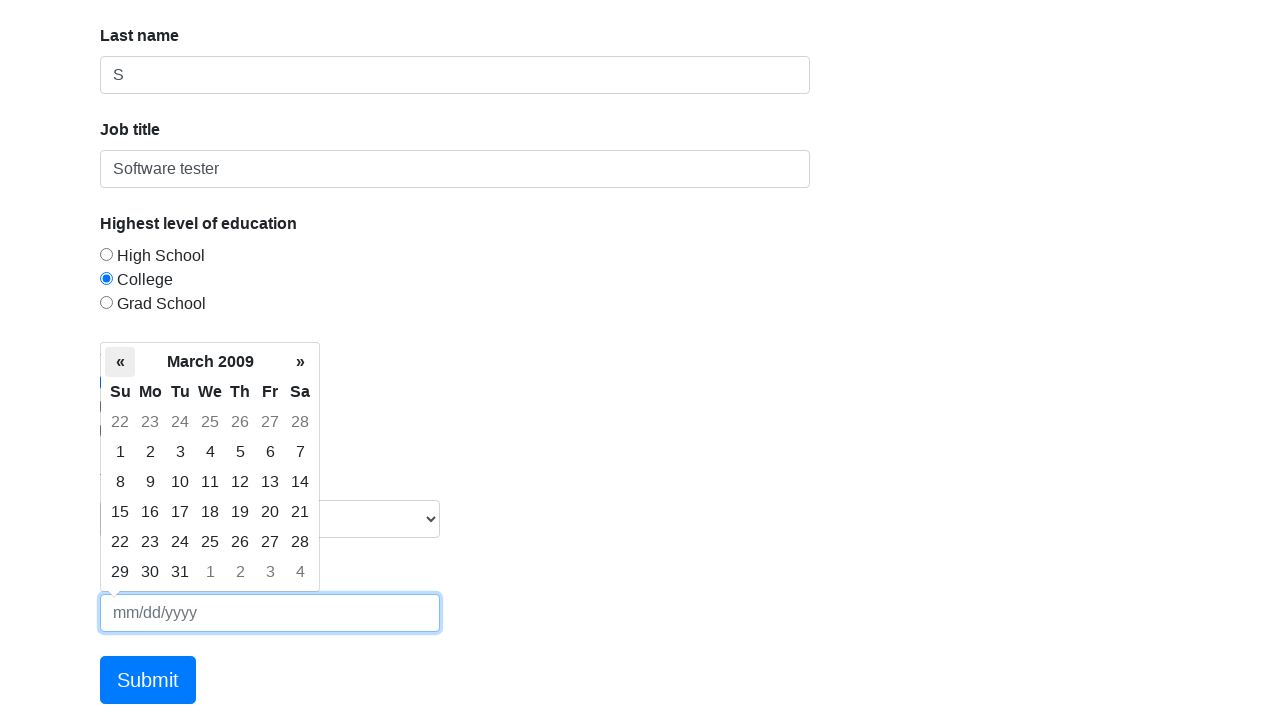

Clicked left arrow to navigate to previous month at (120, 362) on xpath=/html/body/div[2]/div[1]/table/thead/tr[2]/th[1]
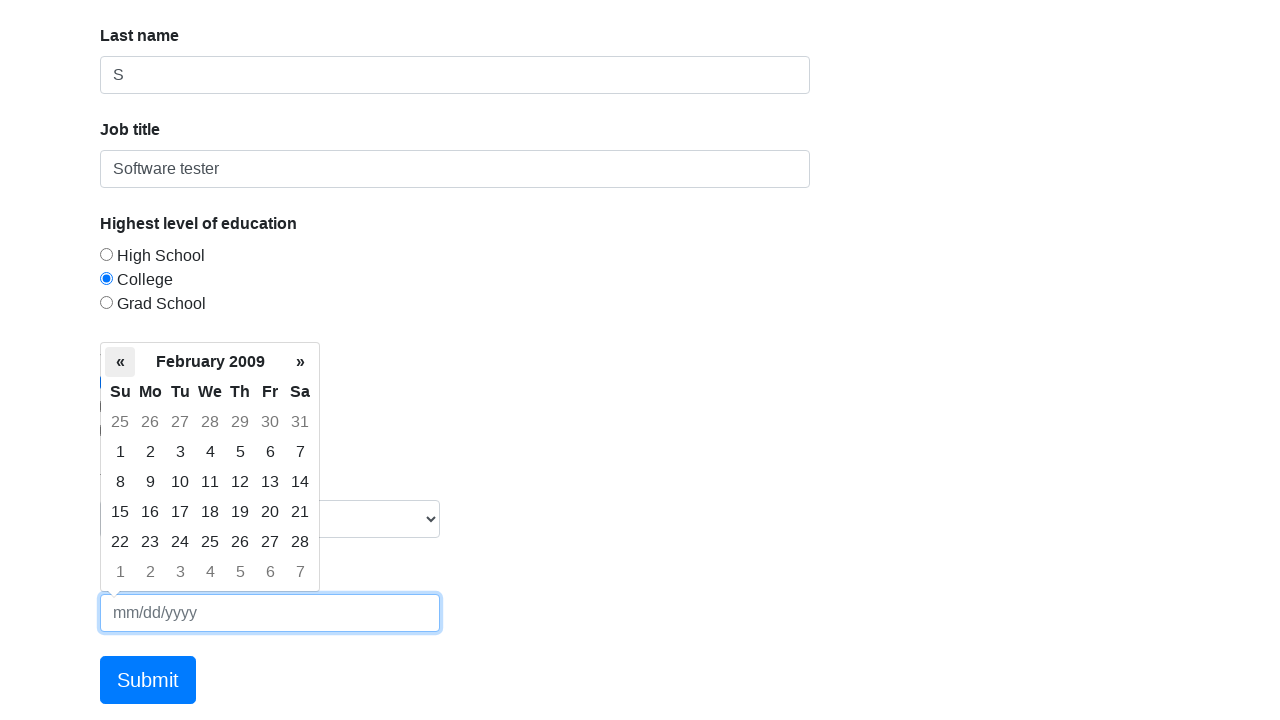

Clicked left arrow to navigate to previous month at (120, 362) on xpath=/html/body/div[2]/div[1]/table/thead/tr[2]/th[1]
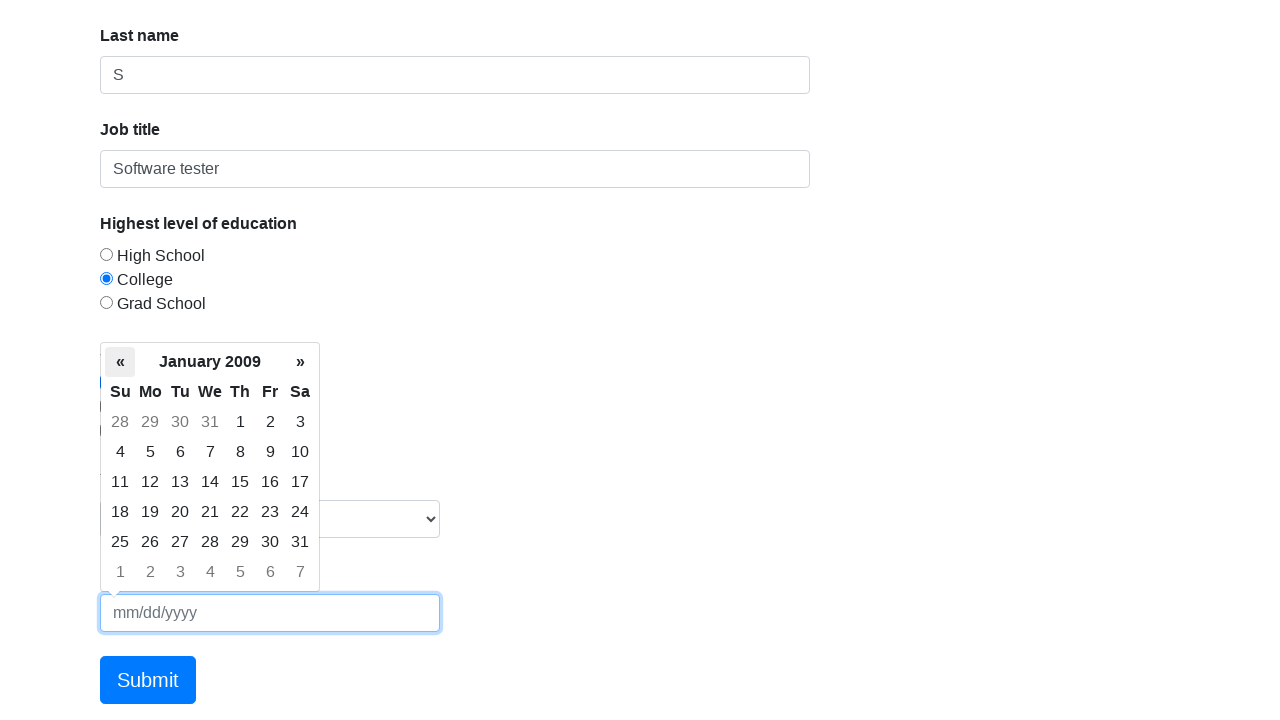

Clicked left arrow to navigate to previous month at (120, 362) on xpath=/html/body/div[2]/div[1]/table/thead/tr[2]/th[1]
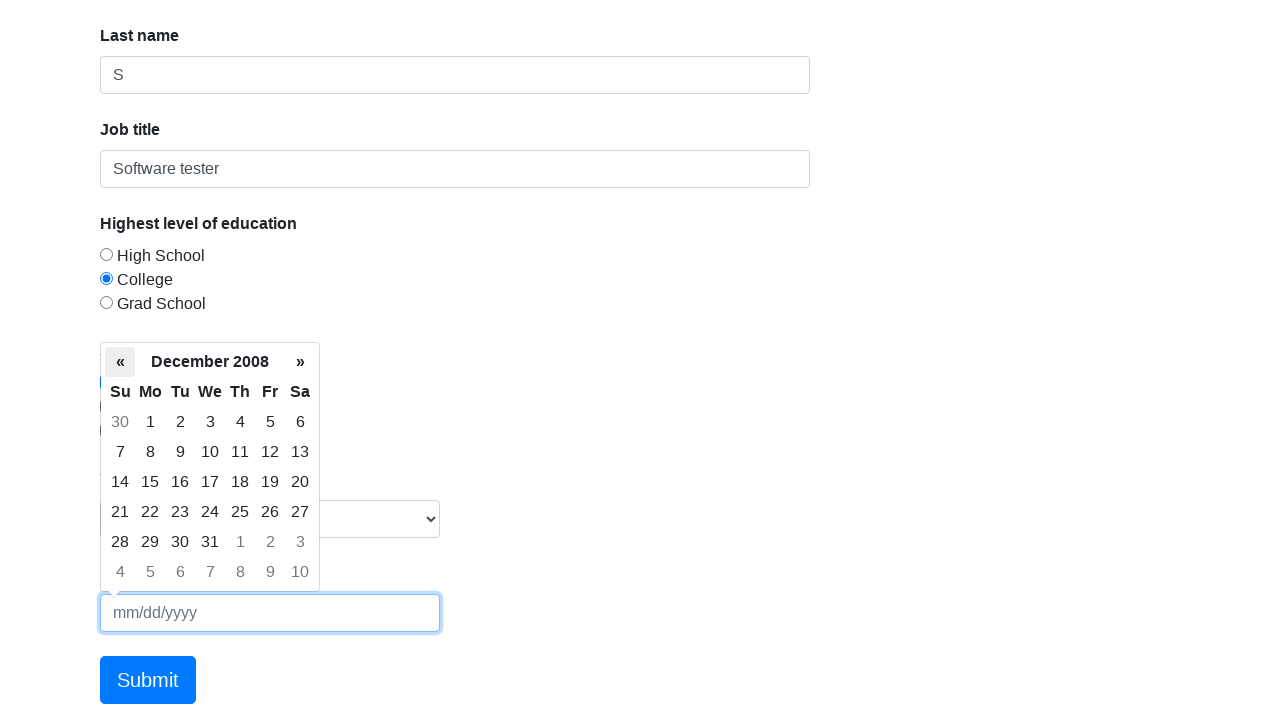

Clicked left arrow to navigate to previous month at (120, 362) on xpath=/html/body/div[2]/div[1]/table/thead/tr[2]/th[1]
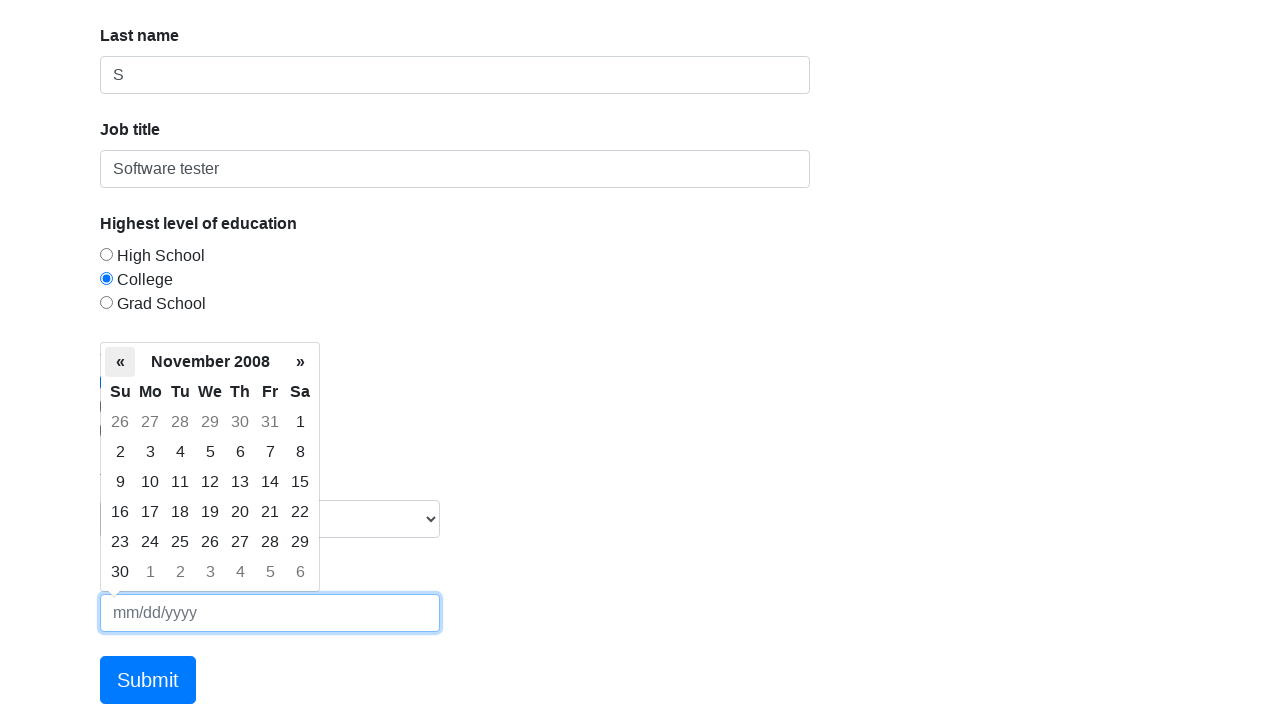

Clicked left arrow to navigate to previous month at (120, 362) on xpath=/html/body/div[2]/div[1]/table/thead/tr[2]/th[1]
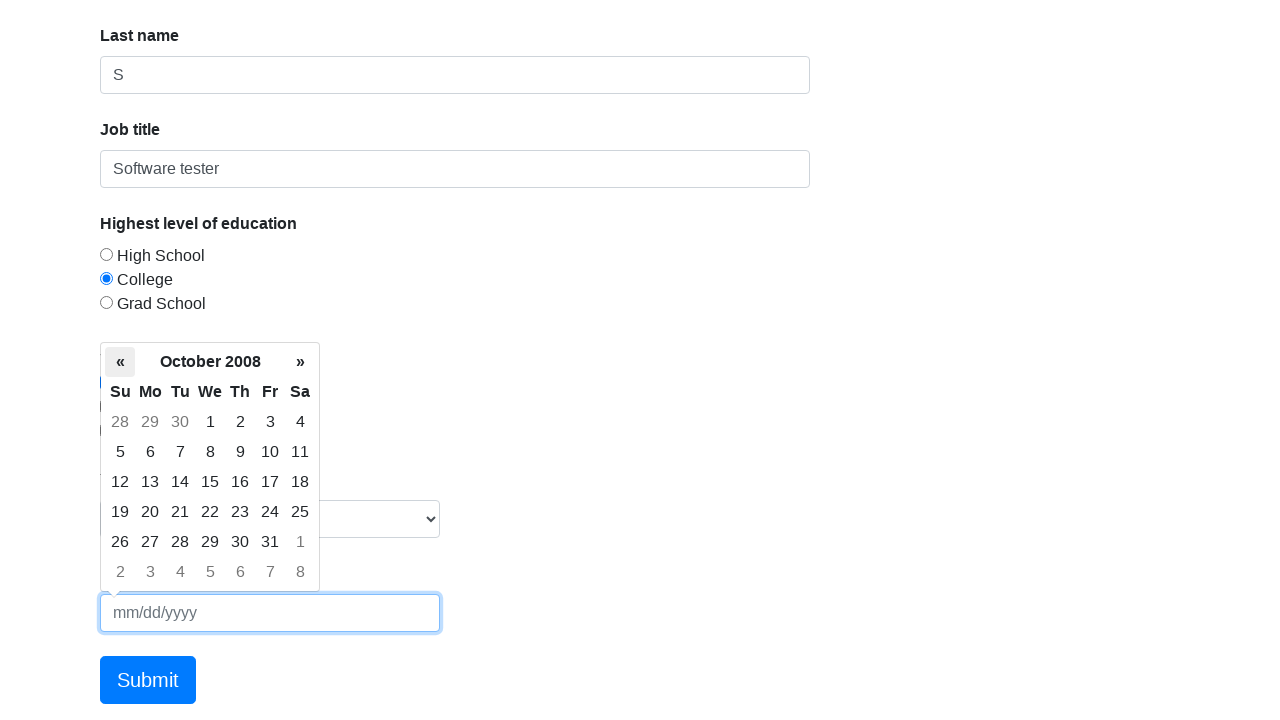

Clicked left arrow to navigate to previous month at (120, 362) on xpath=/html/body/div[2]/div[1]/table/thead/tr[2]/th[1]
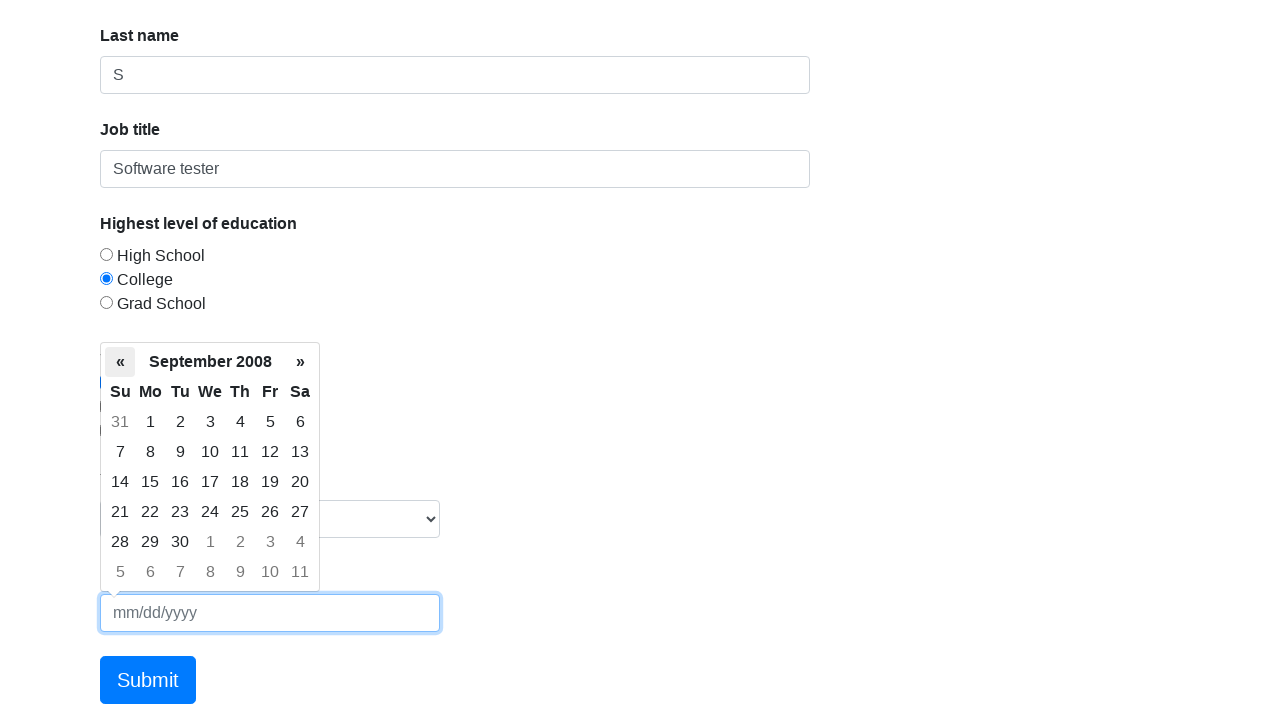

Clicked left arrow to navigate to previous month at (120, 362) on xpath=/html/body/div[2]/div[1]/table/thead/tr[2]/th[1]
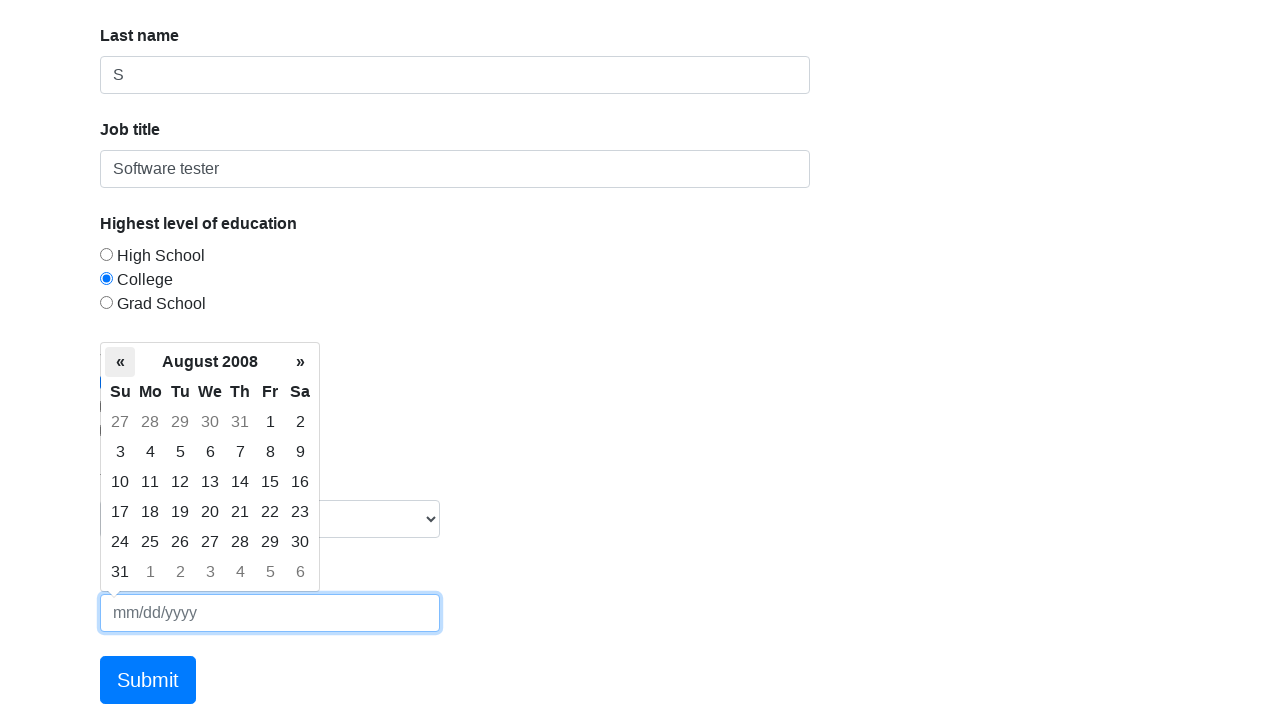

Clicked left arrow to navigate to previous month at (120, 362) on xpath=/html/body/div[2]/div[1]/table/thead/tr[2]/th[1]
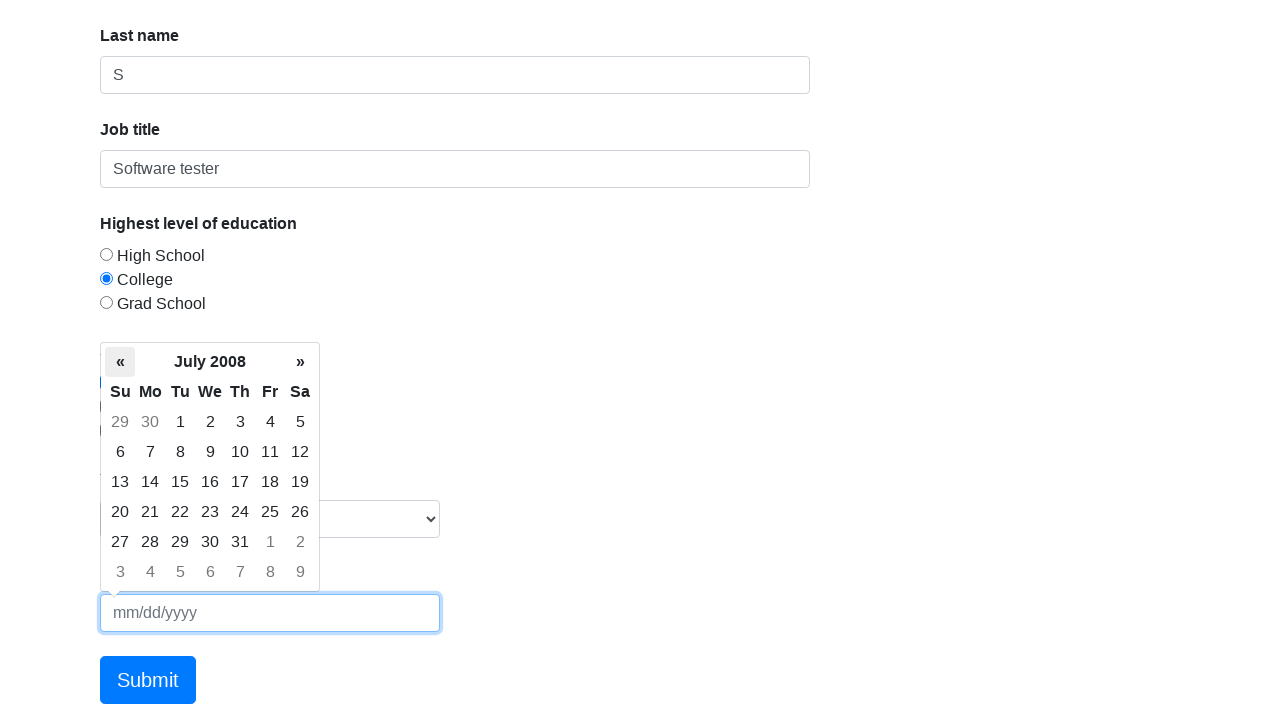

Clicked left arrow to navigate to previous month at (120, 362) on xpath=/html/body/div[2]/div[1]/table/thead/tr[2]/th[1]
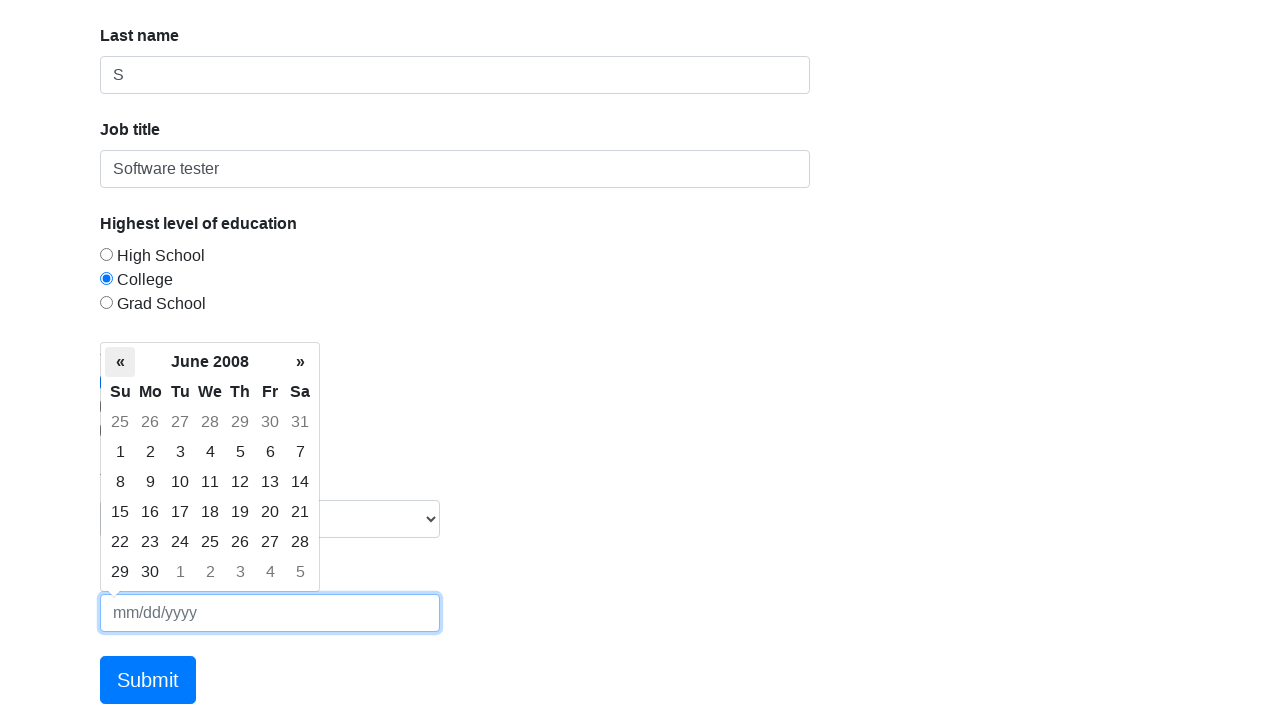

Clicked left arrow to navigate to previous month at (120, 362) on xpath=/html/body/div[2]/div[1]/table/thead/tr[2]/th[1]
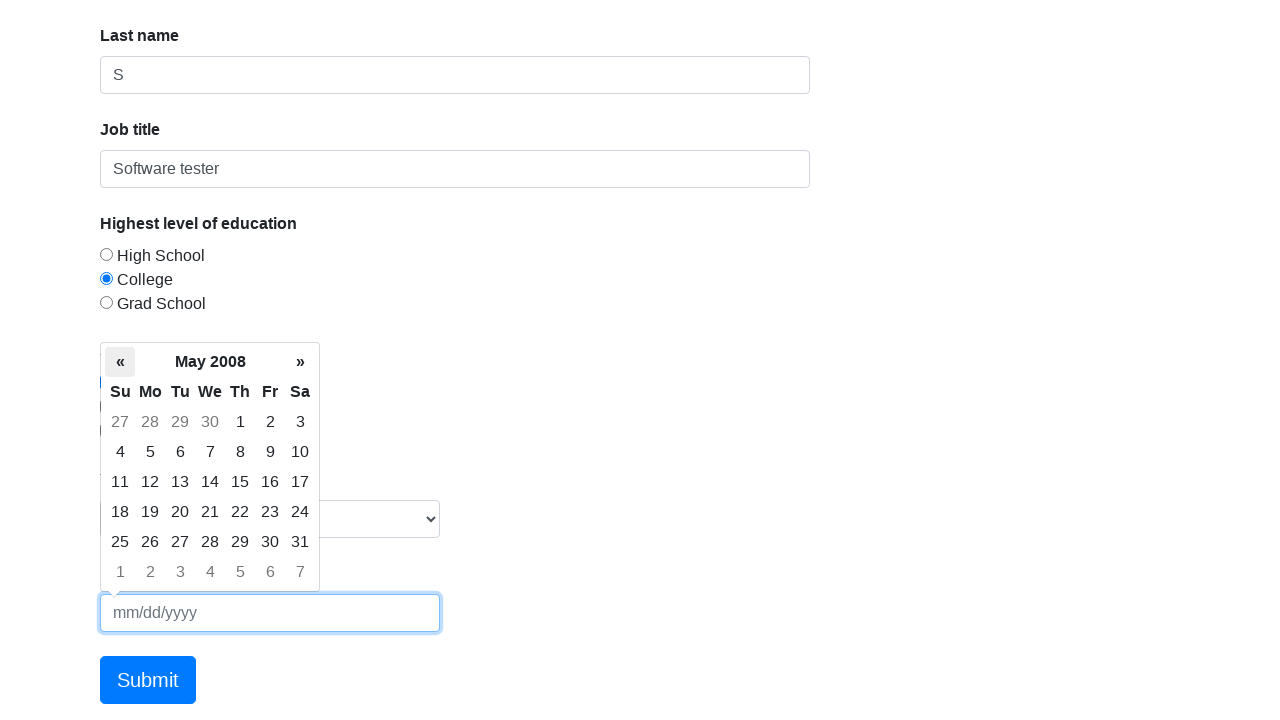

Clicked left arrow to navigate to previous month at (120, 362) on xpath=/html/body/div[2]/div[1]/table/thead/tr[2]/th[1]
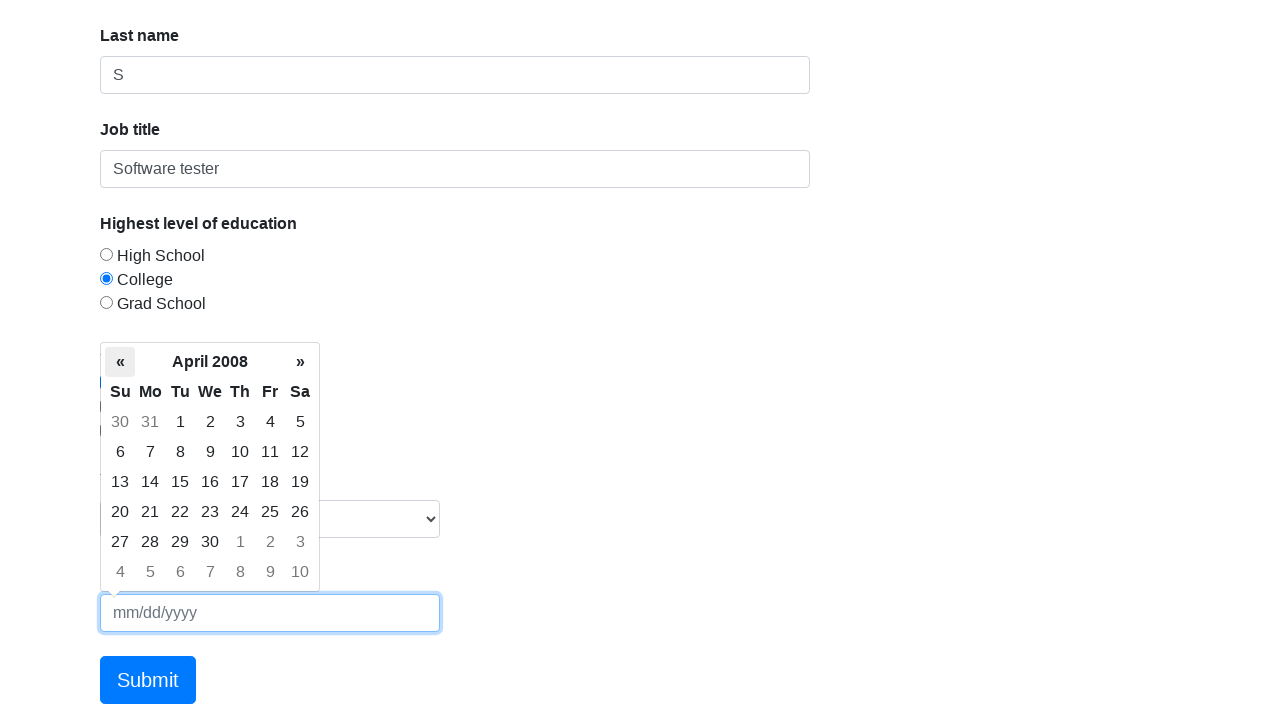

Clicked left arrow to navigate to previous month at (120, 362) on xpath=/html/body/div[2]/div[1]/table/thead/tr[2]/th[1]
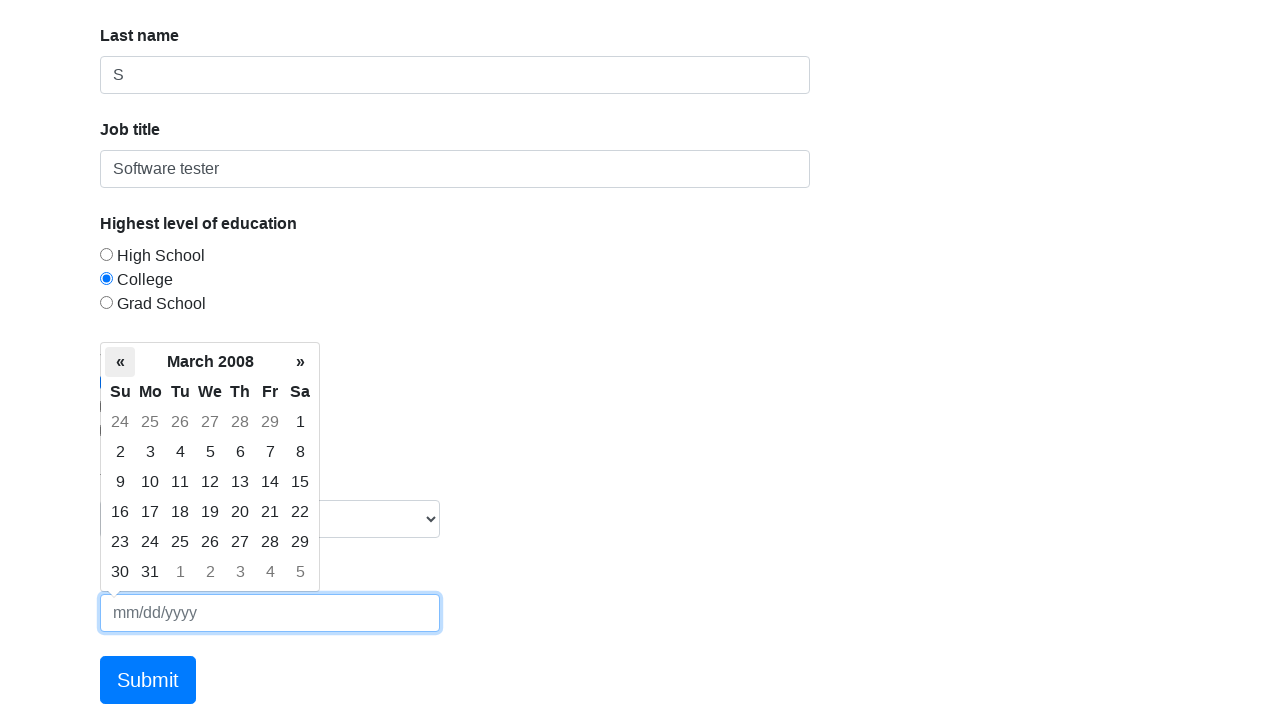

Clicked left arrow to navigate to previous month at (120, 362) on xpath=/html/body/div[2]/div[1]/table/thead/tr[2]/th[1]
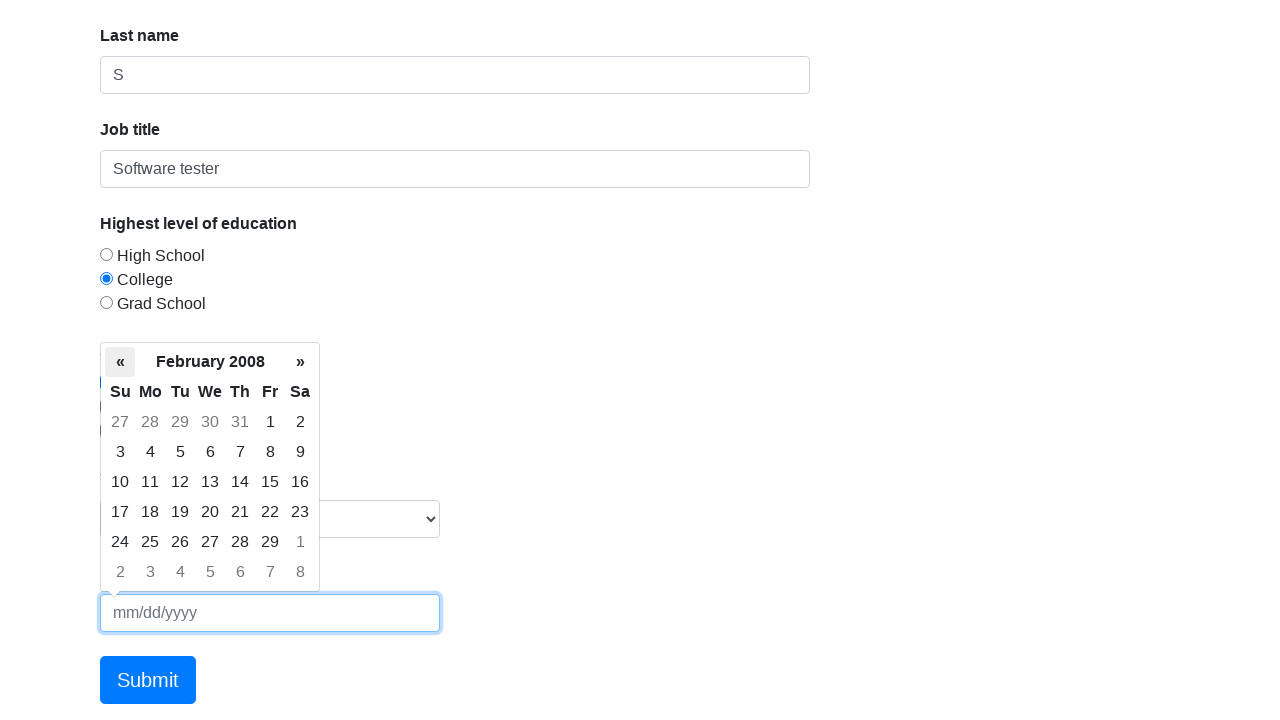

Clicked left arrow to navigate to previous month at (120, 362) on xpath=/html/body/div[2]/div[1]/table/thead/tr[2]/th[1]
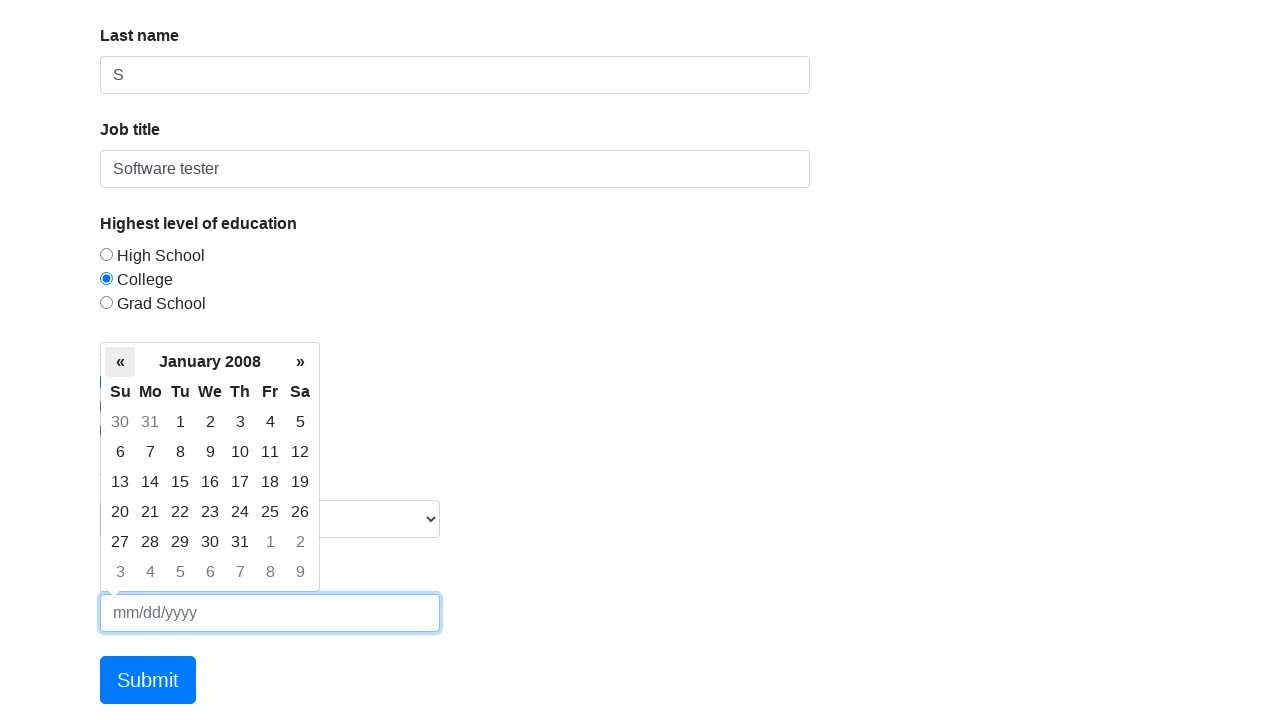

Clicked left arrow to navigate to previous month at (120, 362) on xpath=/html/body/div[2]/div[1]/table/thead/tr[2]/th[1]
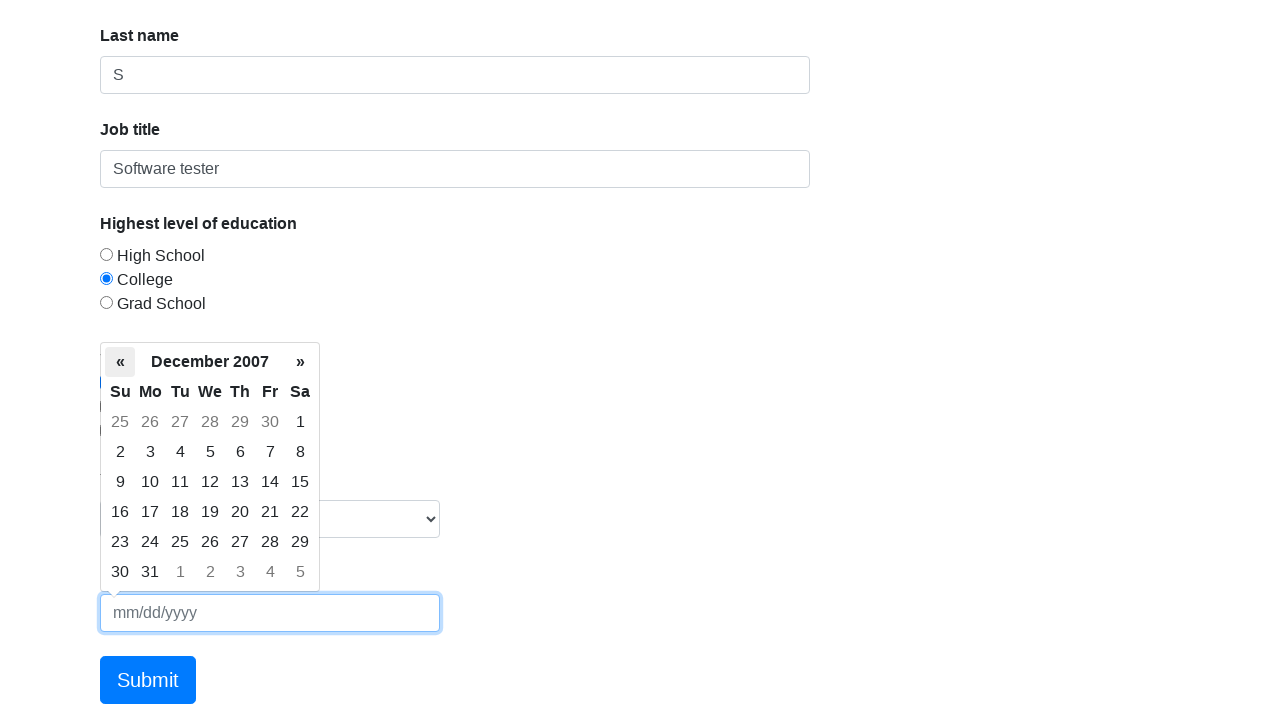

Clicked left arrow to navigate to previous month at (120, 362) on xpath=/html/body/div[2]/div[1]/table/thead/tr[2]/th[1]
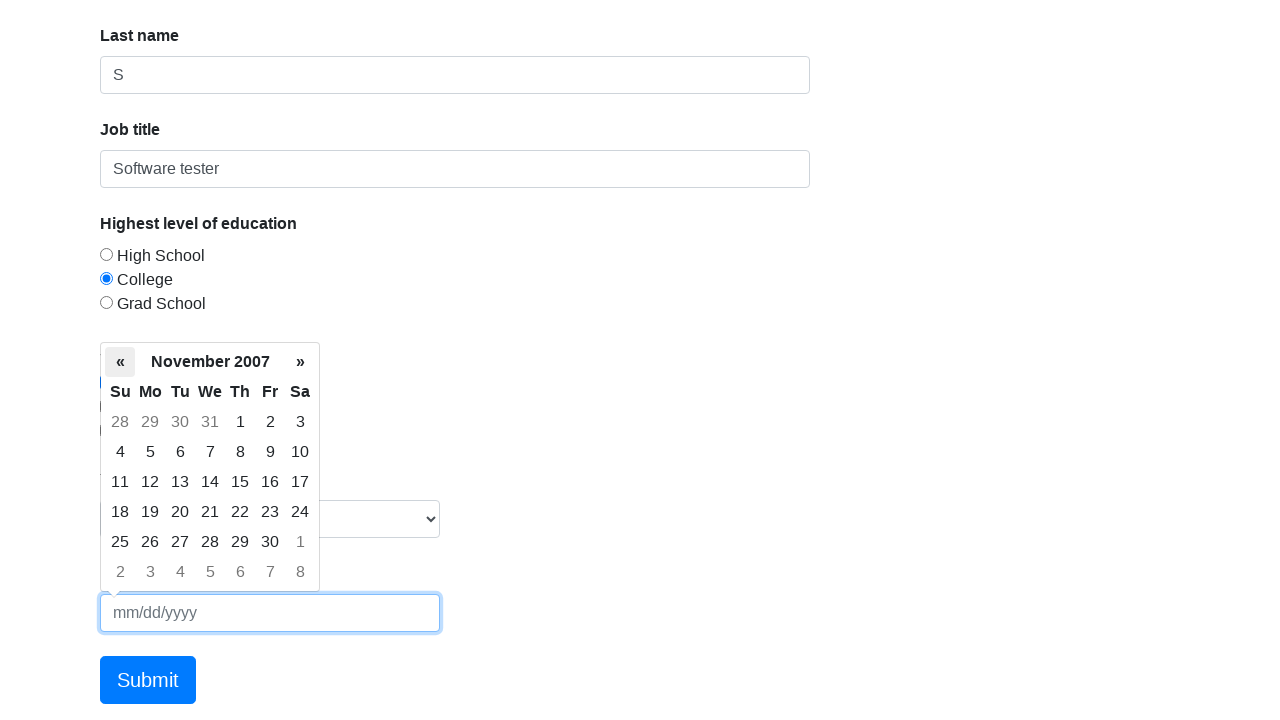

Clicked left arrow to navigate to previous month at (120, 362) on xpath=/html/body/div[2]/div[1]/table/thead/tr[2]/th[1]
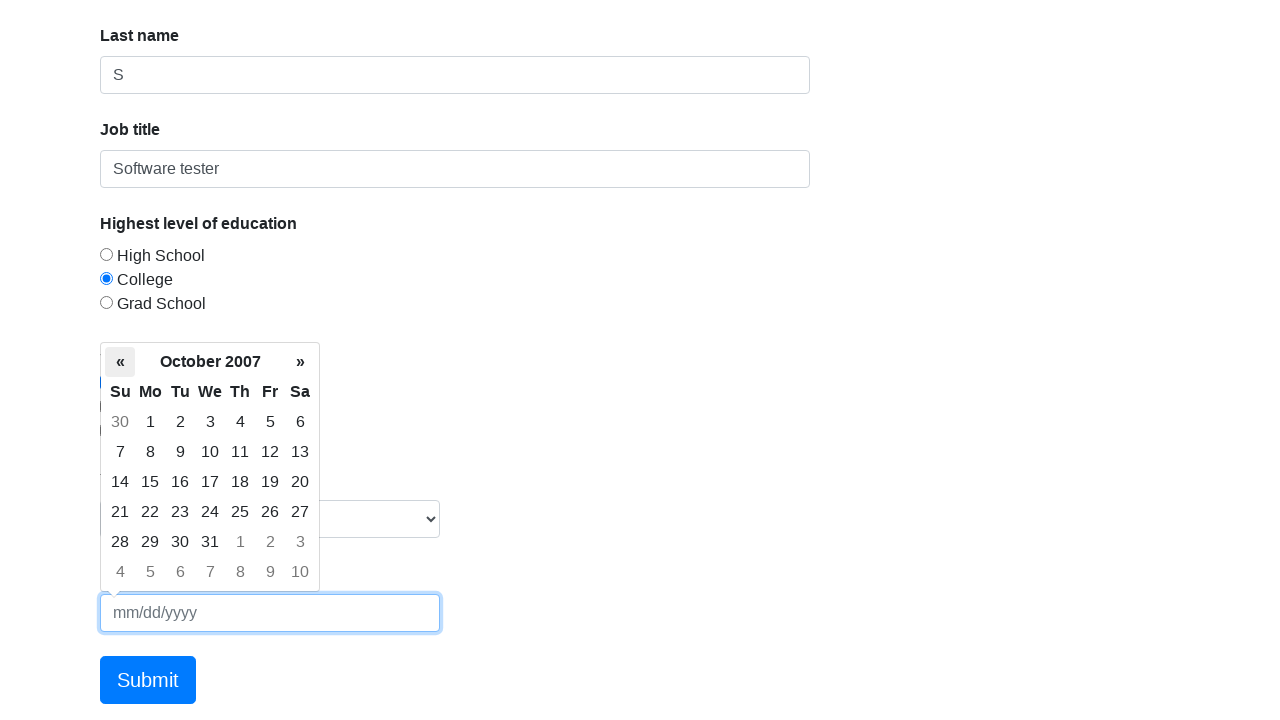

Clicked left arrow to navigate to previous month at (120, 362) on xpath=/html/body/div[2]/div[1]/table/thead/tr[2]/th[1]
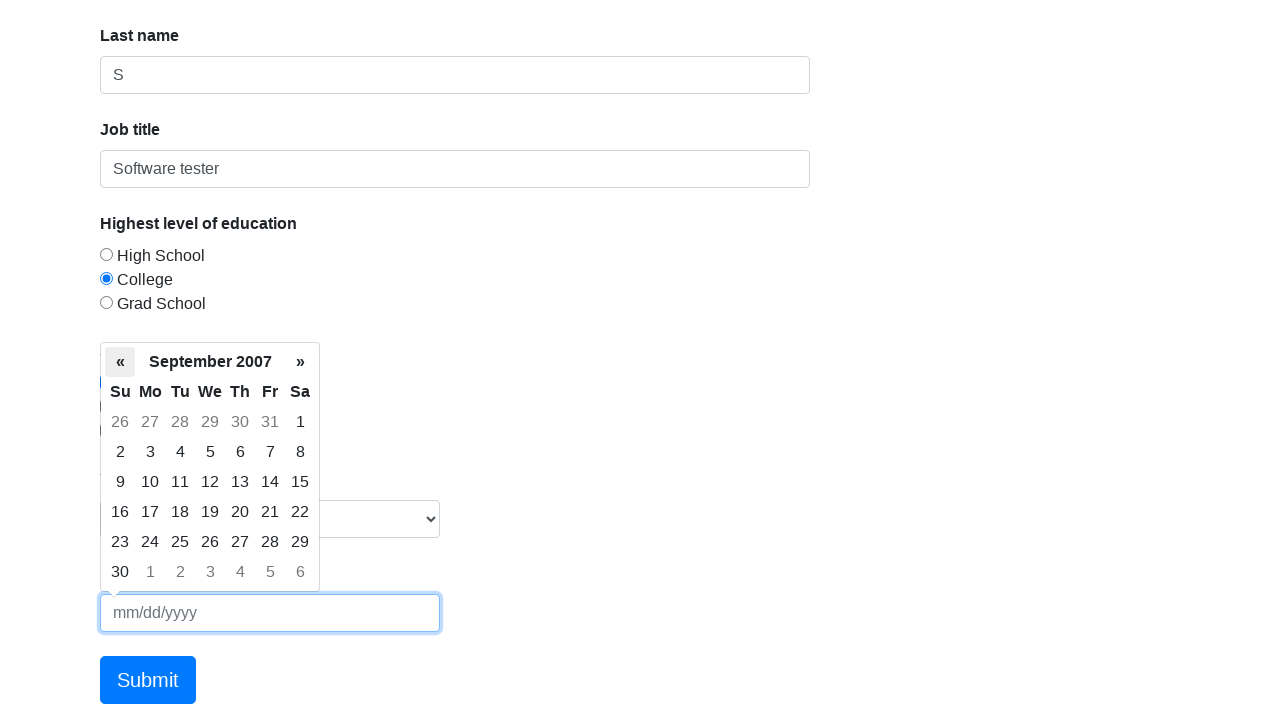

Clicked left arrow to navigate to previous month at (120, 362) on xpath=/html/body/div[2]/div[1]/table/thead/tr[2]/th[1]
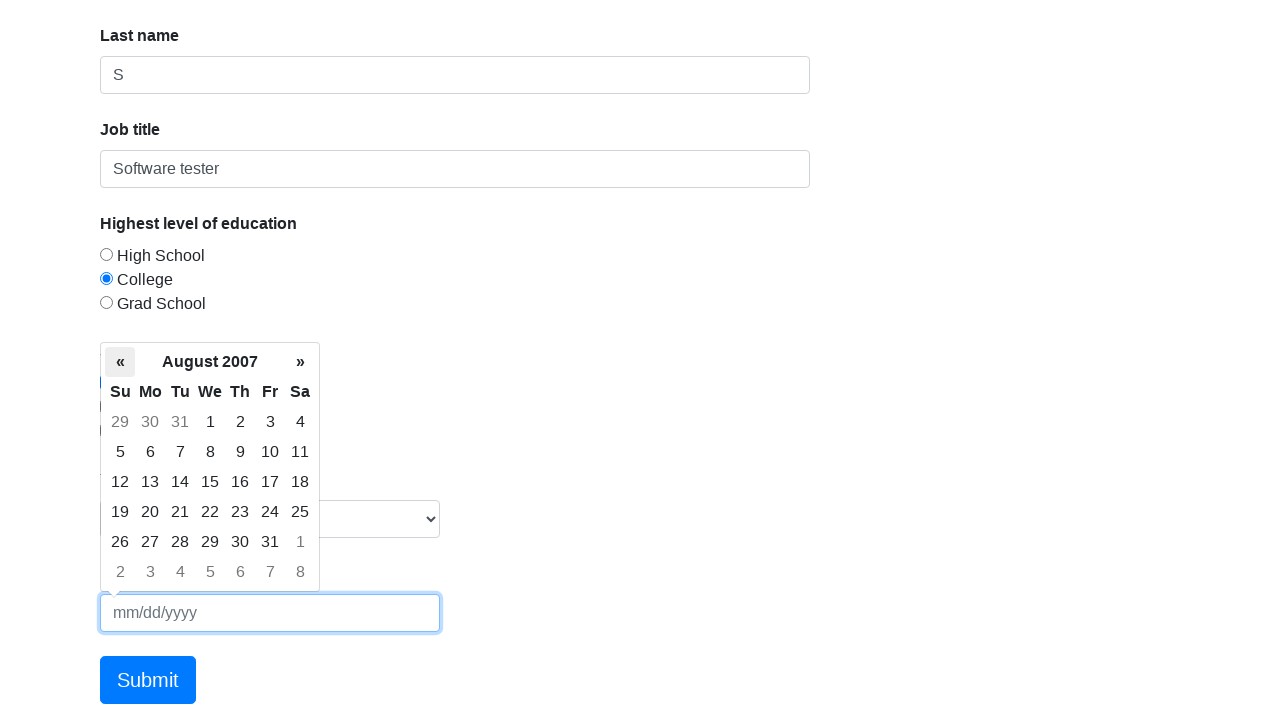

Clicked left arrow to navigate to previous month at (120, 362) on xpath=/html/body/div[2]/div[1]/table/thead/tr[2]/th[1]
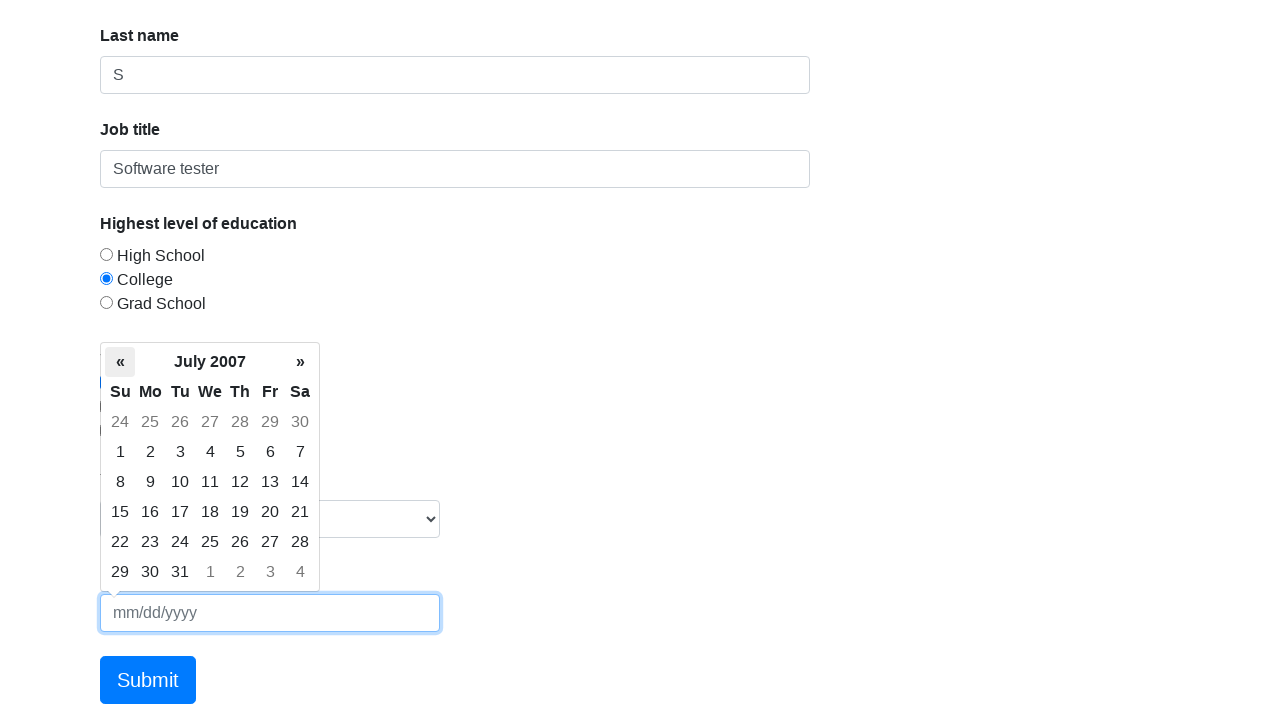

Clicked left arrow to navigate to previous month at (120, 362) on xpath=/html/body/div[2]/div[1]/table/thead/tr[2]/th[1]
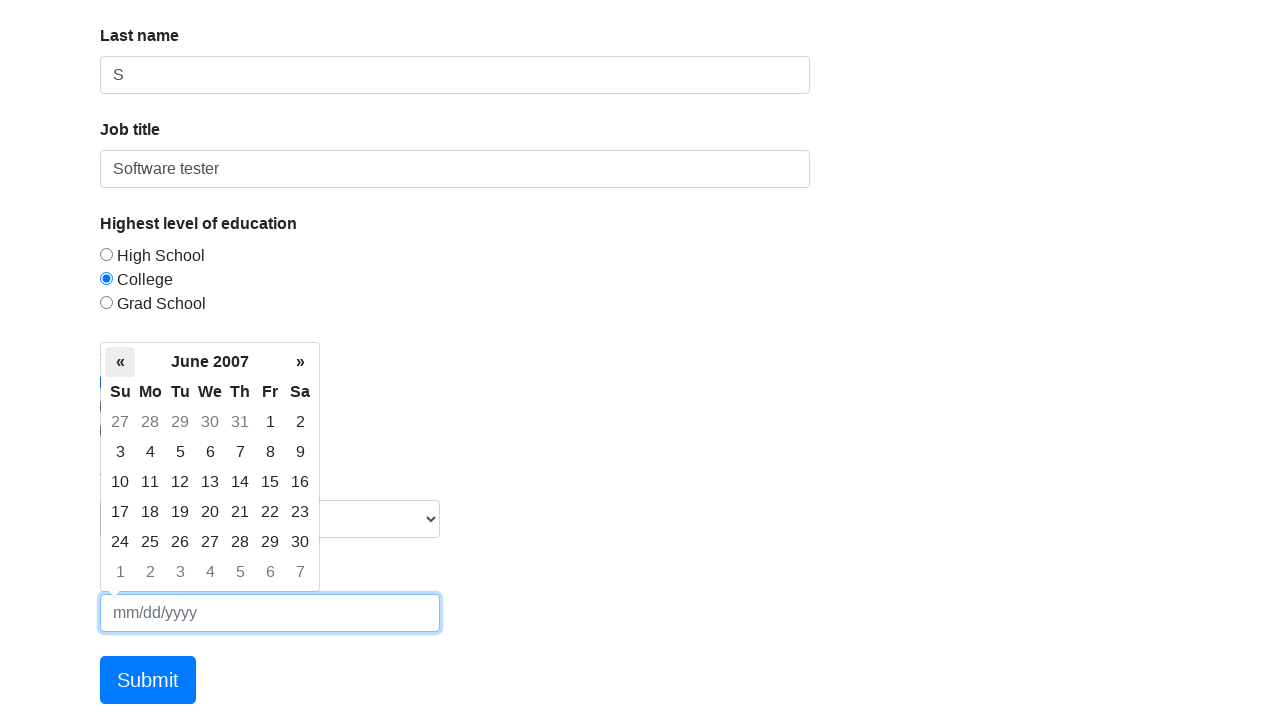

Clicked left arrow to navigate to previous month at (120, 362) on xpath=/html/body/div[2]/div[1]/table/thead/tr[2]/th[1]
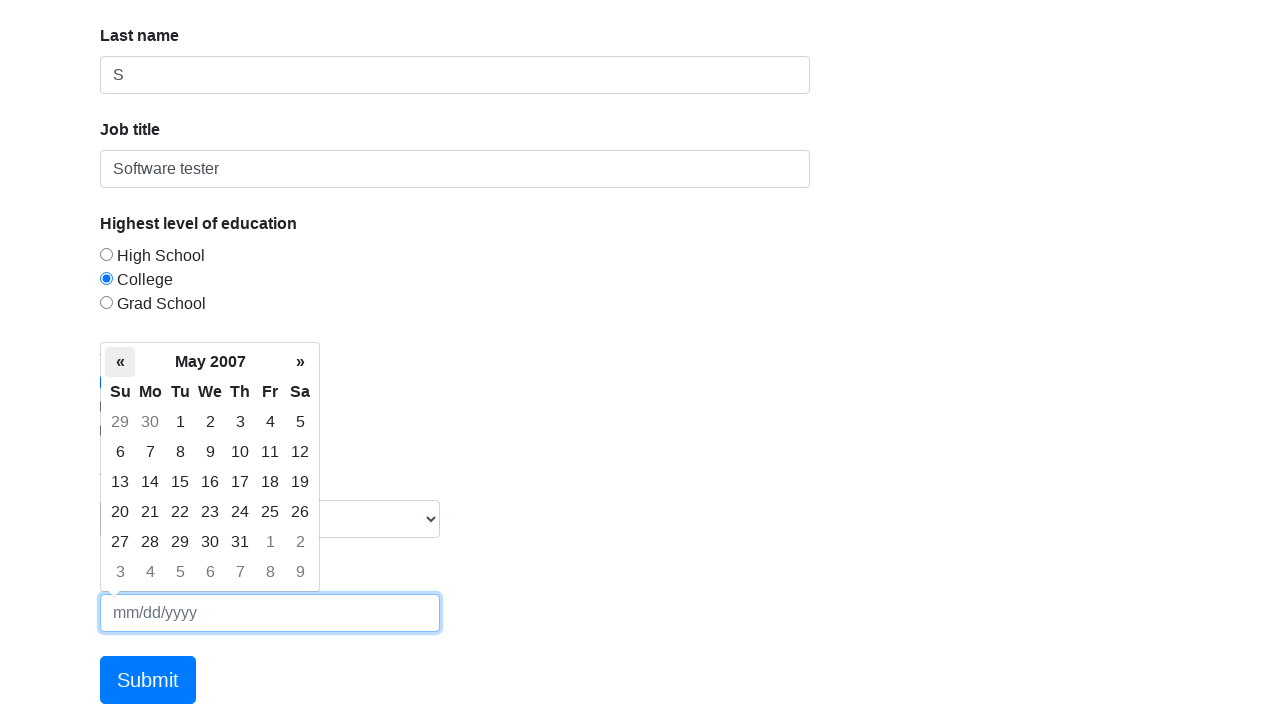

Clicked left arrow to navigate to previous month at (120, 362) on xpath=/html/body/div[2]/div[1]/table/thead/tr[2]/th[1]
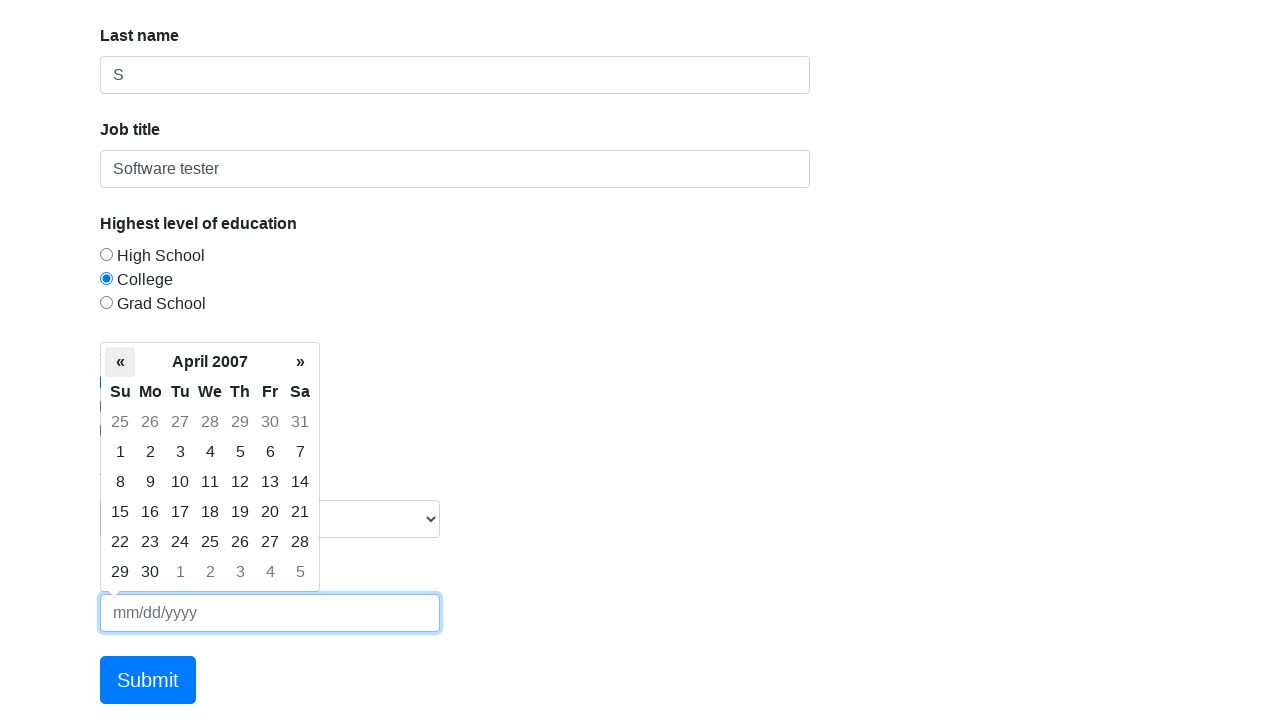

Clicked left arrow to navigate to previous month at (120, 362) on xpath=/html/body/div[2]/div[1]/table/thead/tr[2]/th[1]
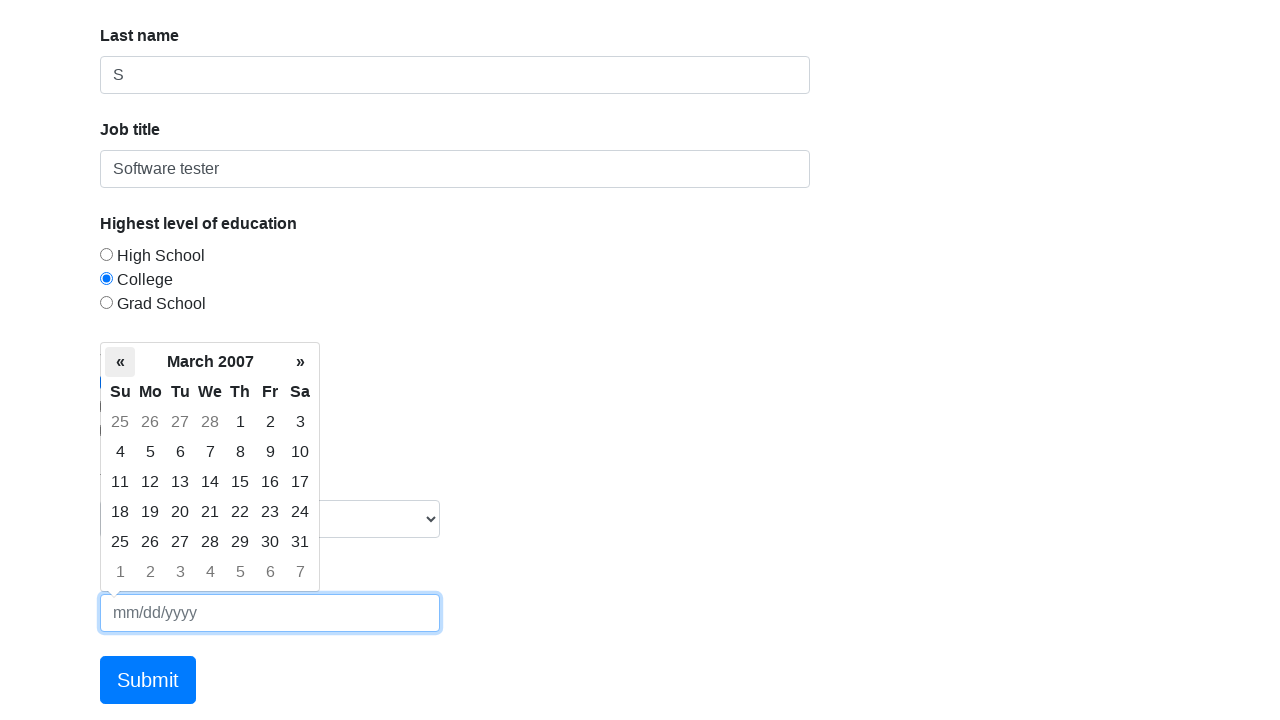

Clicked left arrow to navigate to previous month at (120, 362) on xpath=/html/body/div[2]/div[1]/table/thead/tr[2]/th[1]
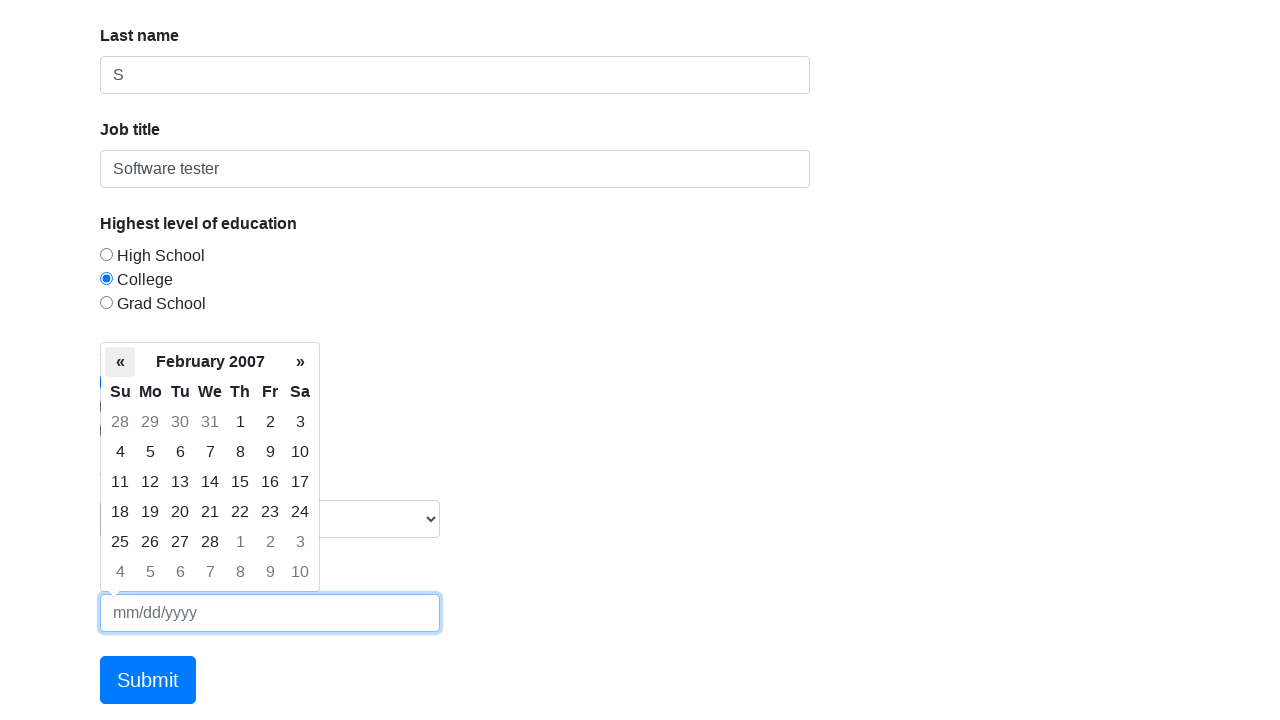

Clicked left arrow to navigate to previous month at (120, 362) on xpath=/html/body/div[2]/div[1]/table/thead/tr[2]/th[1]
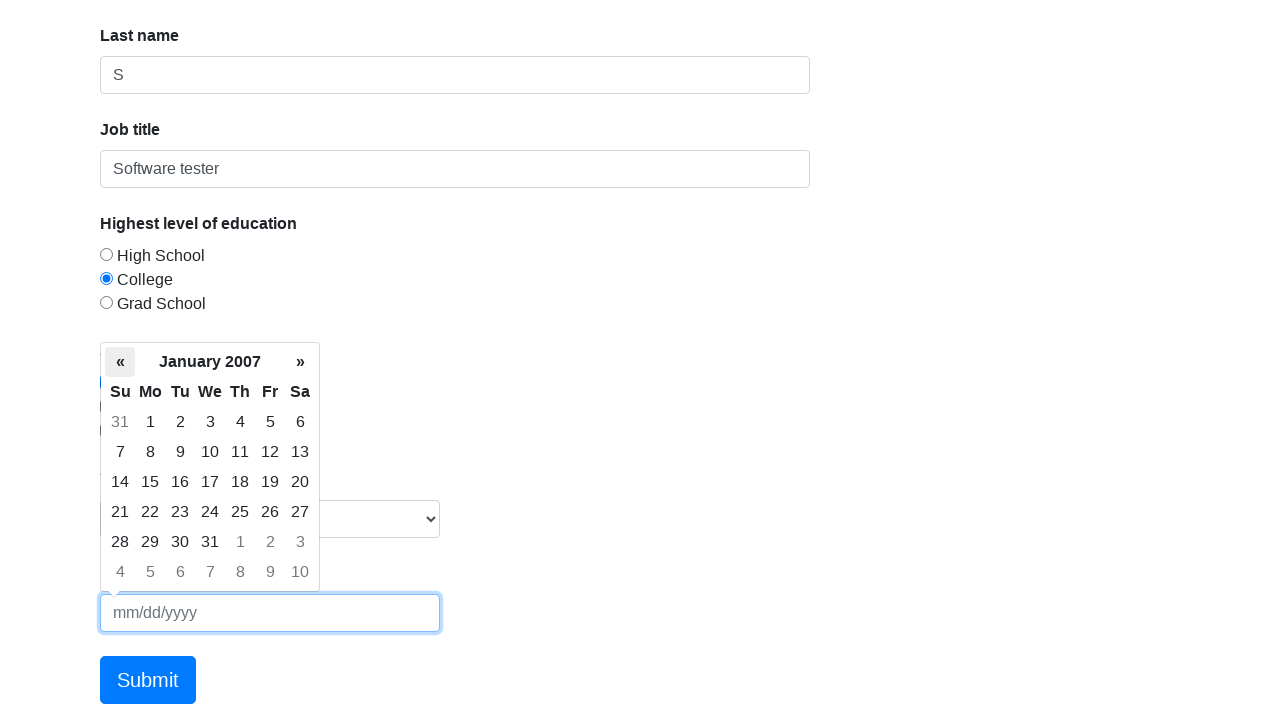

Clicked left arrow to navigate to previous month at (120, 362) on xpath=/html/body/div[2]/div[1]/table/thead/tr[2]/th[1]
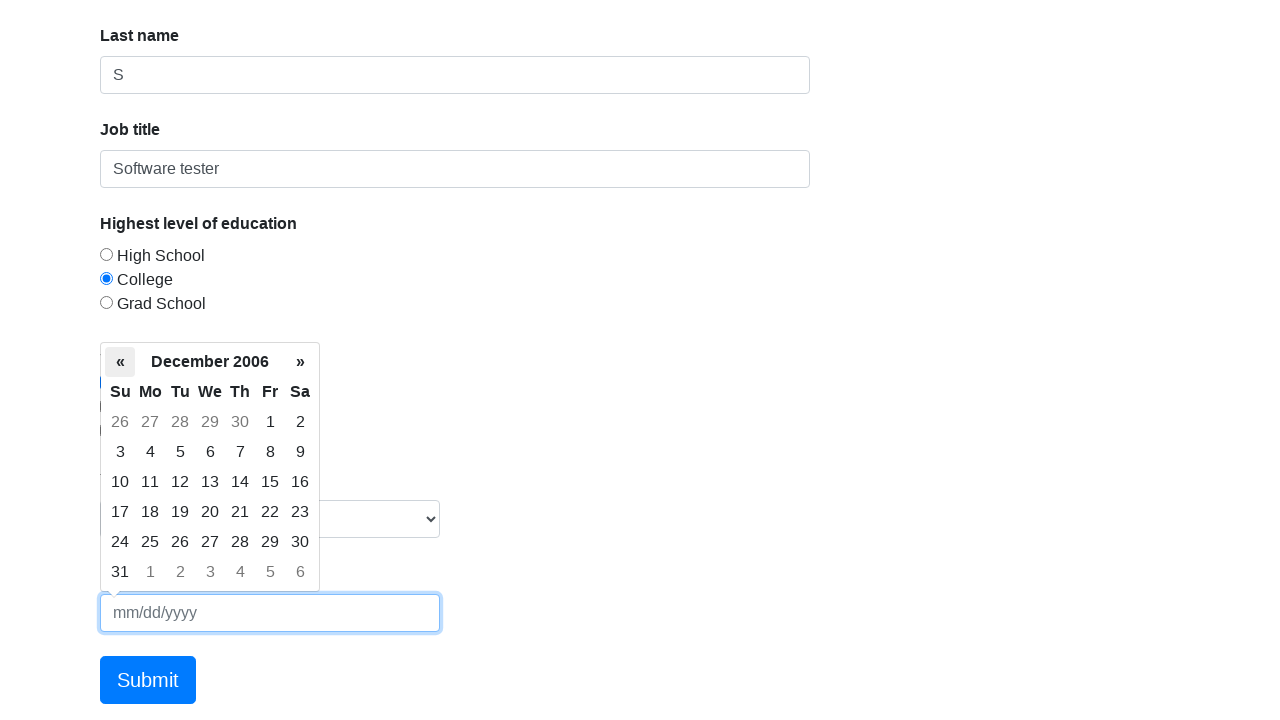

Clicked left arrow to navigate to previous month at (120, 362) on xpath=/html/body/div[2]/div[1]/table/thead/tr[2]/th[1]
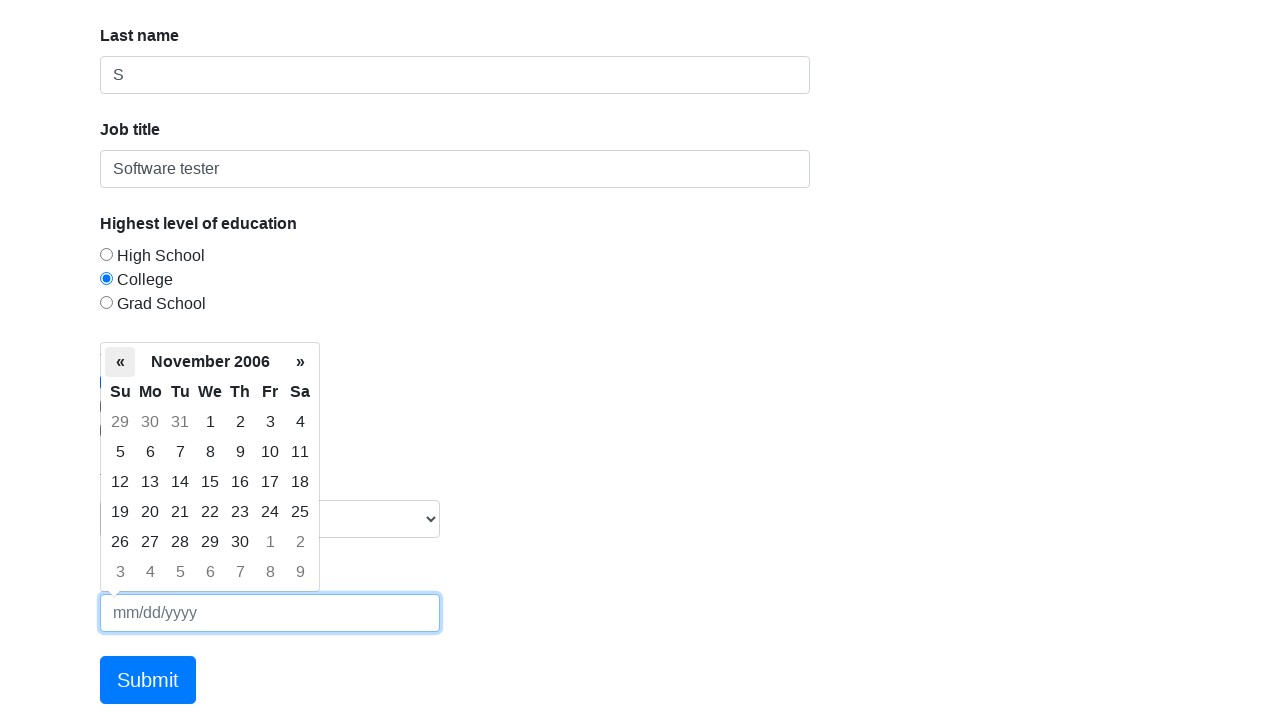

Clicked left arrow to navigate to previous month at (120, 362) on xpath=/html/body/div[2]/div[1]/table/thead/tr[2]/th[1]
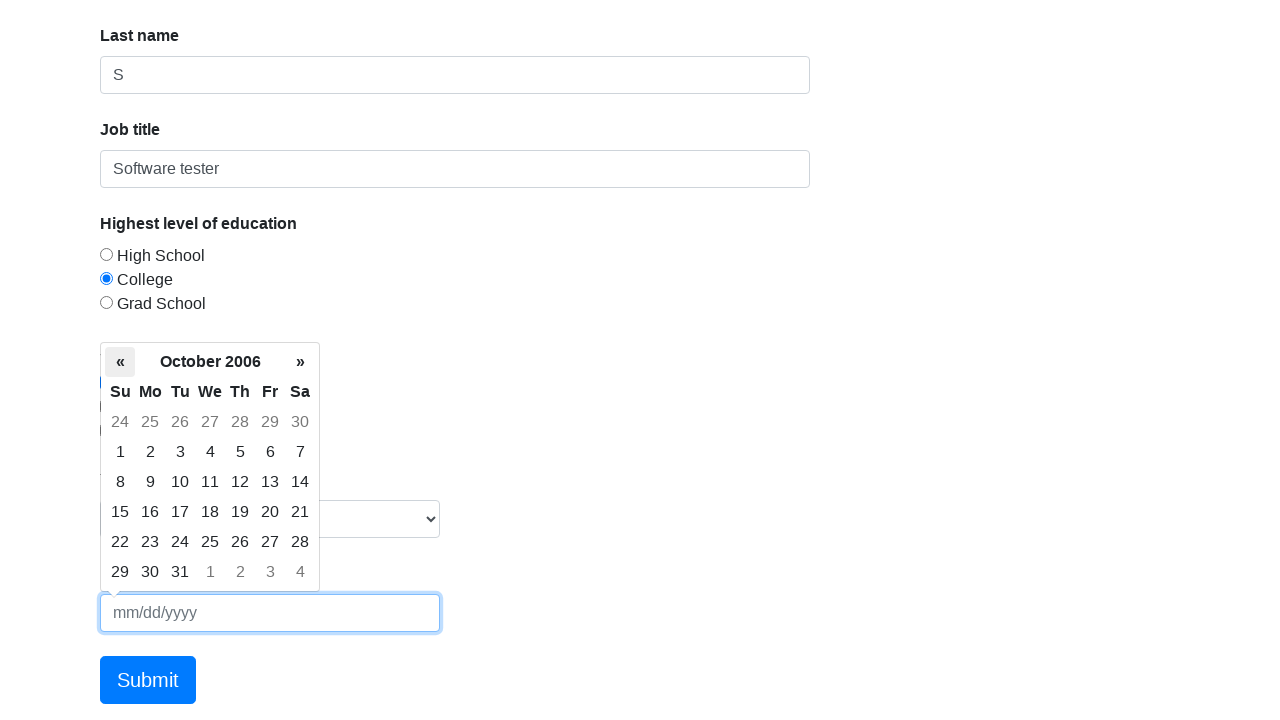

Clicked left arrow to navigate to previous month at (120, 362) on xpath=/html/body/div[2]/div[1]/table/thead/tr[2]/th[1]
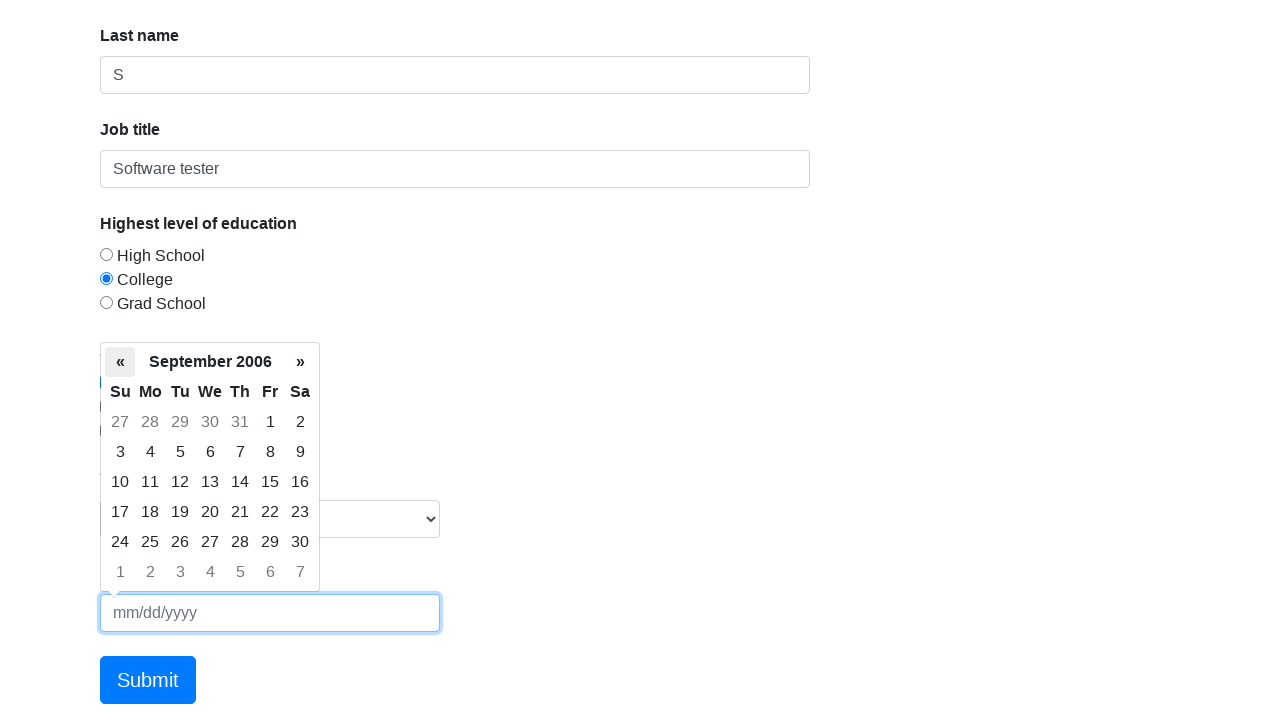

Clicked left arrow to navigate to previous month at (120, 362) on xpath=/html/body/div[2]/div[1]/table/thead/tr[2]/th[1]
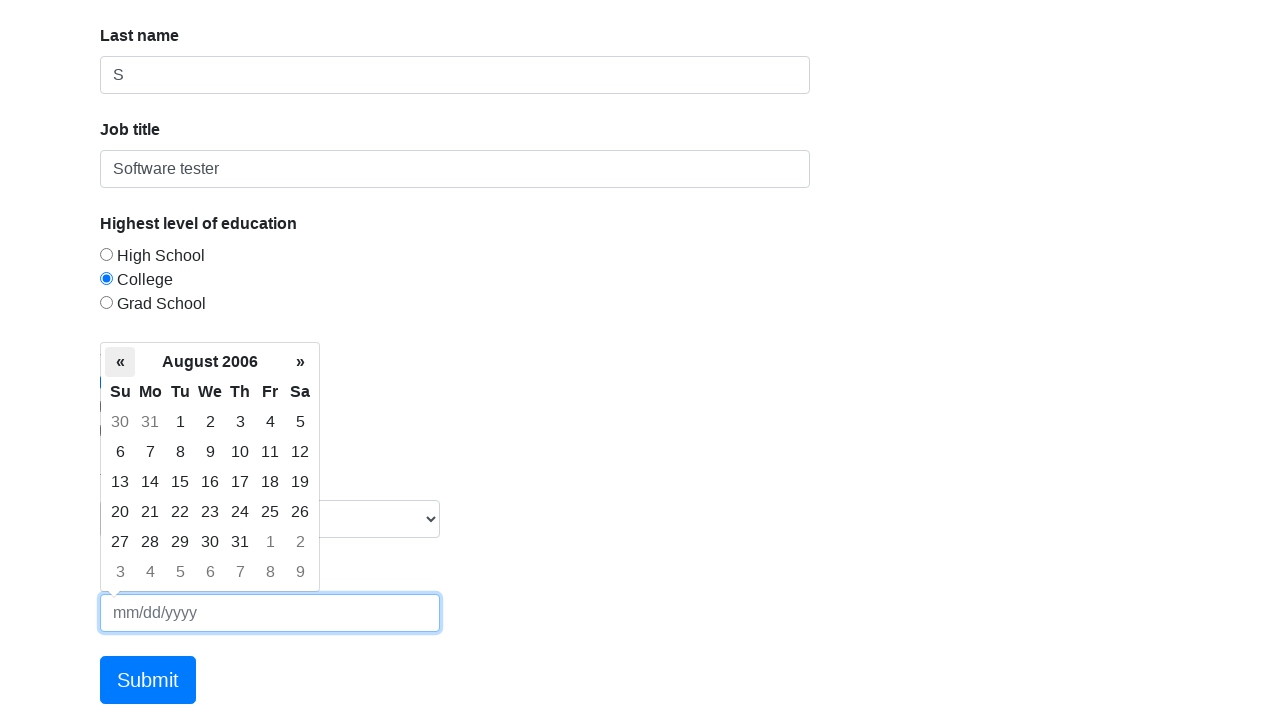

Clicked left arrow to navigate to previous month at (120, 362) on xpath=/html/body/div[2]/div[1]/table/thead/tr[2]/th[1]
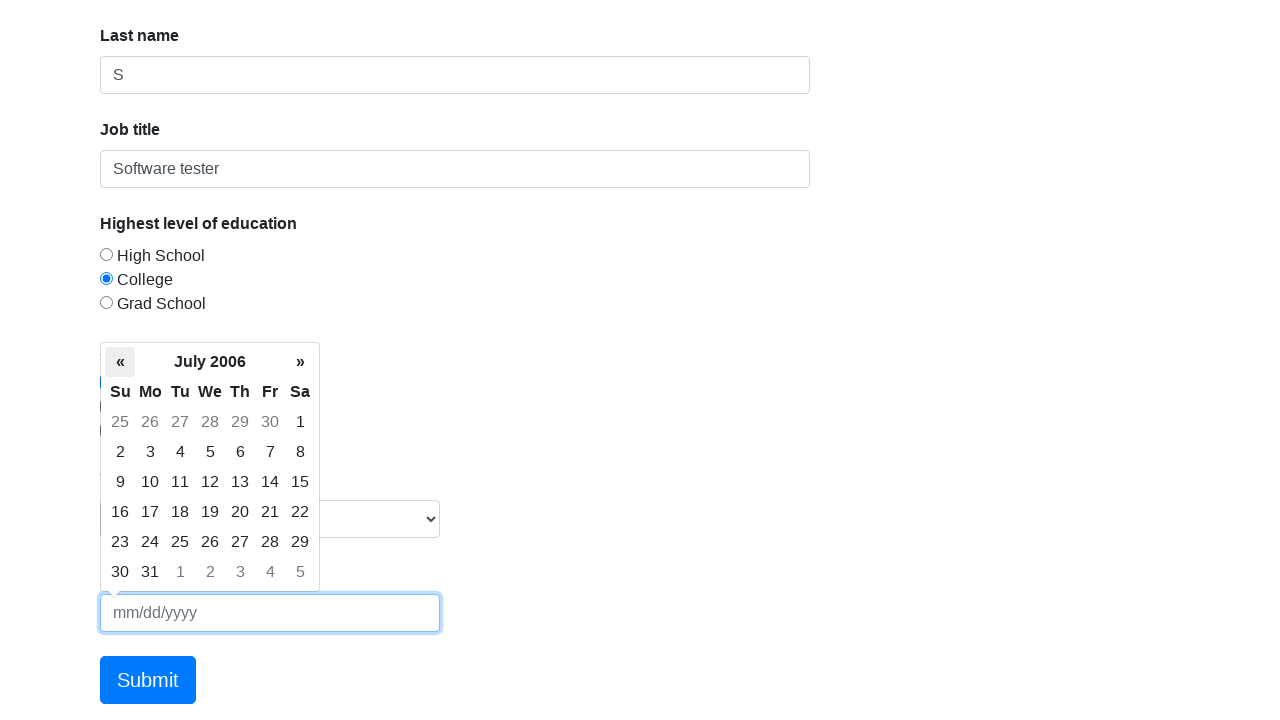

Clicked left arrow to navigate to previous month at (120, 362) on xpath=/html/body/div[2]/div[1]/table/thead/tr[2]/th[1]
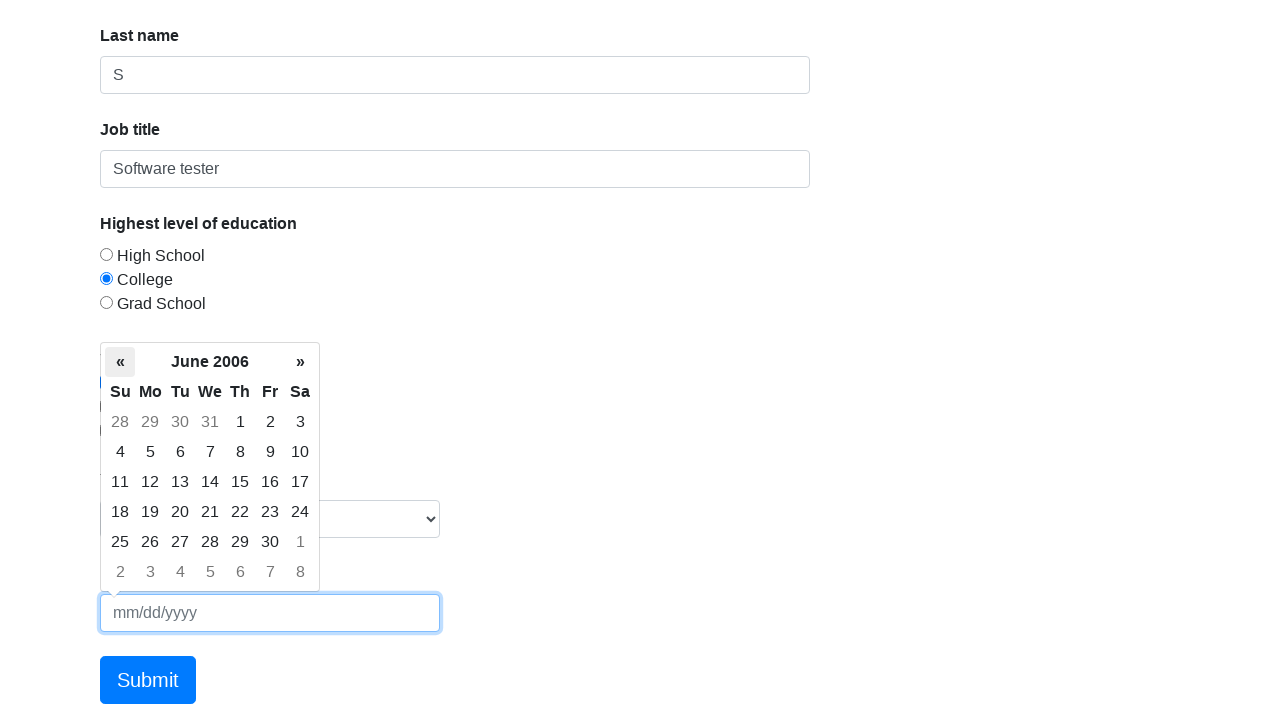

Clicked left arrow to navigate to previous month at (120, 362) on xpath=/html/body/div[2]/div[1]/table/thead/tr[2]/th[1]
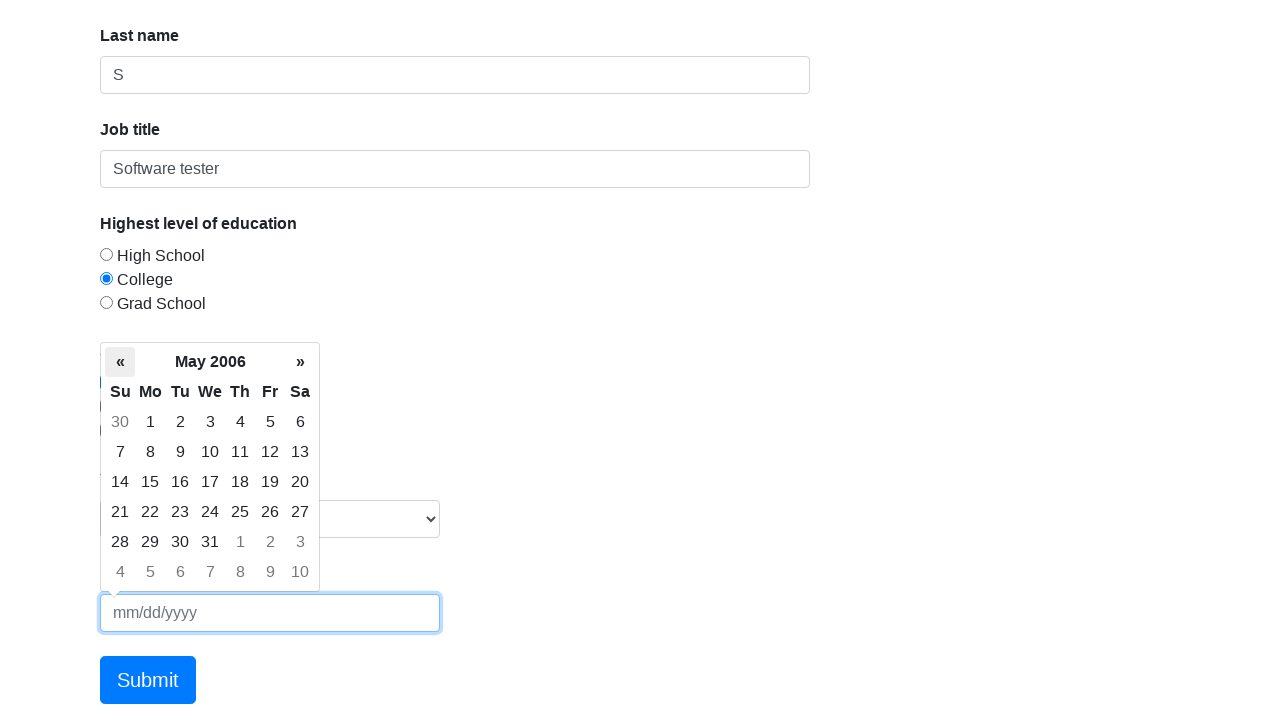

Clicked left arrow to navigate to previous month at (120, 362) on xpath=/html/body/div[2]/div[1]/table/thead/tr[2]/th[1]
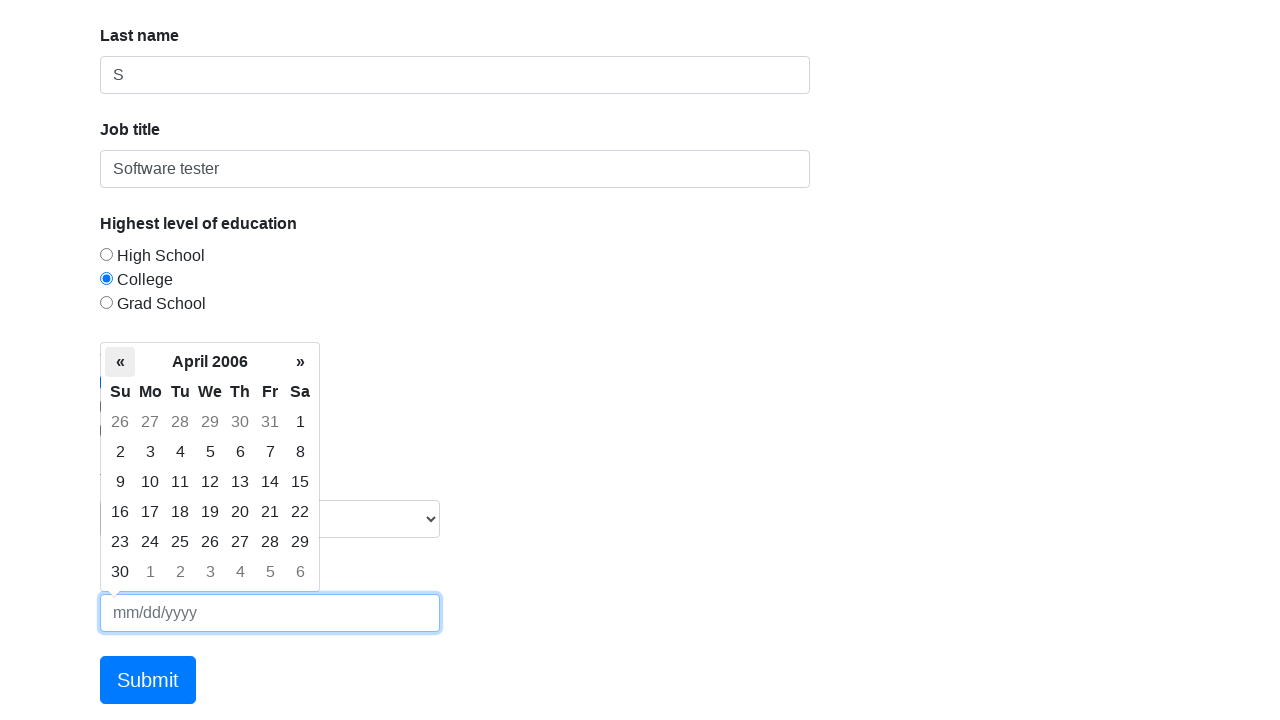

Clicked left arrow to navigate to previous month at (120, 362) on xpath=/html/body/div[2]/div[1]/table/thead/tr[2]/th[1]
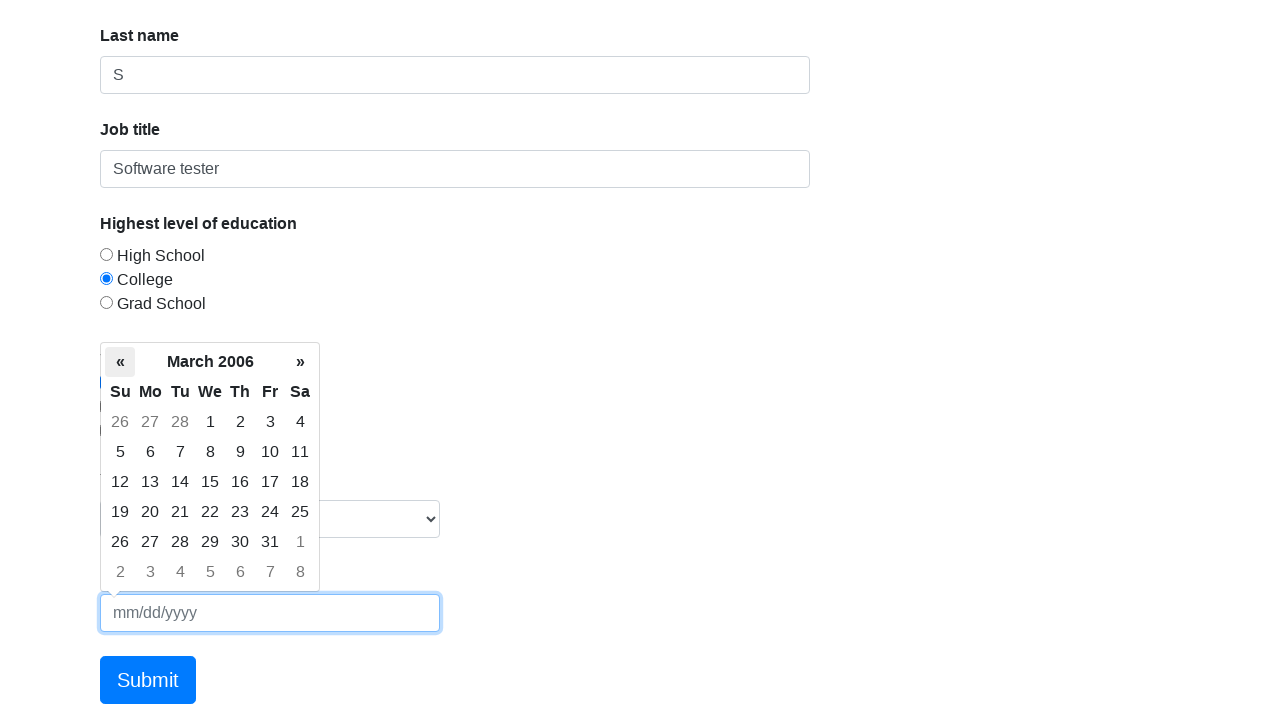

Clicked left arrow to navigate to previous month at (120, 362) on xpath=/html/body/div[2]/div[1]/table/thead/tr[2]/th[1]
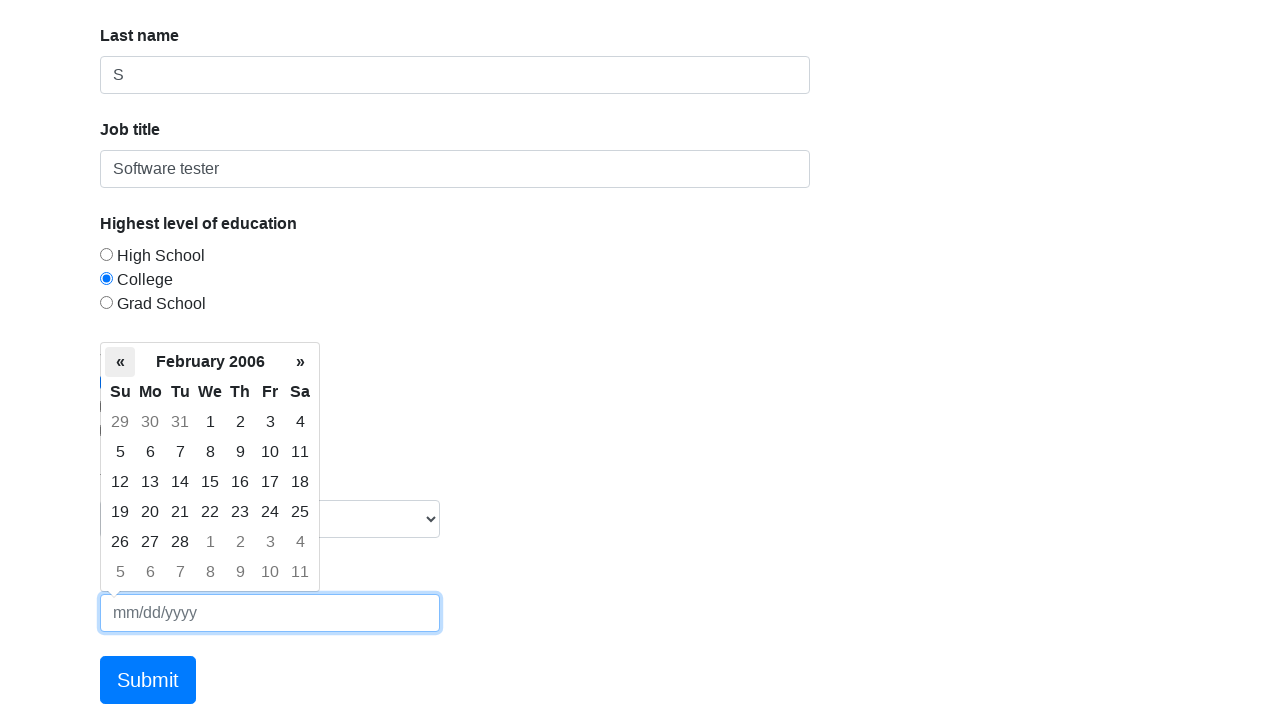

Clicked left arrow to navigate to previous month at (120, 362) on xpath=/html/body/div[2]/div[1]/table/thead/tr[2]/th[1]
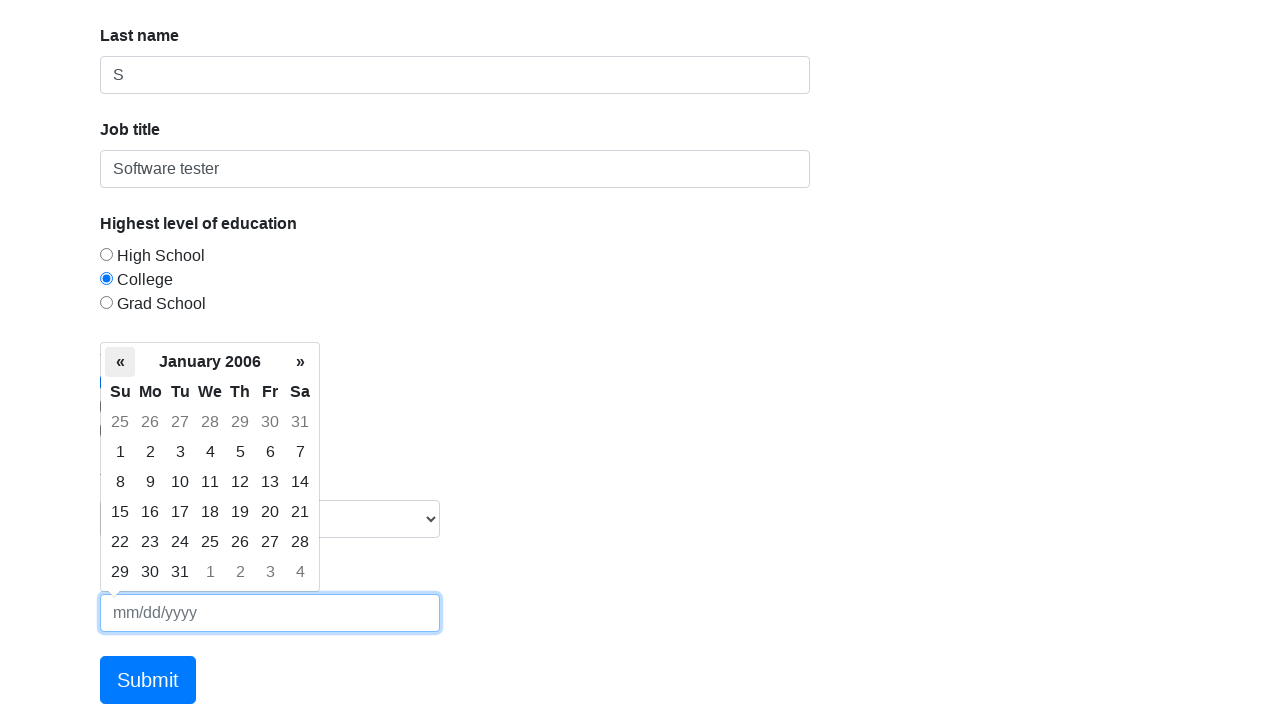

Clicked left arrow to navigate to previous month at (120, 362) on xpath=/html/body/div[2]/div[1]/table/thead/tr[2]/th[1]
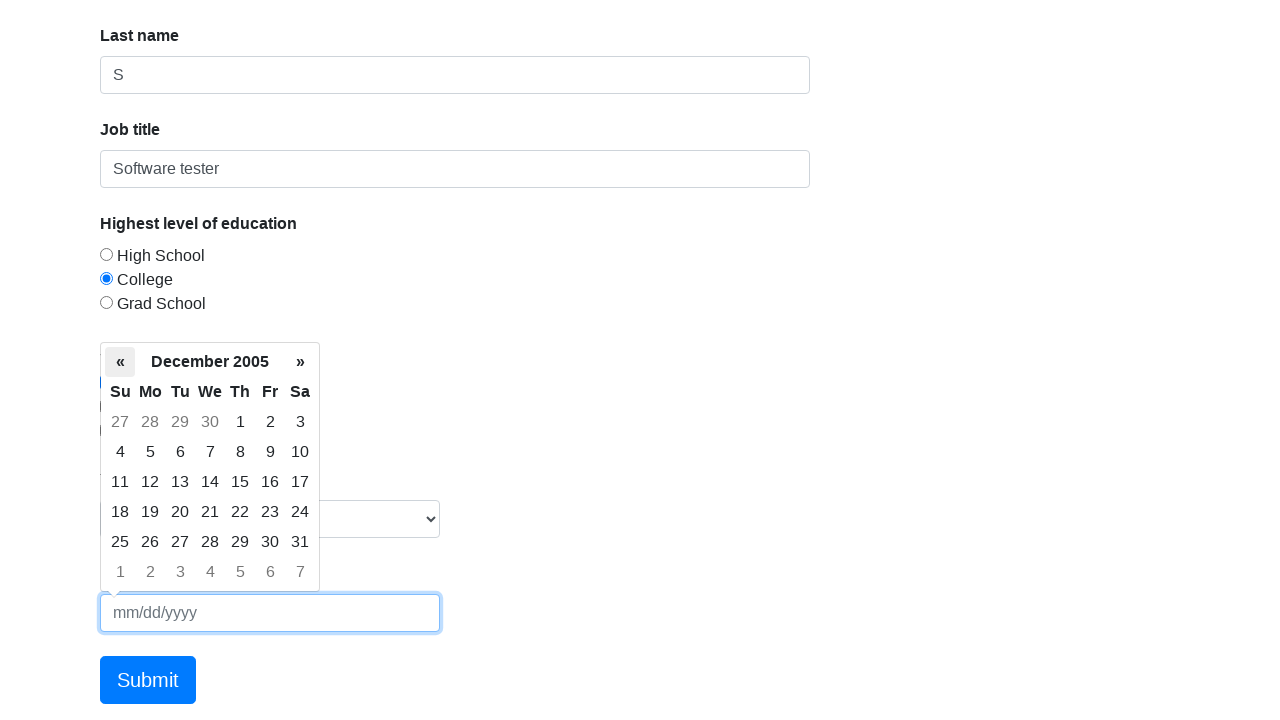

Clicked left arrow to navigate to previous month at (120, 362) on xpath=/html/body/div[2]/div[1]/table/thead/tr[2]/th[1]
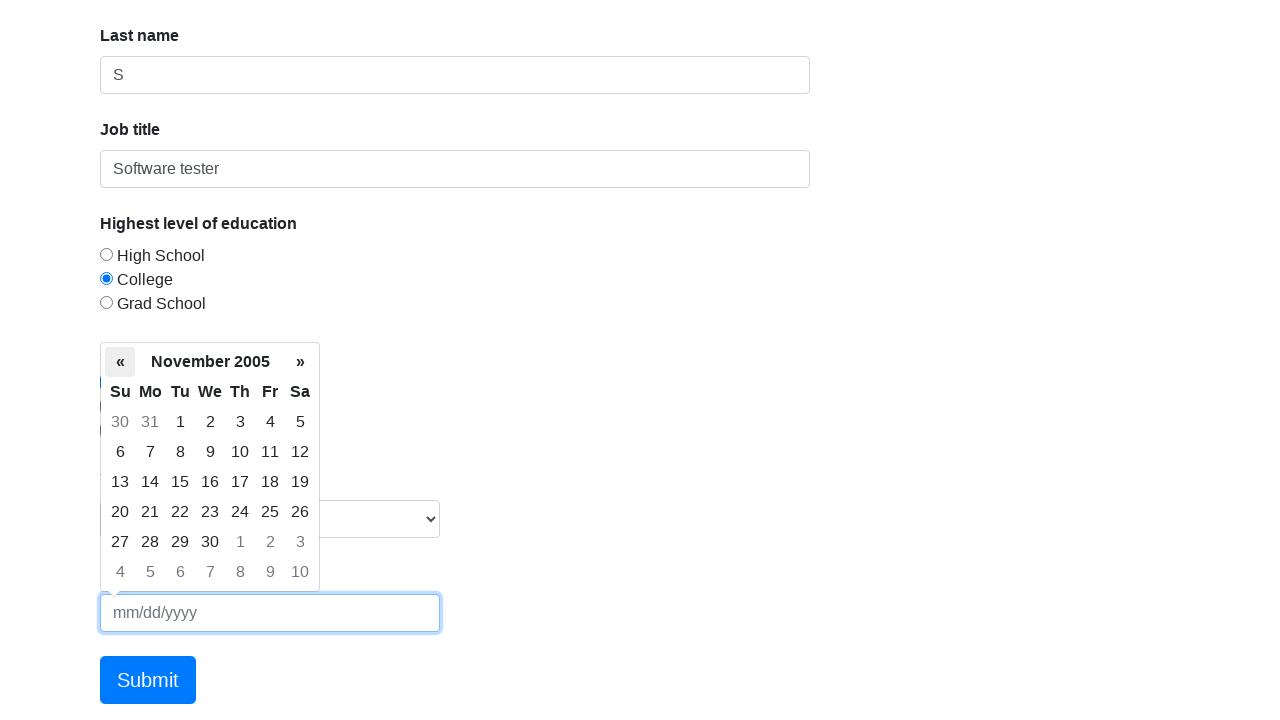

Clicked left arrow to navigate to previous month at (120, 362) on xpath=/html/body/div[2]/div[1]/table/thead/tr[2]/th[1]
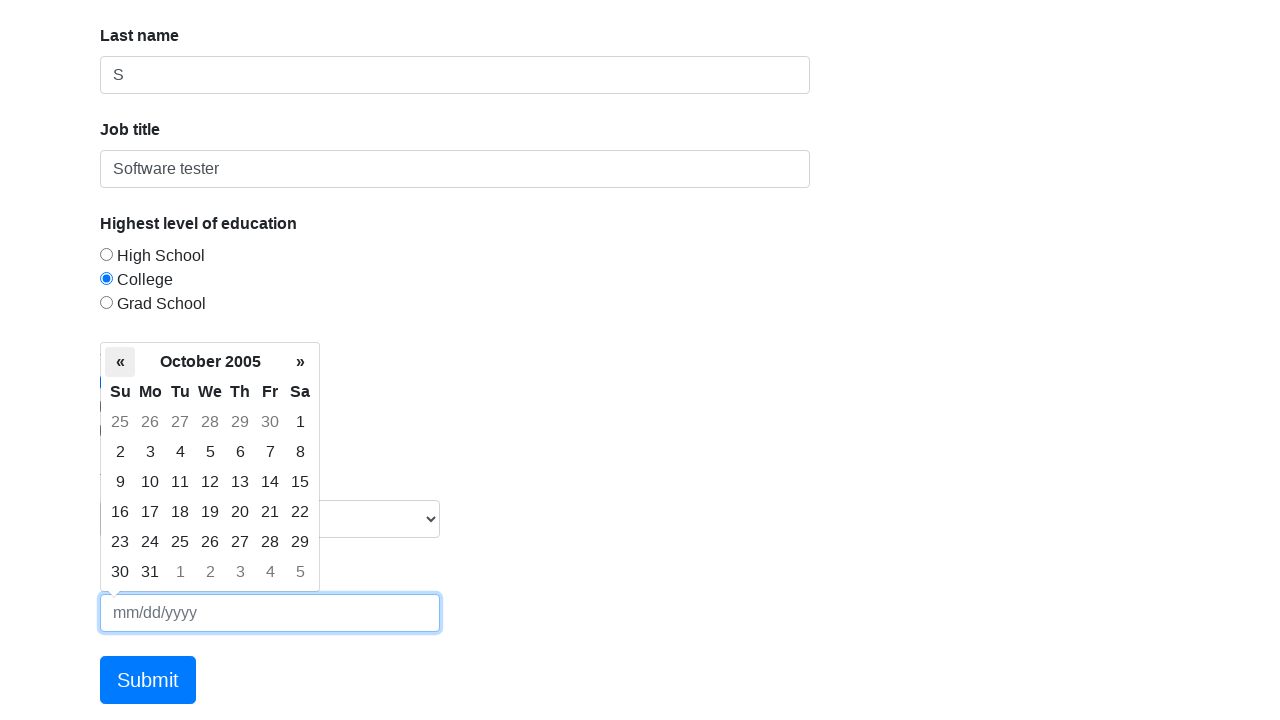

Clicked left arrow to navigate to previous month at (120, 362) on xpath=/html/body/div[2]/div[1]/table/thead/tr[2]/th[1]
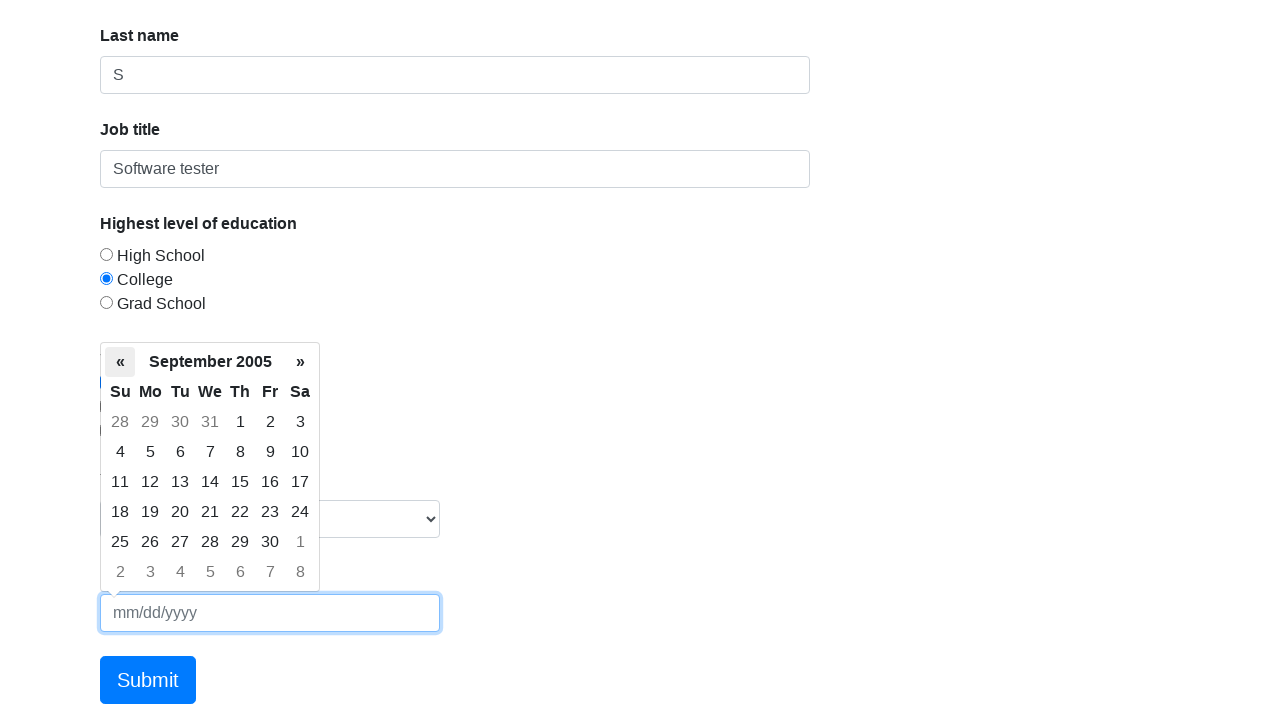

Clicked left arrow to navigate to previous month at (120, 362) on xpath=/html/body/div[2]/div[1]/table/thead/tr[2]/th[1]
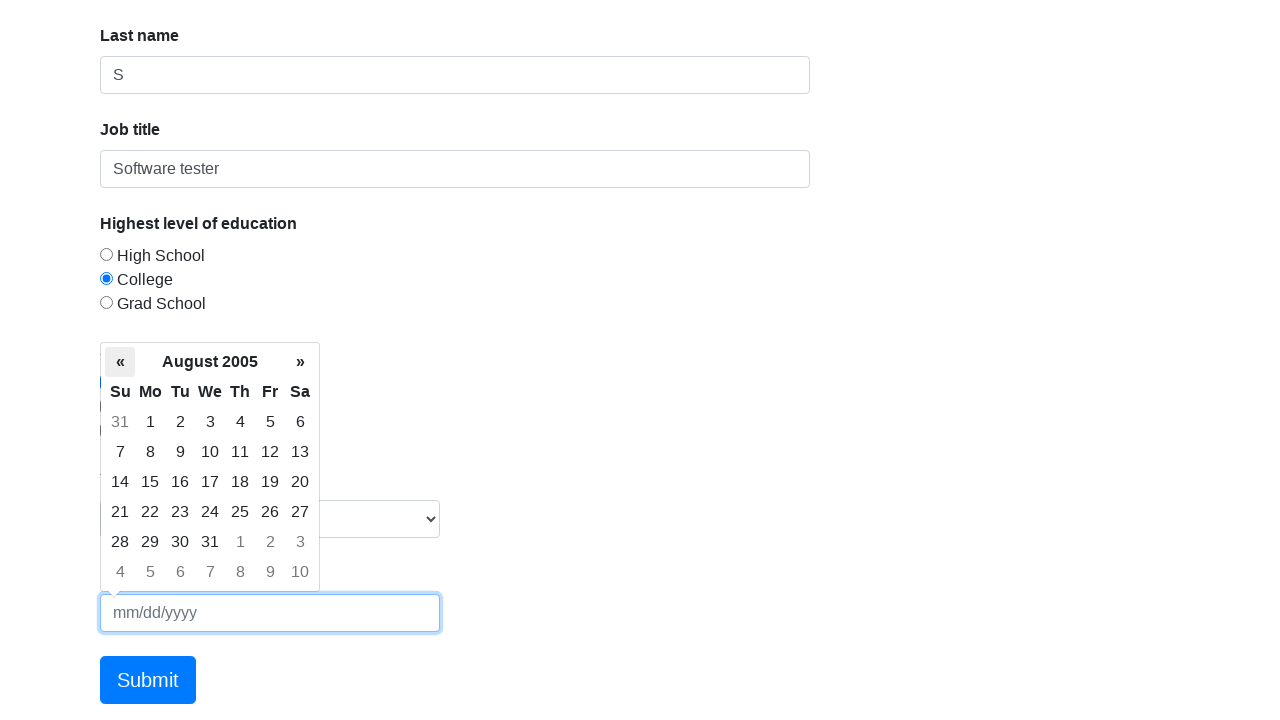

Clicked left arrow to navigate to previous month at (120, 362) on xpath=/html/body/div[2]/div[1]/table/thead/tr[2]/th[1]
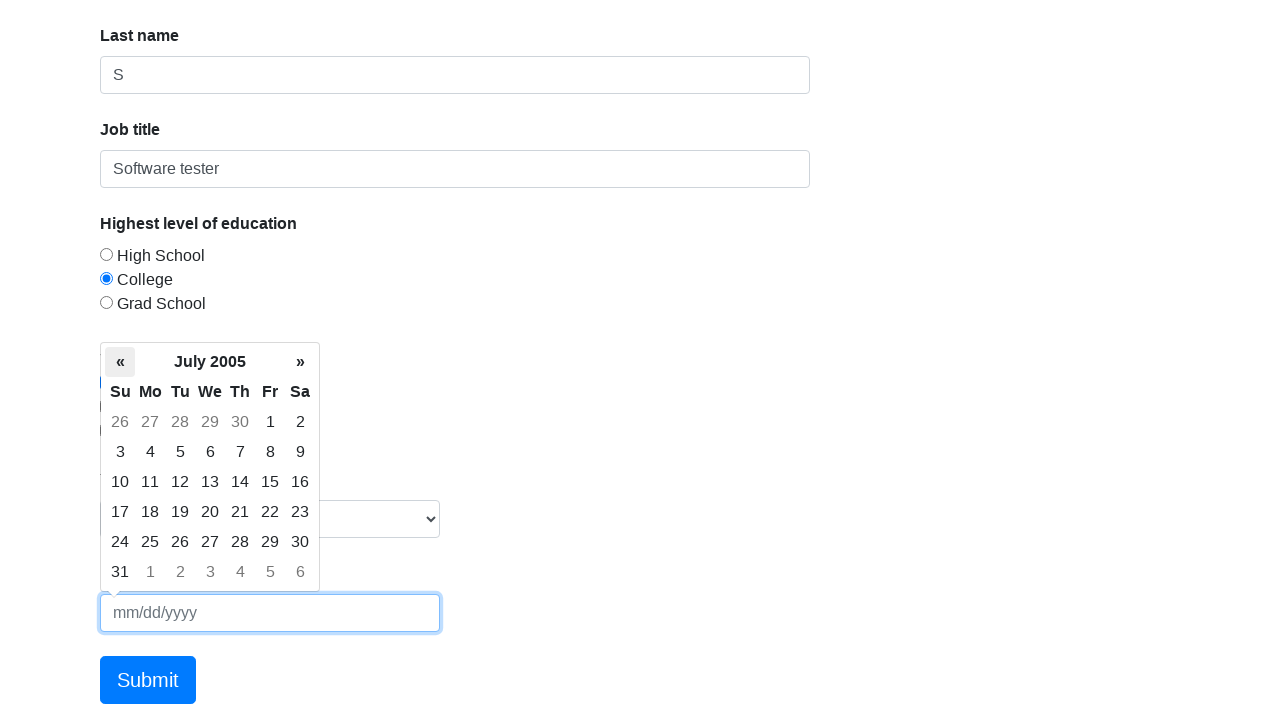

Clicked left arrow to navigate to previous month at (120, 362) on xpath=/html/body/div[2]/div[1]/table/thead/tr[2]/th[1]
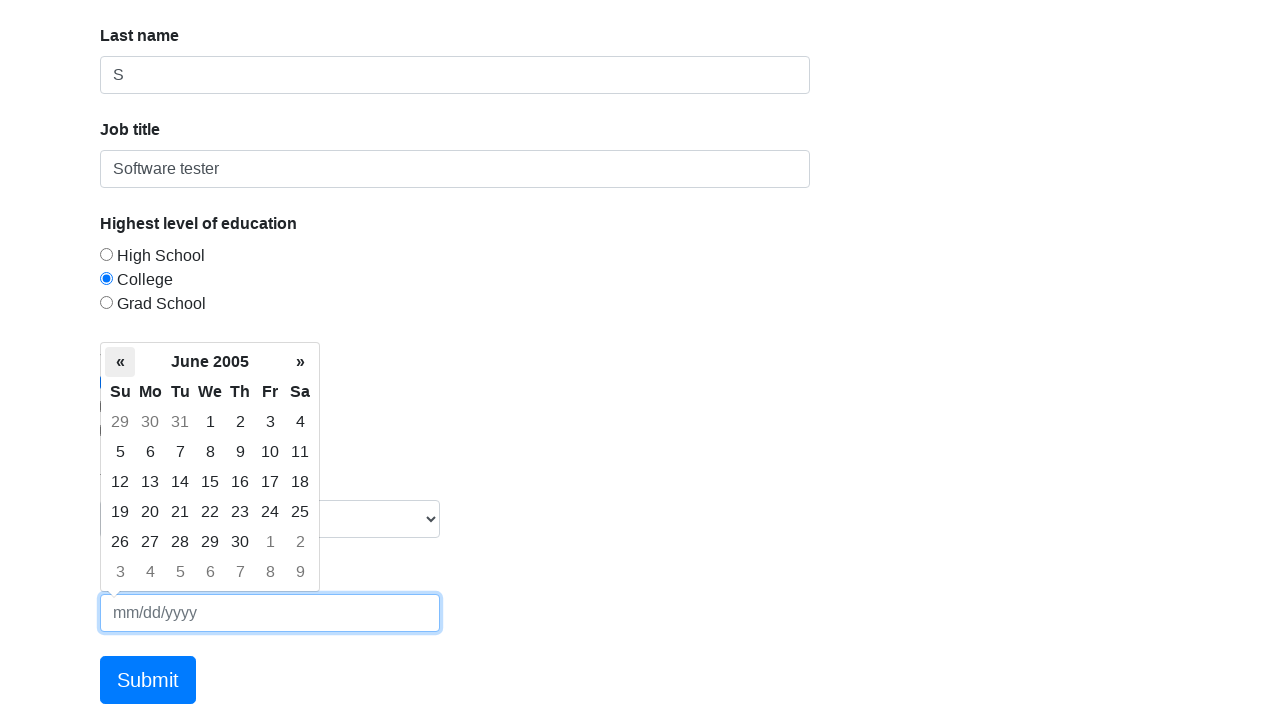

Clicked left arrow to navigate to previous month at (120, 362) on xpath=/html/body/div[2]/div[1]/table/thead/tr[2]/th[1]
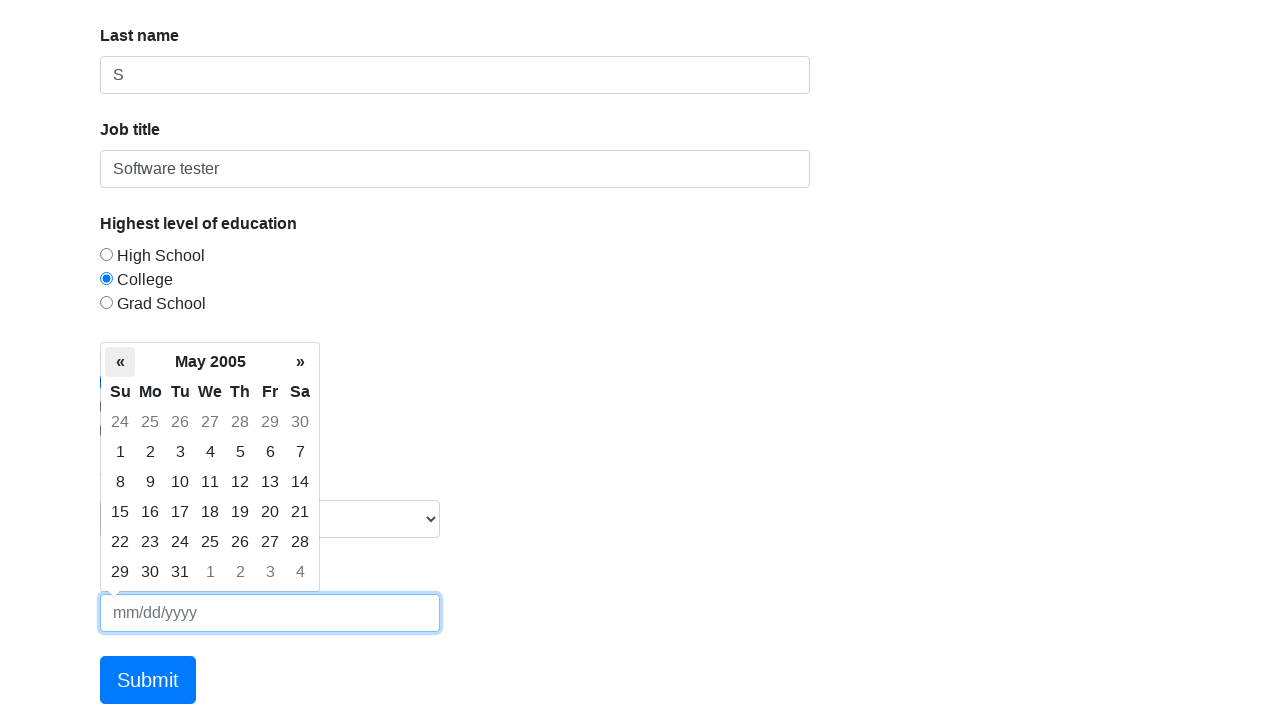

Clicked left arrow to navigate to previous month at (120, 362) on xpath=/html/body/div[2]/div[1]/table/thead/tr[2]/th[1]
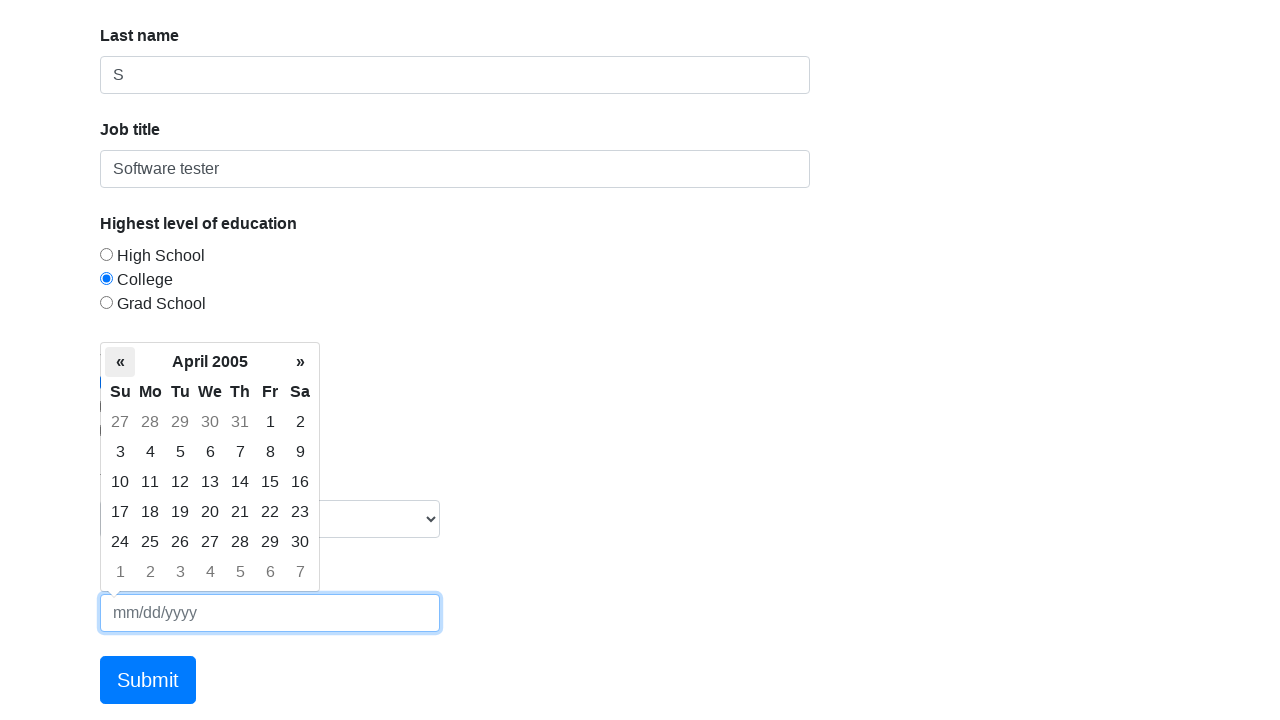

Clicked left arrow to navigate to previous month at (120, 362) on xpath=/html/body/div[2]/div[1]/table/thead/tr[2]/th[1]
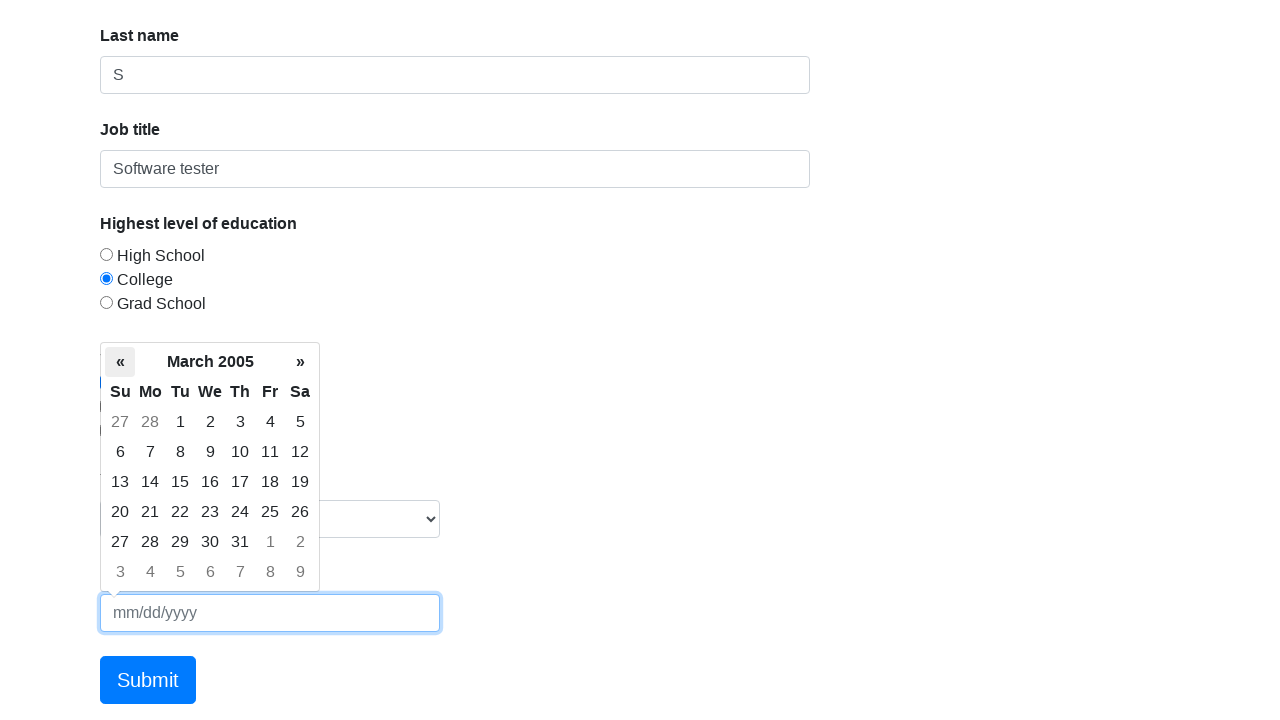

Clicked left arrow to navigate to previous month at (120, 362) on xpath=/html/body/div[2]/div[1]/table/thead/tr[2]/th[1]
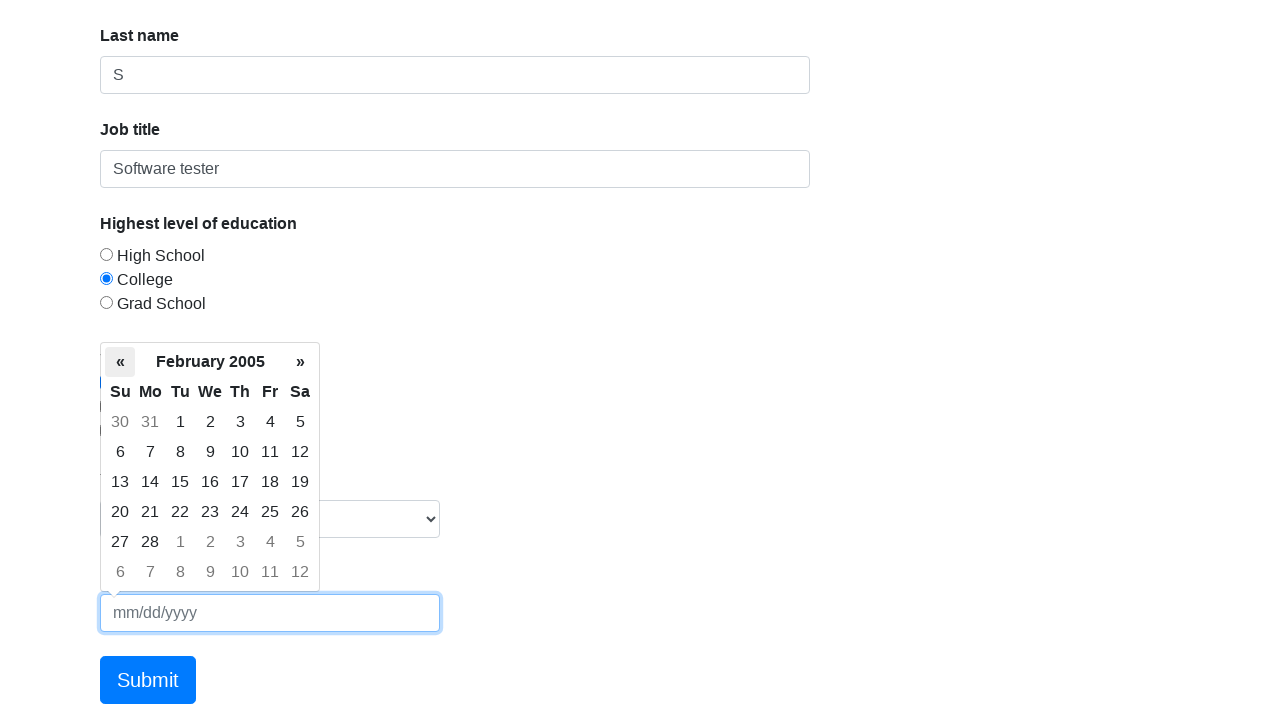

Clicked left arrow to navigate to previous month at (120, 362) on xpath=/html/body/div[2]/div[1]/table/thead/tr[2]/th[1]
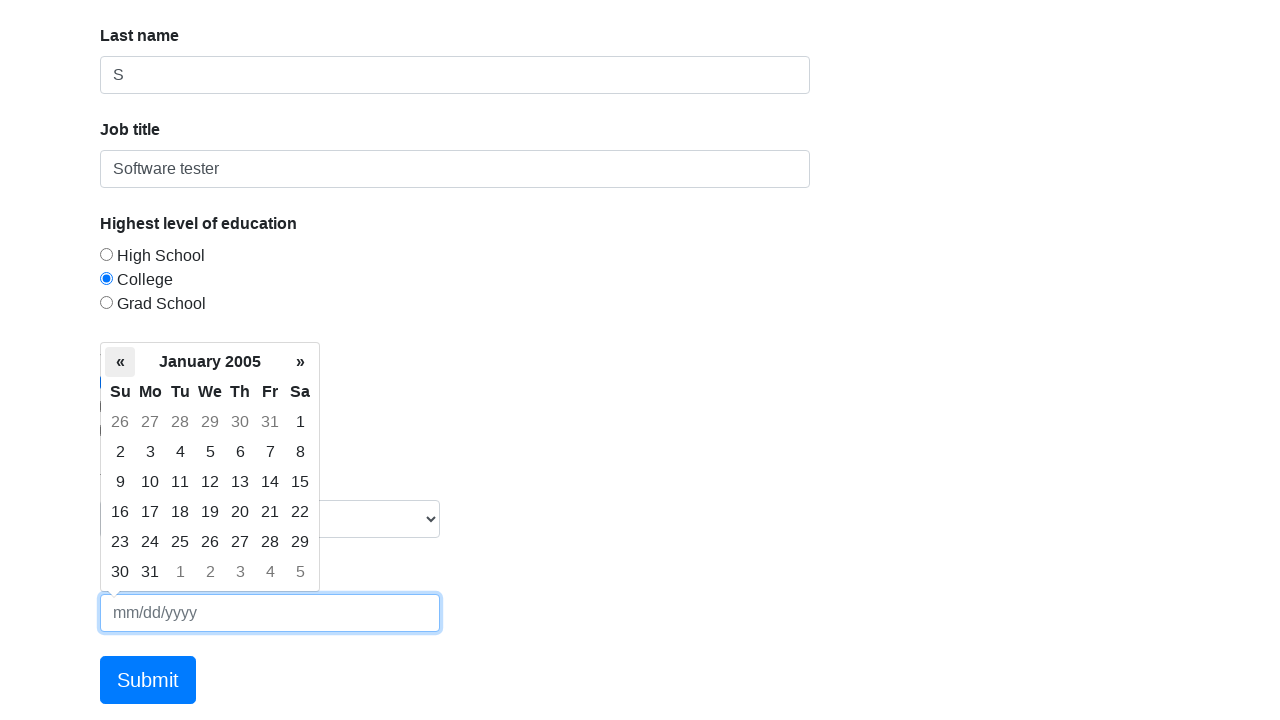

Clicked left arrow to navigate to previous month at (120, 362) on xpath=/html/body/div[2]/div[1]/table/thead/tr[2]/th[1]
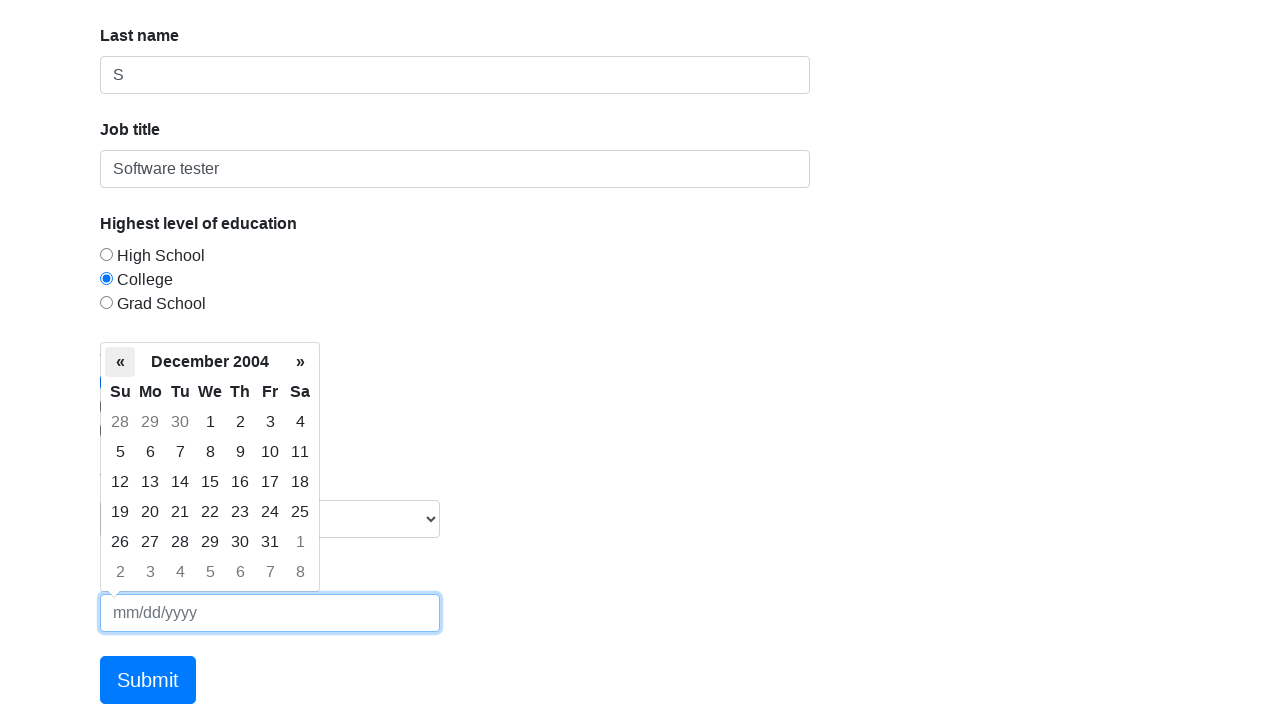

Clicked left arrow to navigate to previous month at (120, 362) on xpath=/html/body/div[2]/div[1]/table/thead/tr[2]/th[1]
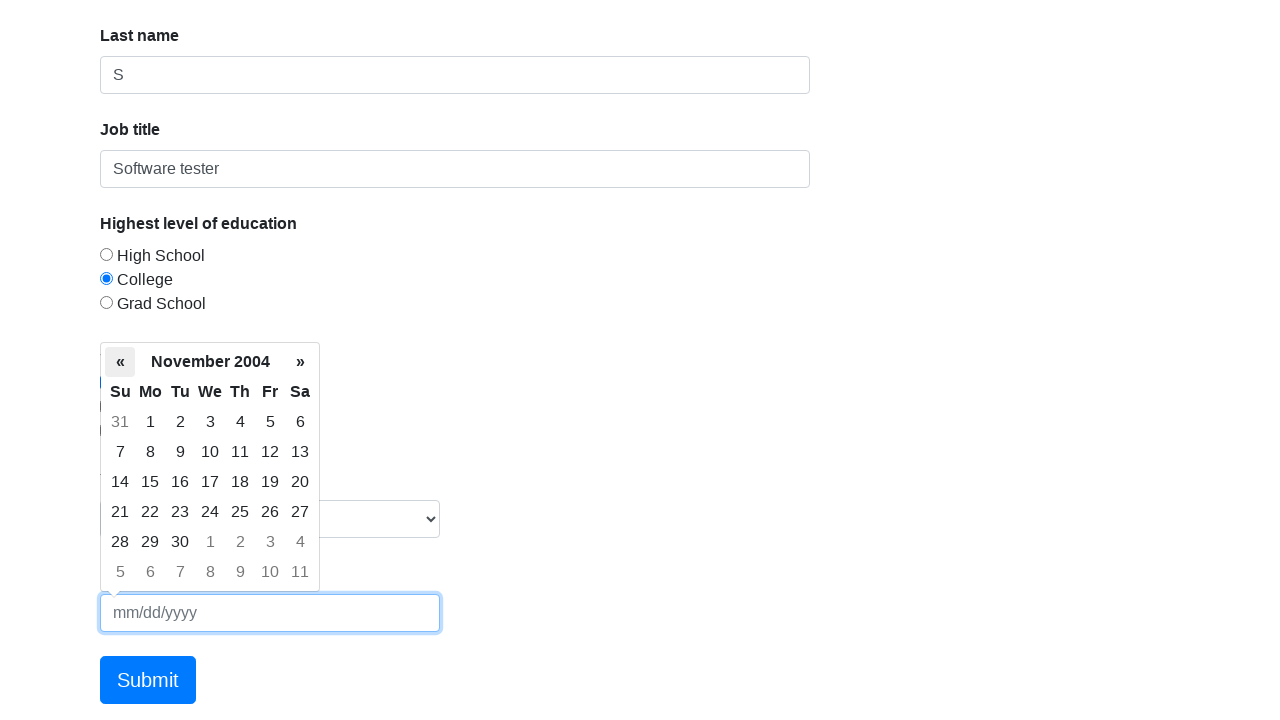

Clicked left arrow to navigate to previous month at (120, 362) on xpath=/html/body/div[2]/div[1]/table/thead/tr[2]/th[1]
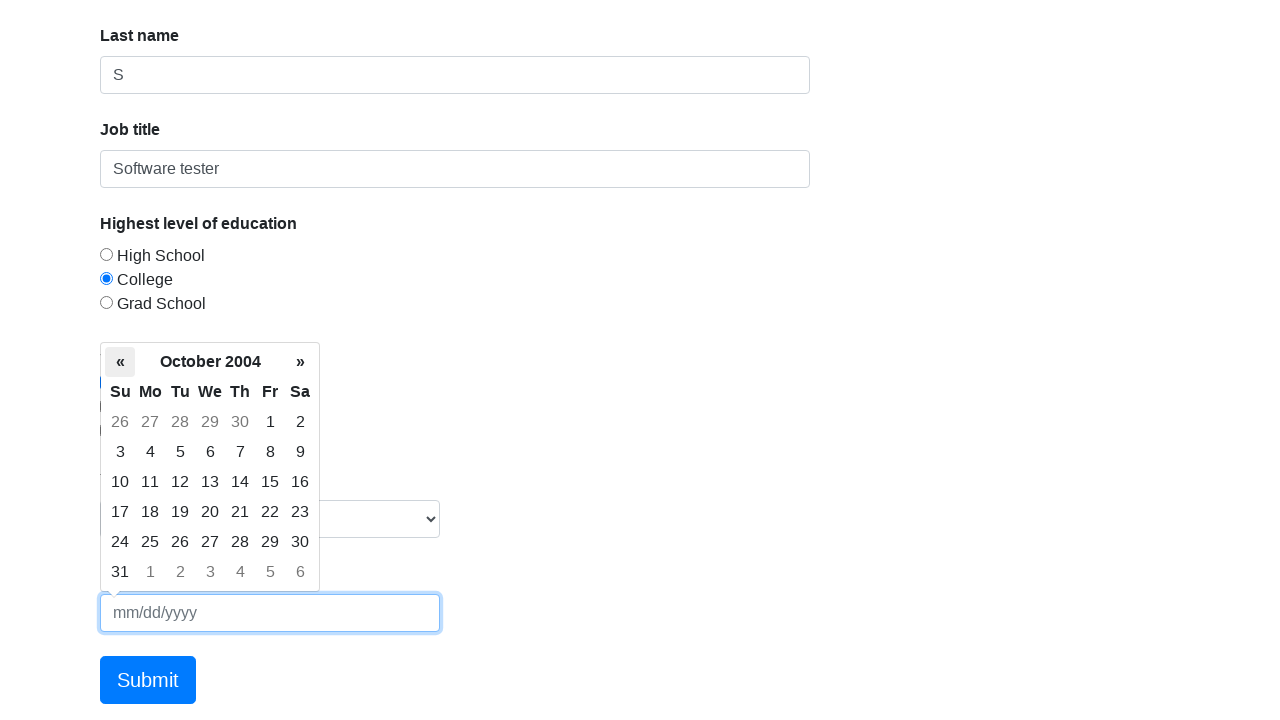

Clicked left arrow to navigate to previous month at (120, 362) on xpath=/html/body/div[2]/div[1]/table/thead/tr[2]/th[1]
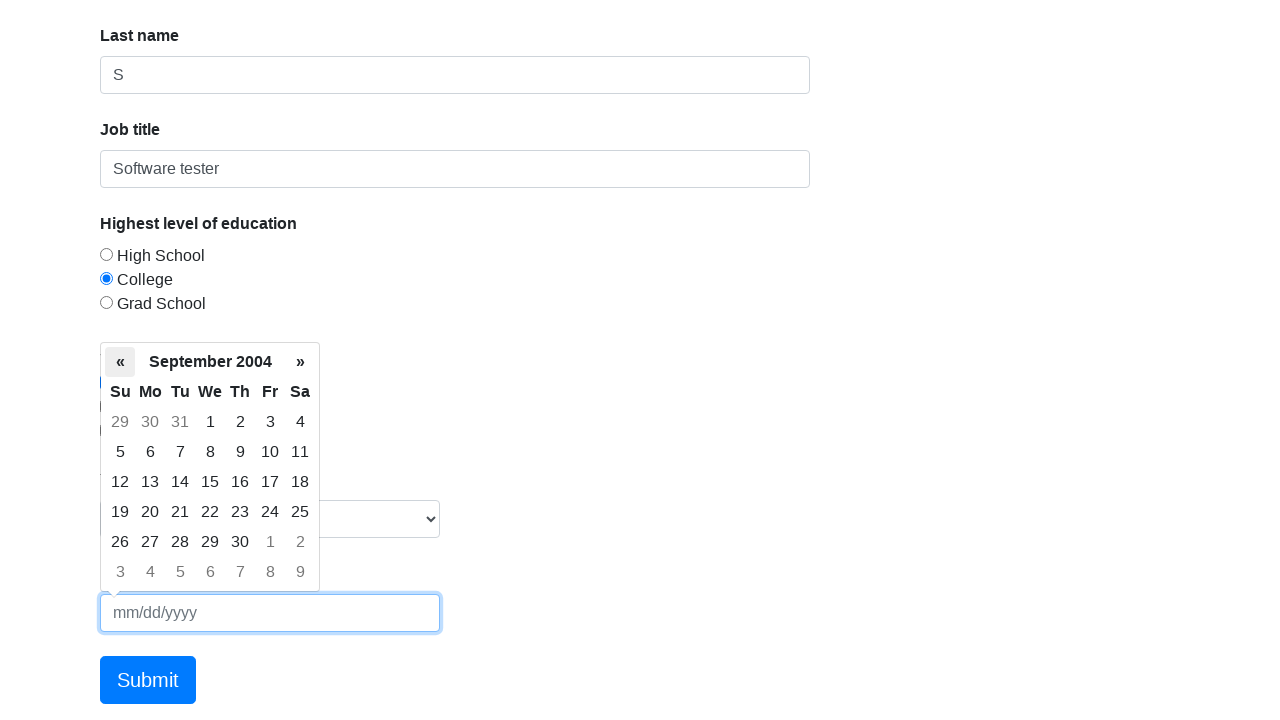

Clicked left arrow to navigate to previous month at (120, 362) on xpath=/html/body/div[2]/div[1]/table/thead/tr[2]/th[1]
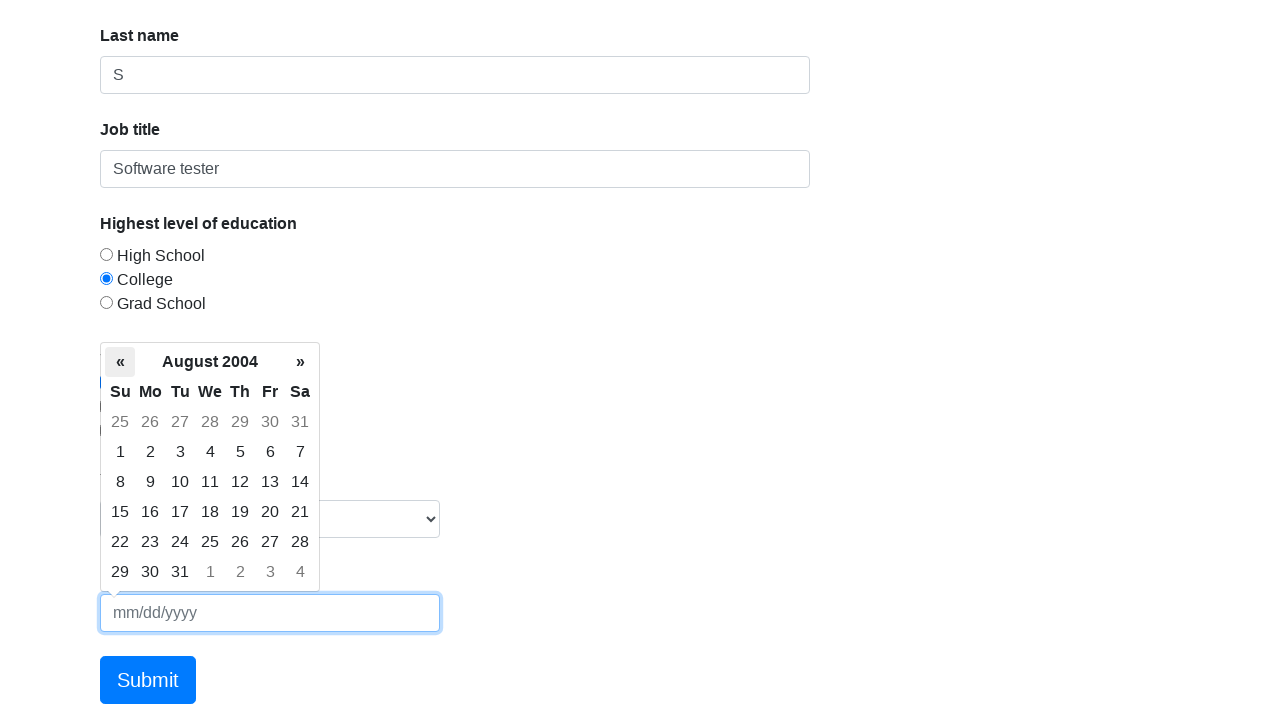

Clicked left arrow to navigate to previous month at (120, 362) on xpath=/html/body/div[2]/div[1]/table/thead/tr[2]/th[1]
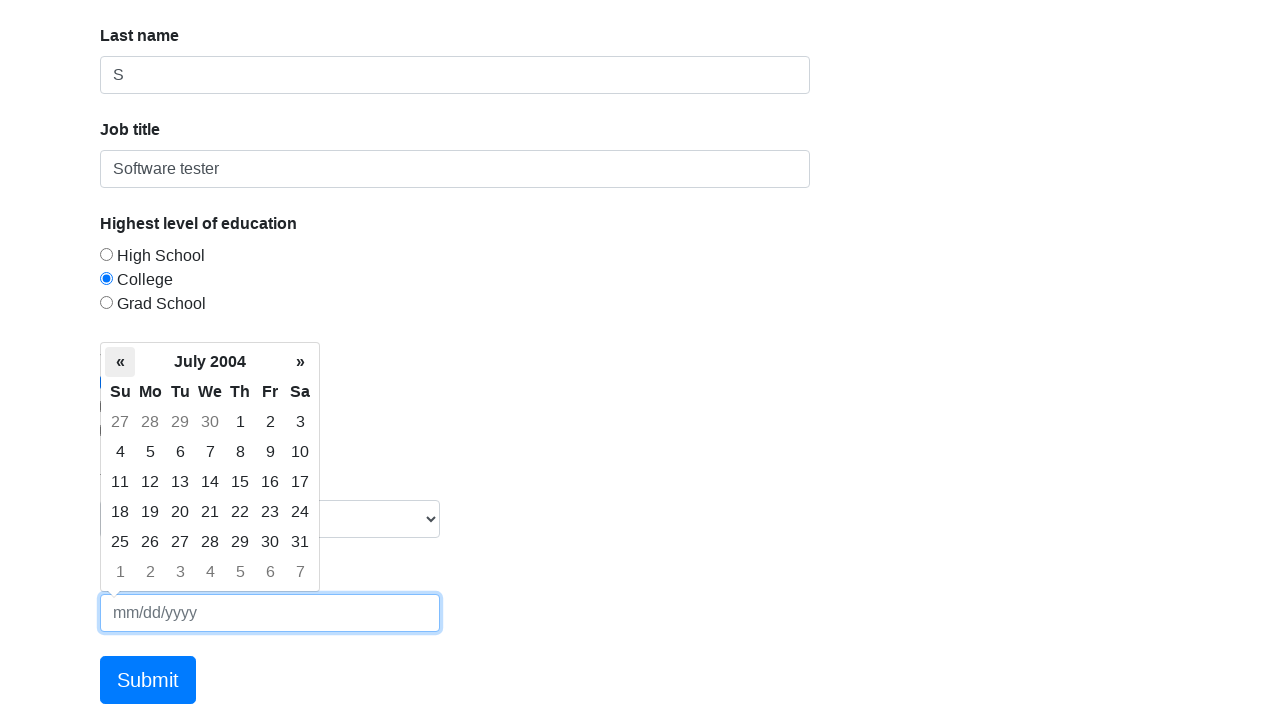

Clicked left arrow to navigate to previous month at (120, 362) on xpath=/html/body/div[2]/div[1]/table/thead/tr[2]/th[1]
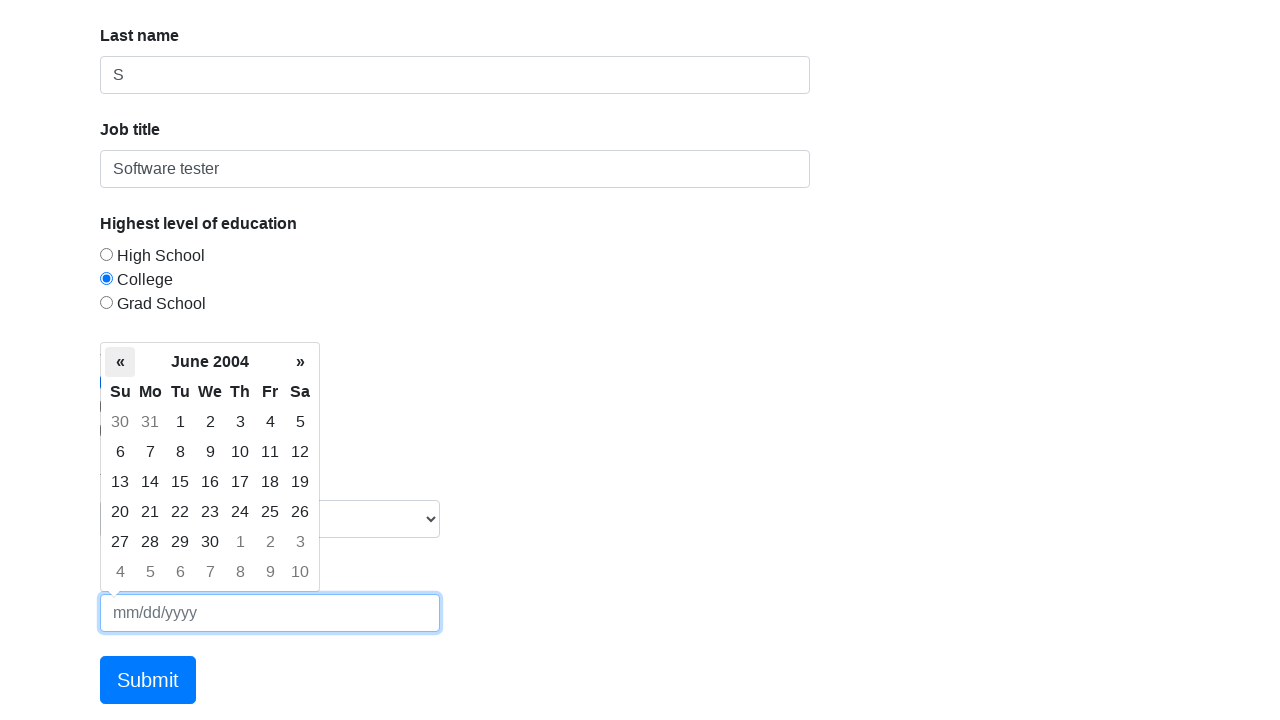

Clicked left arrow to navigate to previous month at (120, 362) on xpath=/html/body/div[2]/div[1]/table/thead/tr[2]/th[1]
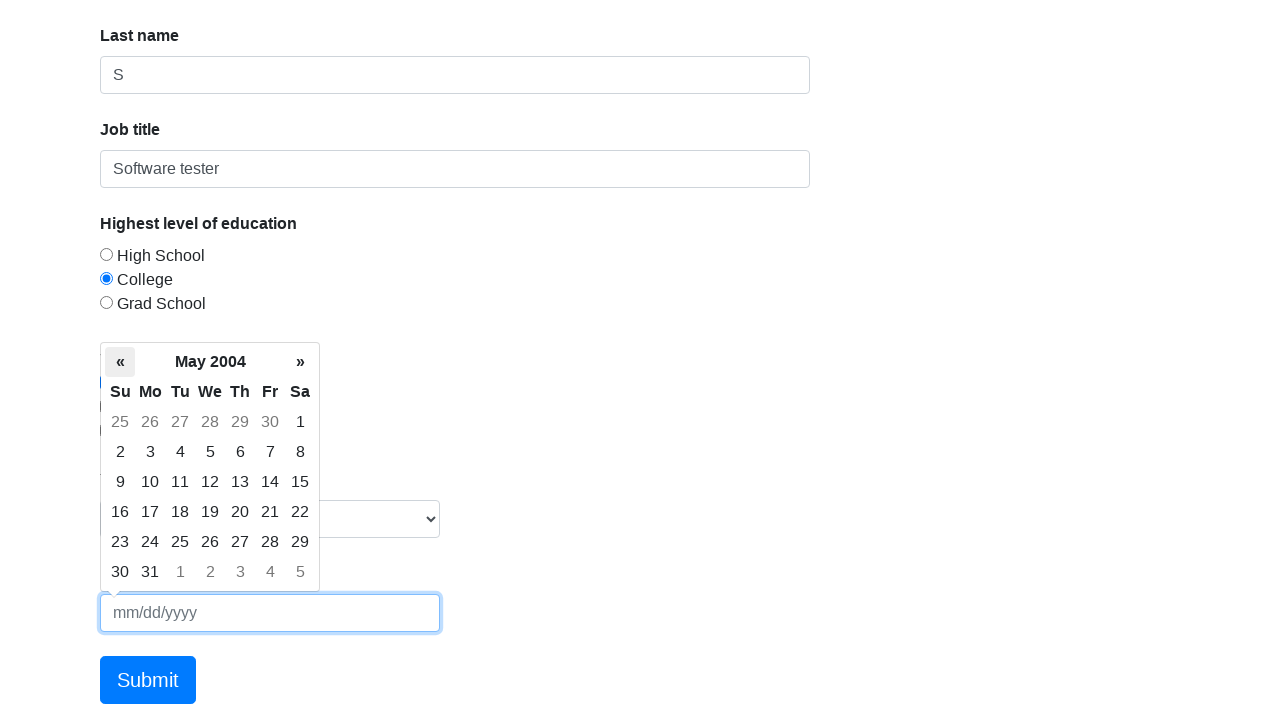

Clicked left arrow to navigate to previous month at (120, 362) on xpath=/html/body/div[2]/div[1]/table/thead/tr[2]/th[1]
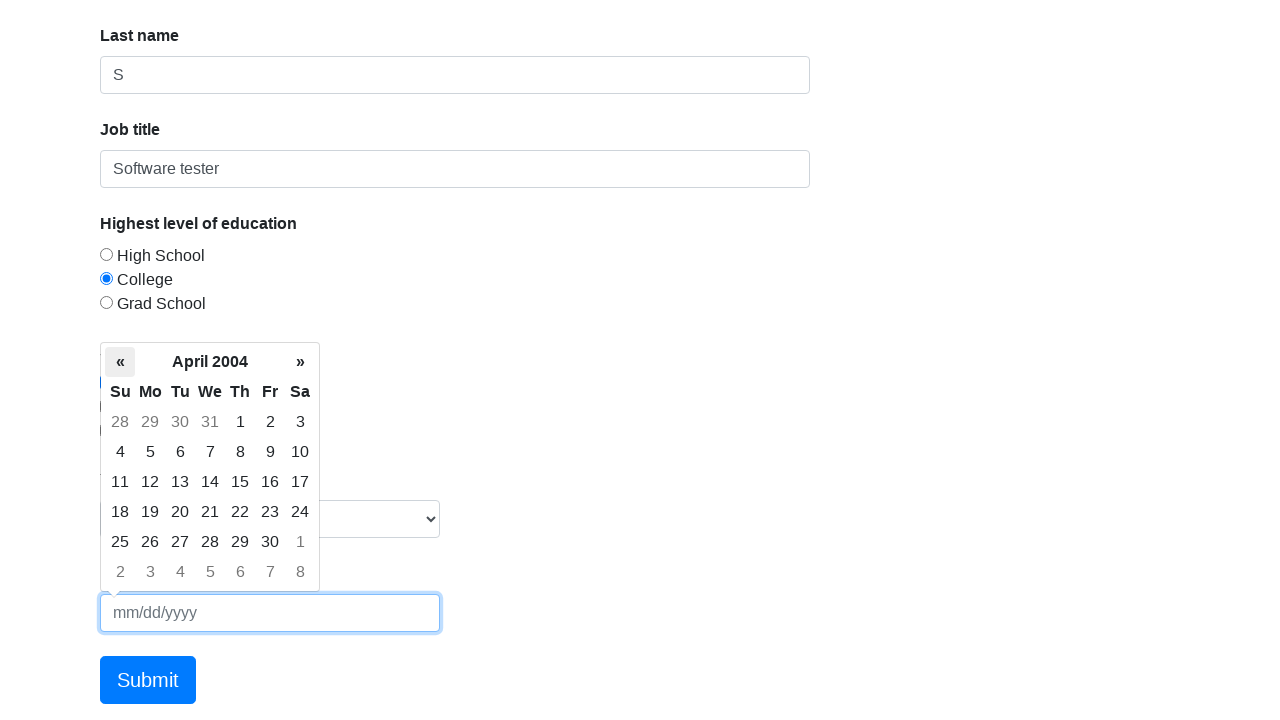

Clicked left arrow to navigate to previous month at (120, 362) on xpath=/html/body/div[2]/div[1]/table/thead/tr[2]/th[1]
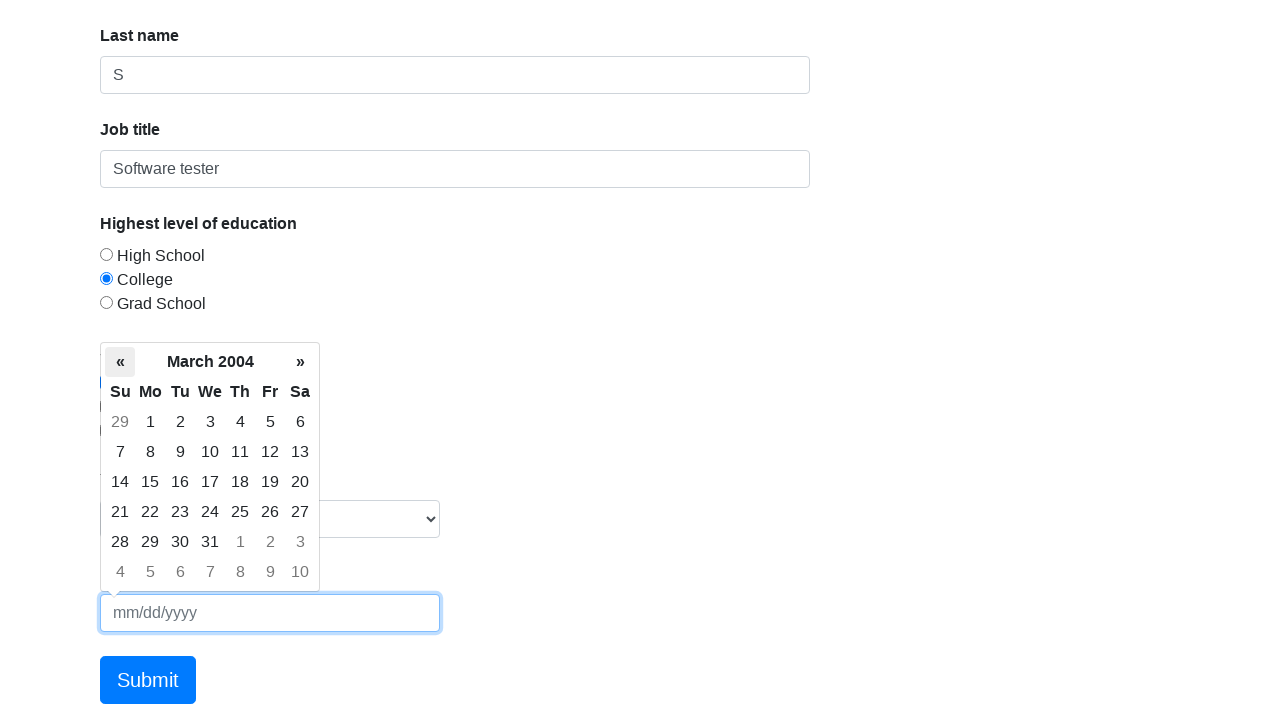

Clicked left arrow to navigate to previous month at (120, 362) on xpath=/html/body/div[2]/div[1]/table/thead/tr[2]/th[1]
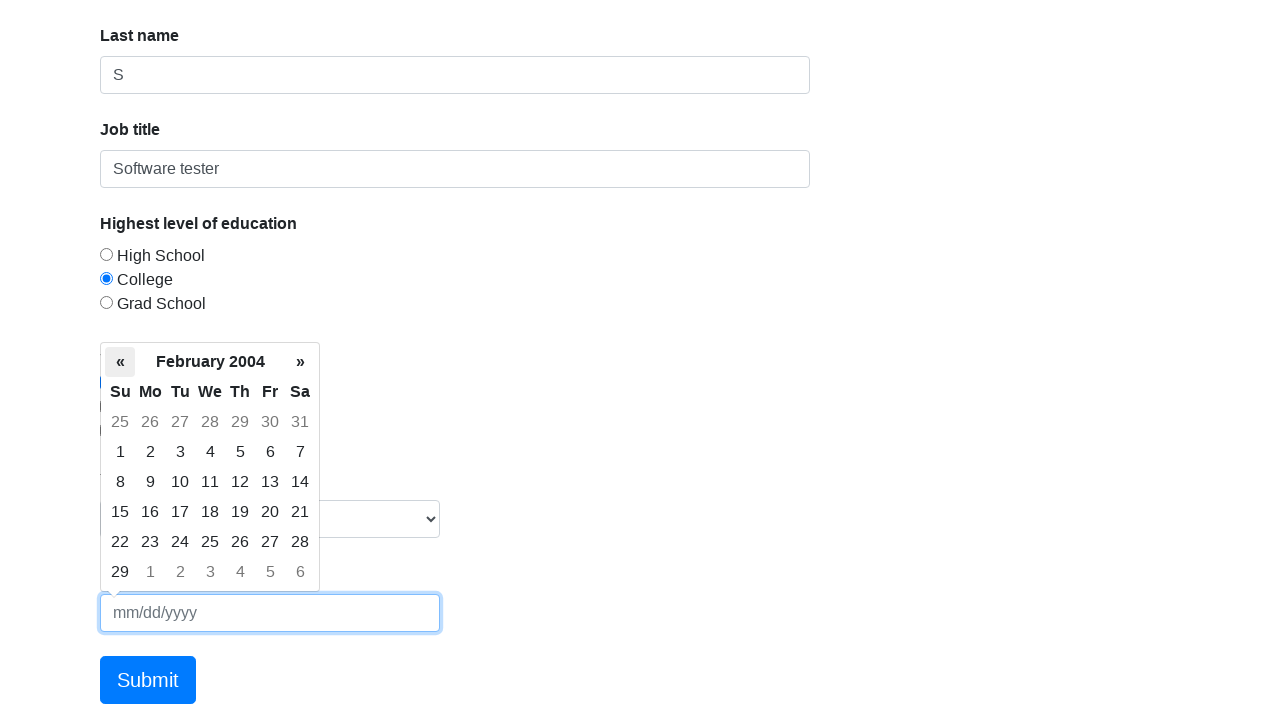

Clicked left arrow to navigate to previous month at (120, 362) on xpath=/html/body/div[2]/div[1]/table/thead/tr[2]/th[1]
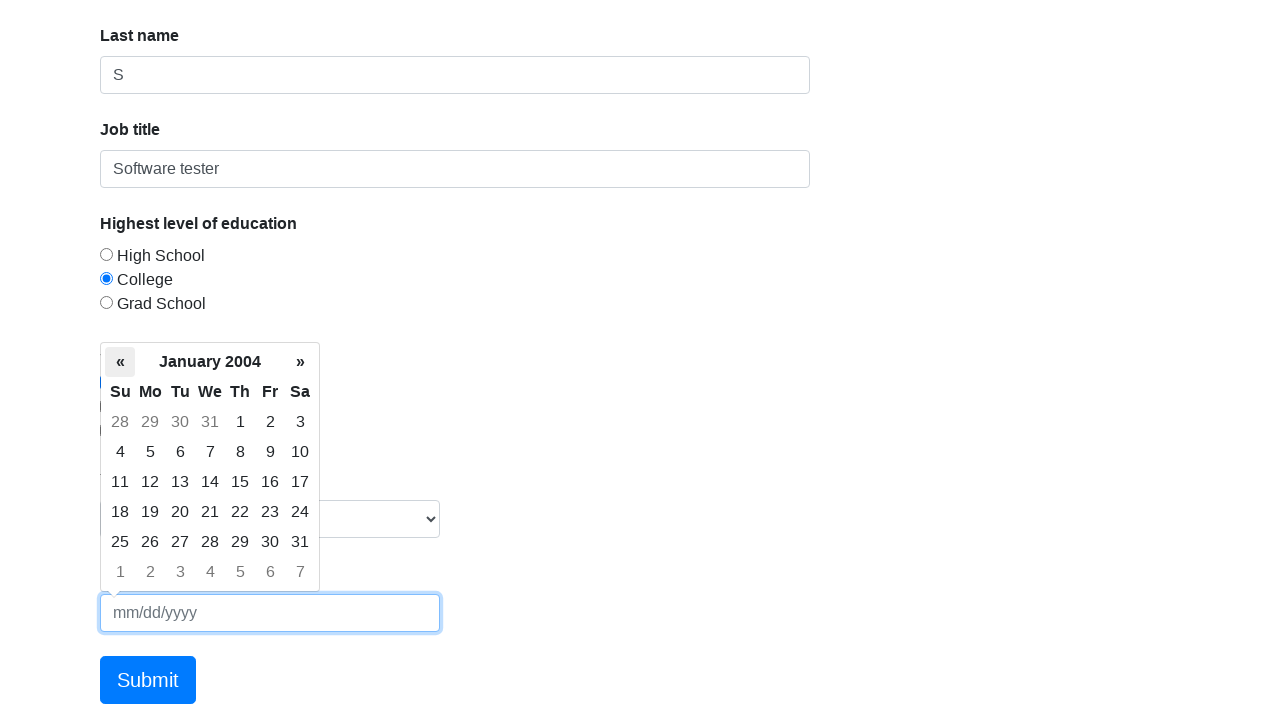

Clicked left arrow to navigate to previous month at (120, 362) on xpath=/html/body/div[2]/div[1]/table/thead/tr[2]/th[1]
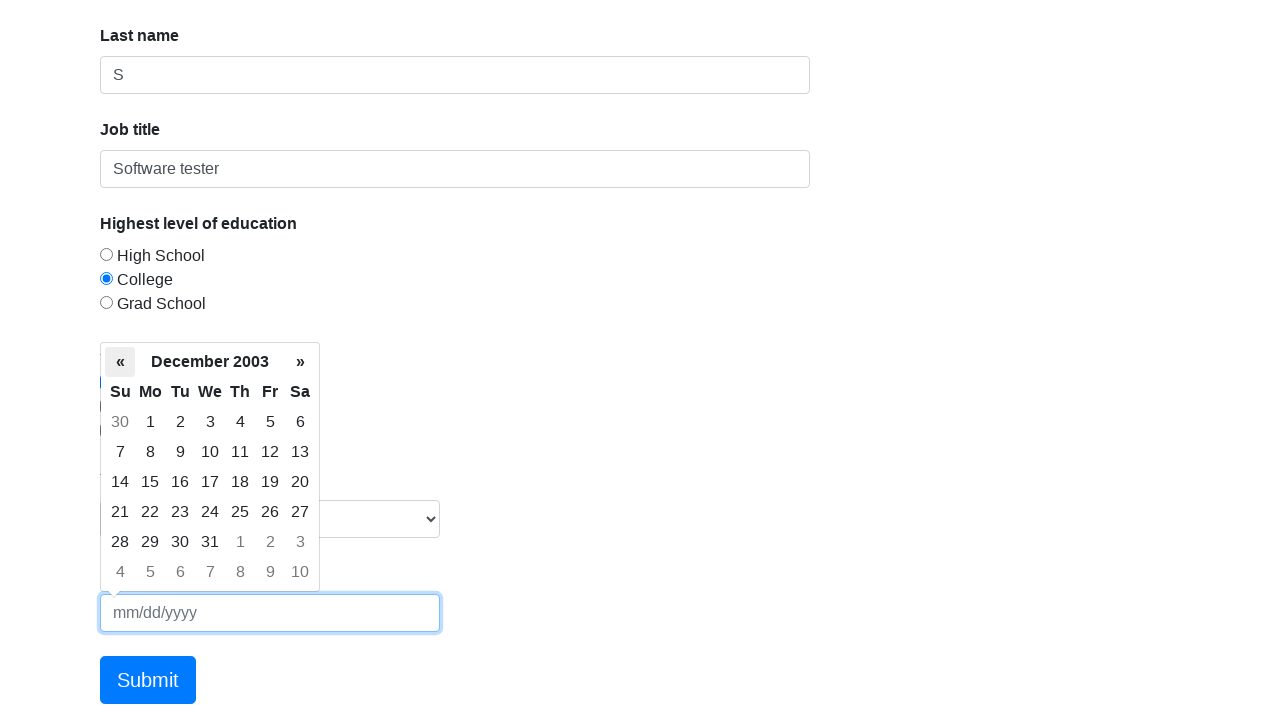

Clicked left arrow to navigate to previous month at (120, 362) on xpath=/html/body/div[2]/div[1]/table/thead/tr[2]/th[1]
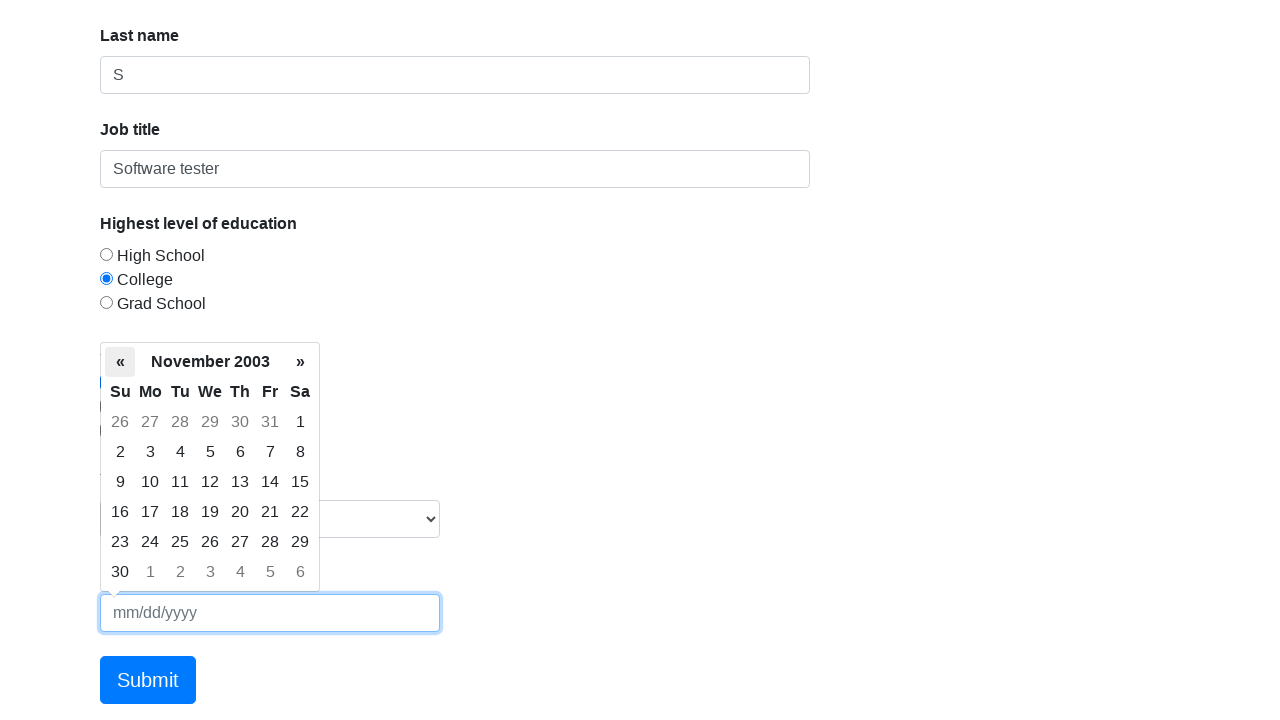

Clicked left arrow to navigate to previous month at (120, 362) on xpath=/html/body/div[2]/div[1]/table/thead/tr[2]/th[1]
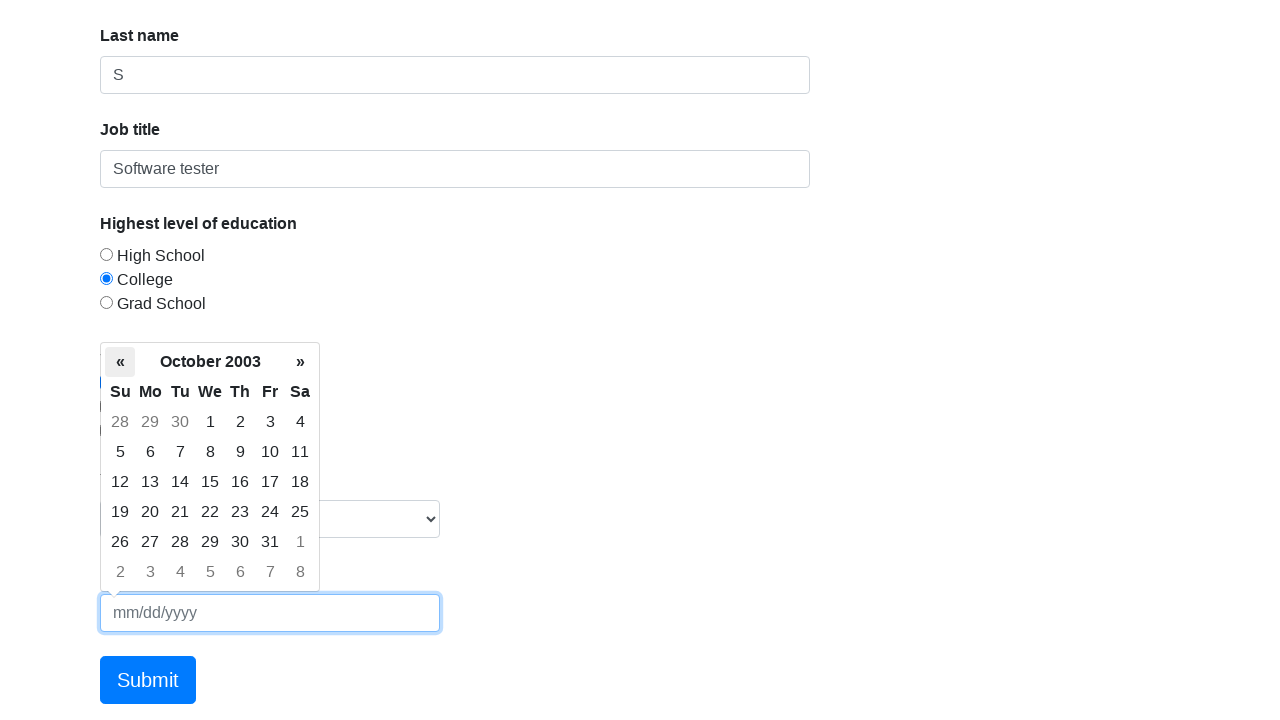

Clicked left arrow to navigate to previous month at (120, 362) on xpath=/html/body/div[2]/div[1]/table/thead/tr[2]/th[1]
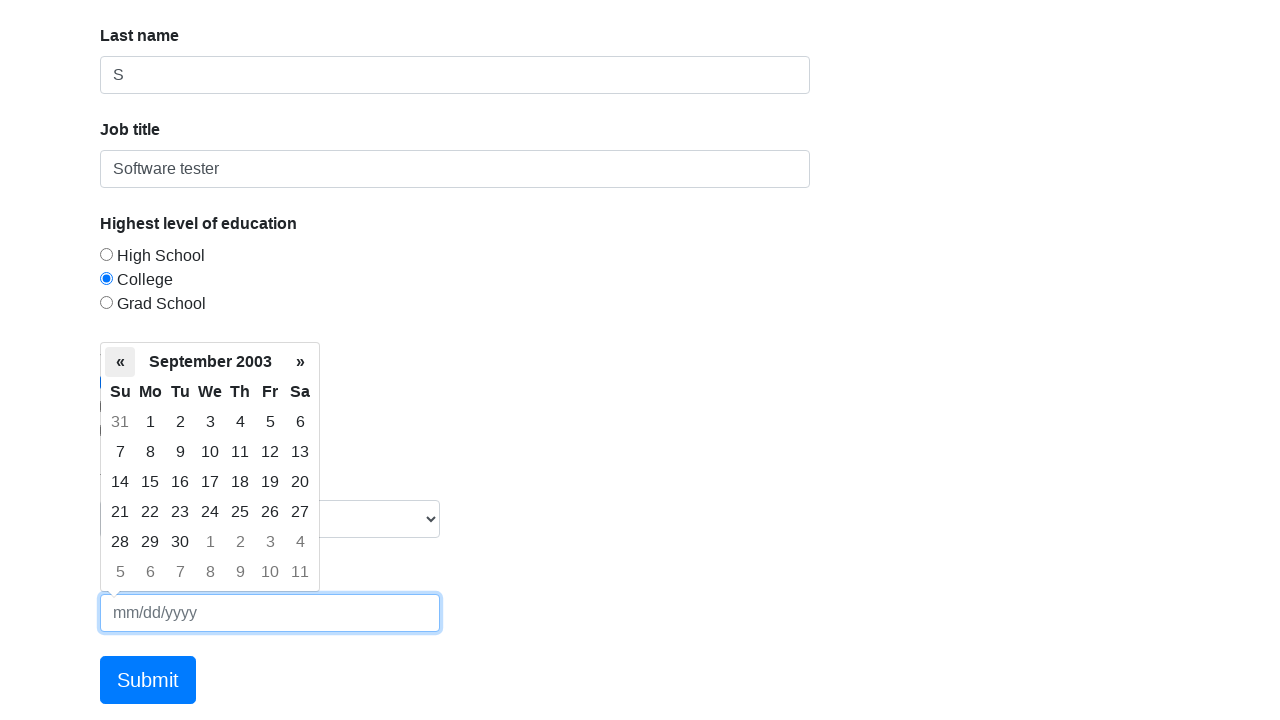

Clicked left arrow to navigate to previous month at (120, 362) on xpath=/html/body/div[2]/div[1]/table/thead/tr[2]/th[1]
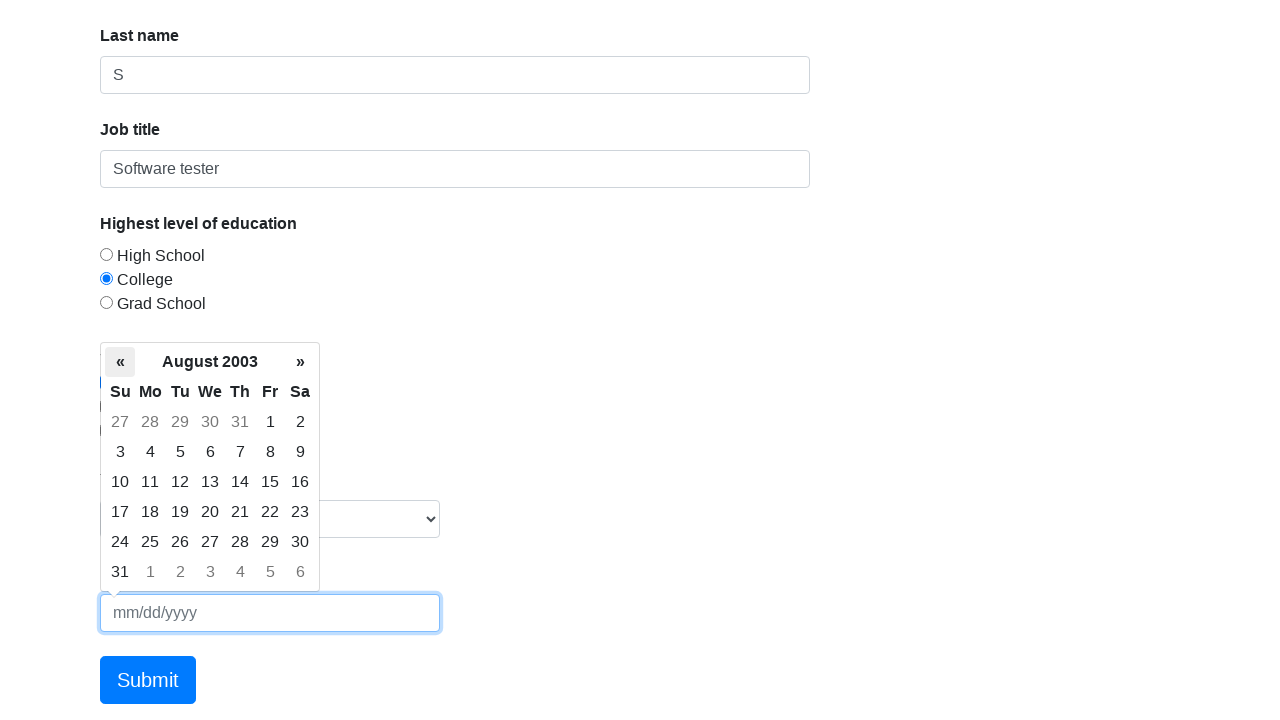

Clicked left arrow to navigate to previous month at (120, 362) on xpath=/html/body/div[2]/div[1]/table/thead/tr[2]/th[1]
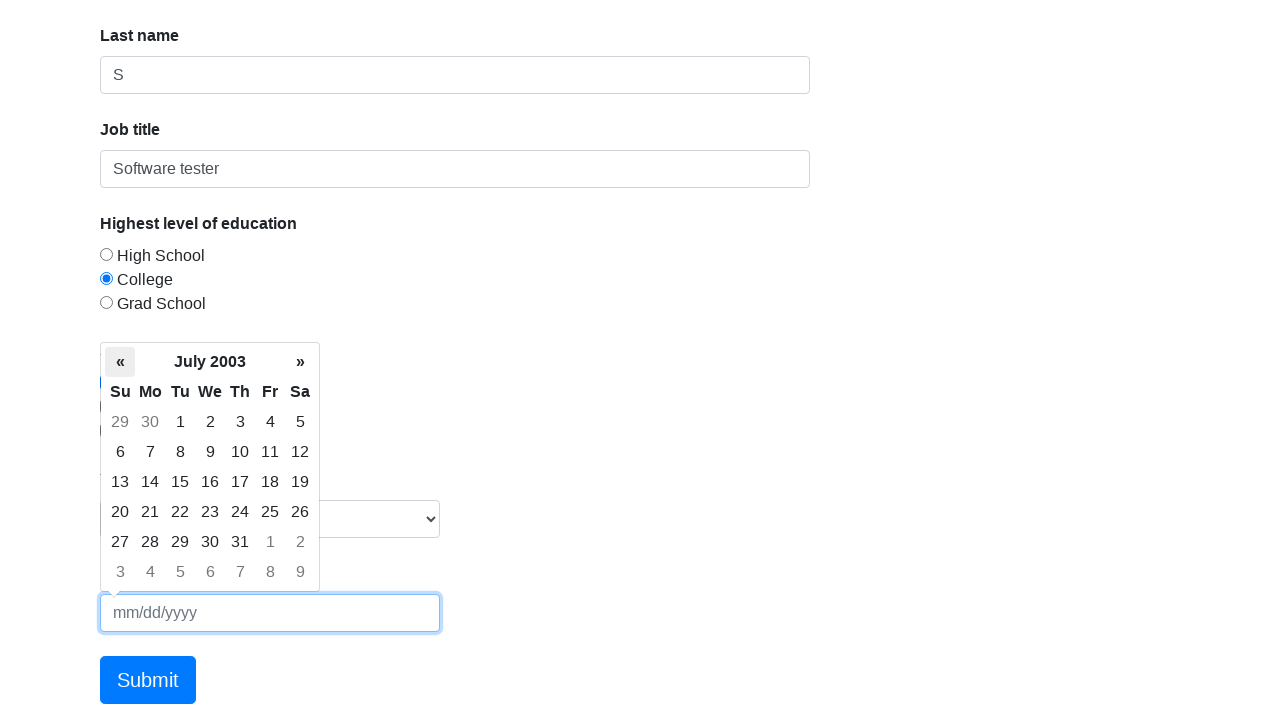

Clicked left arrow to navigate to previous month at (120, 362) on xpath=/html/body/div[2]/div[1]/table/thead/tr[2]/th[1]
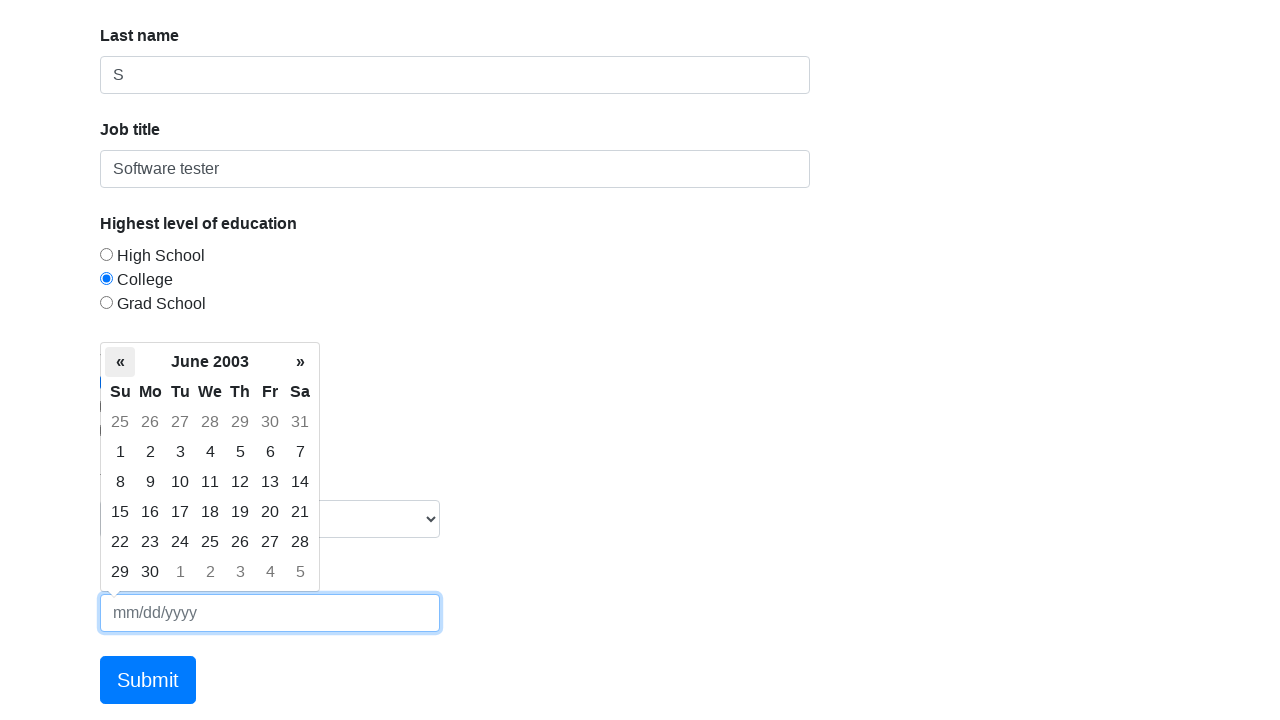

Clicked left arrow to navigate to previous month at (120, 362) on xpath=/html/body/div[2]/div[1]/table/thead/tr[2]/th[1]
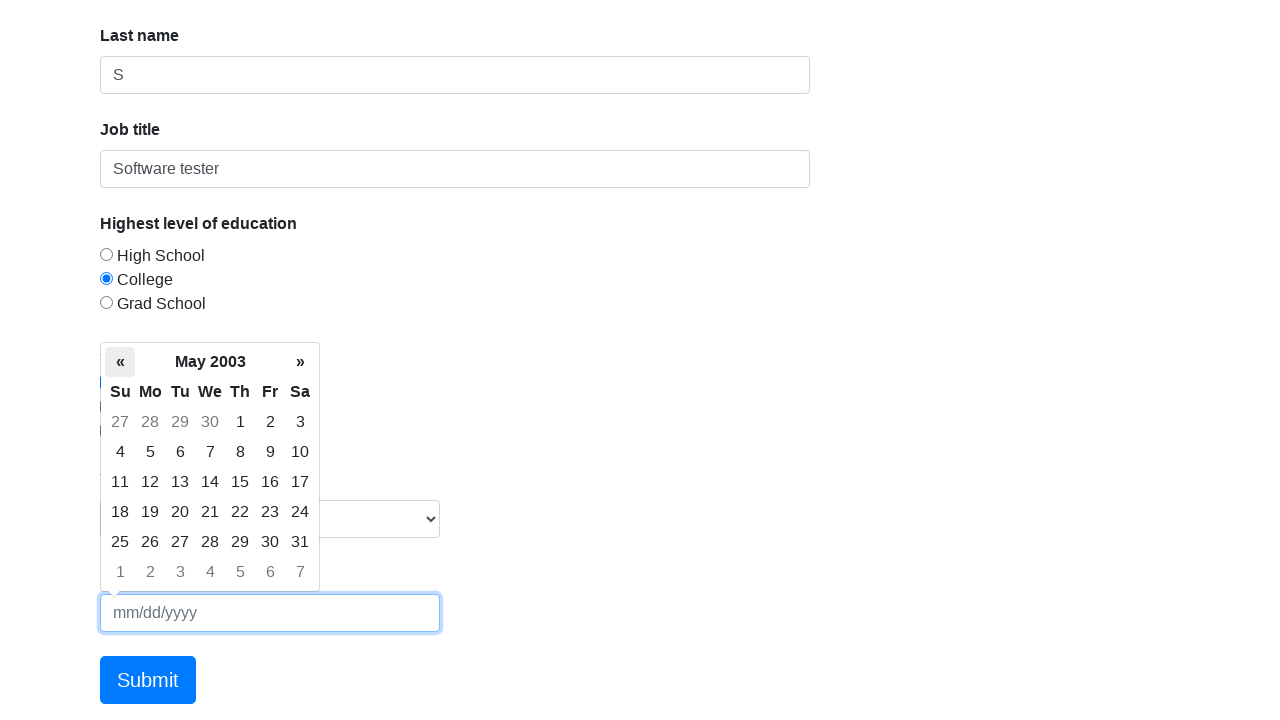

Clicked left arrow to navigate to previous month at (120, 362) on xpath=/html/body/div[2]/div[1]/table/thead/tr[2]/th[1]
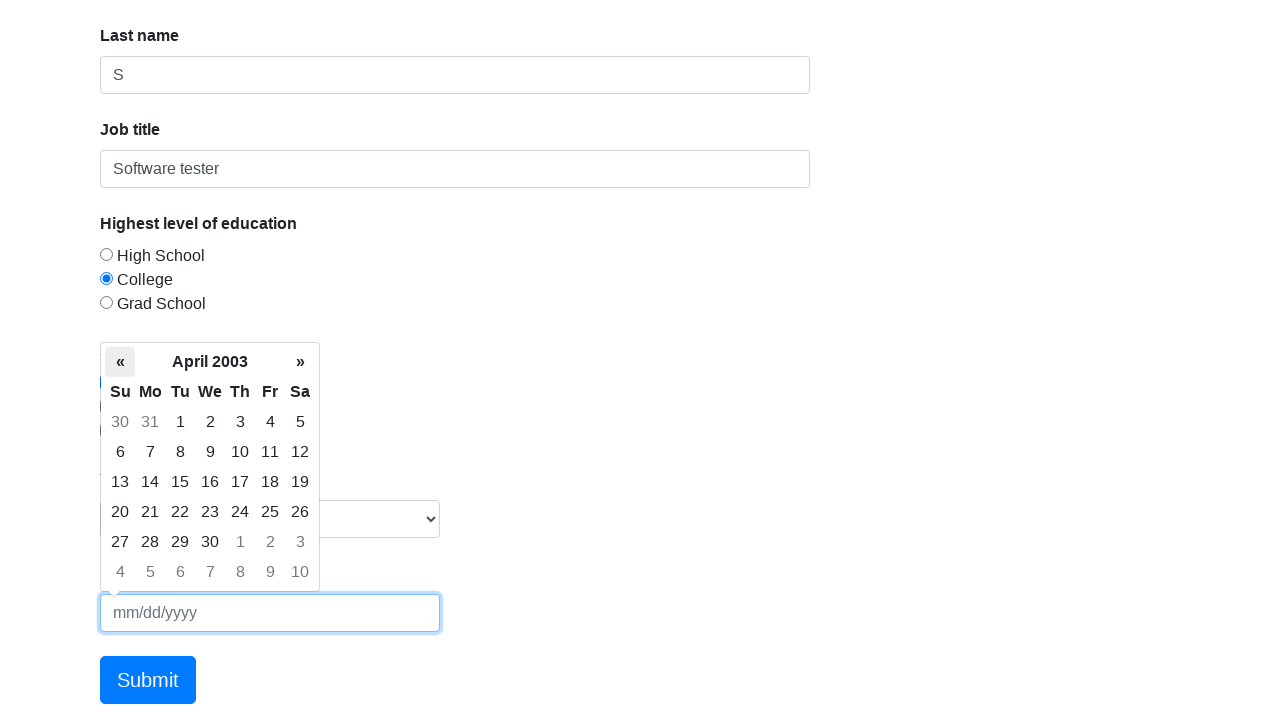

Clicked left arrow to navigate to previous month at (120, 362) on xpath=/html/body/div[2]/div[1]/table/thead/tr[2]/th[1]
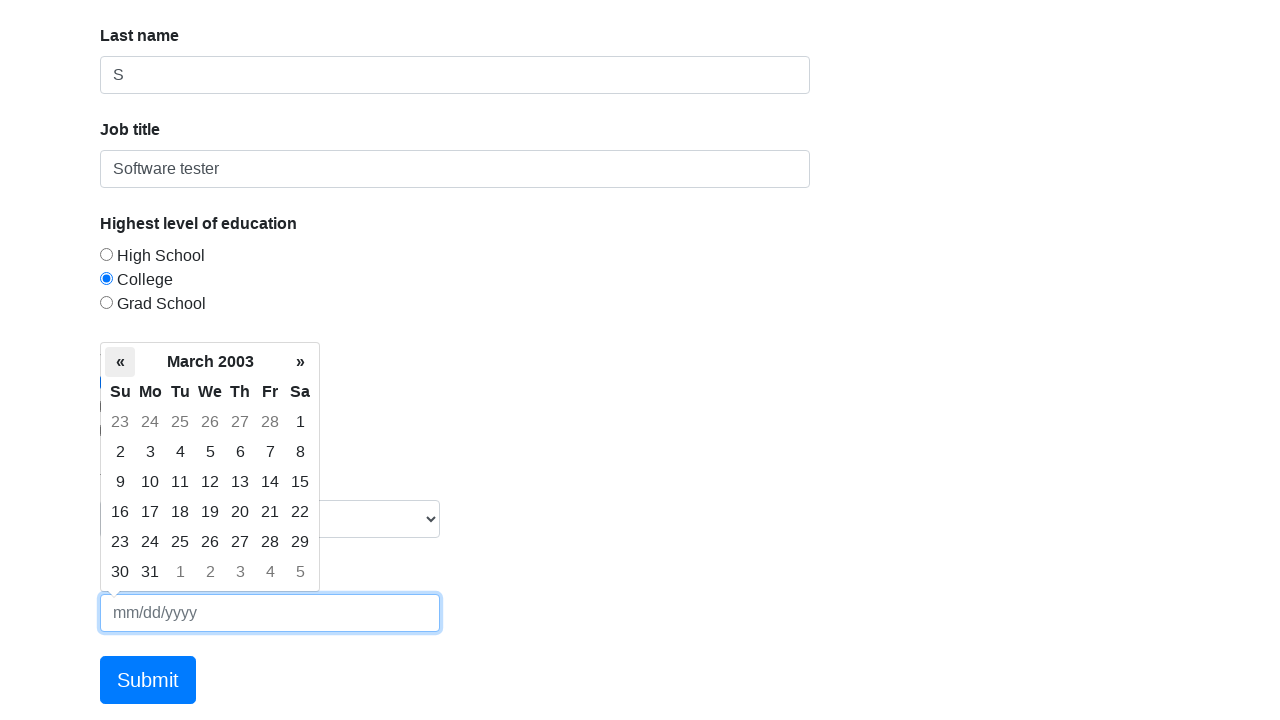

Clicked left arrow to navigate to previous month at (120, 362) on xpath=/html/body/div[2]/div[1]/table/thead/tr[2]/th[1]
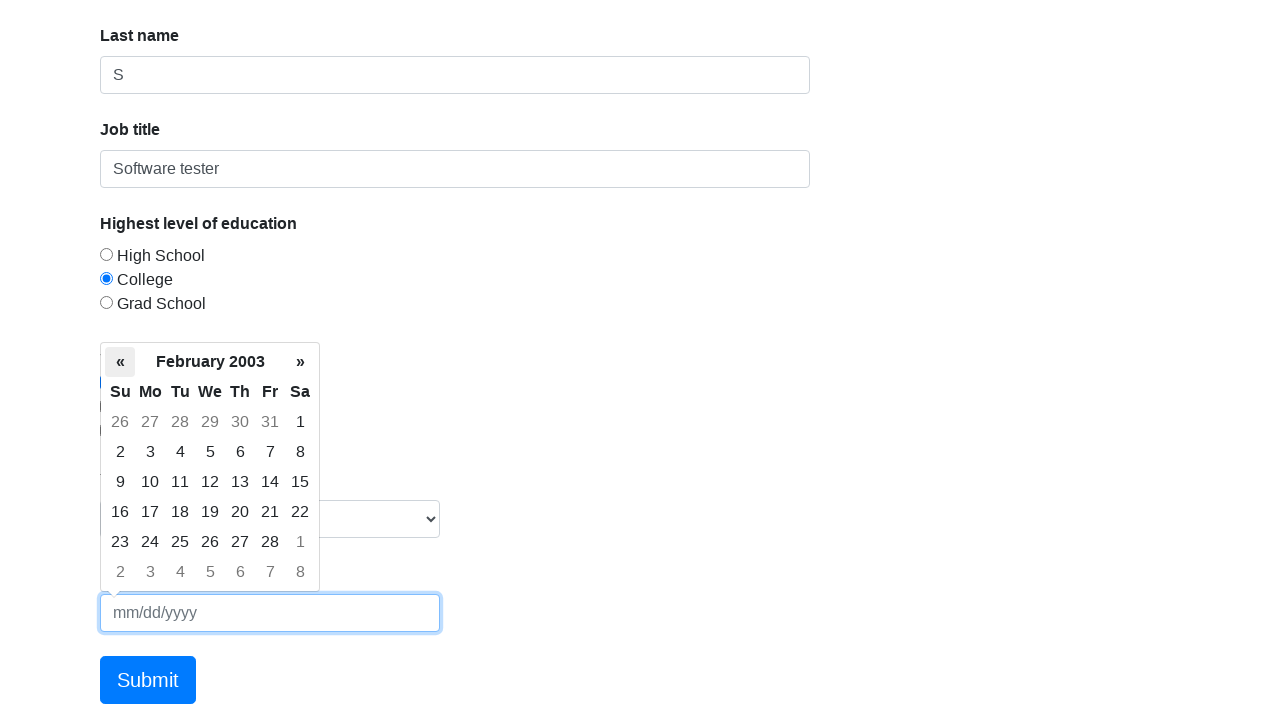

Clicked left arrow to navigate to previous month at (120, 362) on xpath=/html/body/div[2]/div[1]/table/thead/tr[2]/th[1]
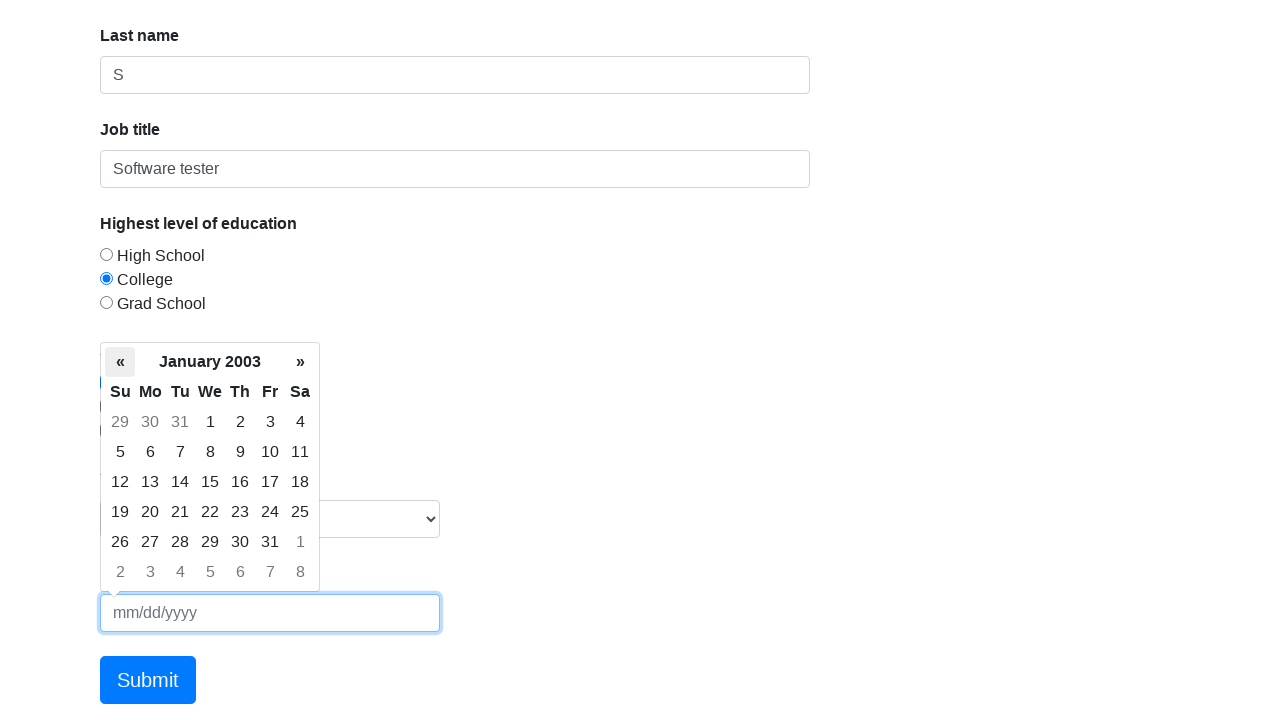

Clicked left arrow to navigate to previous month at (120, 362) on xpath=/html/body/div[2]/div[1]/table/thead/tr[2]/th[1]
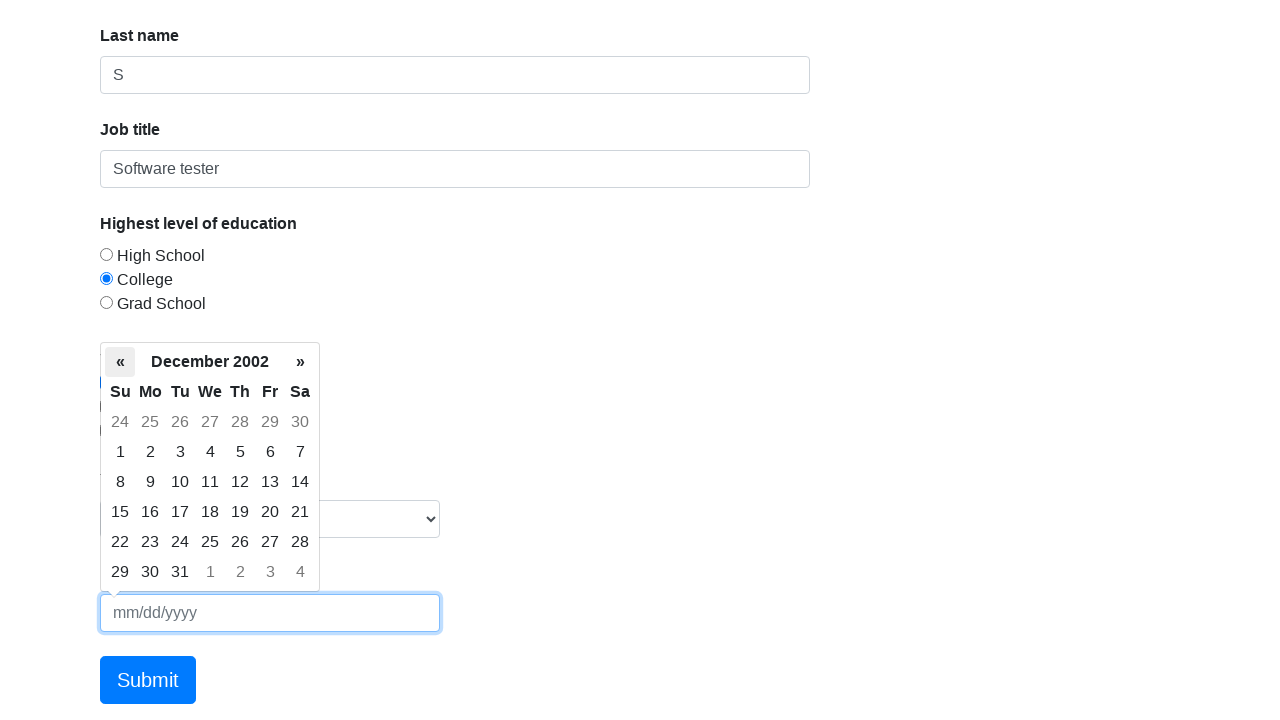

Clicked left arrow to navigate to previous month at (120, 362) on xpath=/html/body/div[2]/div[1]/table/thead/tr[2]/th[1]
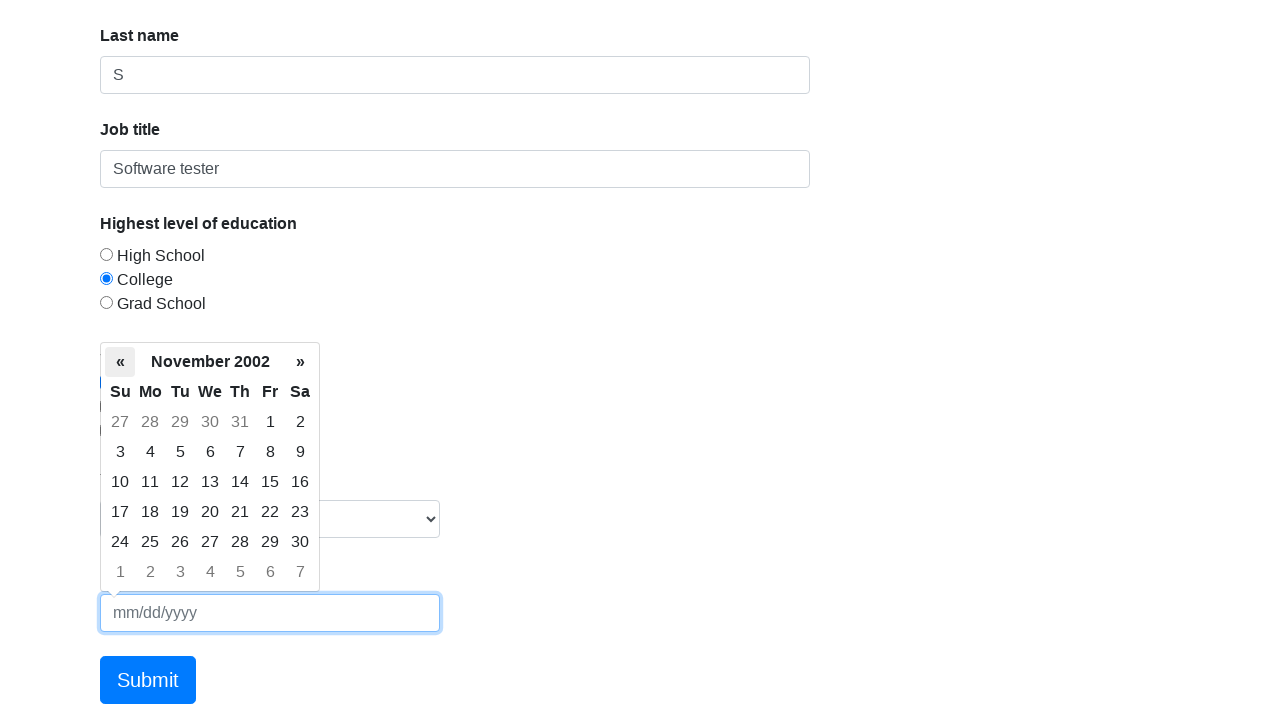

Clicked left arrow to navigate to previous month at (120, 362) on xpath=/html/body/div[2]/div[1]/table/thead/tr[2]/th[1]
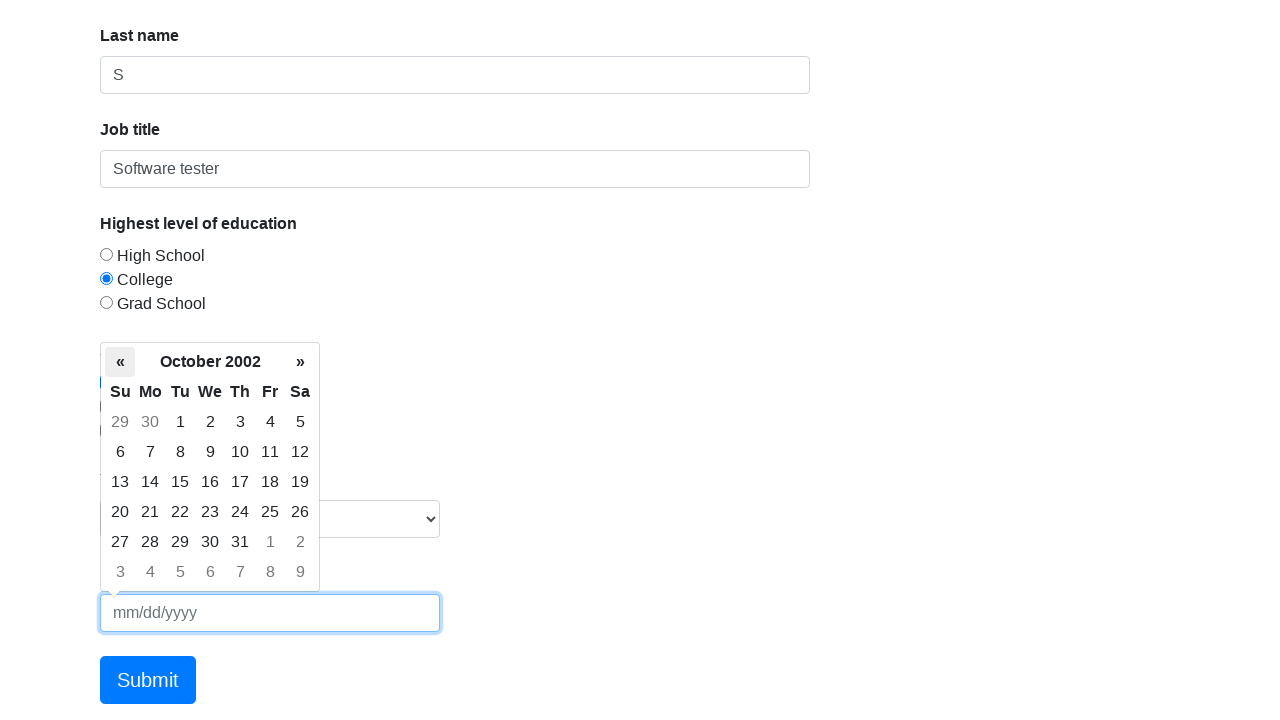

Clicked left arrow to navigate to previous month at (120, 362) on xpath=/html/body/div[2]/div[1]/table/thead/tr[2]/th[1]
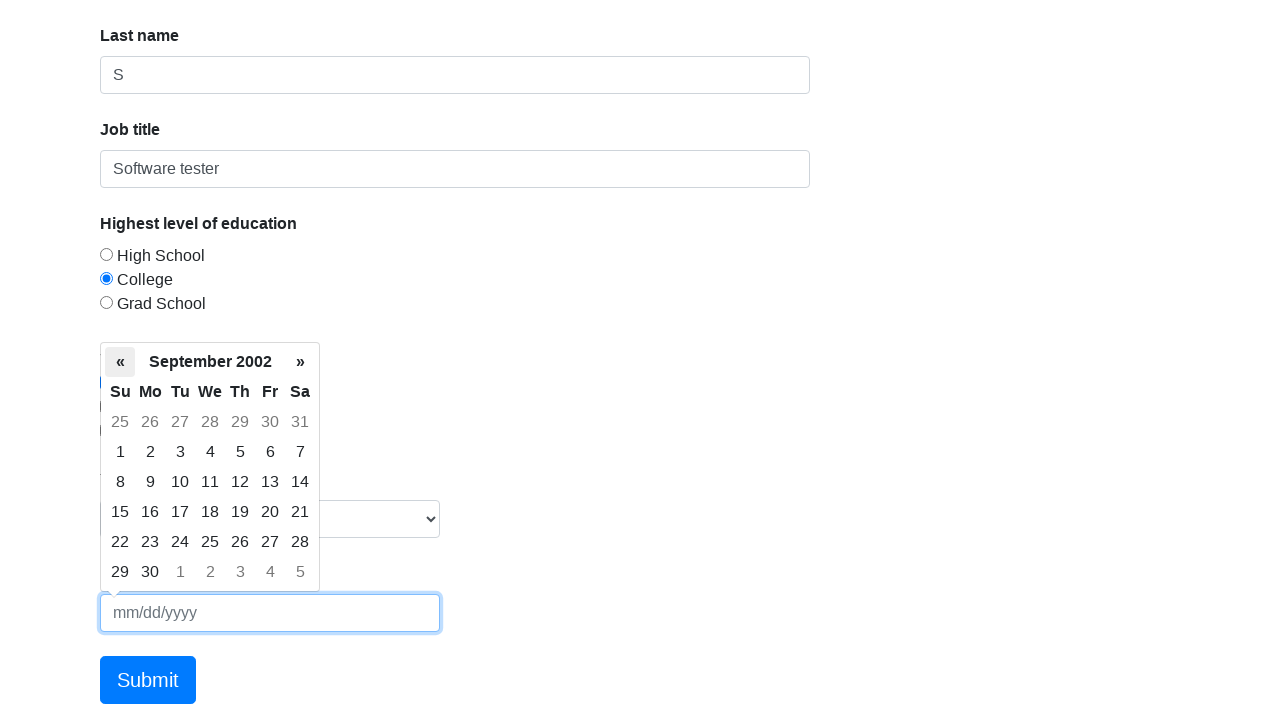

Clicked left arrow to navigate to previous month at (120, 362) on xpath=/html/body/div[2]/div[1]/table/thead/tr[2]/th[1]
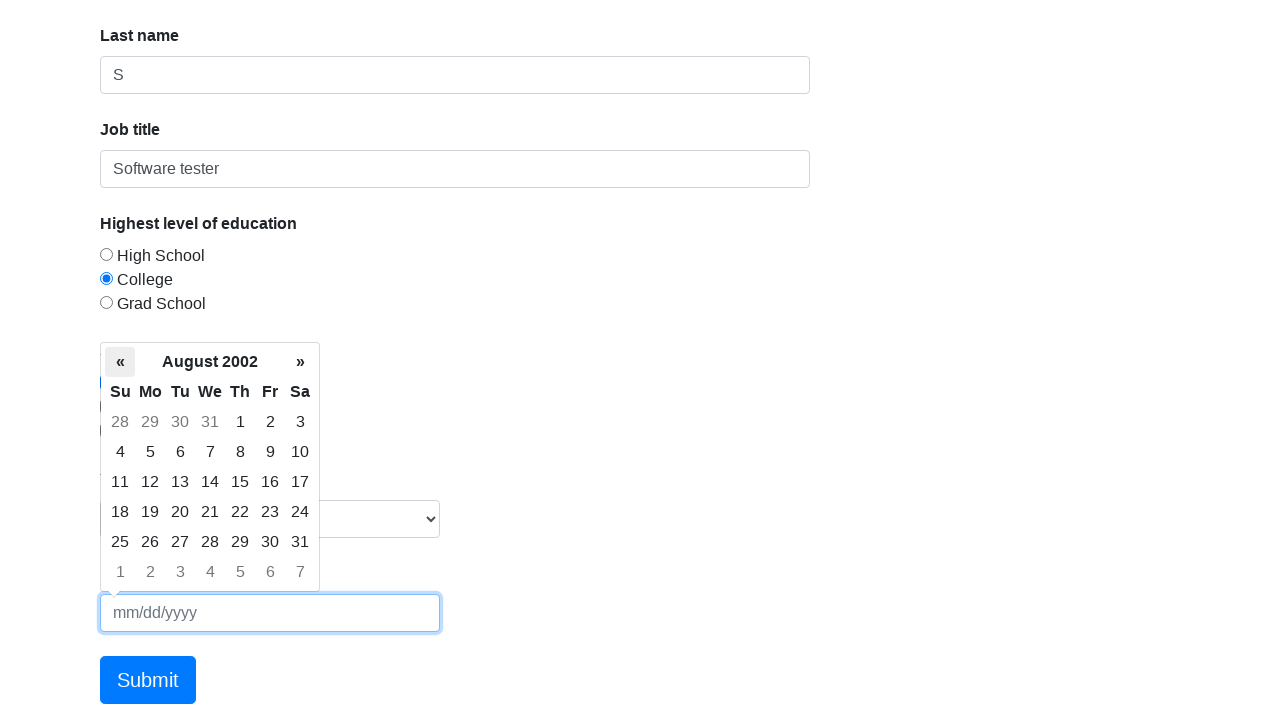

Clicked left arrow to navigate to previous month at (120, 362) on xpath=/html/body/div[2]/div[1]/table/thead/tr[2]/th[1]
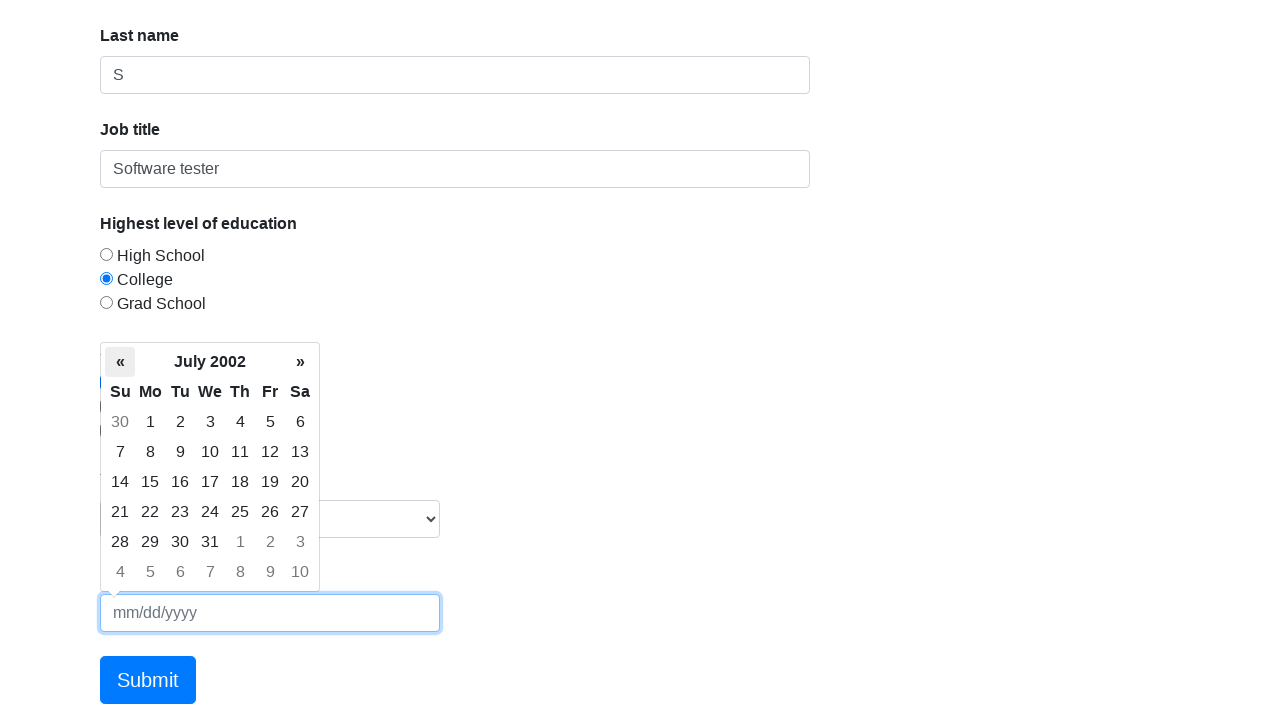

Clicked left arrow to navigate to previous month at (120, 362) on xpath=/html/body/div[2]/div[1]/table/thead/tr[2]/th[1]
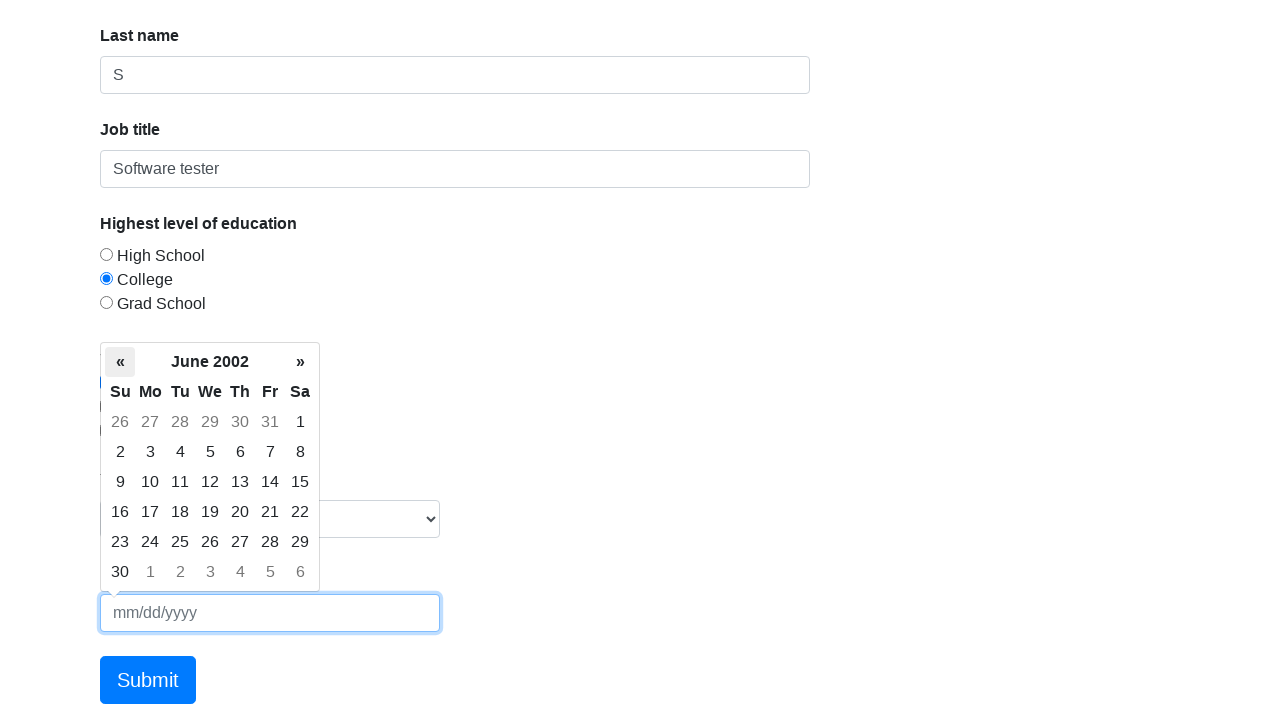

Clicked left arrow to navigate to previous month at (120, 362) on xpath=/html/body/div[2]/div[1]/table/thead/tr[2]/th[1]
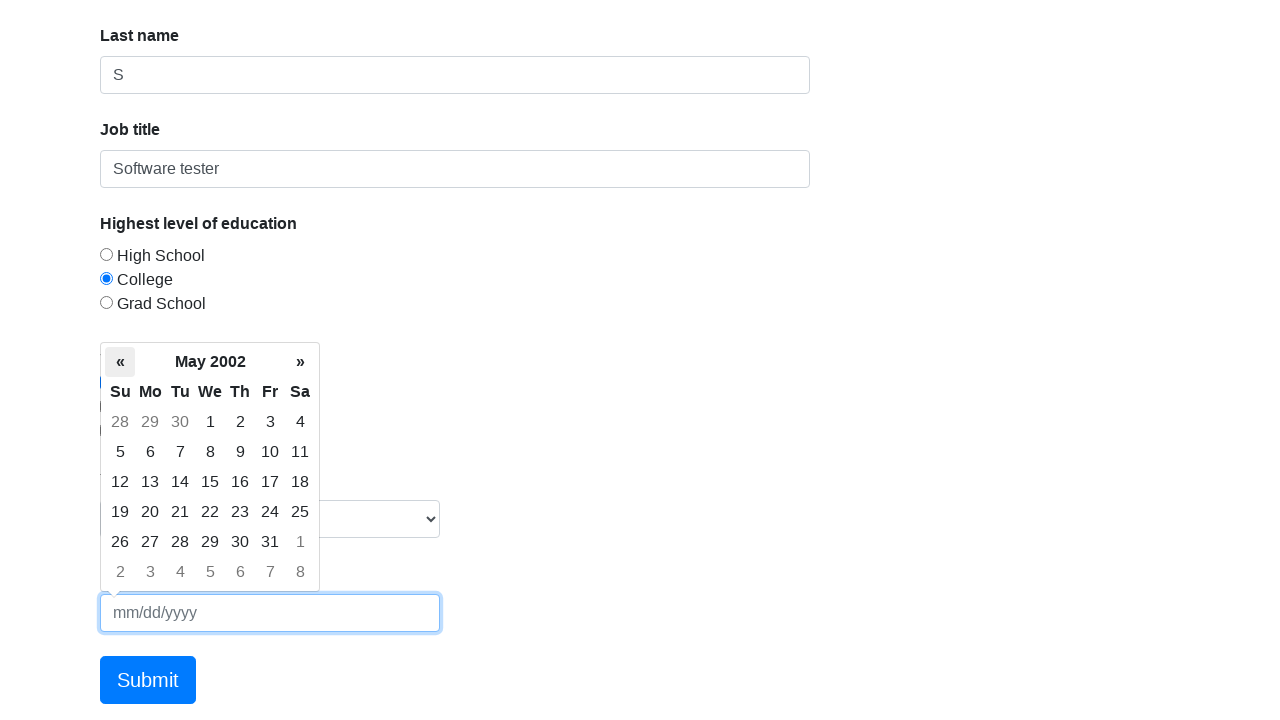

Clicked left arrow to navigate to previous month at (120, 362) on xpath=/html/body/div[2]/div[1]/table/thead/tr[2]/th[1]
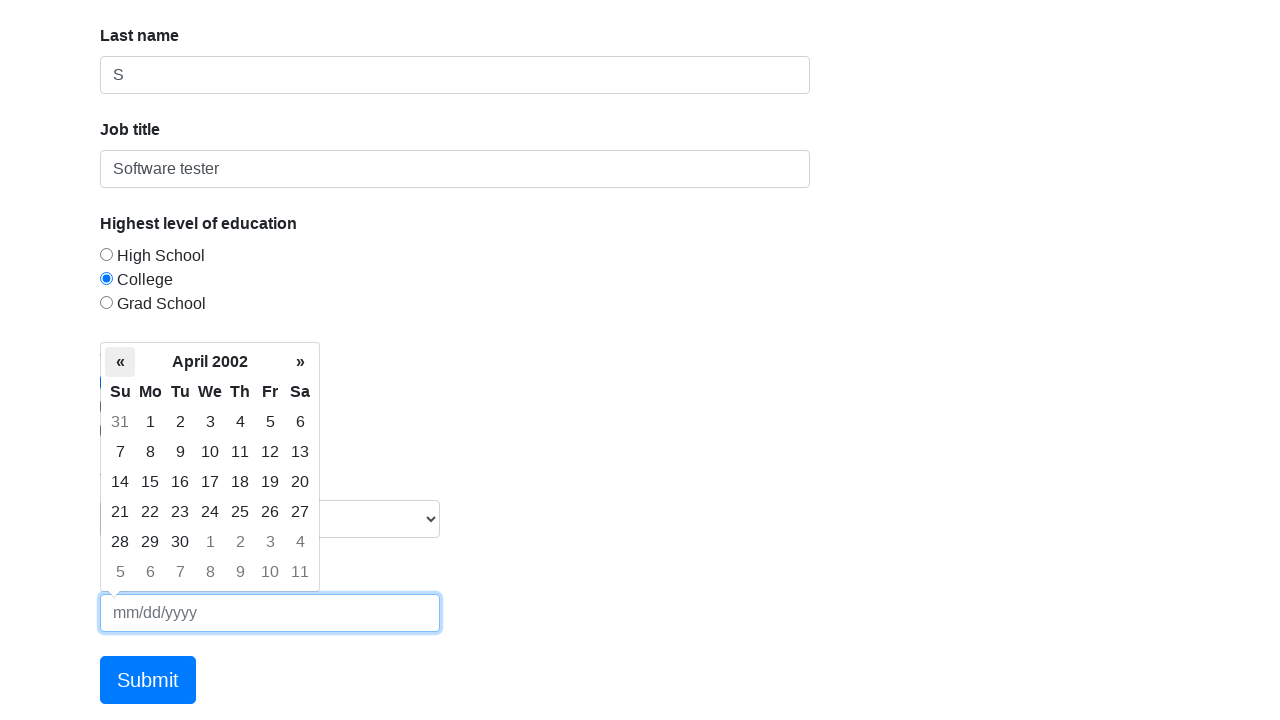

Clicked left arrow to navigate to previous month at (120, 362) on xpath=/html/body/div[2]/div[1]/table/thead/tr[2]/th[1]
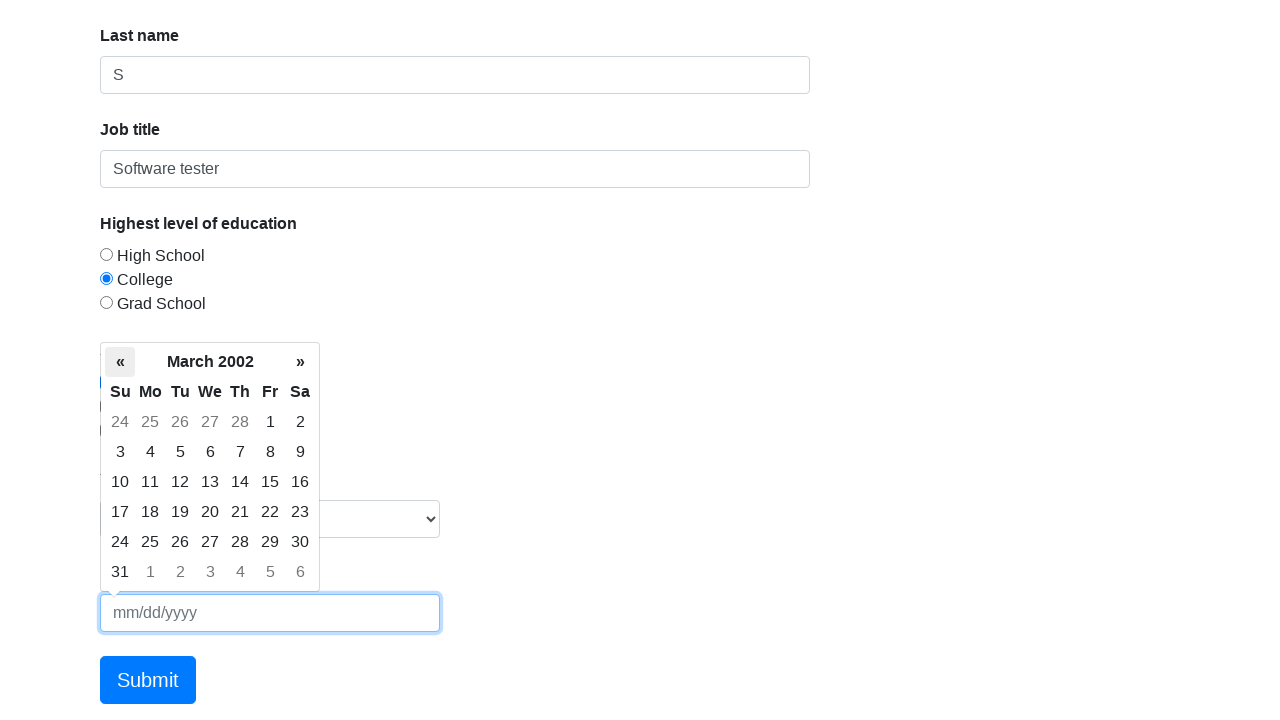

Navigated to March 2002 in calendar
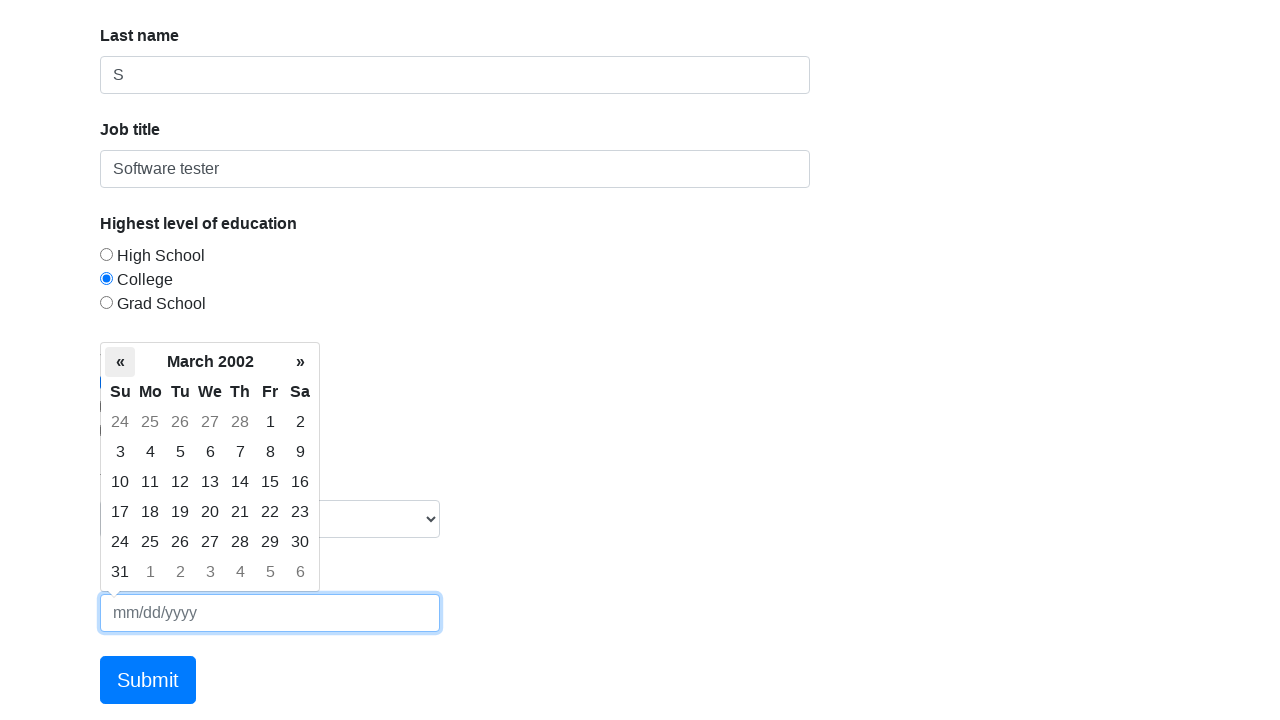

Selected March 13, 2002 from calendar at (210, 482) on xpath=/html/body/div[2]/div[1]/table/tbody/tr[3]/td[4]
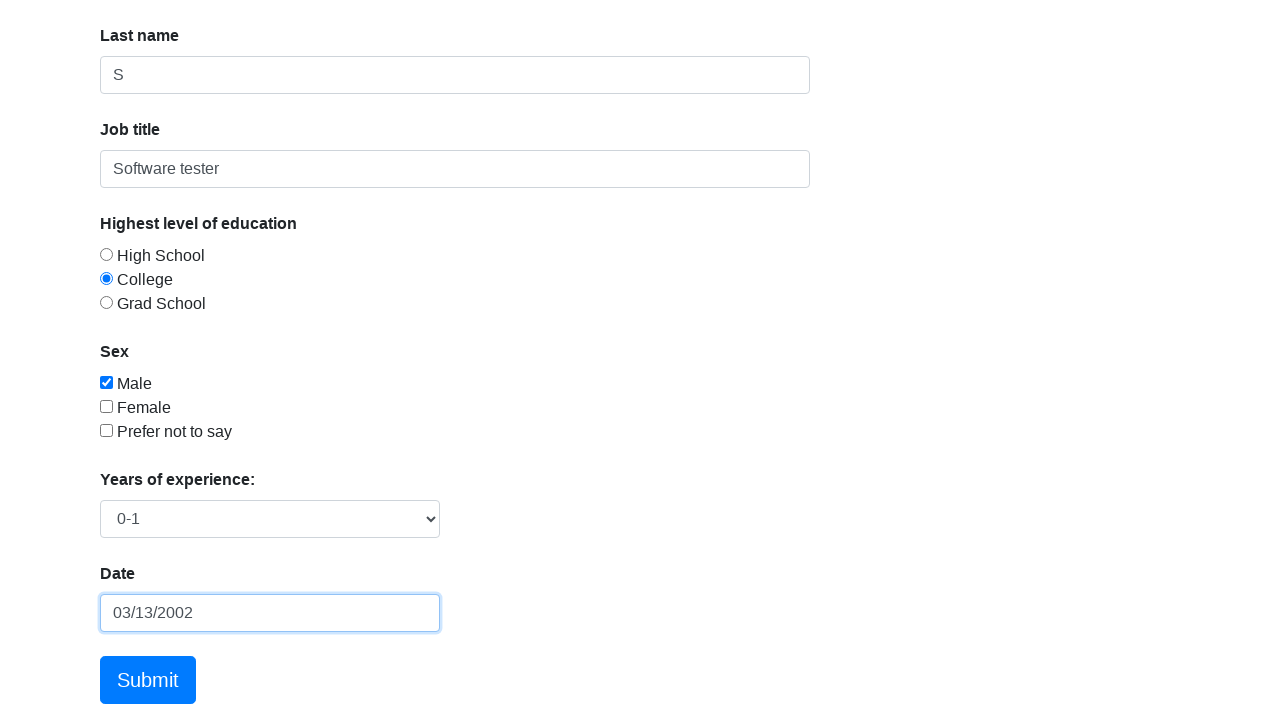

Clicked submit button to submit form at (148, 680) on xpath=/html/body/div/form/div/div[8]/a
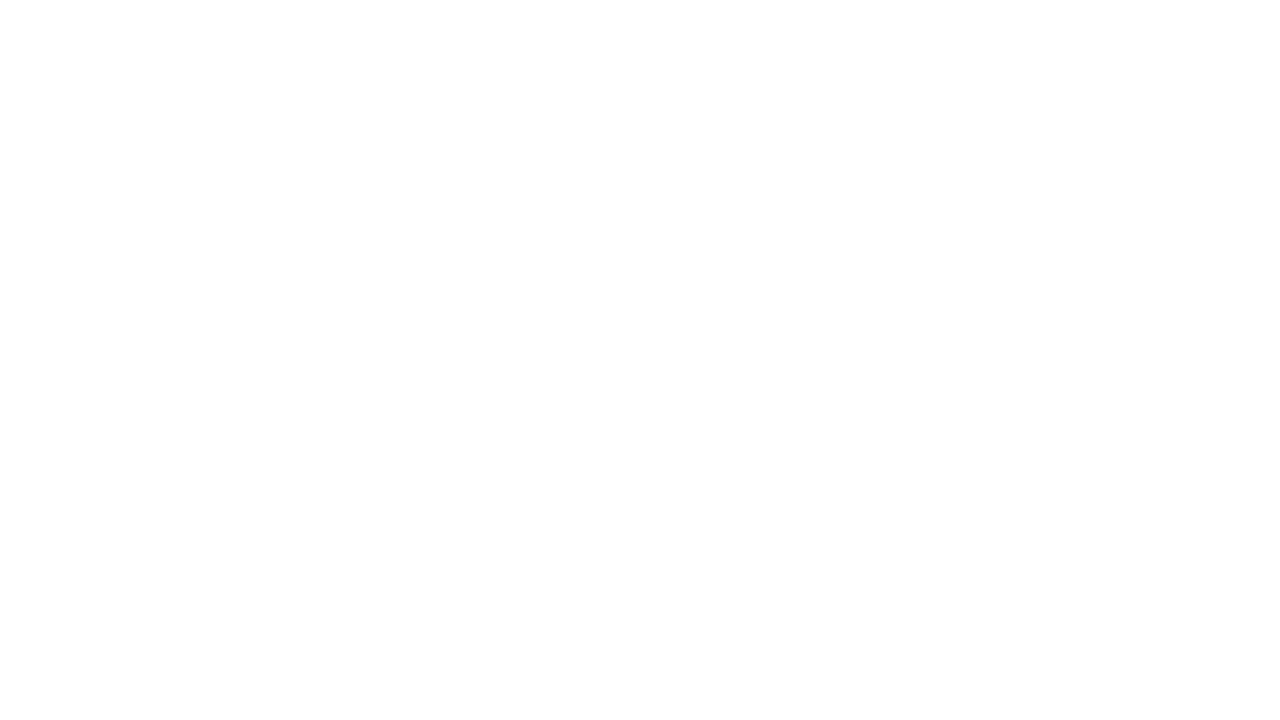

Waited 3 seconds for form submission to complete
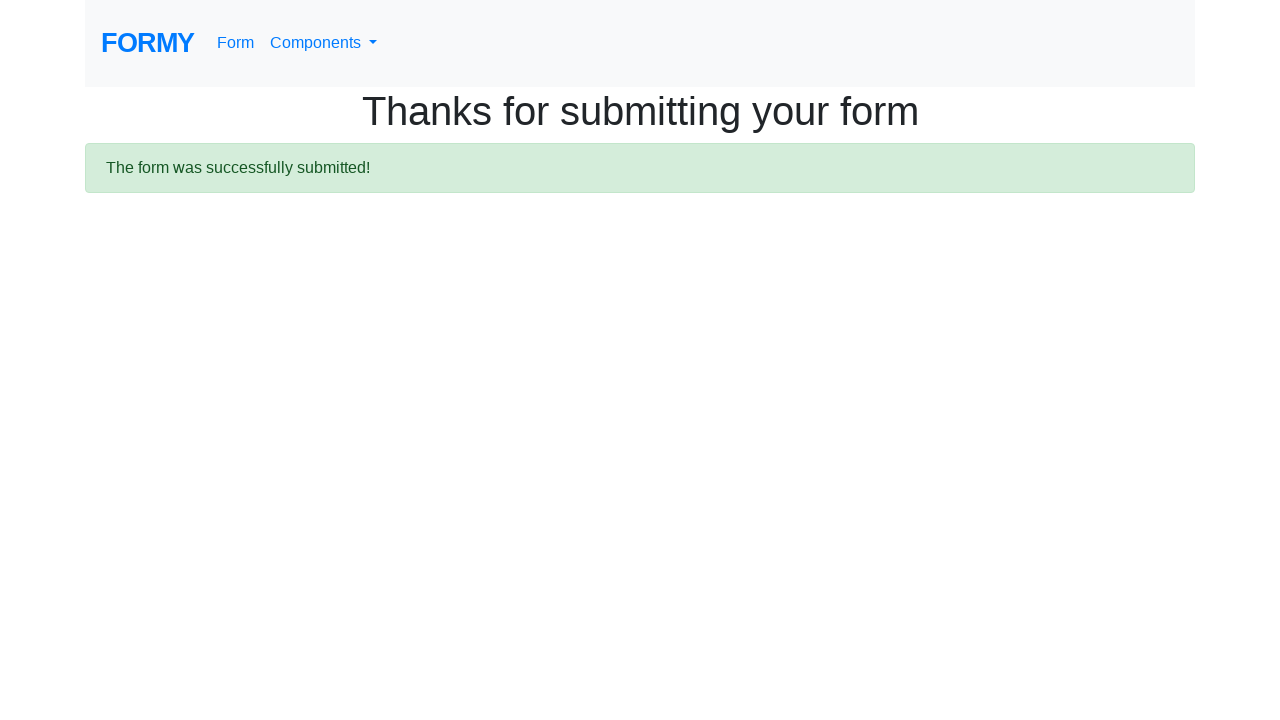

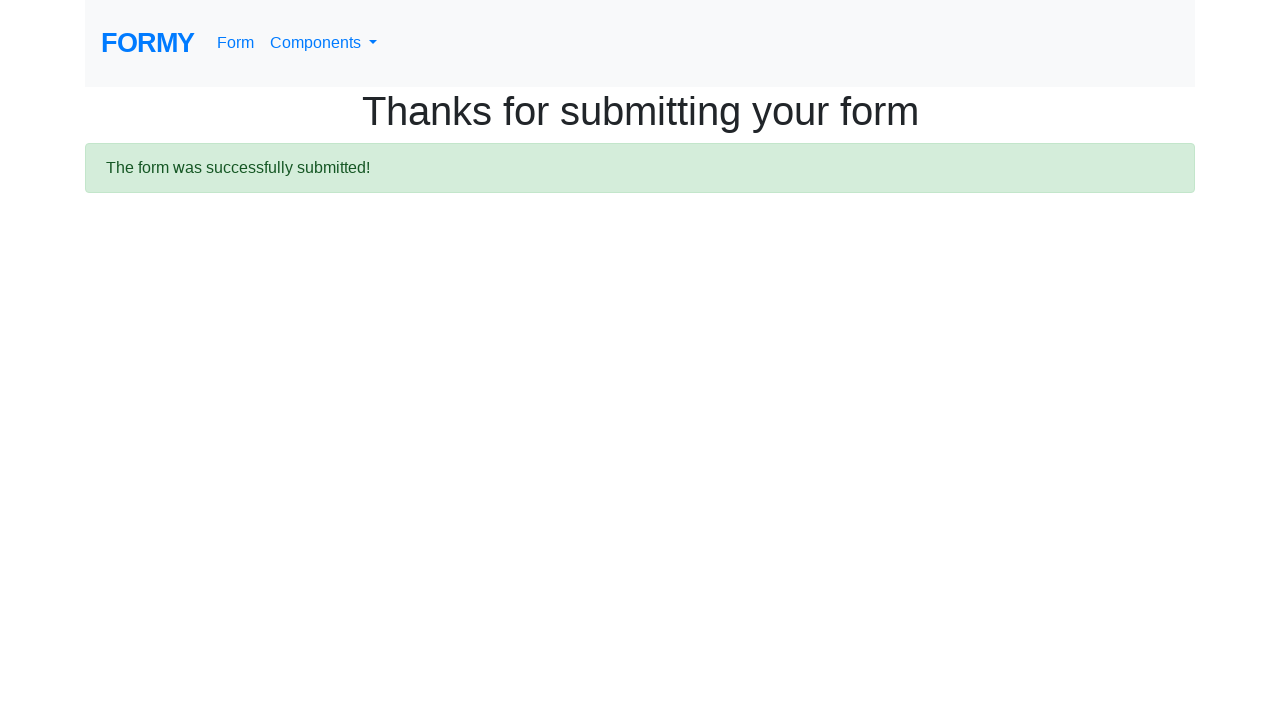